Automates playing the 2048 game by repeatedly pressing arrow keys (DOWN, RIGHT, LEFT, UP) in a loop to move tiles on the game board.

Starting URL: https://2048game.com/

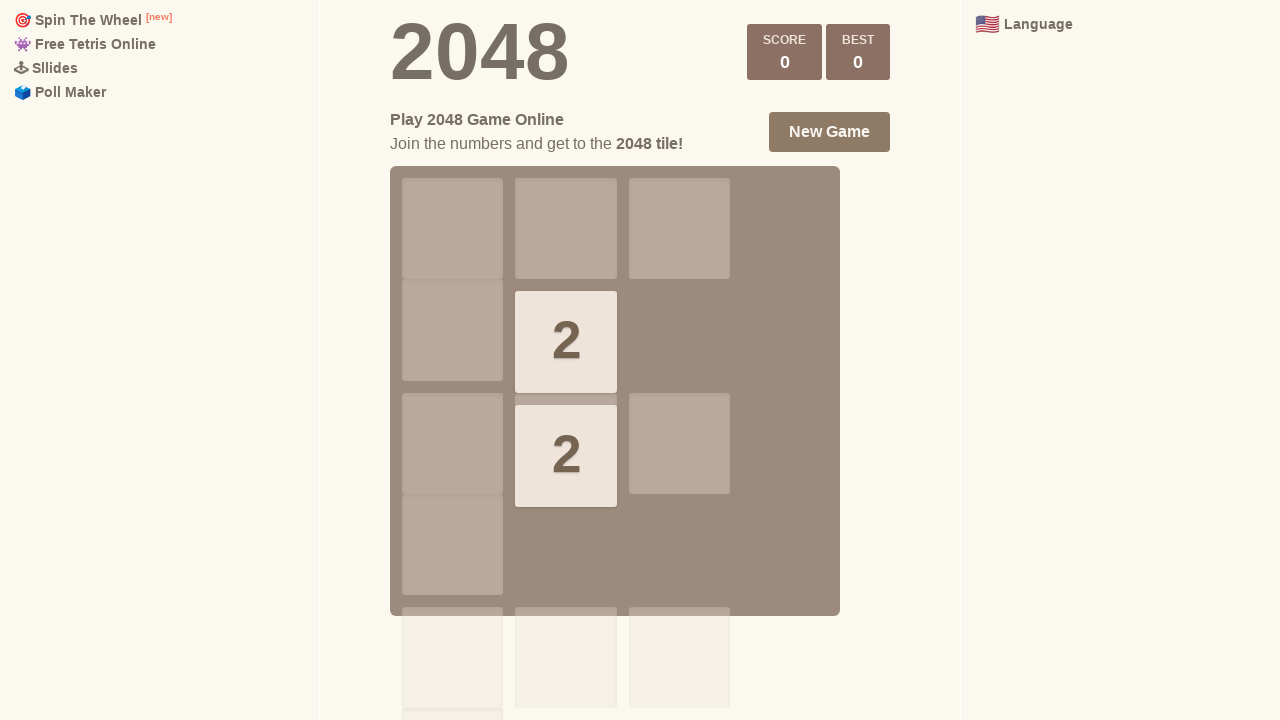

Waited for HTML element to load on 2048 game page
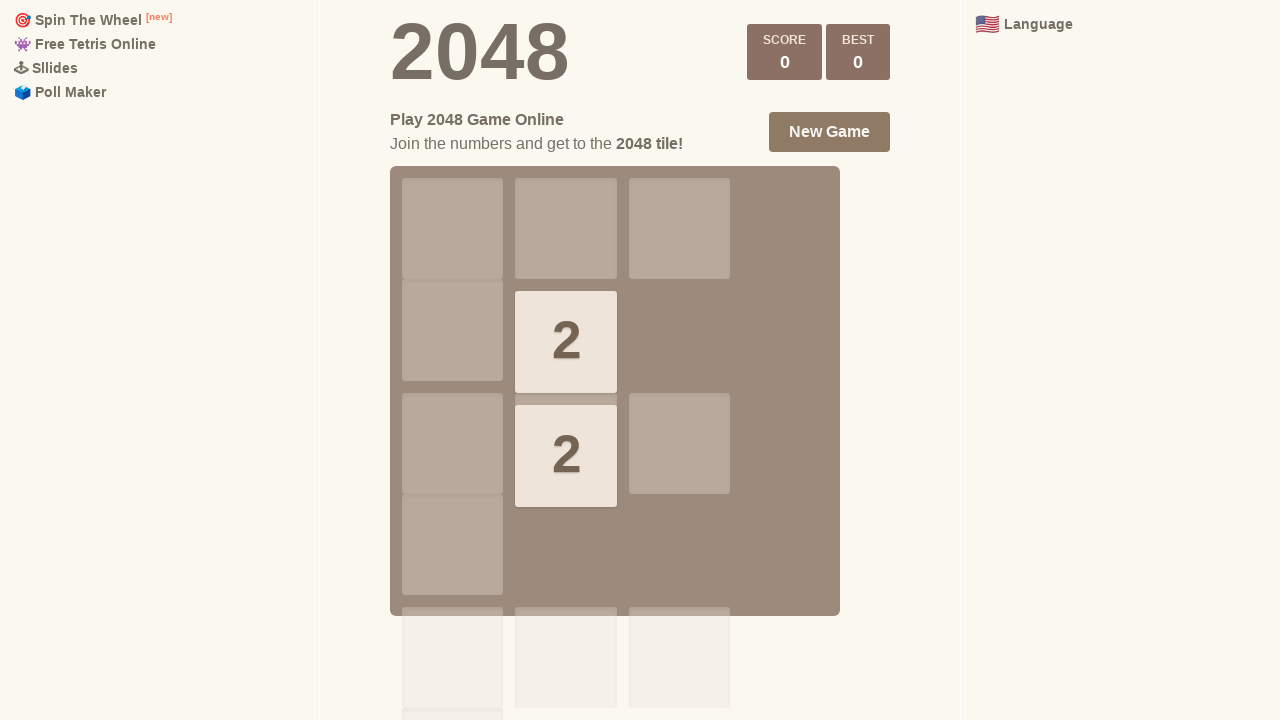

Located HTML element for sending key presses
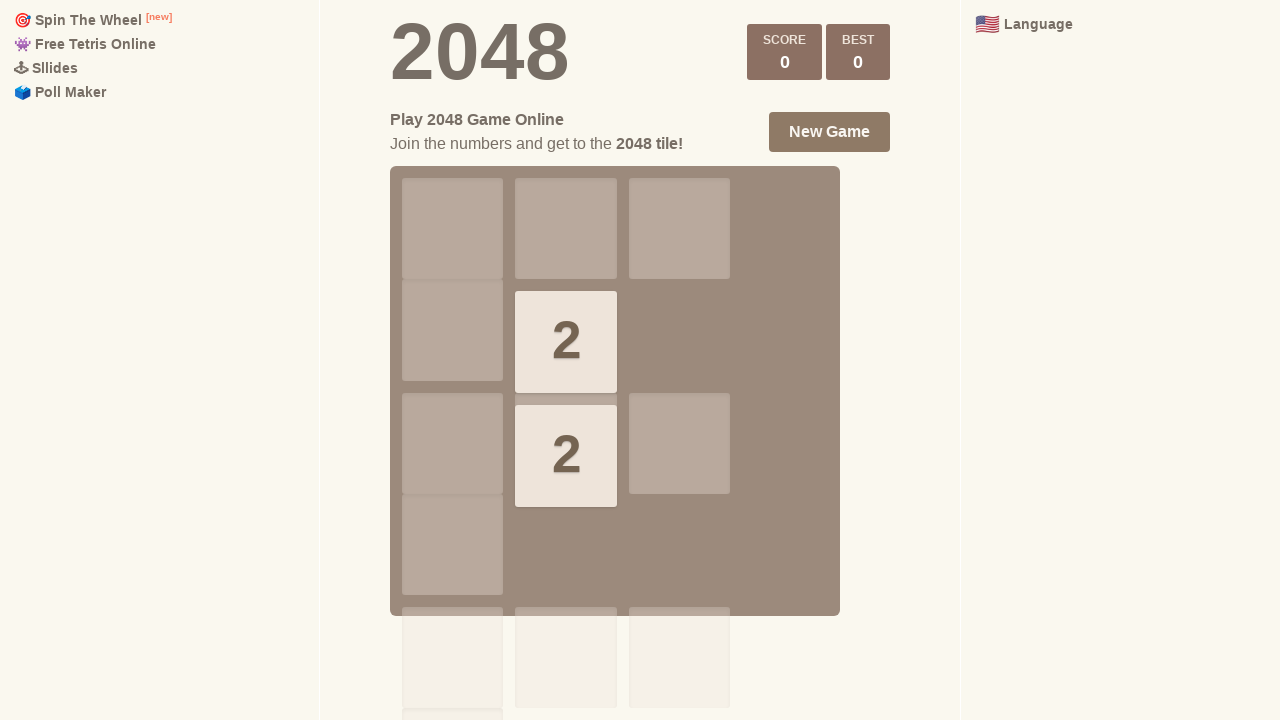

Pressed DOWN arrow key (iteration 1/100) on html
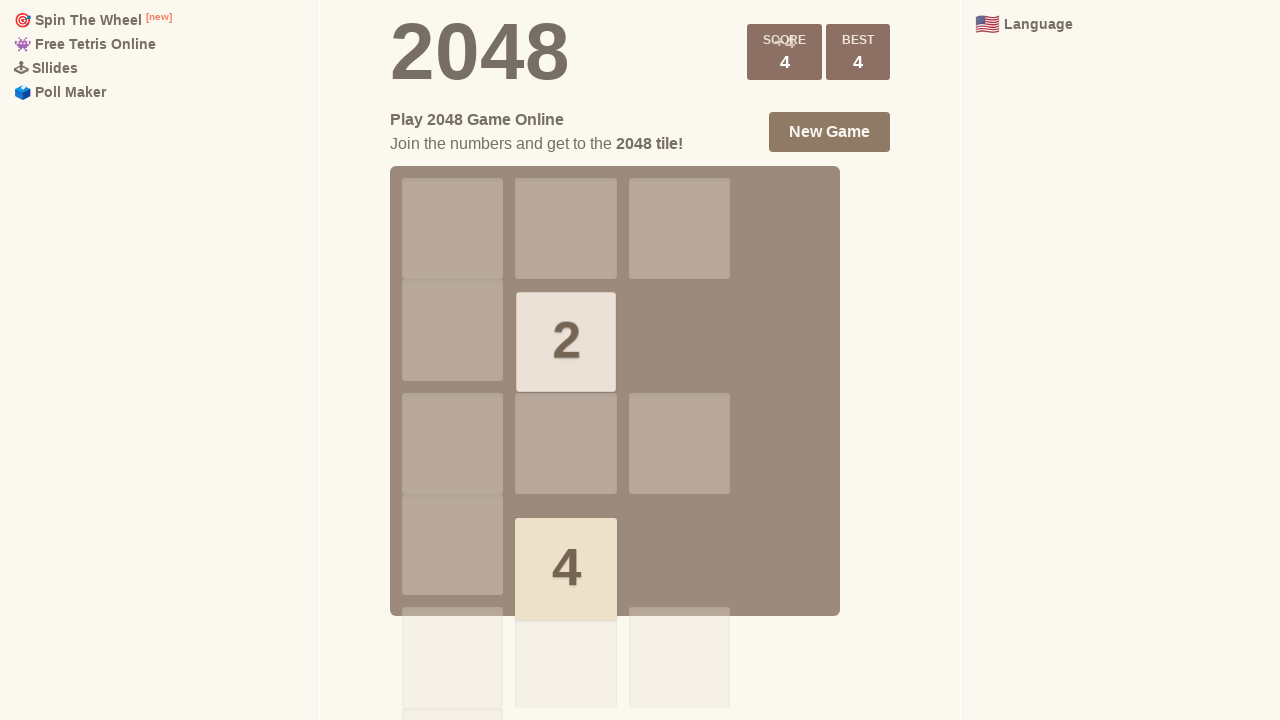

Pressed RIGHT arrow key (iteration 1/100) on html
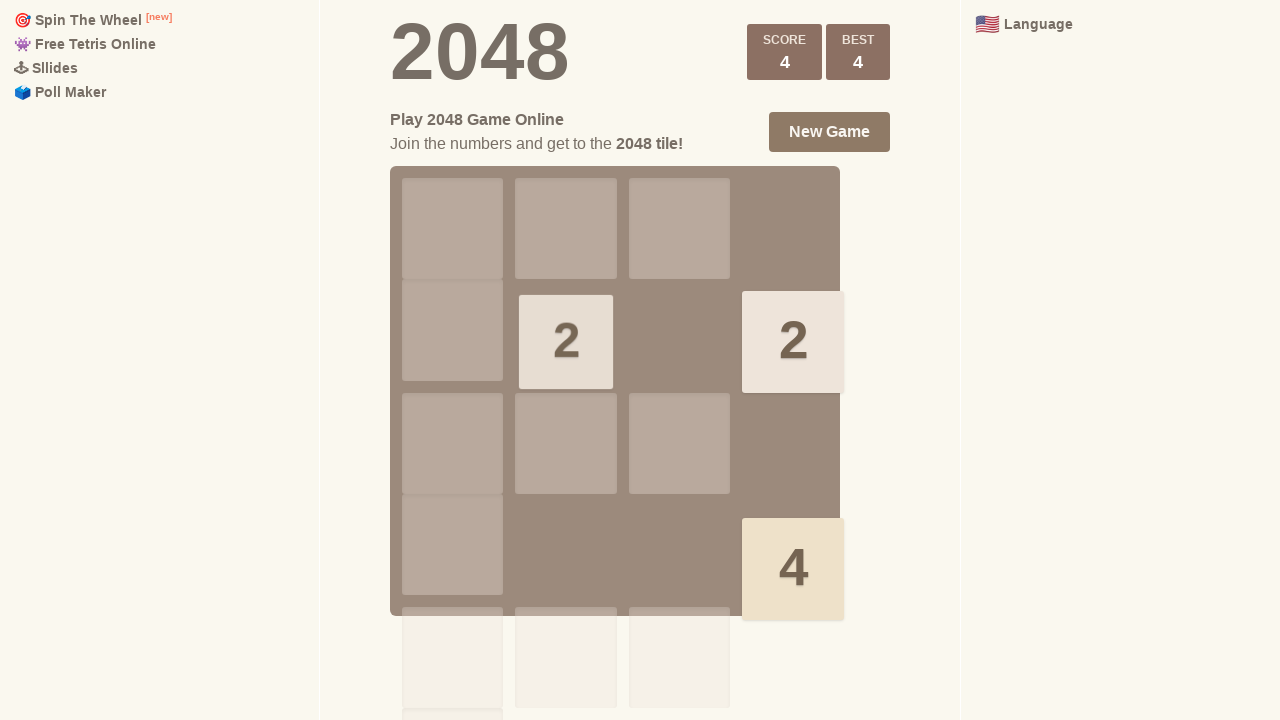

Pressed LEFT arrow key (iteration 1/100) on html
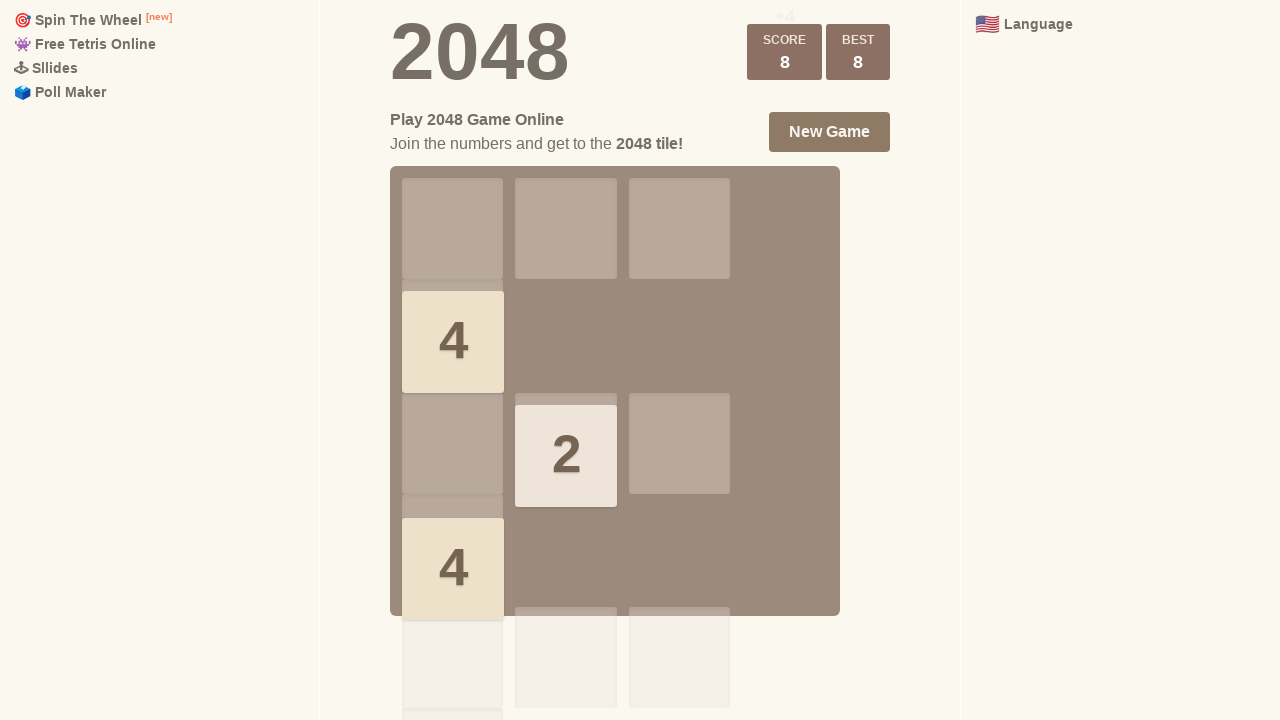

Pressed UP arrow key (iteration 1/100) on html
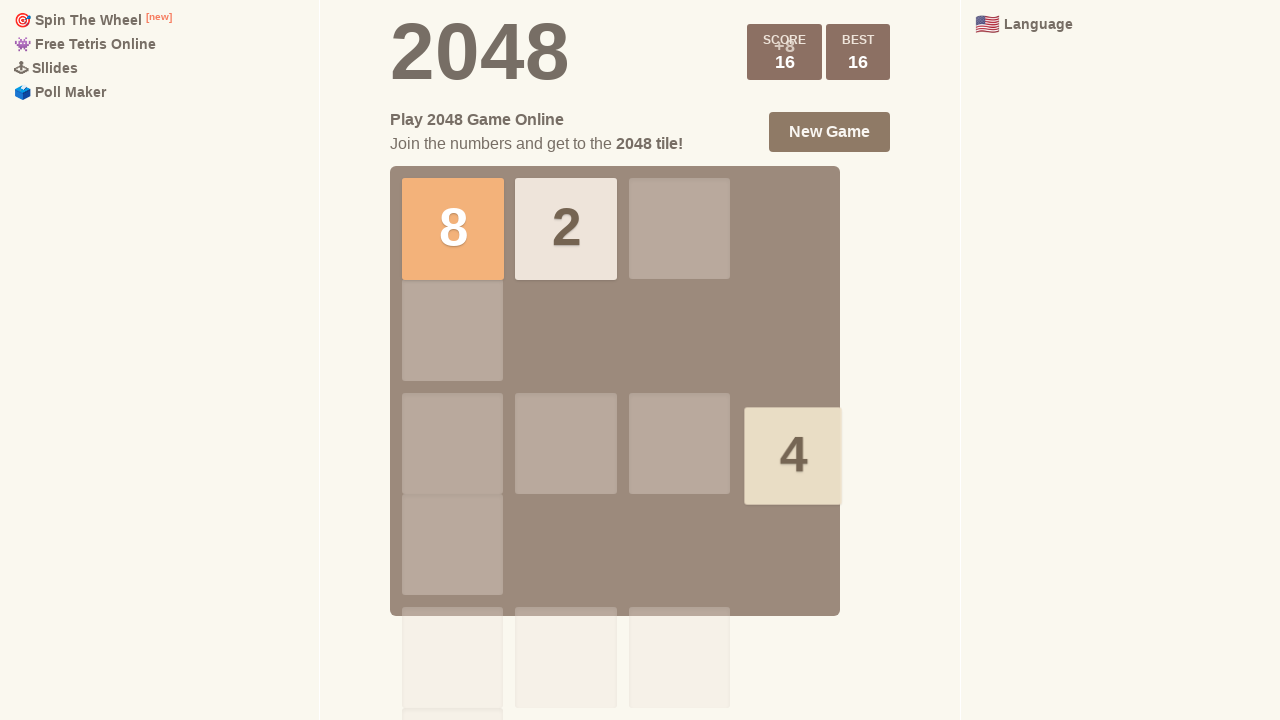

Pressed DOWN arrow key (iteration 2/100) on html
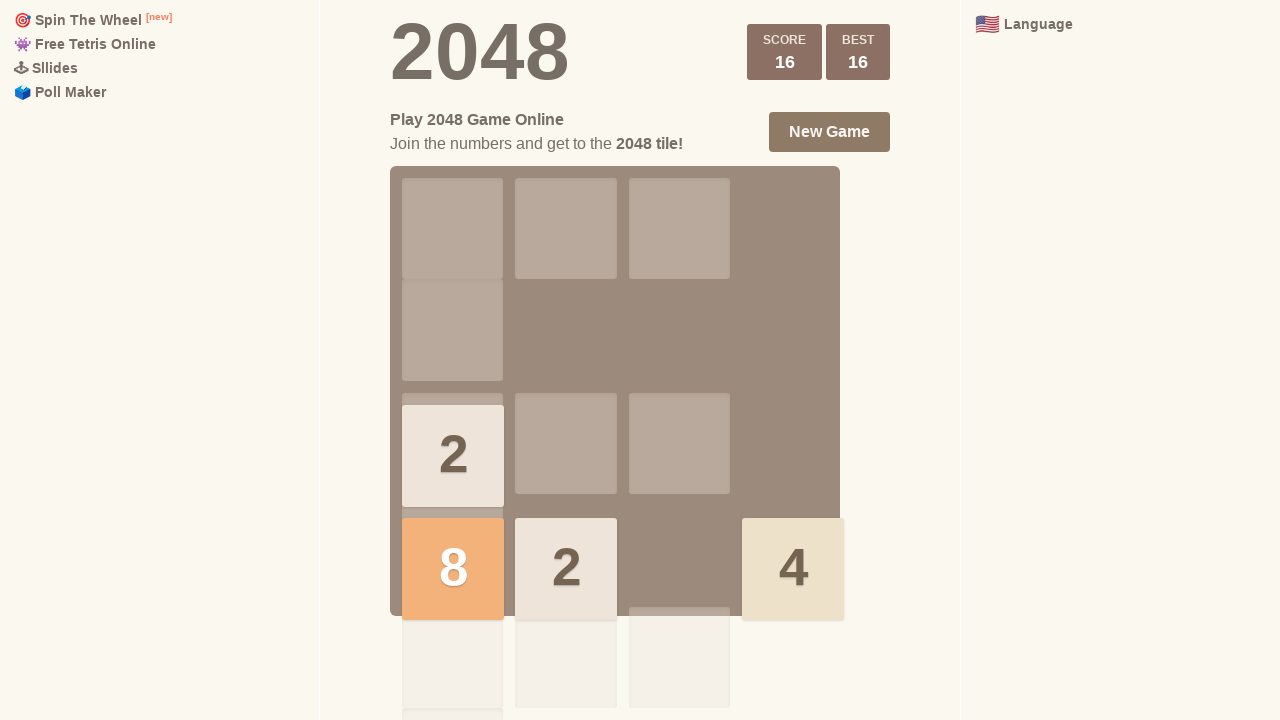

Pressed RIGHT arrow key (iteration 2/100) on html
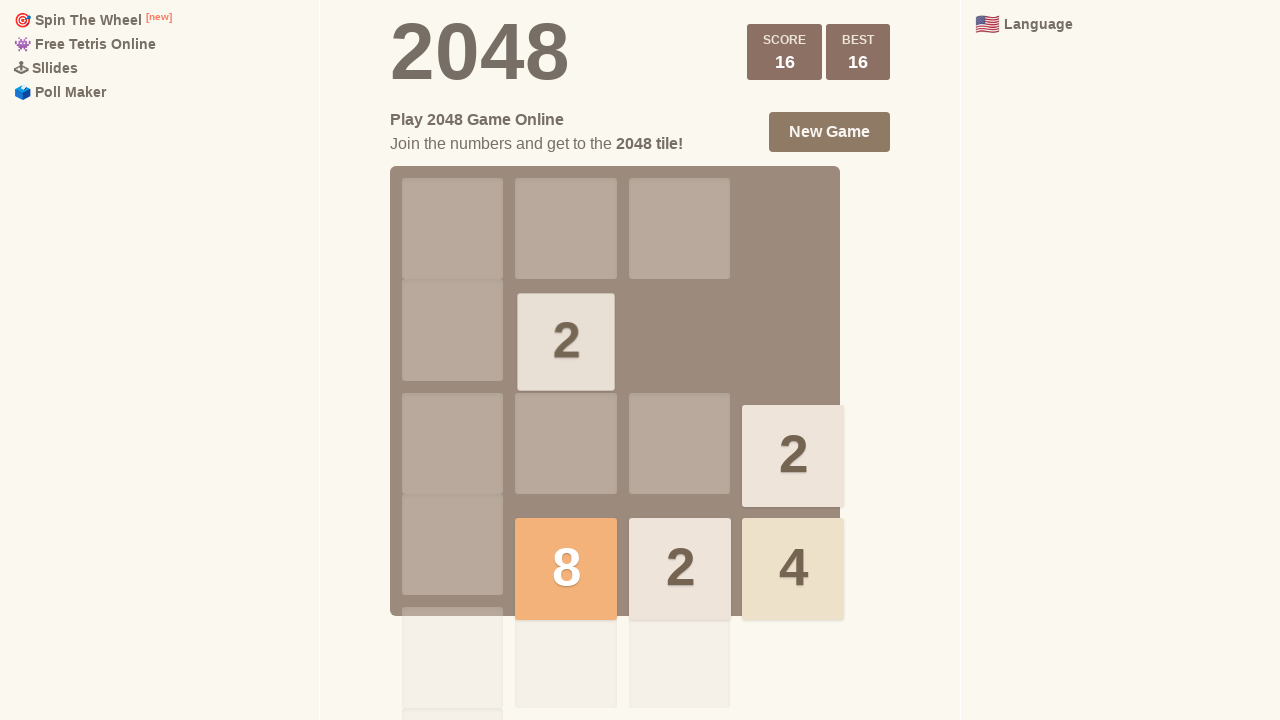

Pressed LEFT arrow key (iteration 2/100) on html
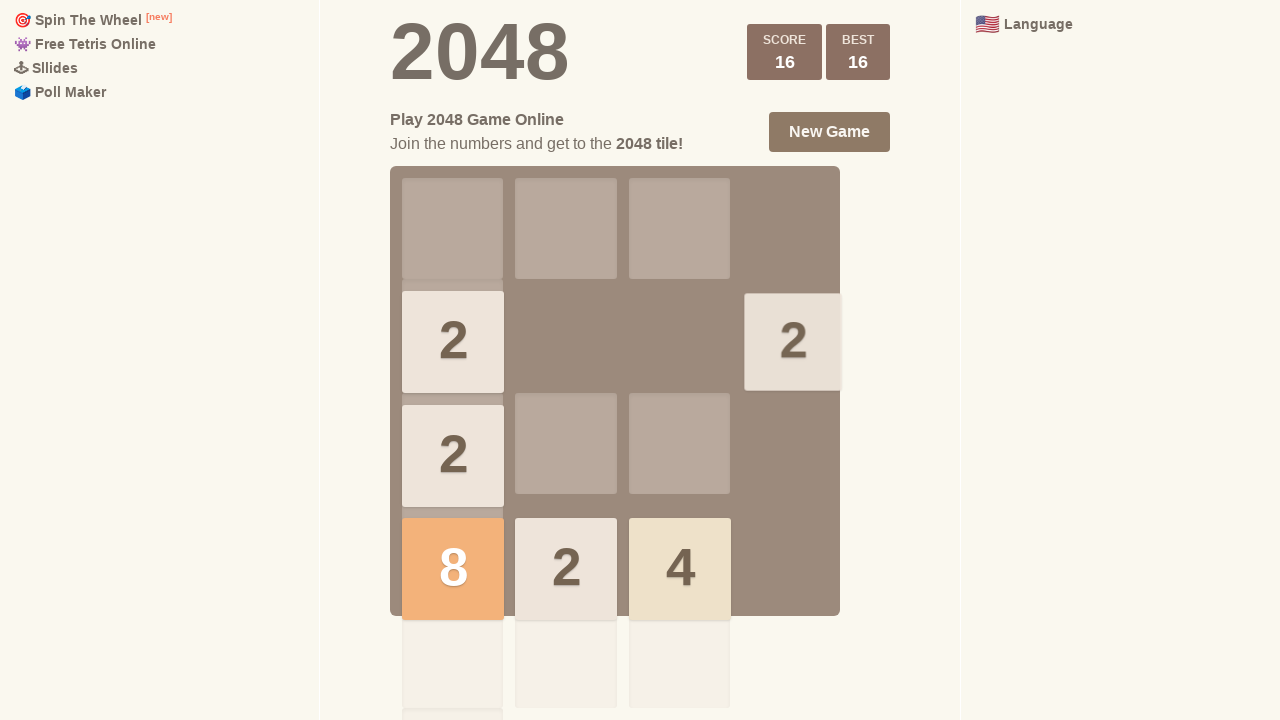

Pressed UP arrow key (iteration 2/100) on html
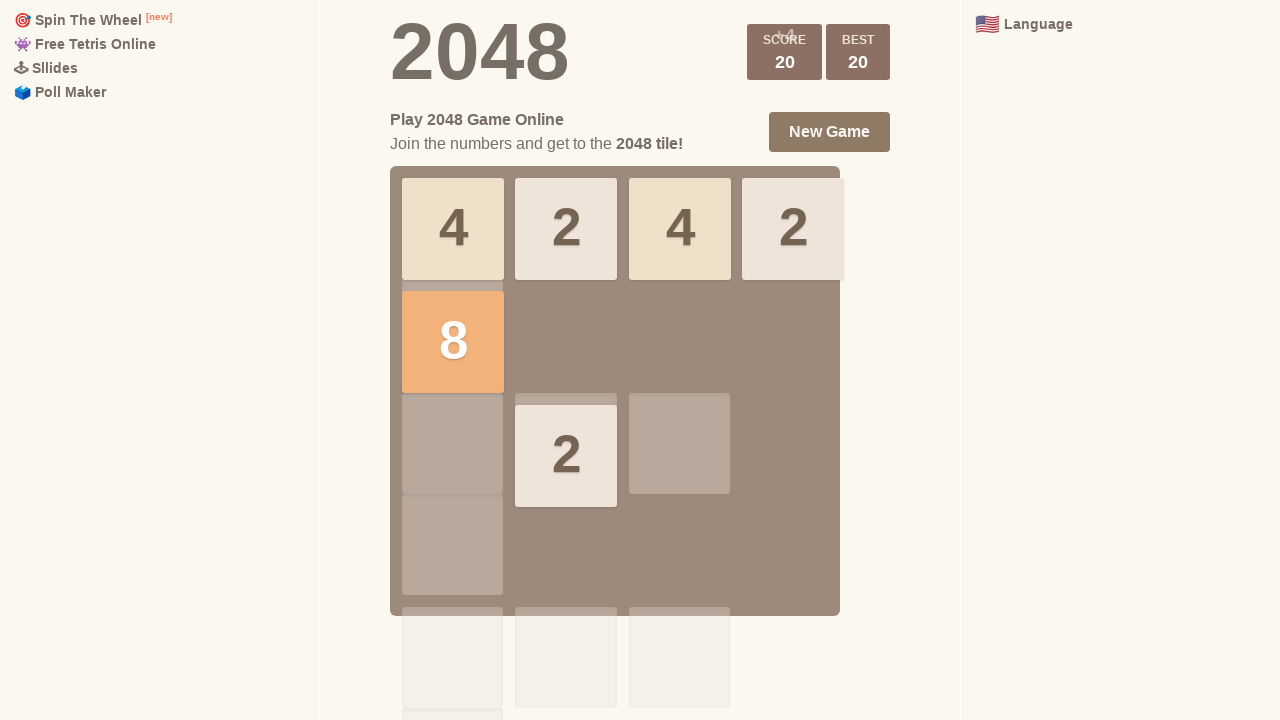

Pressed DOWN arrow key (iteration 3/100) on html
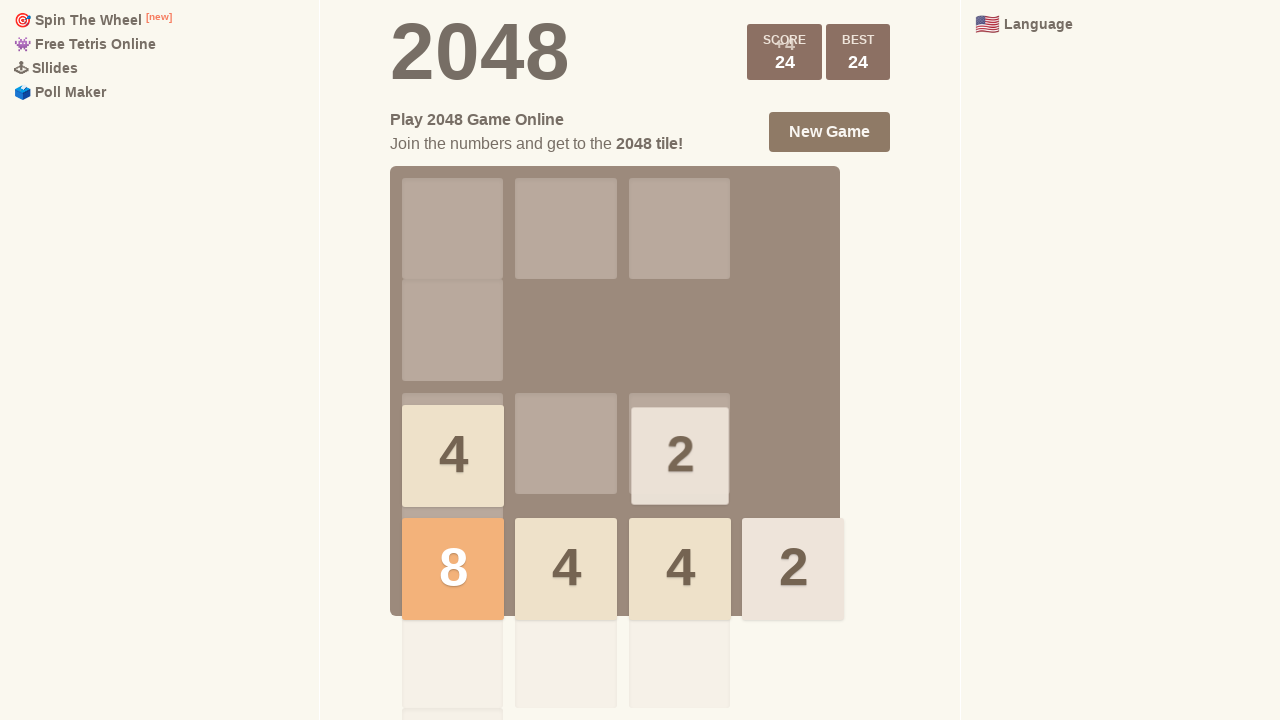

Pressed RIGHT arrow key (iteration 3/100) on html
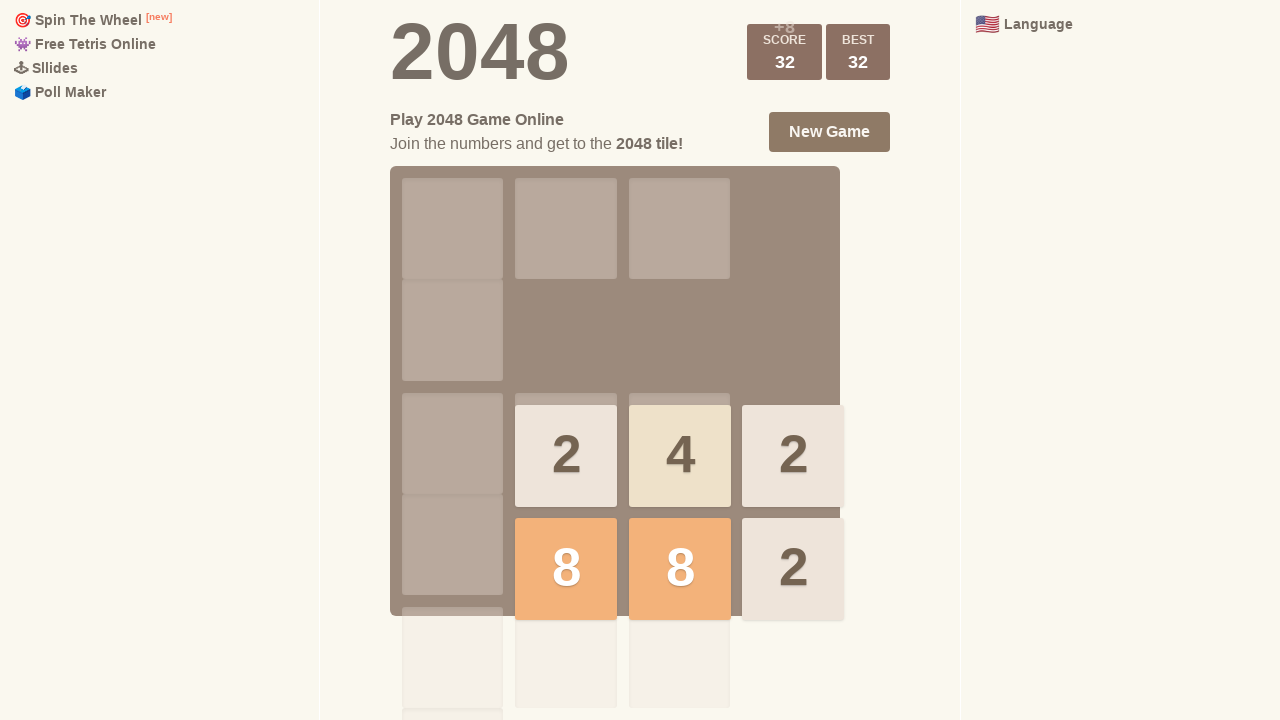

Pressed LEFT arrow key (iteration 3/100) on html
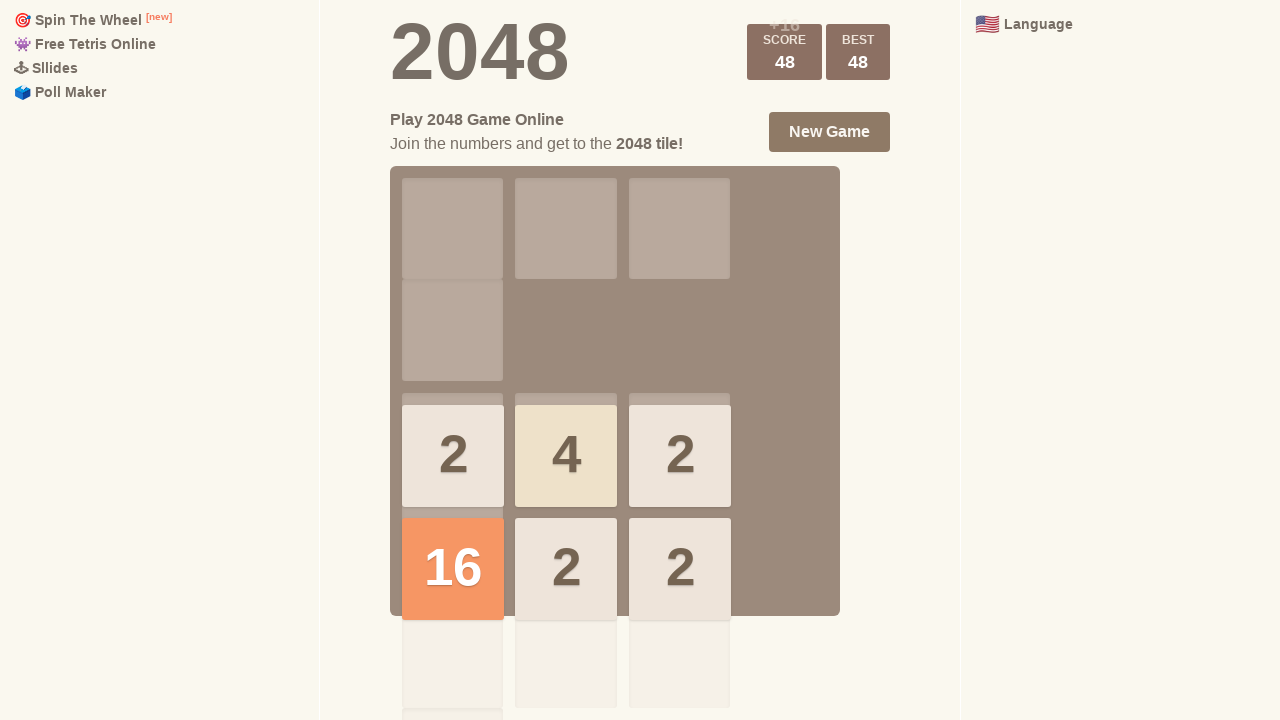

Pressed UP arrow key (iteration 3/100) on html
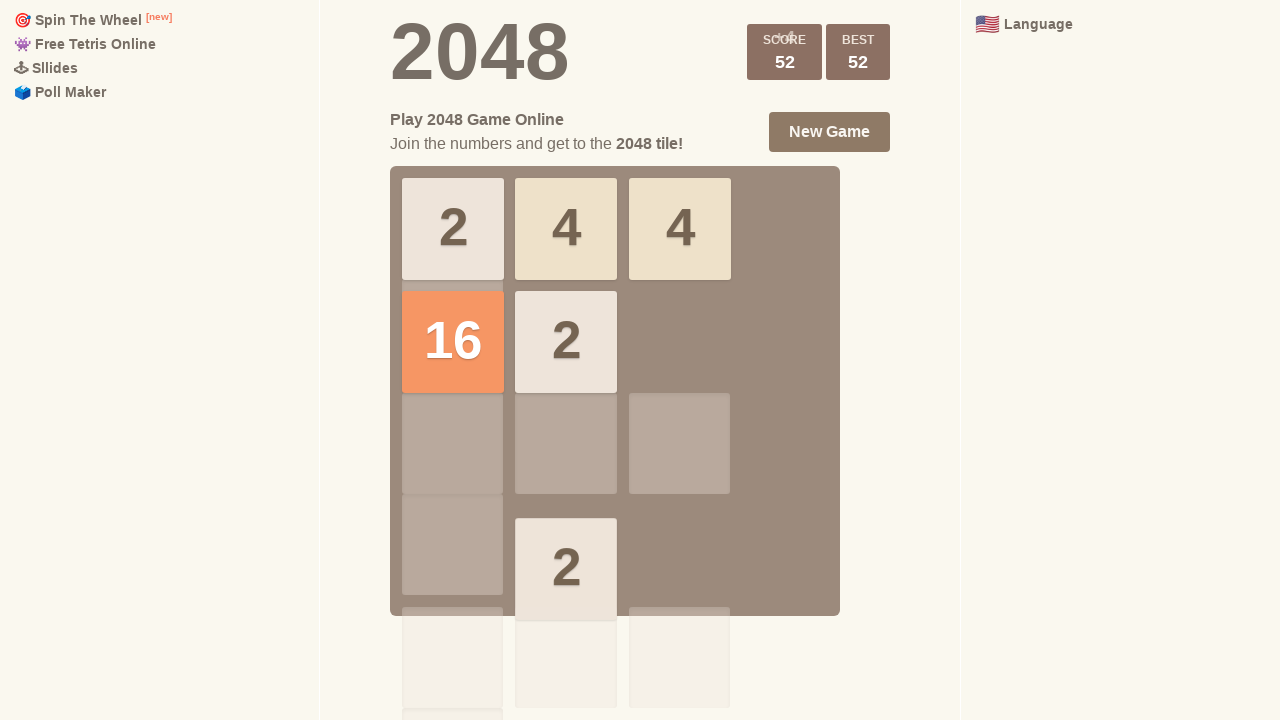

Pressed DOWN arrow key (iteration 4/100) on html
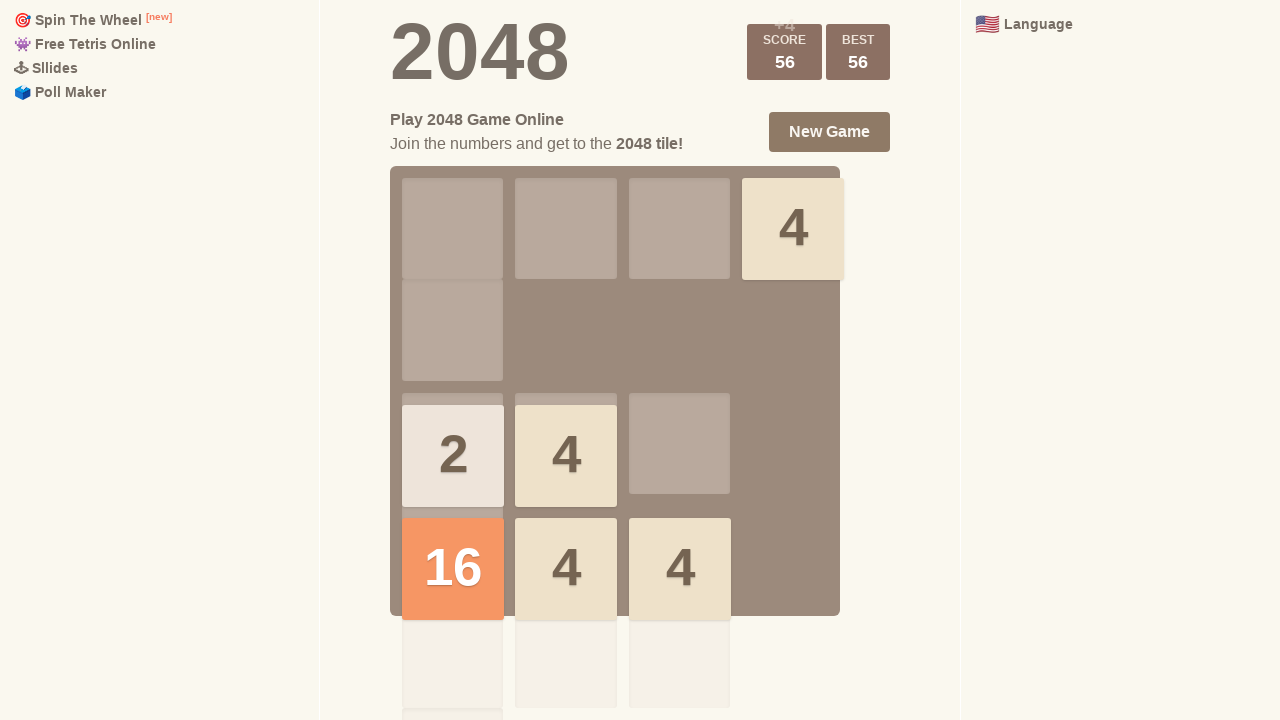

Pressed RIGHT arrow key (iteration 4/100) on html
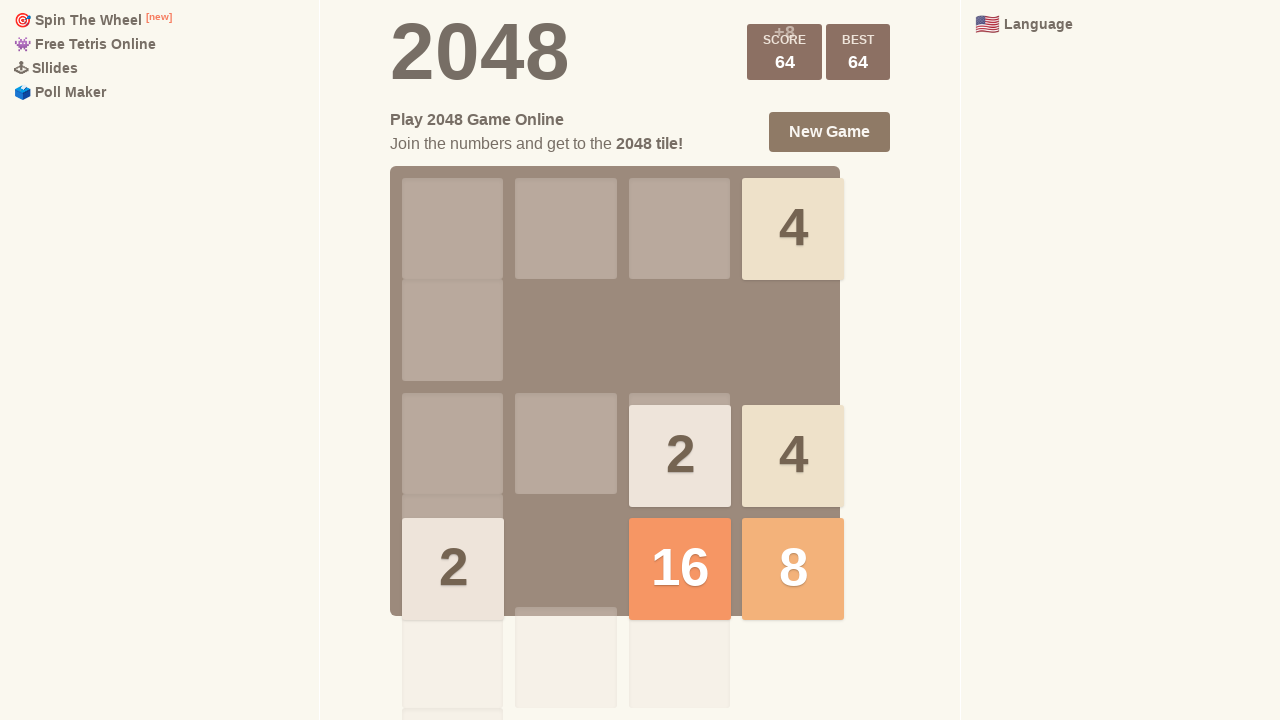

Pressed LEFT arrow key (iteration 4/100) on html
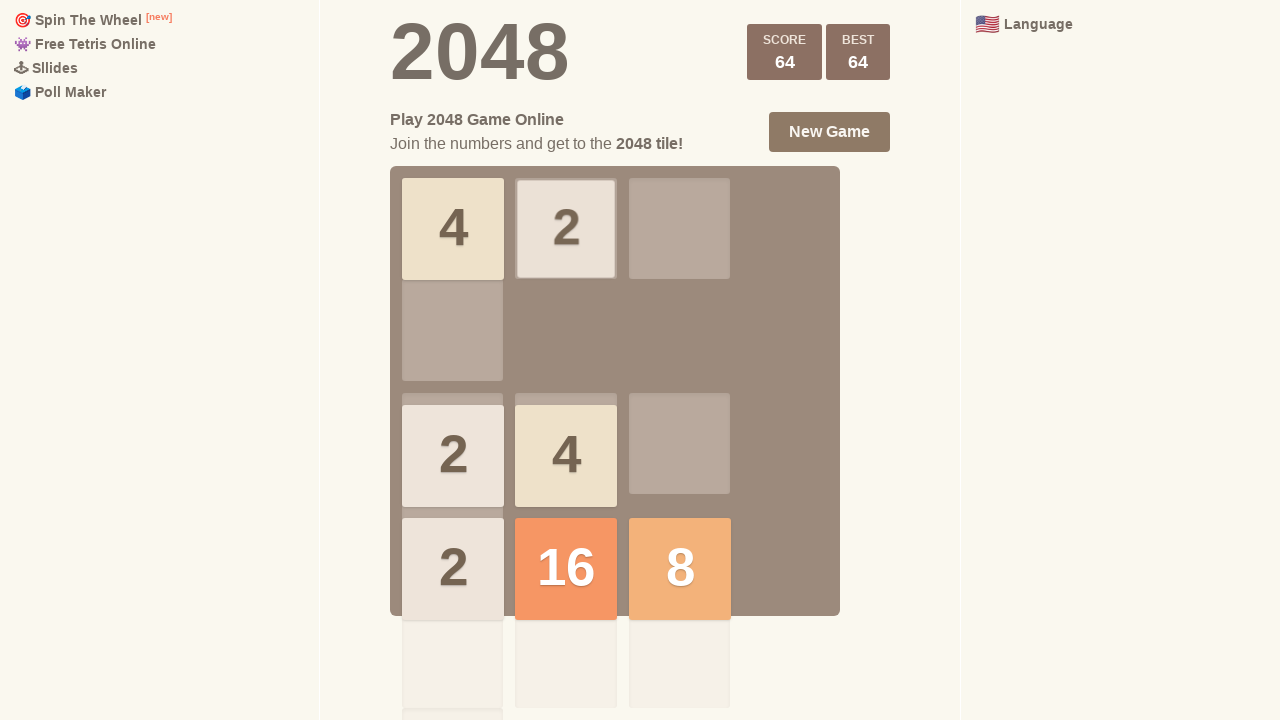

Pressed UP arrow key (iteration 4/100) on html
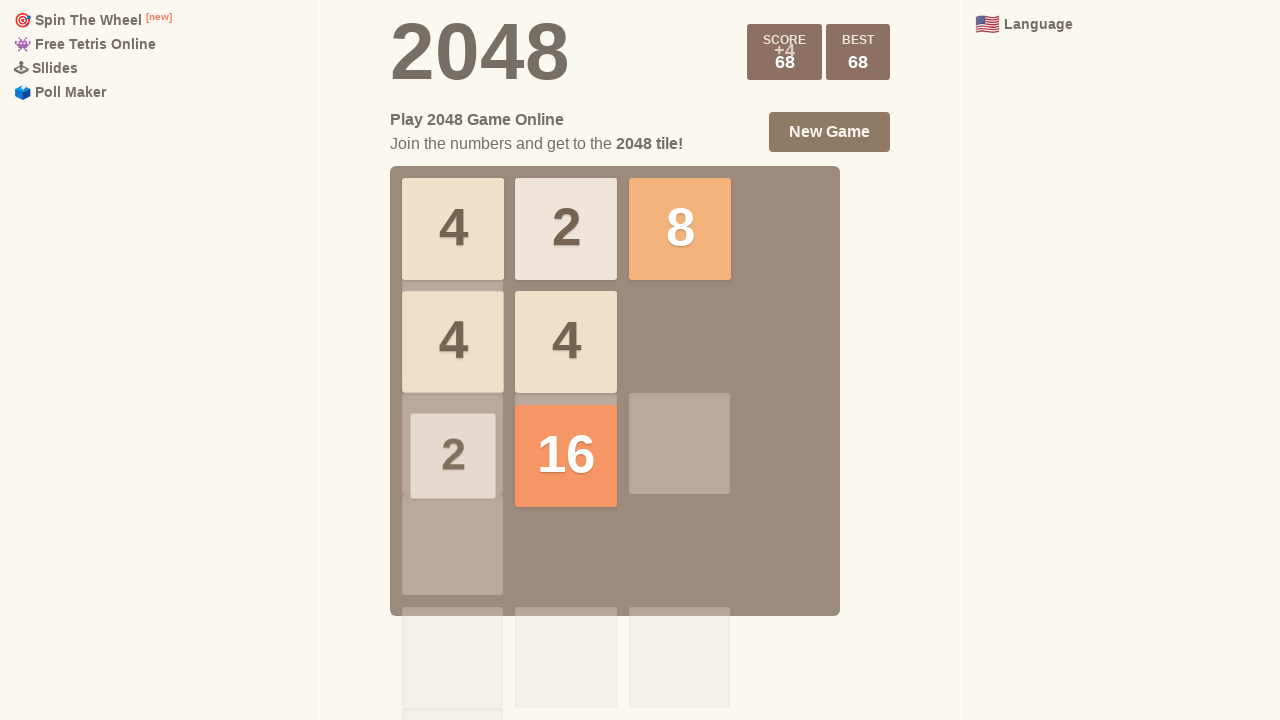

Pressed DOWN arrow key (iteration 5/100) on html
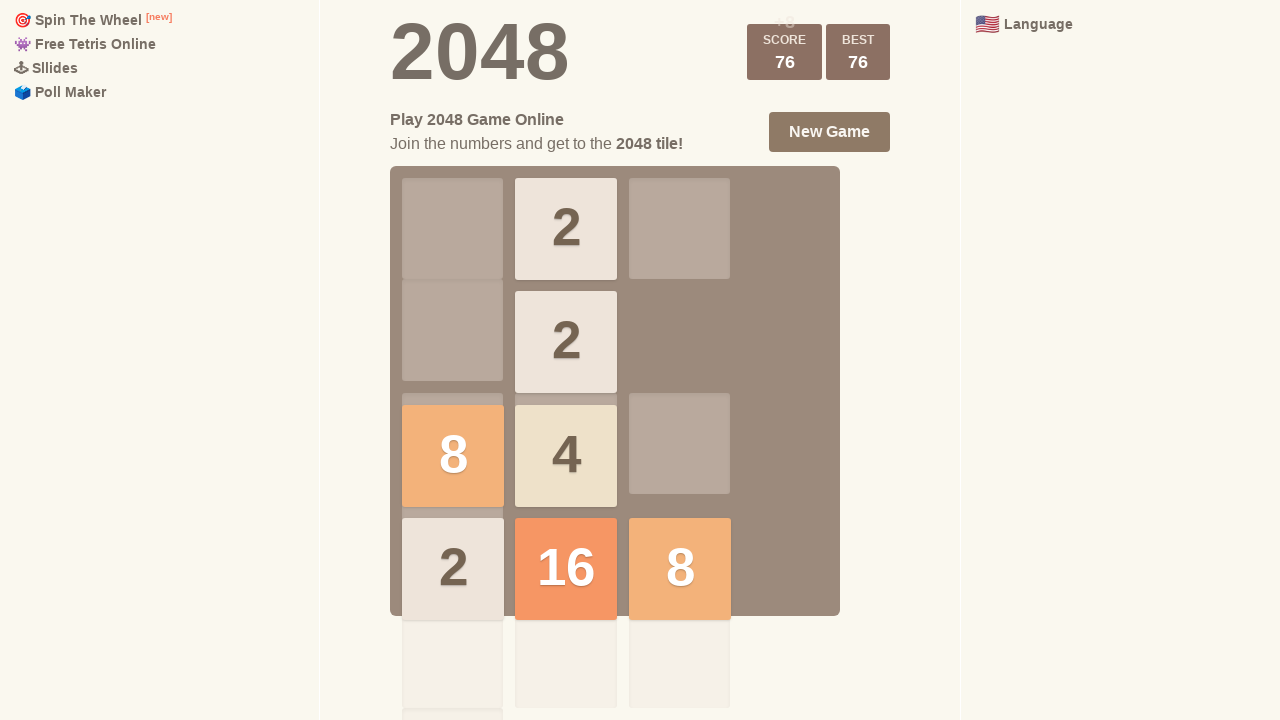

Pressed RIGHT arrow key (iteration 5/100) on html
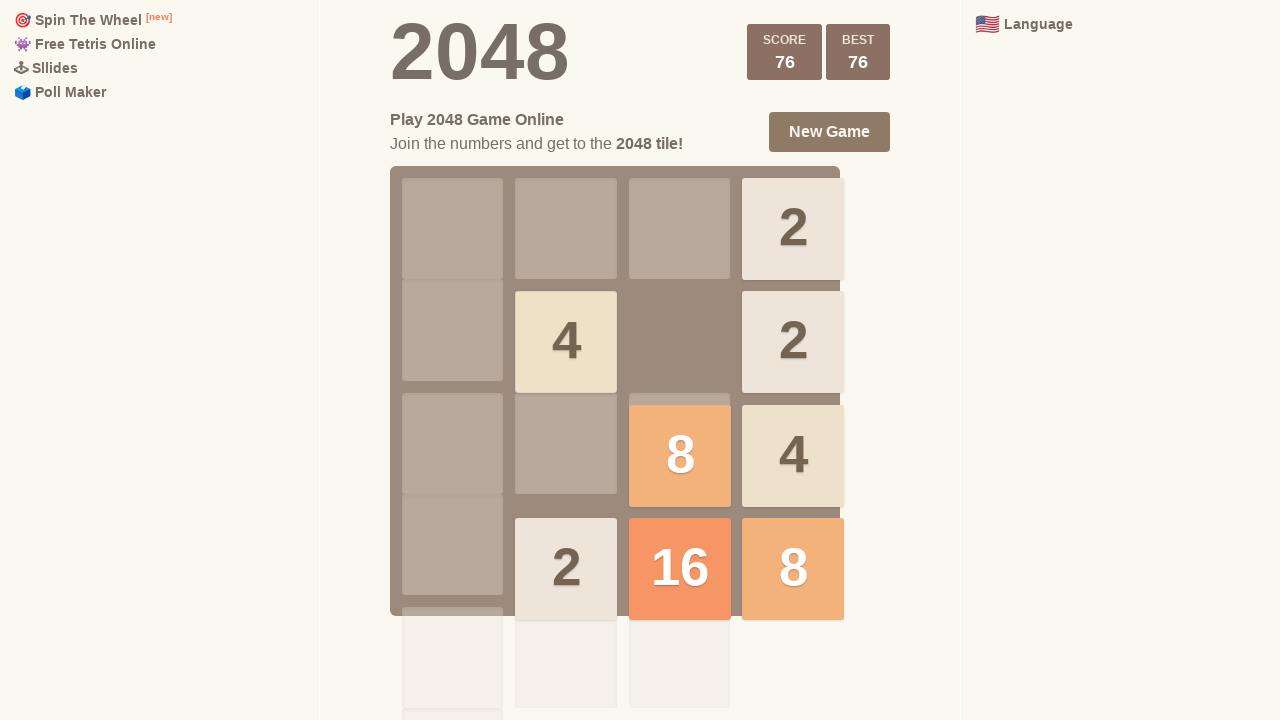

Pressed LEFT arrow key (iteration 5/100) on html
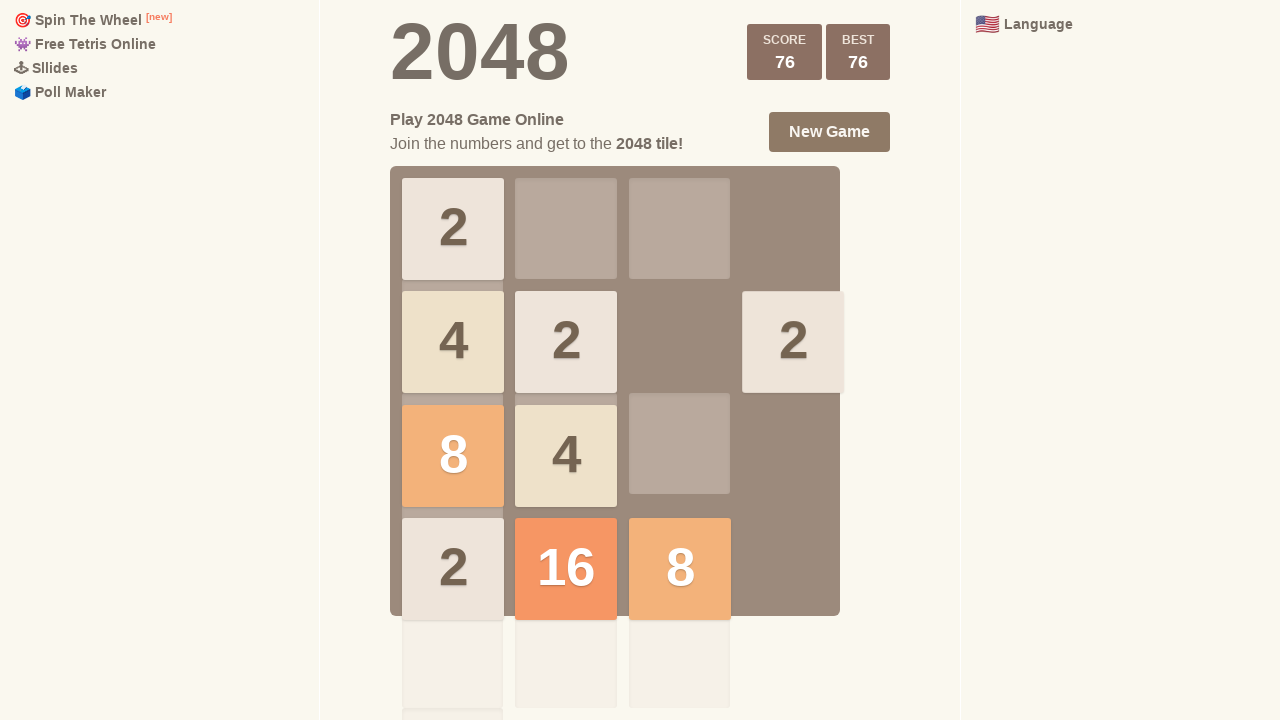

Pressed UP arrow key (iteration 5/100) on html
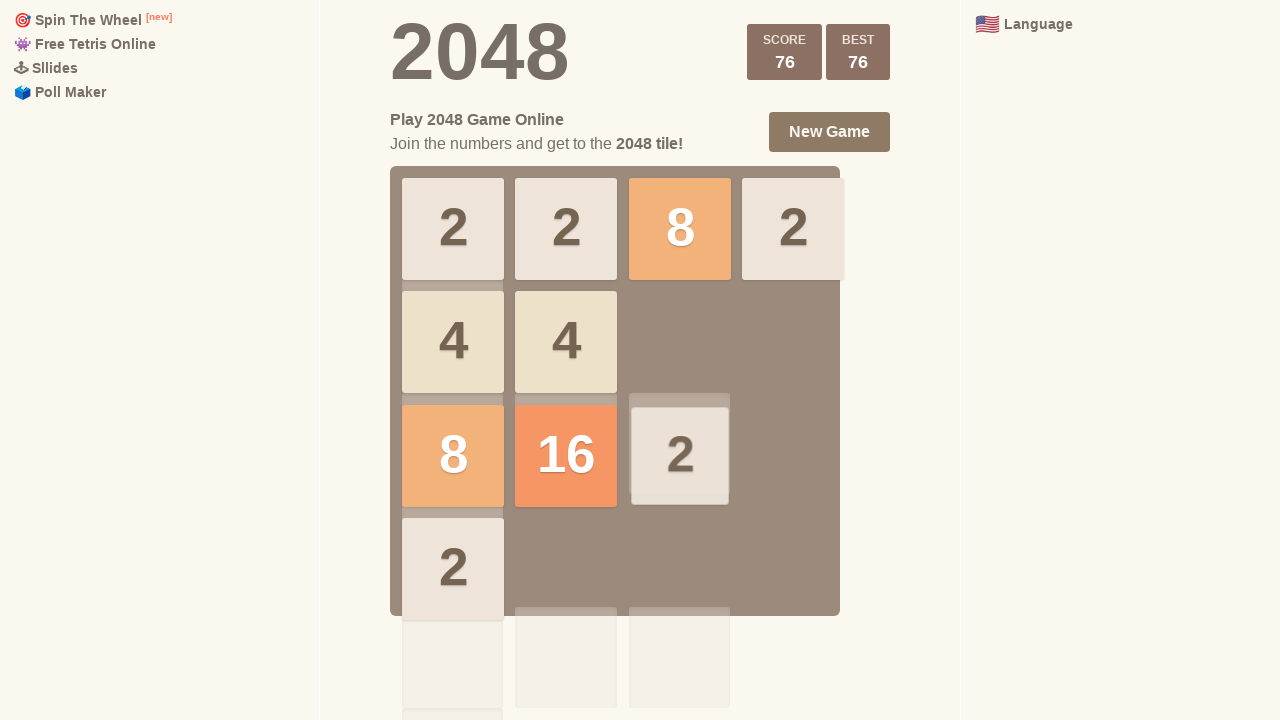

Pressed DOWN arrow key (iteration 6/100) on html
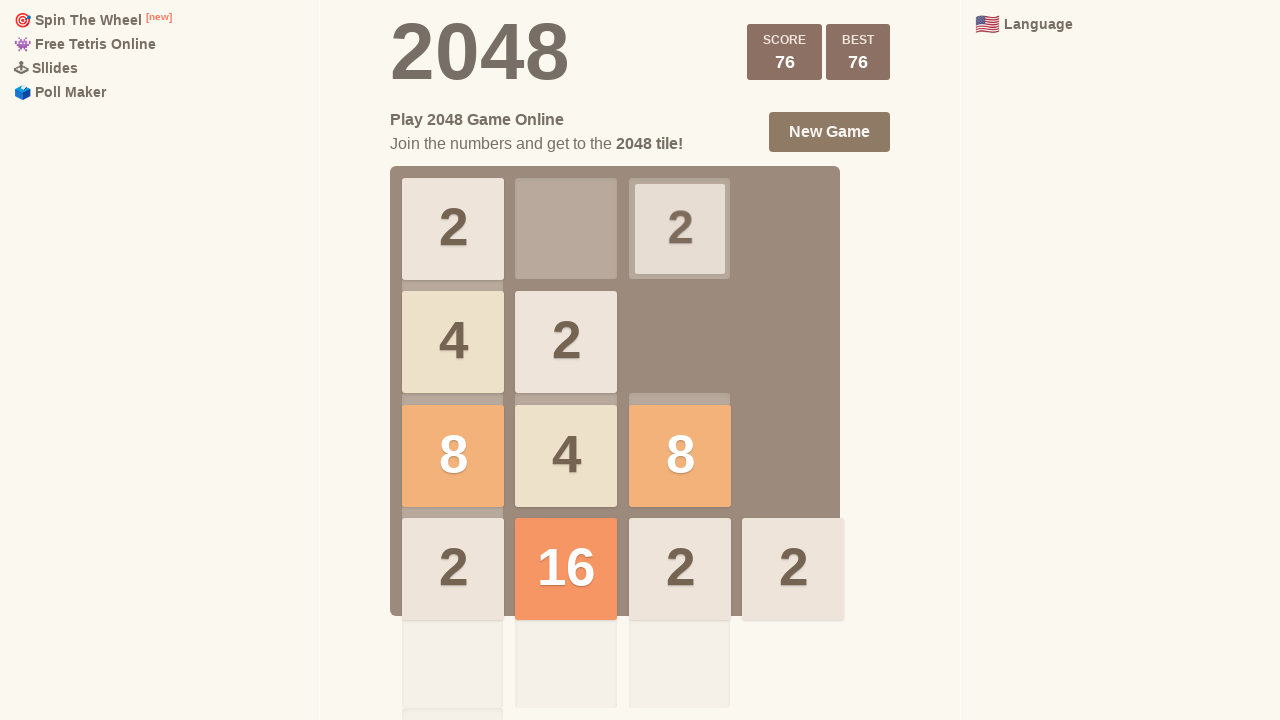

Pressed RIGHT arrow key (iteration 6/100) on html
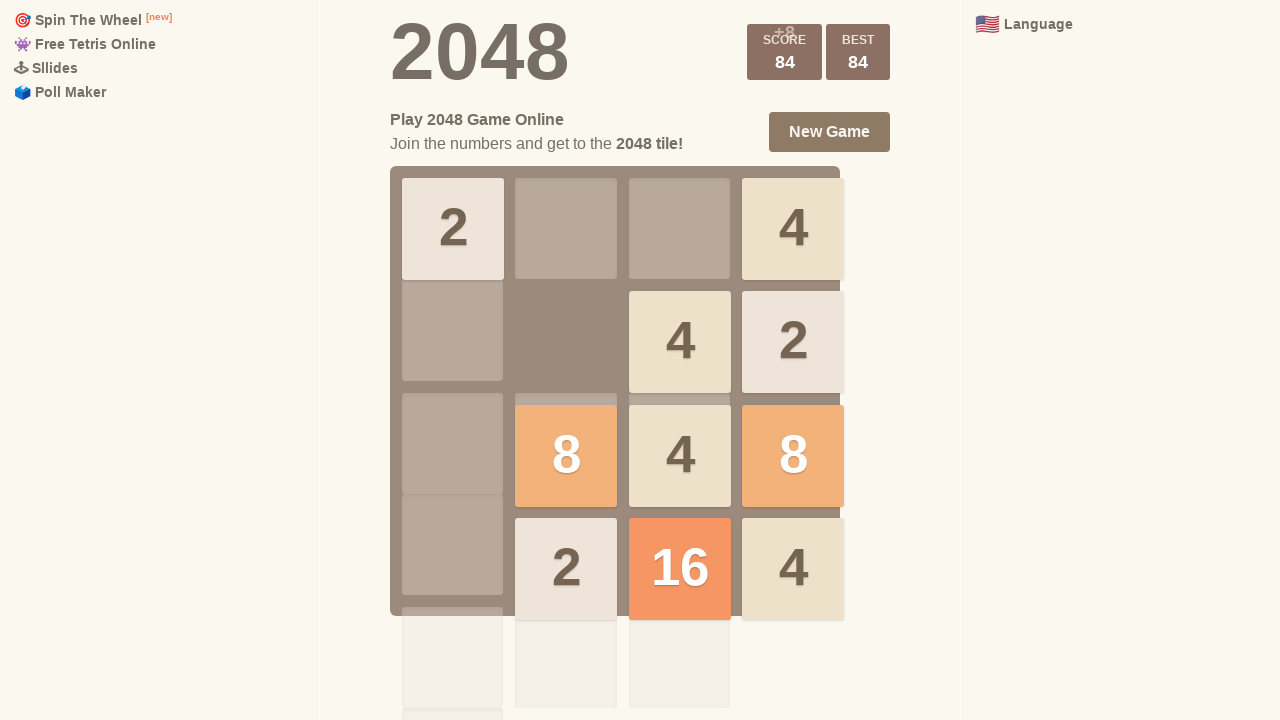

Pressed LEFT arrow key (iteration 6/100) on html
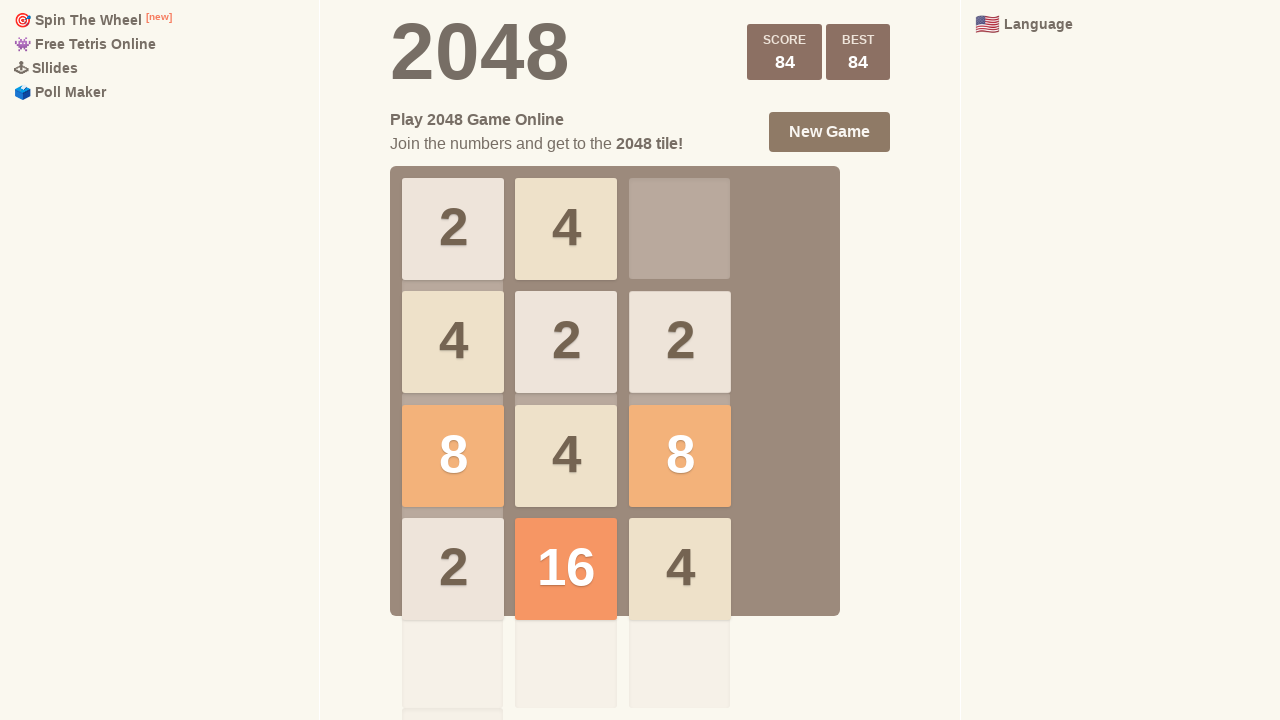

Pressed UP arrow key (iteration 6/100) on html
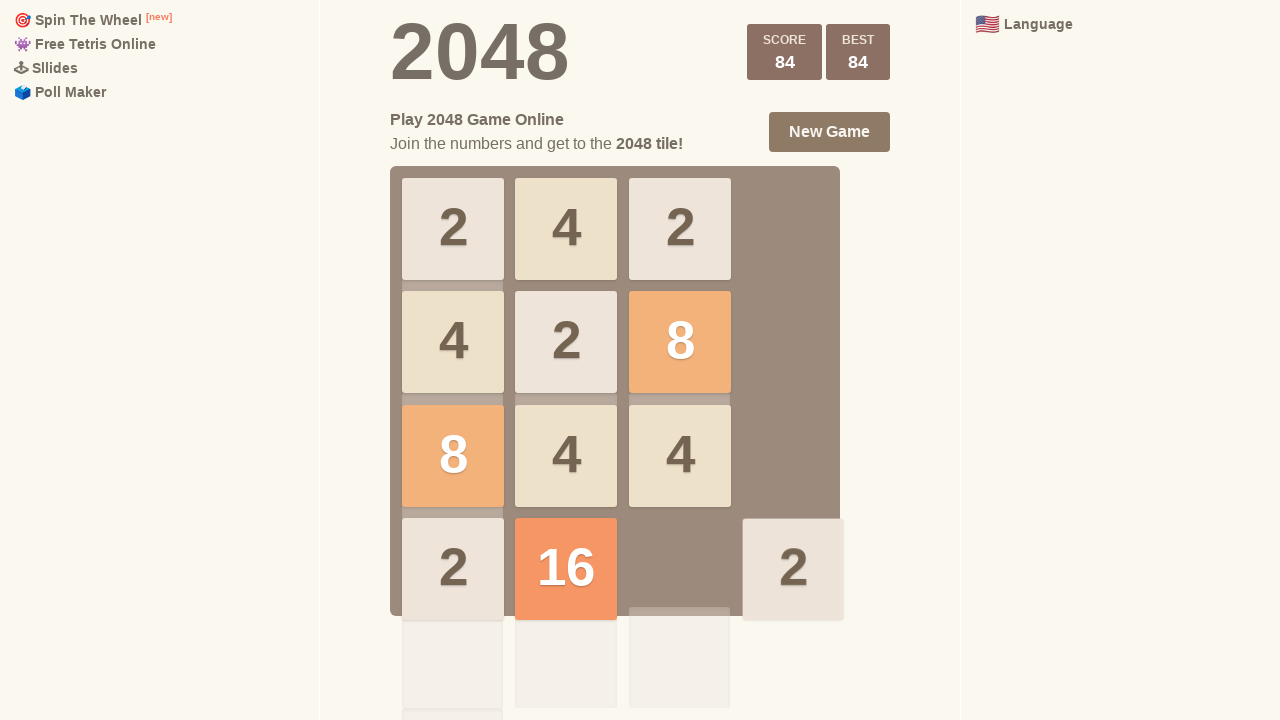

Pressed DOWN arrow key (iteration 7/100) on html
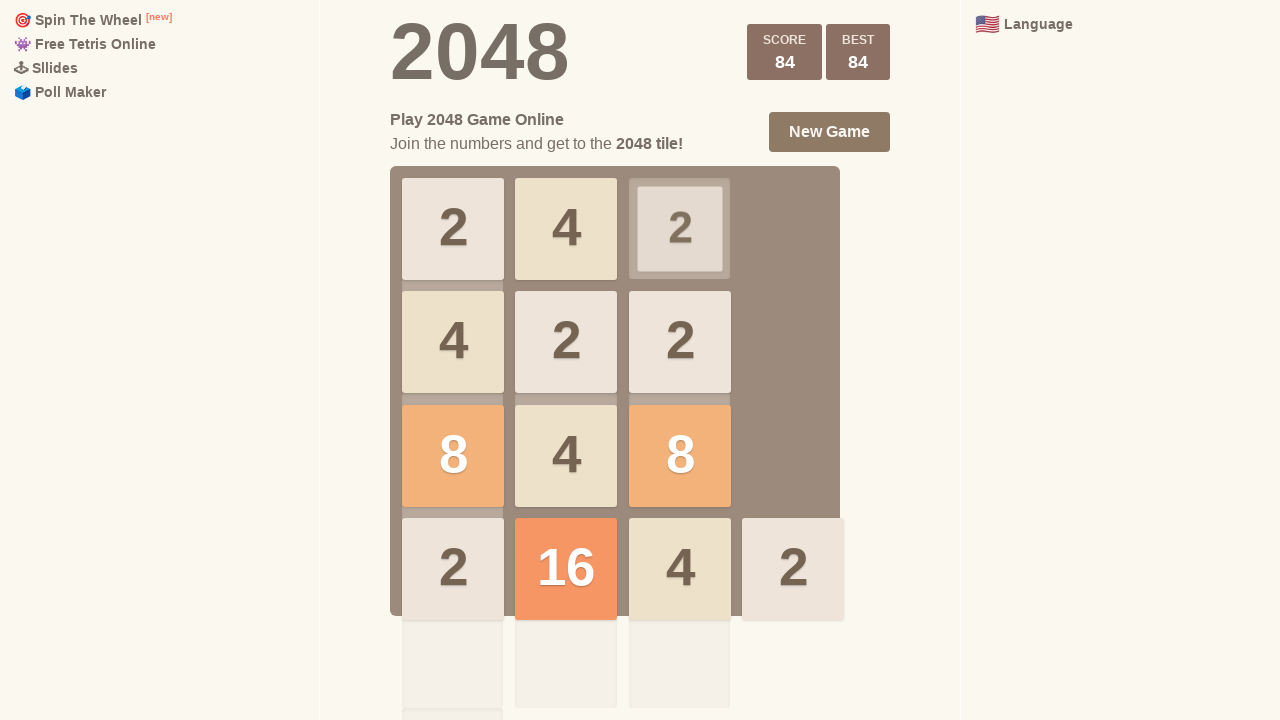

Pressed RIGHT arrow key (iteration 7/100) on html
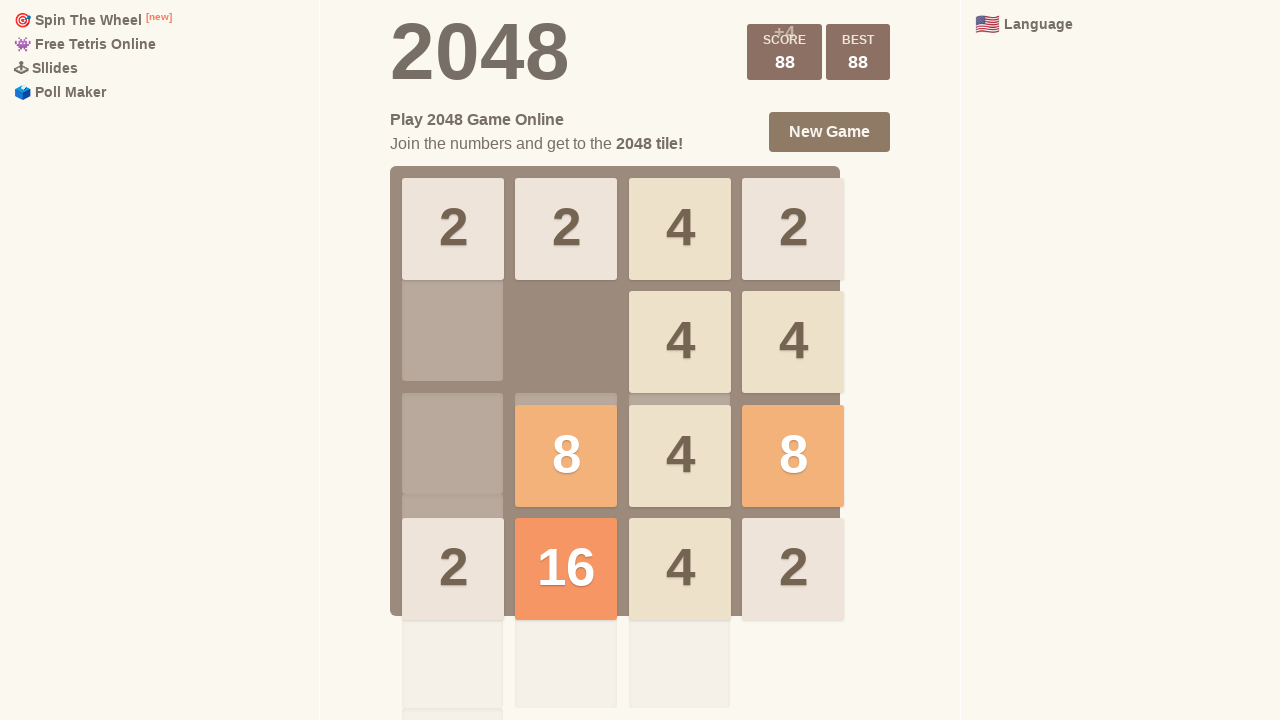

Pressed LEFT arrow key (iteration 7/100) on html
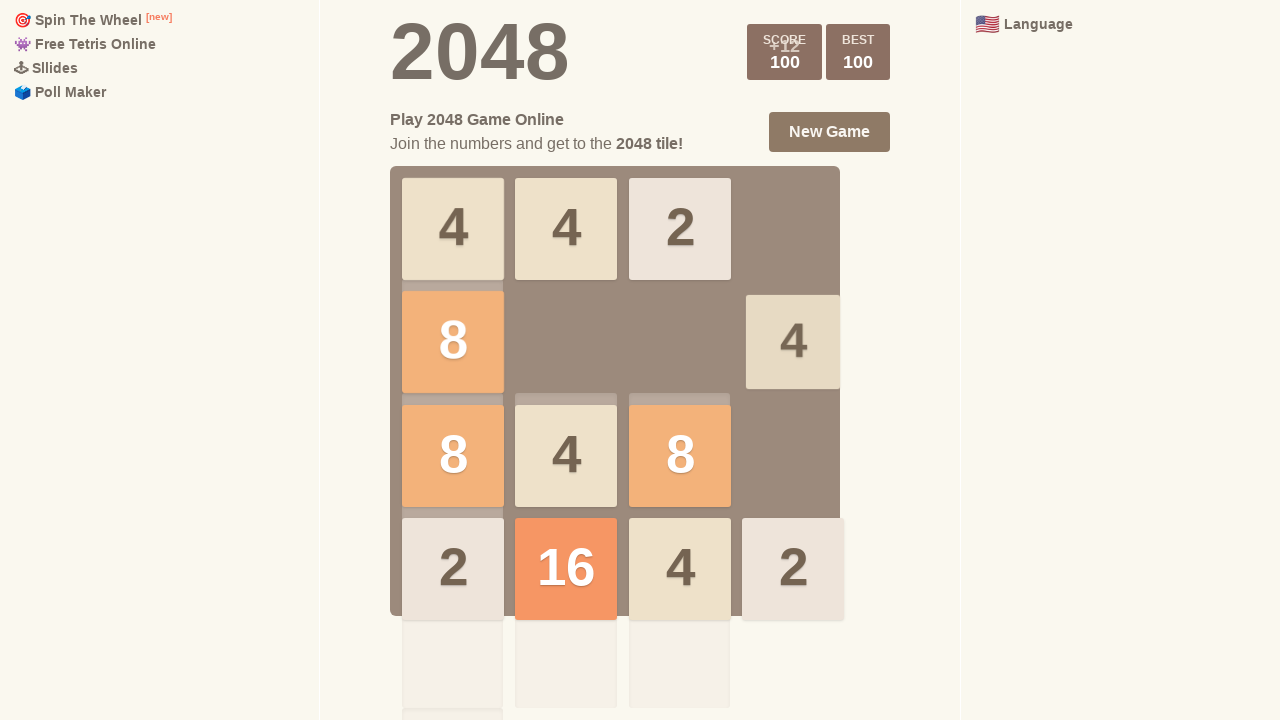

Pressed UP arrow key (iteration 7/100) on html
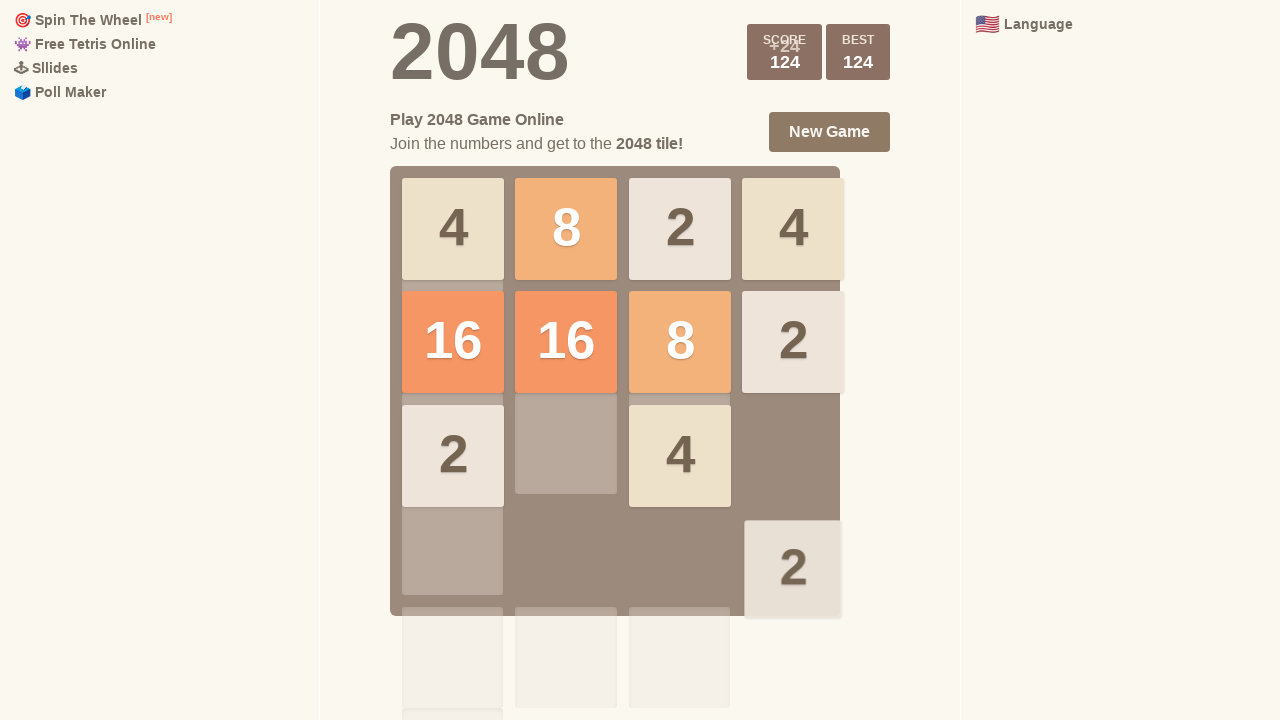

Pressed DOWN arrow key (iteration 8/100) on html
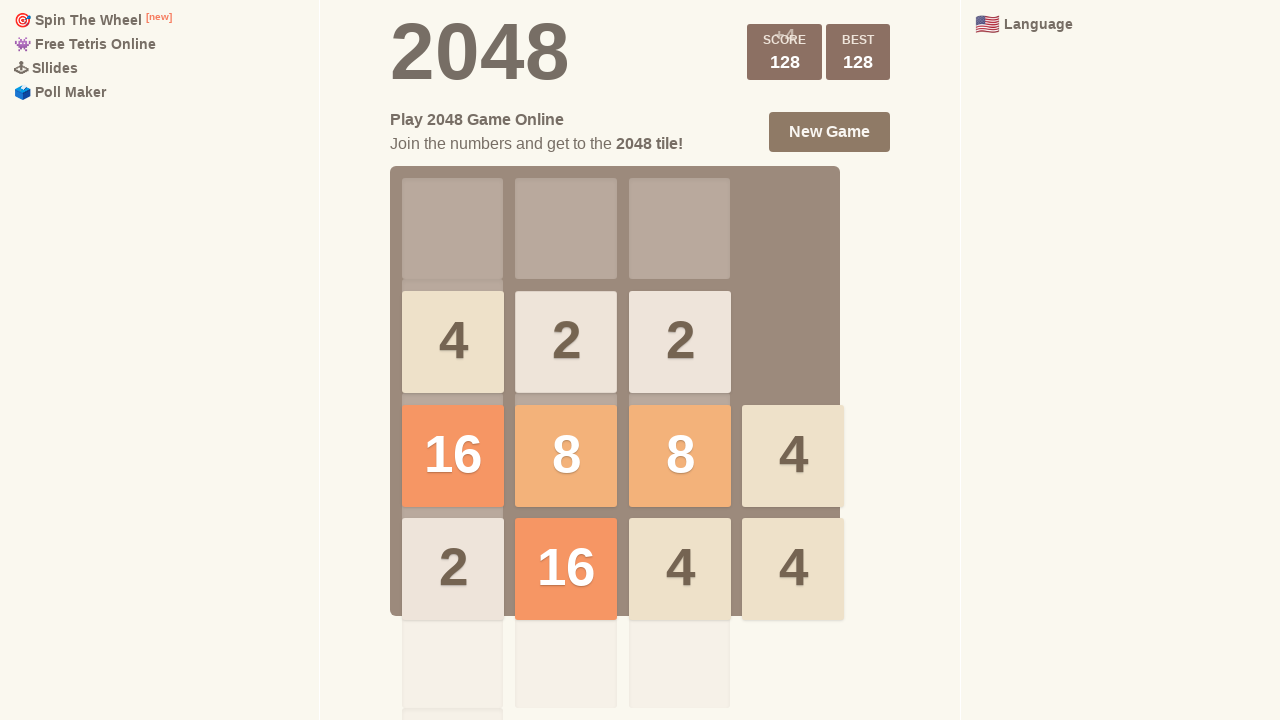

Pressed RIGHT arrow key (iteration 8/100) on html
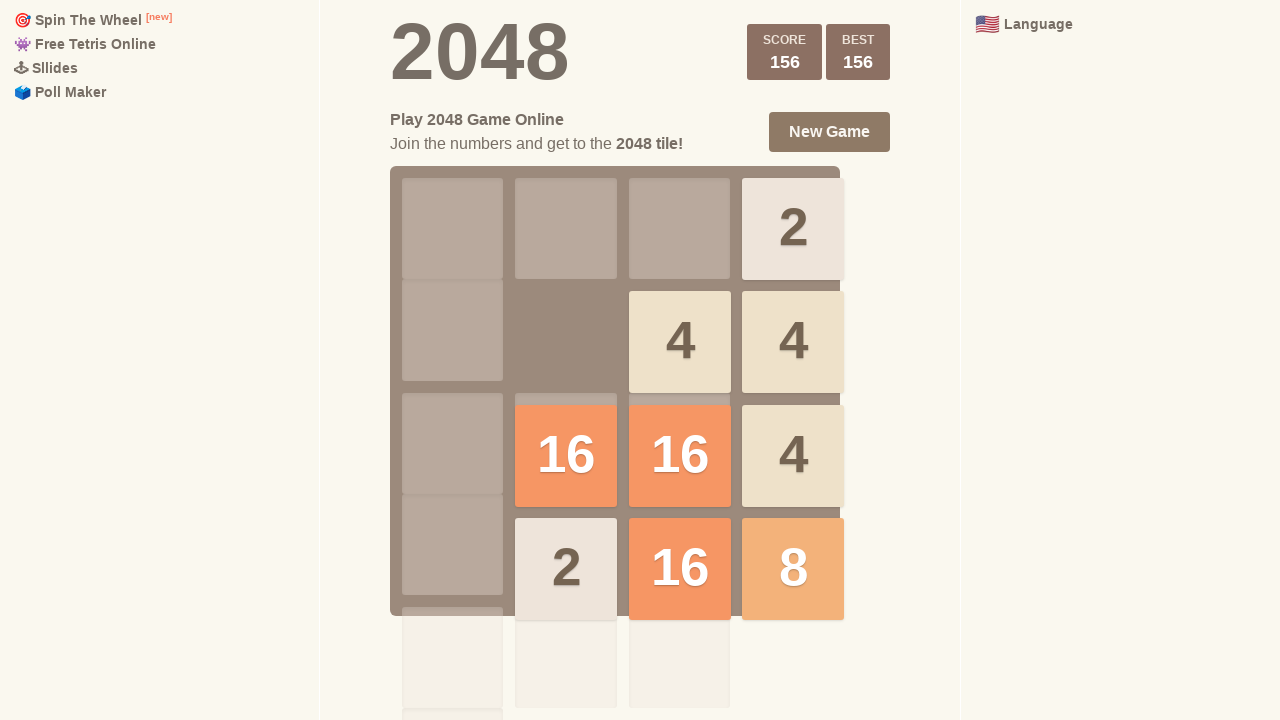

Pressed LEFT arrow key (iteration 8/100) on html
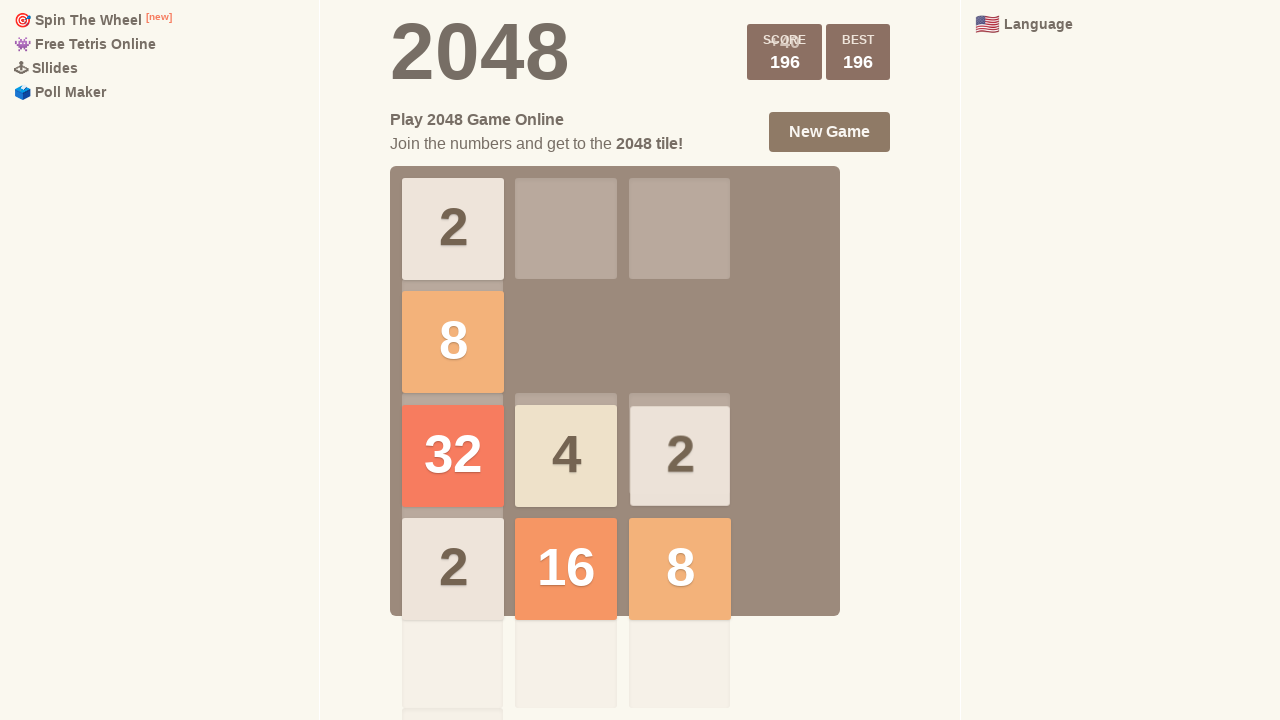

Pressed UP arrow key (iteration 8/100) on html
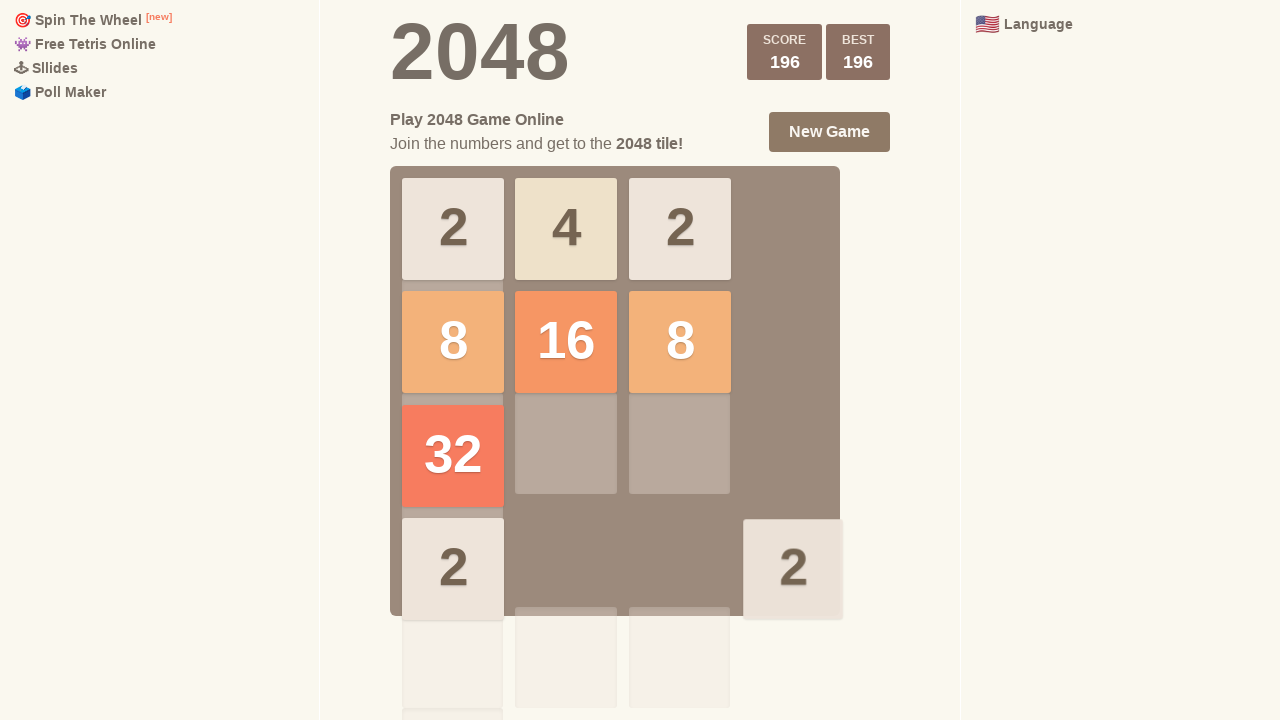

Pressed DOWN arrow key (iteration 9/100) on html
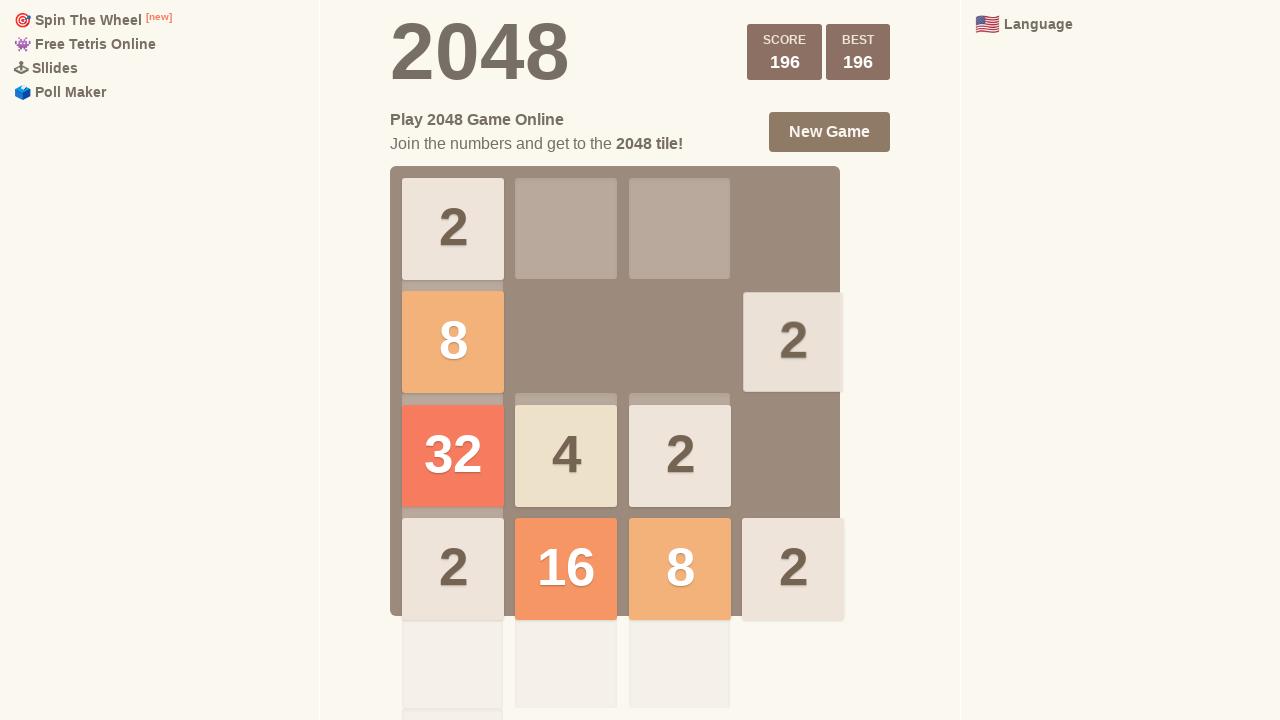

Pressed RIGHT arrow key (iteration 9/100) on html
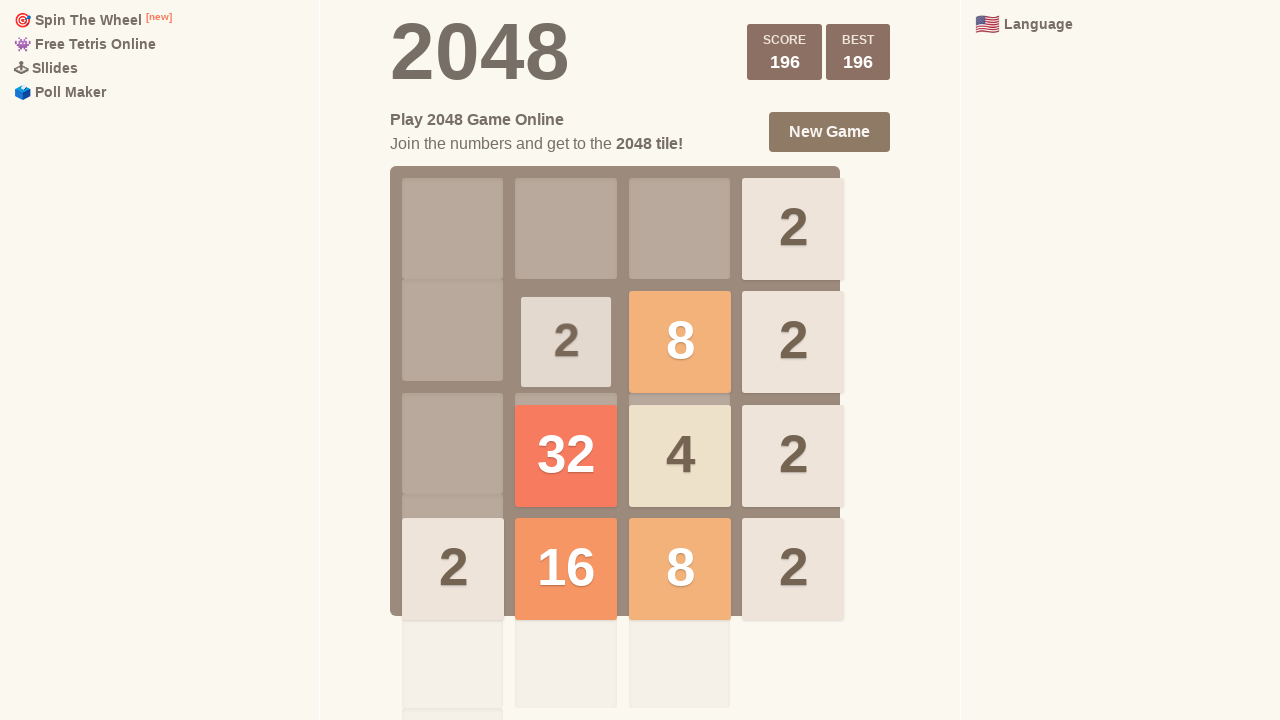

Pressed LEFT arrow key (iteration 9/100) on html
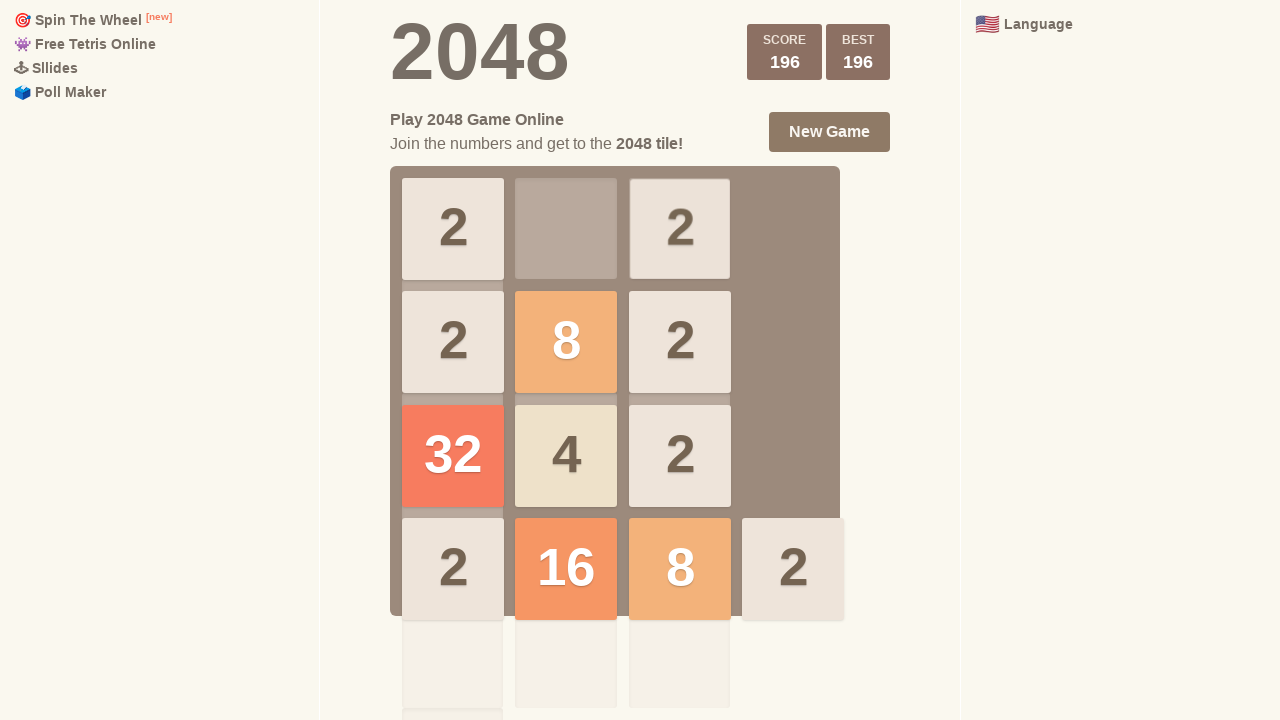

Pressed UP arrow key (iteration 9/100) on html
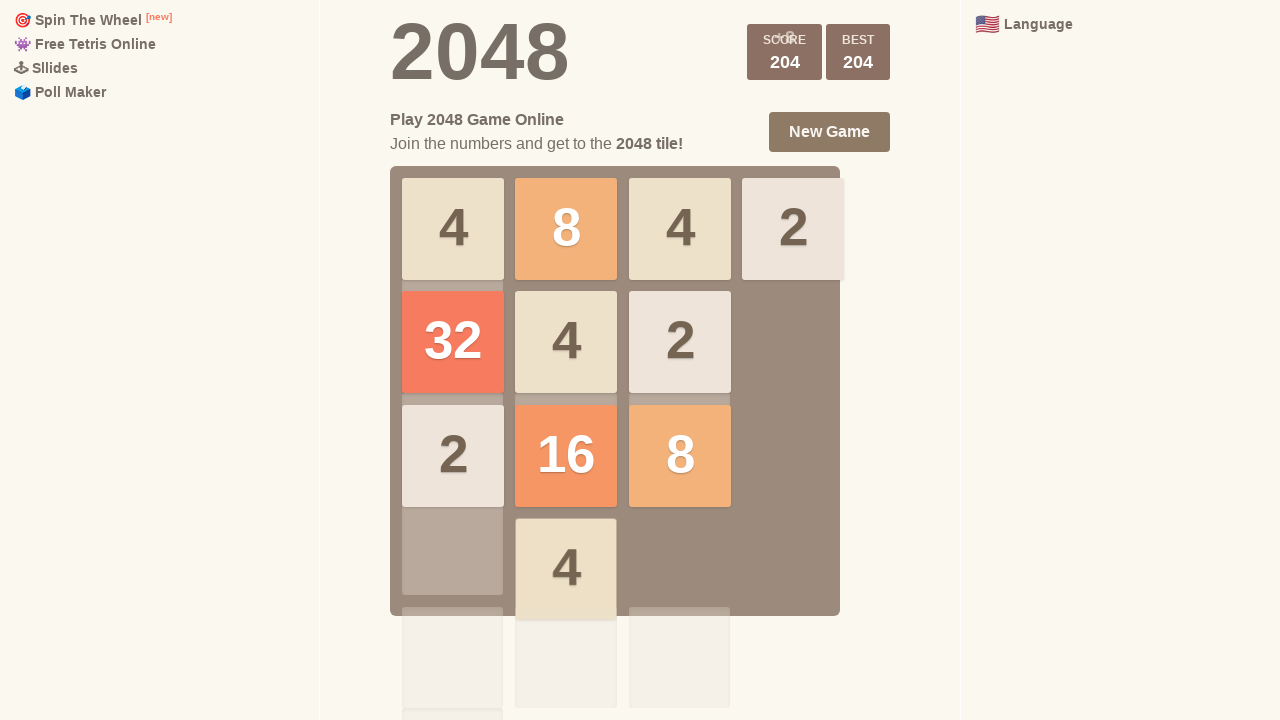

Pressed DOWN arrow key (iteration 10/100) on html
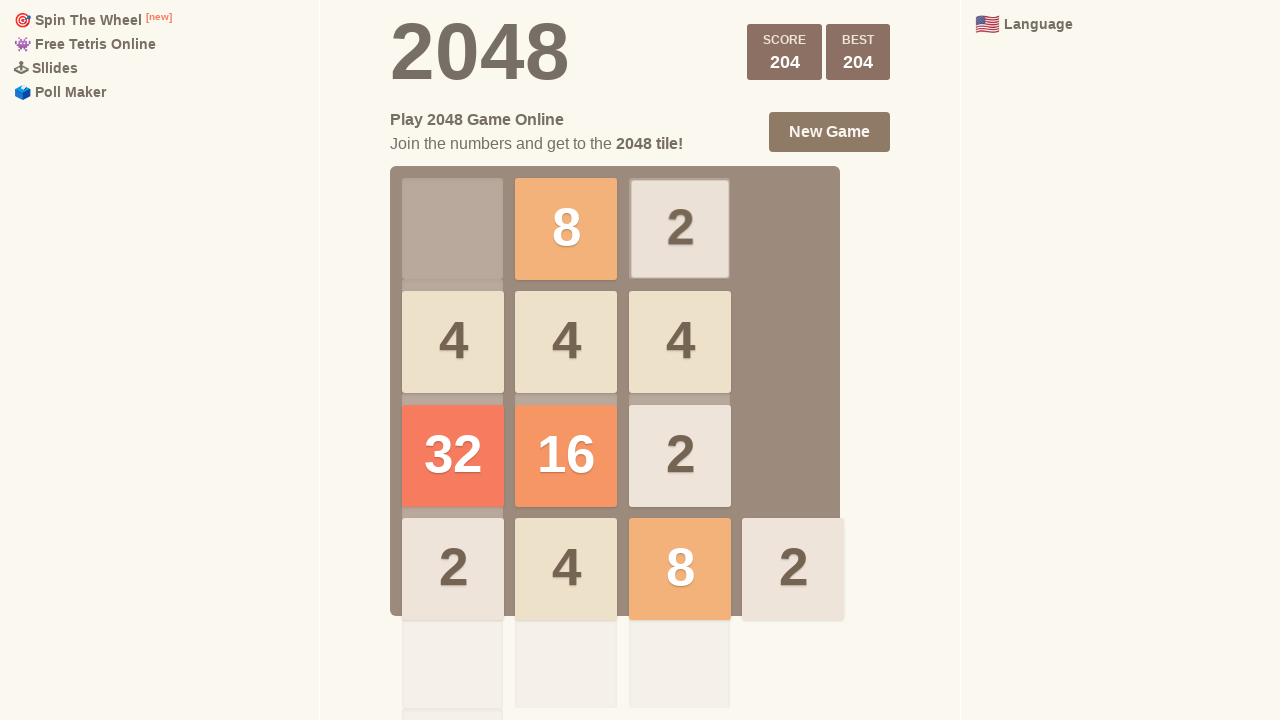

Pressed RIGHT arrow key (iteration 10/100) on html
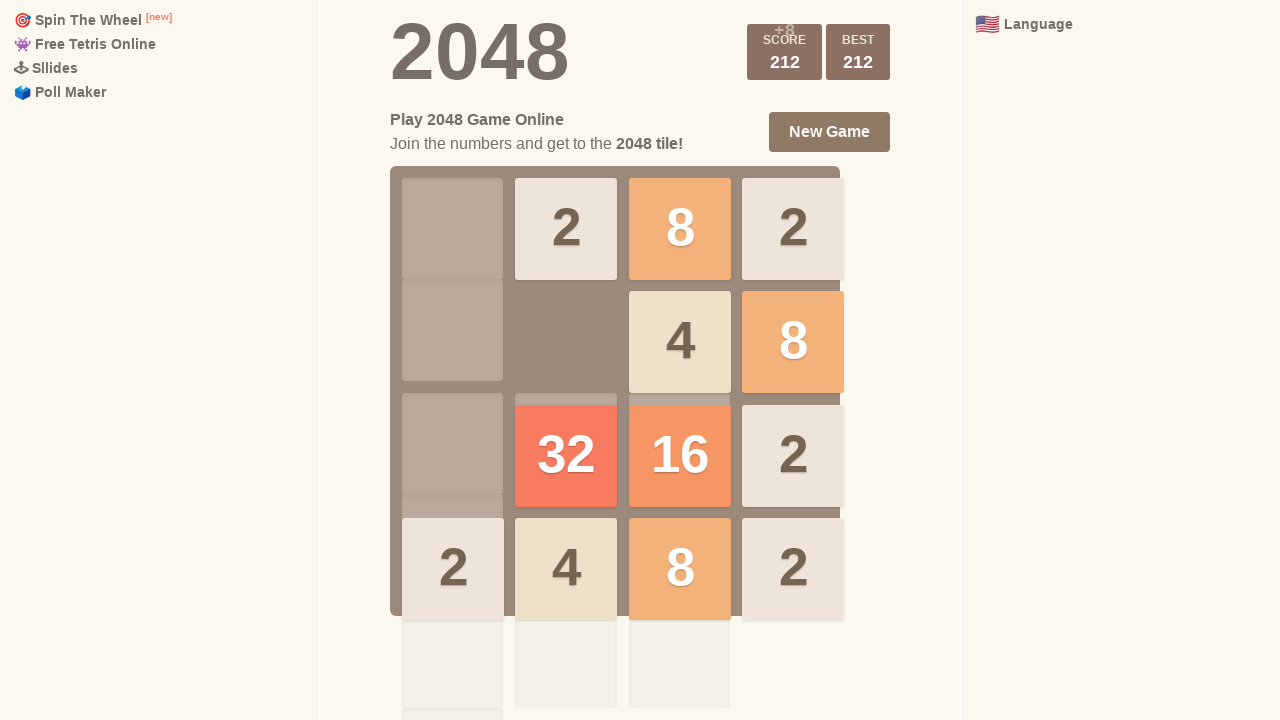

Pressed LEFT arrow key (iteration 10/100) on html
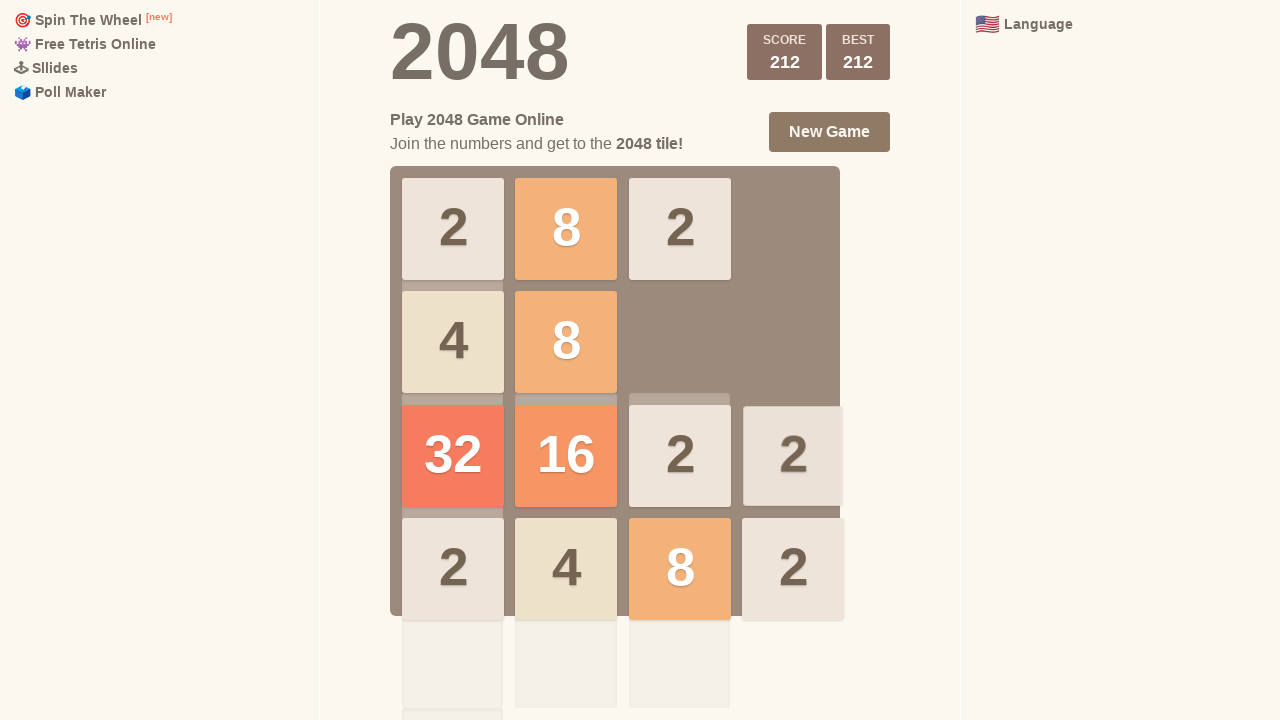

Pressed UP arrow key (iteration 10/100) on html
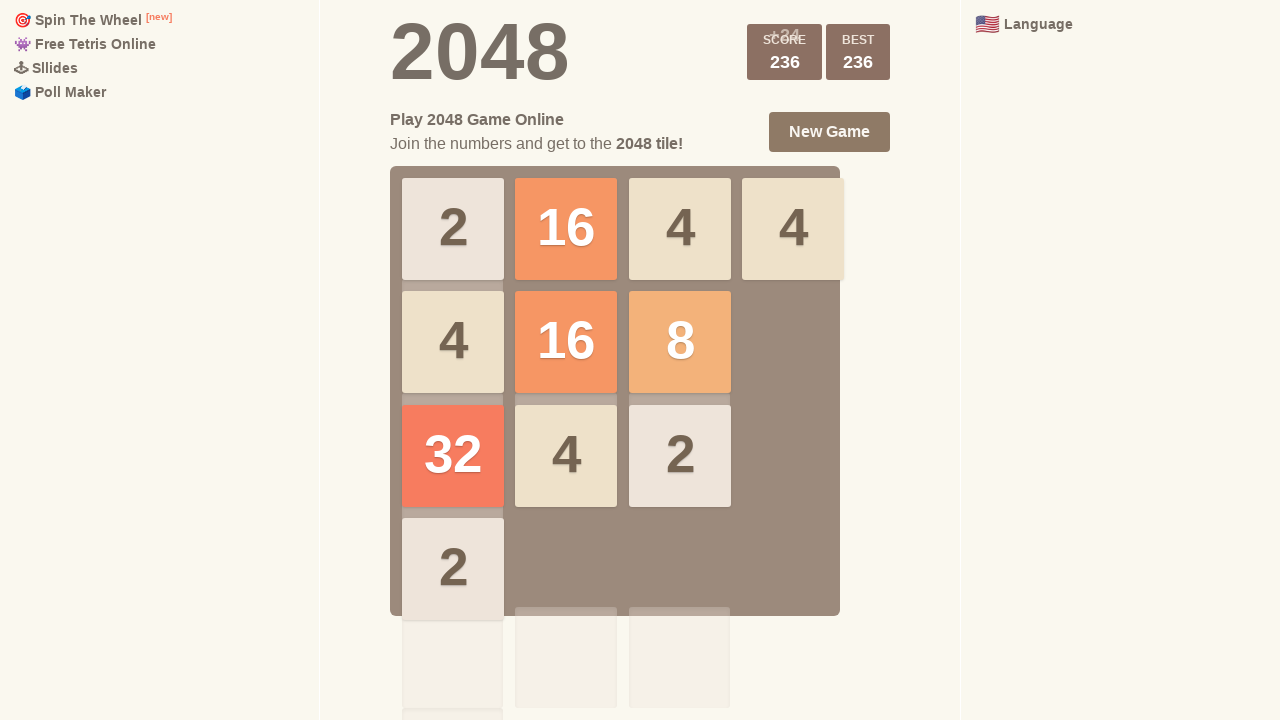

Pressed DOWN arrow key (iteration 11/100) on html
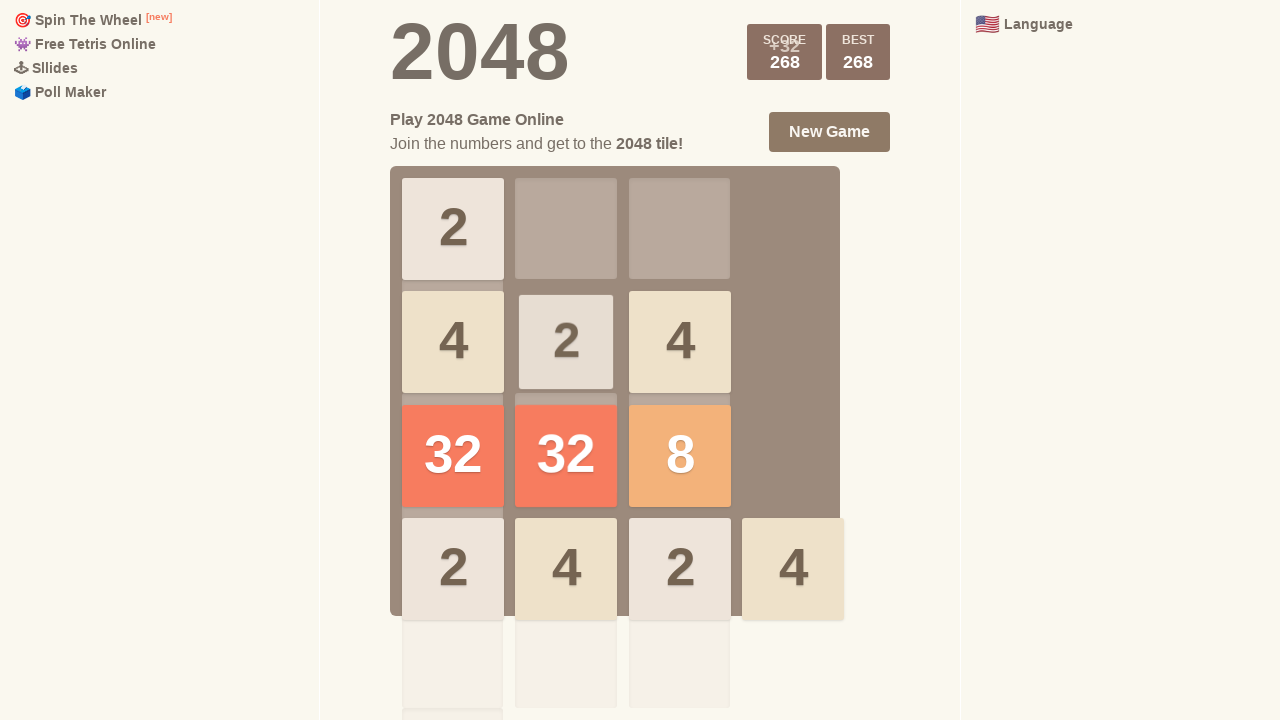

Pressed RIGHT arrow key (iteration 11/100) on html
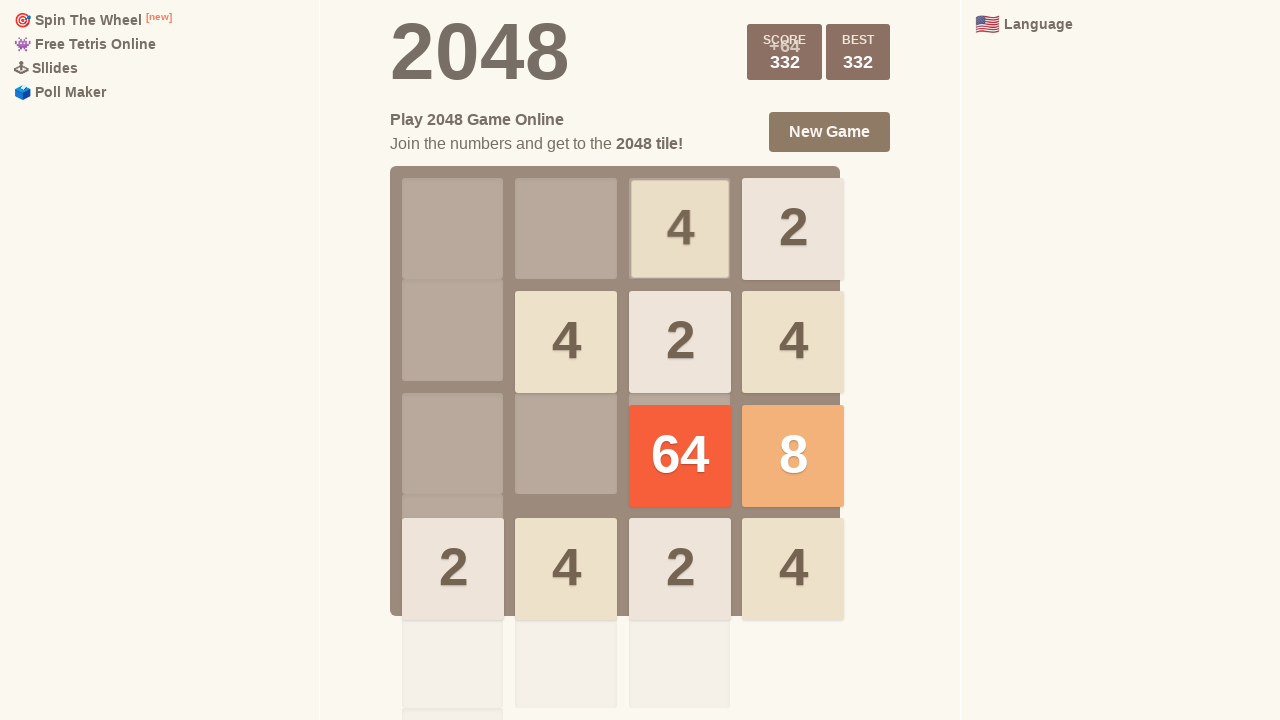

Pressed LEFT arrow key (iteration 11/100) on html
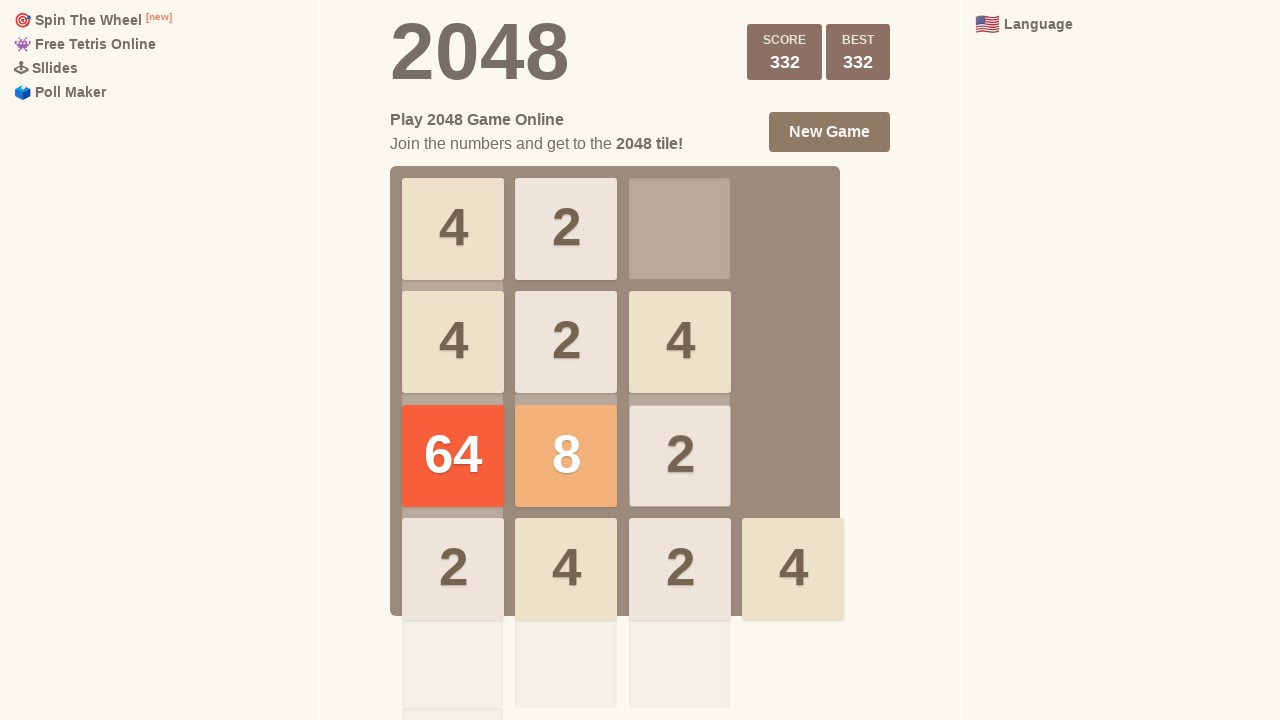

Pressed UP arrow key (iteration 11/100) on html
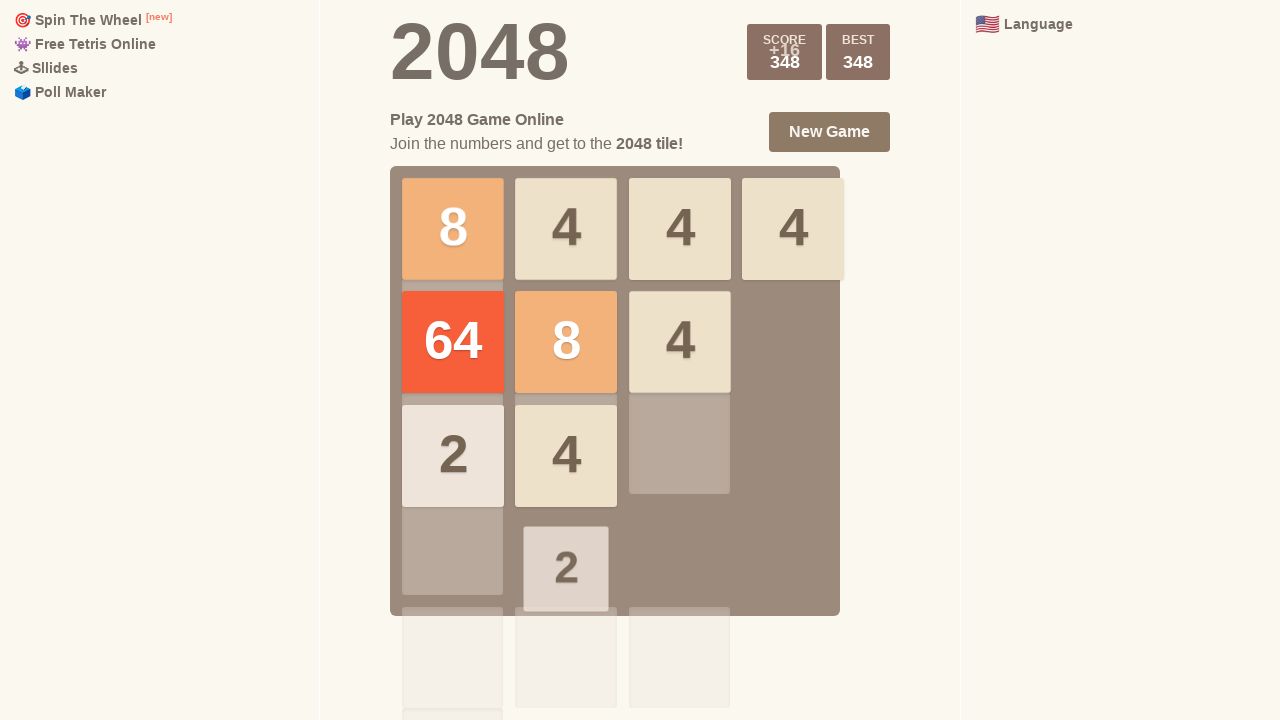

Pressed DOWN arrow key (iteration 12/100) on html
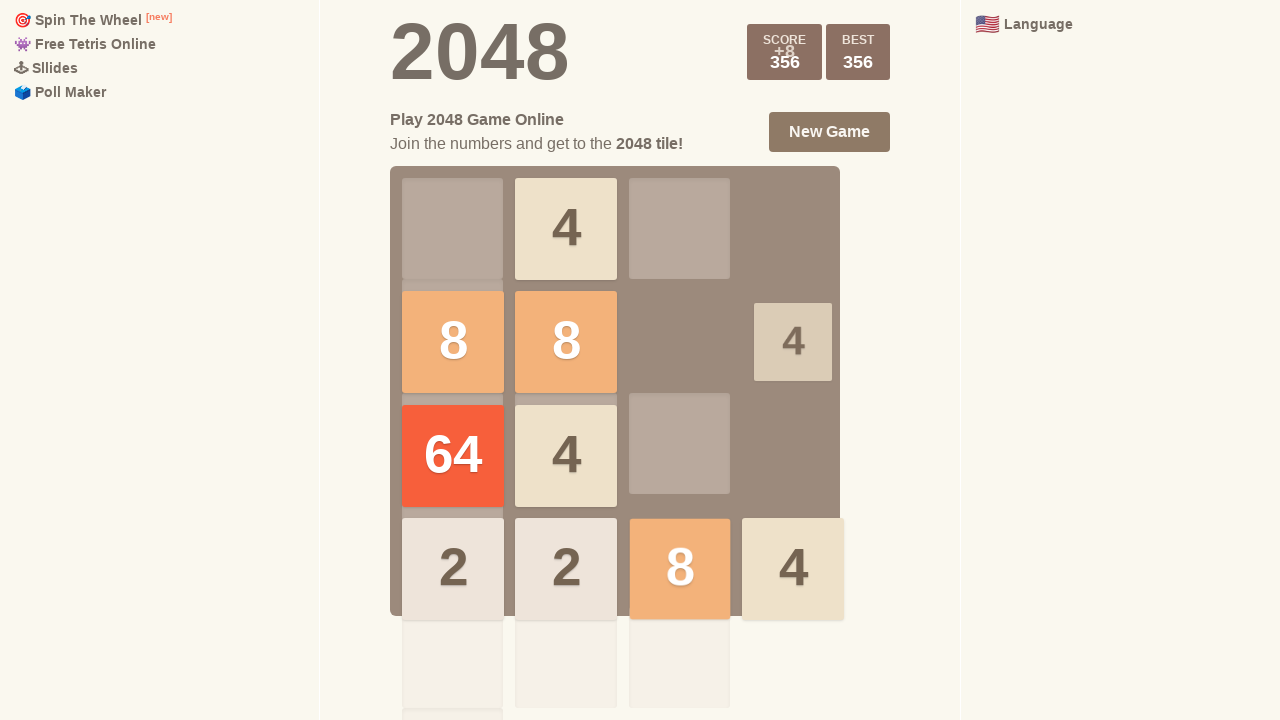

Pressed RIGHT arrow key (iteration 12/100) on html
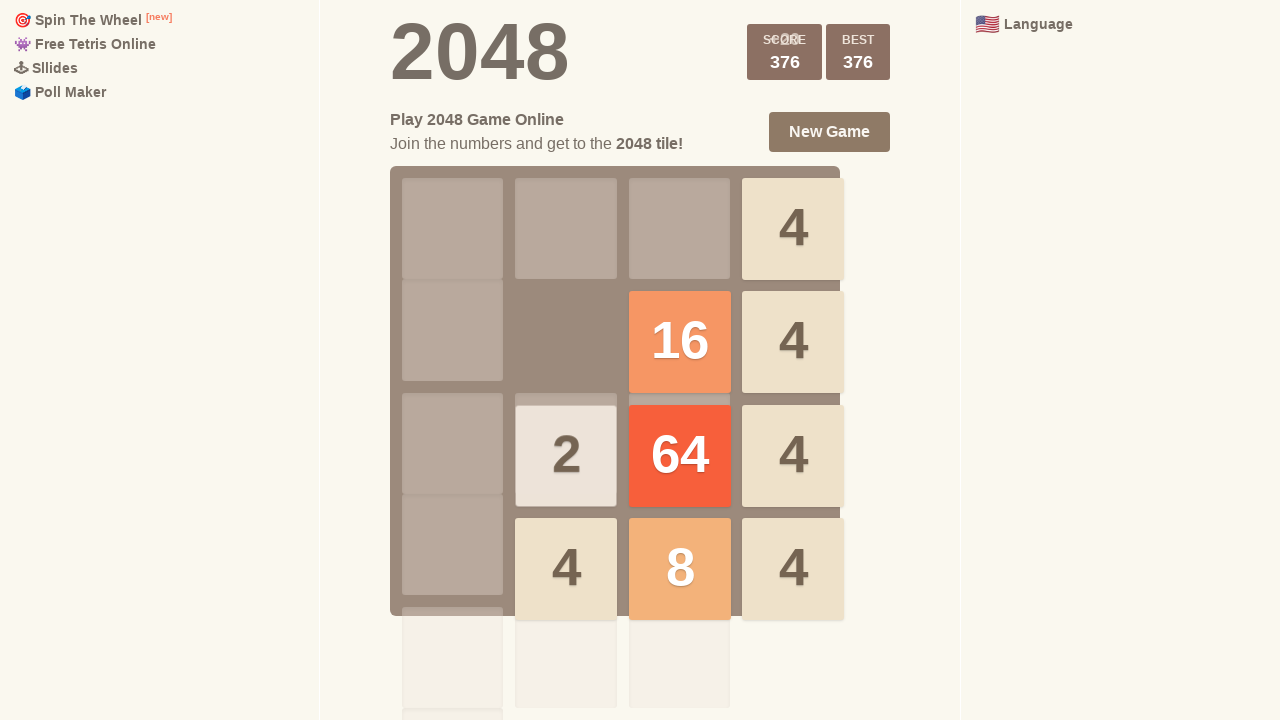

Pressed LEFT arrow key (iteration 12/100) on html
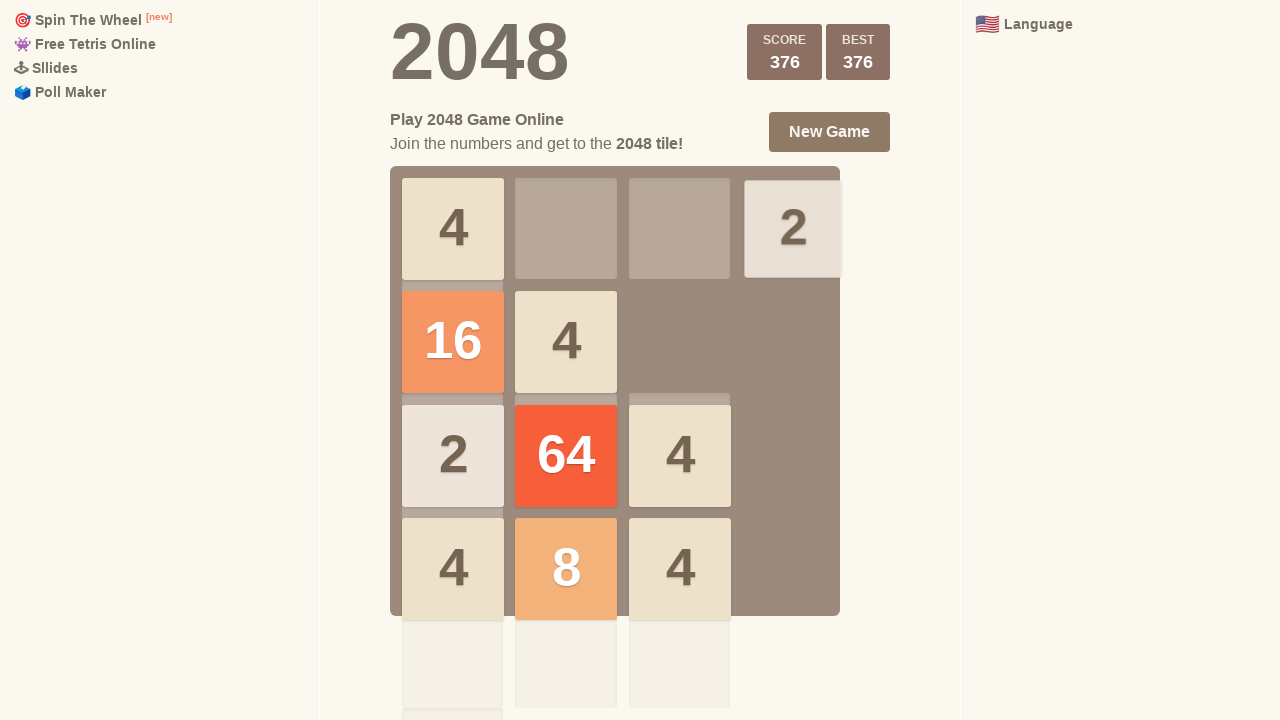

Pressed UP arrow key (iteration 12/100) on html
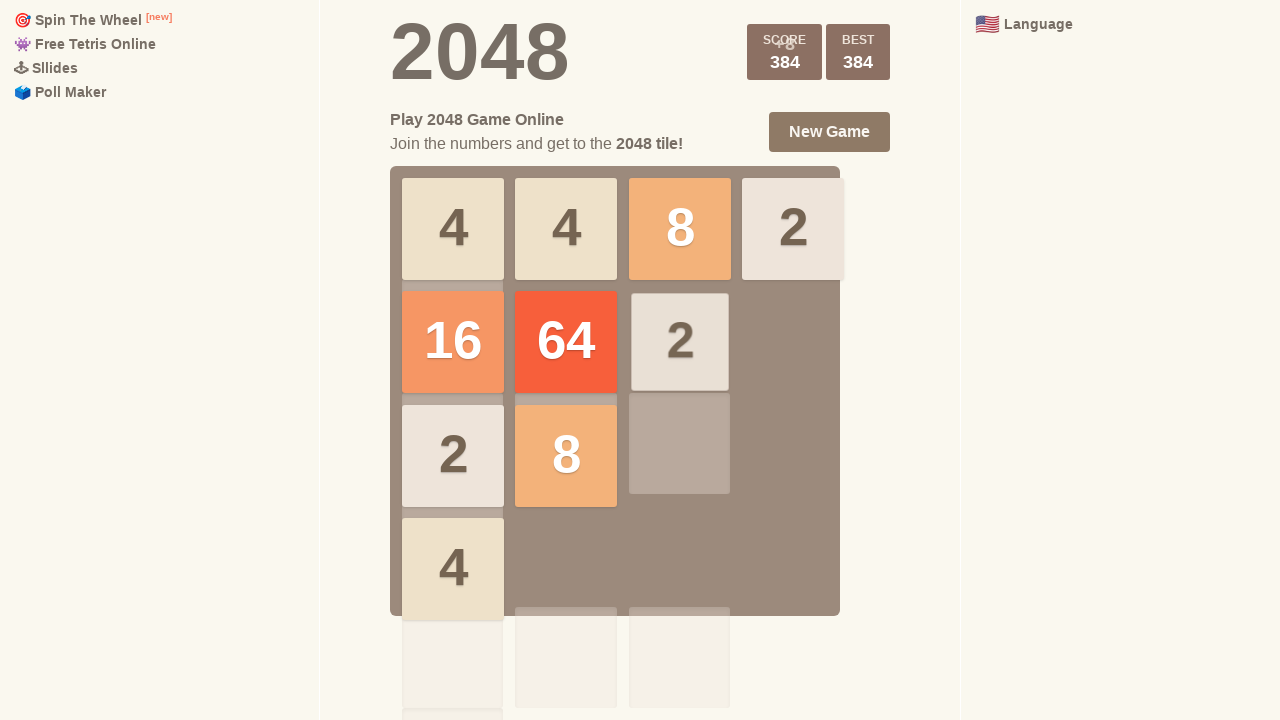

Pressed DOWN arrow key (iteration 13/100) on html
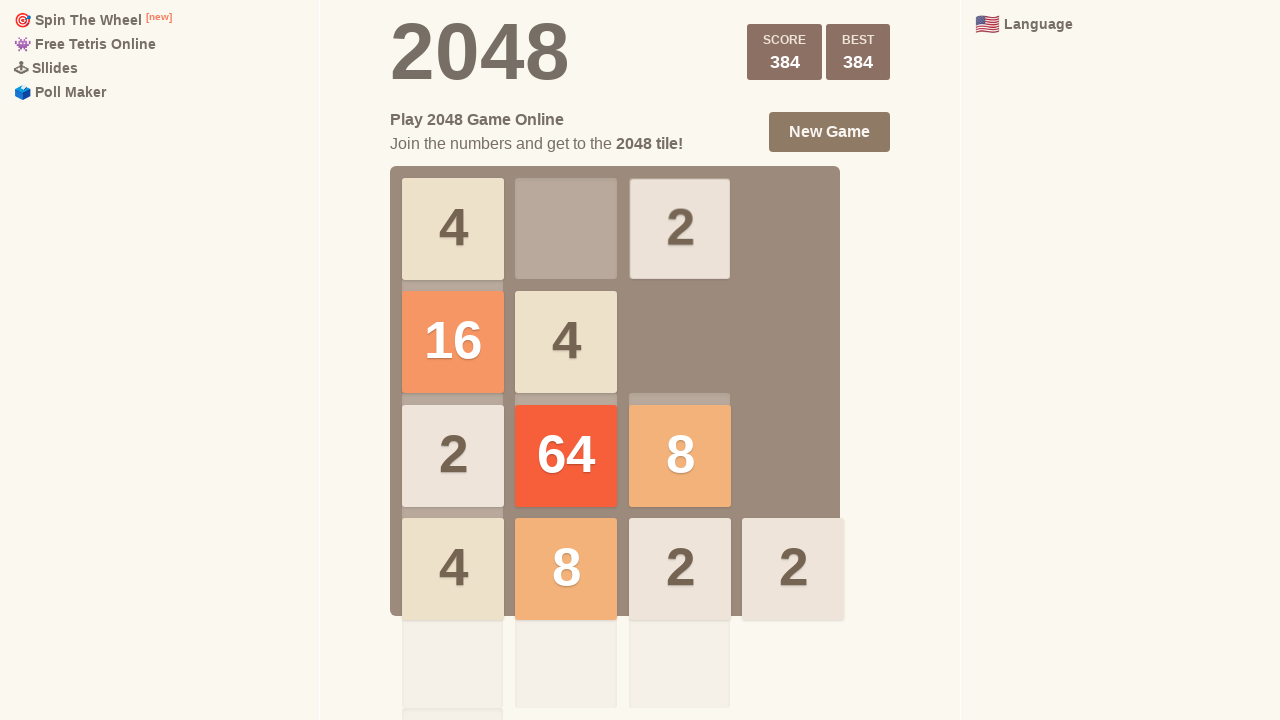

Pressed RIGHT arrow key (iteration 13/100) on html
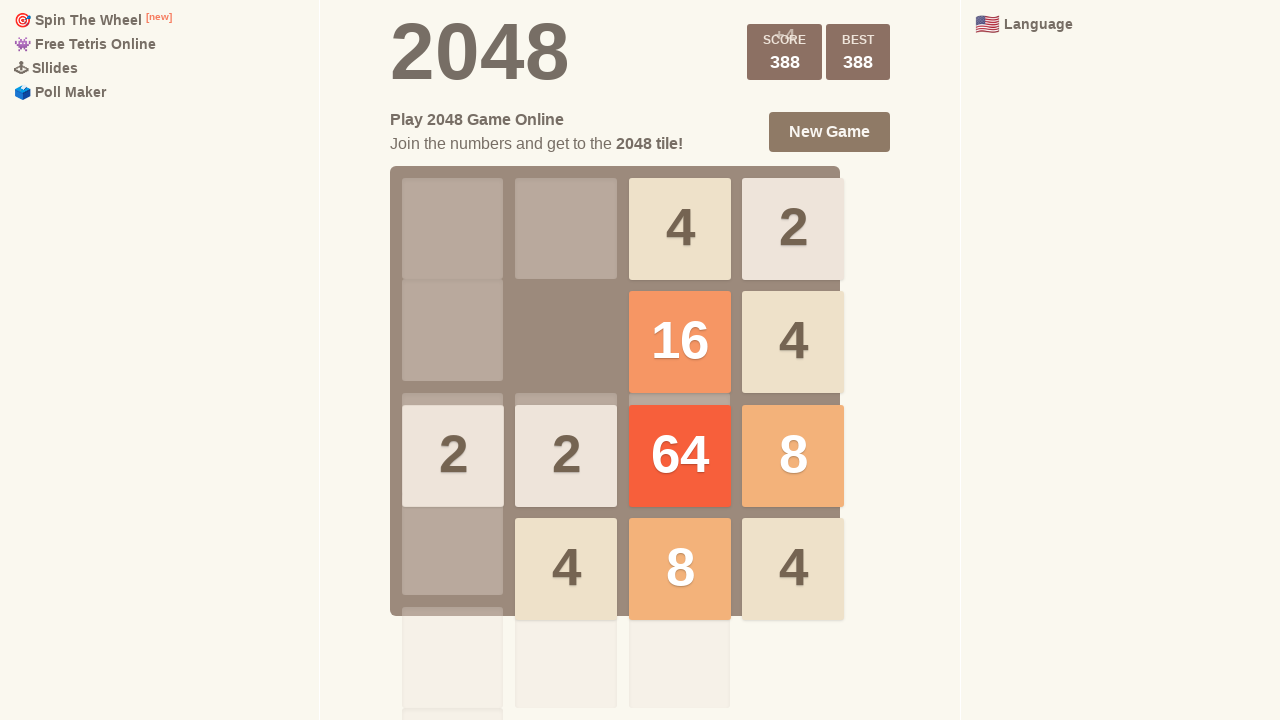

Pressed LEFT arrow key (iteration 13/100) on html
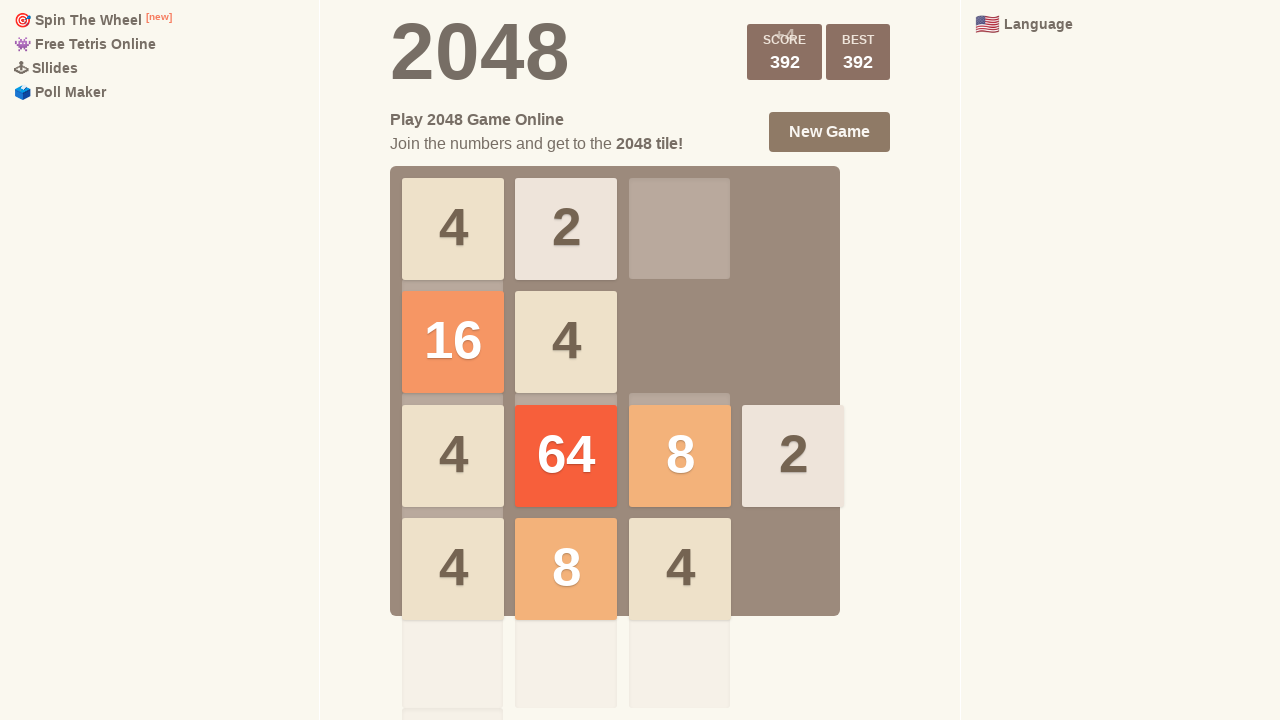

Pressed UP arrow key (iteration 13/100) on html
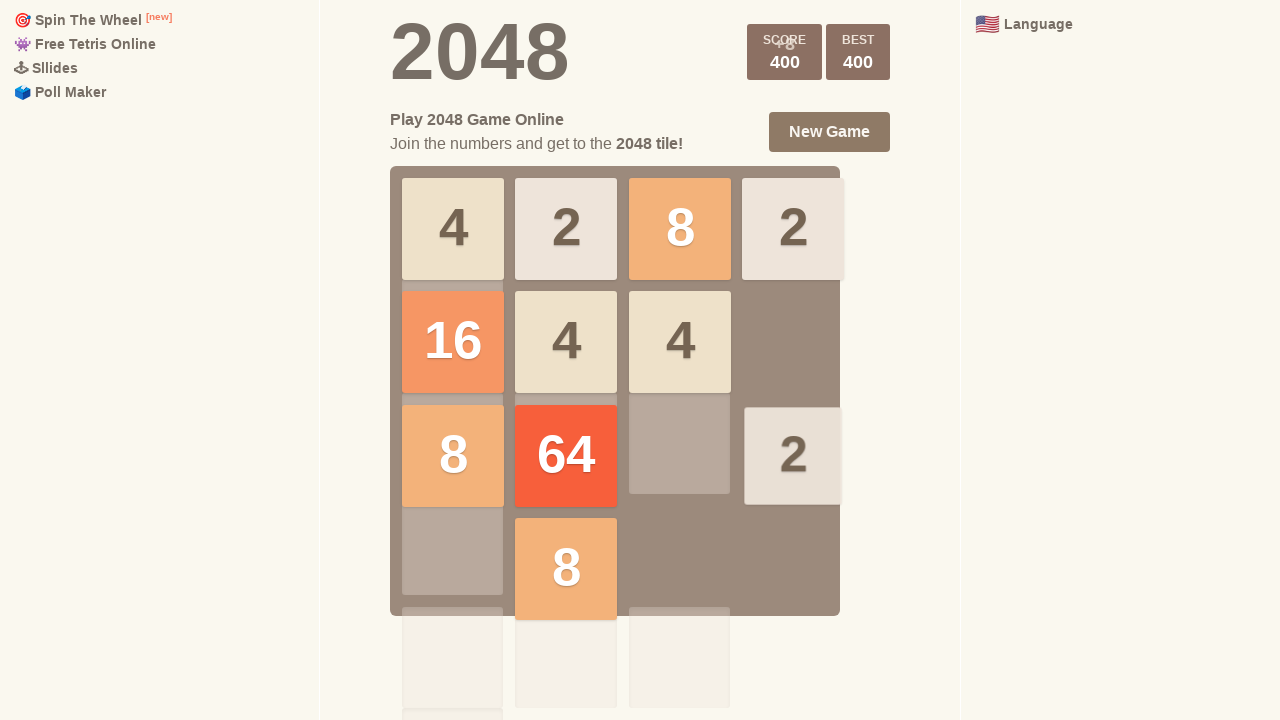

Pressed DOWN arrow key (iteration 14/100) on html
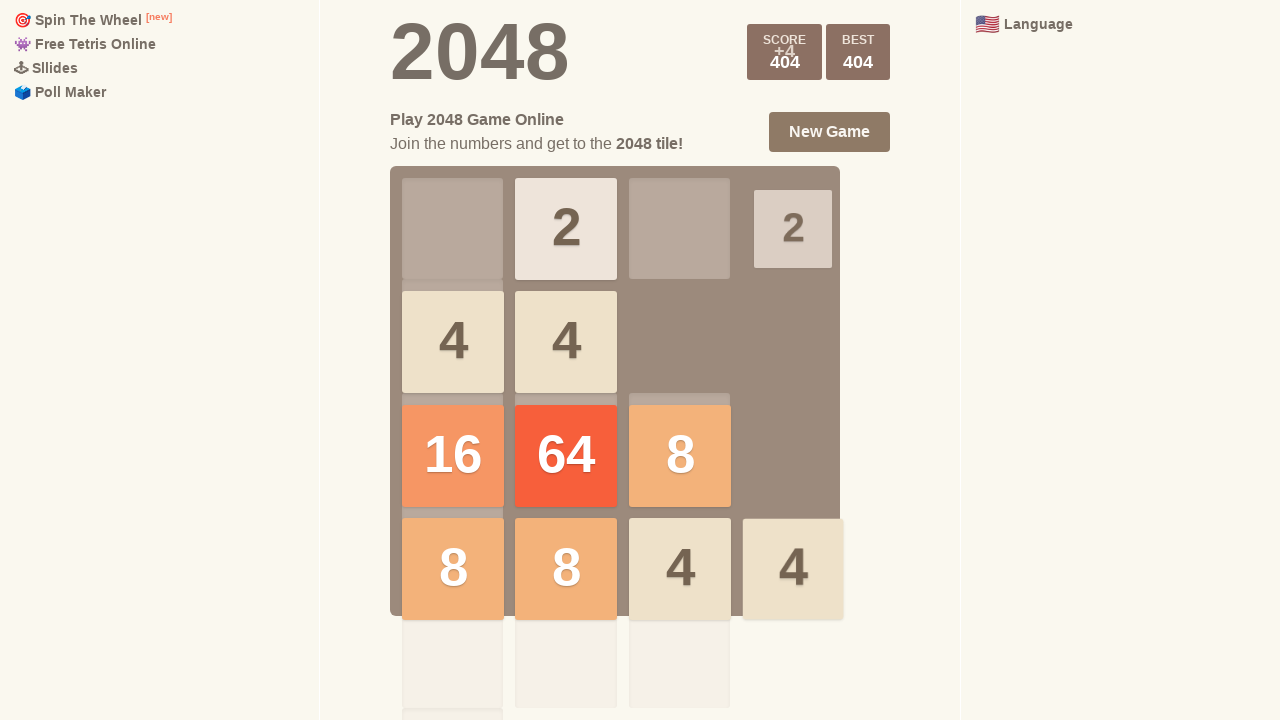

Pressed RIGHT arrow key (iteration 14/100) on html
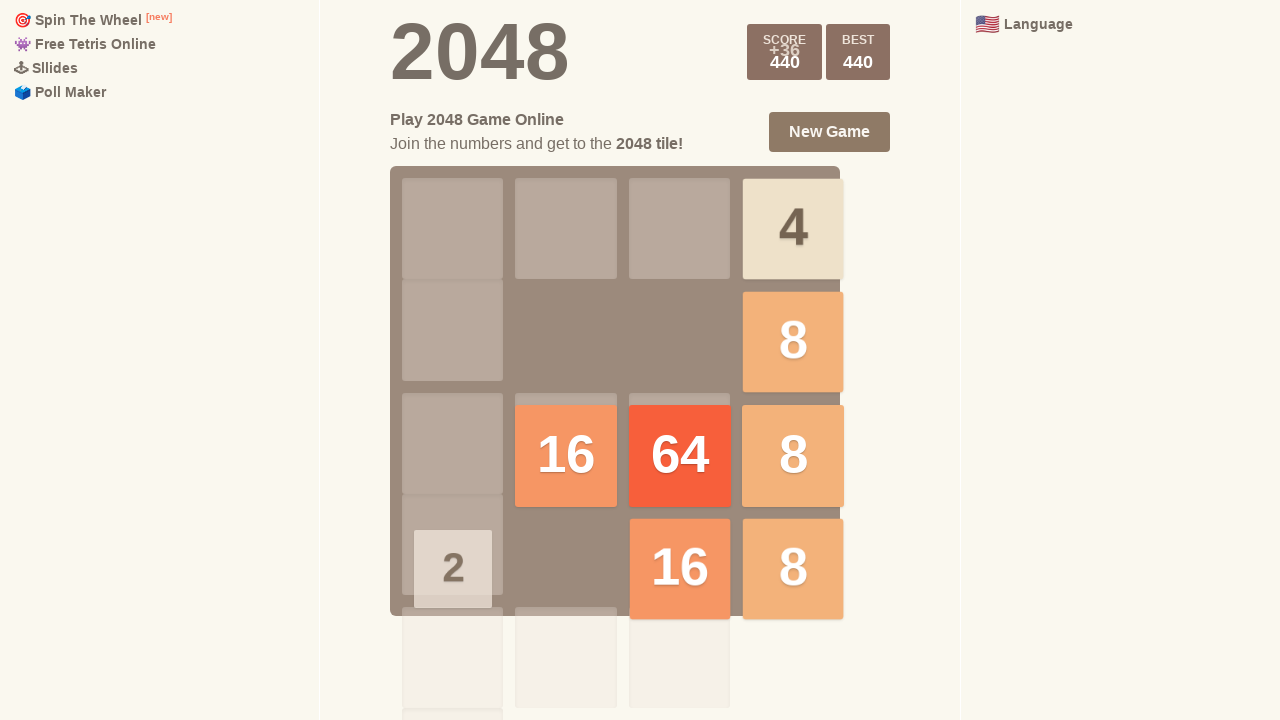

Pressed LEFT arrow key (iteration 14/100) on html
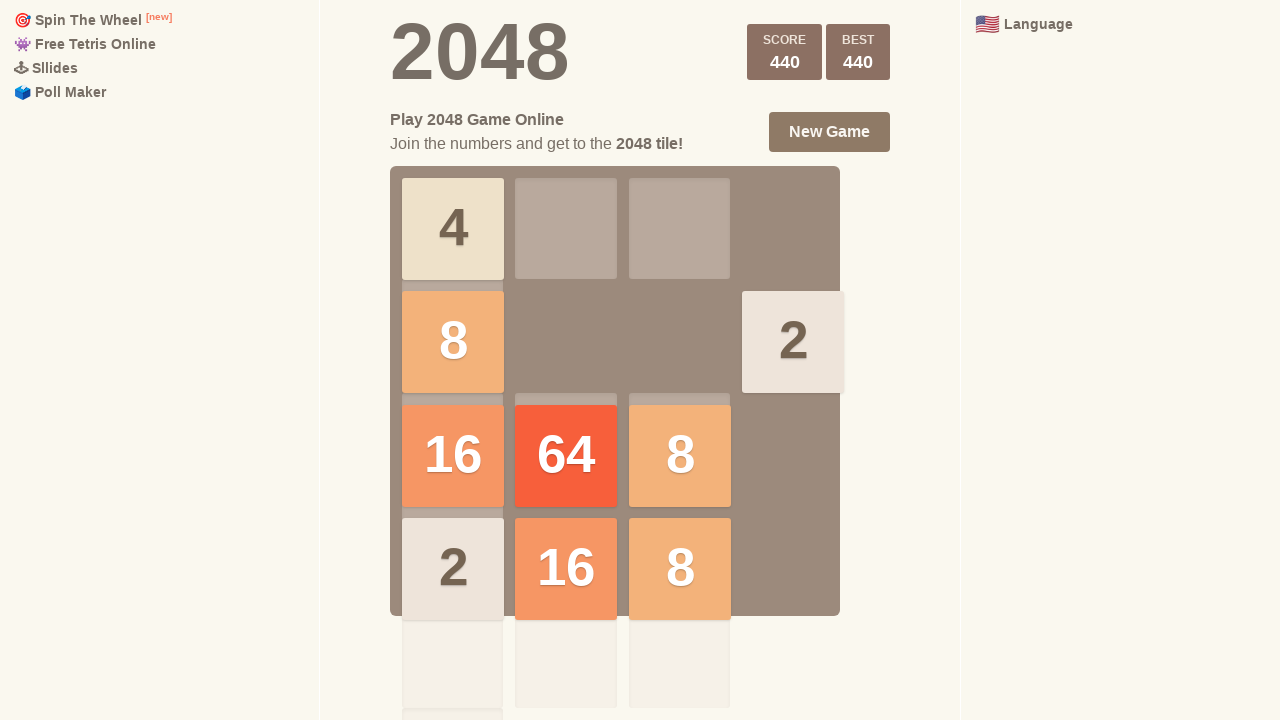

Pressed UP arrow key (iteration 14/100) on html
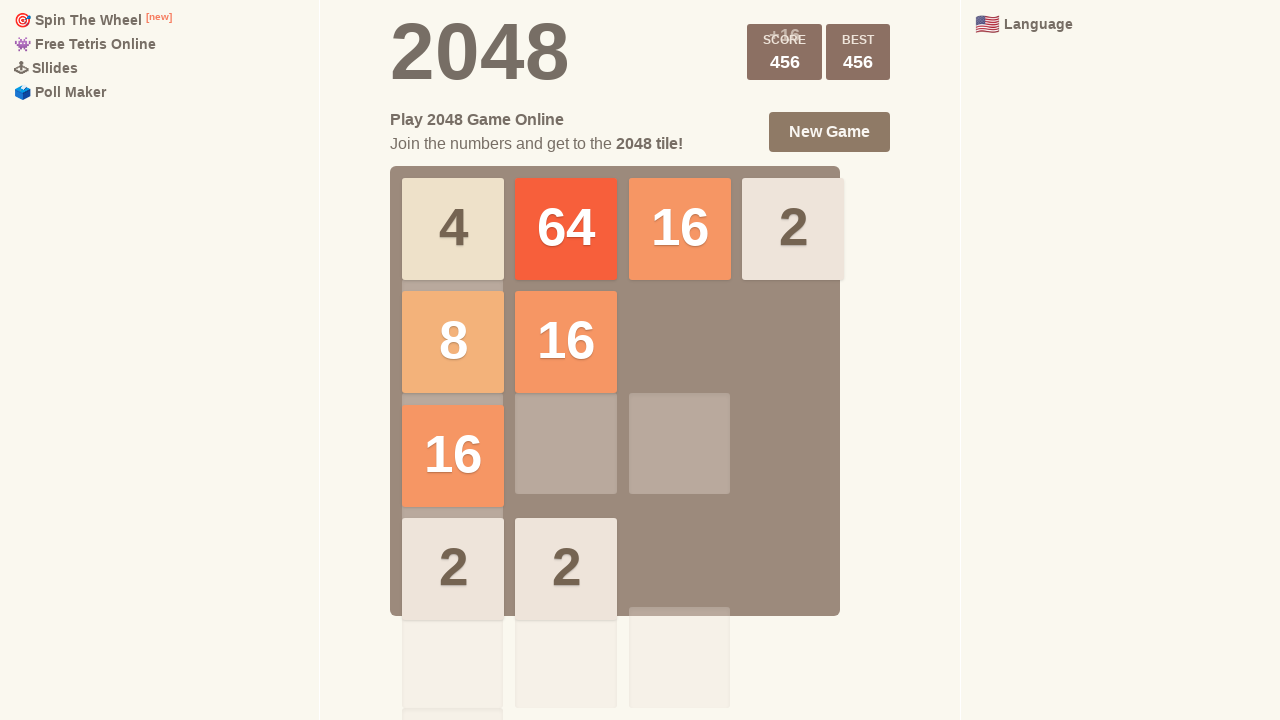

Pressed DOWN arrow key (iteration 15/100) on html
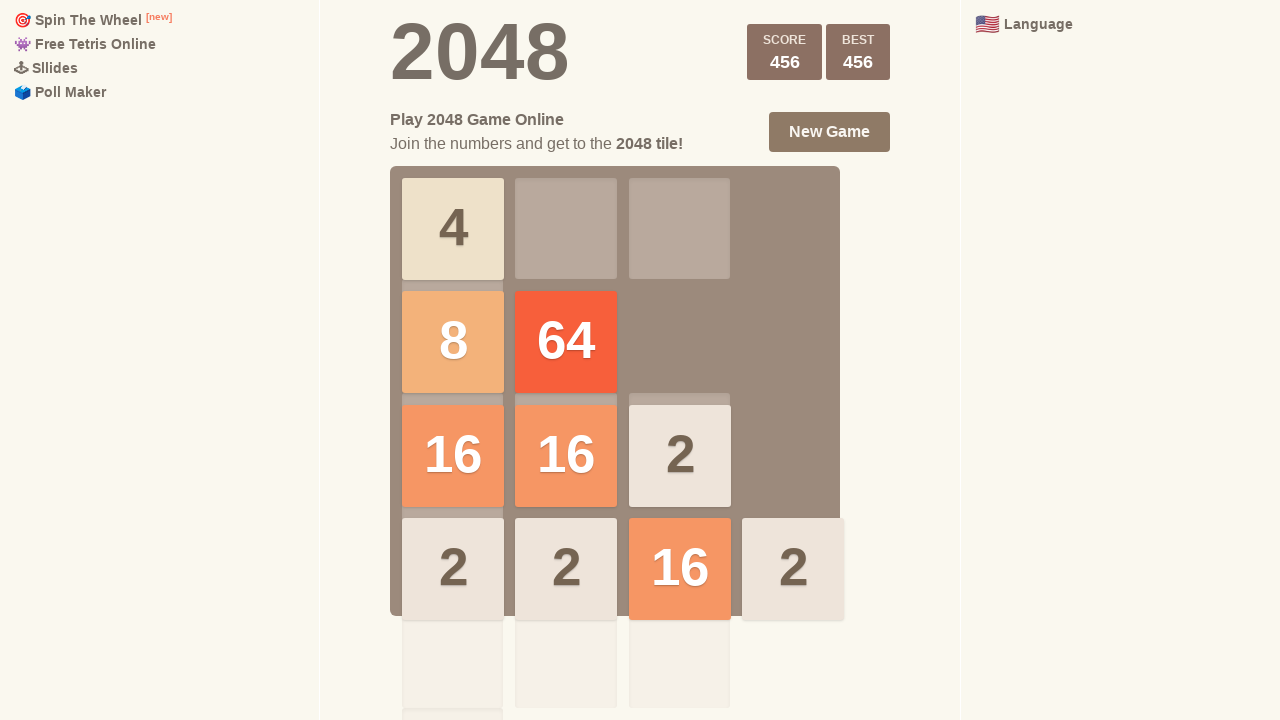

Pressed RIGHT arrow key (iteration 15/100) on html
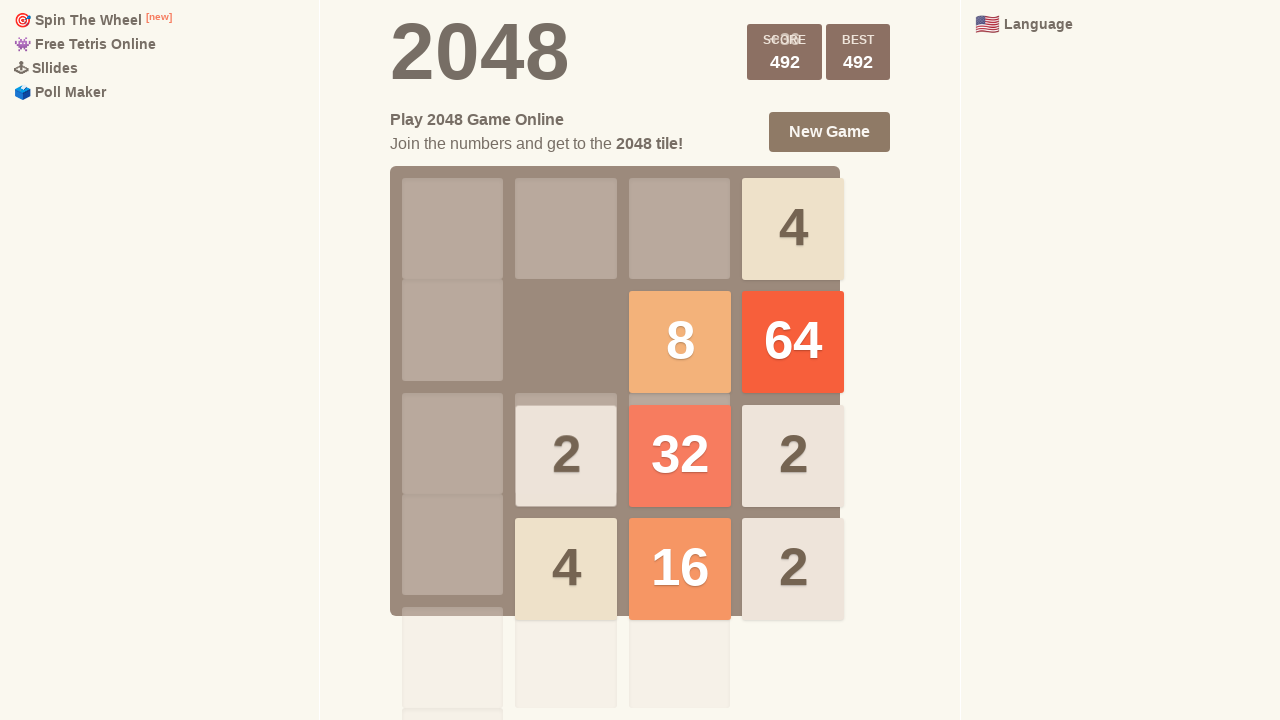

Pressed LEFT arrow key (iteration 15/100) on html
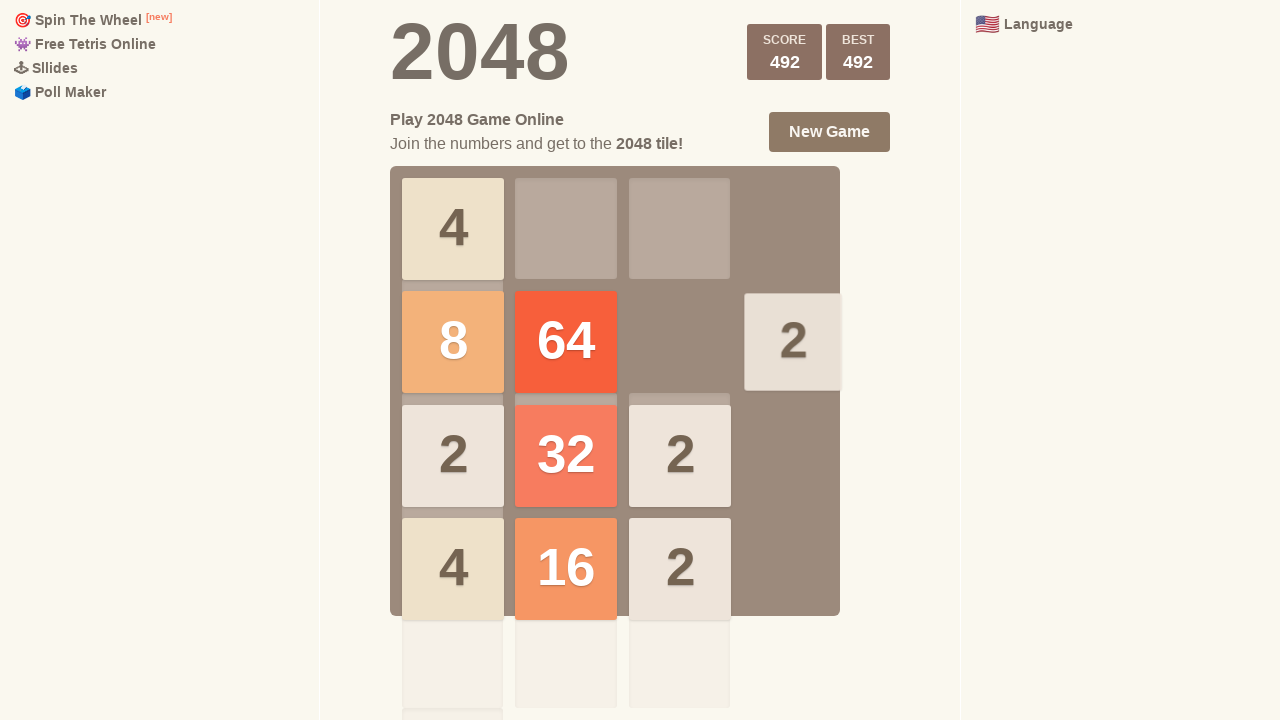

Pressed UP arrow key (iteration 15/100) on html
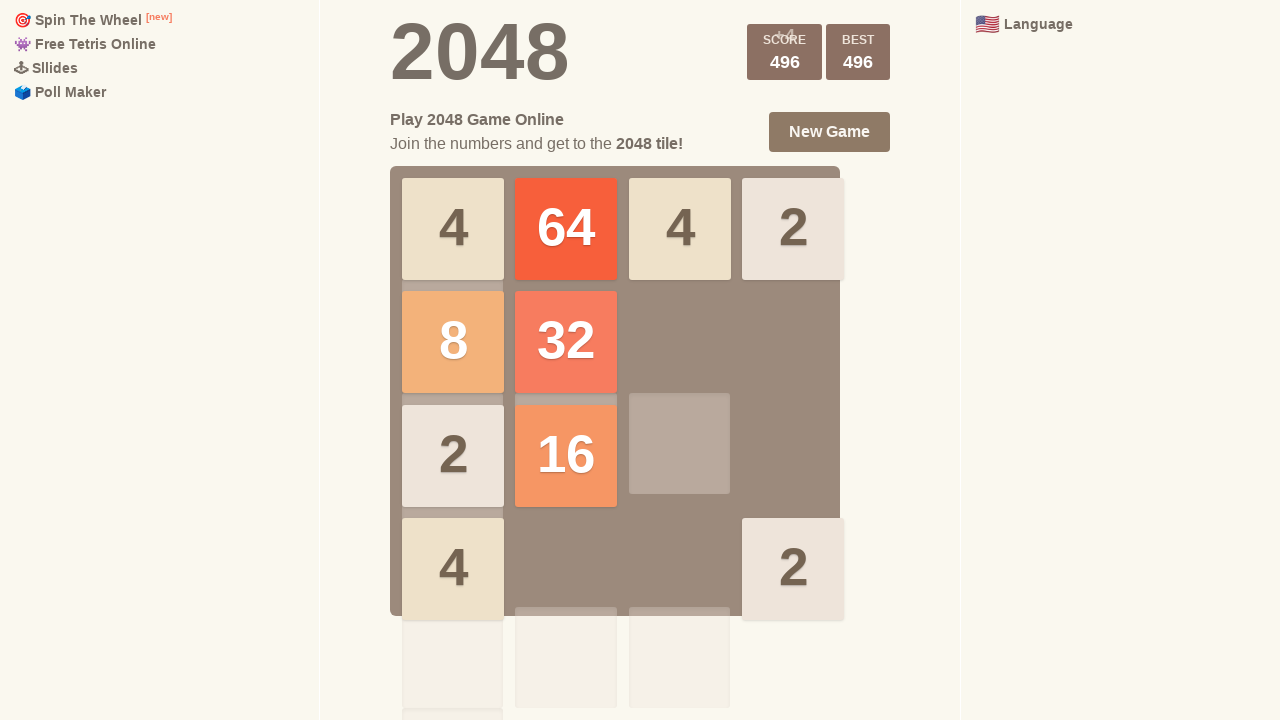

Pressed DOWN arrow key (iteration 16/100) on html
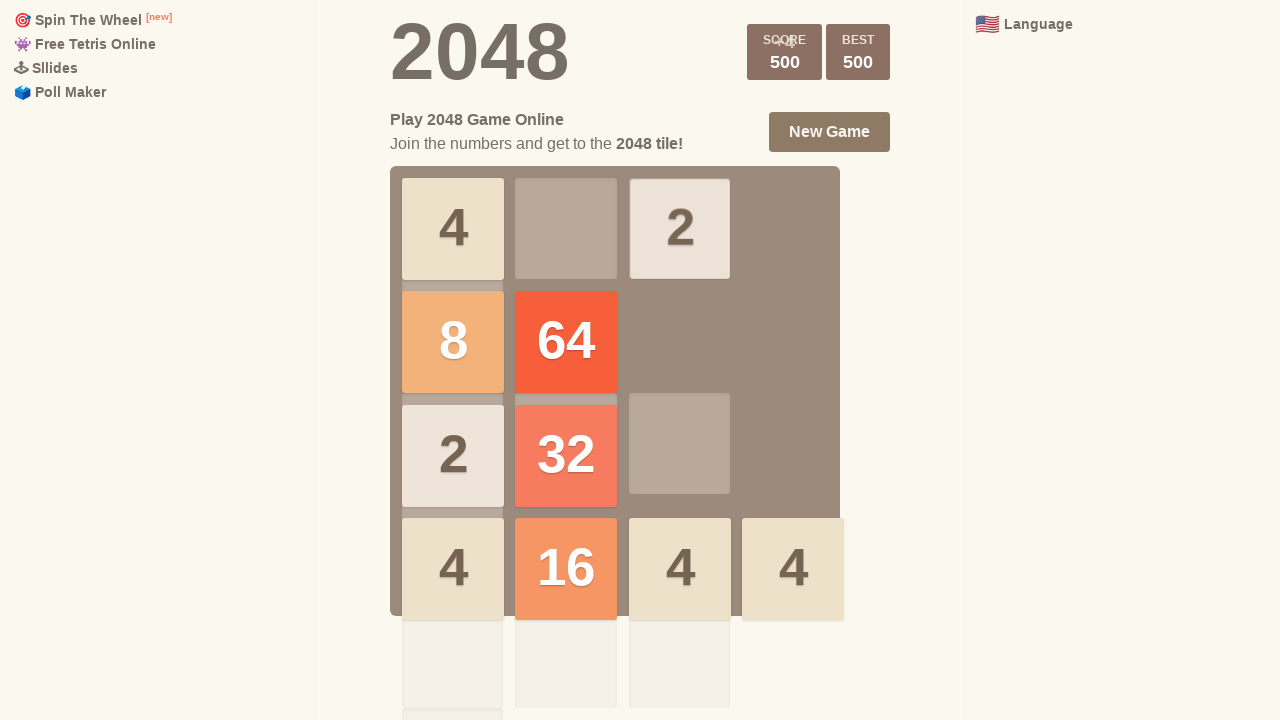

Pressed RIGHT arrow key (iteration 16/100) on html
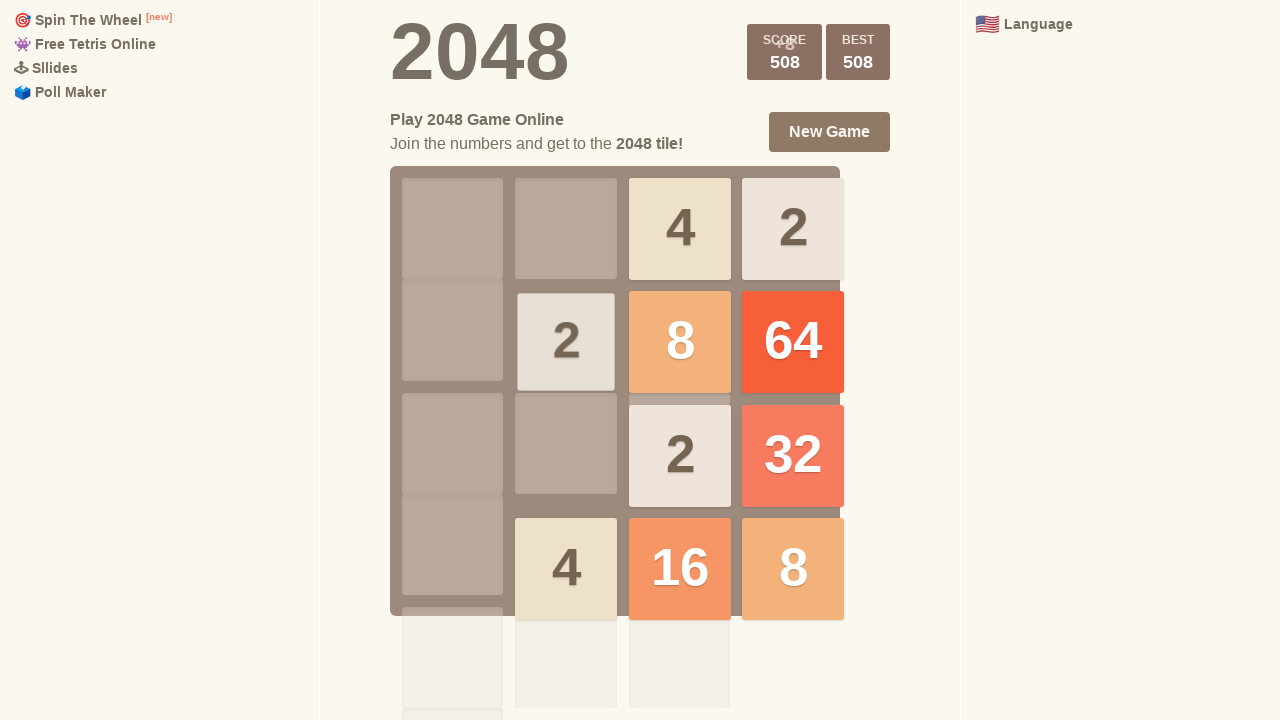

Pressed LEFT arrow key (iteration 16/100) on html
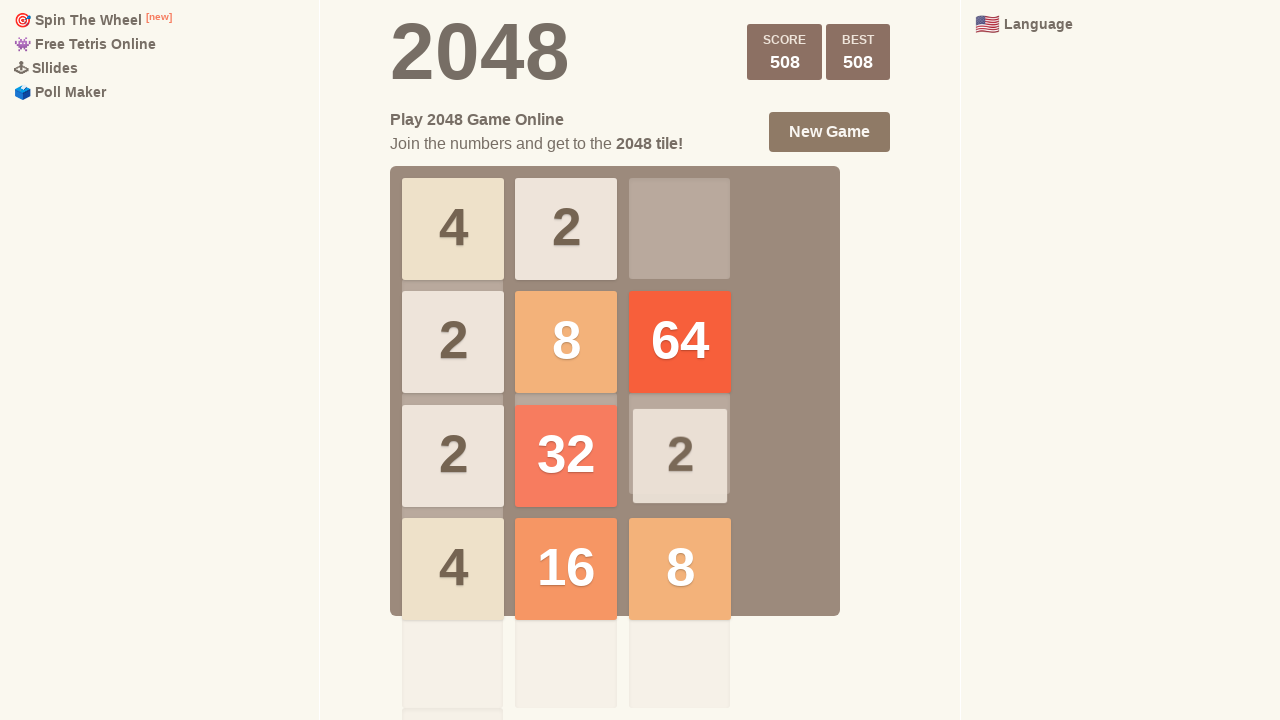

Pressed UP arrow key (iteration 16/100) on html
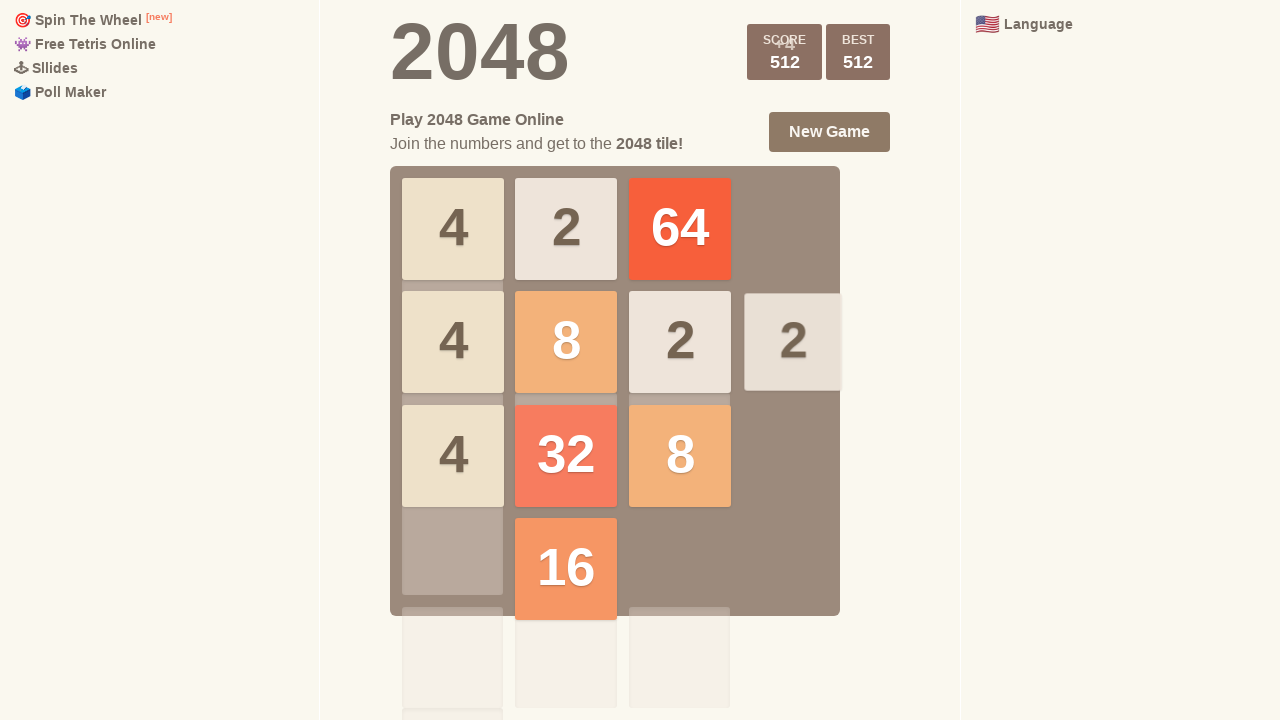

Pressed DOWN arrow key (iteration 17/100) on html
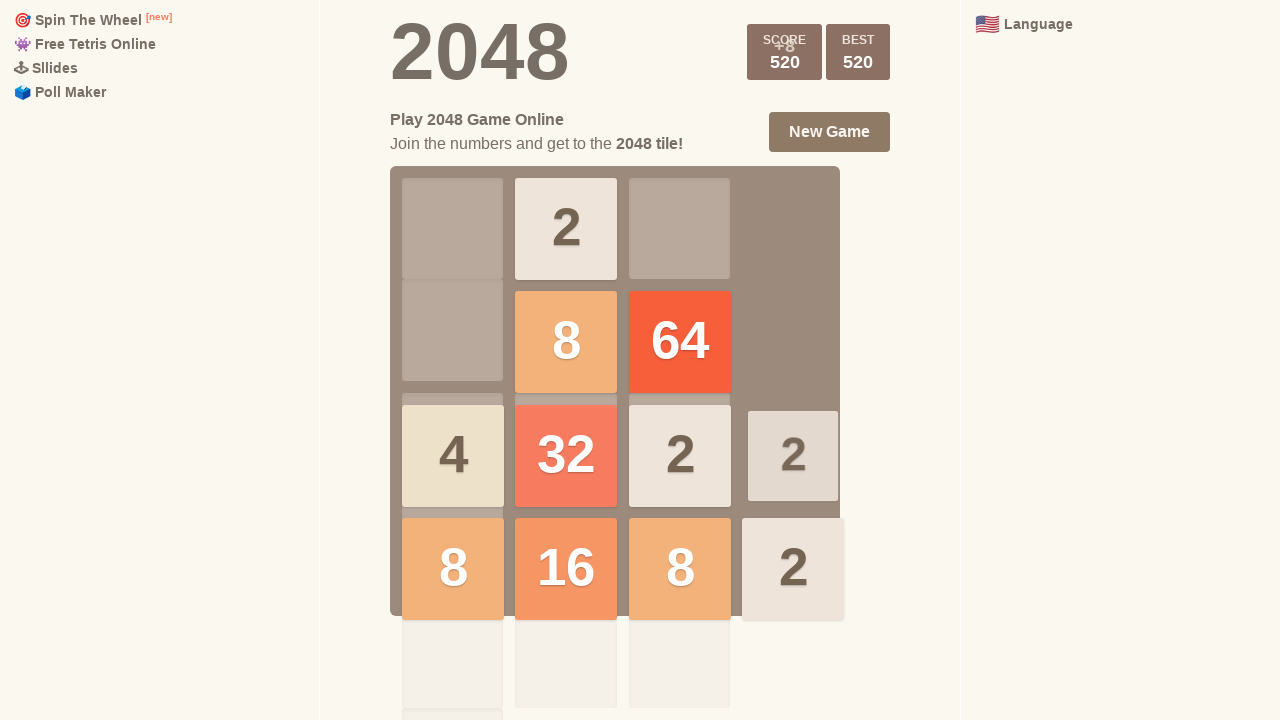

Pressed RIGHT arrow key (iteration 17/100) on html
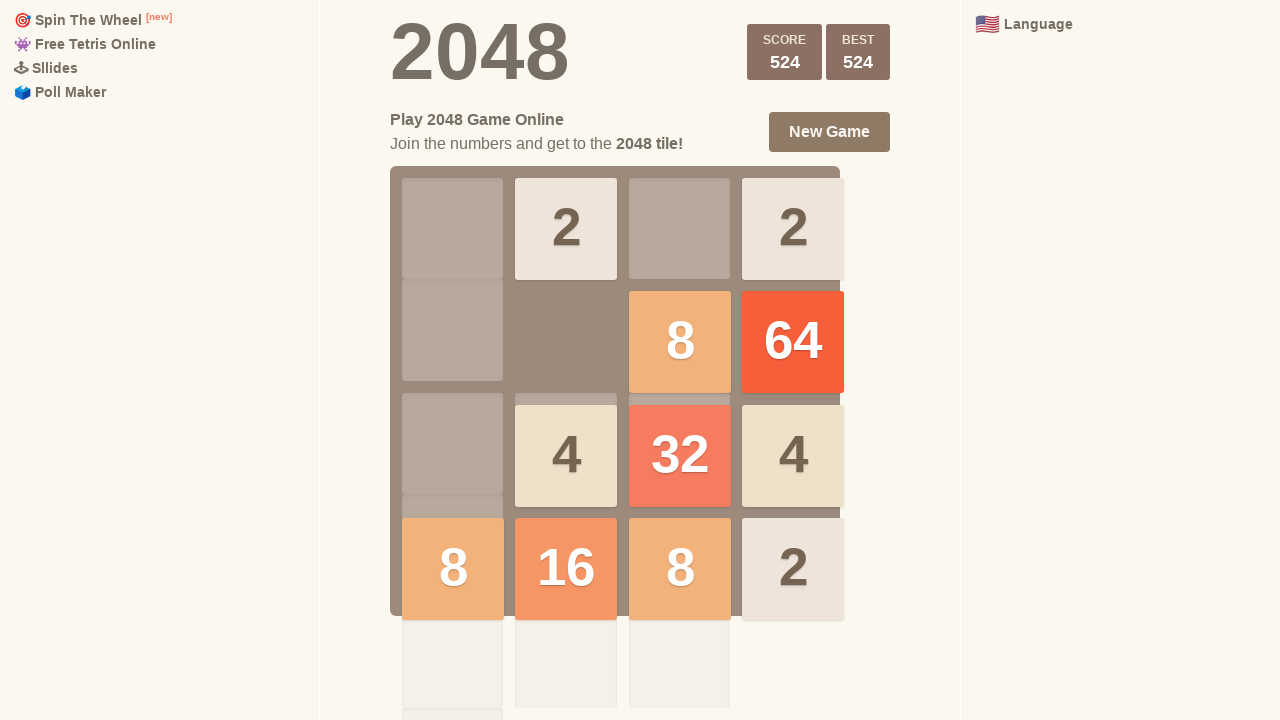

Pressed LEFT arrow key (iteration 17/100) on html
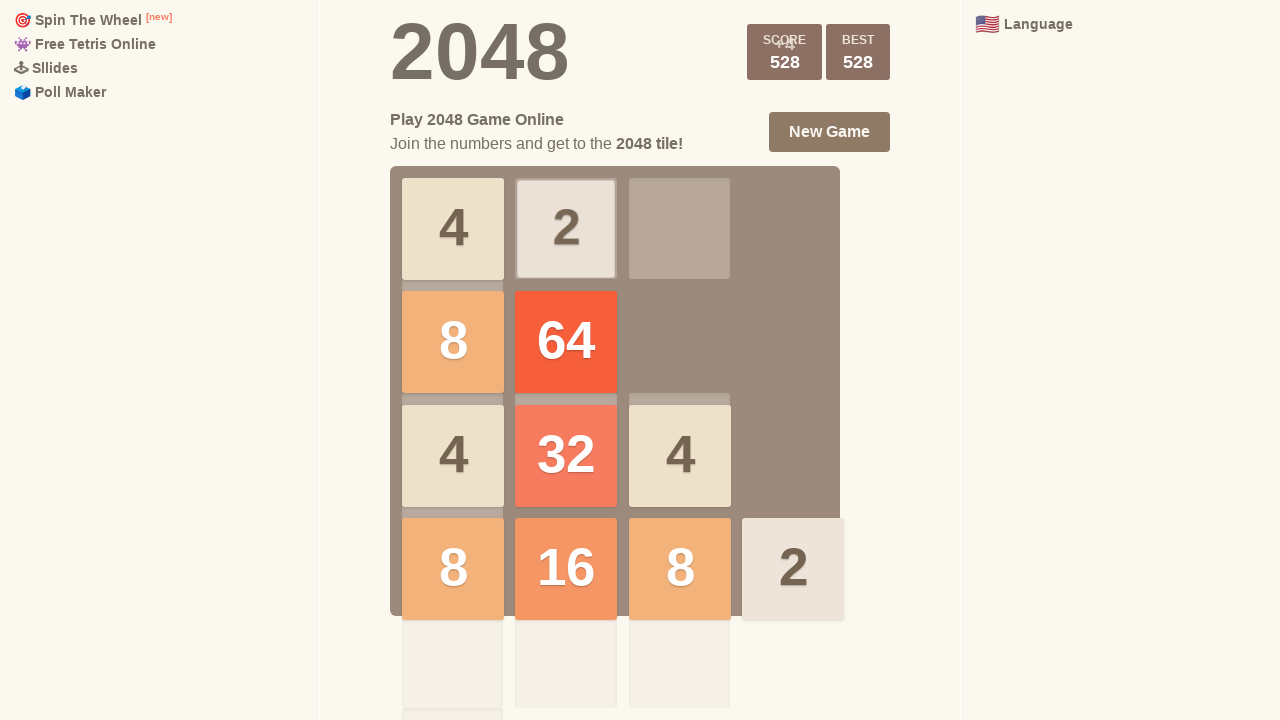

Pressed UP arrow key (iteration 17/100) on html
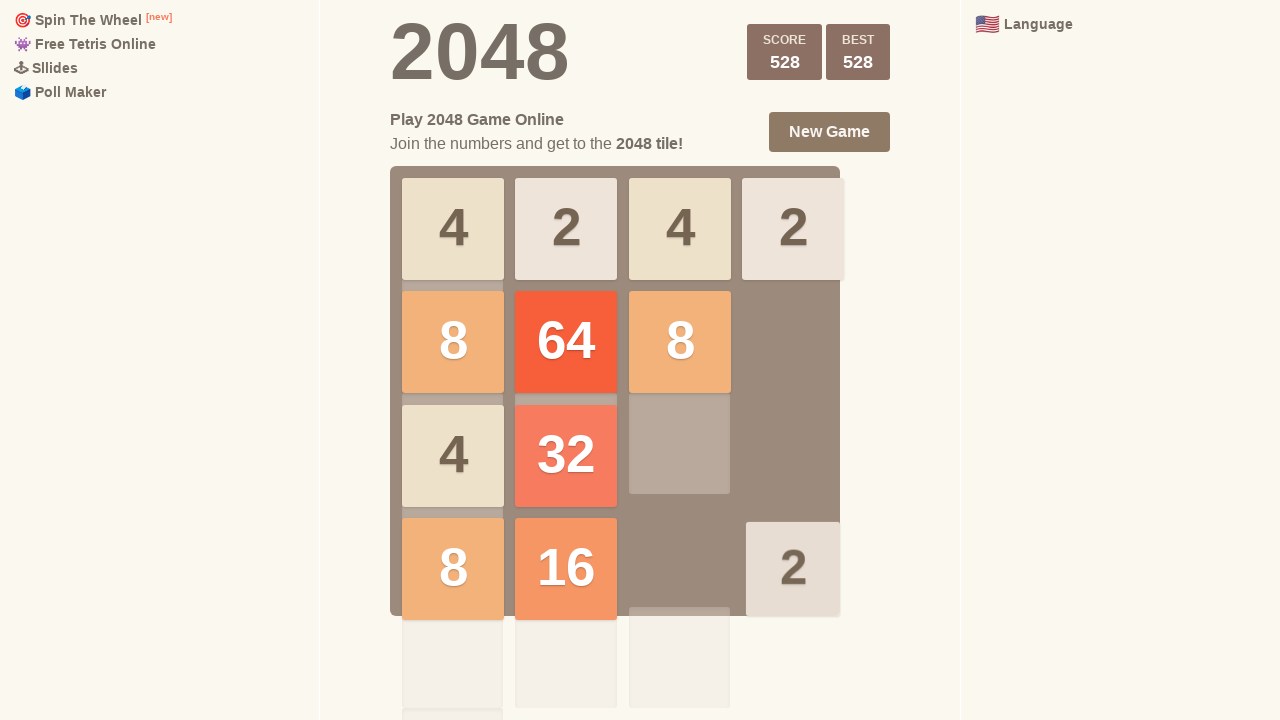

Pressed DOWN arrow key (iteration 18/100) on html
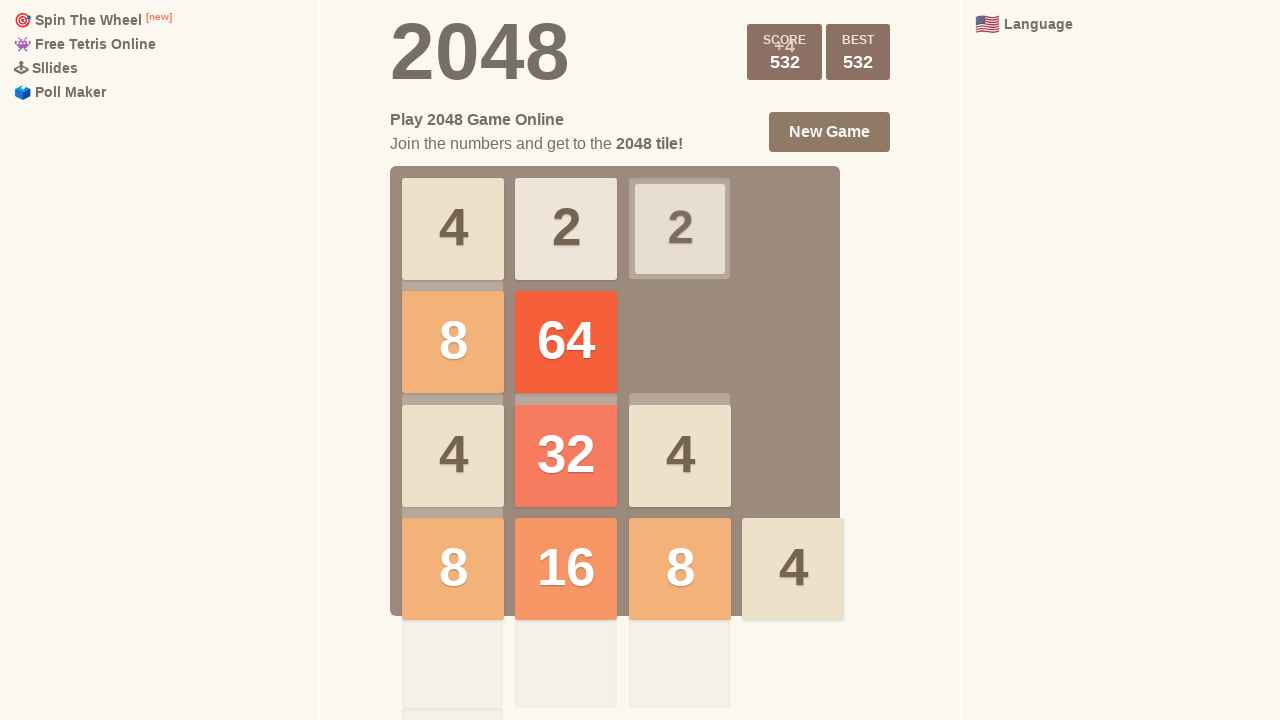

Pressed RIGHT arrow key (iteration 18/100) on html
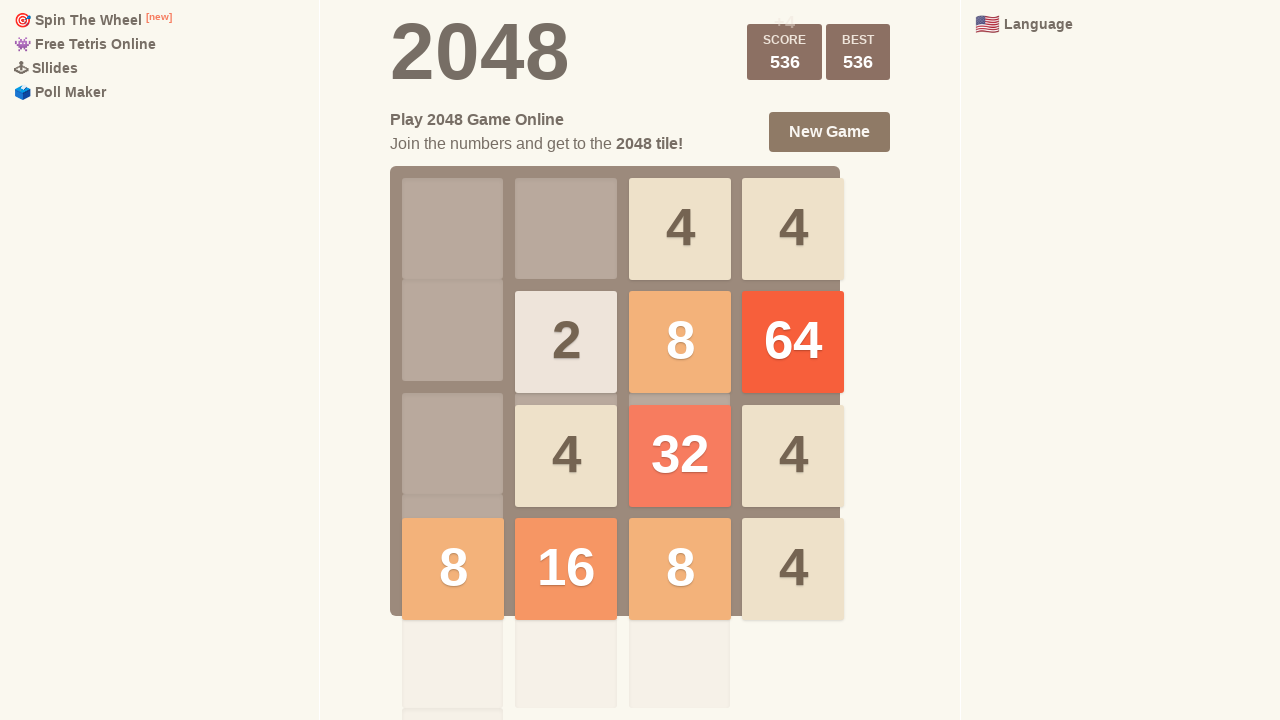

Pressed LEFT arrow key (iteration 18/100) on html
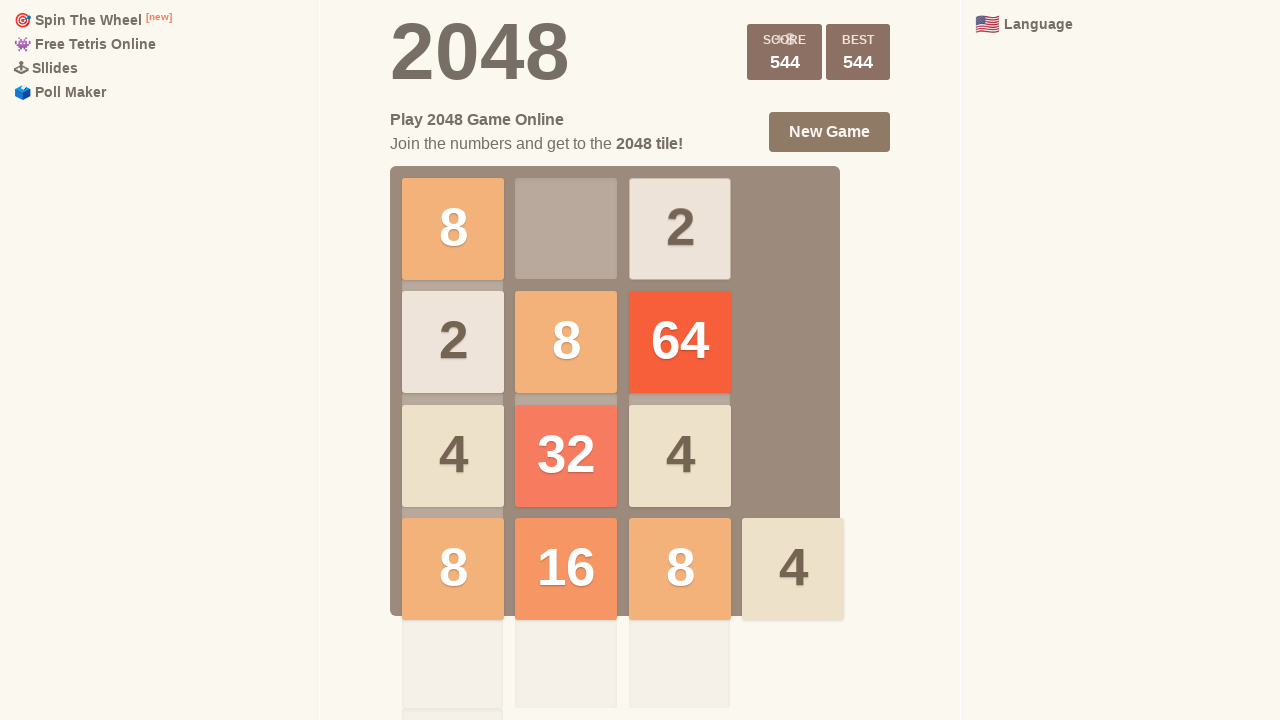

Pressed UP arrow key (iteration 18/100) on html
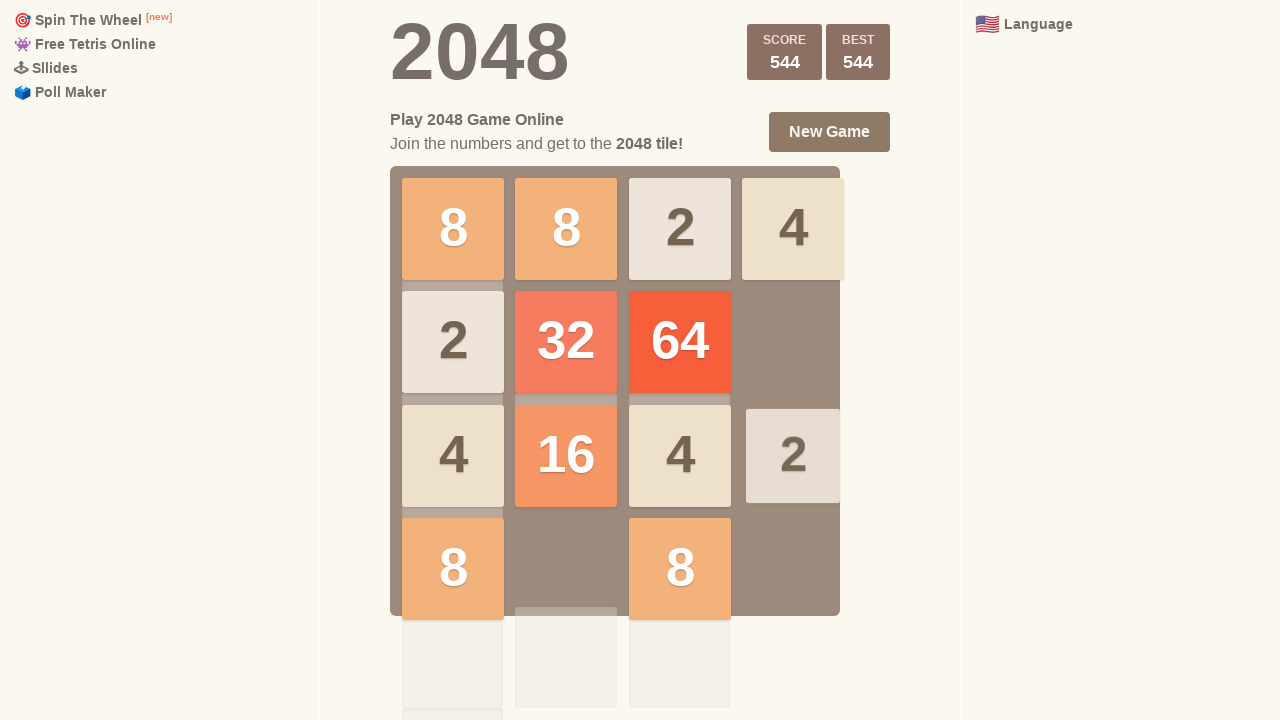

Pressed DOWN arrow key (iteration 19/100) on html
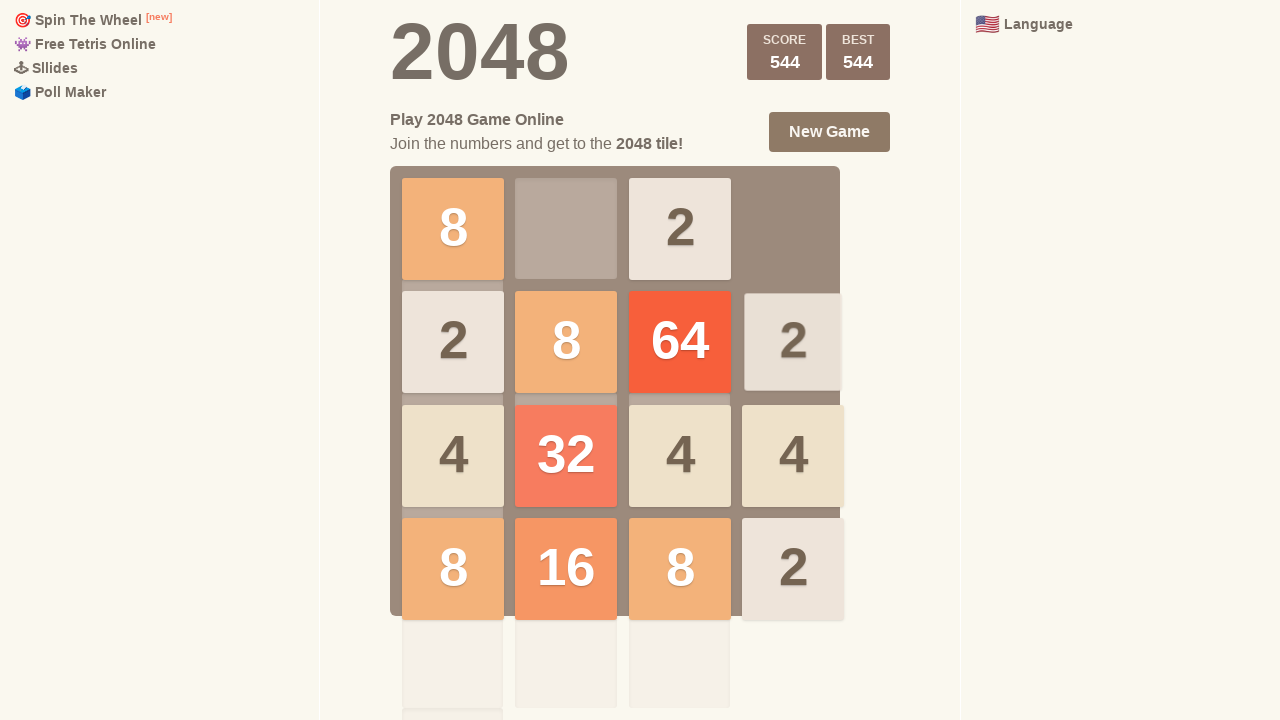

Pressed RIGHT arrow key (iteration 19/100) on html
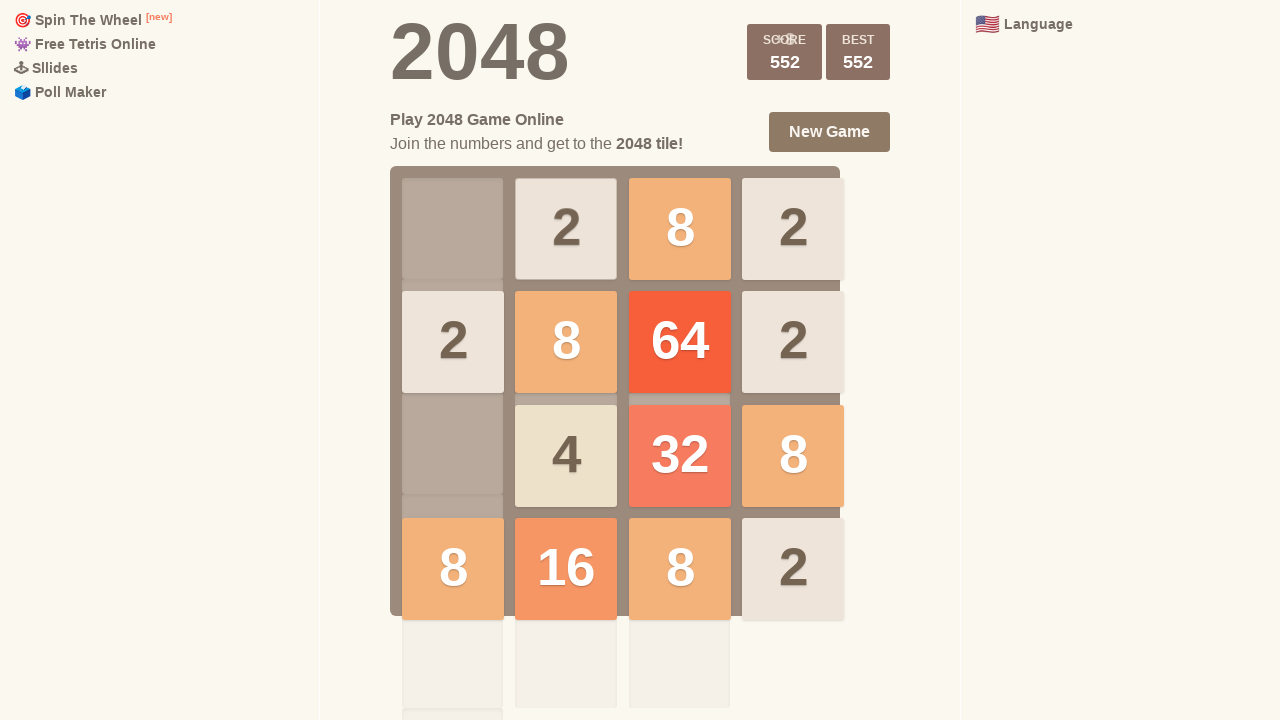

Pressed LEFT arrow key (iteration 19/100) on html
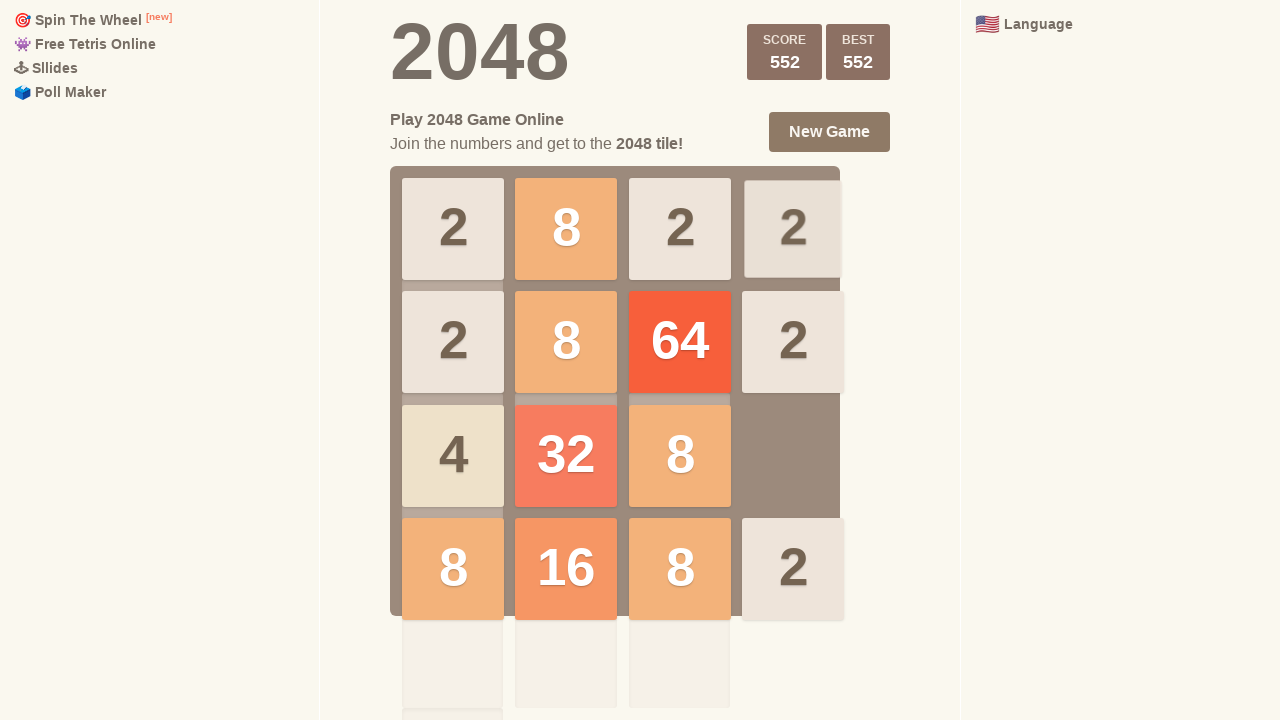

Pressed UP arrow key (iteration 19/100) on html
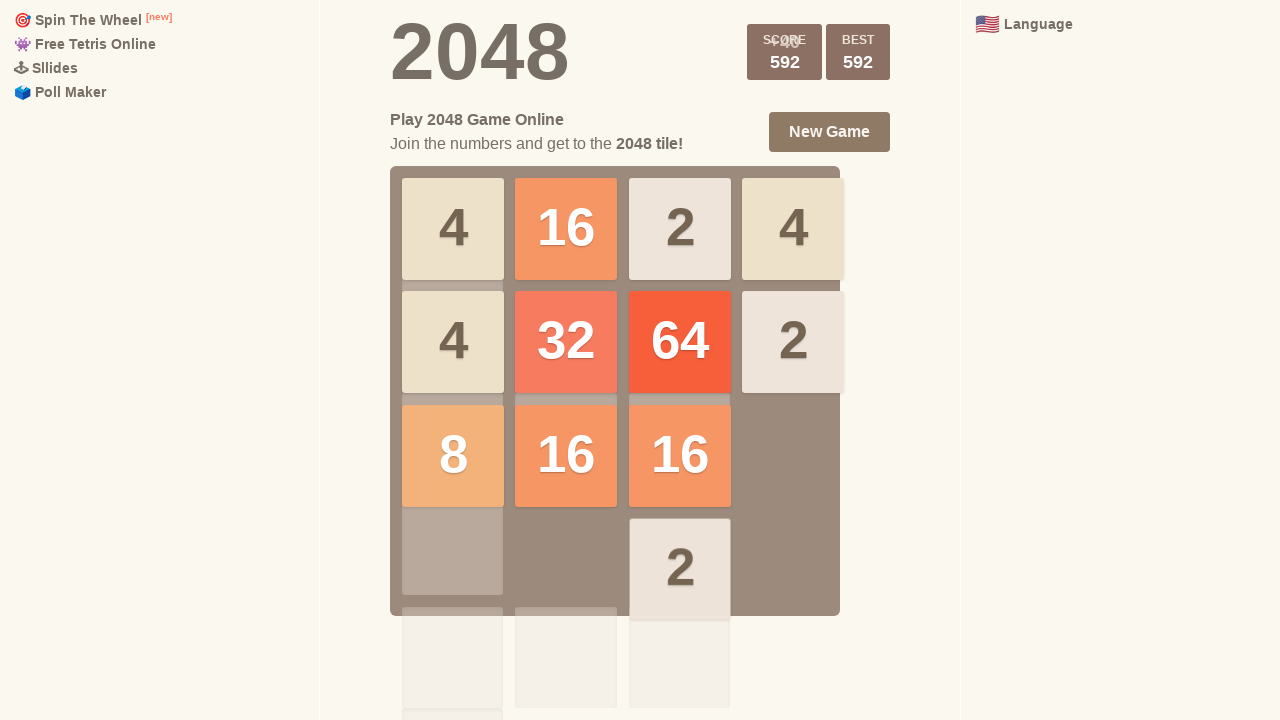

Pressed DOWN arrow key (iteration 20/100) on html
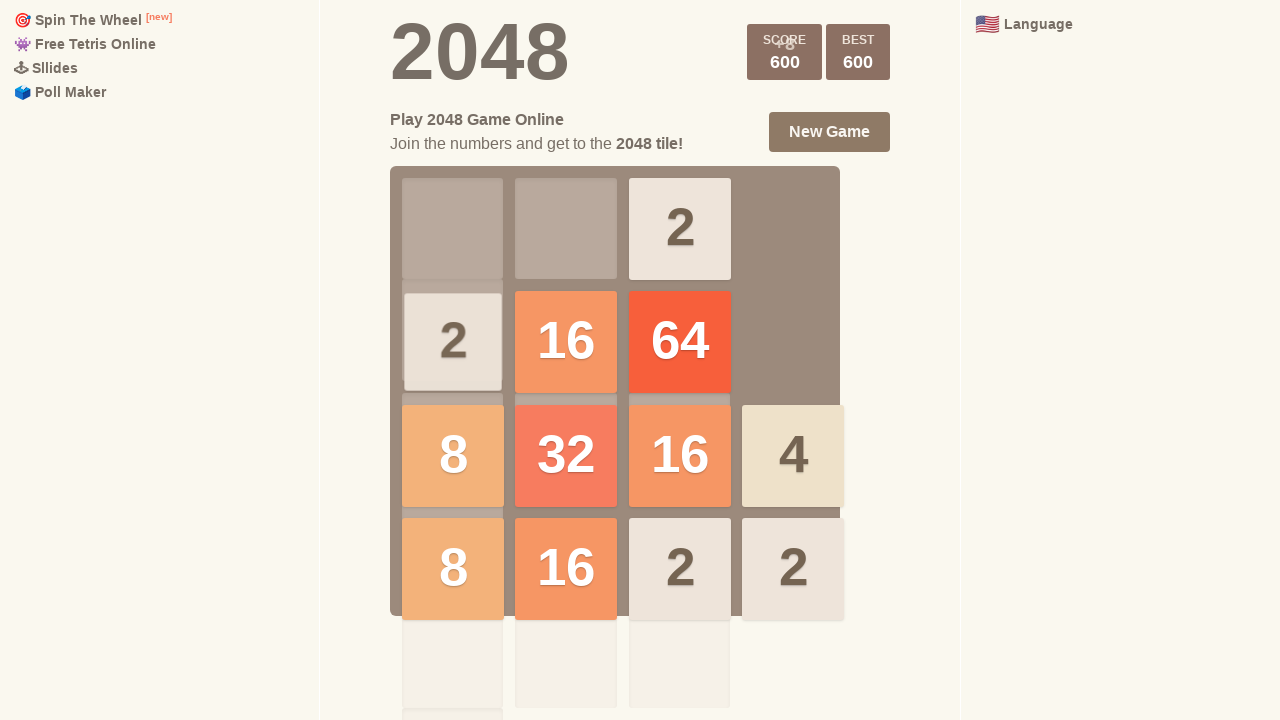

Pressed RIGHT arrow key (iteration 20/100) on html
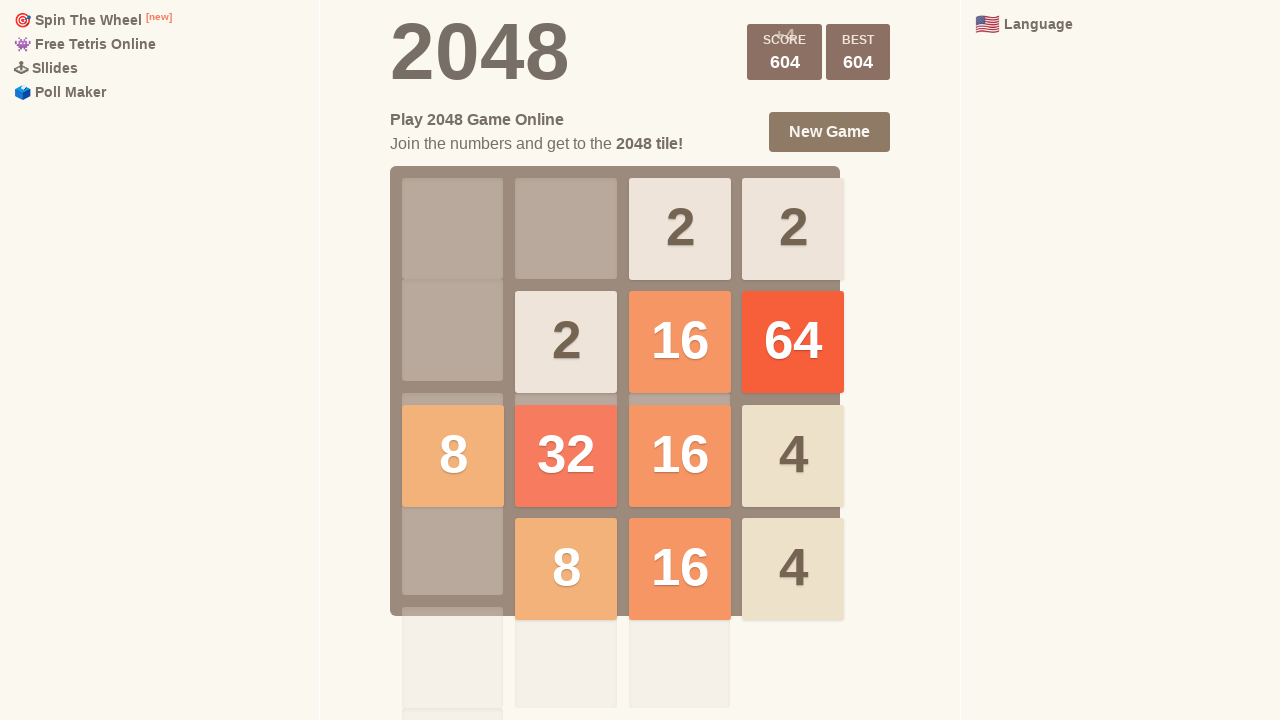

Pressed LEFT arrow key (iteration 20/100) on html
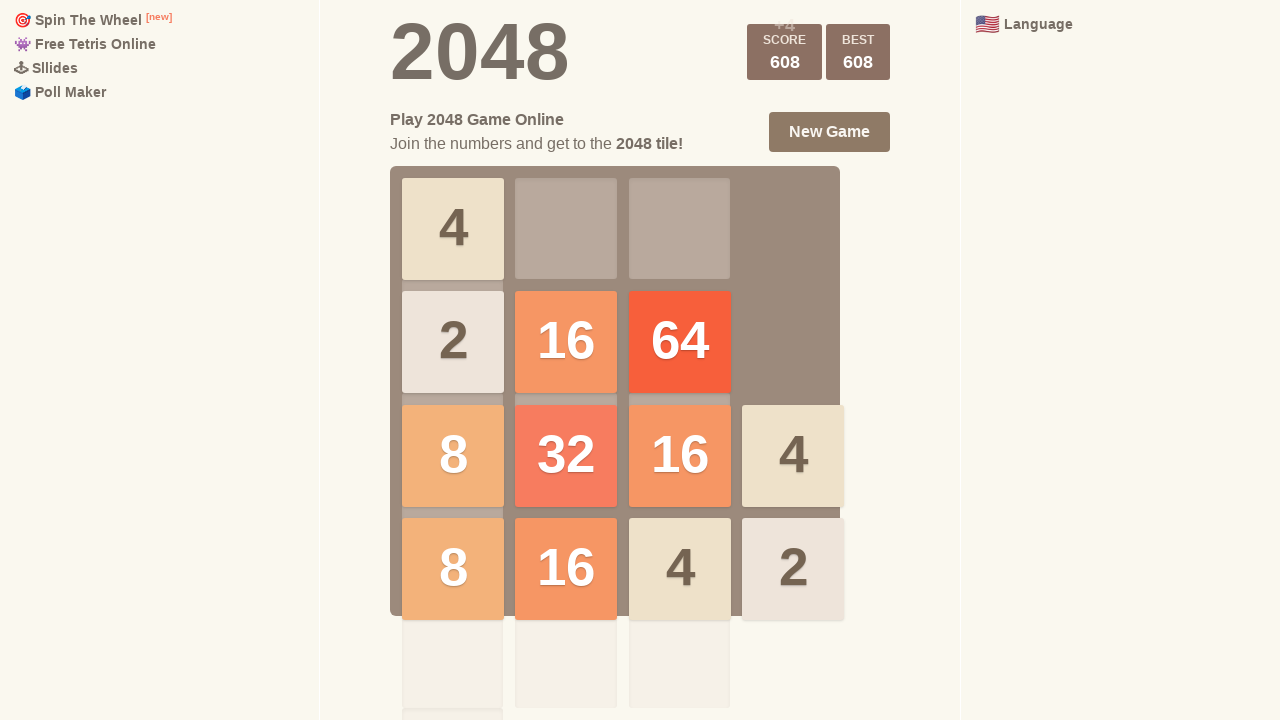

Pressed UP arrow key (iteration 20/100) on html
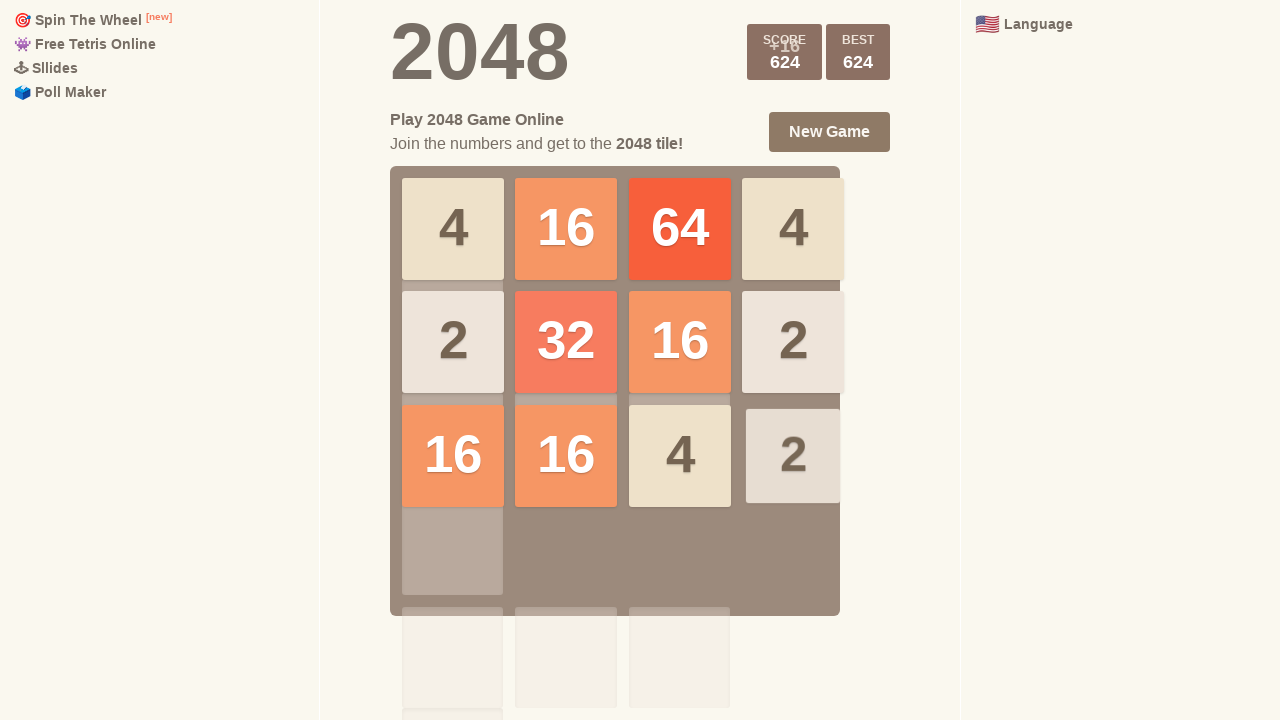

Pressed DOWN arrow key (iteration 21/100) on html
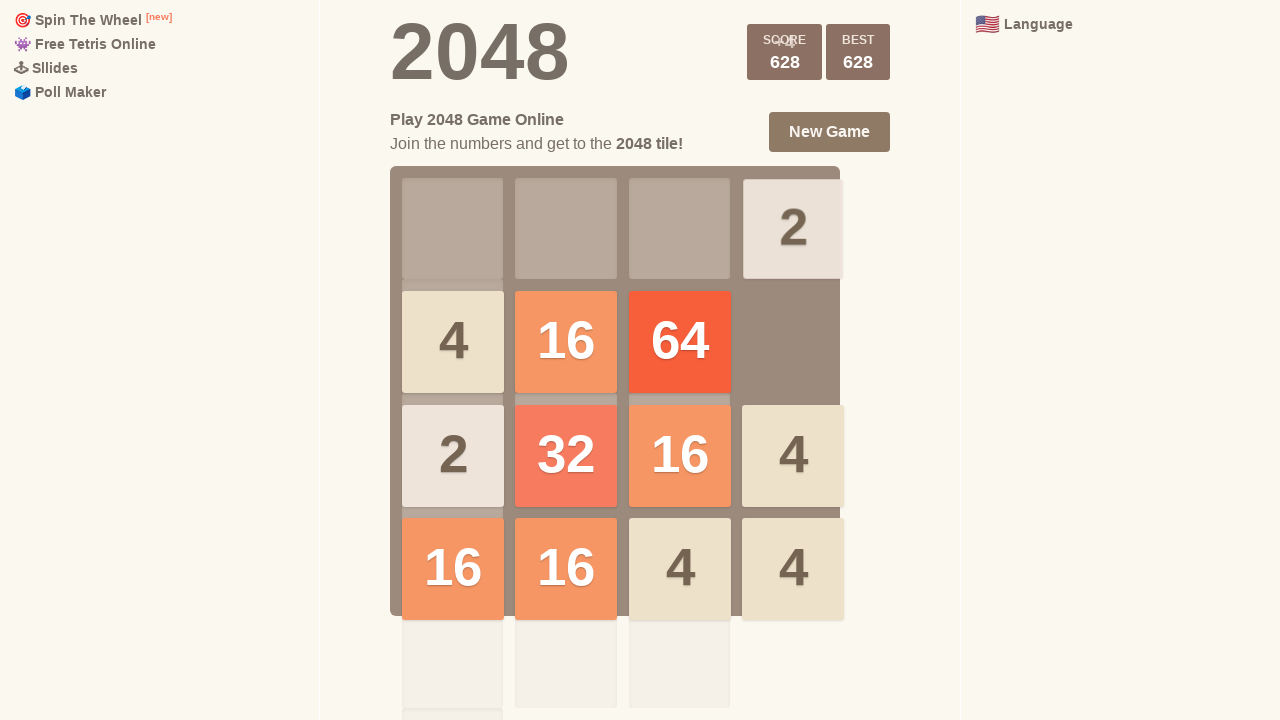

Pressed RIGHT arrow key (iteration 21/100) on html
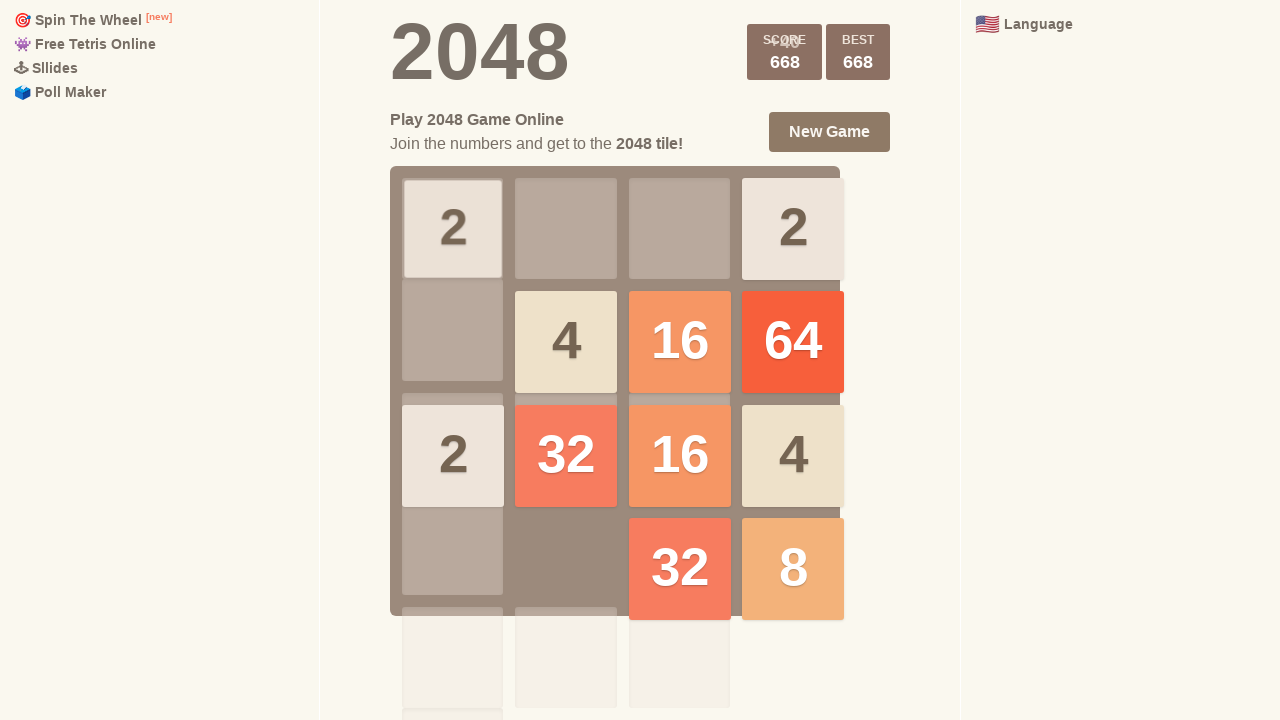

Pressed LEFT arrow key (iteration 21/100) on html
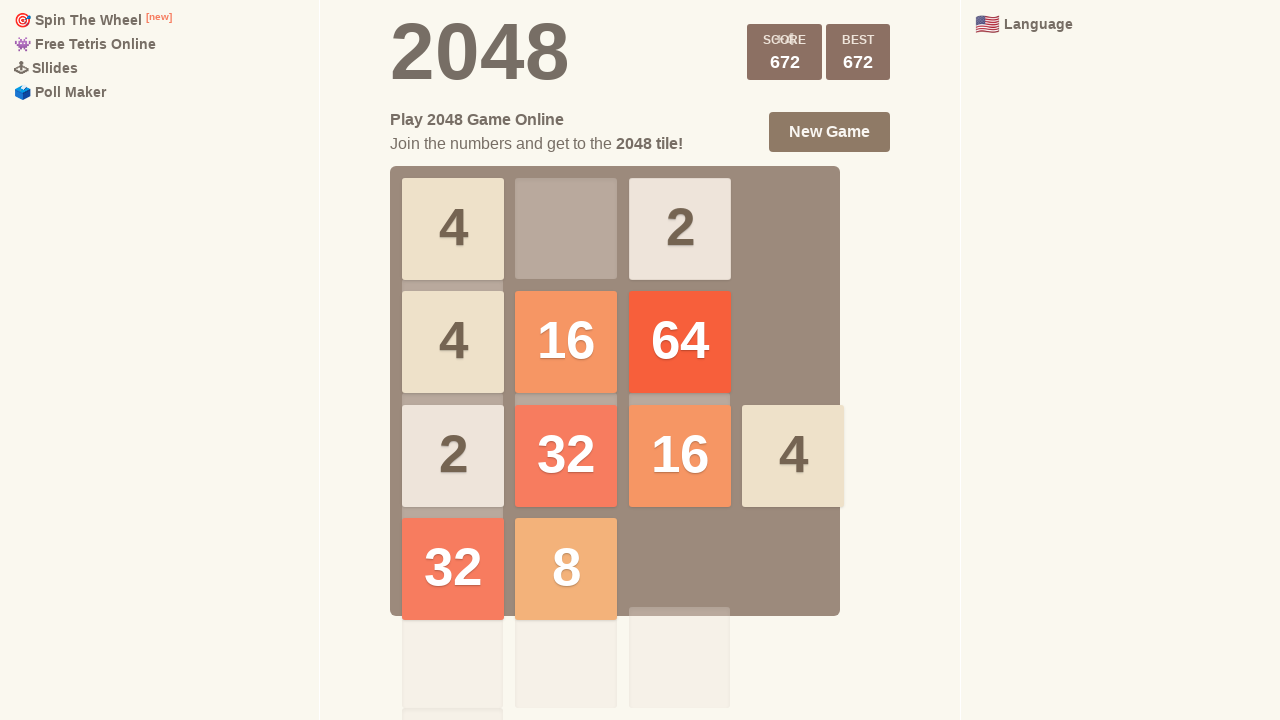

Pressed UP arrow key (iteration 21/100) on html
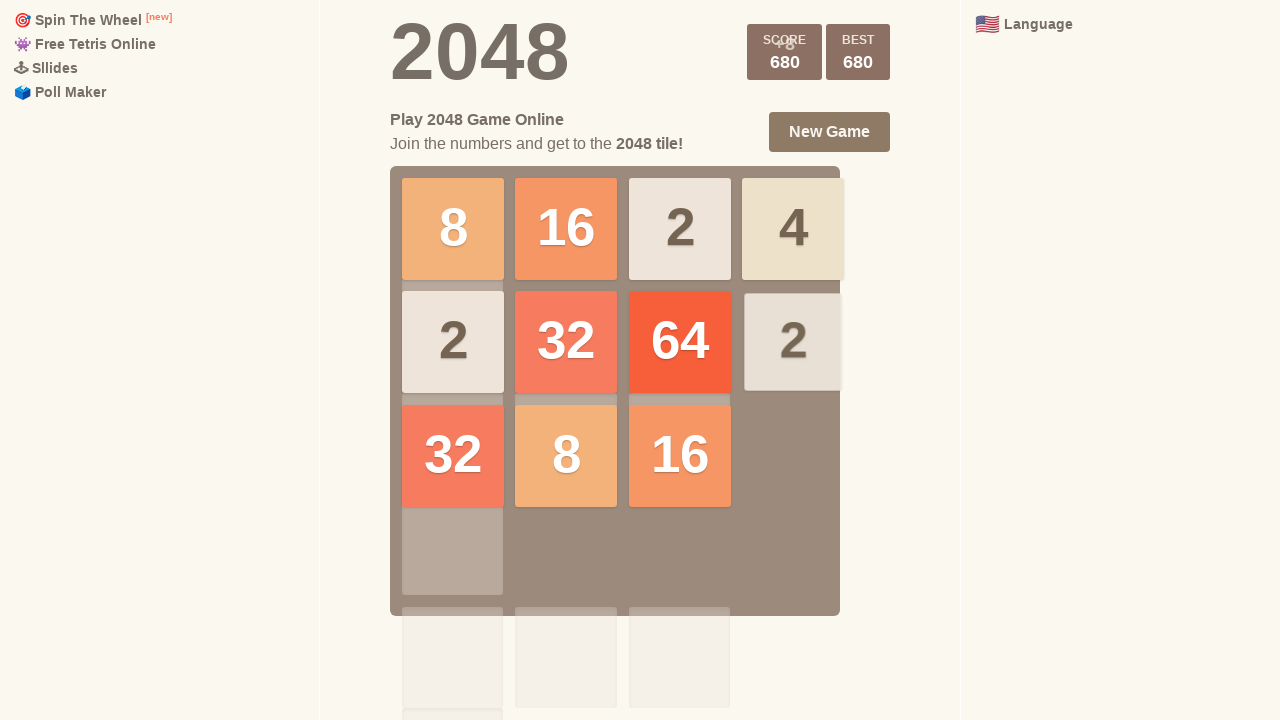

Pressed DOWN arrow key (iteration 22/100) on html
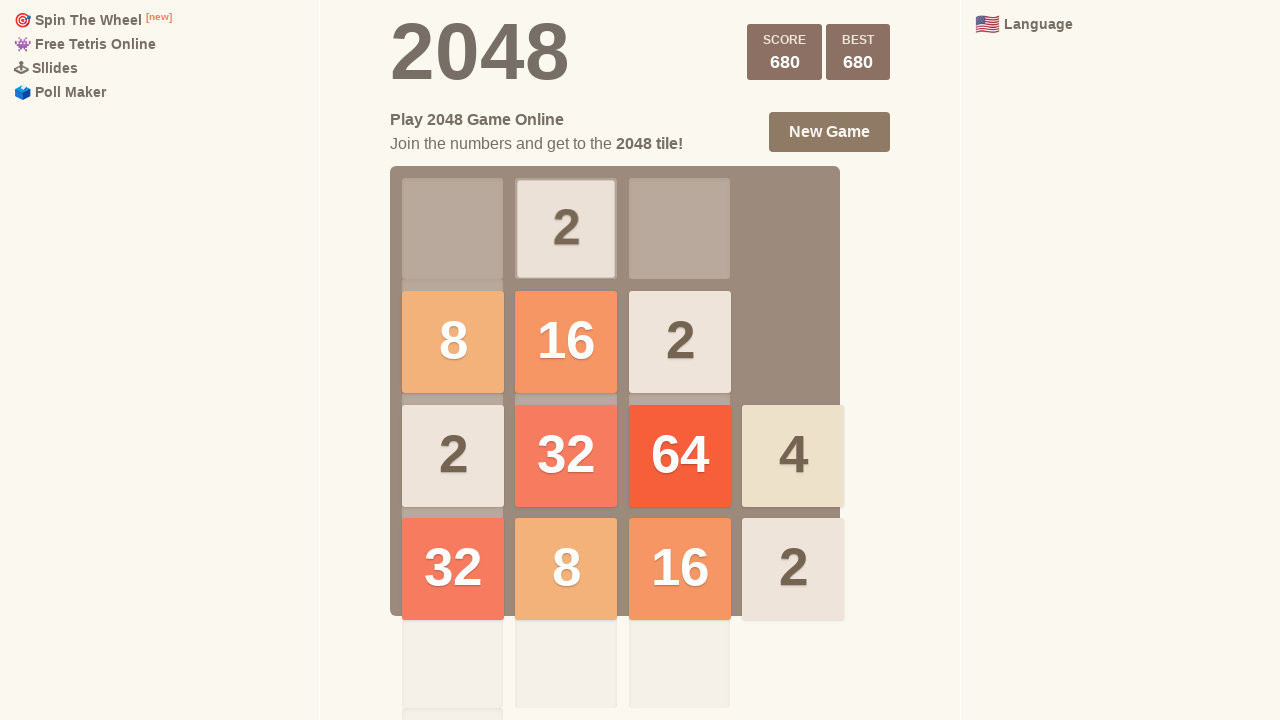

Pressed RIGHT arrow key (iteration 22/100) on html
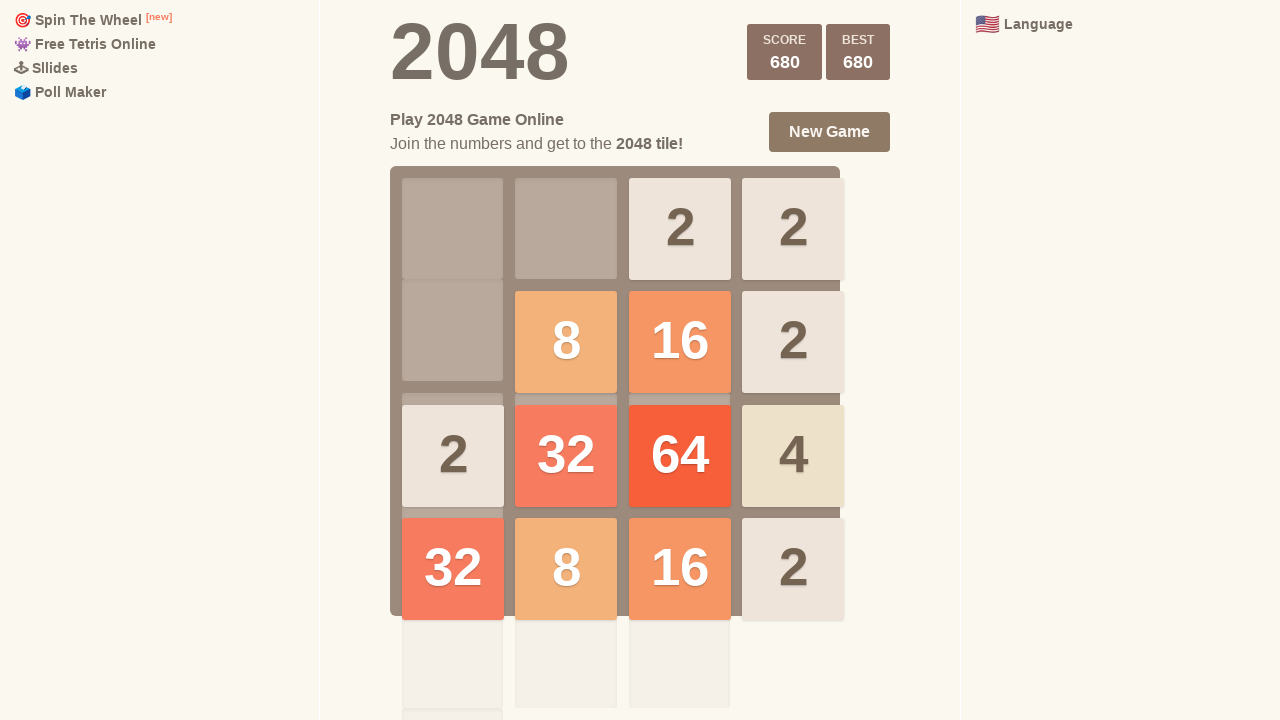

Pressed LEFT arrow key (iteration 22/100) on html
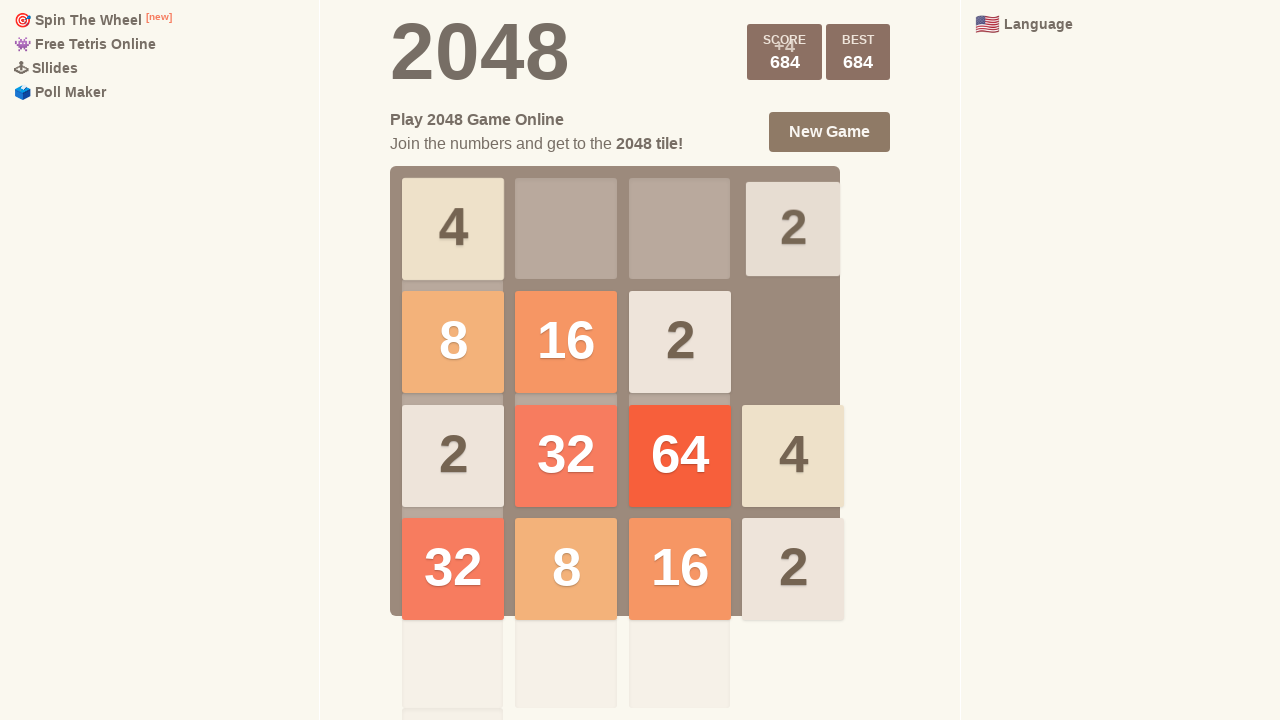

Pressed UP arrow key (iteration 22/100) on html
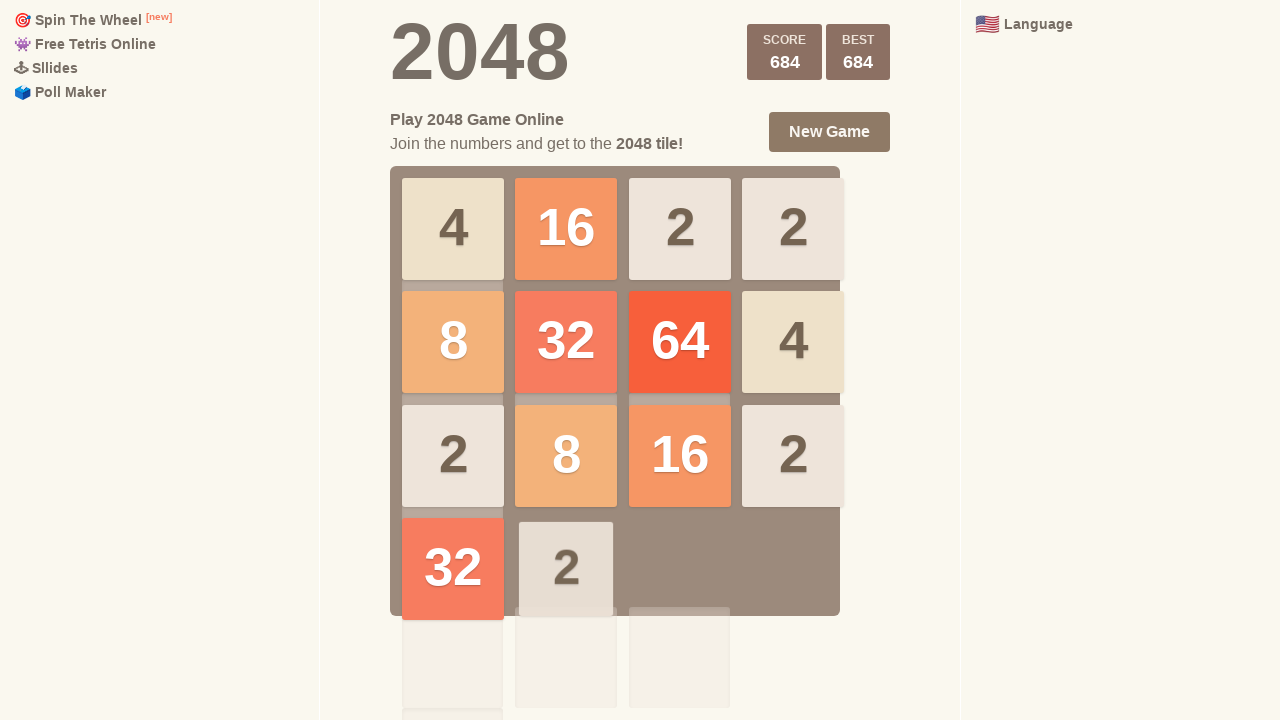

Pressed DOWN arrow key (iteration 23/100) on html
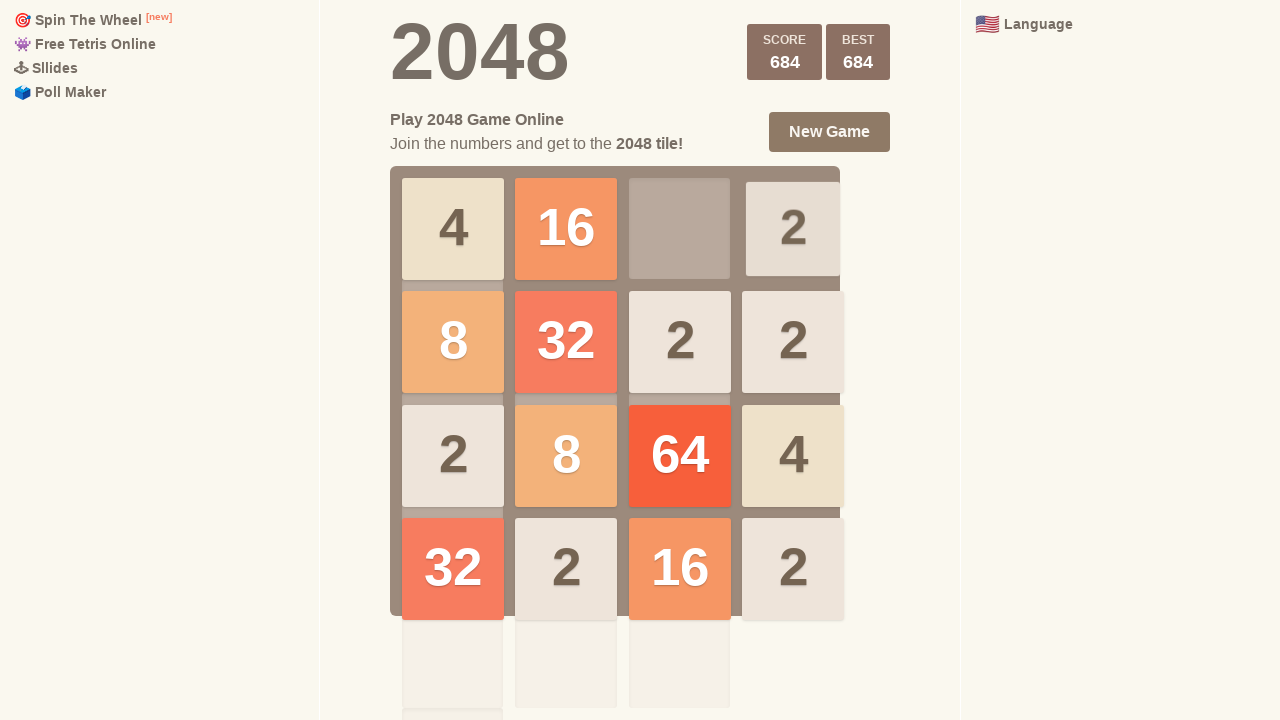

Pressed RIGHT arrow key (iteration 23/100) on html
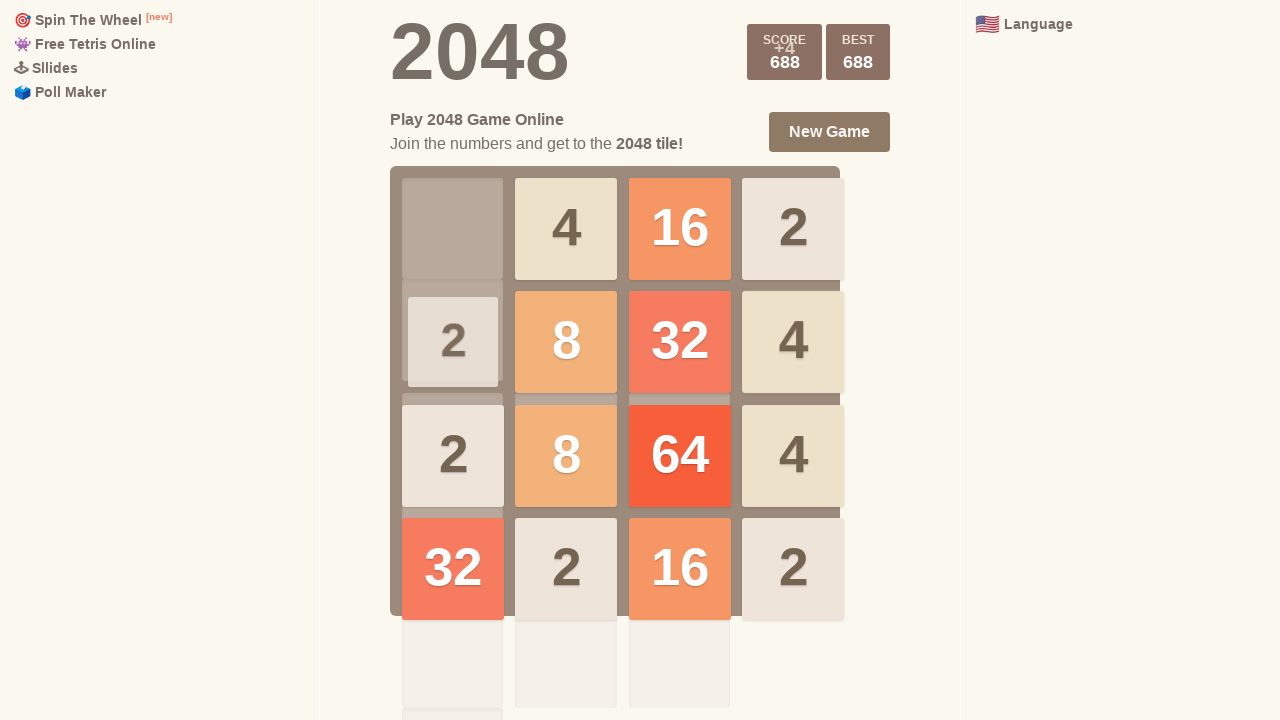

Pressed LEFT arrow key (iteration 23/100) on html
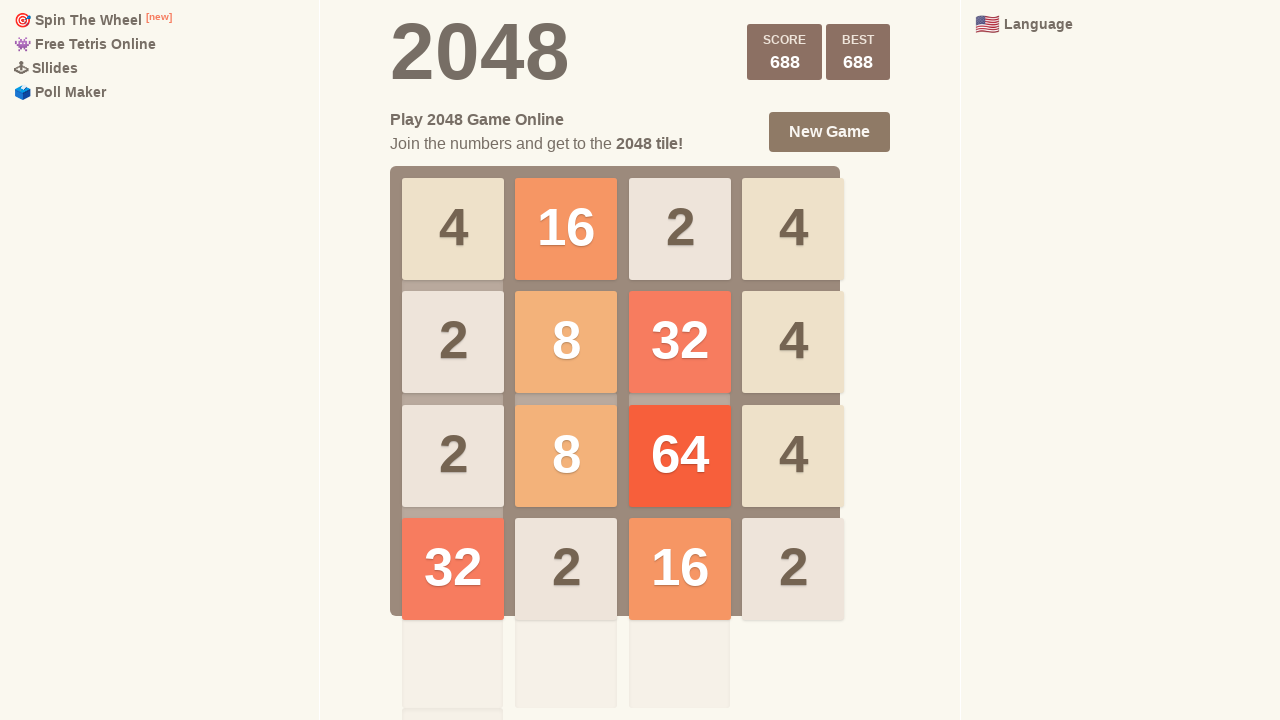

Pressed UP arrow key (iteration 23/100) on html
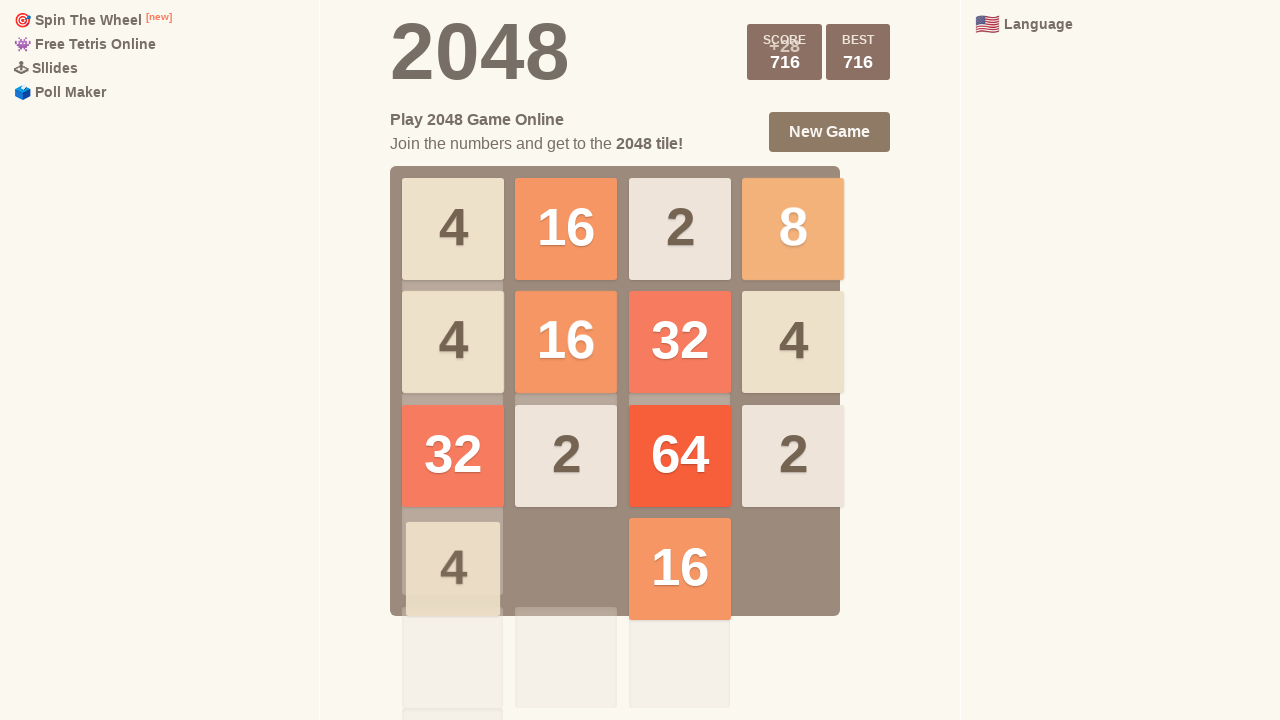

Pressed DOWN arrow key (iteration 24/100) on html
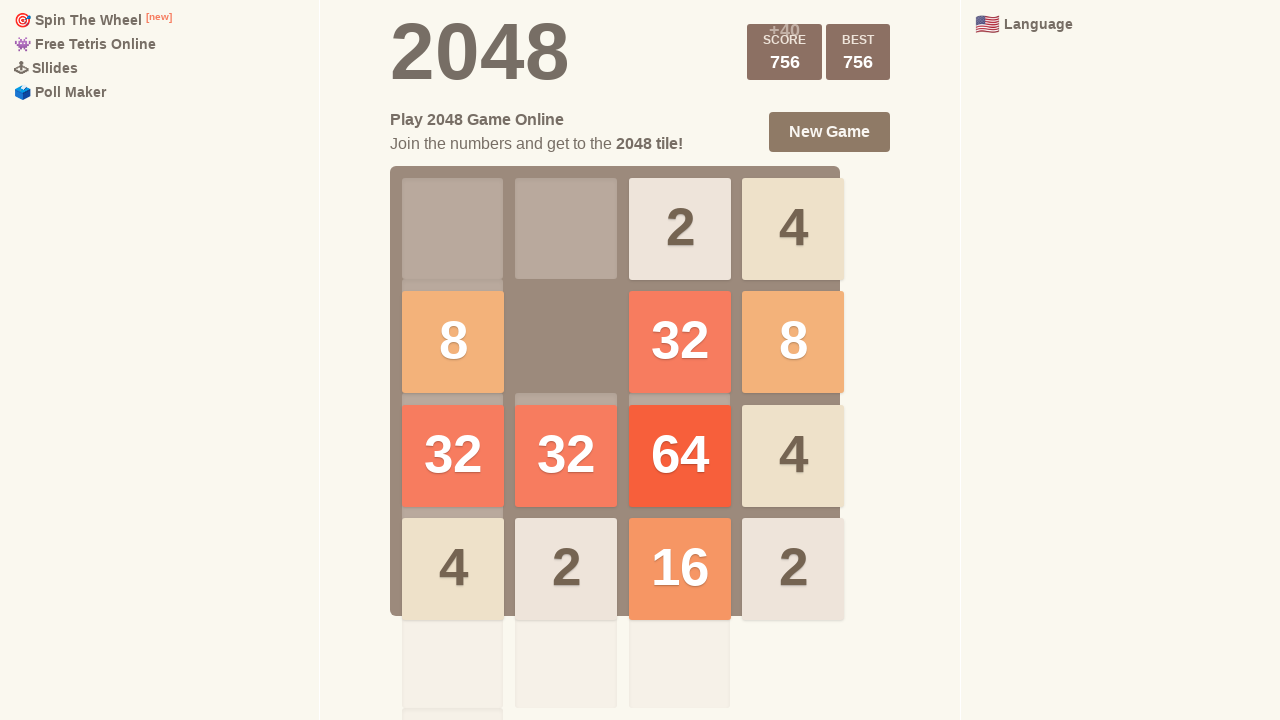

Pressed RIGHT arrow key (iteration 24/100) on html
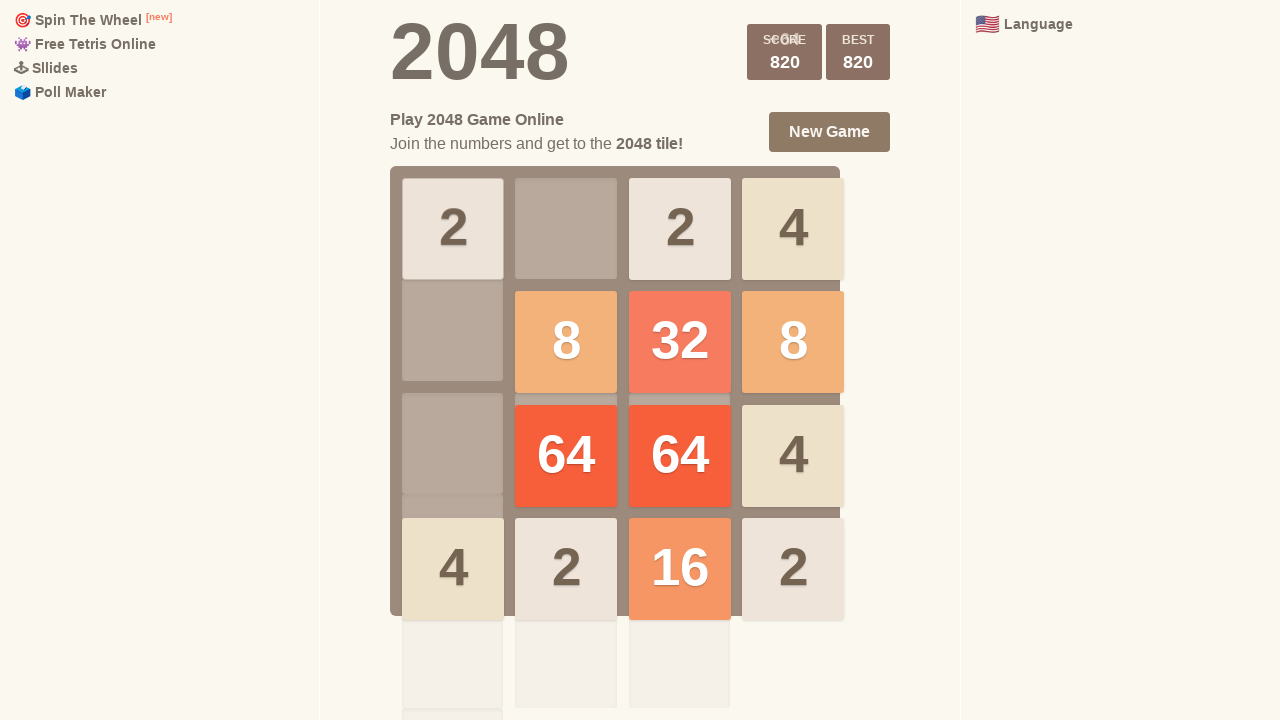

Pressed LEFT arrow key (iteration 24/100) on html
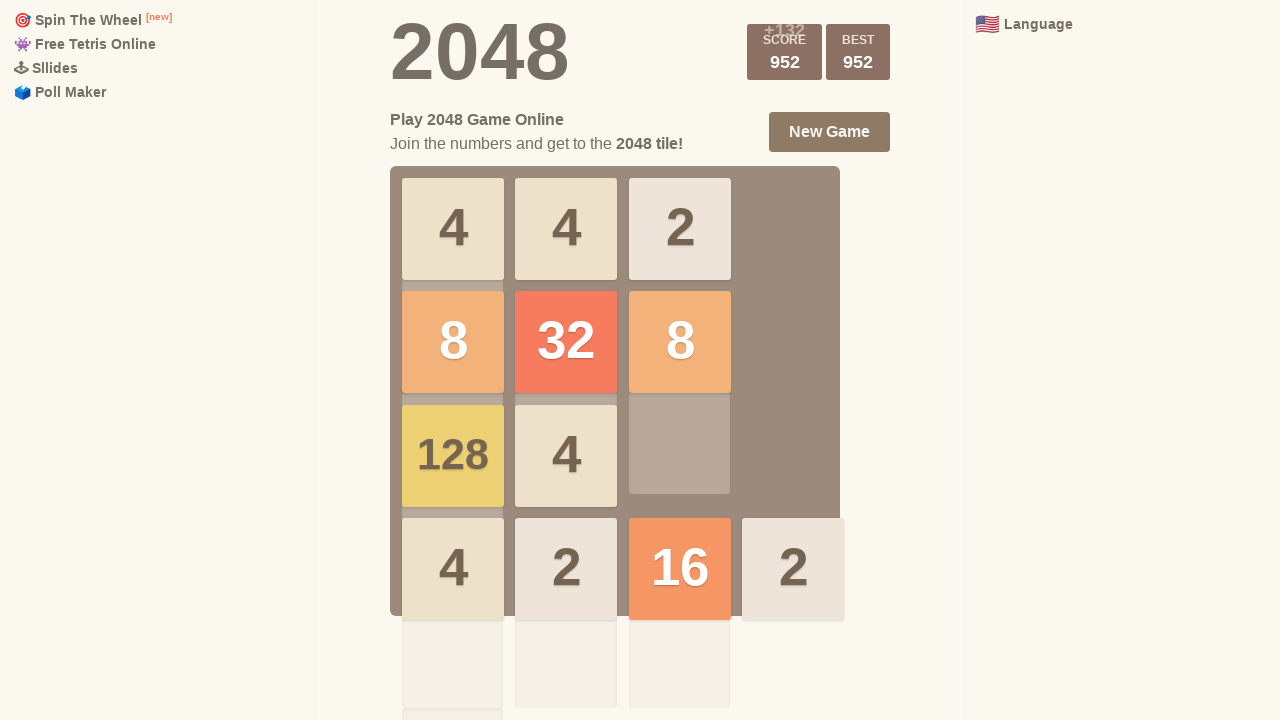

Pressed UP arrow key (iteration 24/100) on html
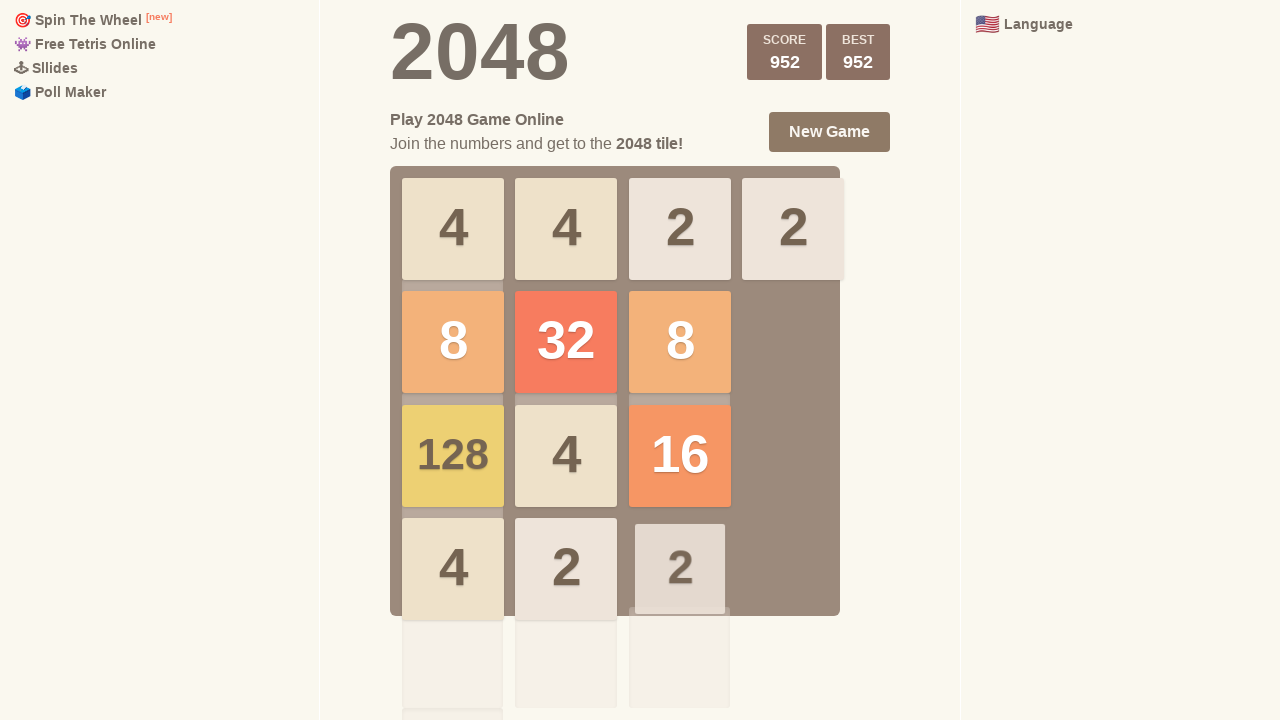

Pressed DOWN arrow key (iteration 25/100) on html
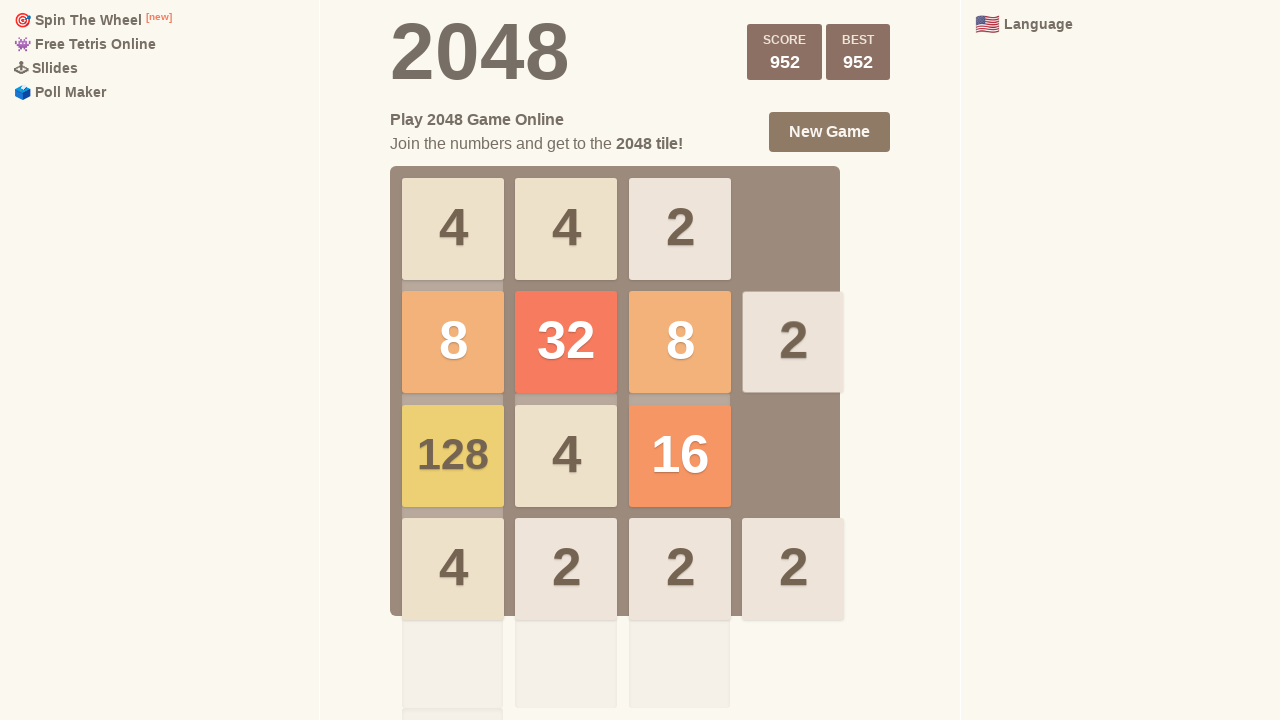

Pressed RIGHT arrow key (iteration 25/100) on html
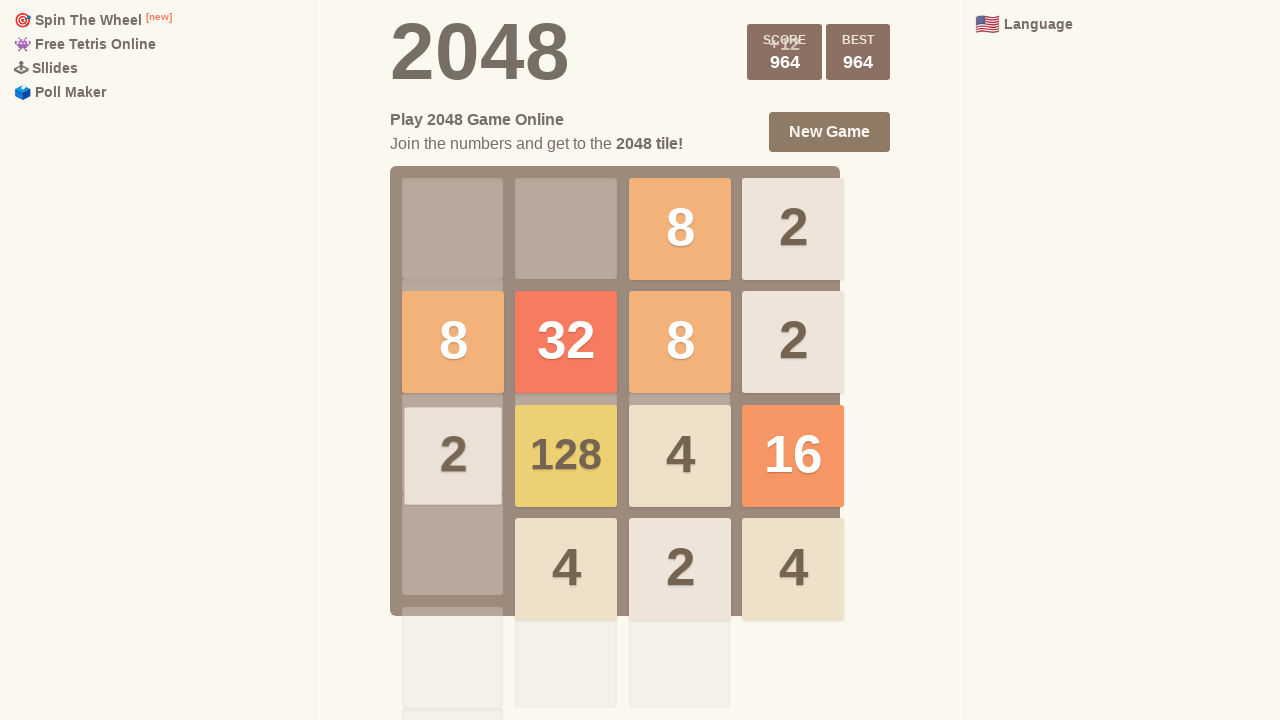

Pressed LEFT arrow key (iteration 25/100) on html
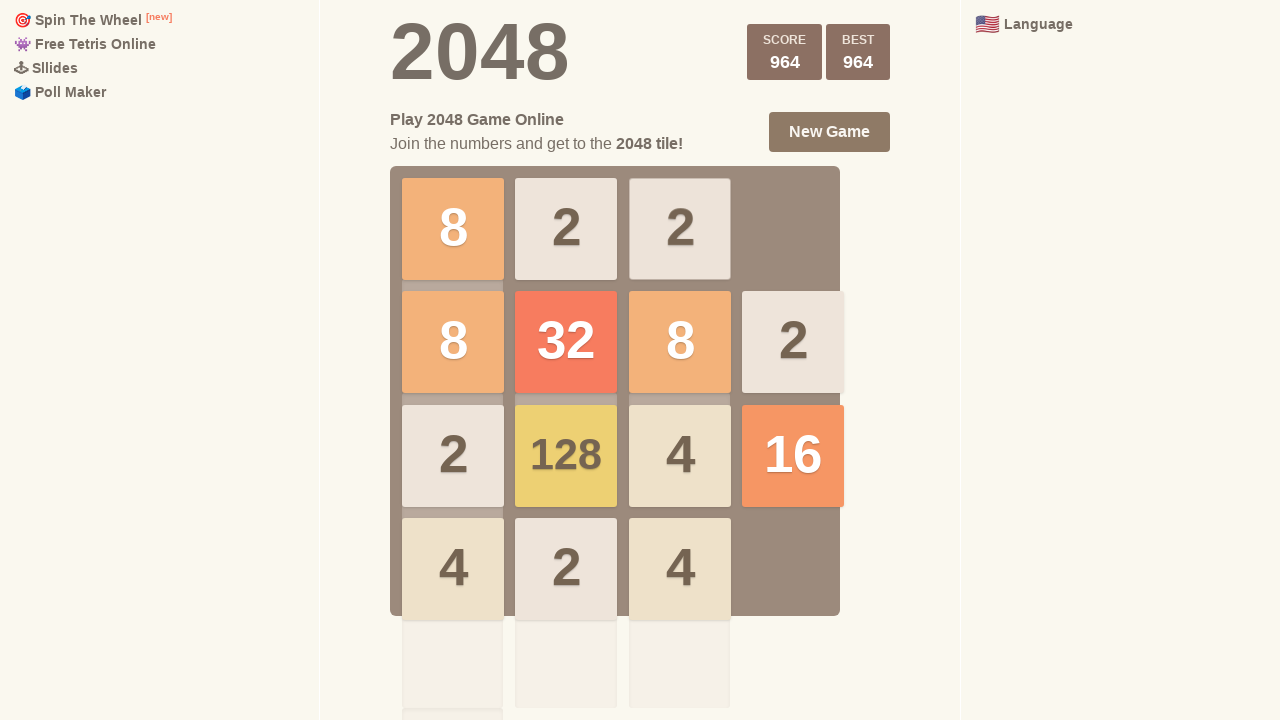

Pressed UP arrow key (iteration 25/100) on html
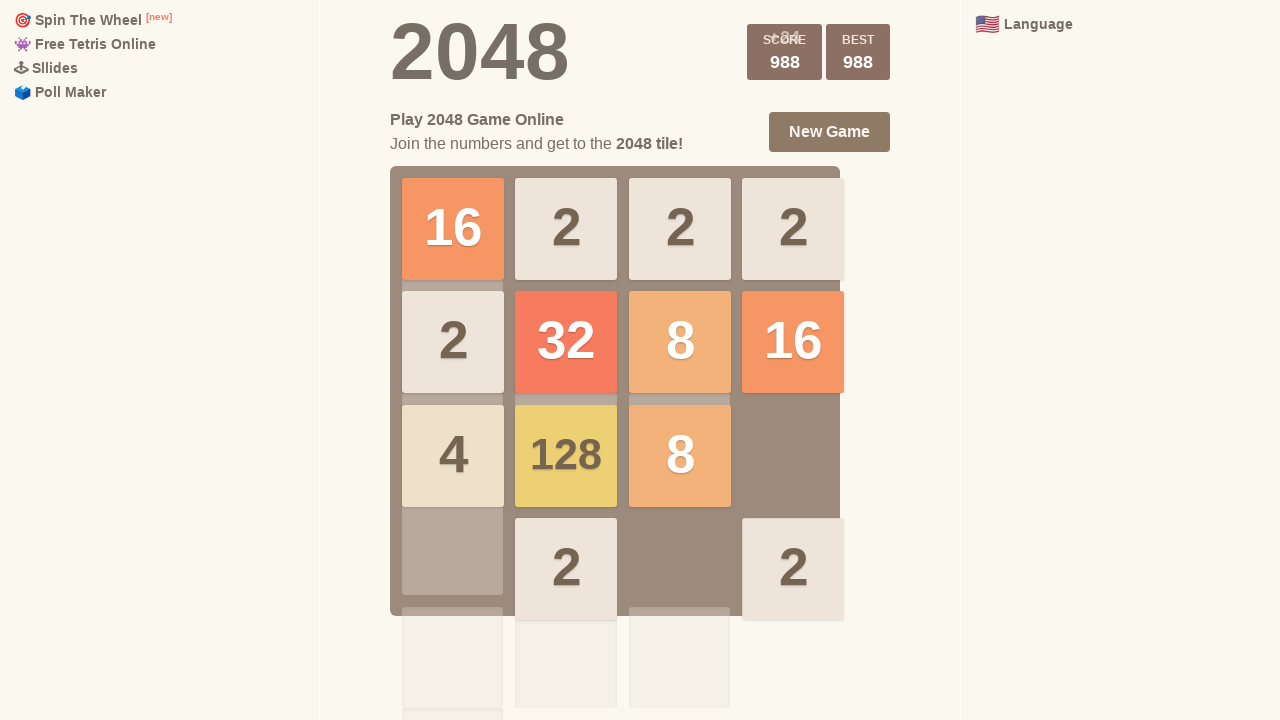

Pressed DOWN arrow key (iteration 26/100) on html
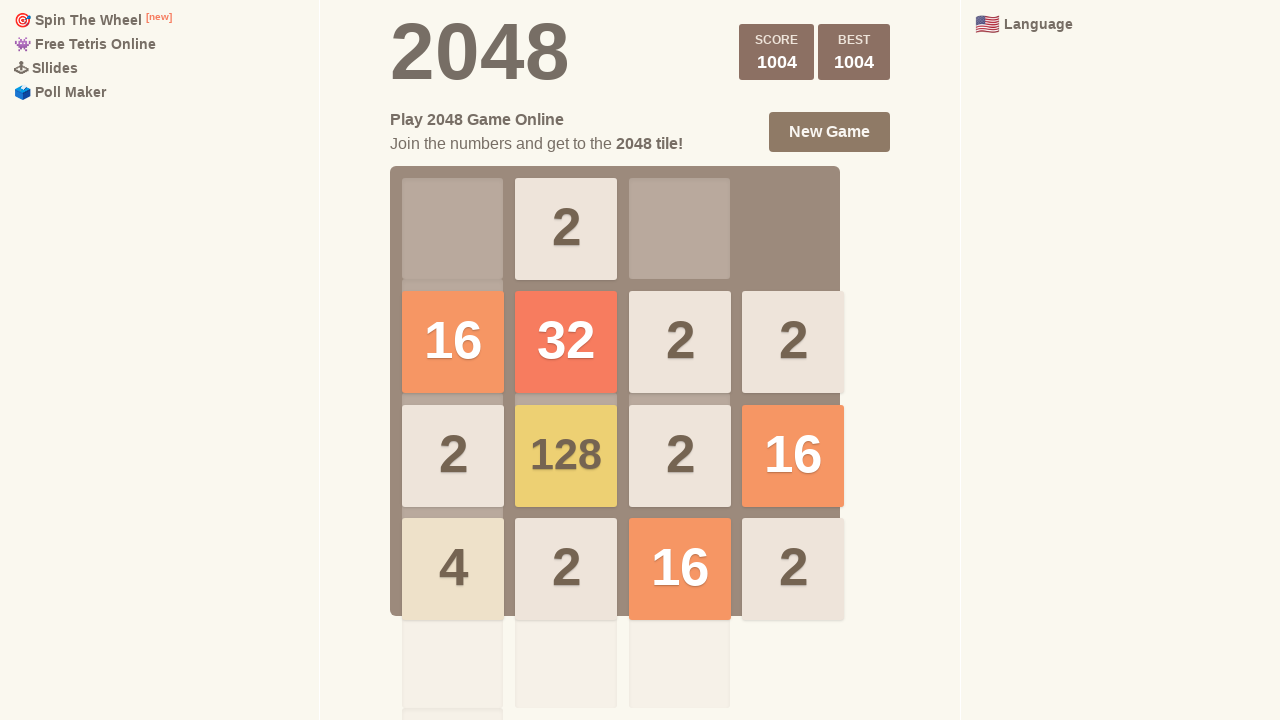

Pressed RIGHT arrow key (iteration 26/100) on html
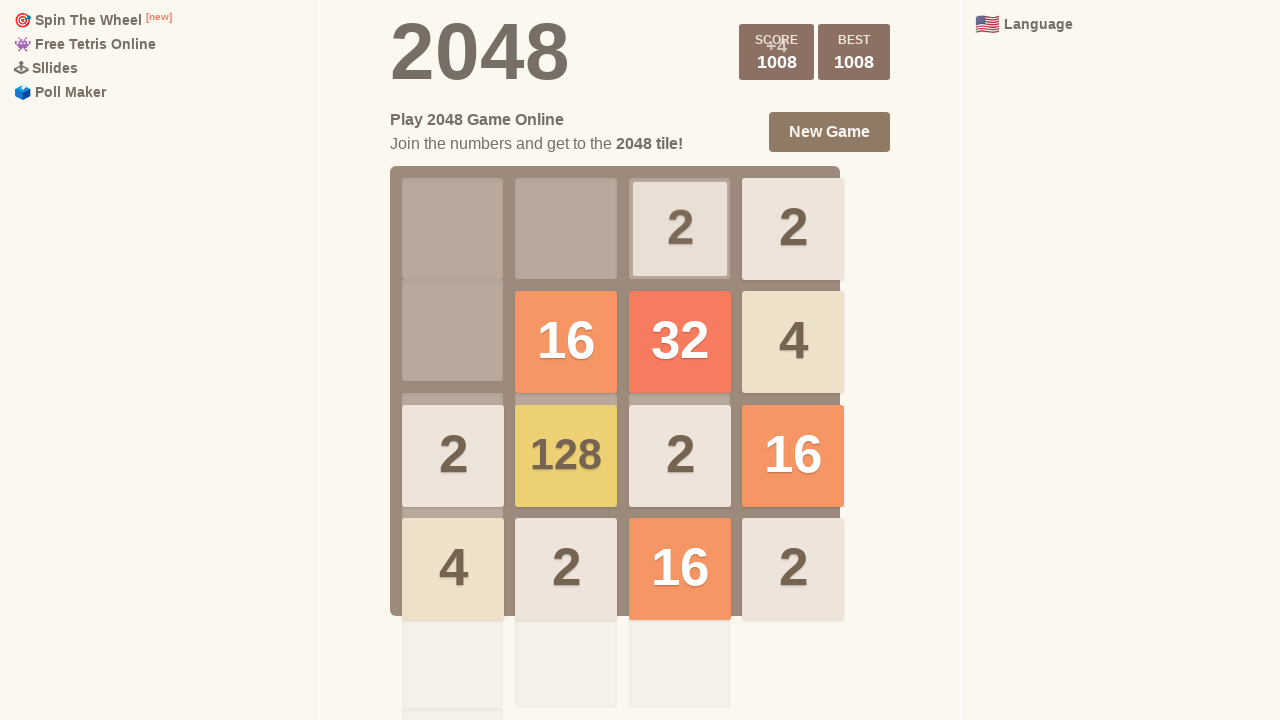

Pressed LEFT arrow key (iteration 26/100) on html
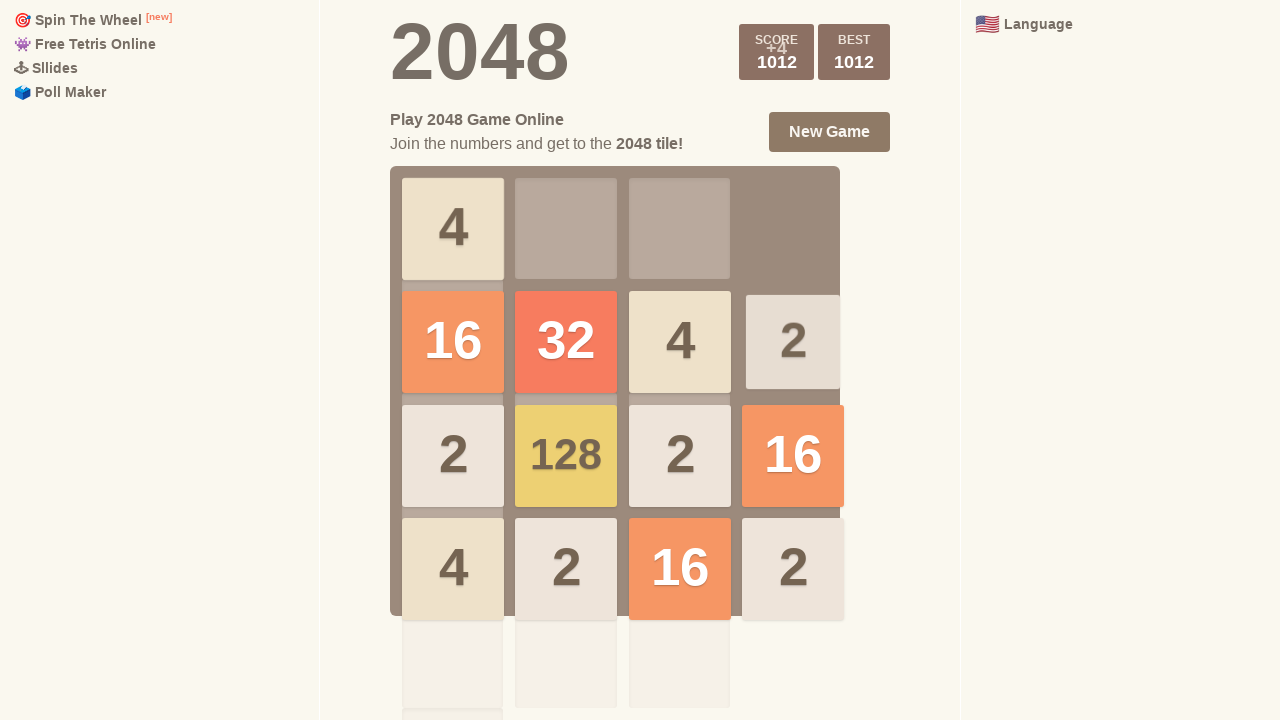

Pressed UP arrow key (iteration 26/100) on html
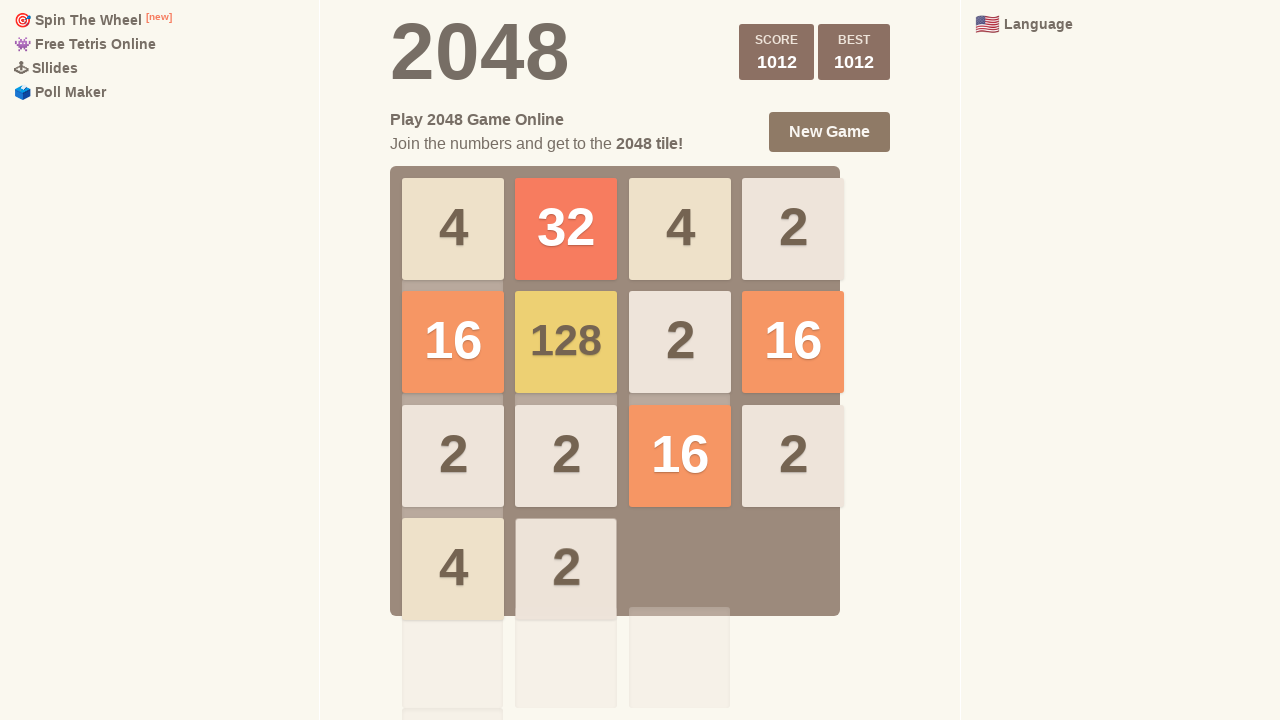

Pressed DOWN arrow key (iteration 27/100) on html
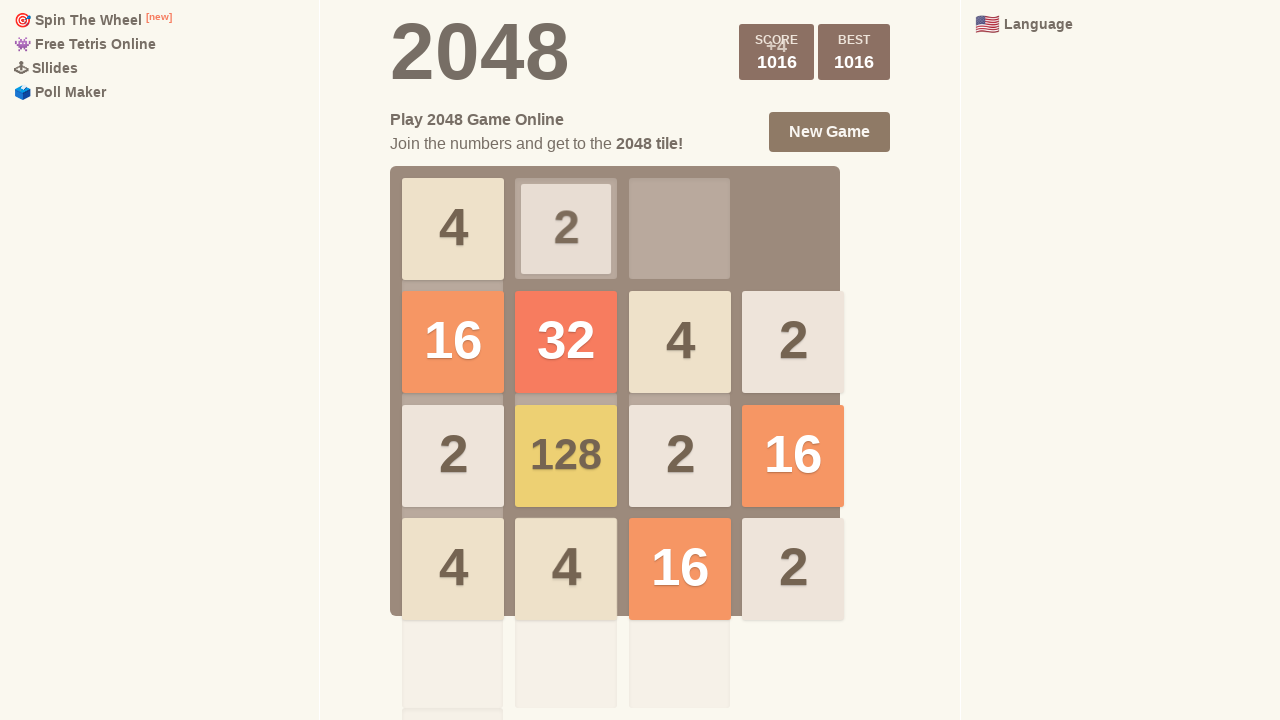

Pressed RIGHT arrow key (iteration 27/100) on html
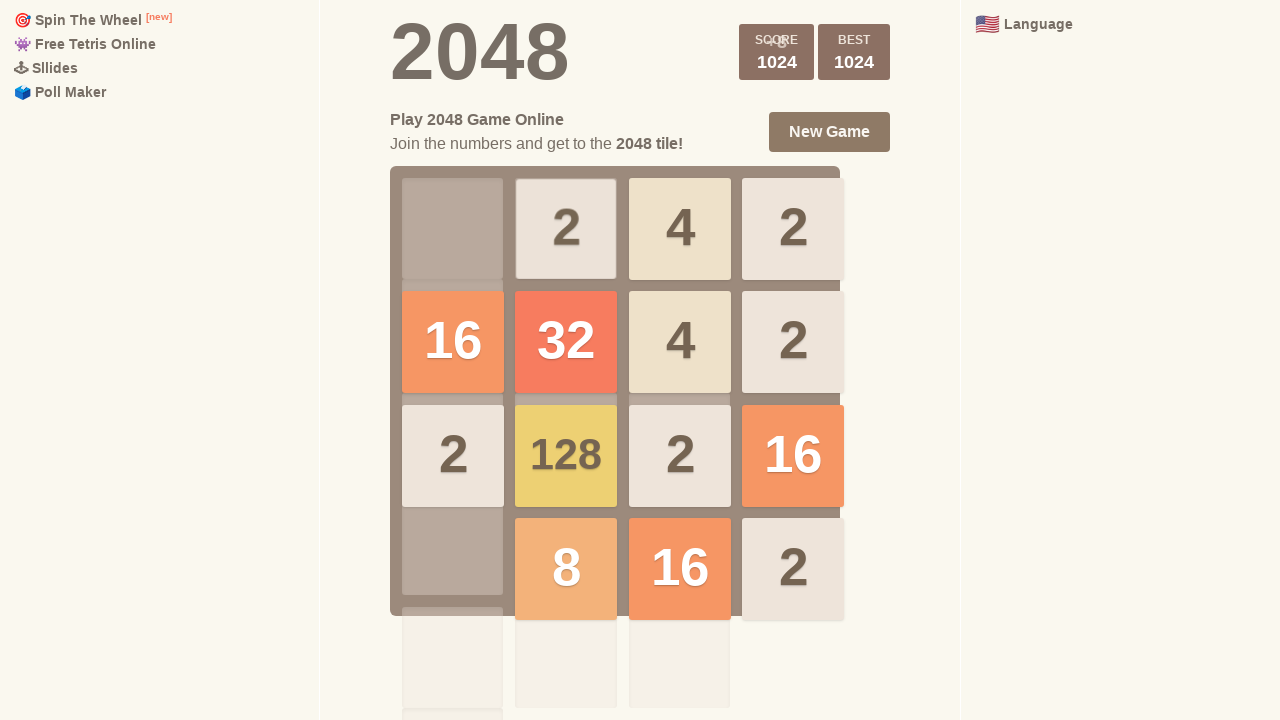

Pressed LEFT arrow key (iteration 27/100) on html
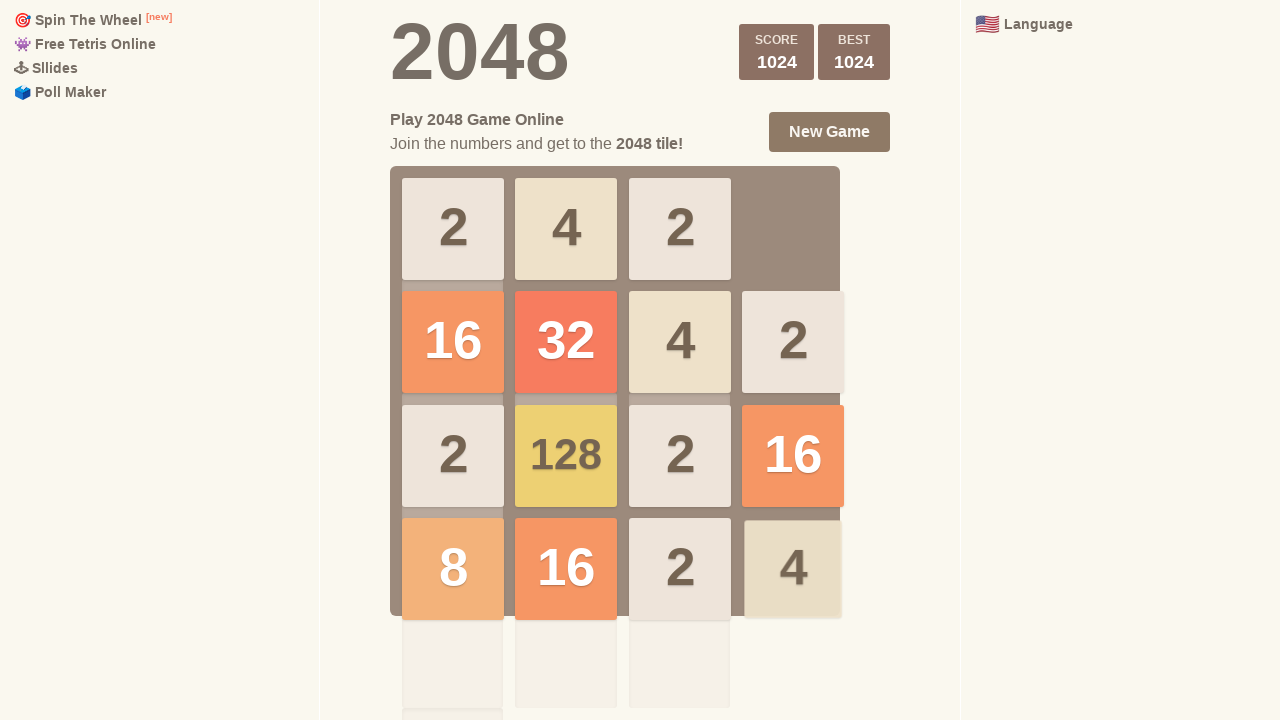

Pressed UP arrow key (iteration 27/100) on html
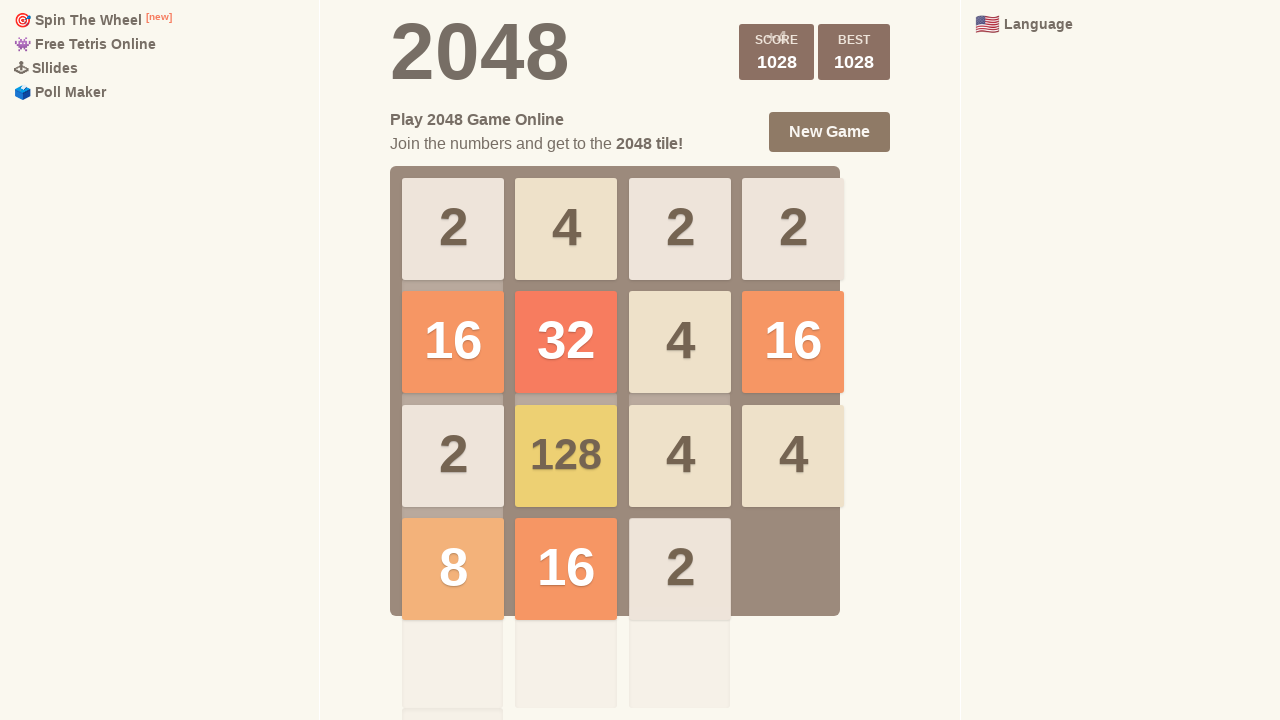

Pressed DOWN arrow key (iteration 28/100) on html
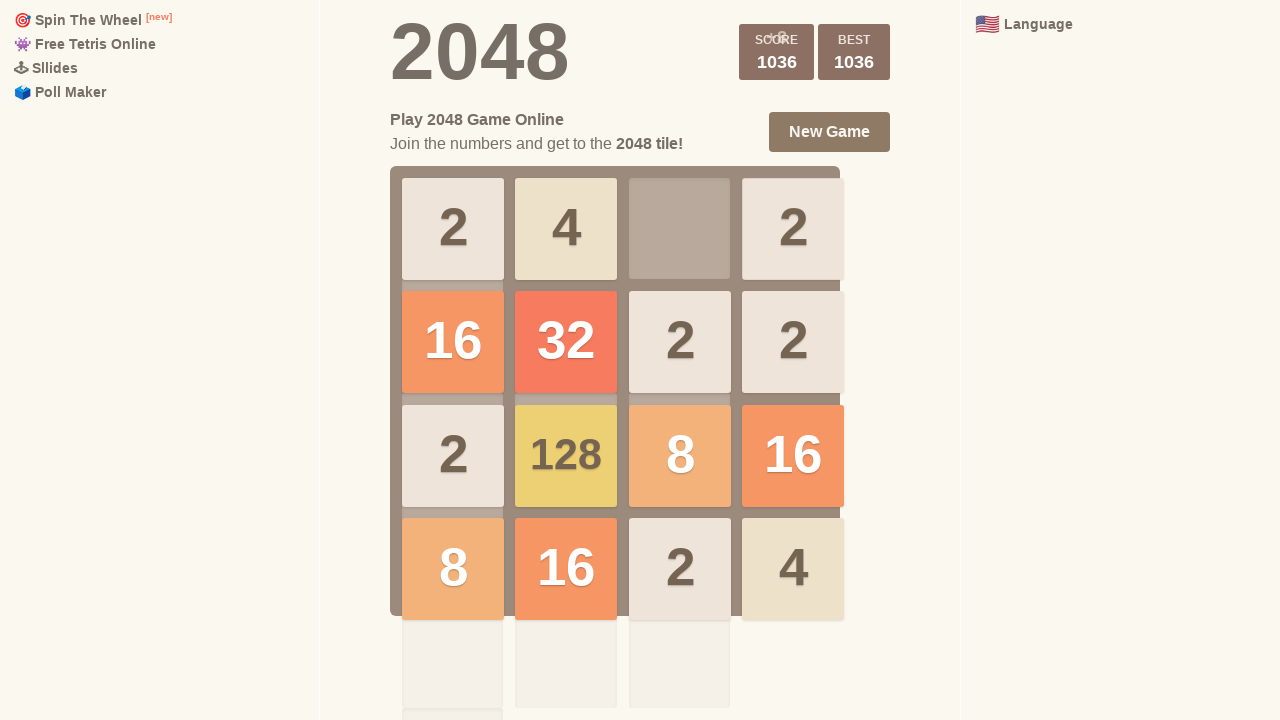

Pressed RIGHT arrow key (iteration 28/100) on html
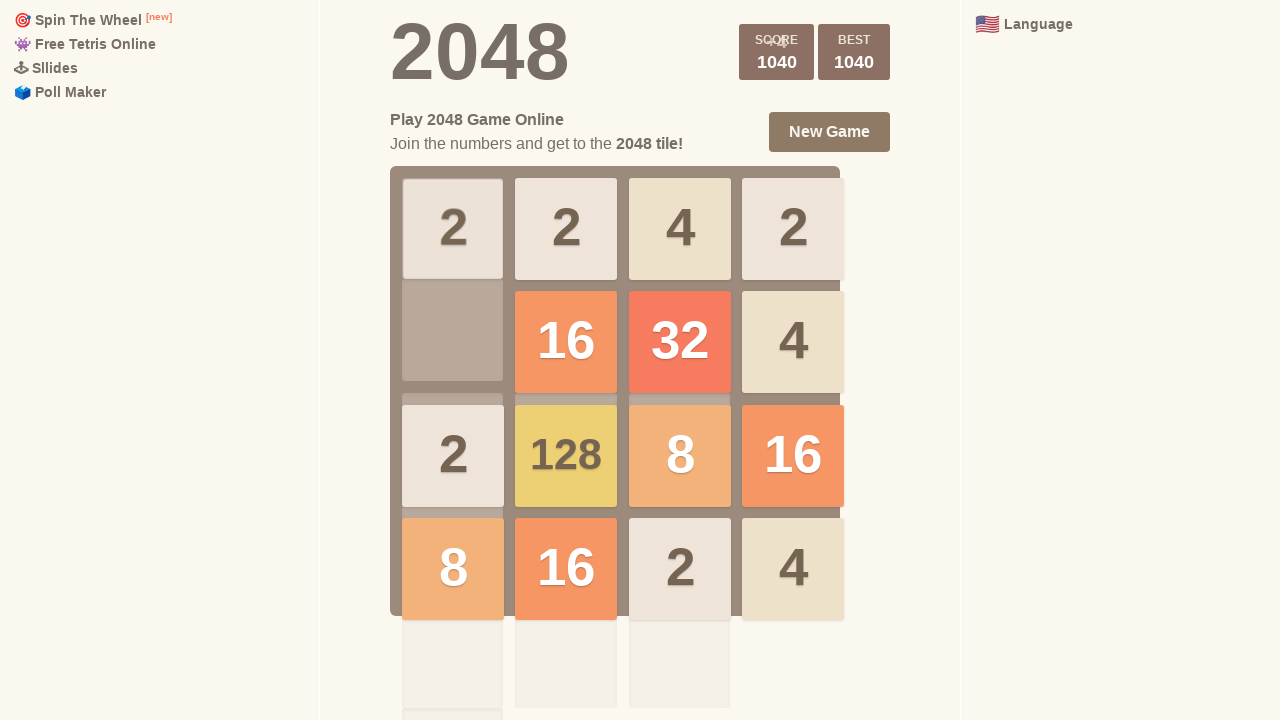

Pressed LEFT arrow key (iteration 28/100) on html
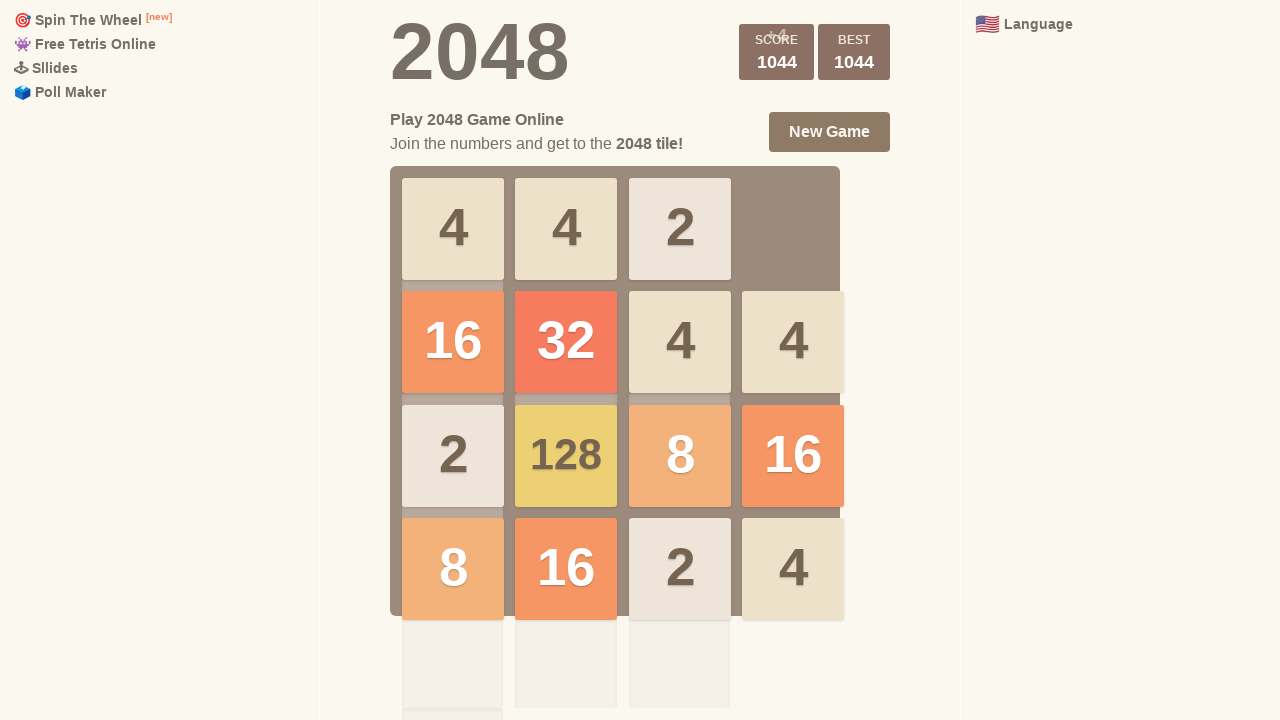

Pressed UP arrow key (iteration 28/100) on html
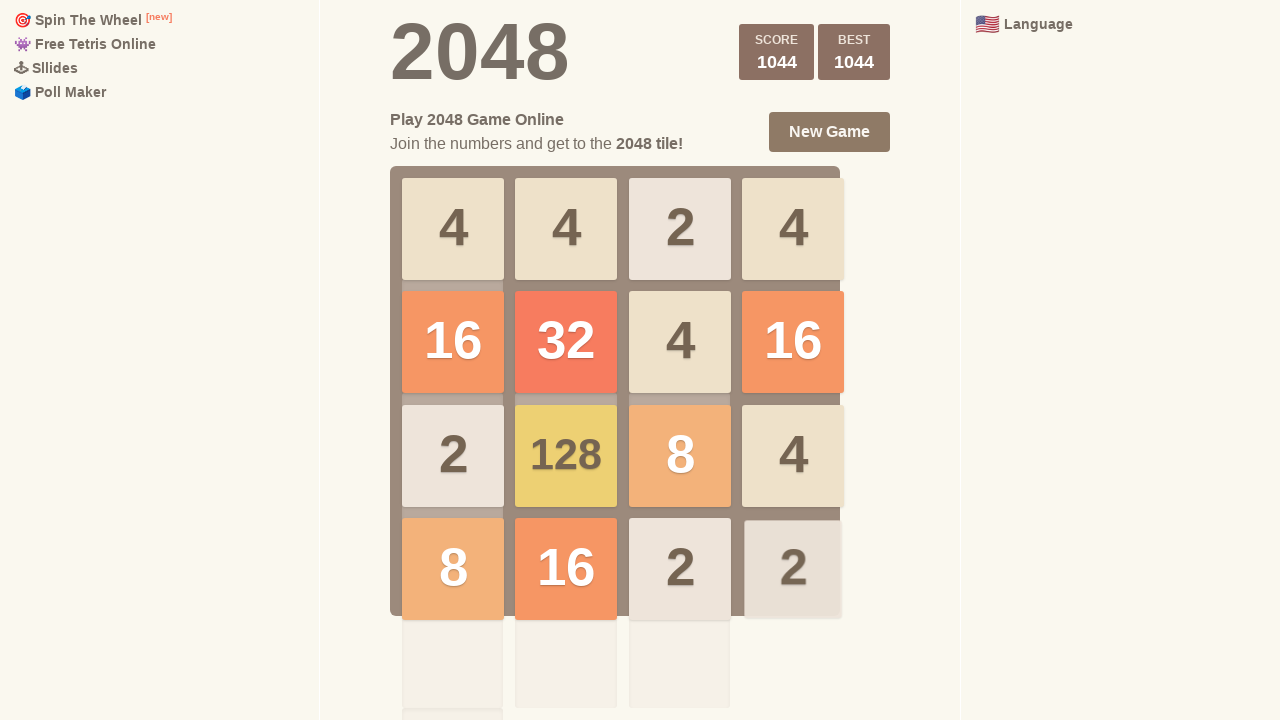

Pressed DOWN arrow key (iteration 29/100) on html
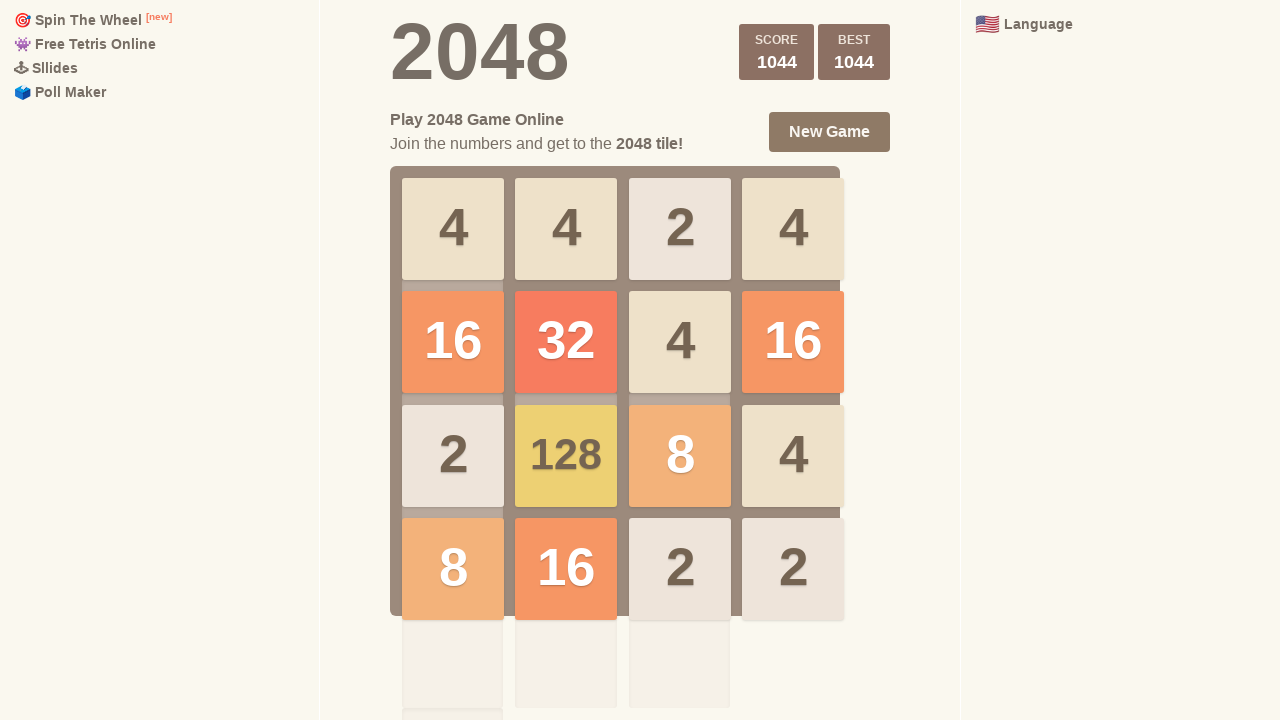

Pressed RIGHT arrow key (iteration 29/100) on html
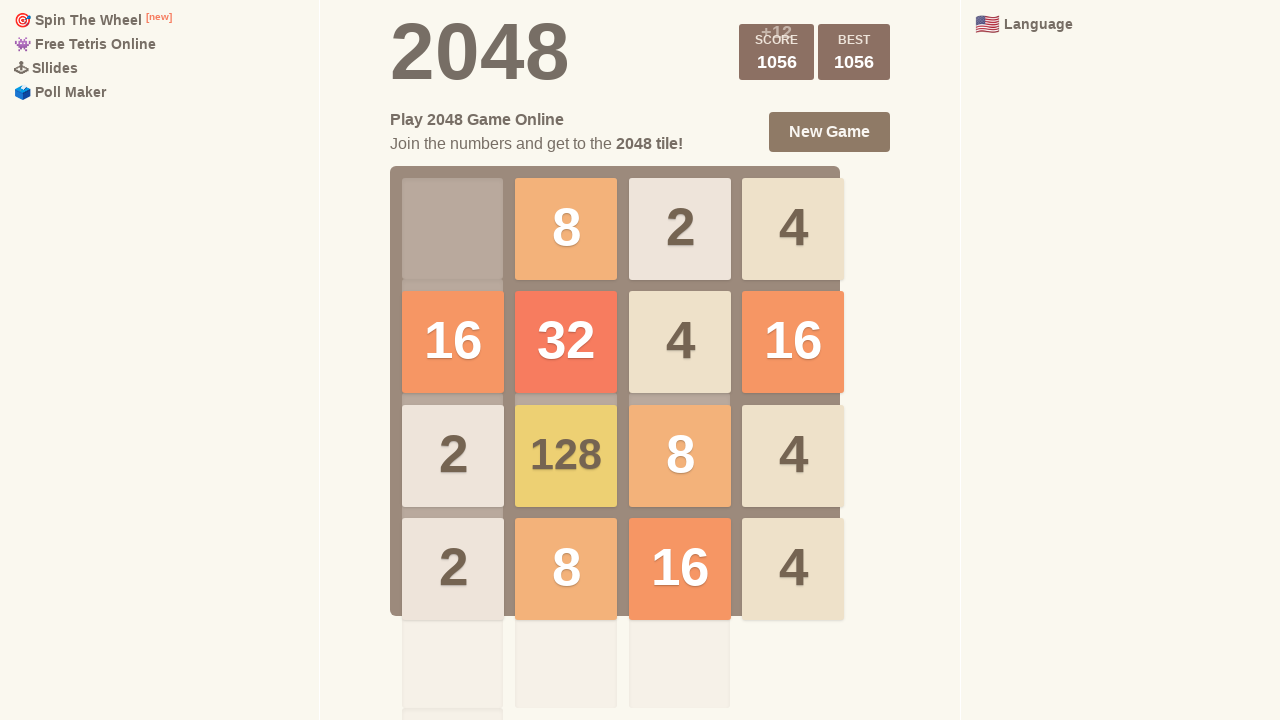

Pressed LEFT arrow key (iteration 29/100) on html
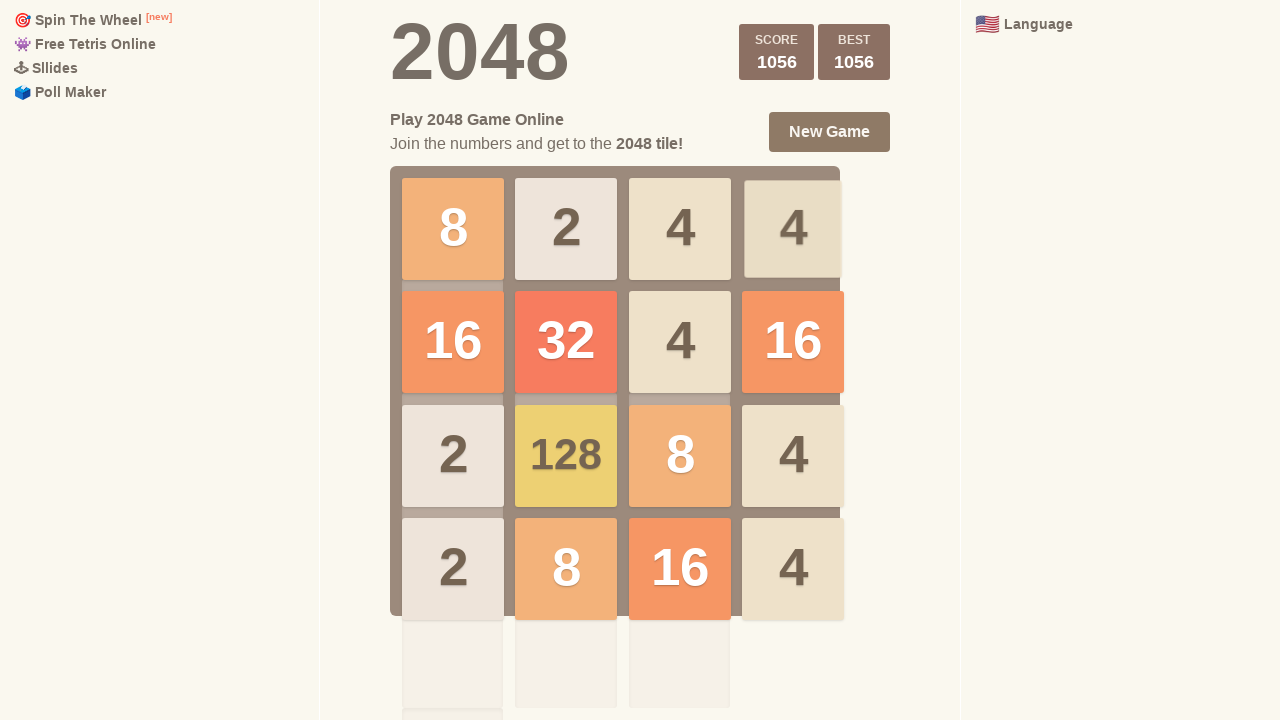

Pressed UP arrow key (iteration 29/100) on html
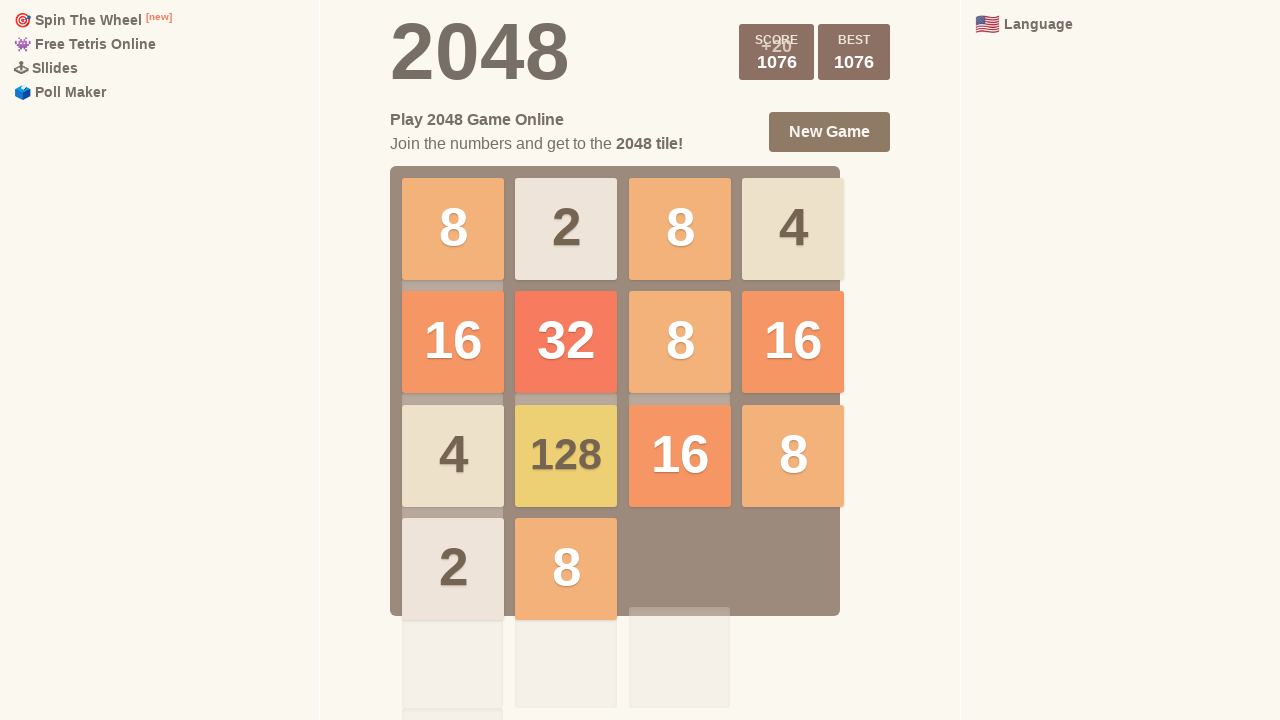

Pressed DOWN arrow key (iteration 30/100) on html
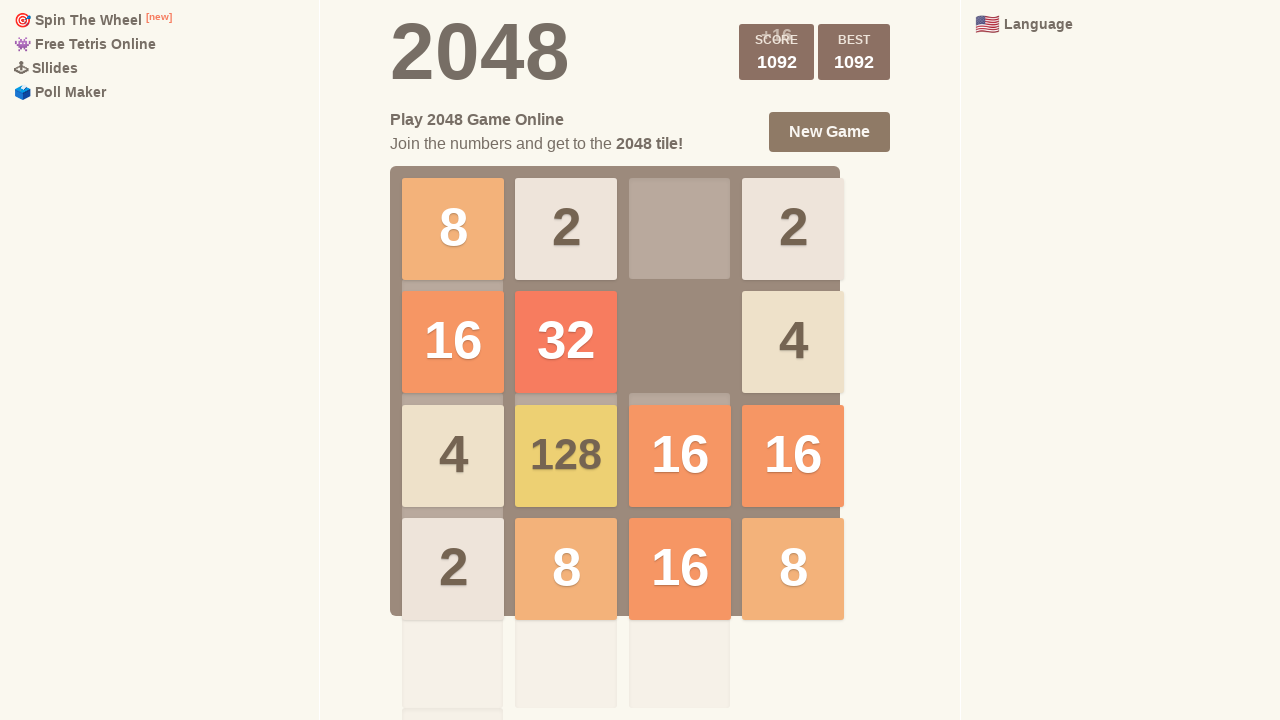

Pressed RIGHT arrow key (iteration 30/100) on html
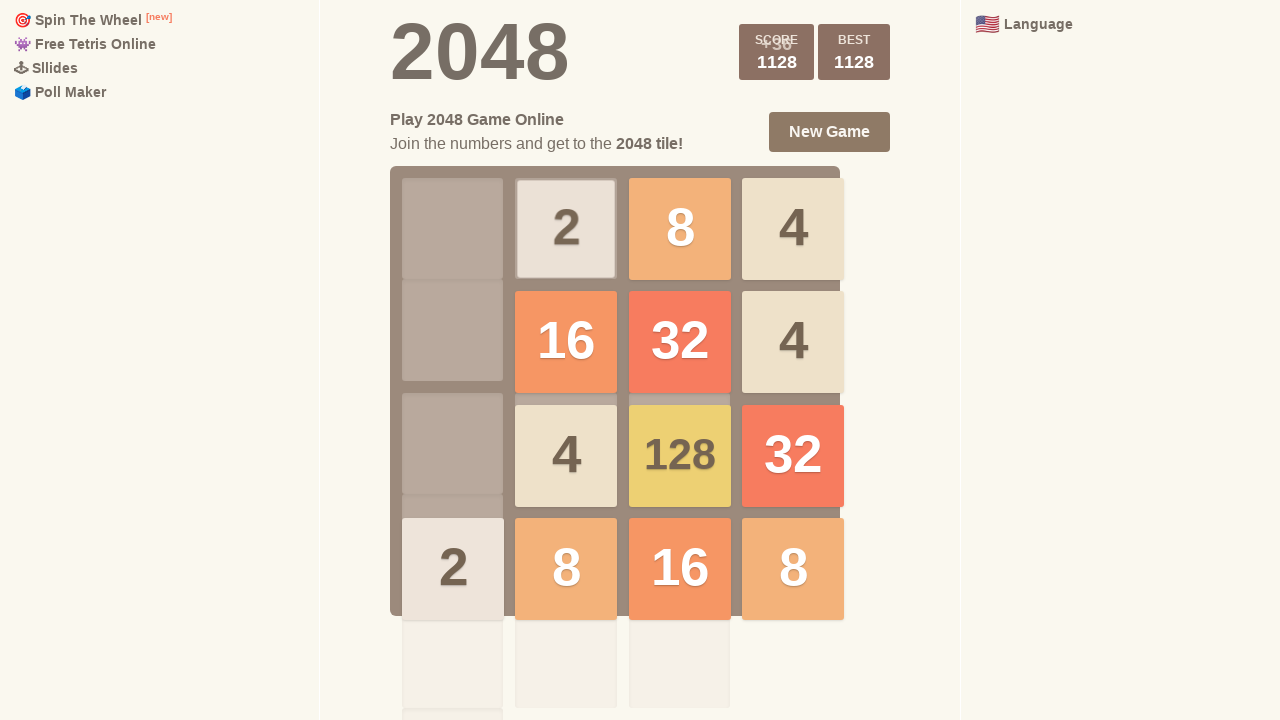

Pressed LEFT arrow key (iteration 30/100) on html
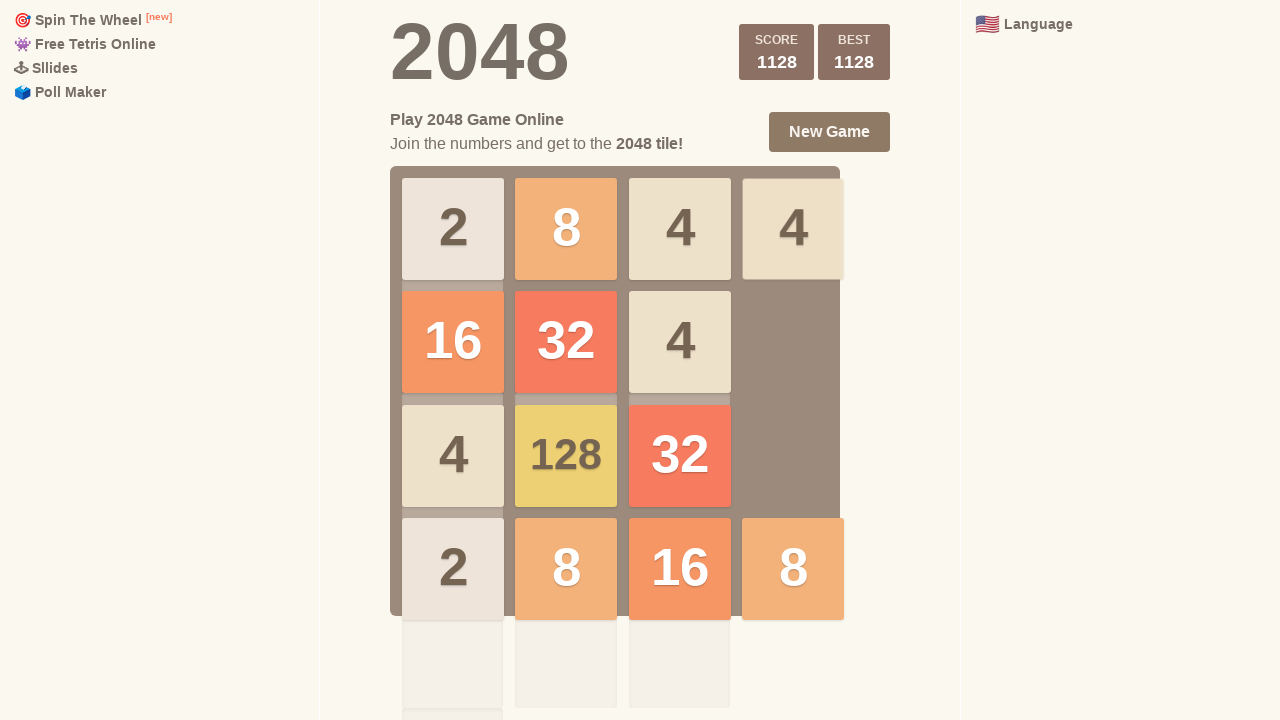

Pressed UP arrow key (iteration 30/100) on html
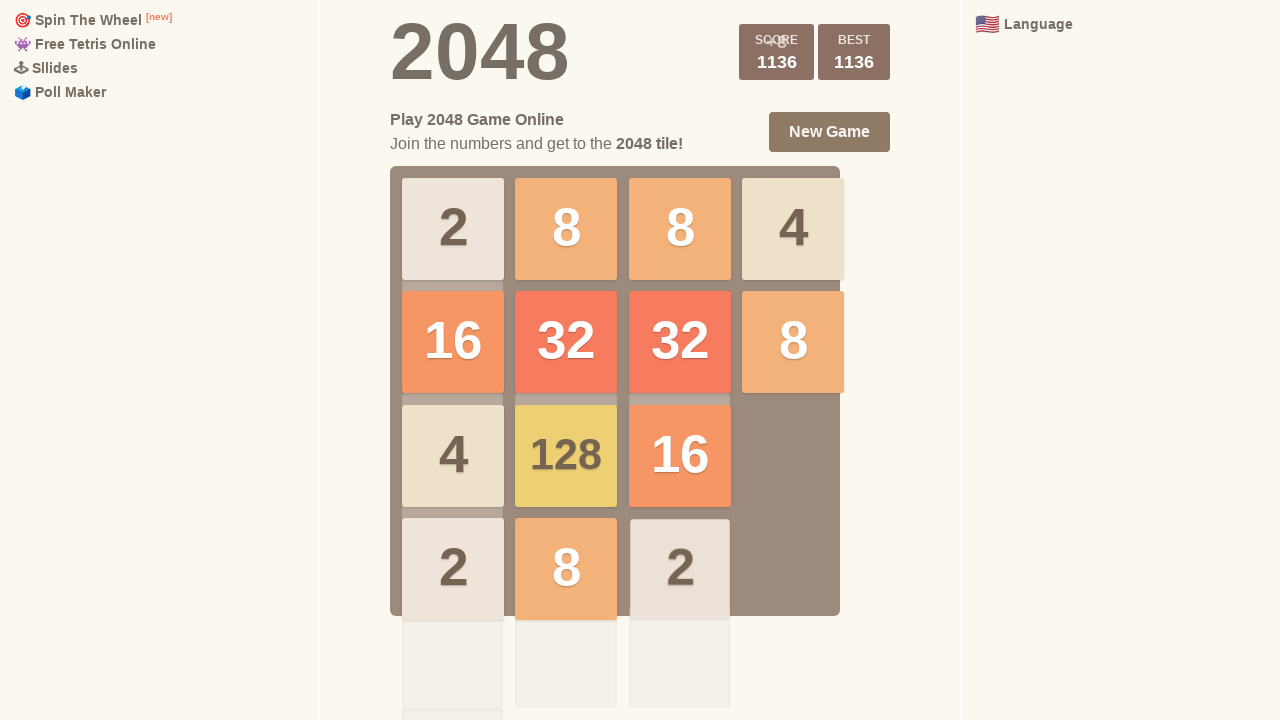

Pressed DOWN arrow key (iteration 31/100) on html
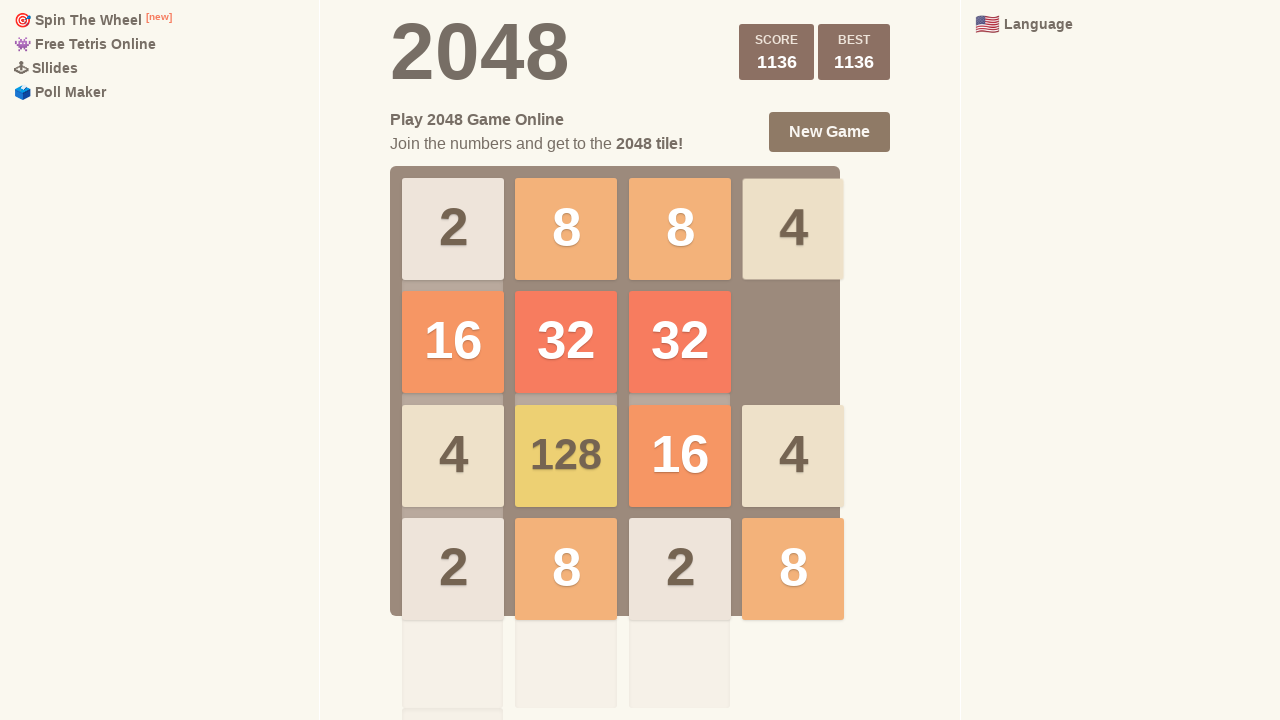

Pressed RIGHT arrow key (iteration 31/100) on html
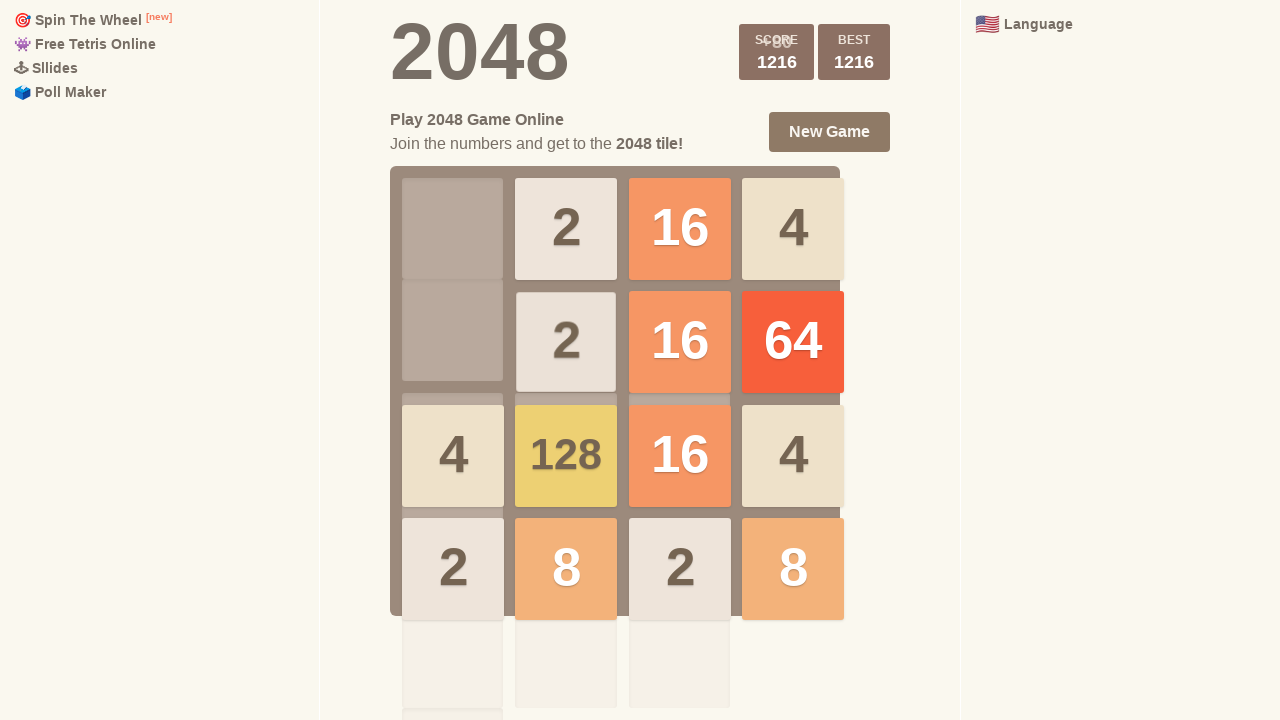

Pressed LEFT arrow key (iteration 31/100) on html
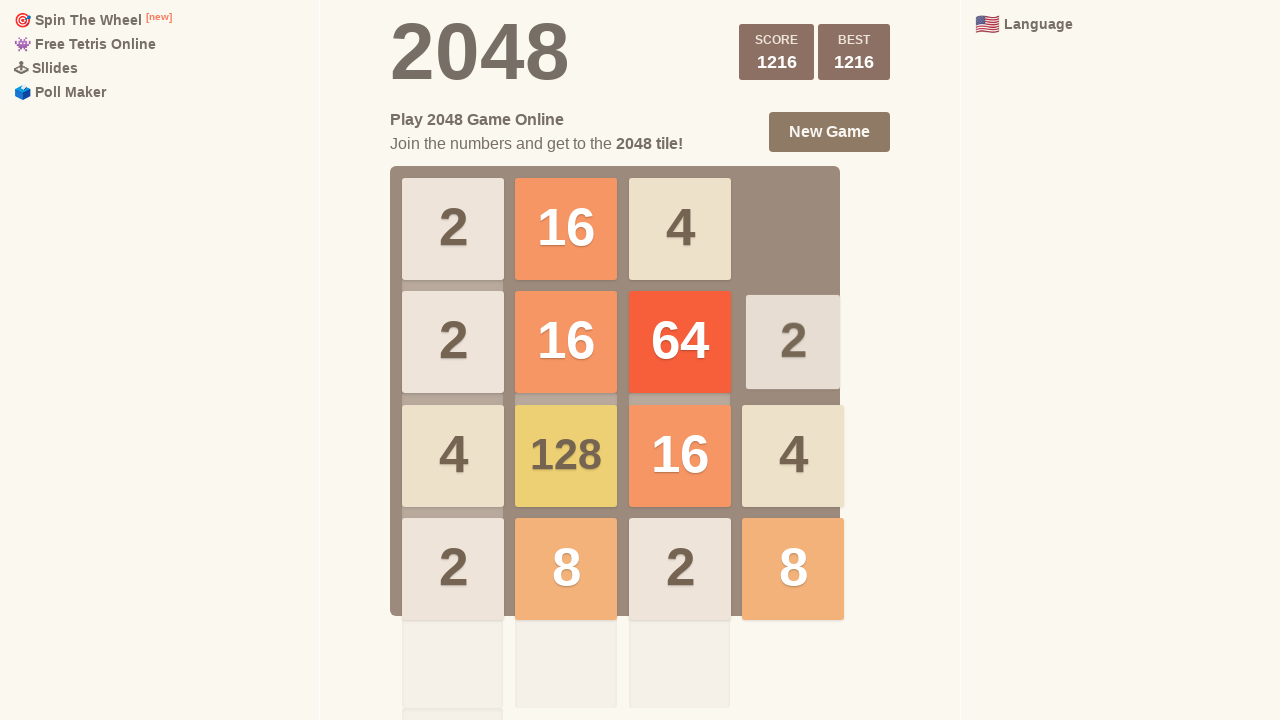

Pressed UP arrow key (iteration 31/100) on html
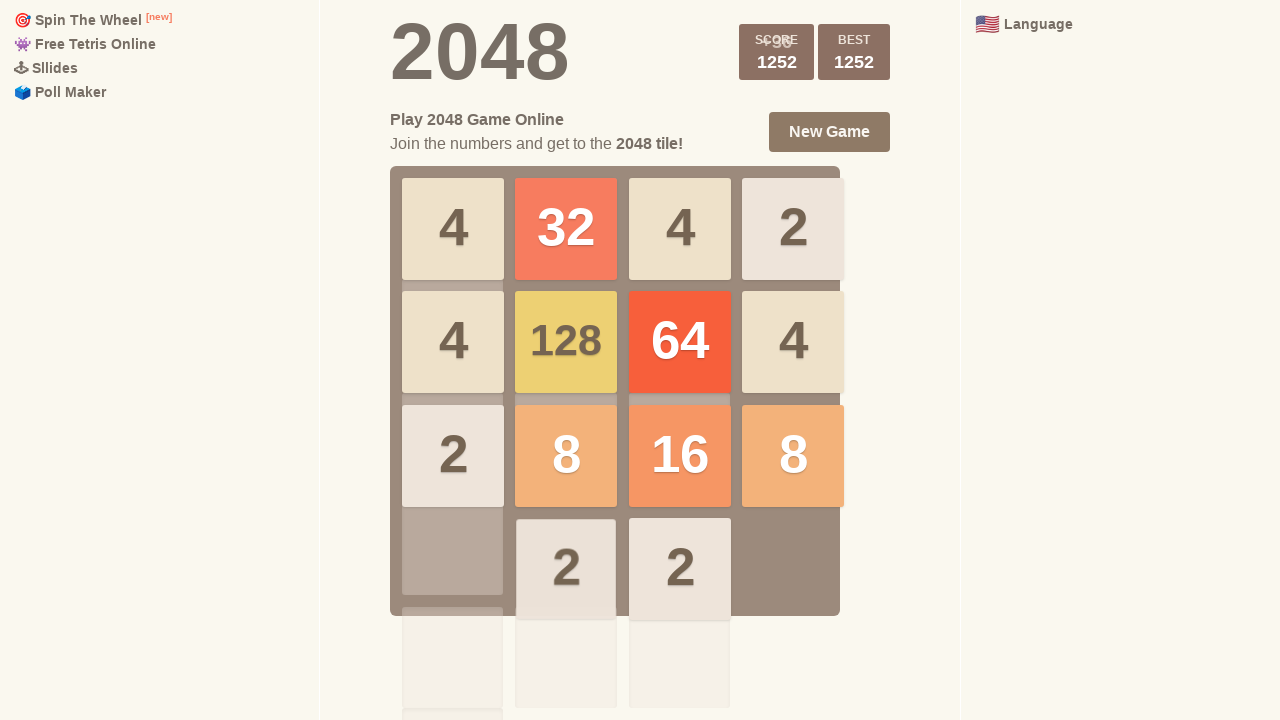

Pressed DOWN arrow key (iteration 32/100) on html
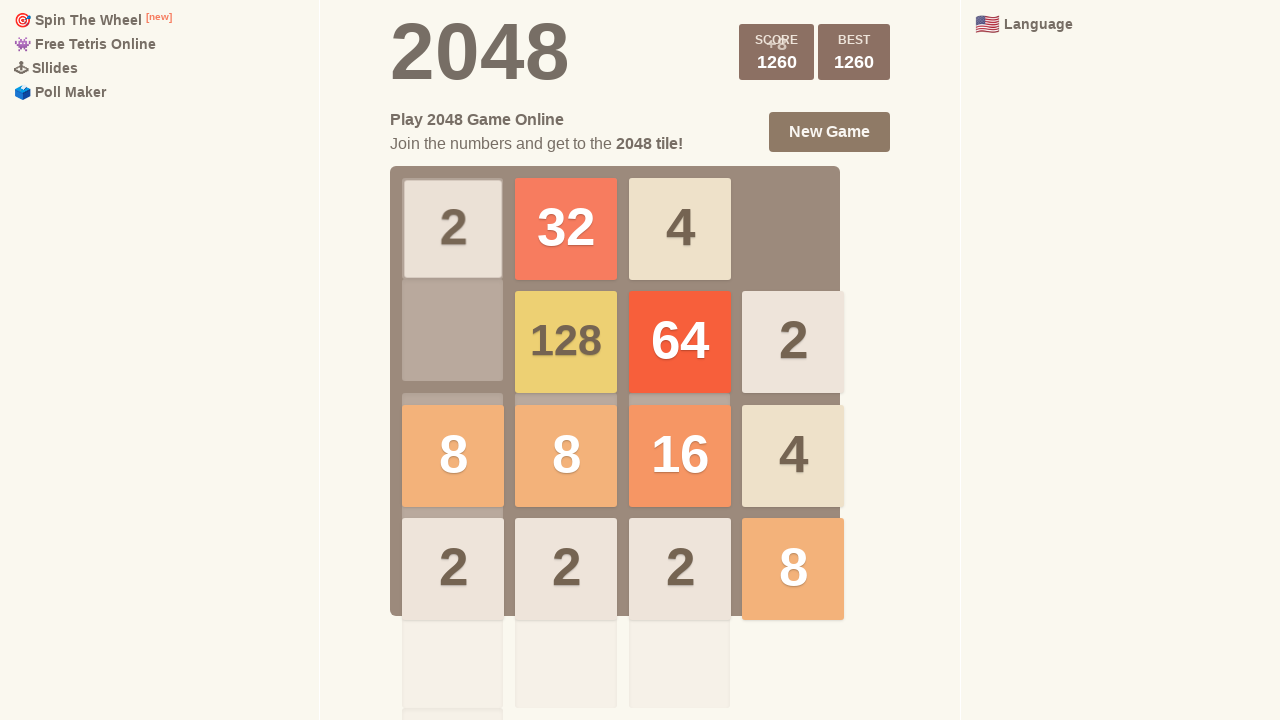

Pressed RIGHT arrow key (iteration 32/100) on html
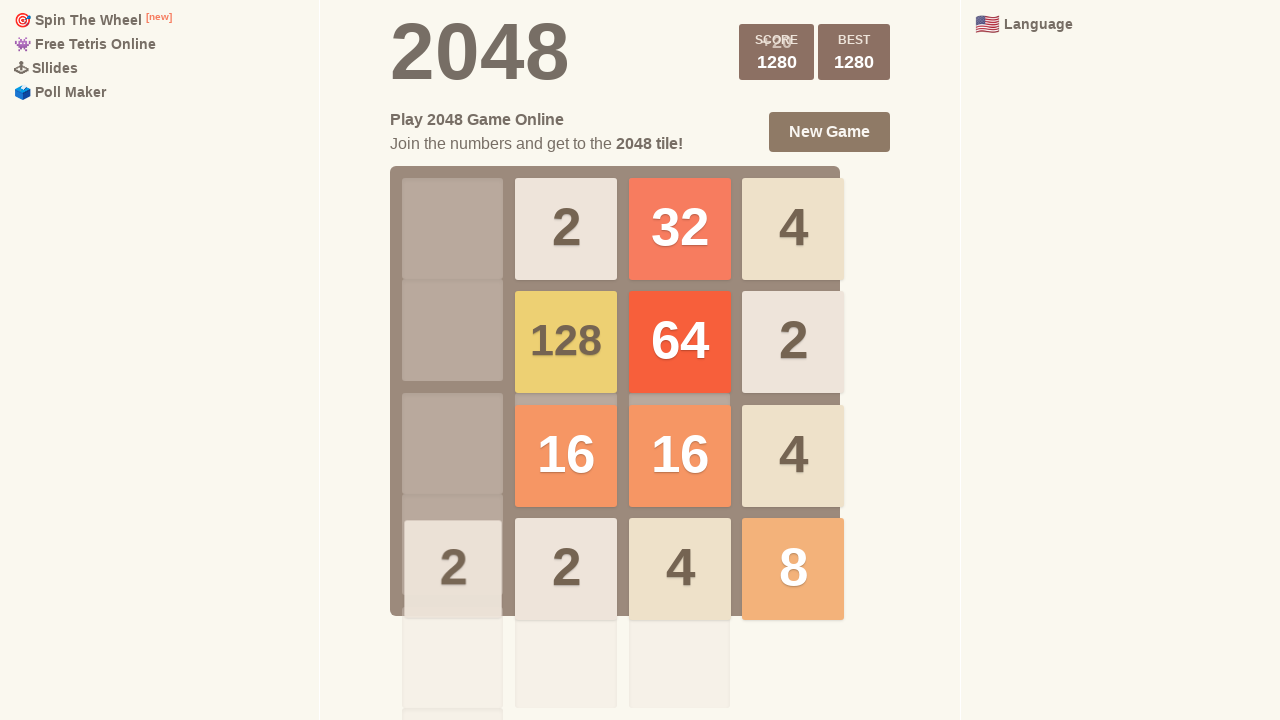

Pressed LEFT arrow key (iteration 32/100) on html
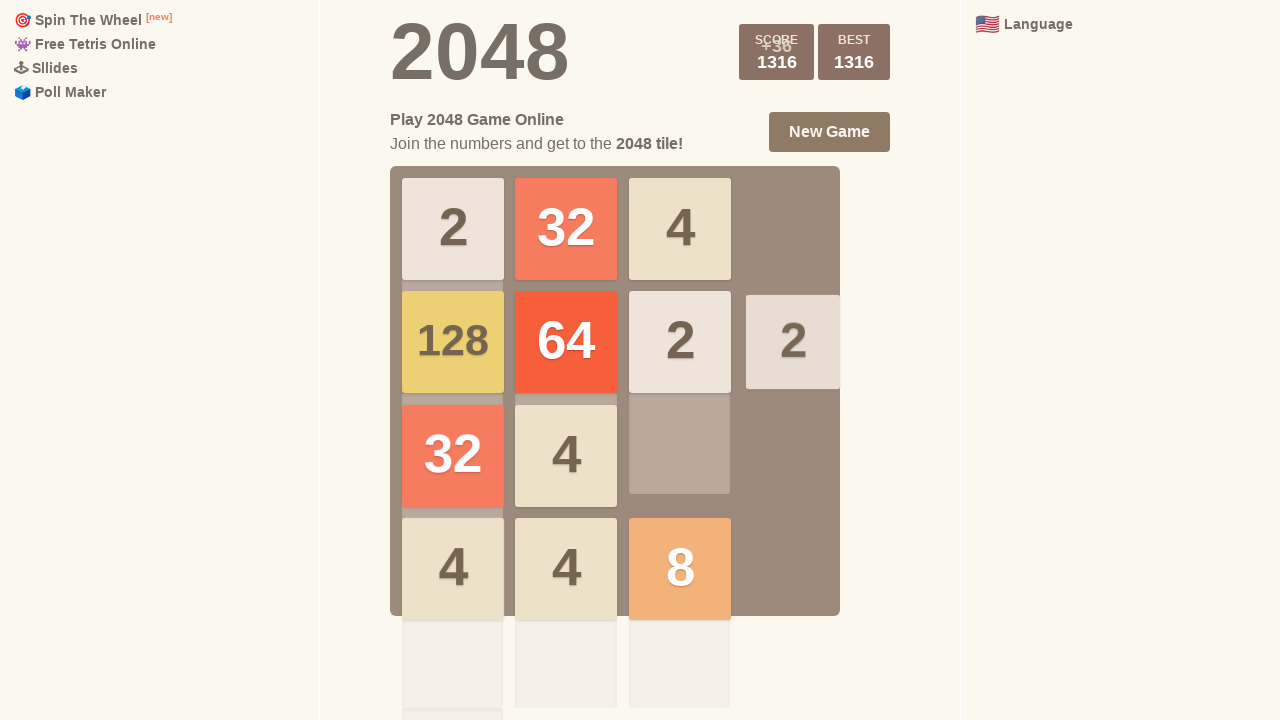

Pressed UP arrow key (iteration 32/100) on html
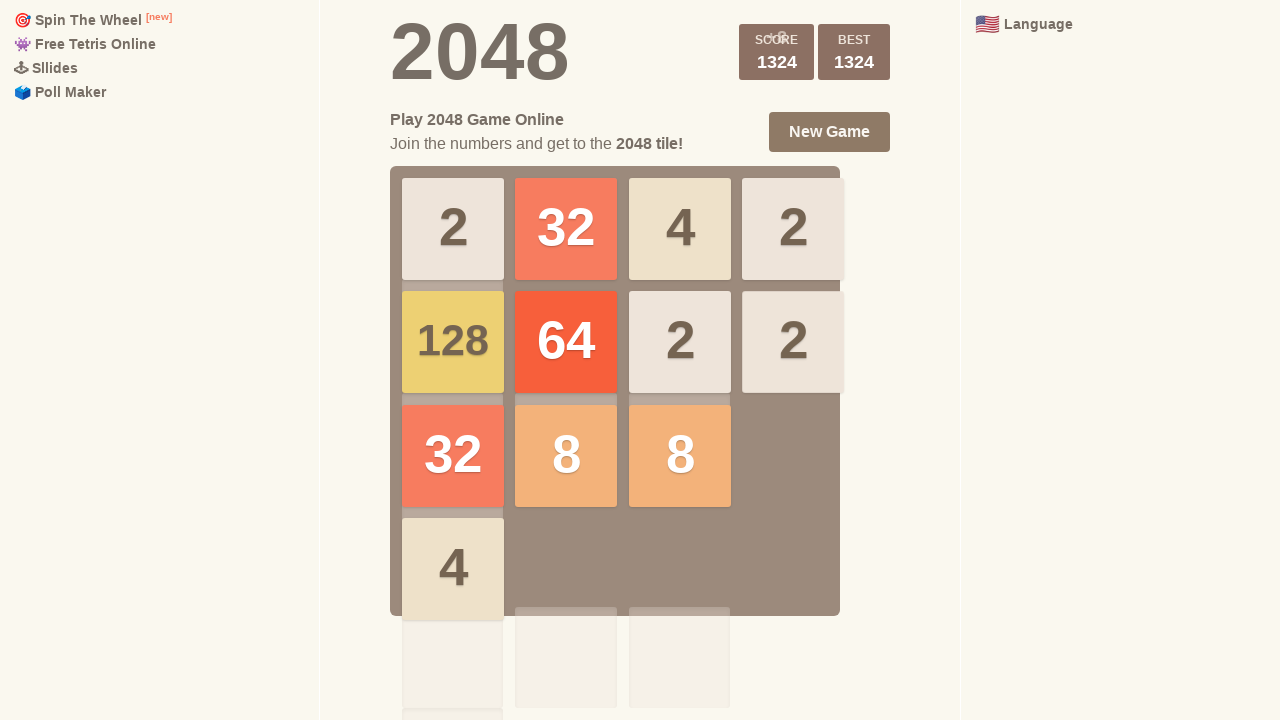

Pressed DOWN arrow key (iteration 33/100) on html
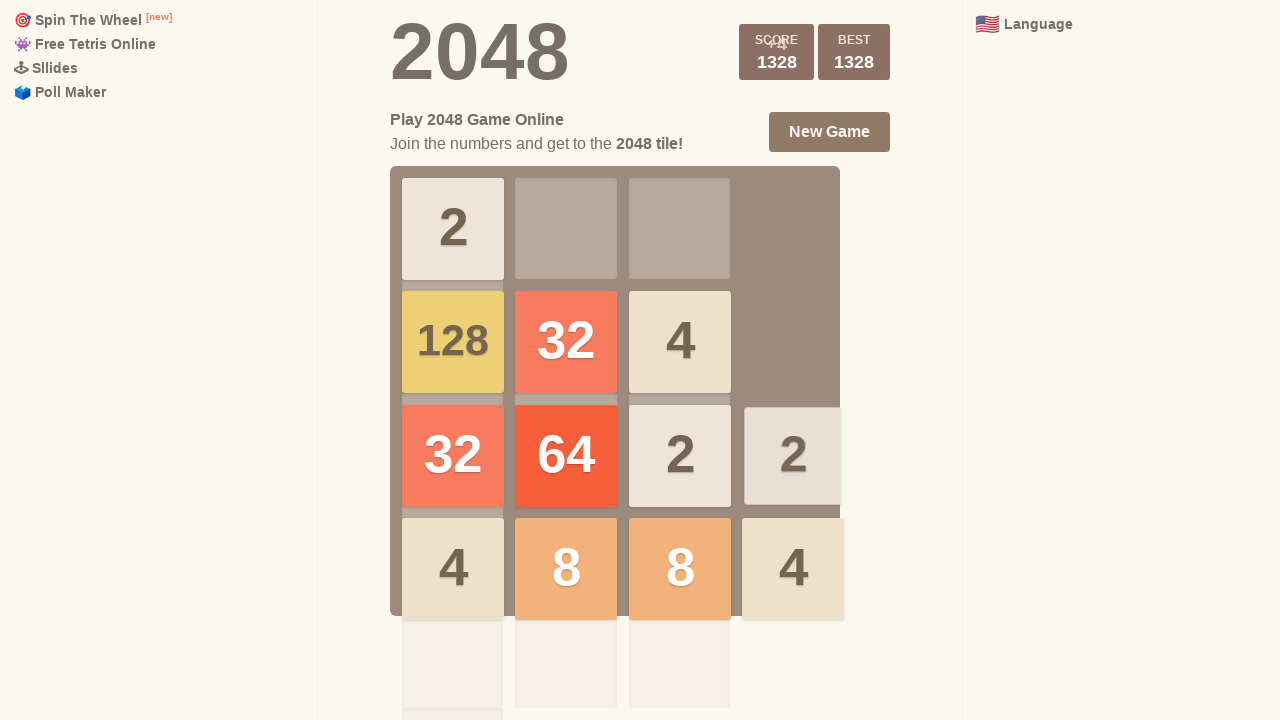

Pressed RIGHT arrow key (iteration 33/100) on html
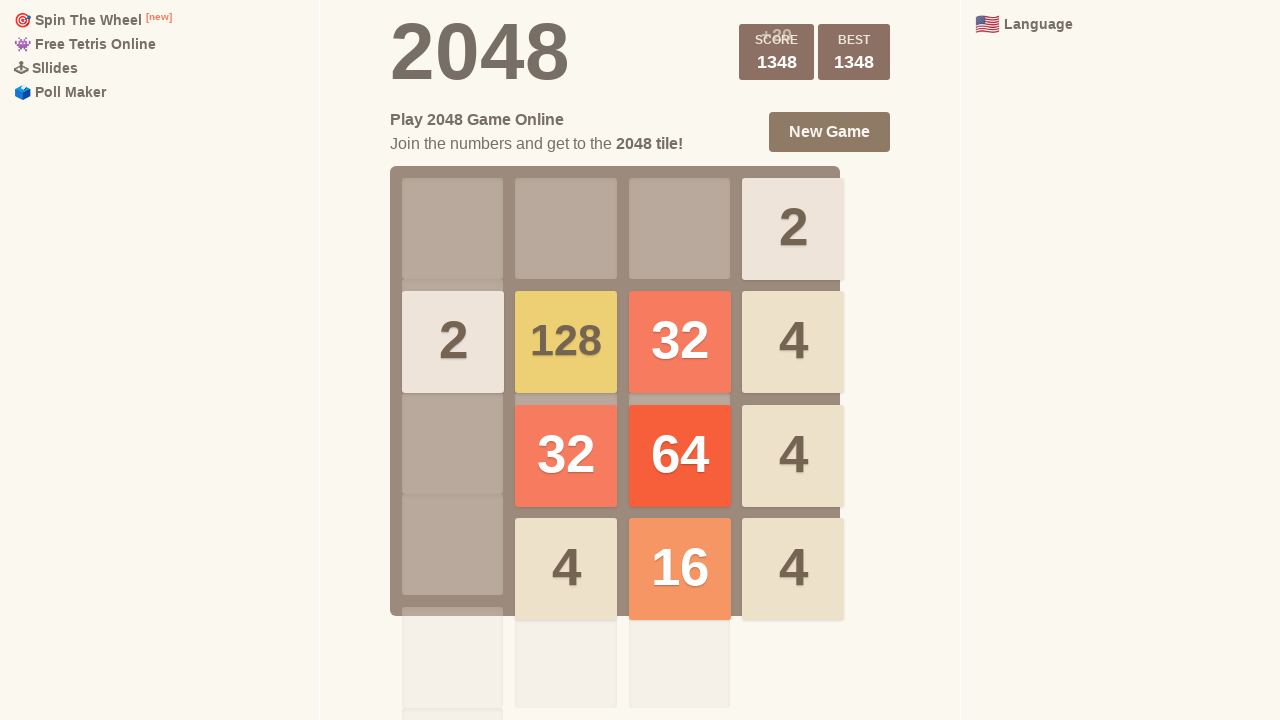

Pressed LEFT arrow key (iteration 33/100) on html
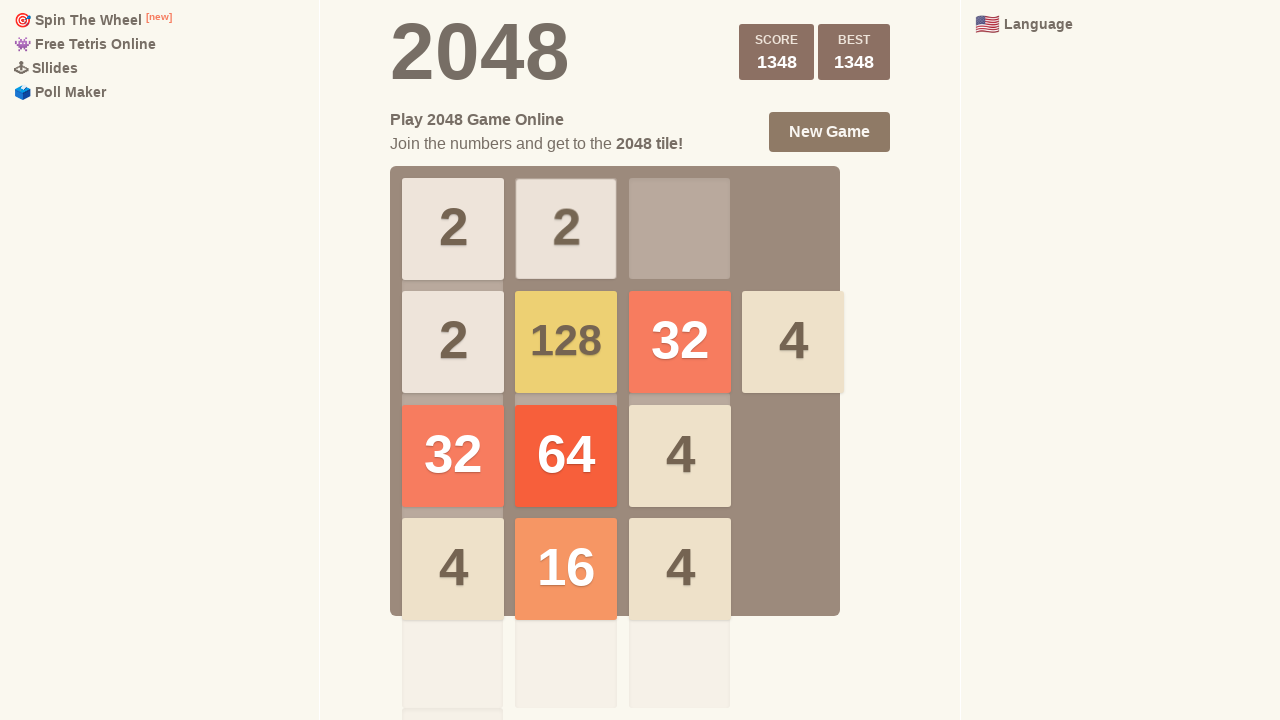

Pressed UP arrow key (iteration 33/100) on html
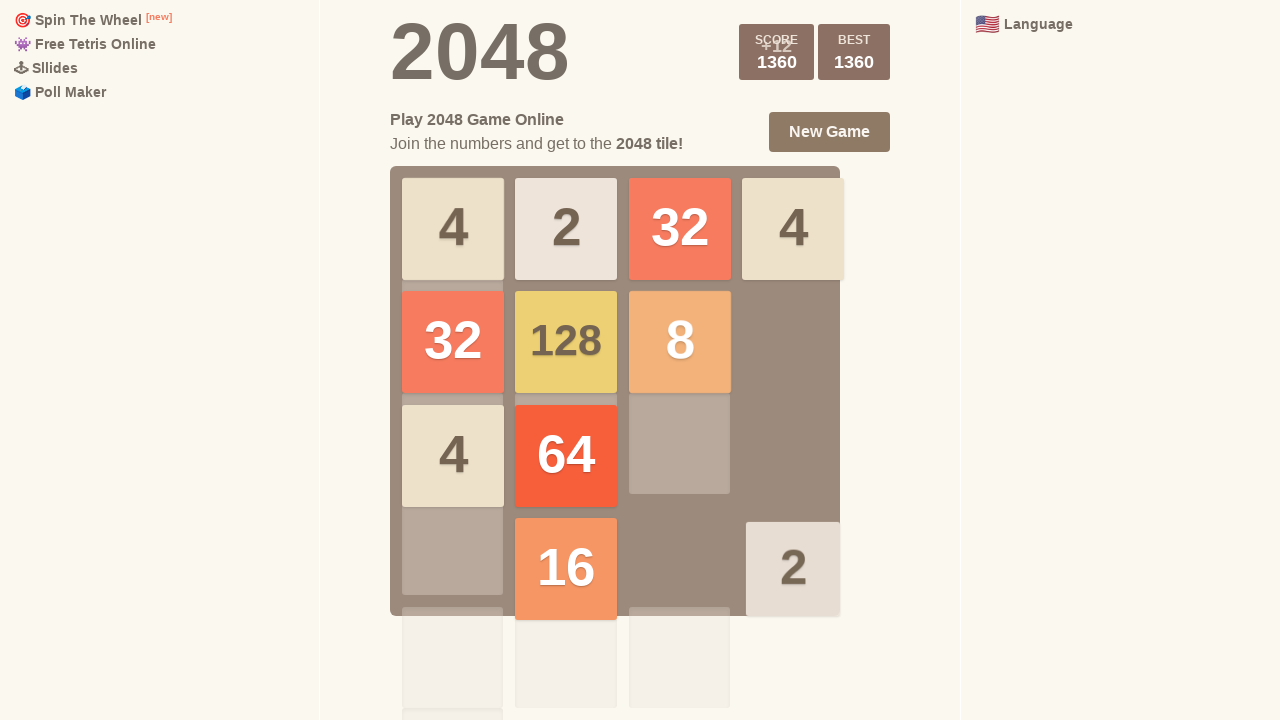

Pressed DOWN arrow key (iteration 34/100) on html
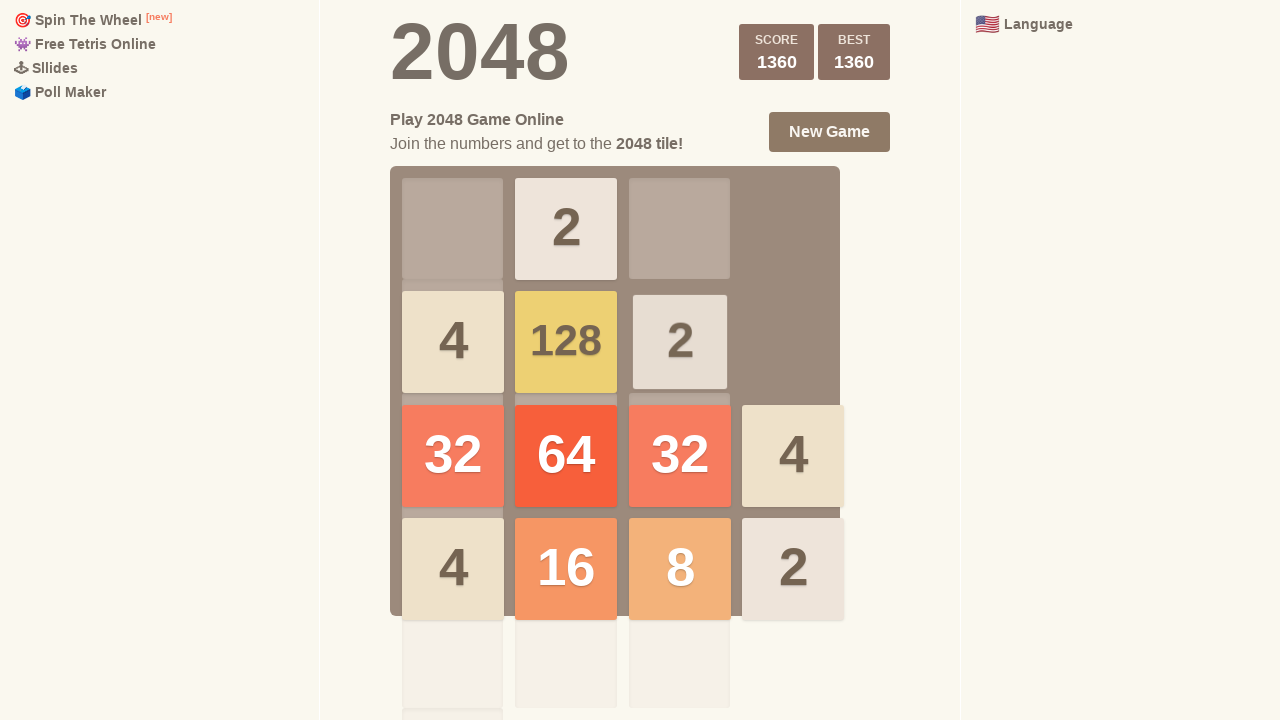

Pressed RIGHT arrow key (iteration 34/100) on html
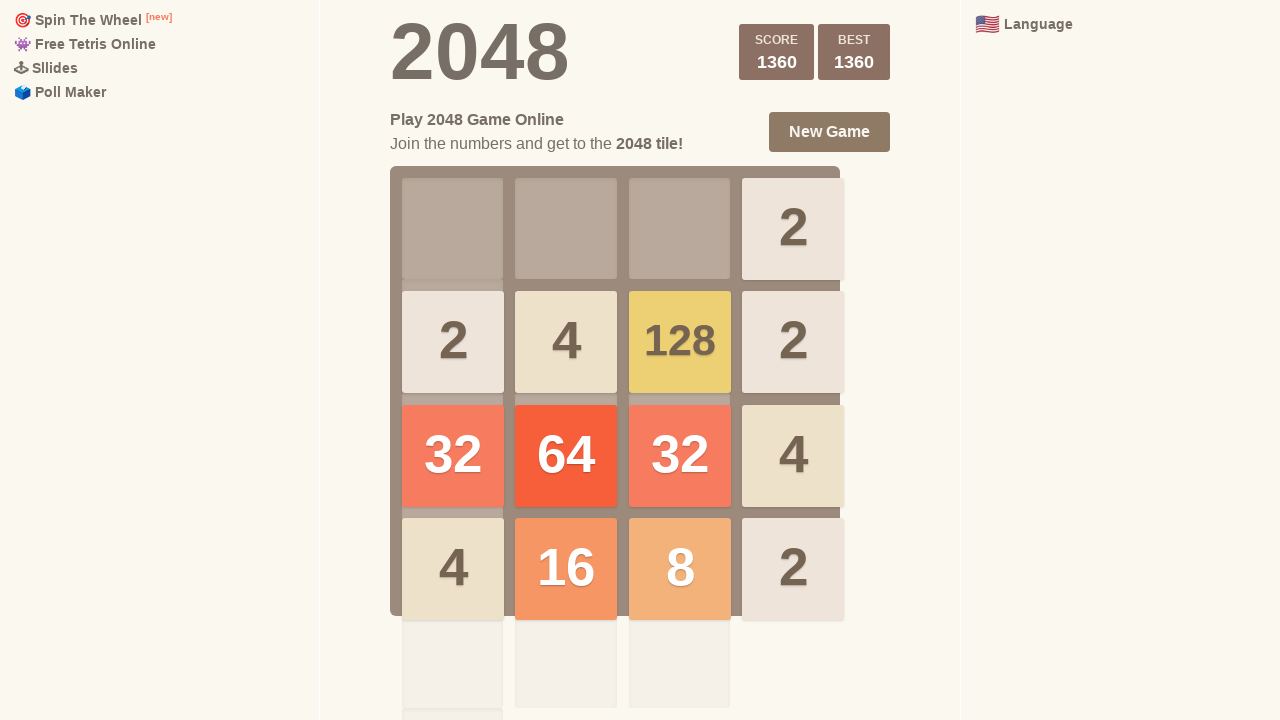

Pressed LEFT arrow key (iteration 34/100) on html
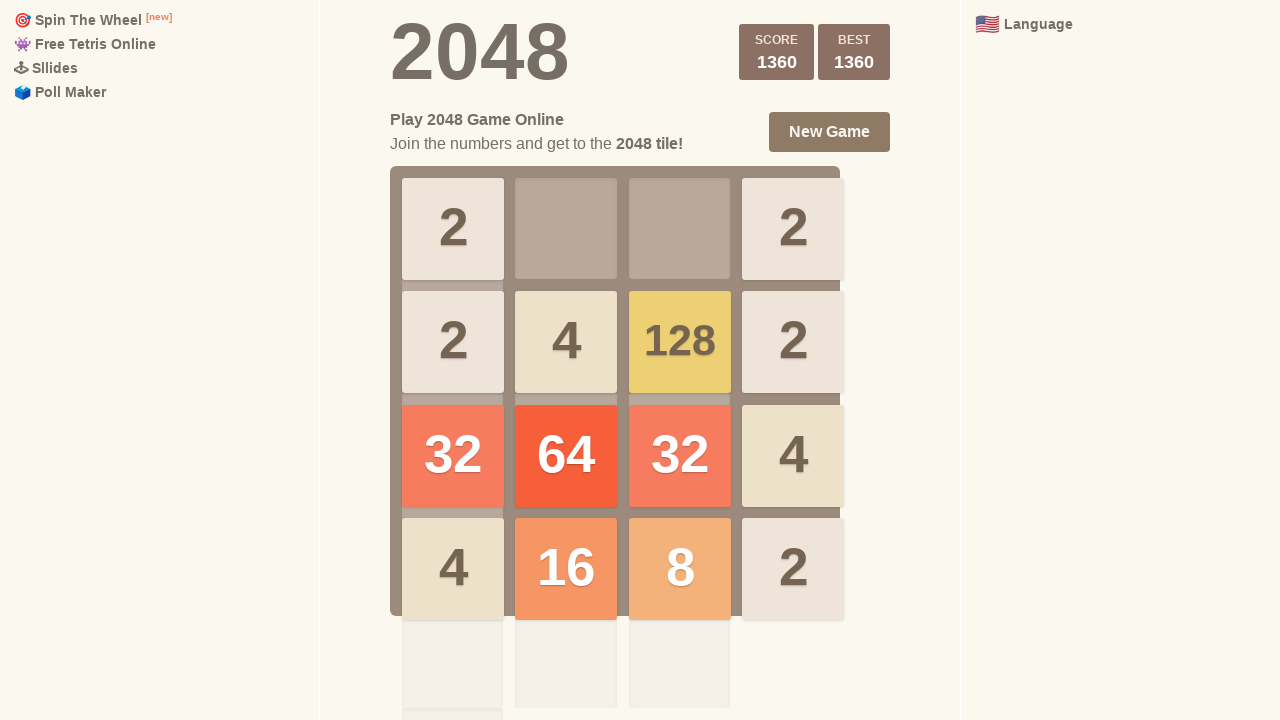

Pressed UP arrow key (iteration 34/100) on html
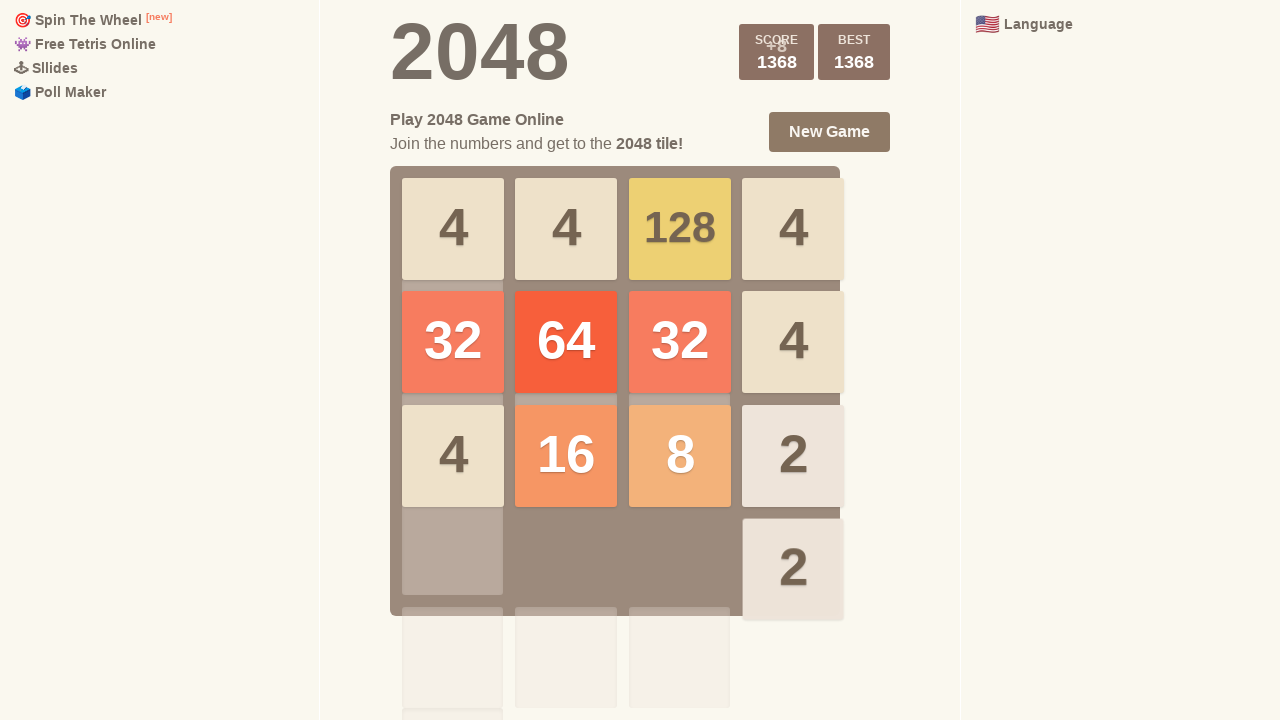

Pressed DOWN arrow key (iteration 35/100) on html
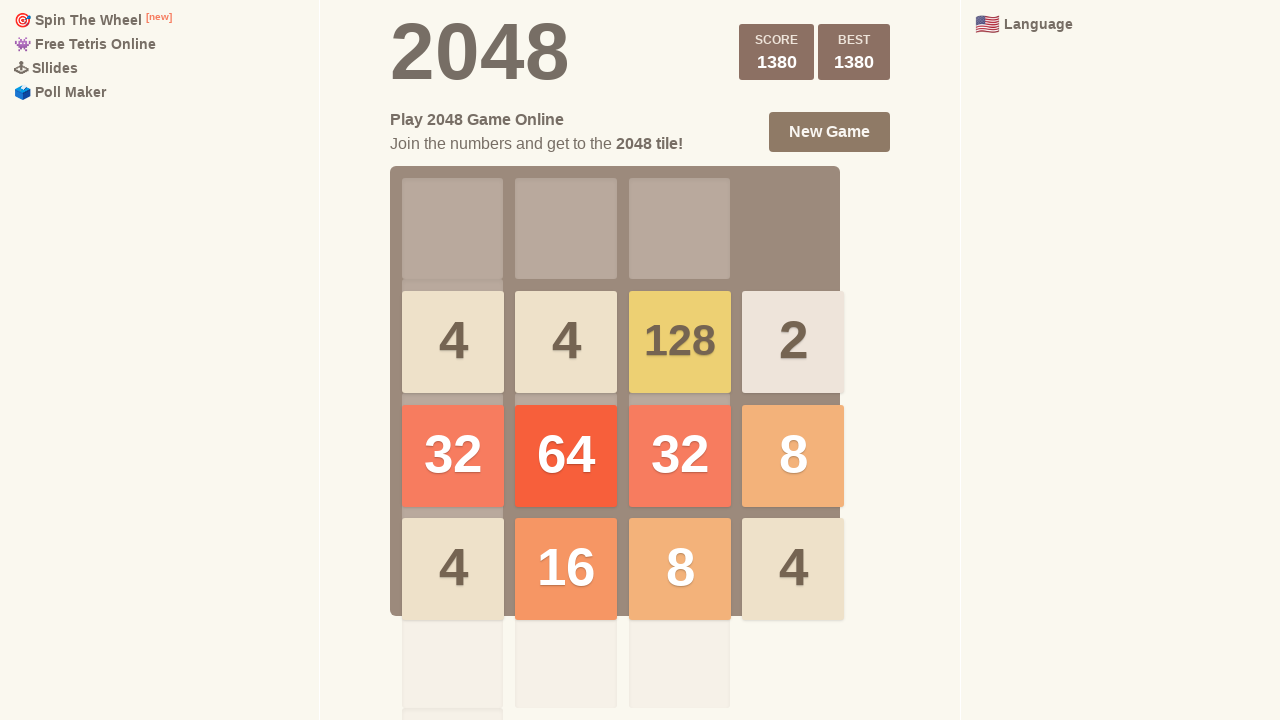

Pressed RIGHT arrow key (iteration 35/100) on html
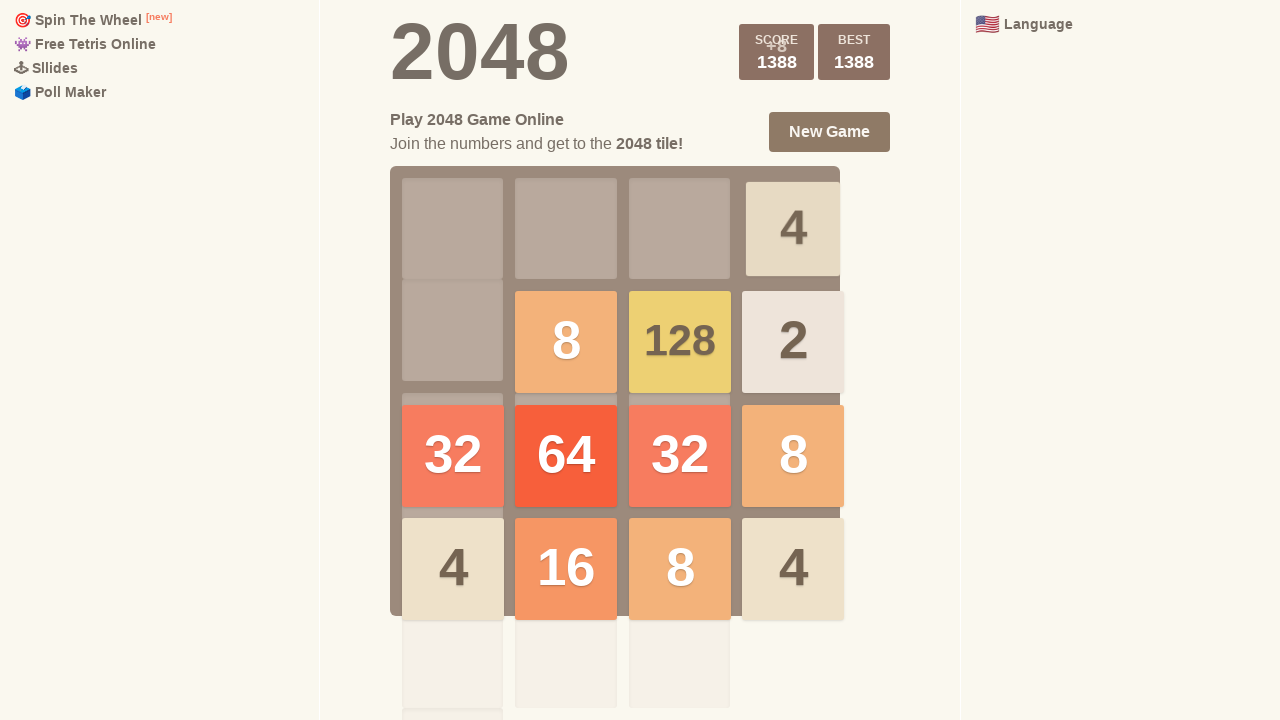

Pressed LEFT arrow key (iteration 35/100) on html
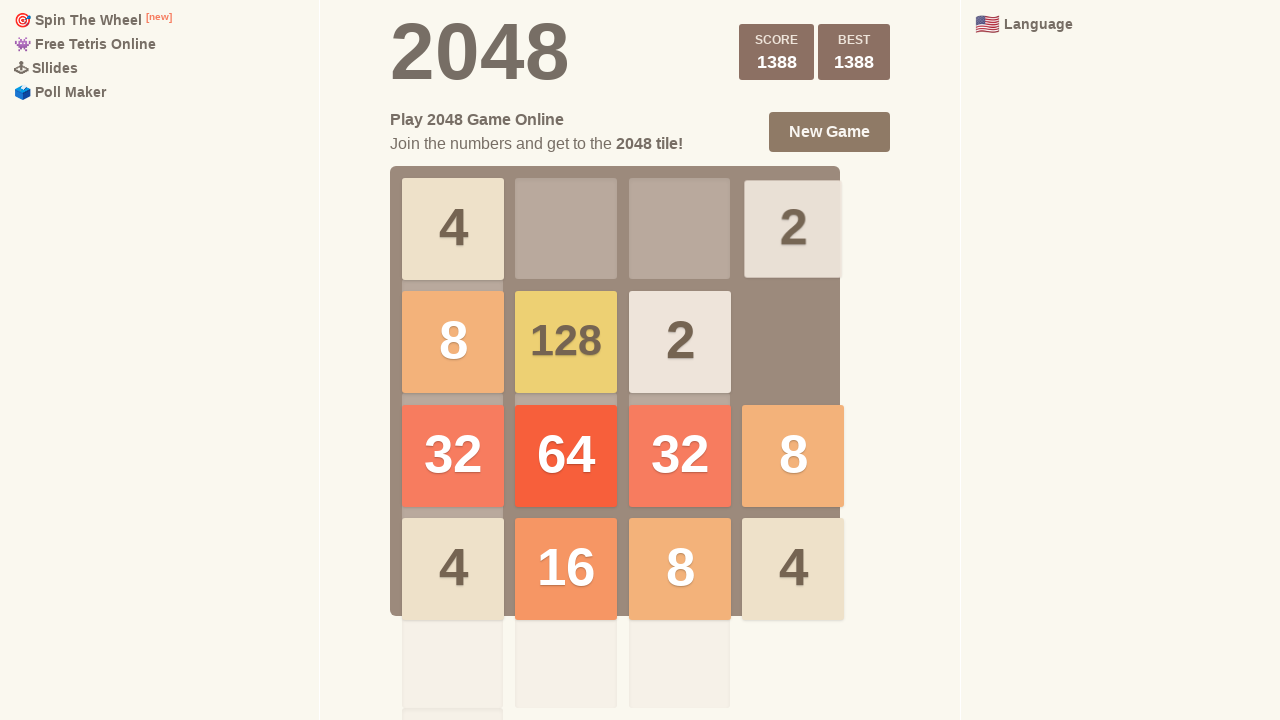

Pressed UP arrow key (iteration 35/100) on html
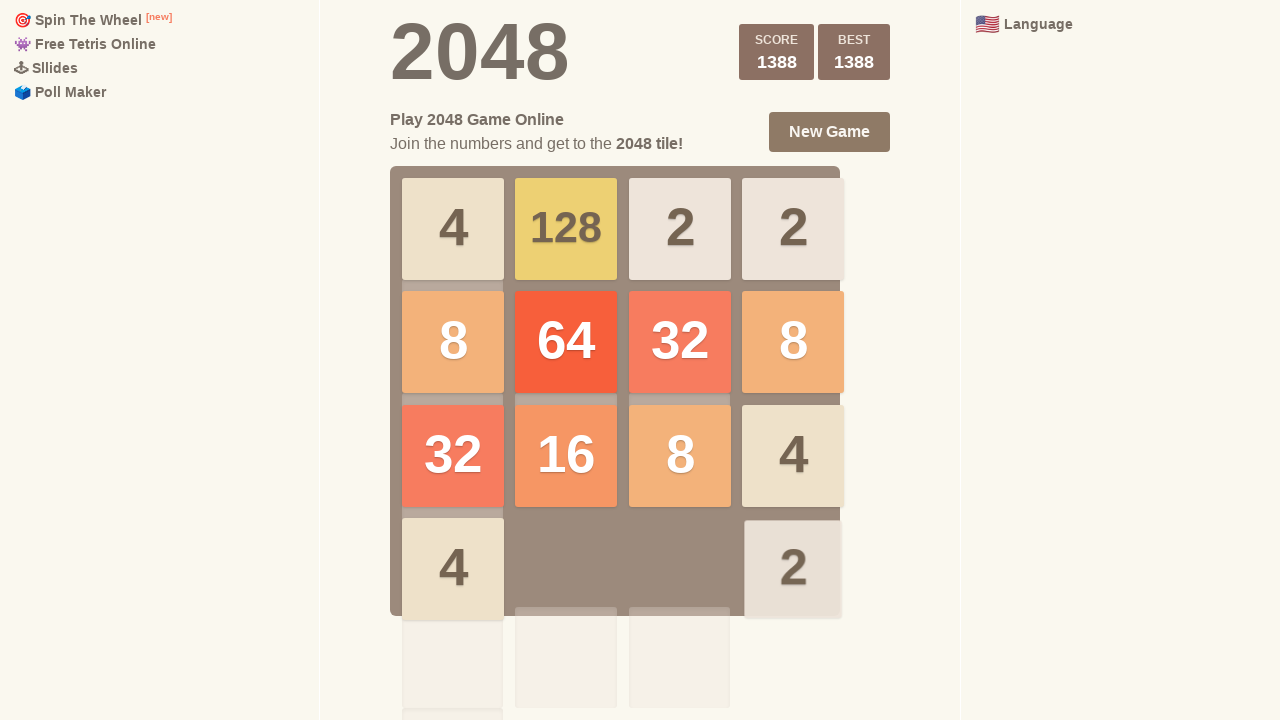

Pressed DOWN arrow key (iteration 36/100) on html
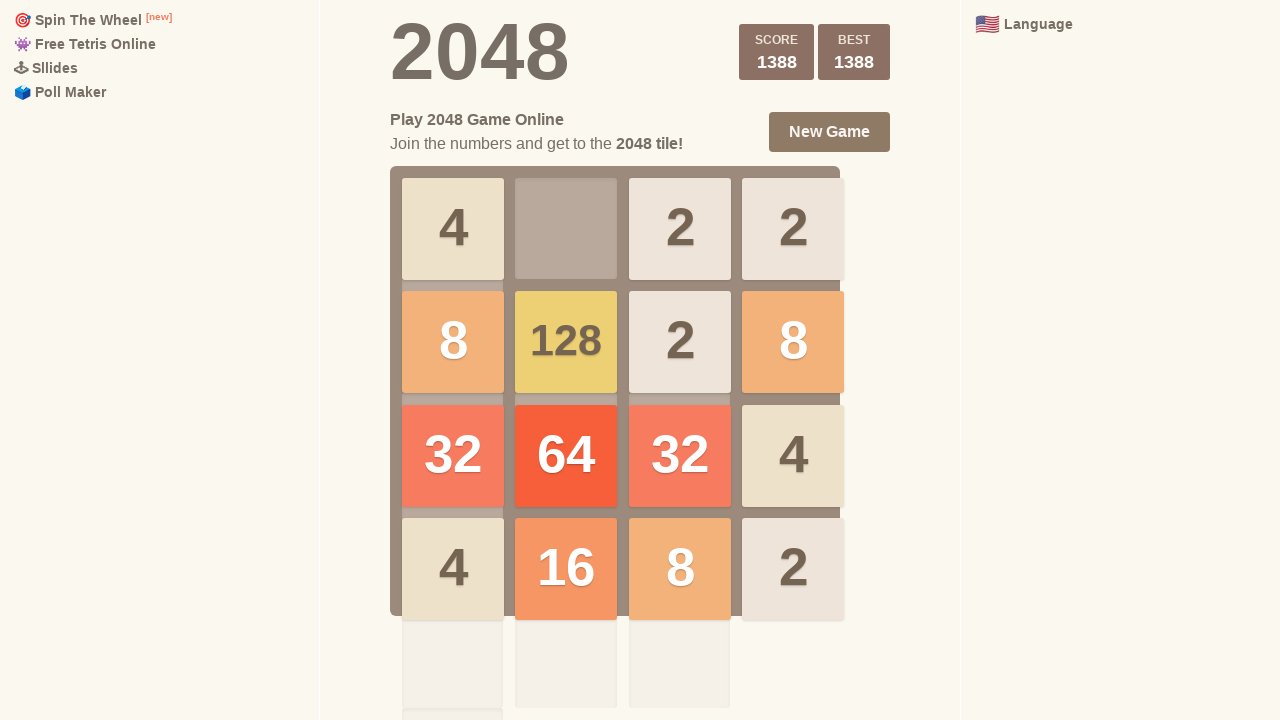

Pressed RIGHT arrow key (iteration 36/100) on html
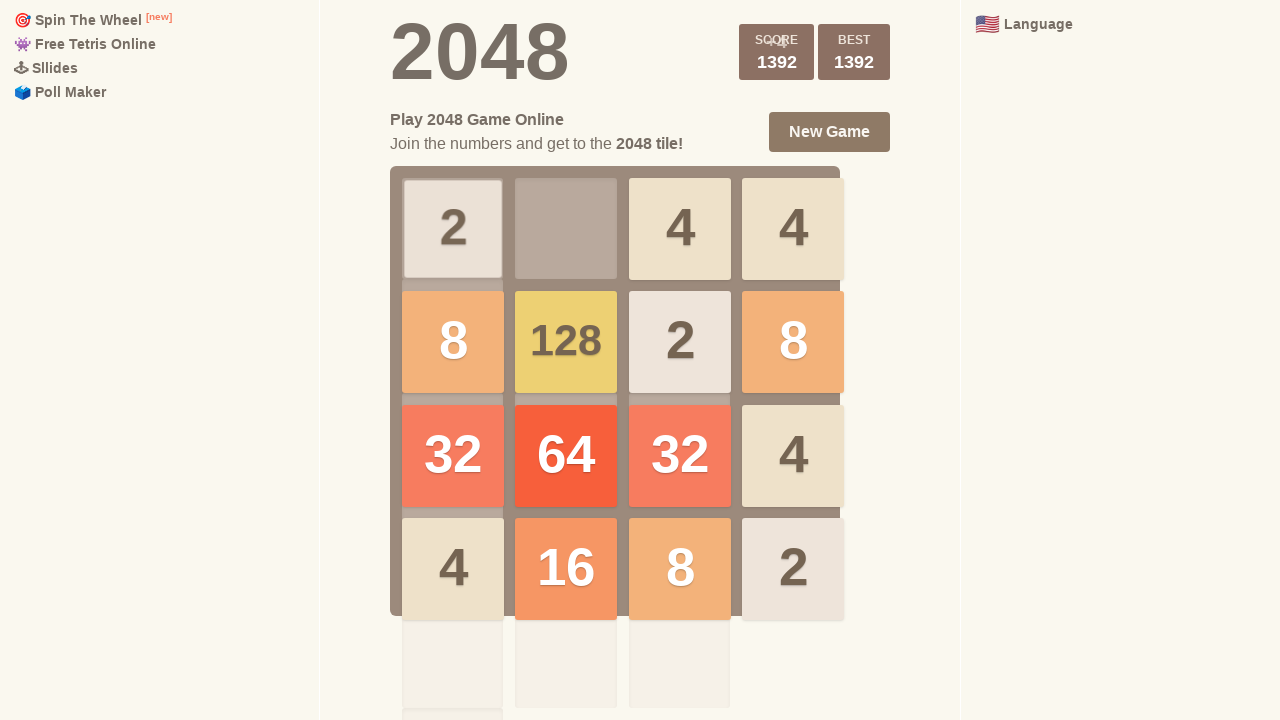

Pressed LEFT arrow key (iteration 36/100) on html
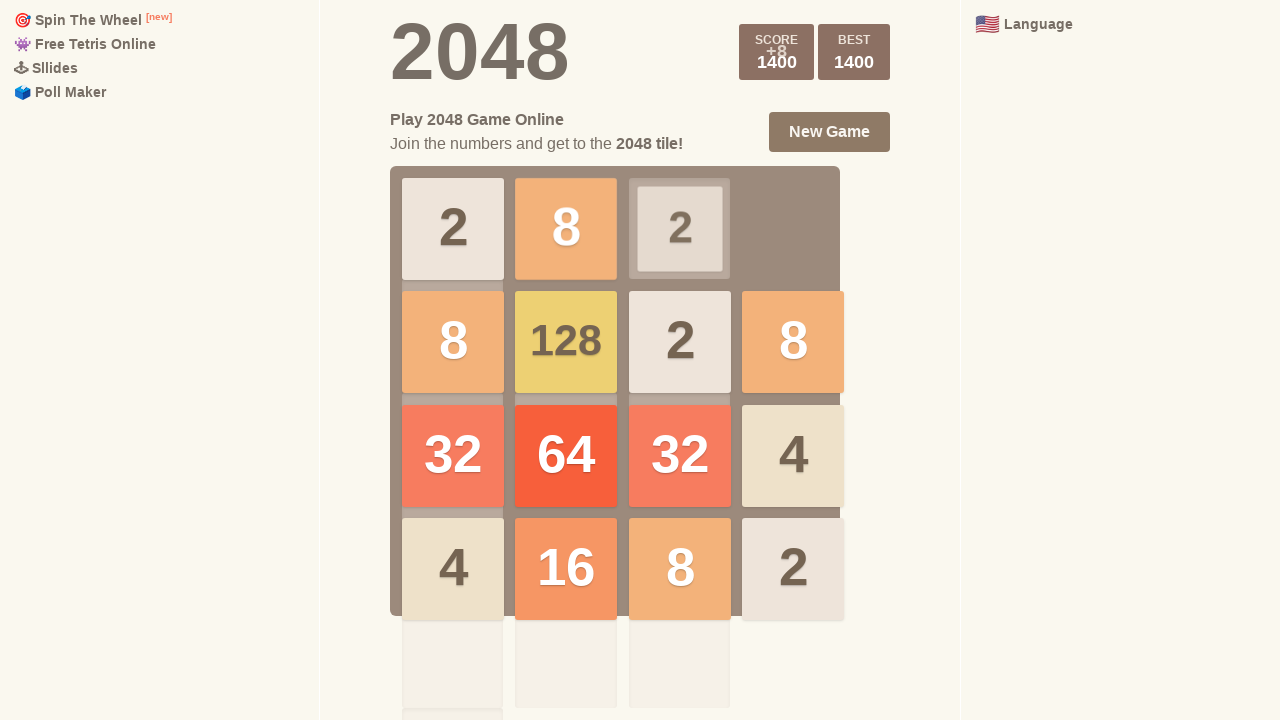

Pressed UP arrow key (iteration 36/100) on html
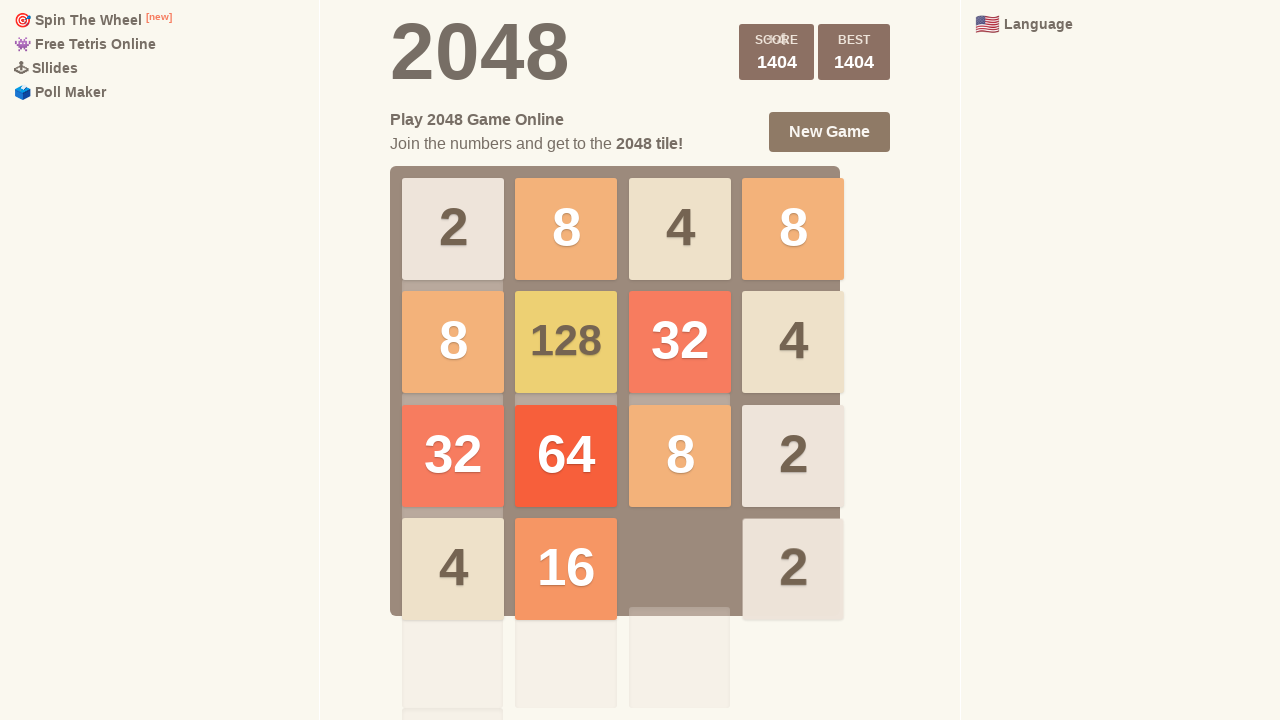

Pressed DOWN arrow key (iteration 37/100) on html
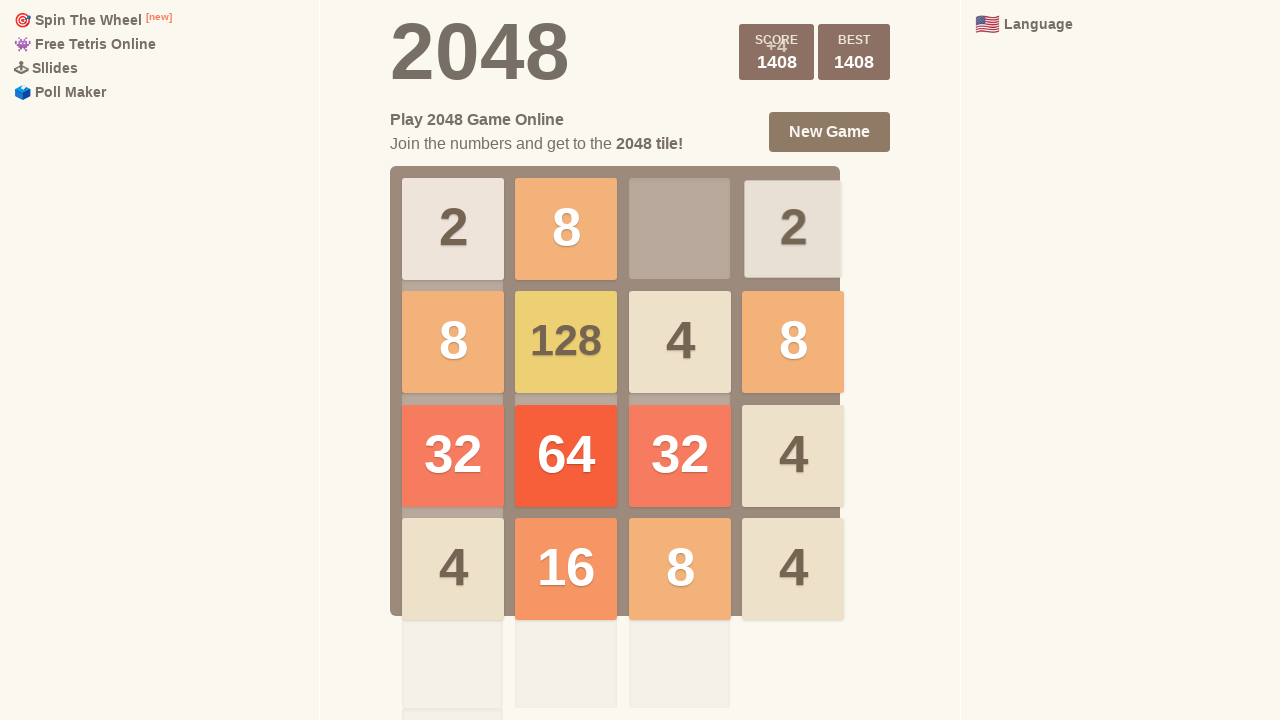

Pressed RIGHT arrow key (iteration 37/100) on html
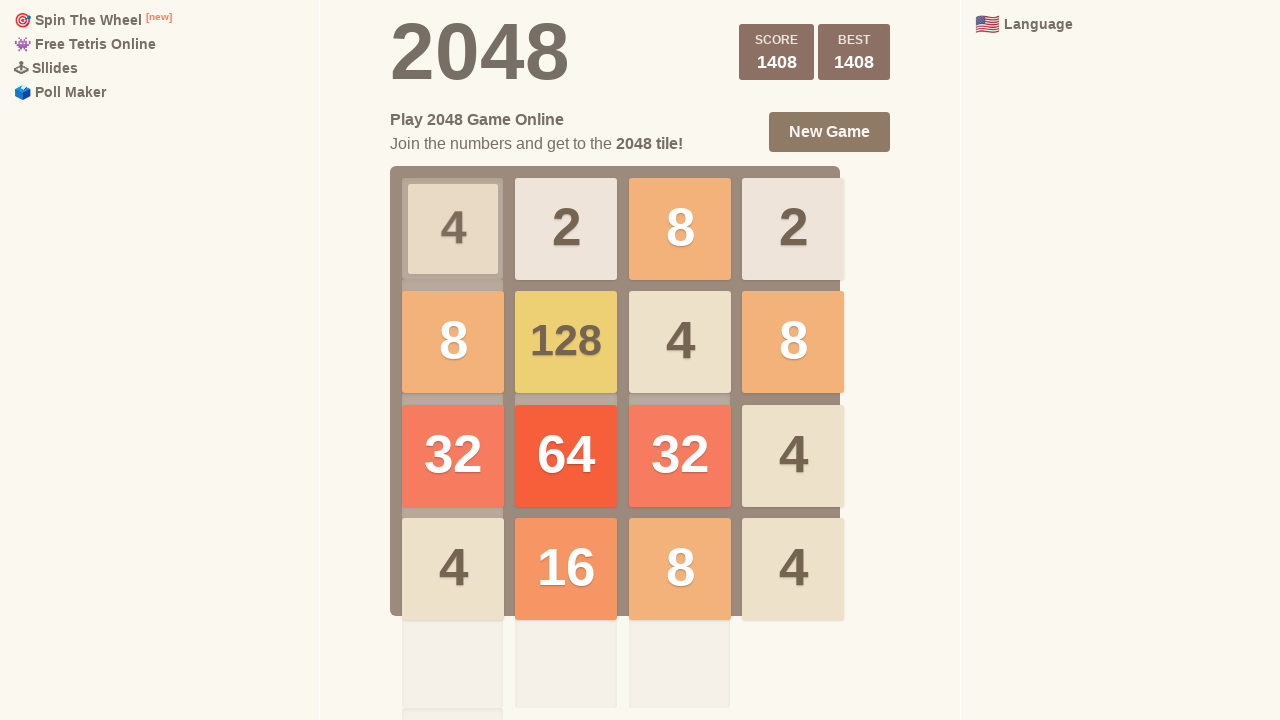

Pressed LEFT arrow key (iteration 37/100) on html
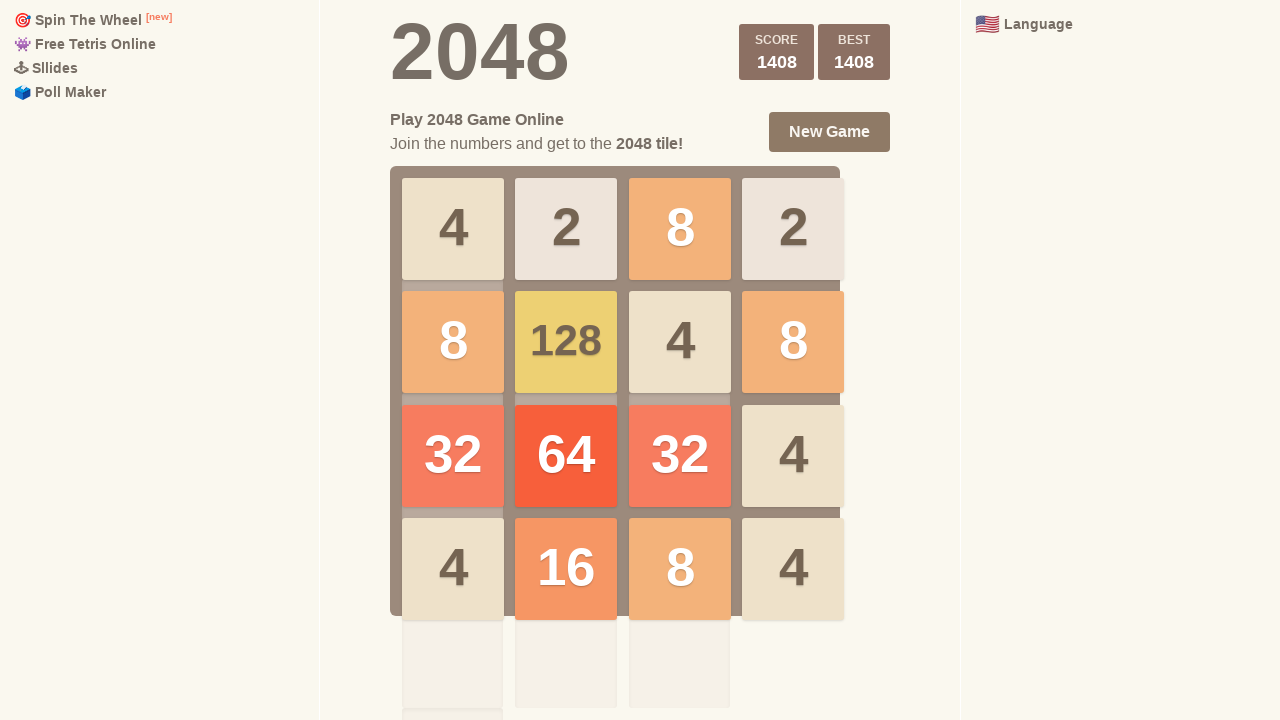

Pressed UP arrow key (iteration 37/100) on html
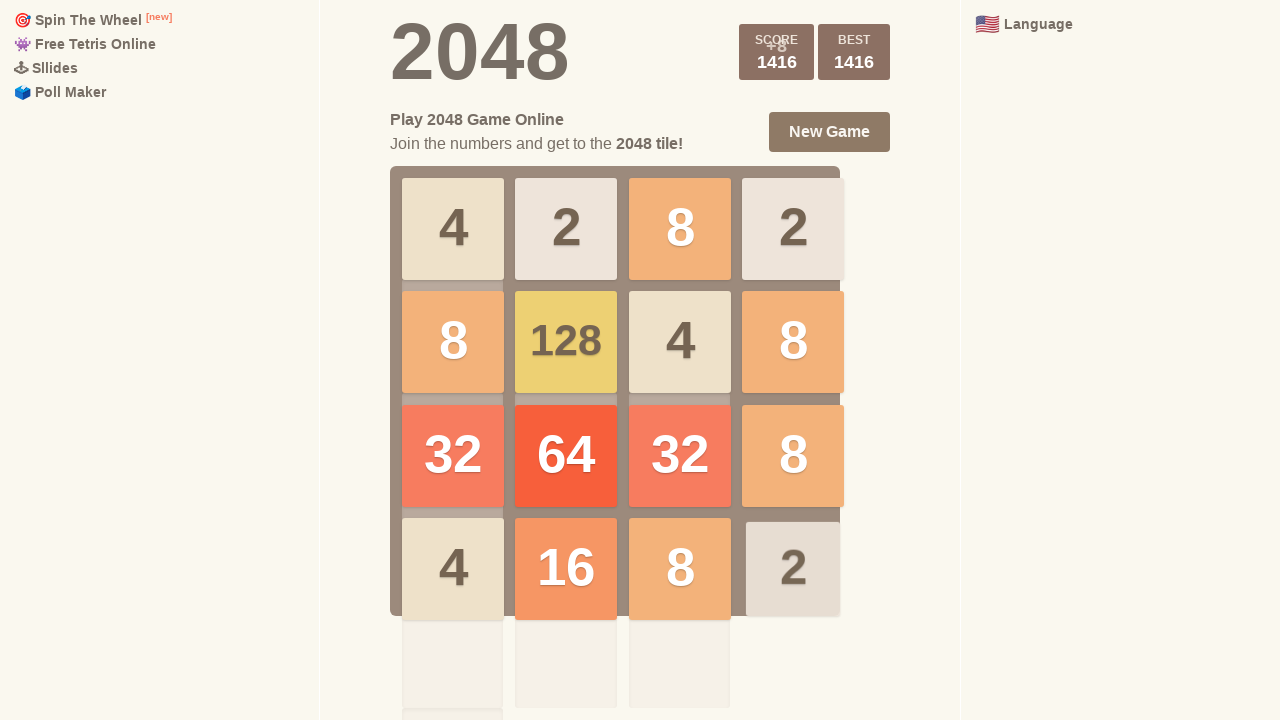

Pressed DOWN arrow key (iteration 38/100) on html
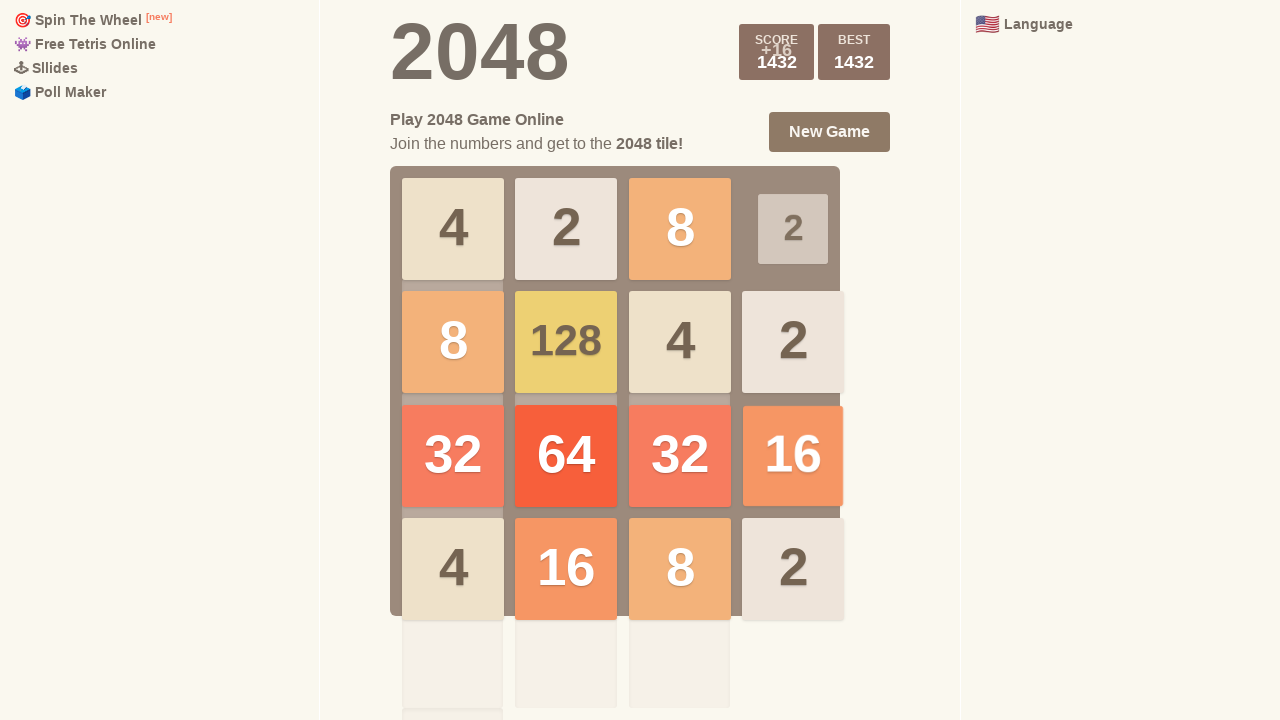

Pressed RIGHT arrow key (iteration 38/100) on html
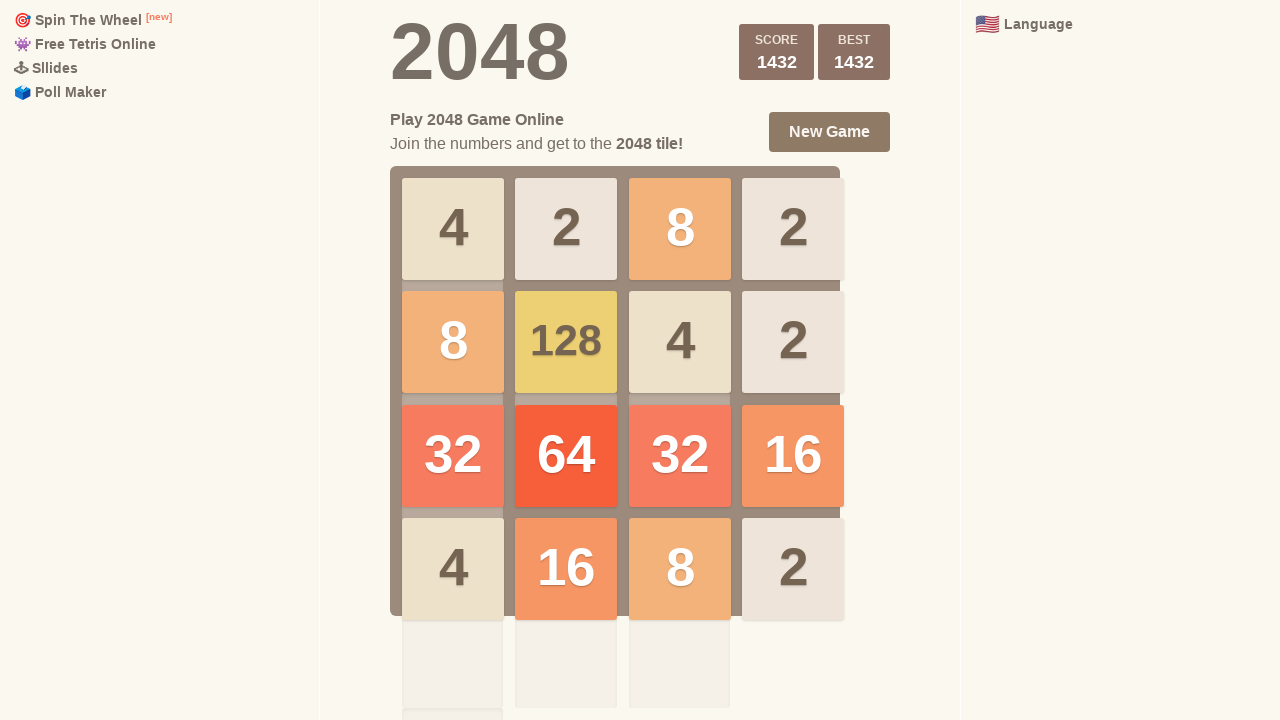

Pressed LEFT arrow key (iteration 38/100) on html
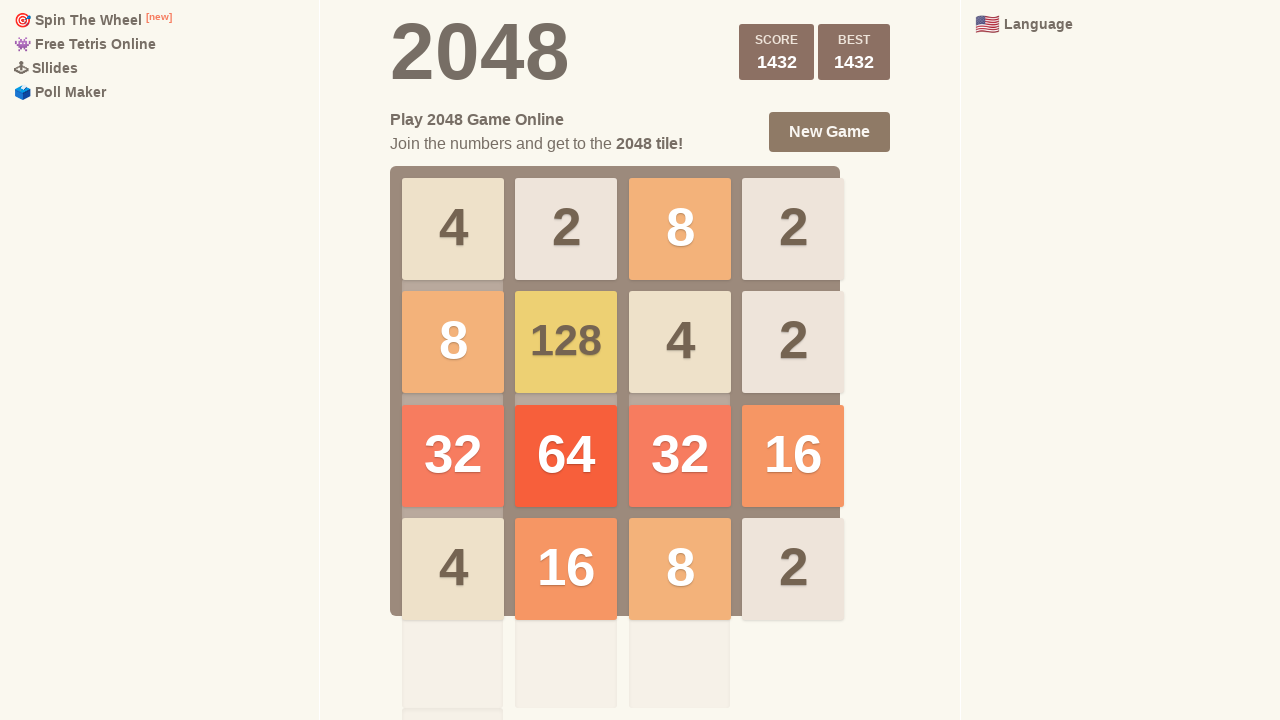

Pressed UP arrow key (iteration 38/100) on html
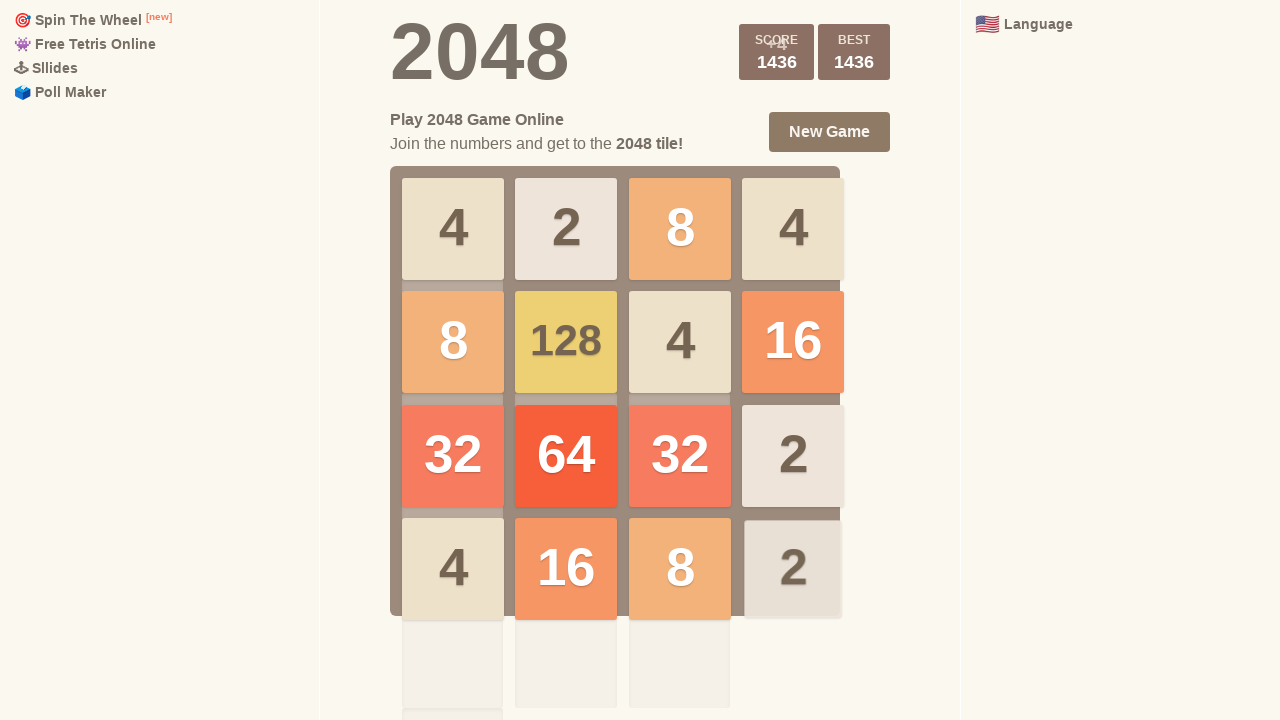

Pressed DOWN arrow key (iteration 39/100) on html
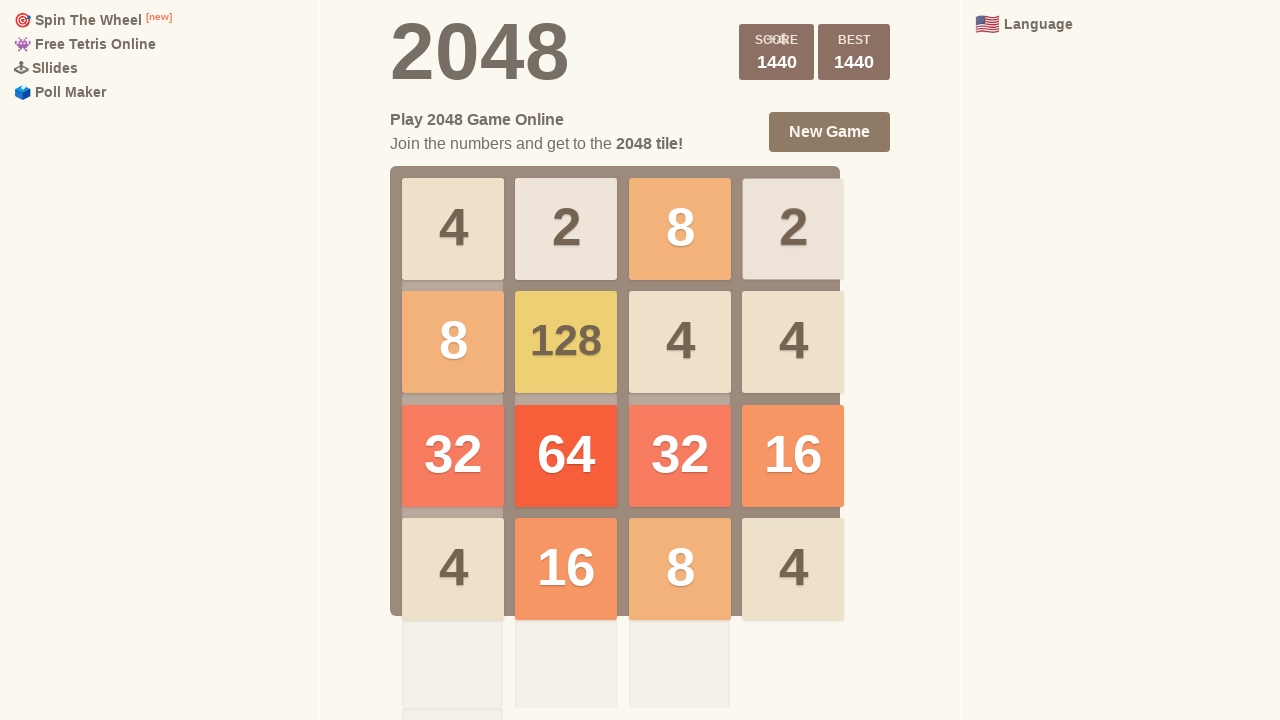

Pressed RIGHT arrow key (iteration 39/100) on html
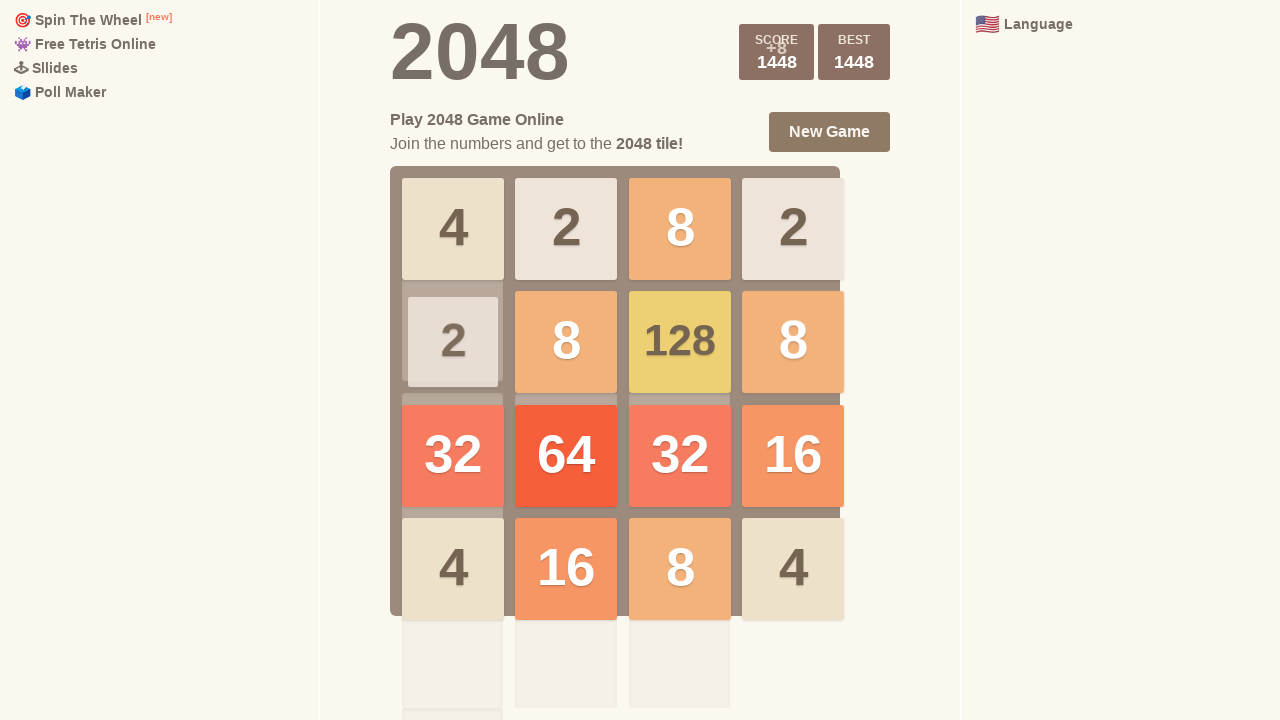

Pressed LEFT arrow key (iteration 39/100) on html
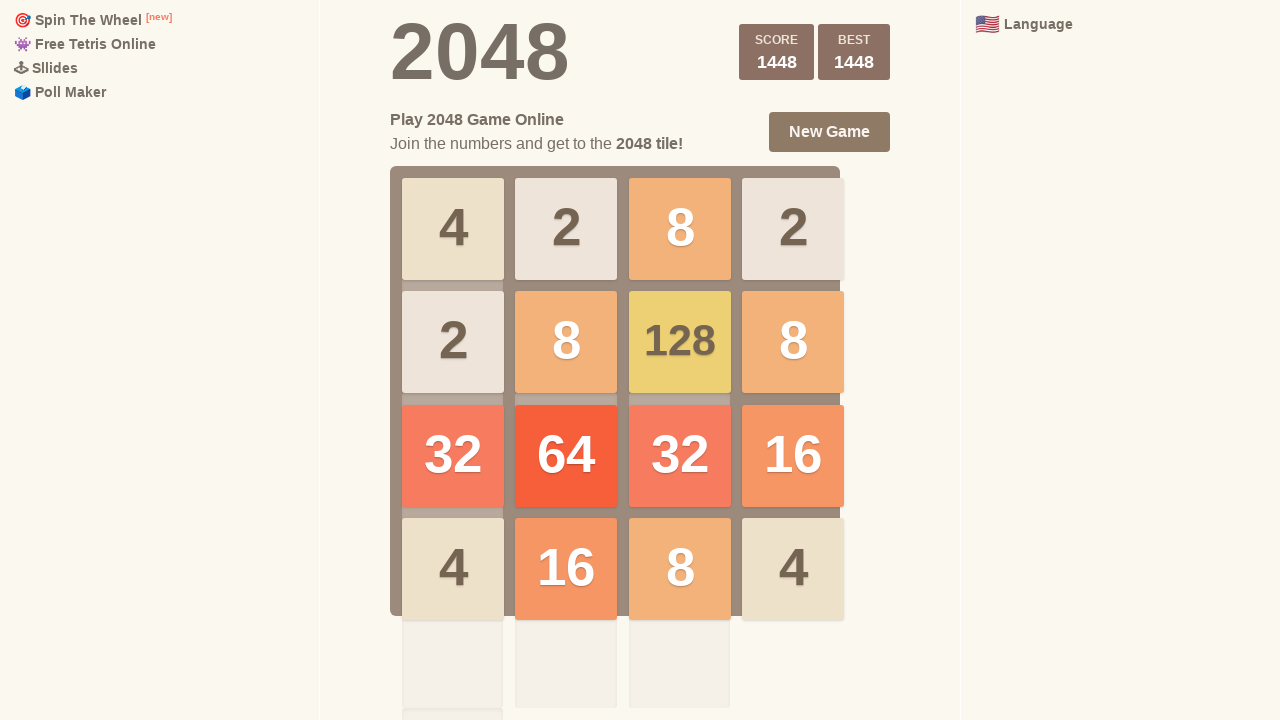

Pressed UP arrow key (iteration 39/100) on html
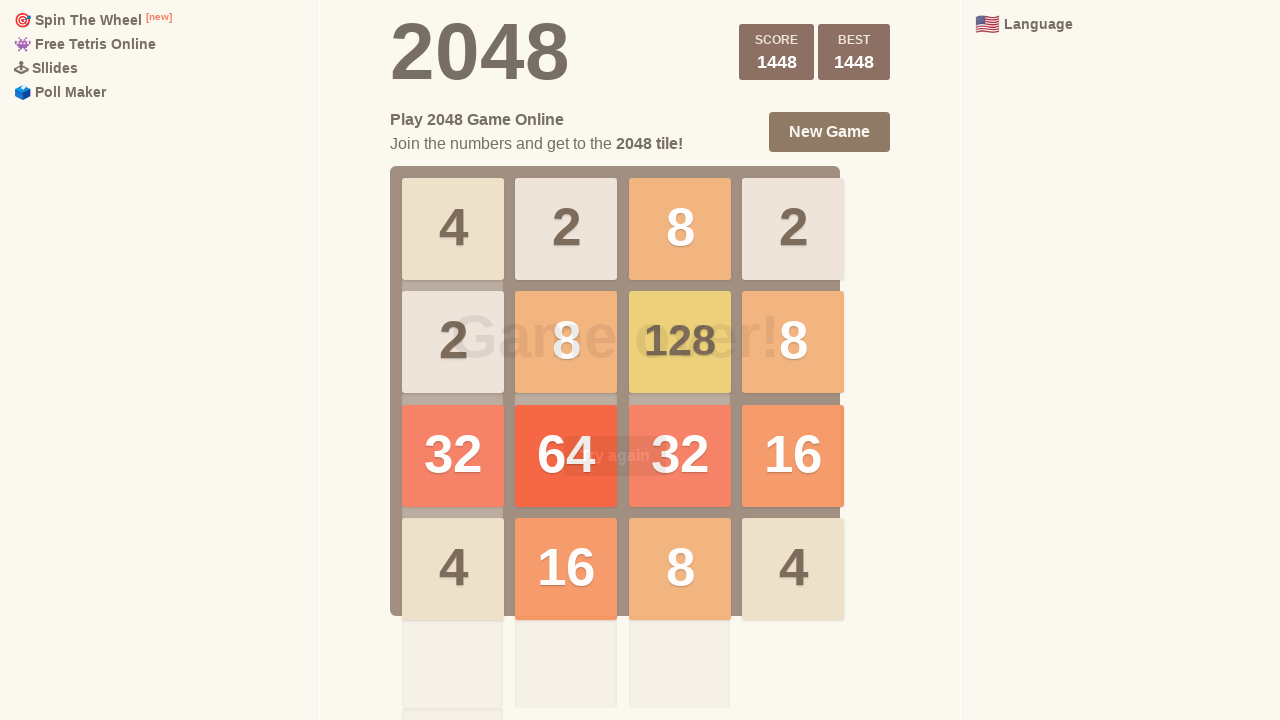

Pressed DOWN arrow key (iteration 40/100) on html
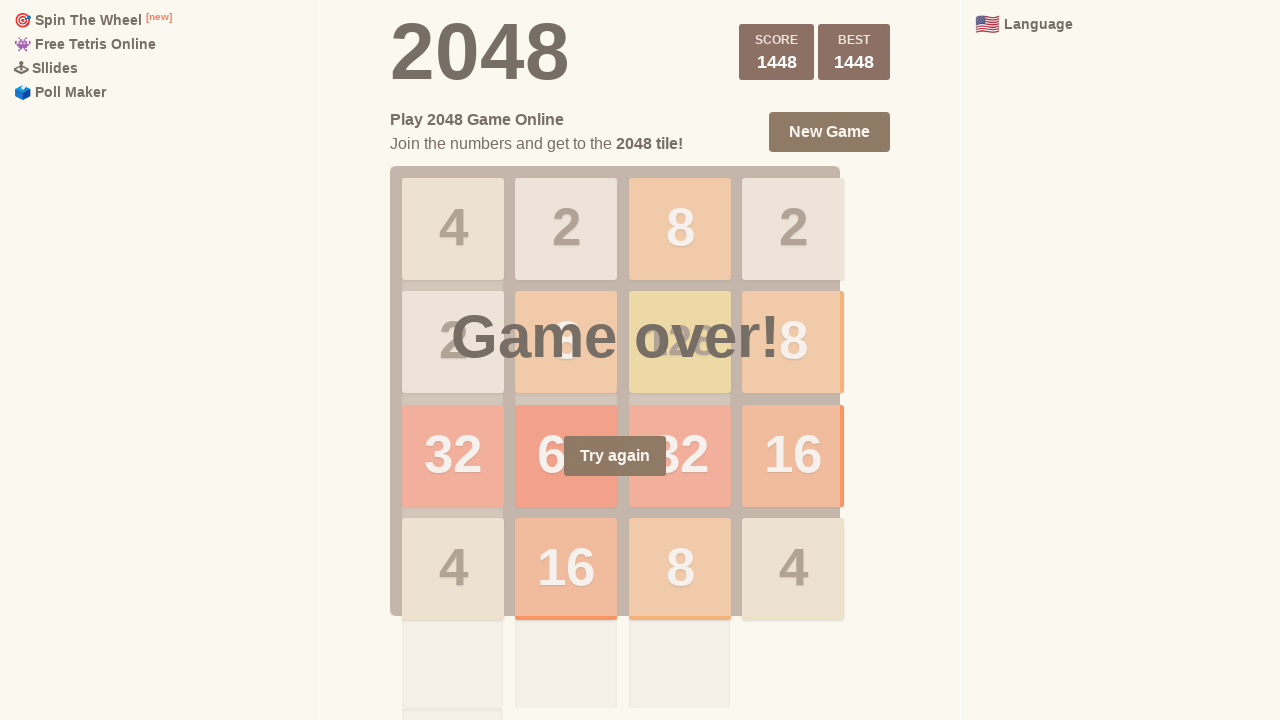

Pressed RIGHT arrow key (iteration 40/100) on html
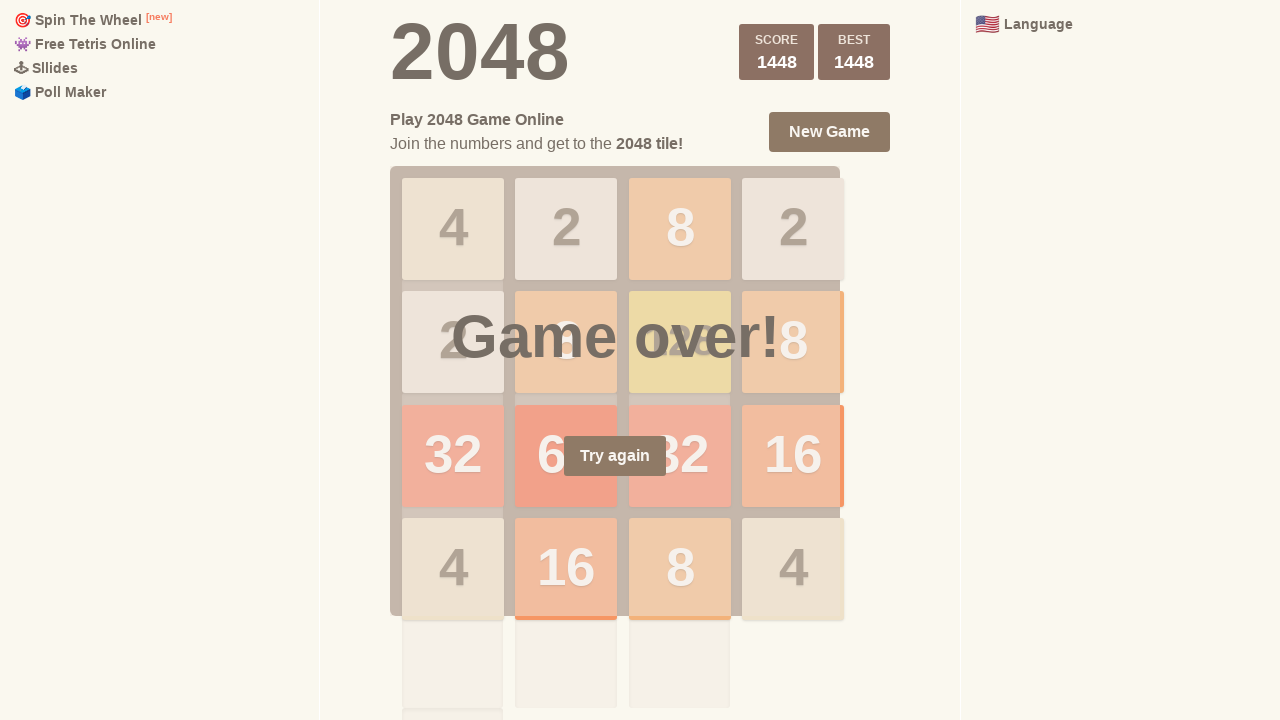

Pressed LEFT arrow key (iteration 40/100) on html
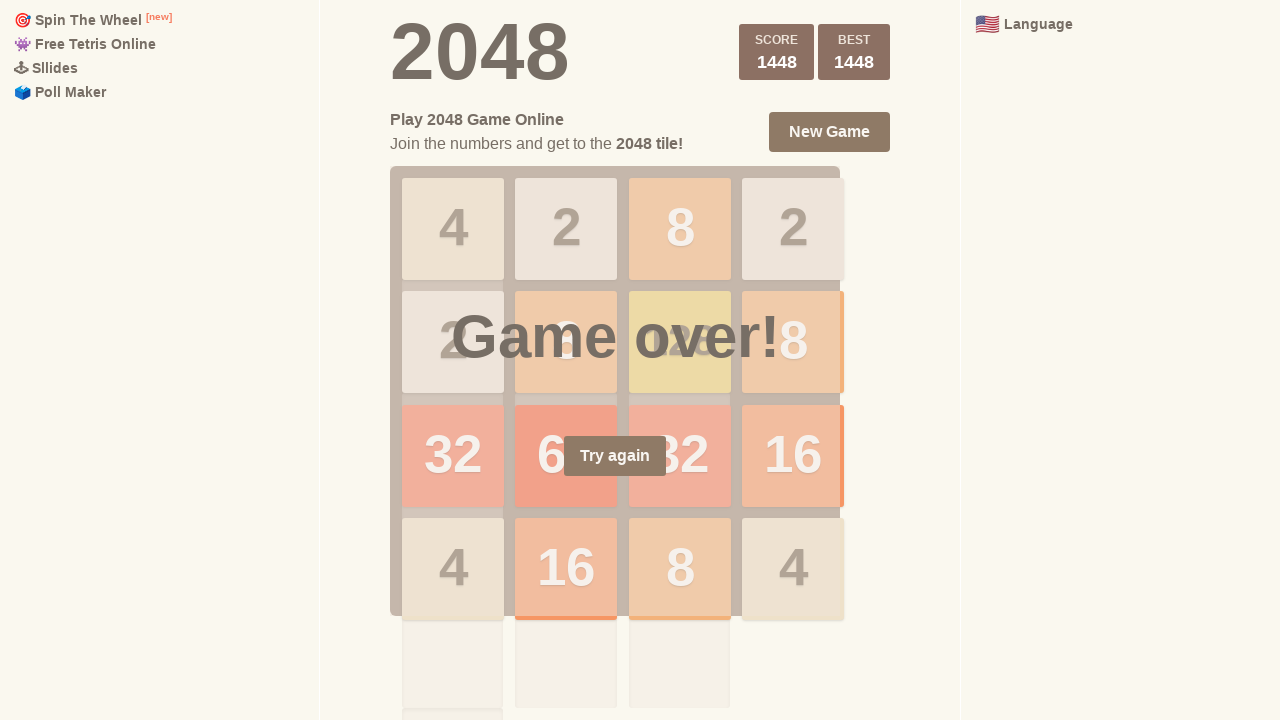

Pressed UP arrow key (iteration 40/100) on html
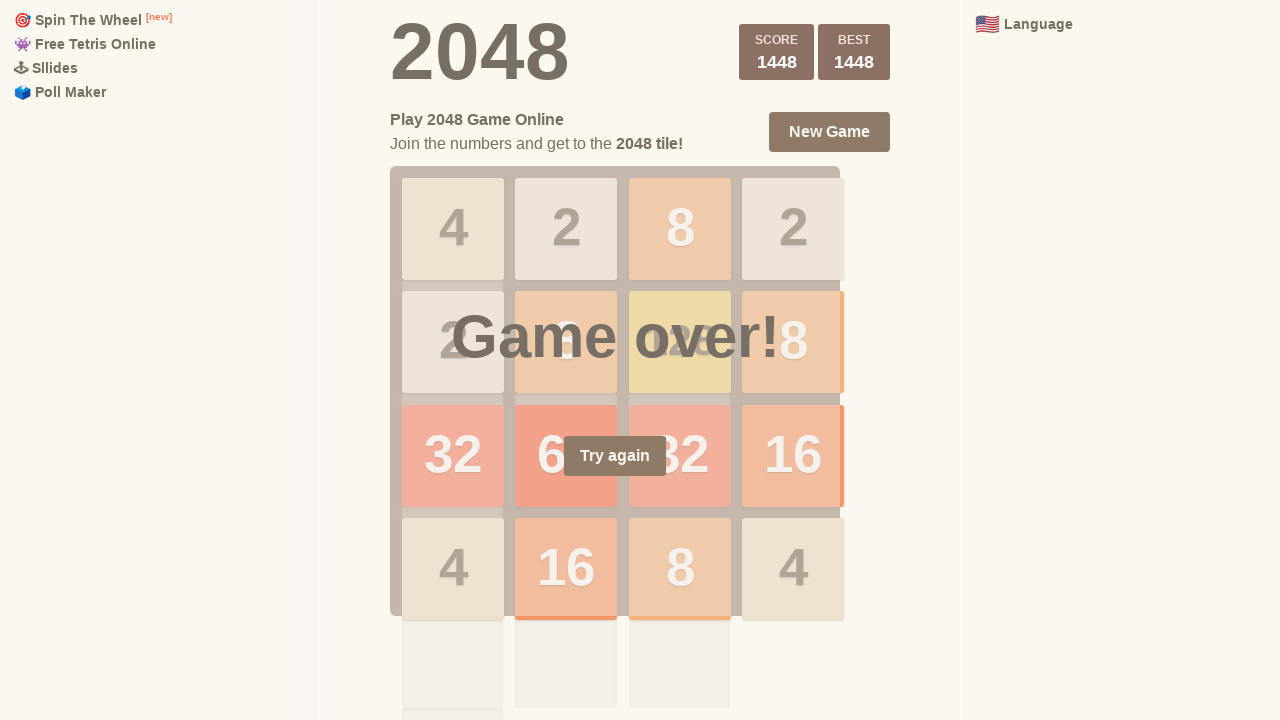

Pressed DOWN arrow key (iteration 41/100) on html
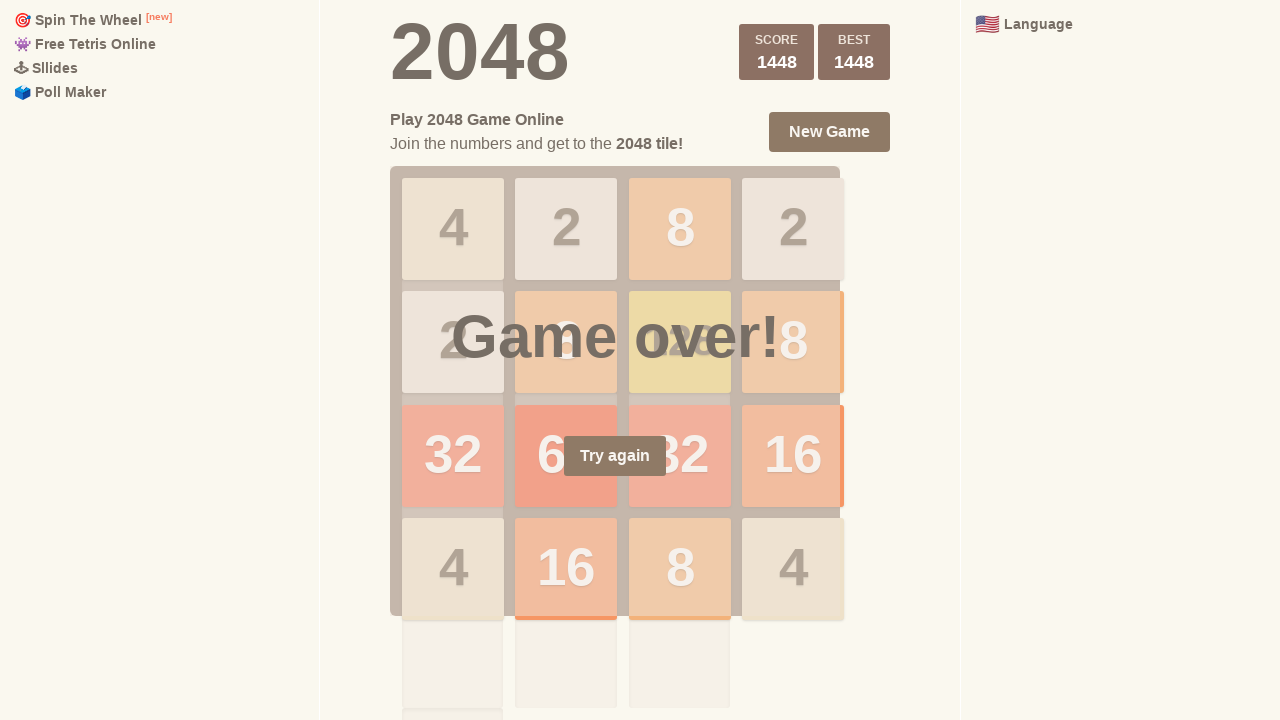

Pressed RIGHT arrow key (iteration 41/100) on html
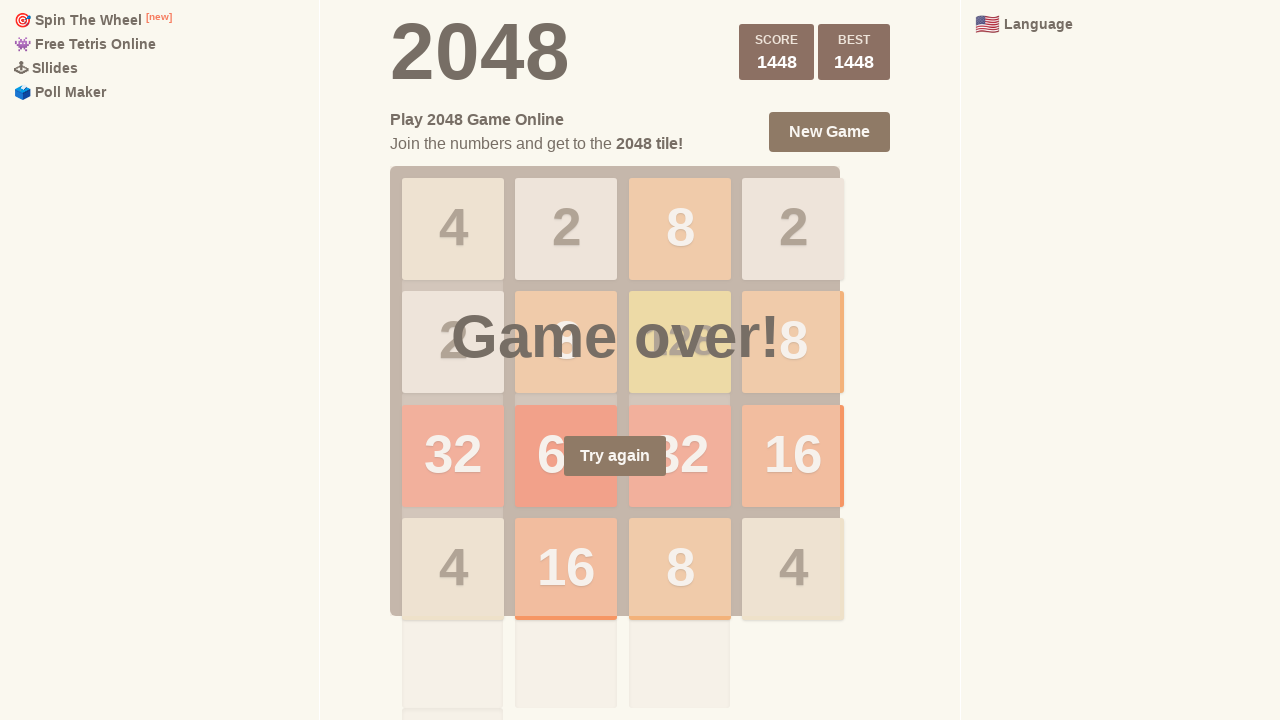

Pressed LEFT arrow key (iteration 41/100) on html
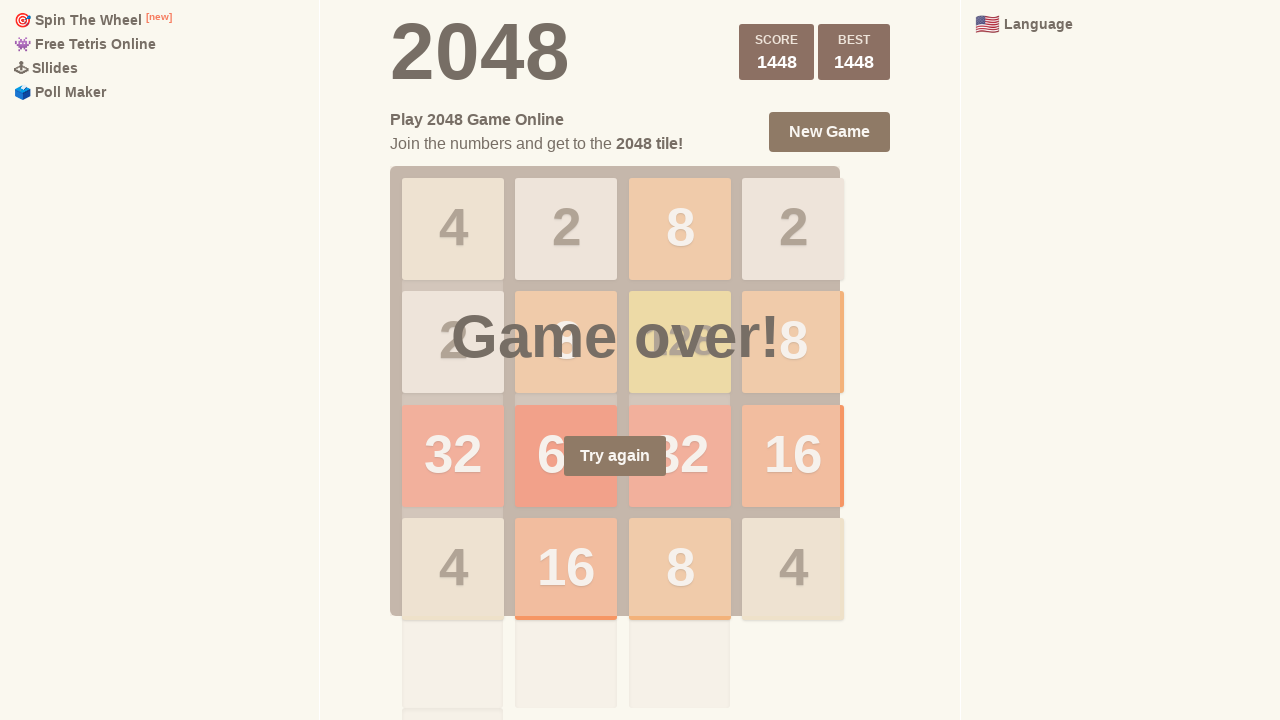

Pressed UP arrow key (iteration 41/100) on html
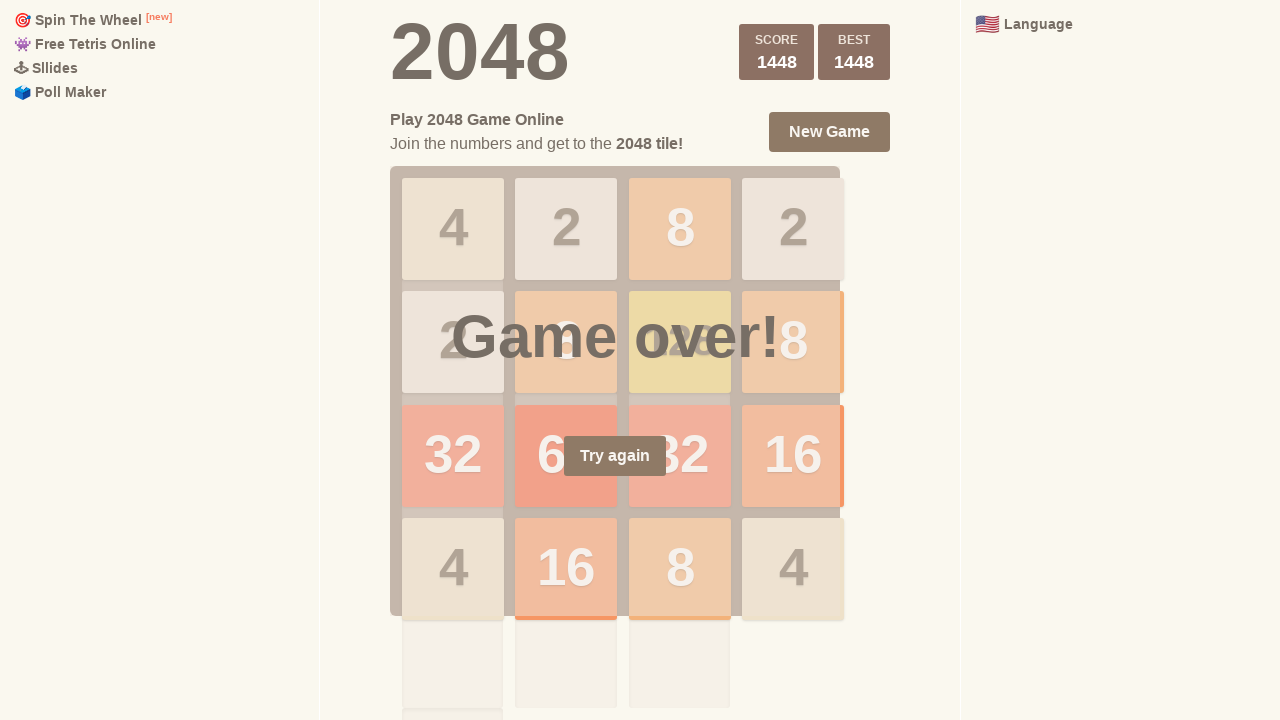

Pressed DOWN arrow key (iteration 42/100) on html
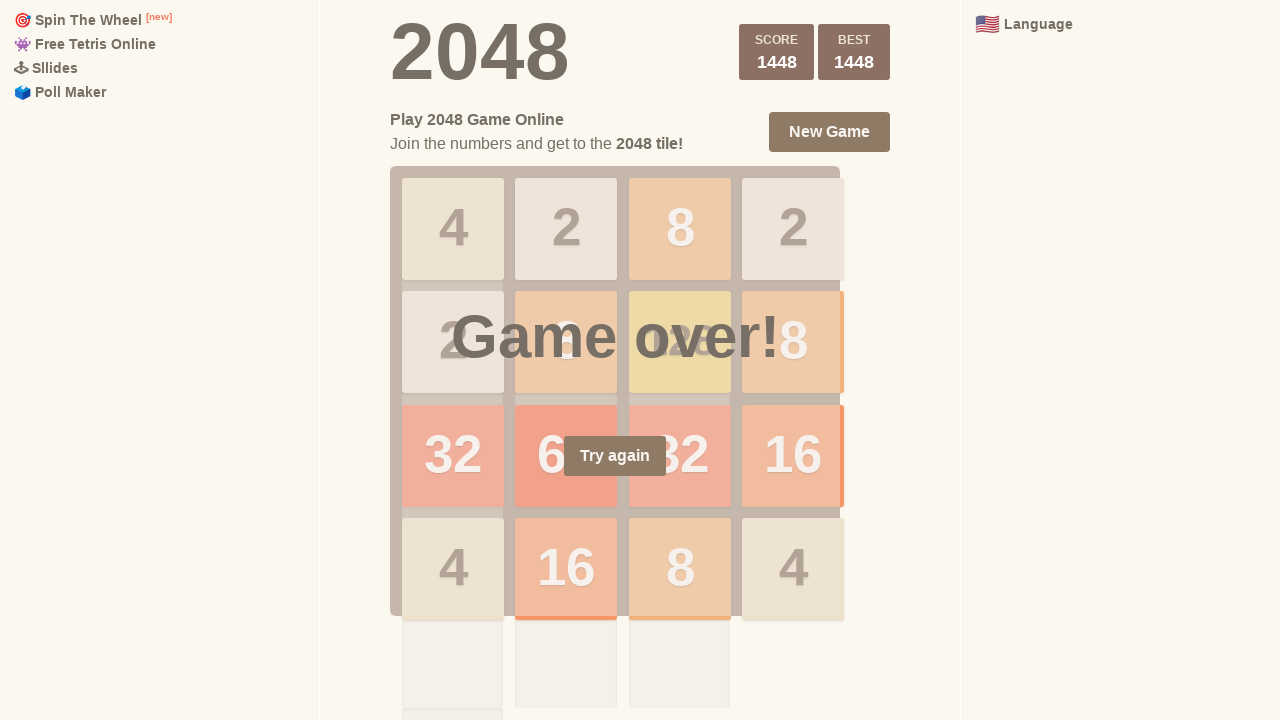

Pressed RIGHT arrow key (iteration 42/100) on html
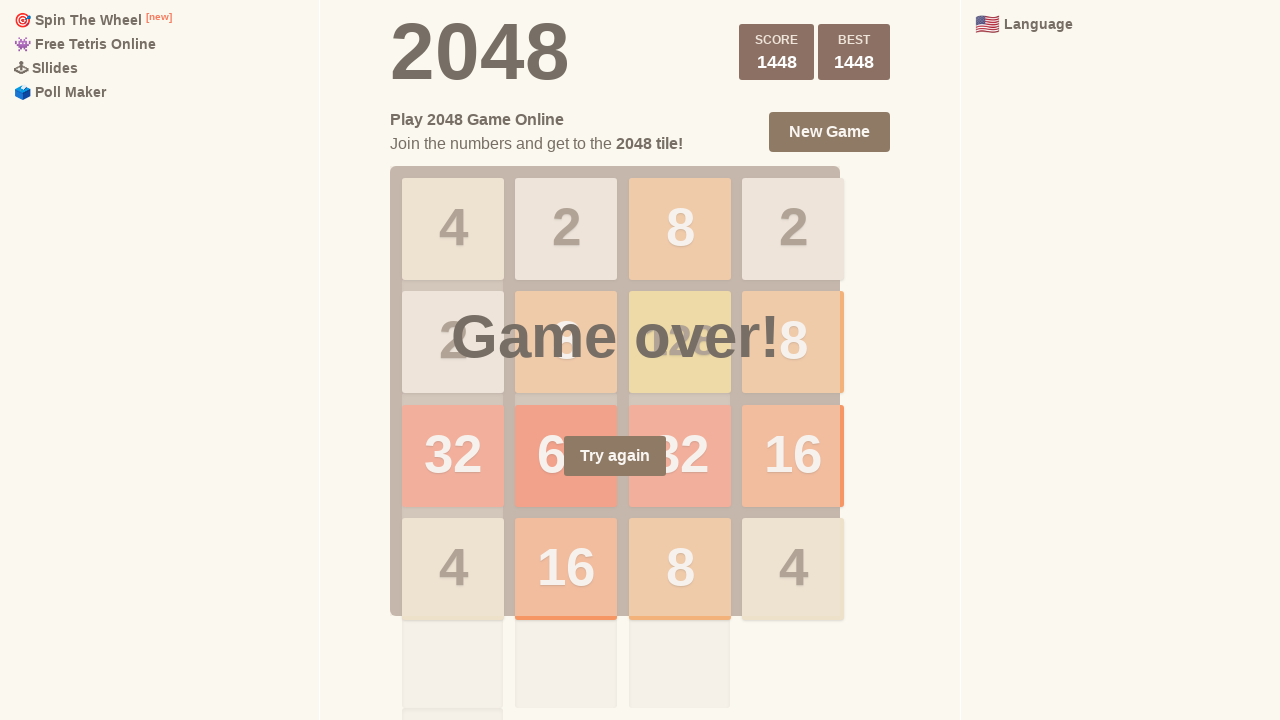

Pressed LEFT arrow key (iteration 42/100) on html
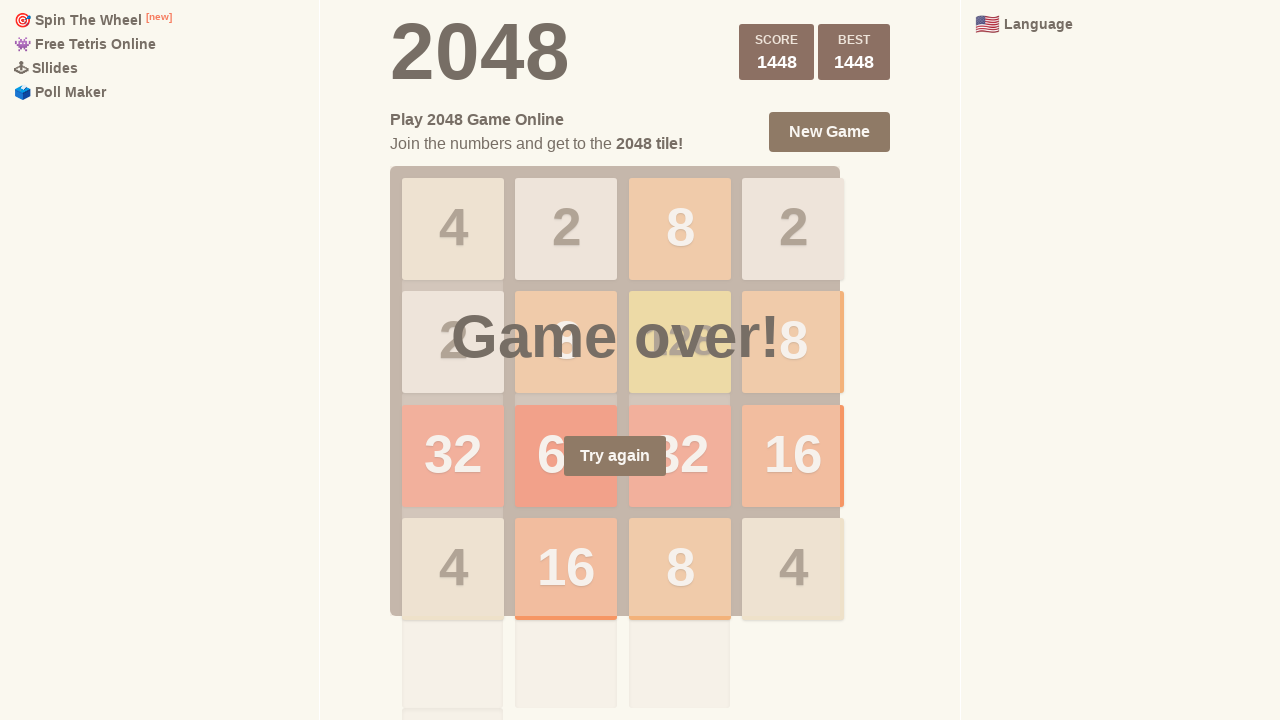

Pressed UP arrow key (iteration 42/100) on html
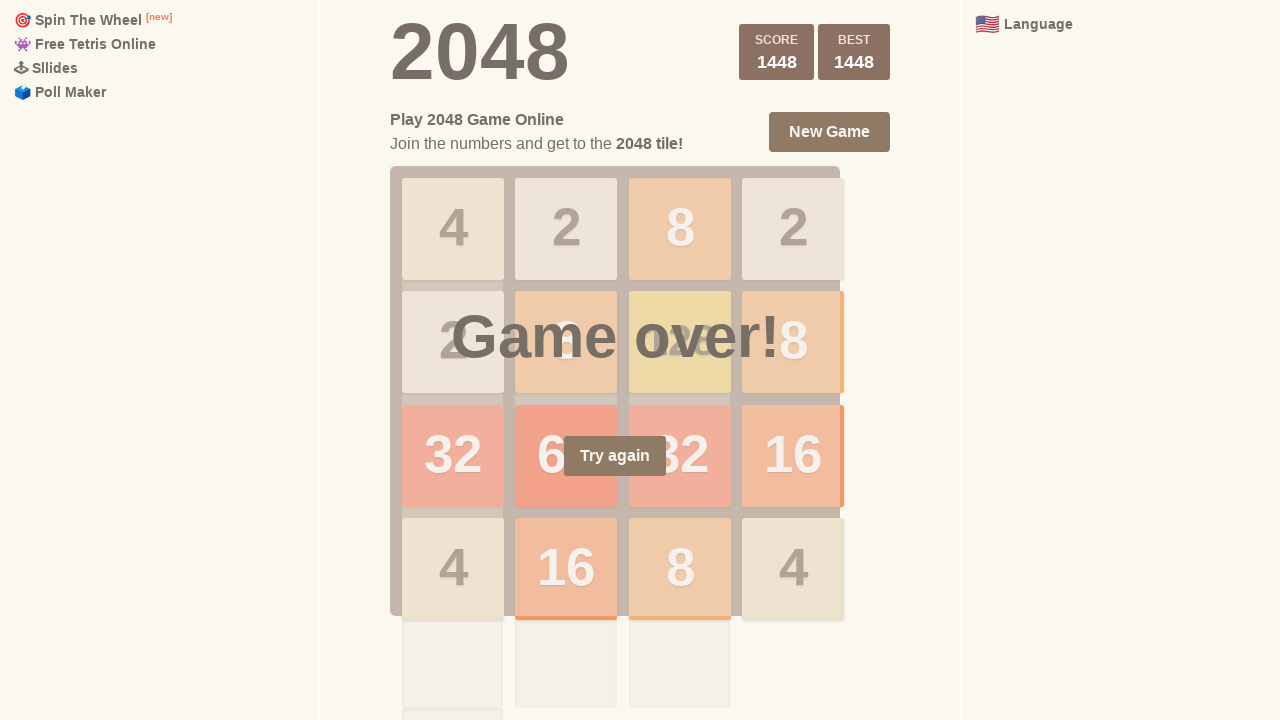

Pressed DOWN arrow key (iteration 43/100) on html
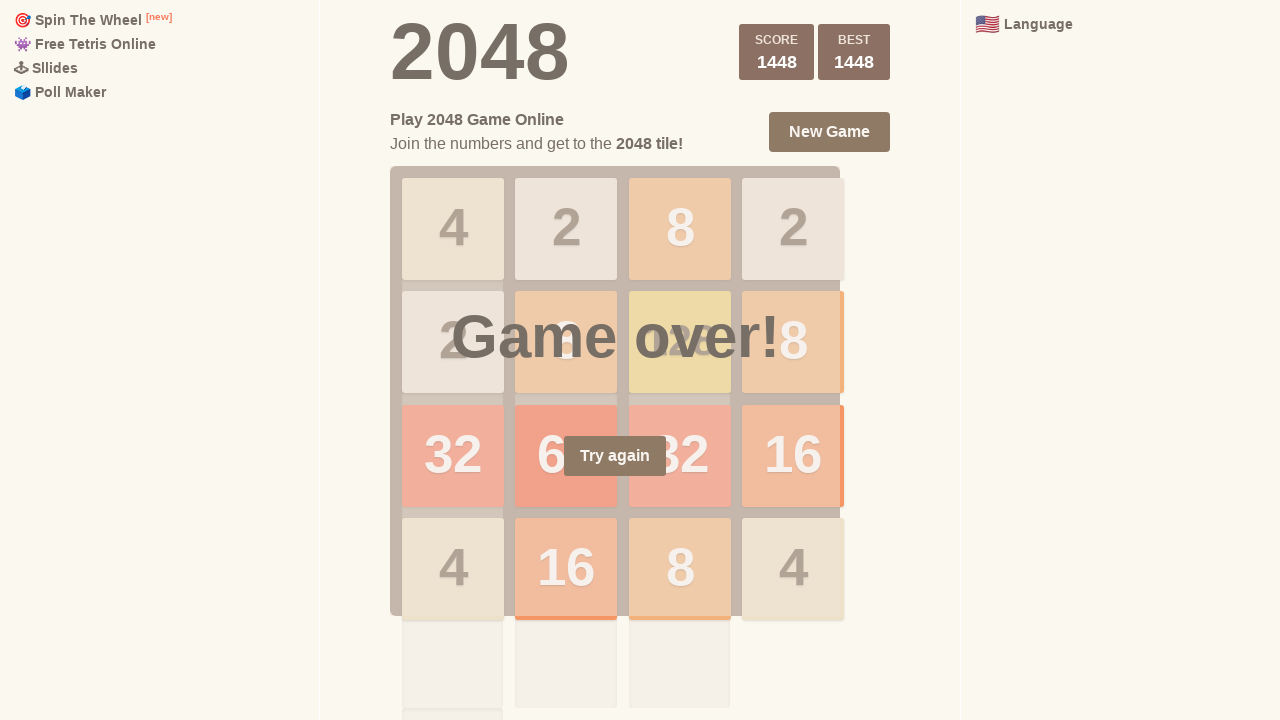

Pressed RIGHT arrow key (iteration 43/100) on html
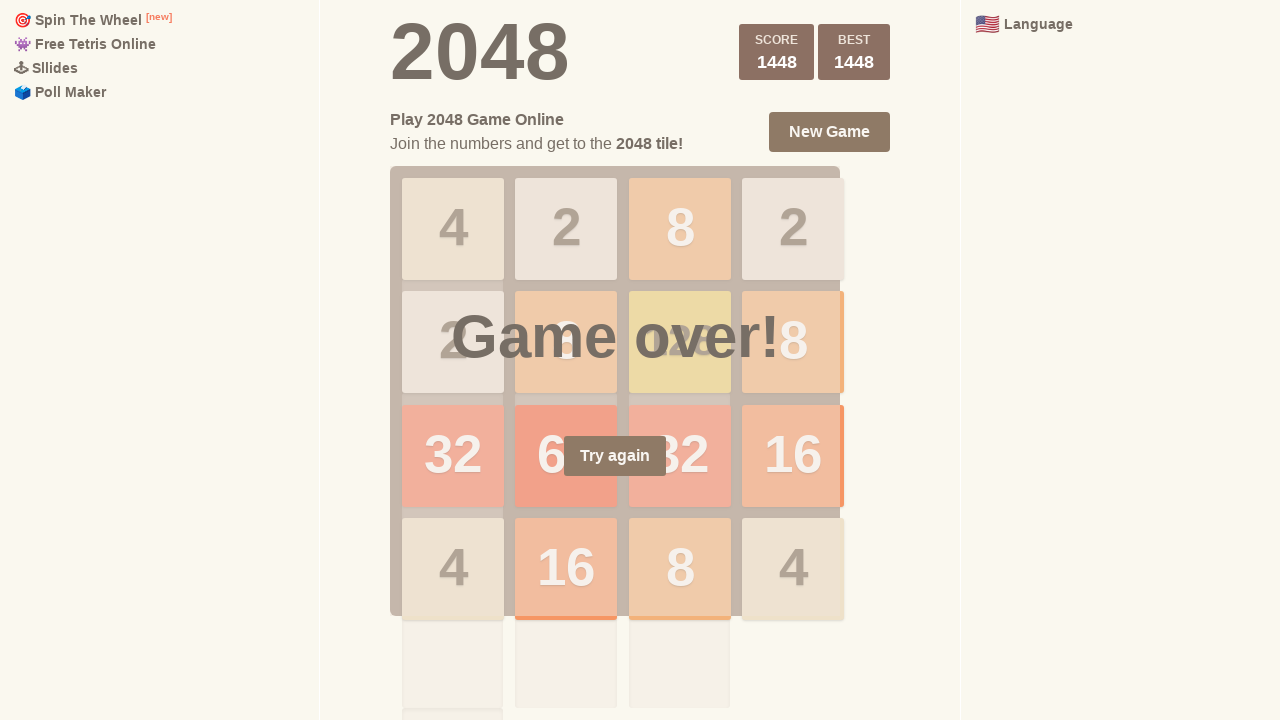

Pressed LEFT arrow key (iteration 43/100) on html
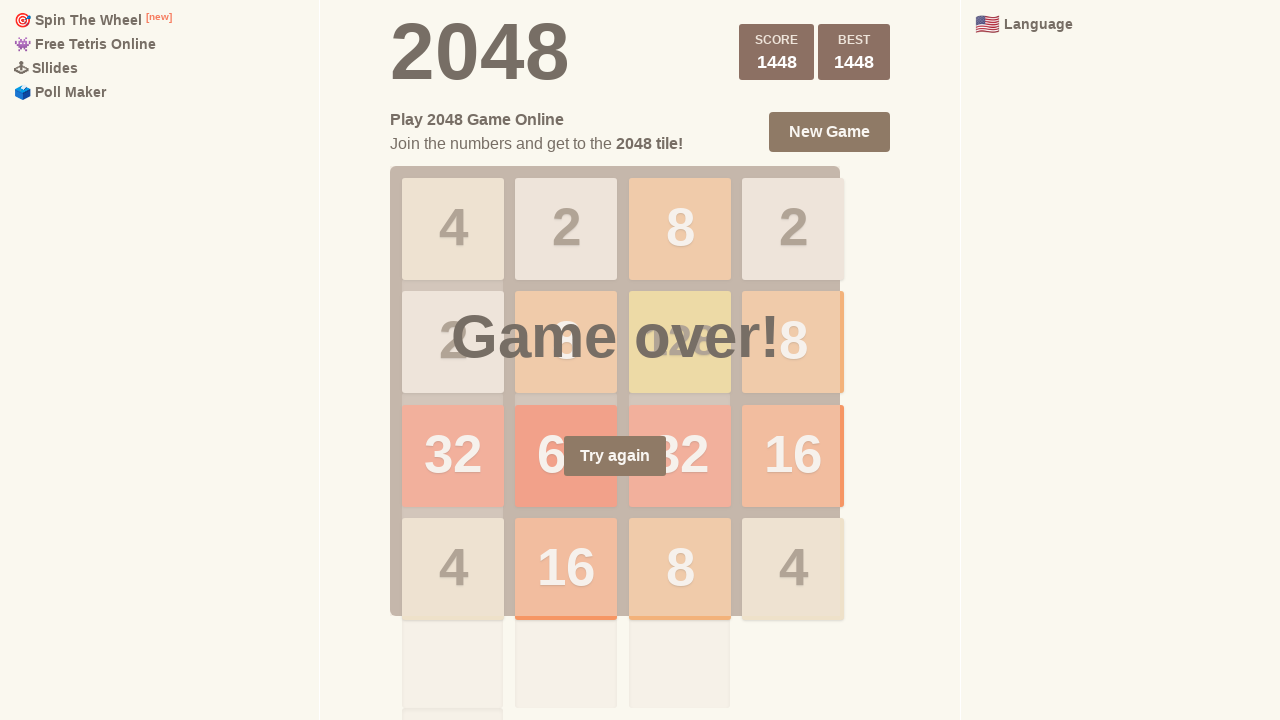

Pressed UP arrow key (iteration 43/100) on html
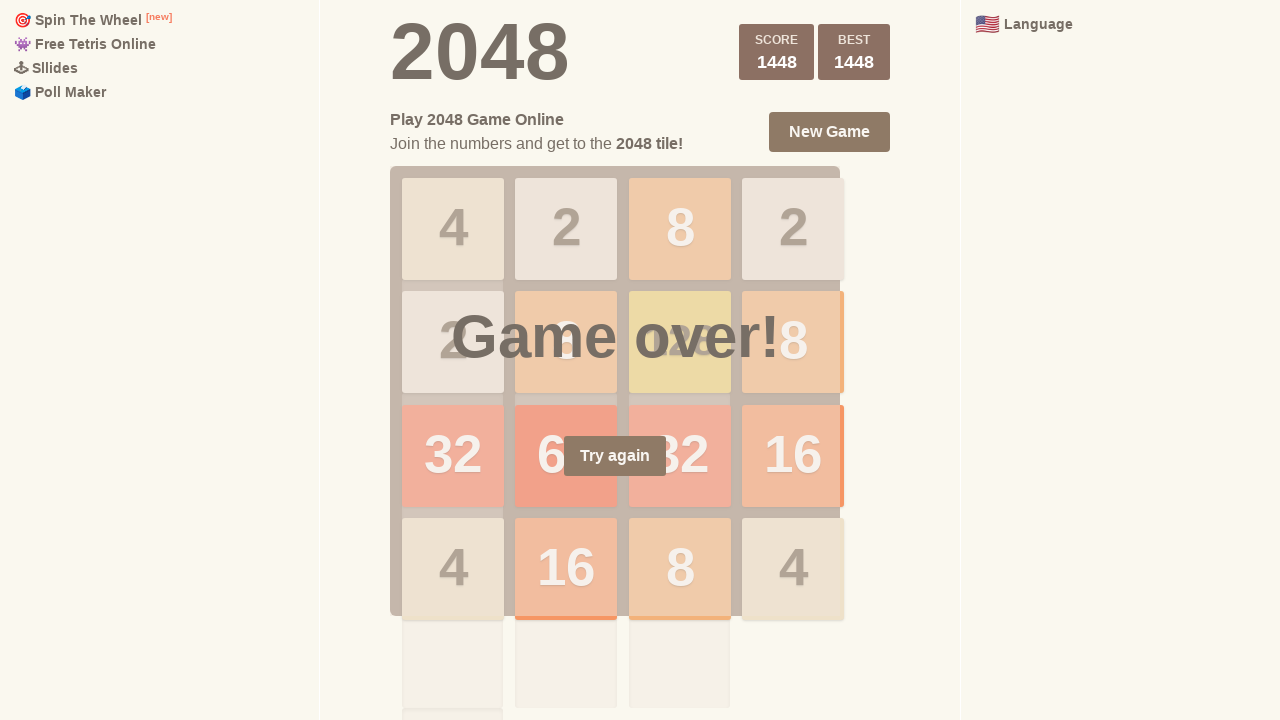

Pressed DOWN arrow key (iteration 44/100) on html
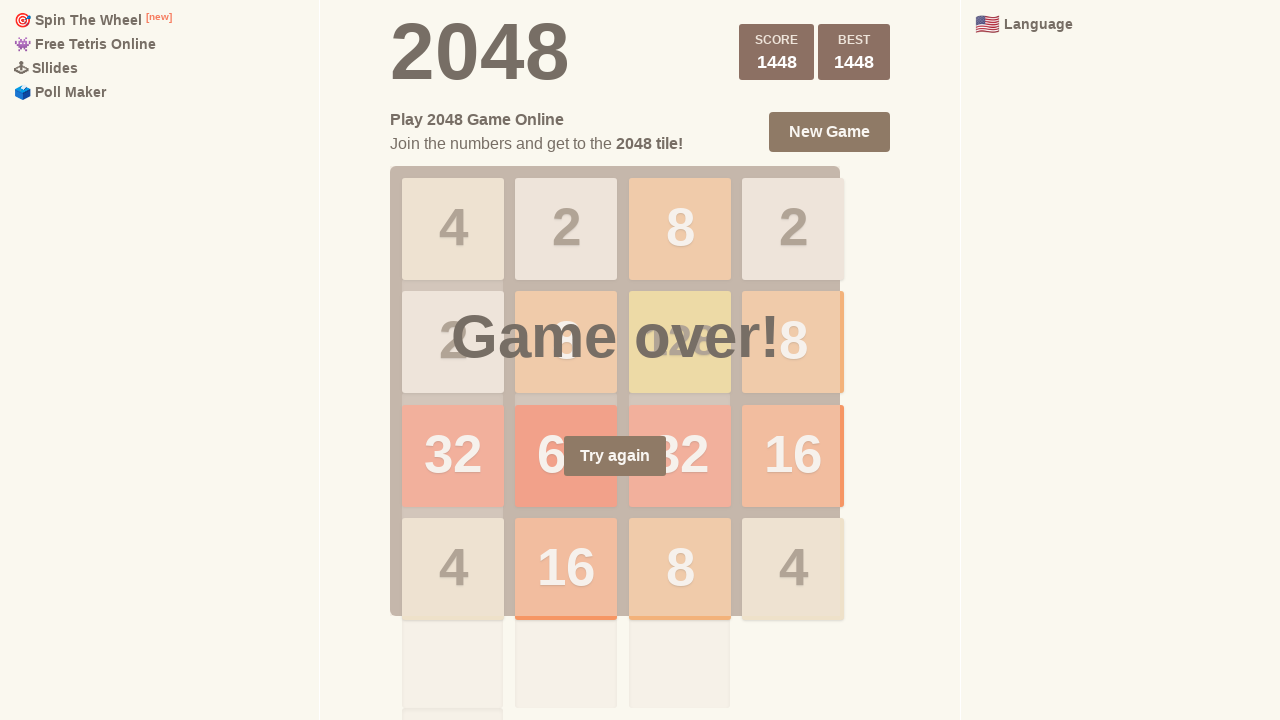

Pressed RIGHT arrow key (iteration 44/100) on html
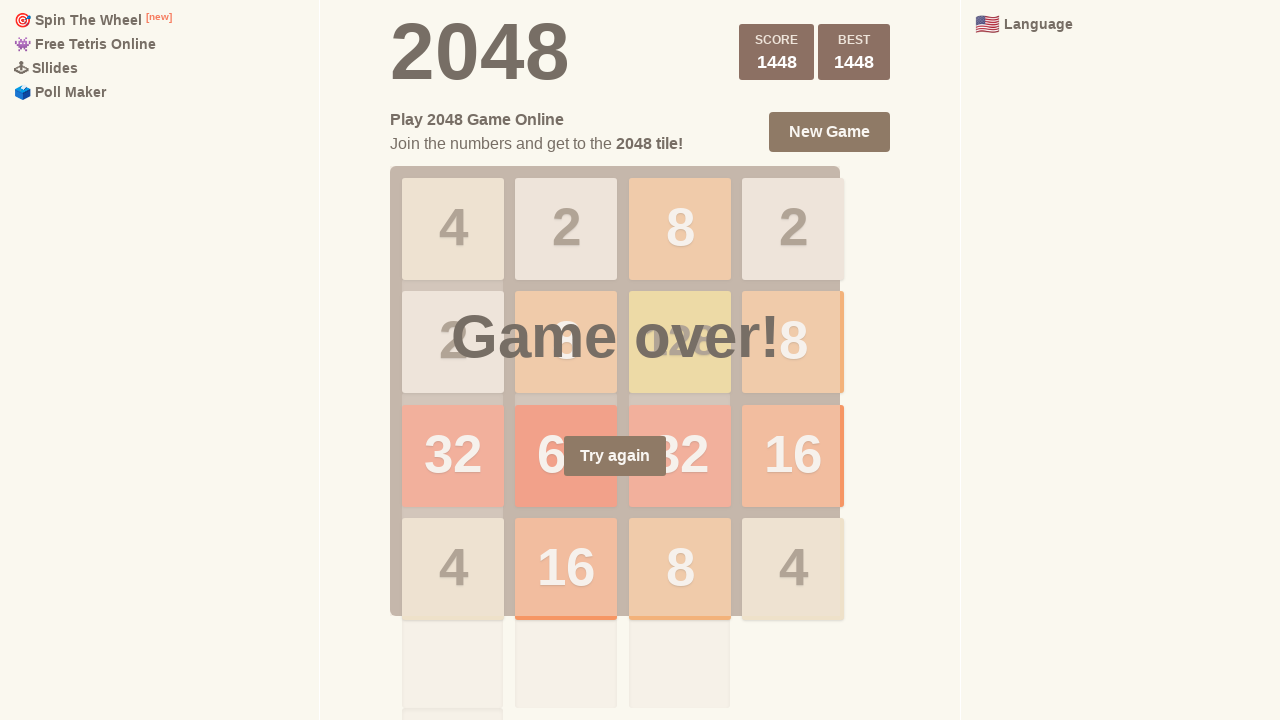

Pressed LEFT arrow key (iteration 44/100) on html
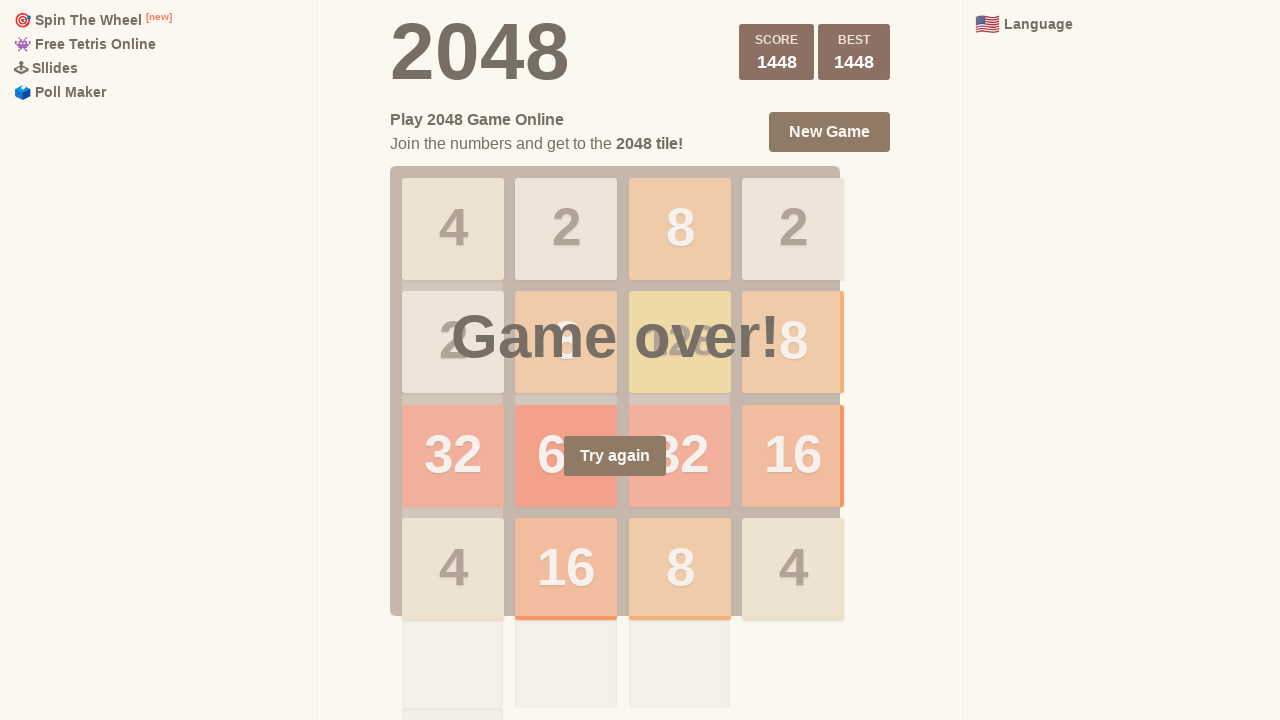

Pressed UP arrow key (iteration 44/100) on html
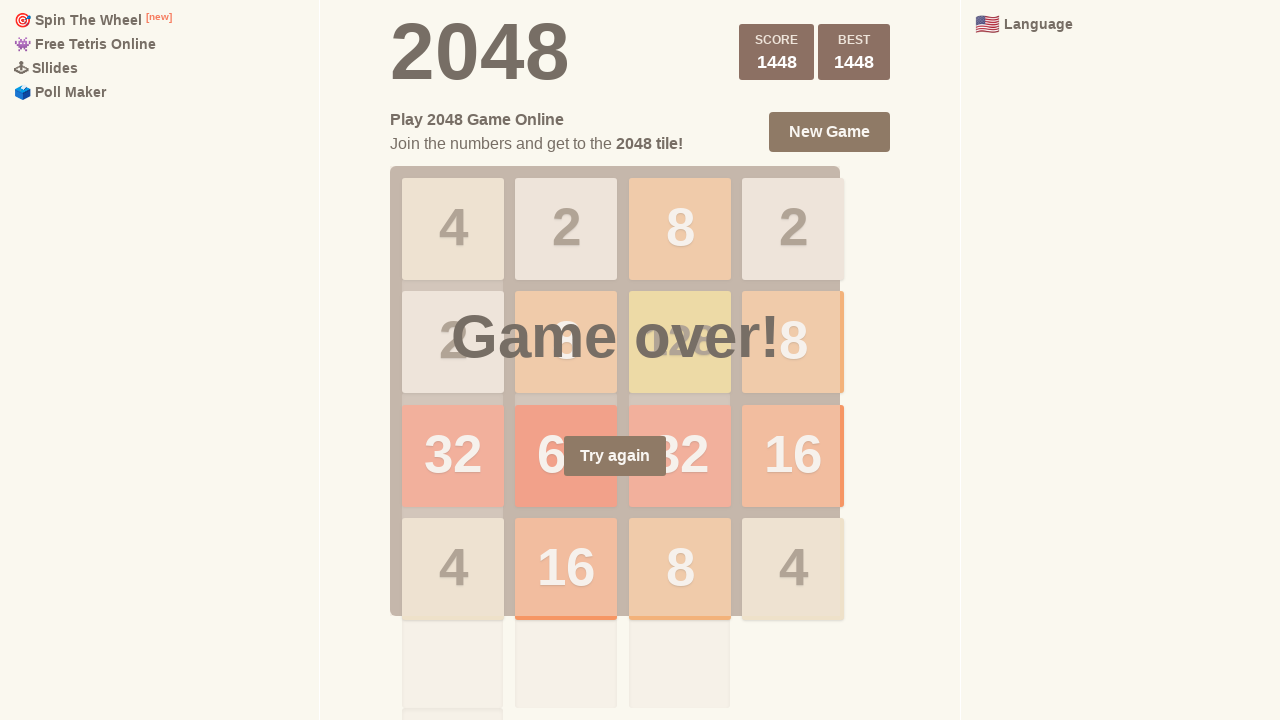

Pressed DOWN arrow key (iteration 45/100) on html
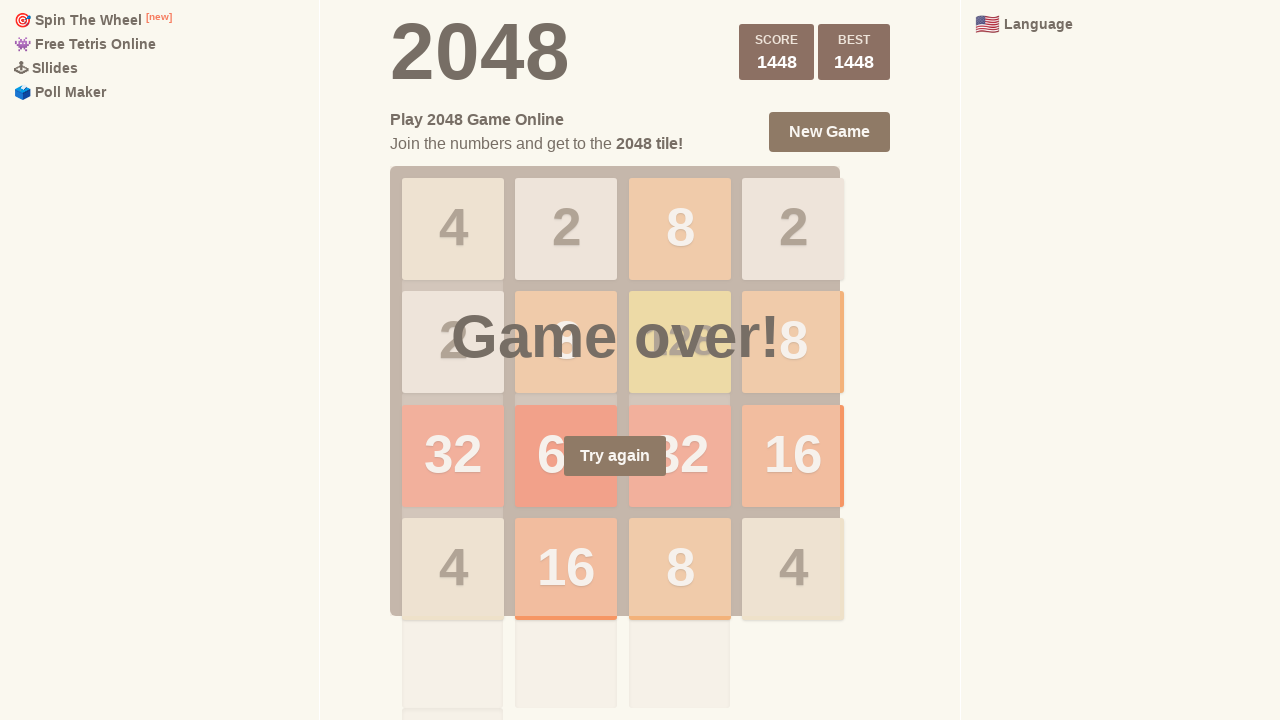

Pressed RIGHT arrow key (iteration 45/100) on html
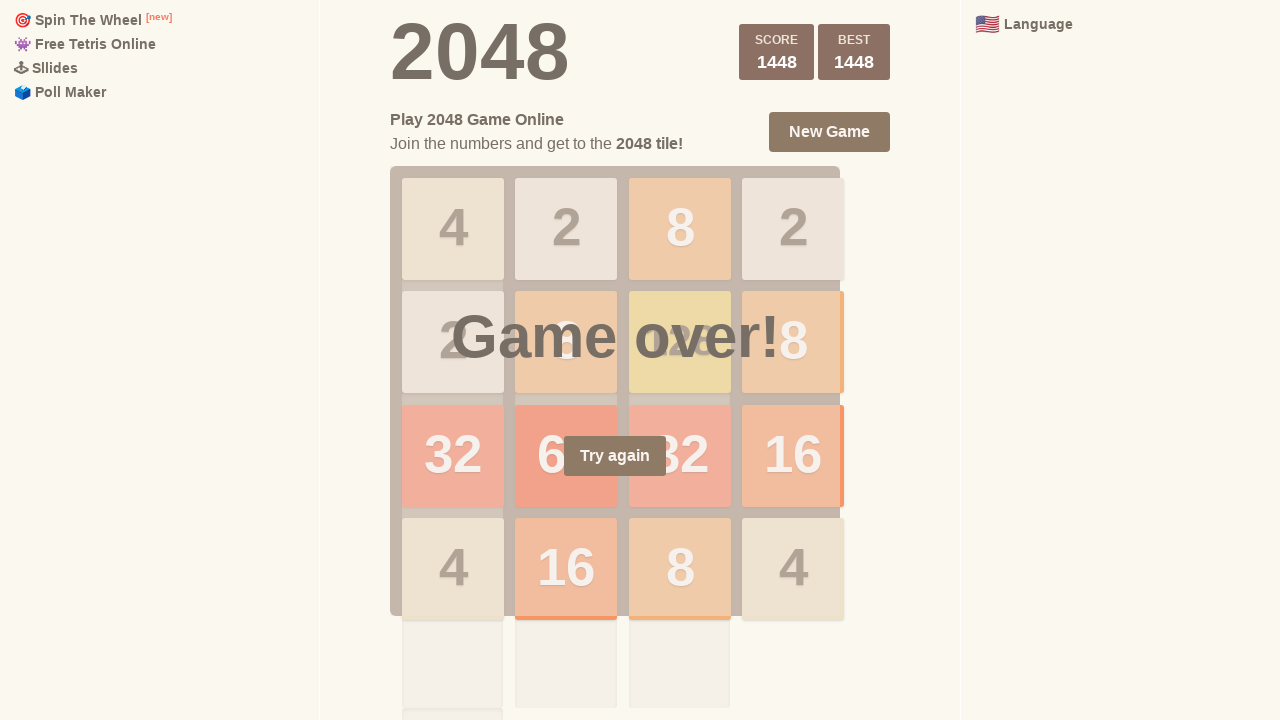

Pressed LEFT arrow key (iteration 45/100) on html
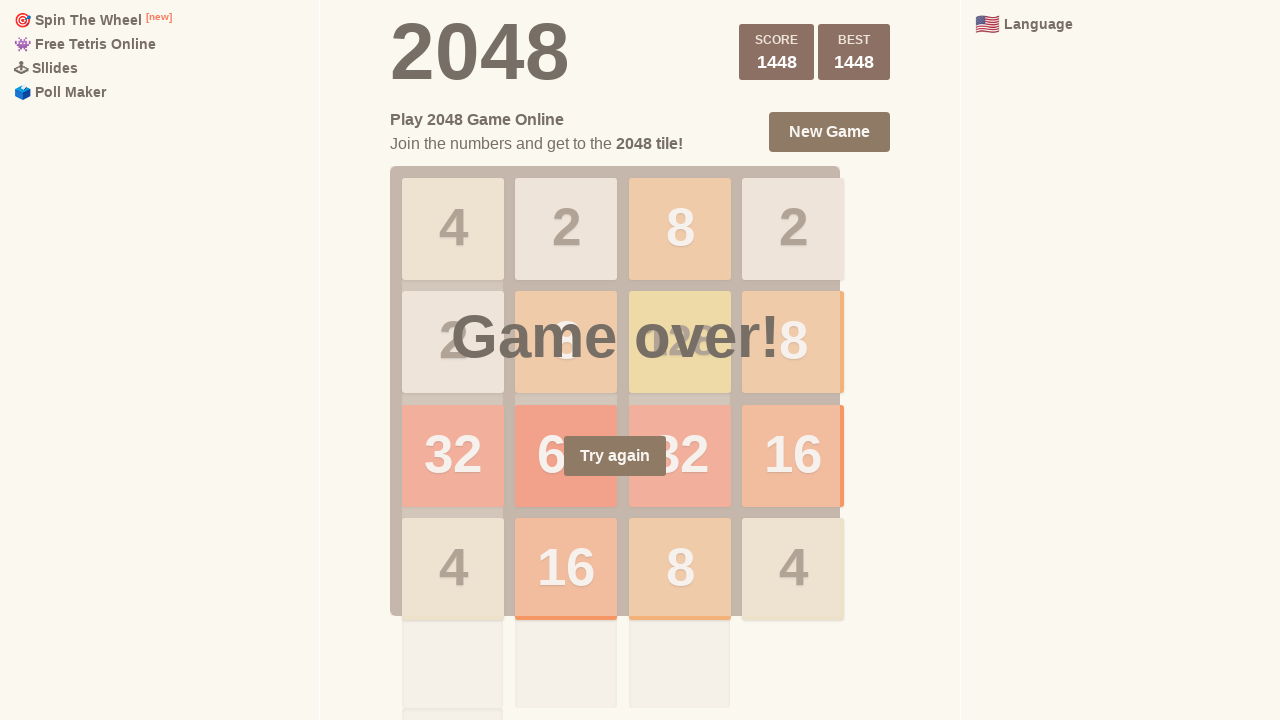

Pressed UP arrow key (iteration 45/100) on html
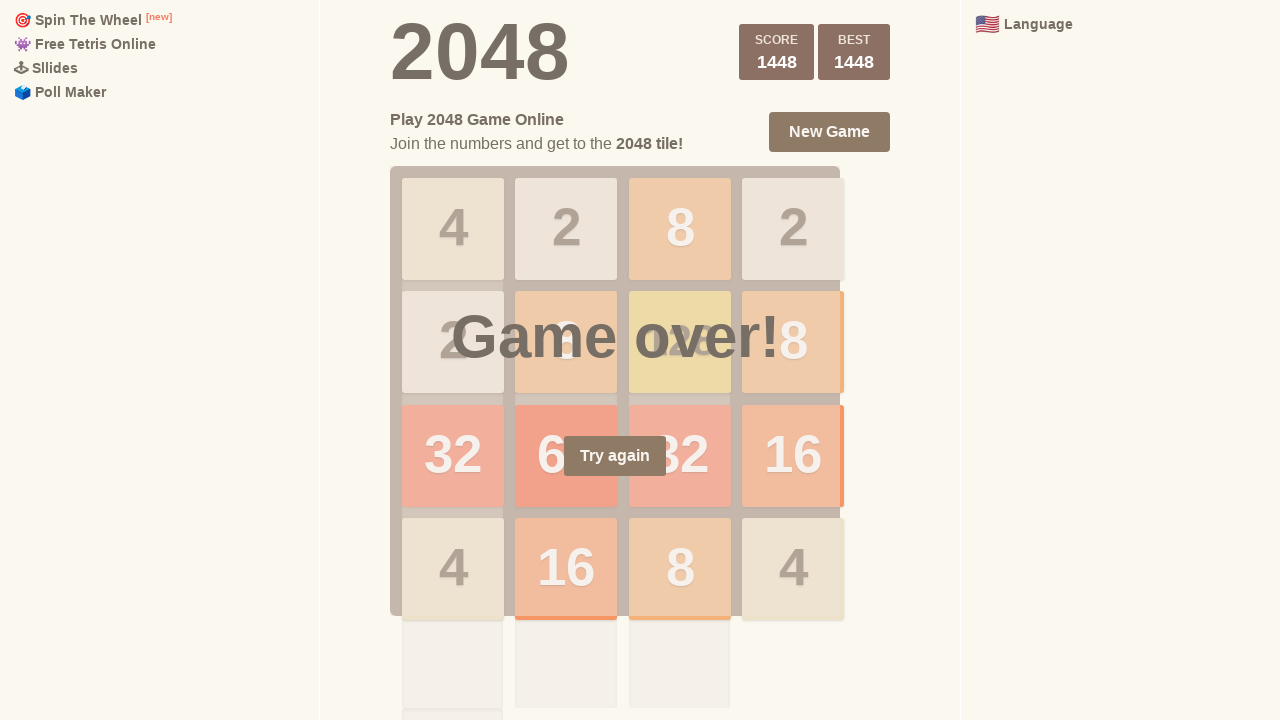

Pressed DOWN arrow key (iteration 46/100) on html
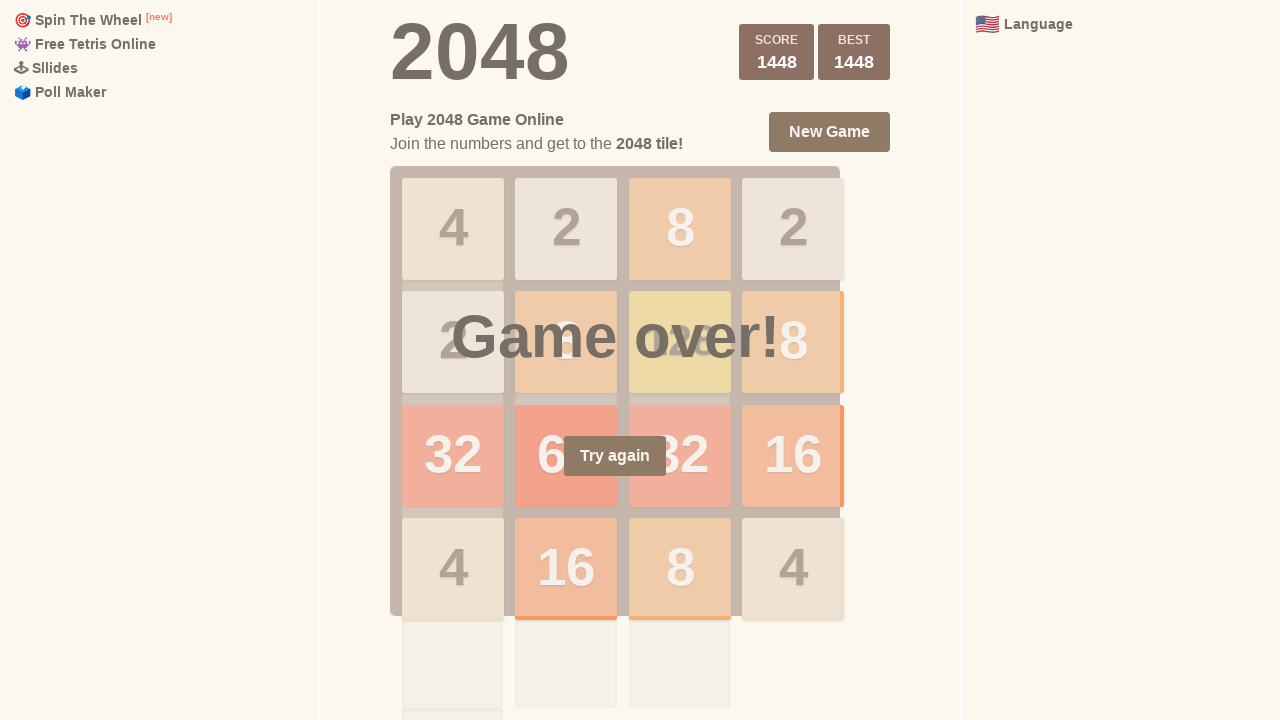

Pressed RIGHT arrow key (iteration 46/100) on html
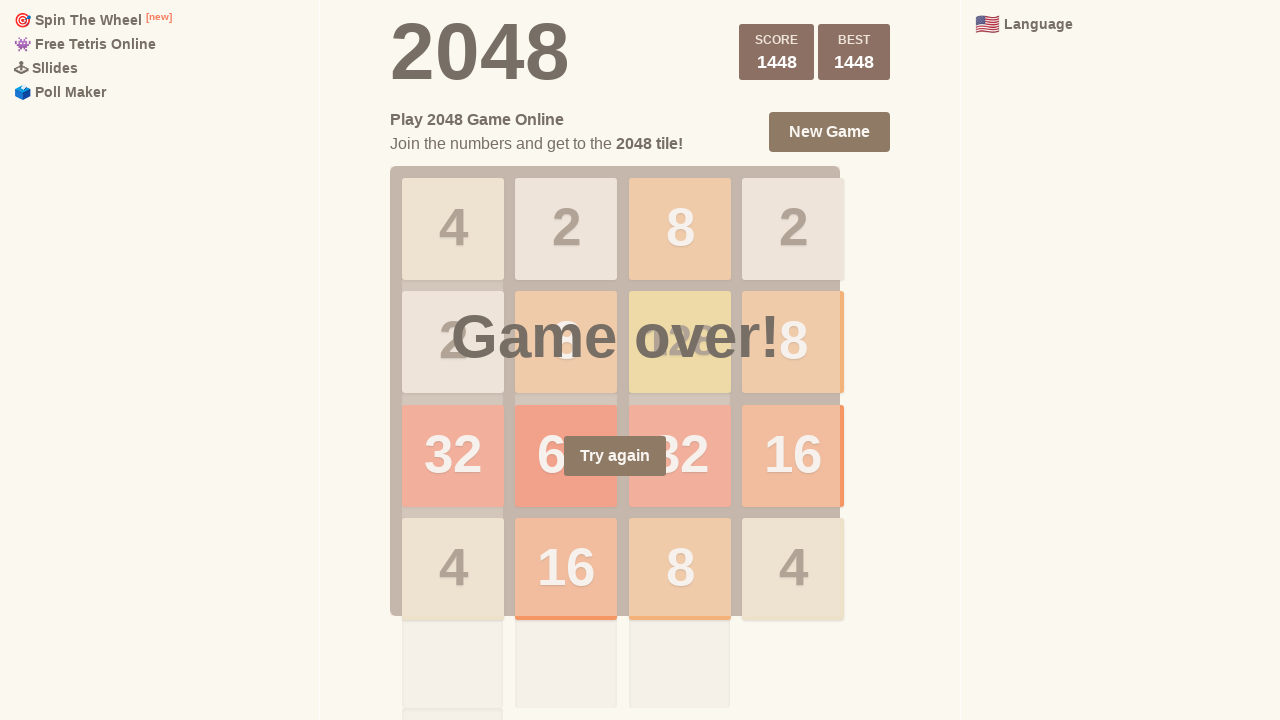

Pressed LEFT arrow key (iteration 46/100) on html
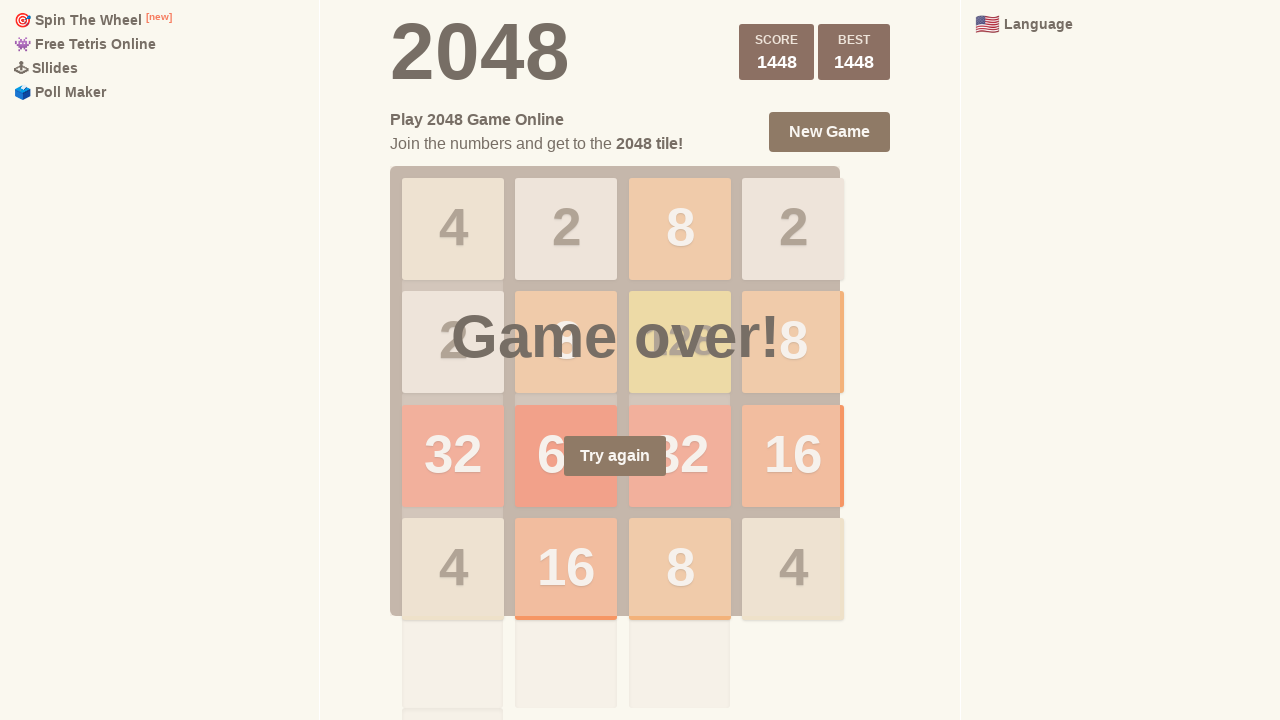

Pressed UP arrow key (iteration 46/100) on html
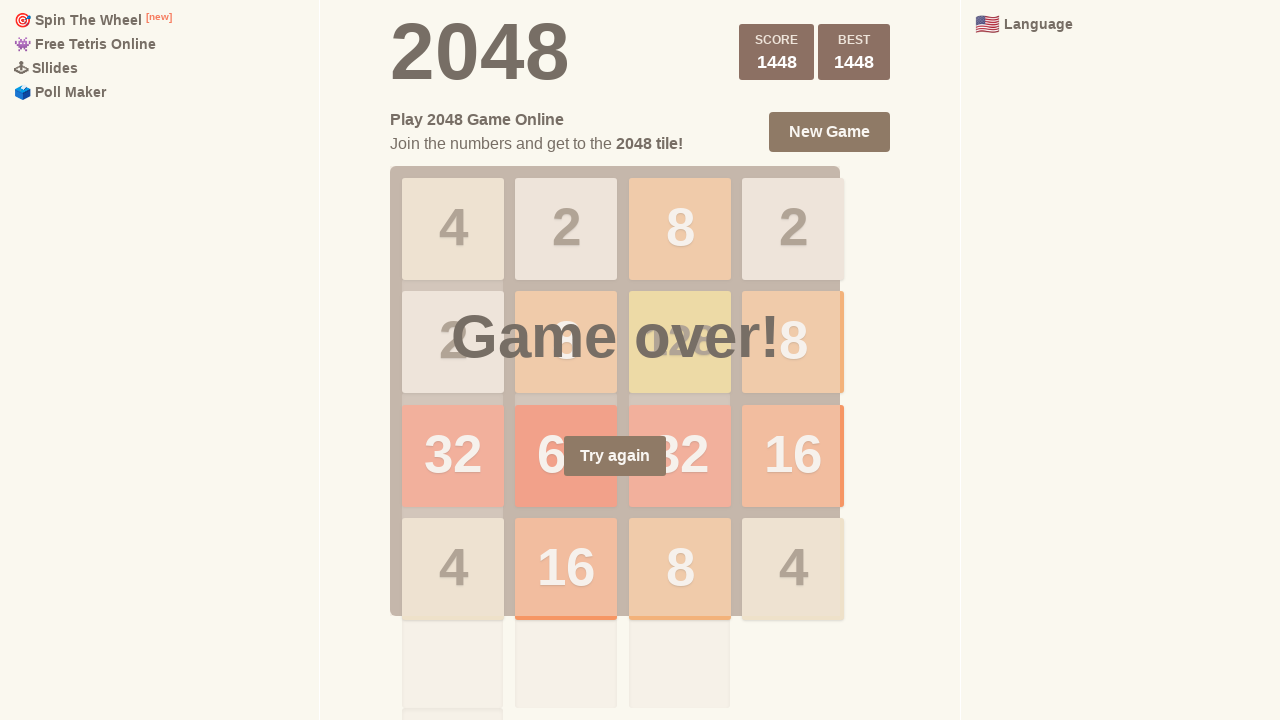

Pressed DOWN arrow key (iteration 47/100) on html
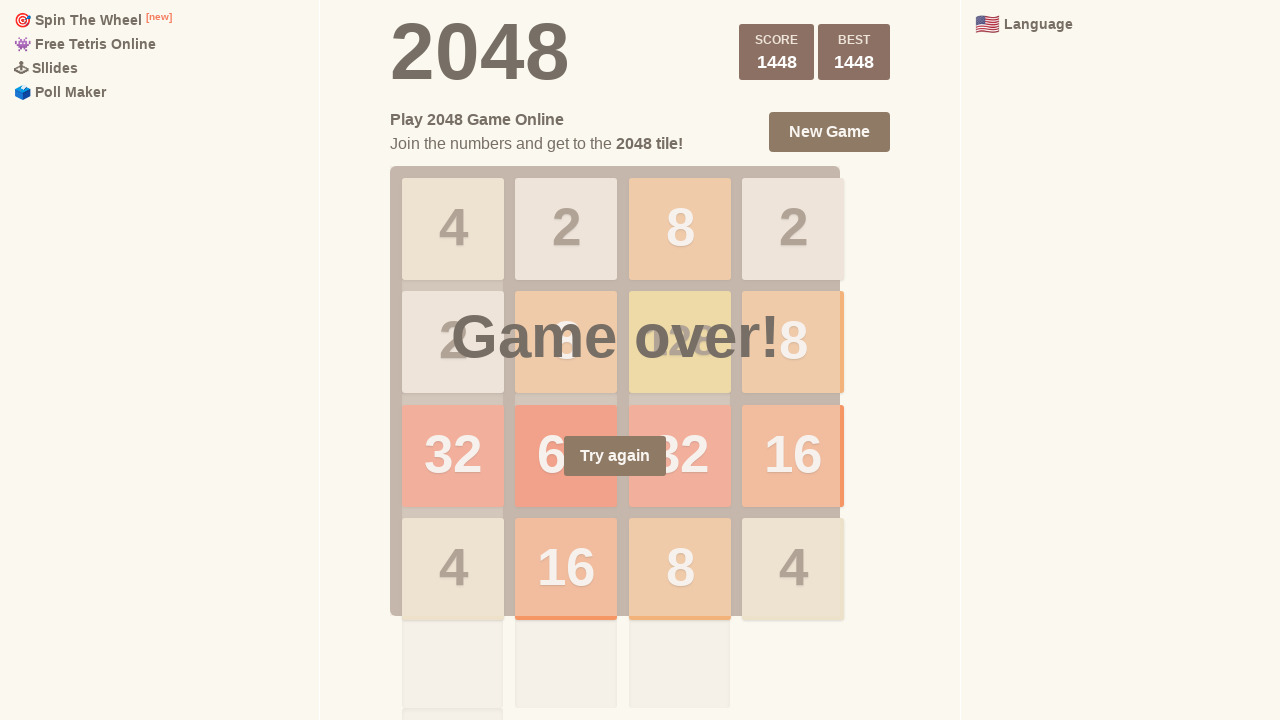

Pressed RIGHT arrow key (iteration 47/100) on html
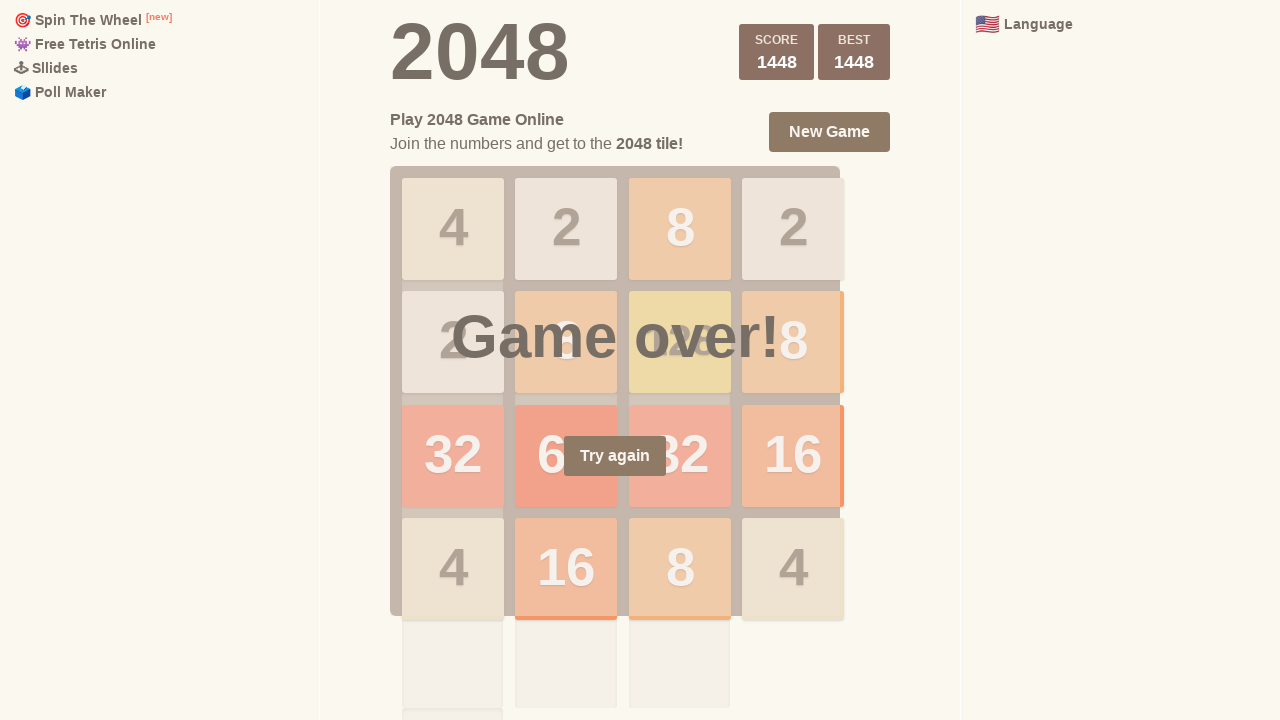

Pressed LEFT arrow key (iteration 47/100) on html
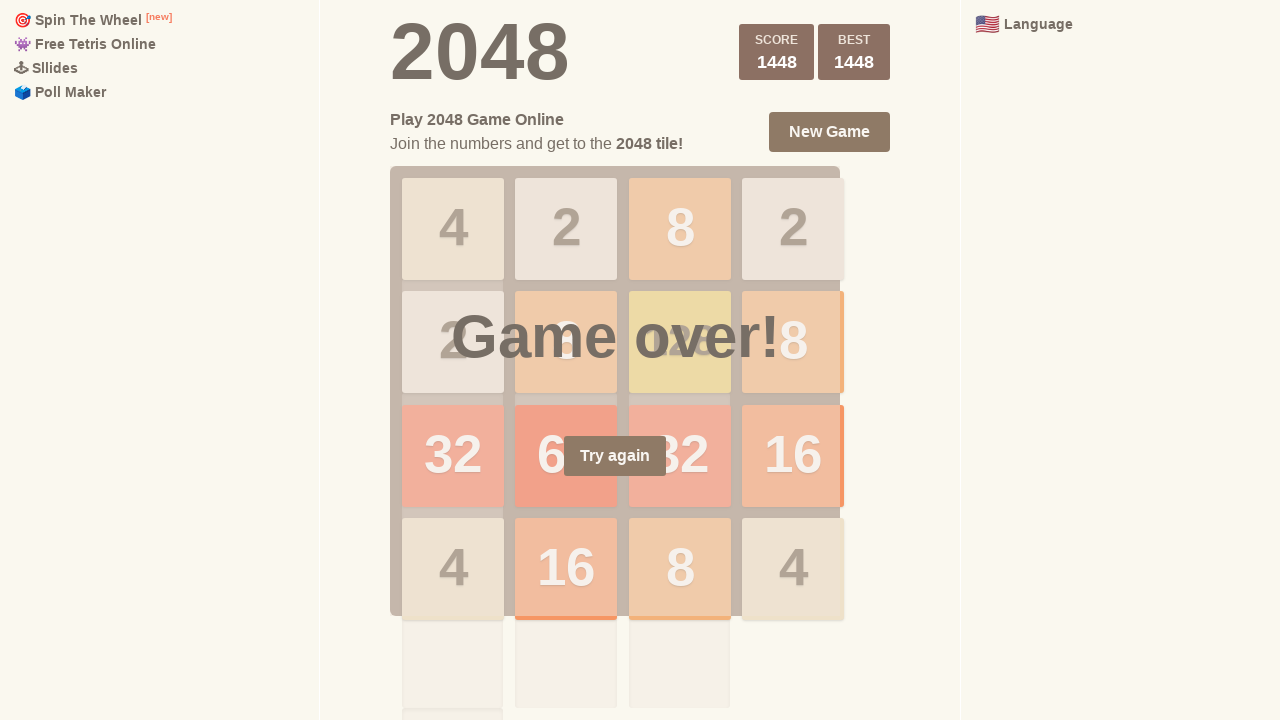

Pressed UP arrow key (iteration 47/100) on html
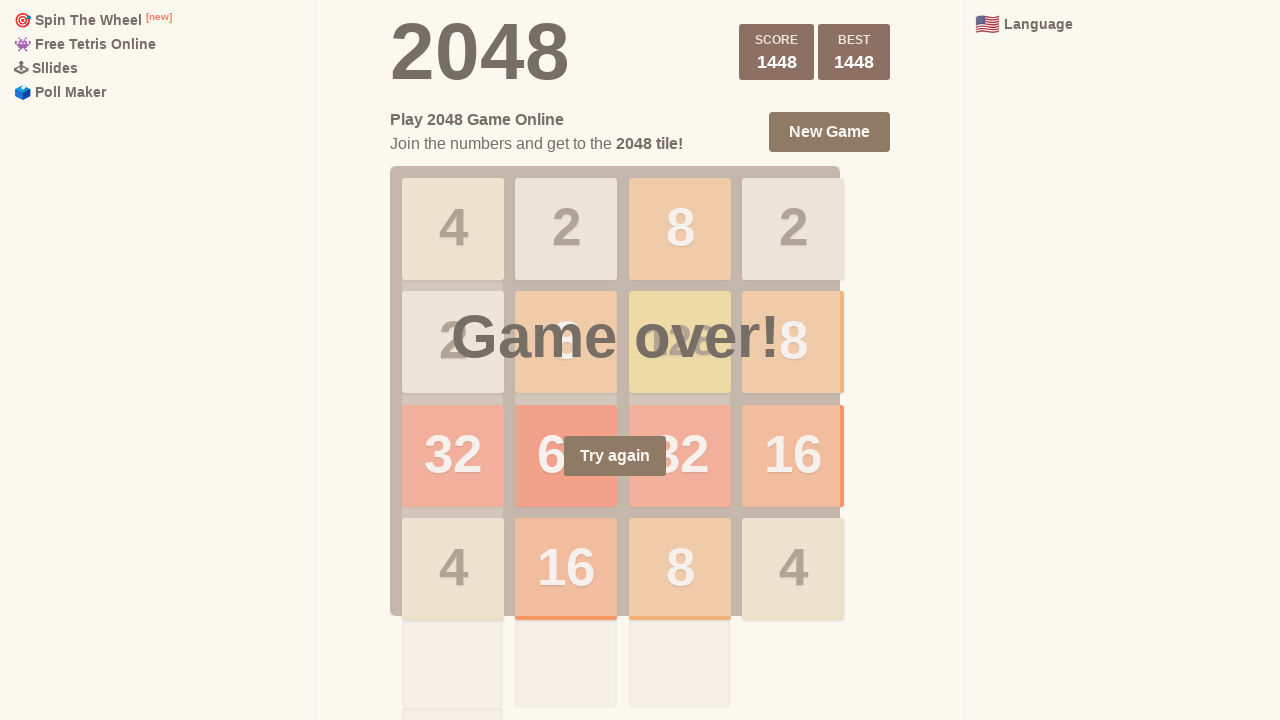

Pressed DOWN arrow key (iteration 48/100) on html
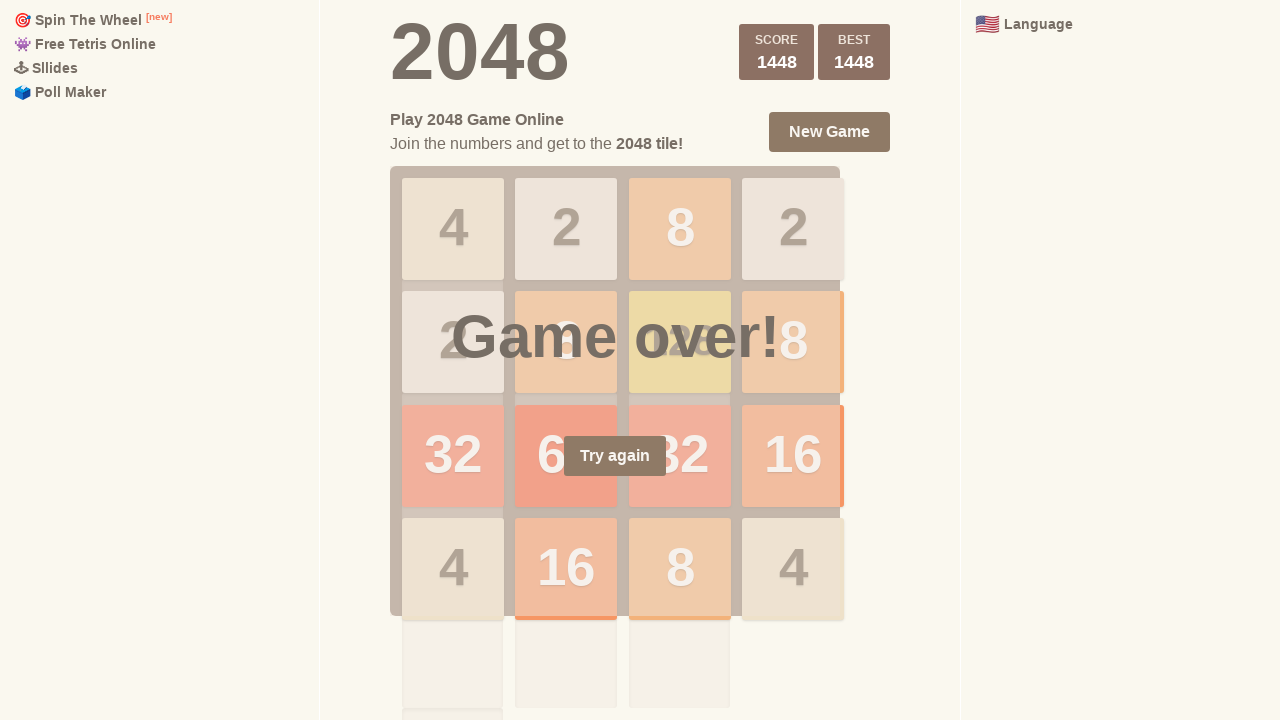

Pressed RIGHT arrow key (iteration 48/100) on html
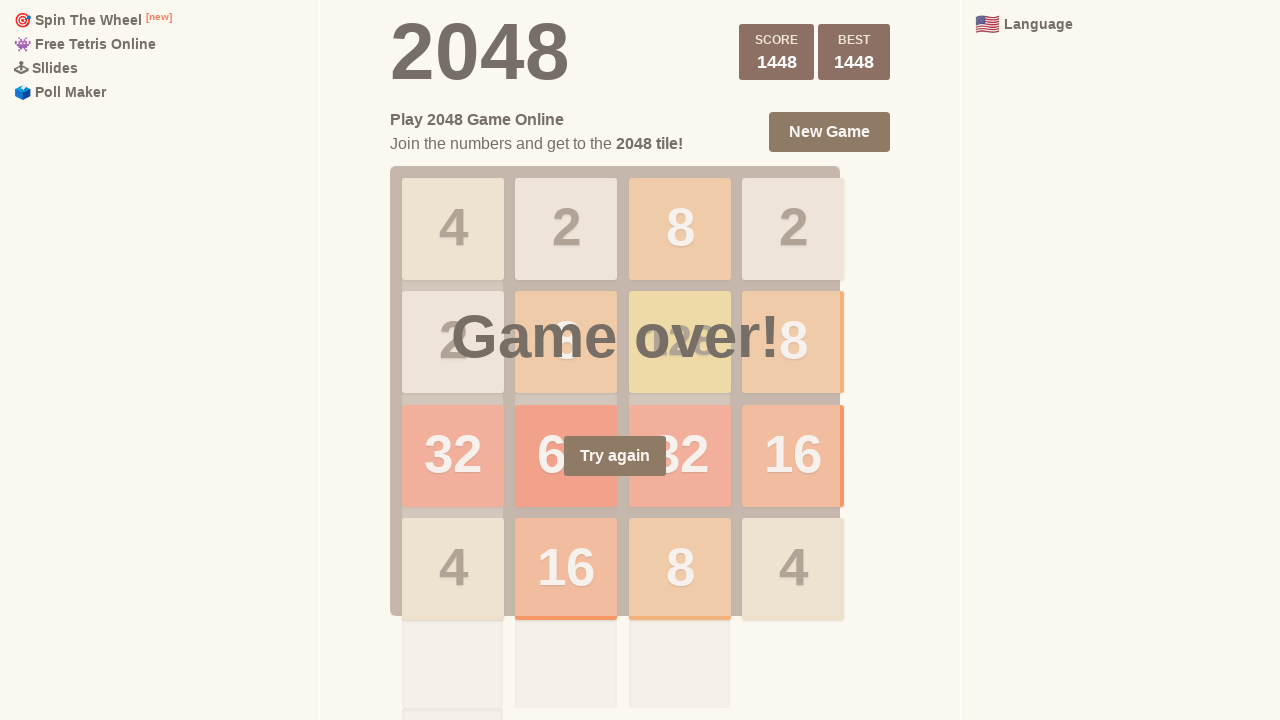

Pressed LEFT arrow key (iteration 48/100) on html
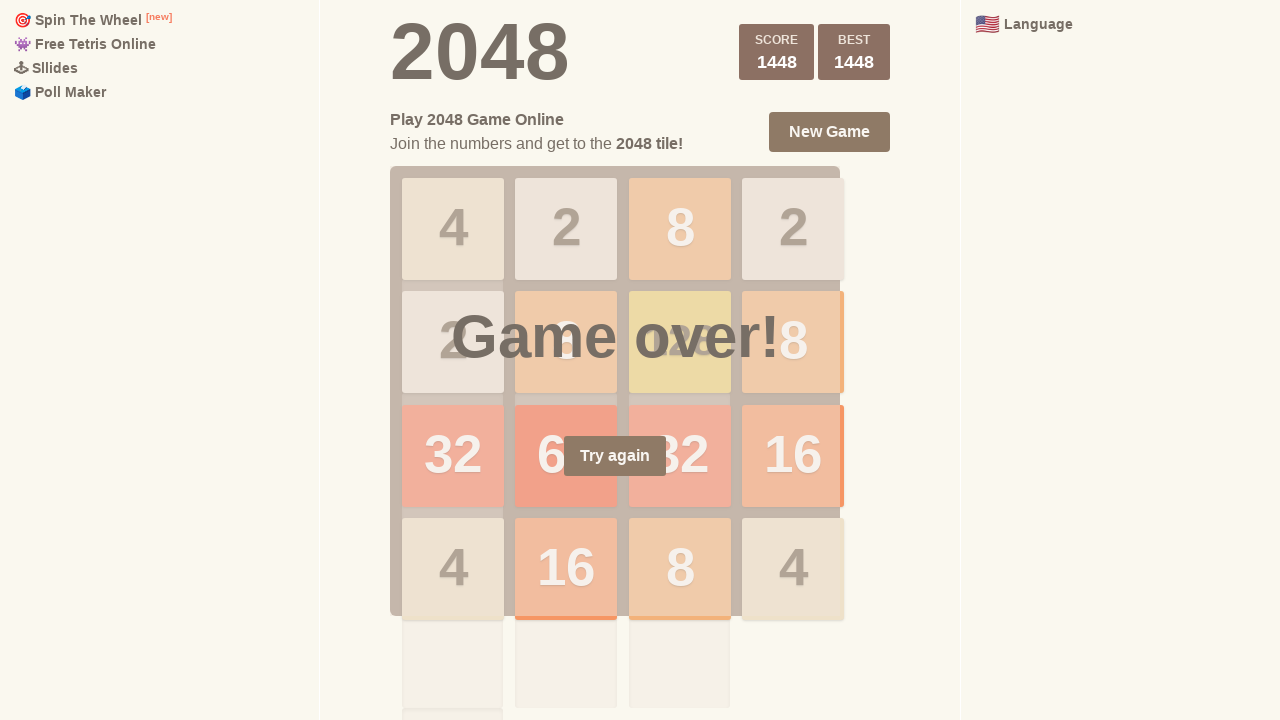

Pressed UP arrow key (iteration 48/100) on html
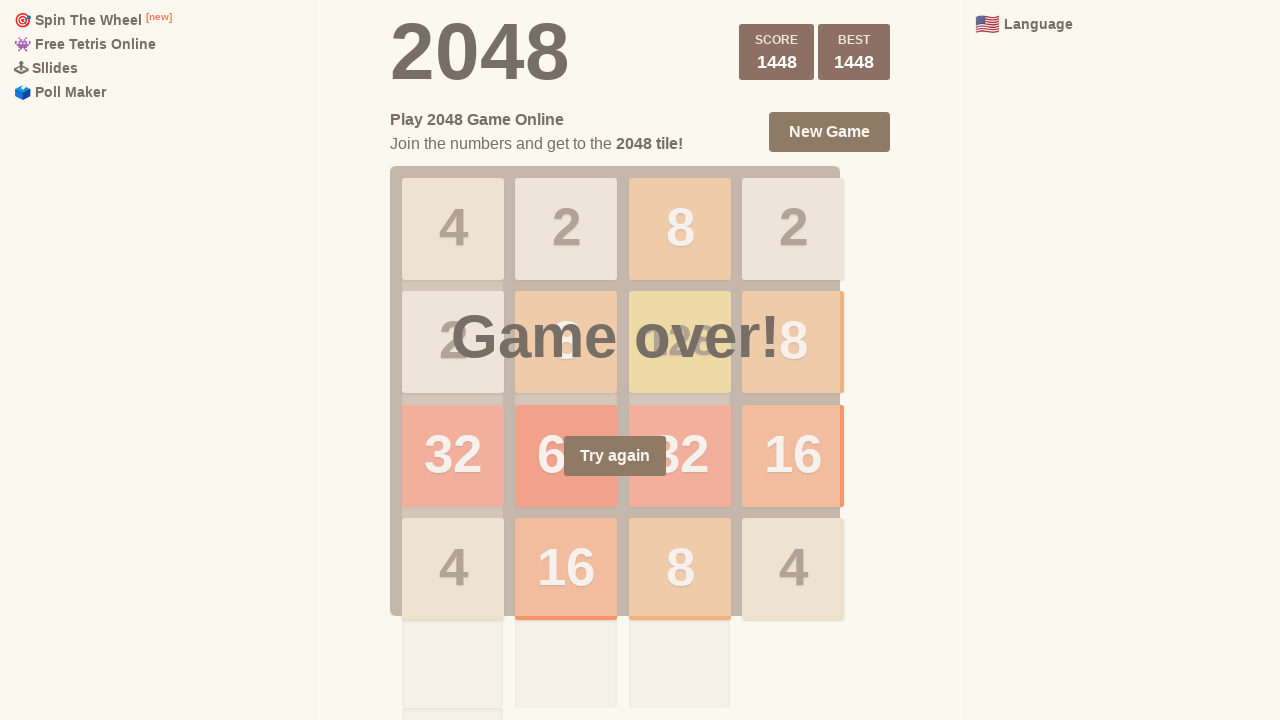

Pressed DOWN arrow key (iteration 49/100) on html
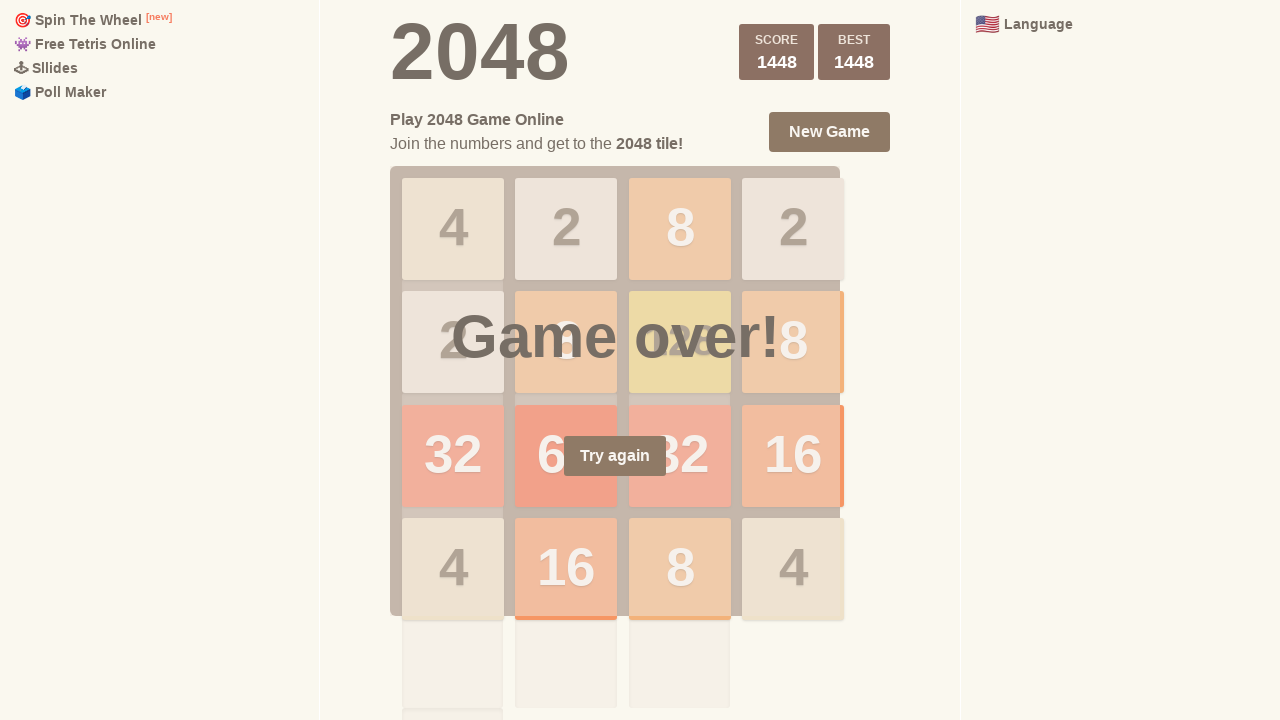

Pressed RIGHT arrow key (iteration 49/100) on html
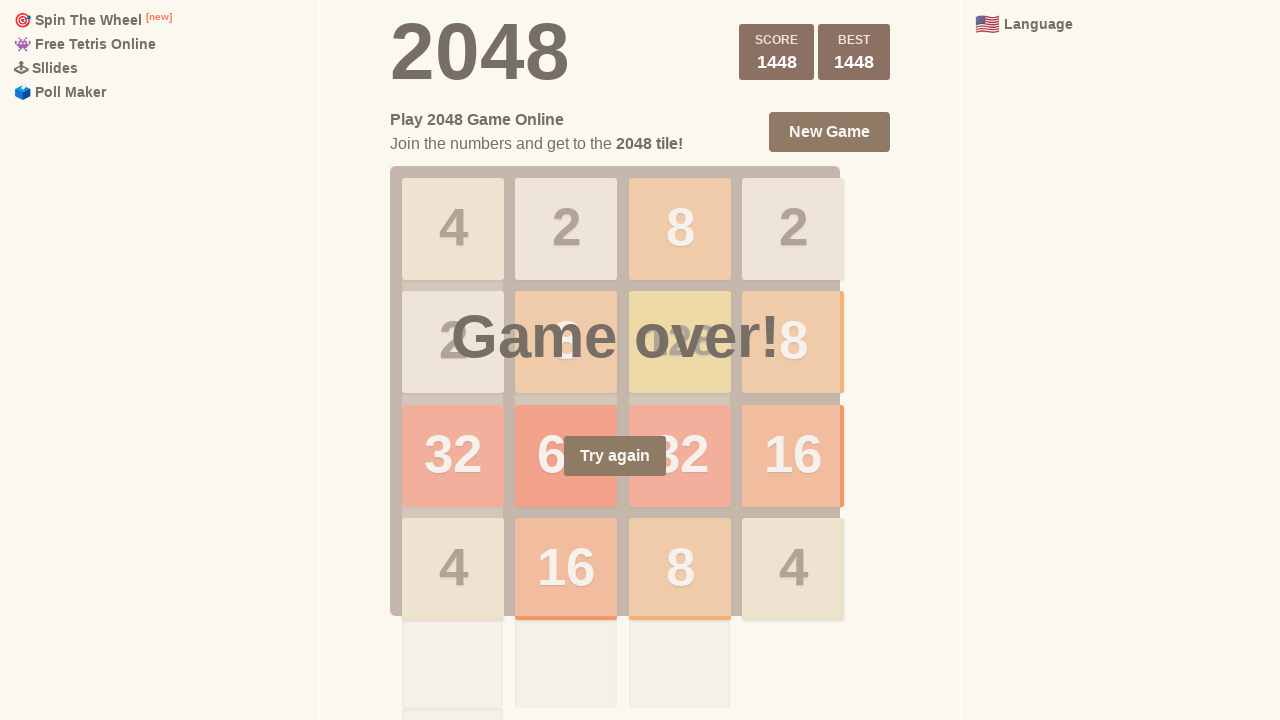

Pressed LEFT arrow key (iteration 49/100) on html
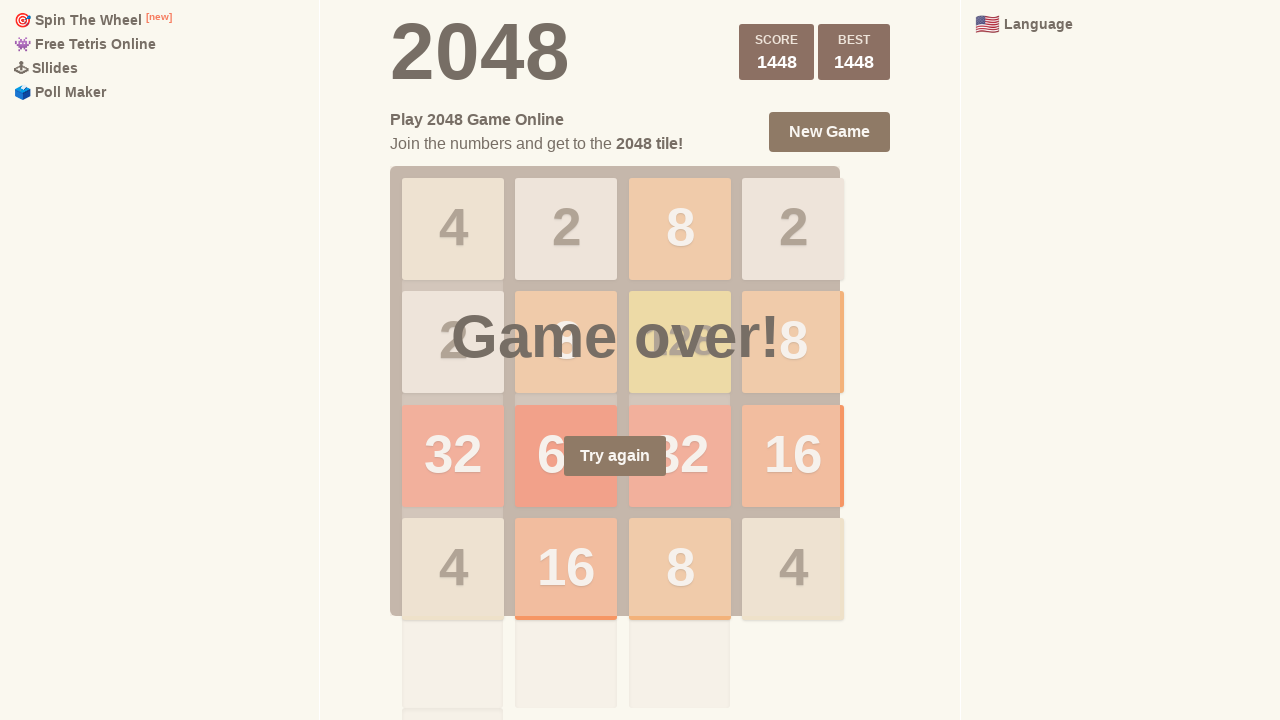

Pressed UP arrow key (iteration 49/100) on html
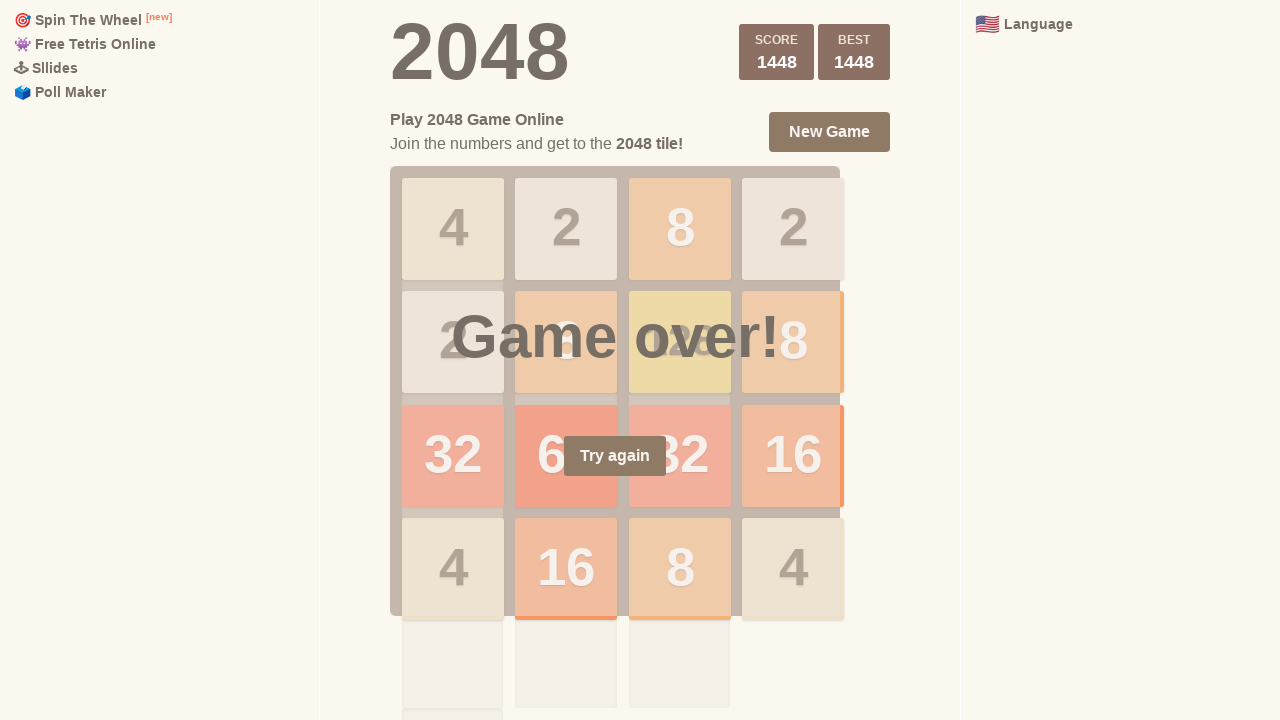

Pressed DOWN arrow key (iteration 50/100) on html
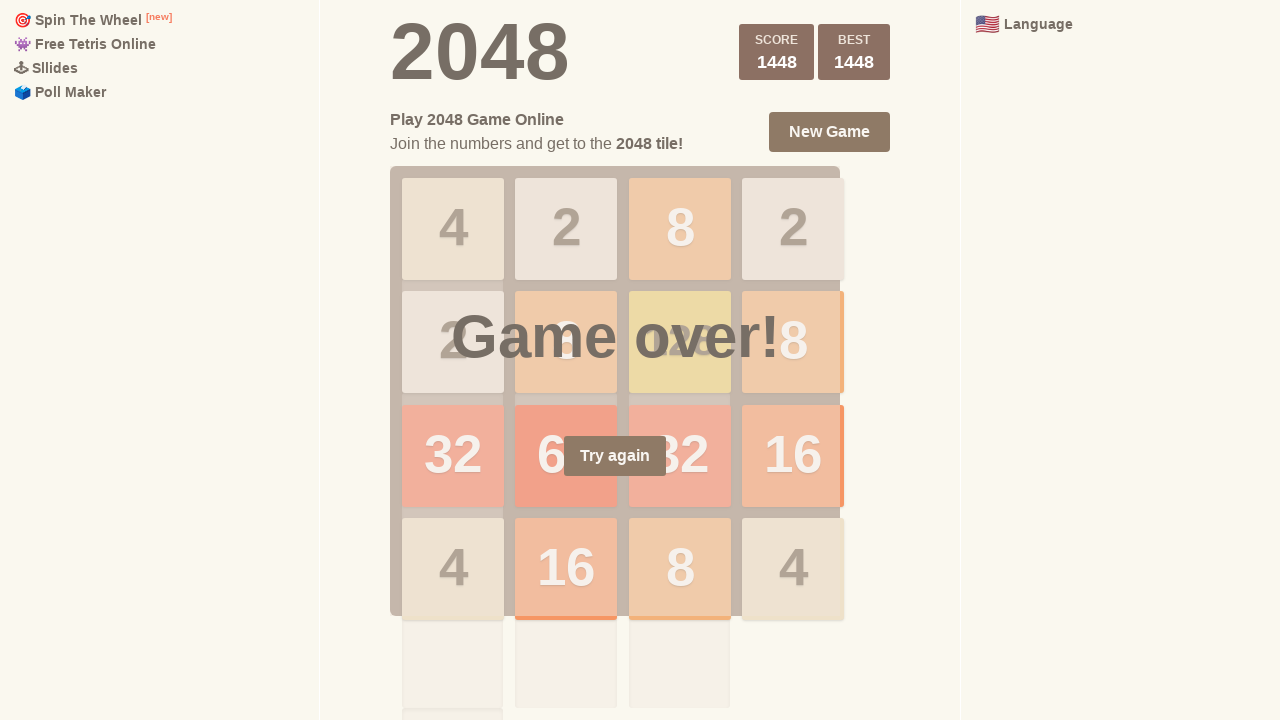

Pressed RIGHT arrow key (iteration 50/100) on html
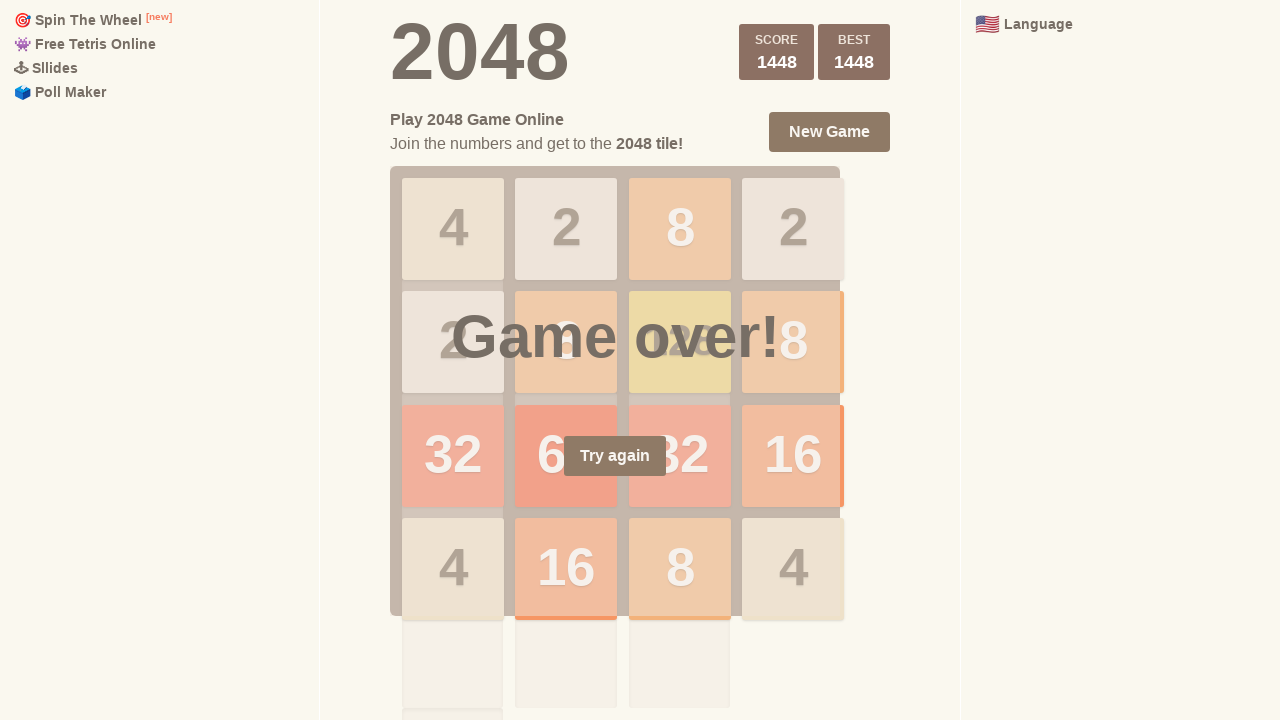

Pressed LEFT arrow key (iteration 50/100) on html
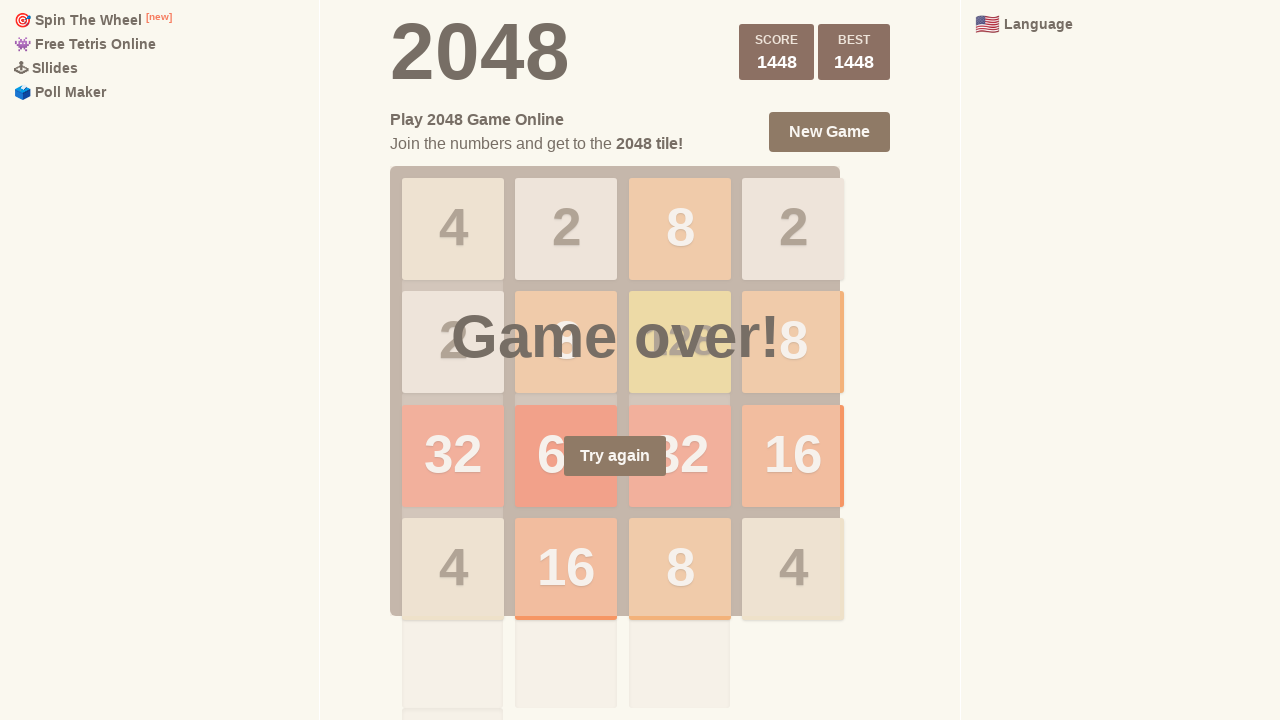

Pressed UP arrow key (iteration 50/100) on html
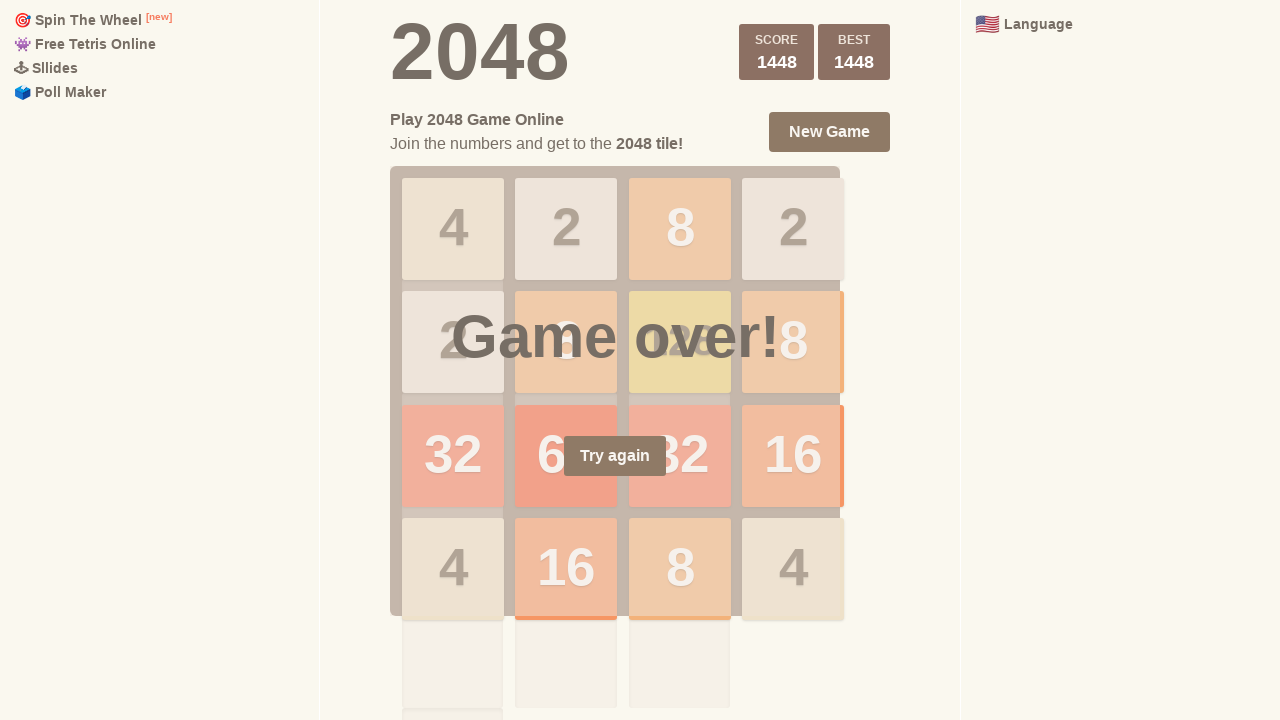

Pressed DOWN arrow key (iteration 51/100) on html
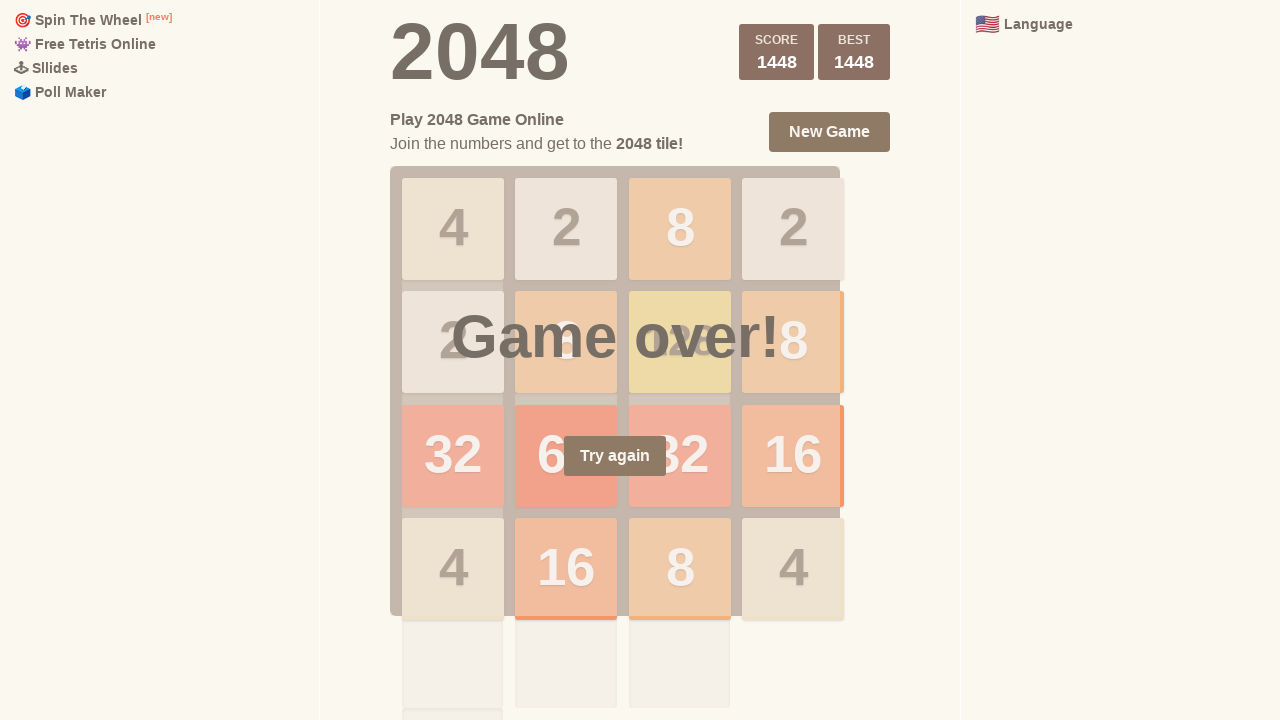

Pressed RIGHT arrow key (iteration 51/100) on html
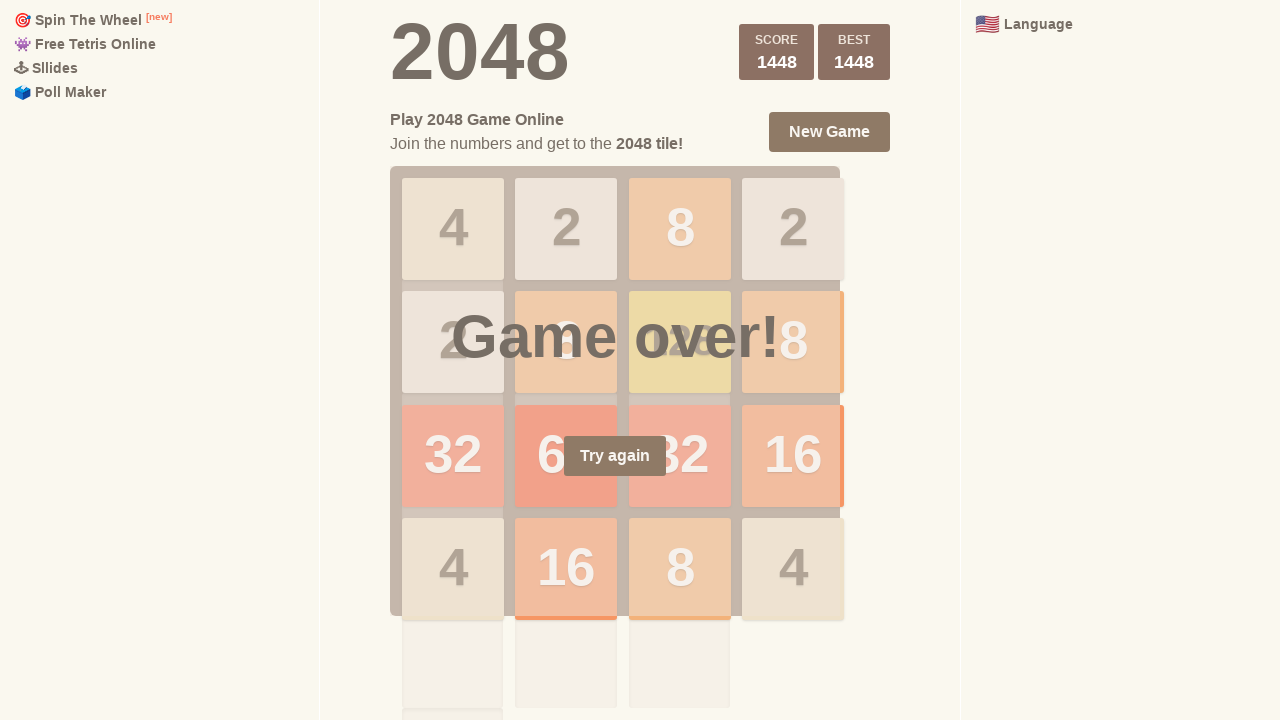

Pressed LEFT arrow key (iteration 51/100) on html
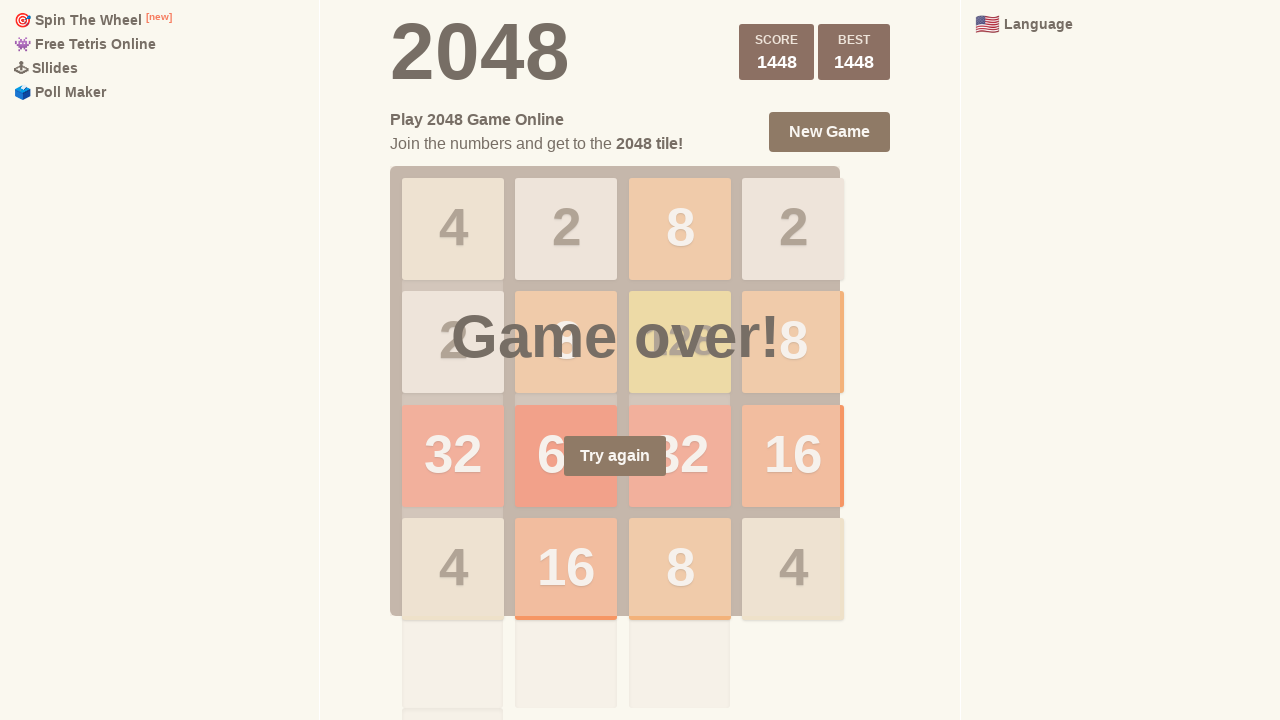

Pressed UP arrow key (iteration 51/100) on html
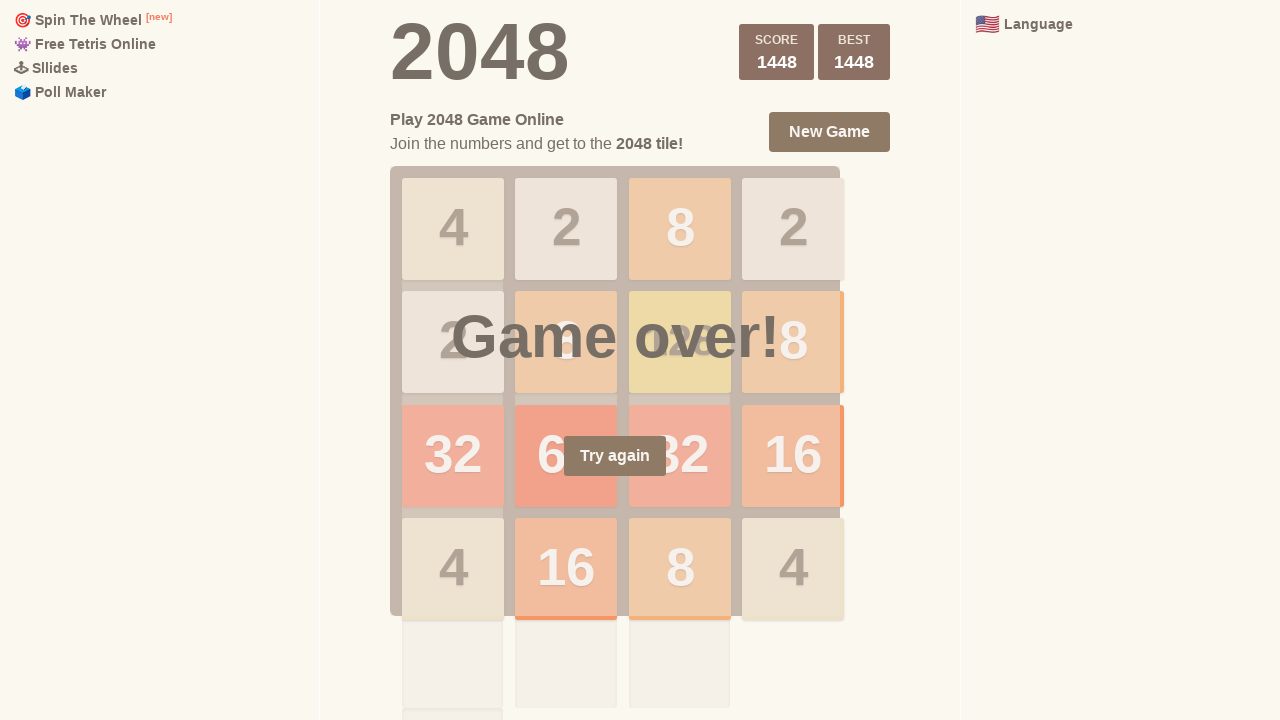

Pressed DOWN arrow key (iteration 52/100) on html
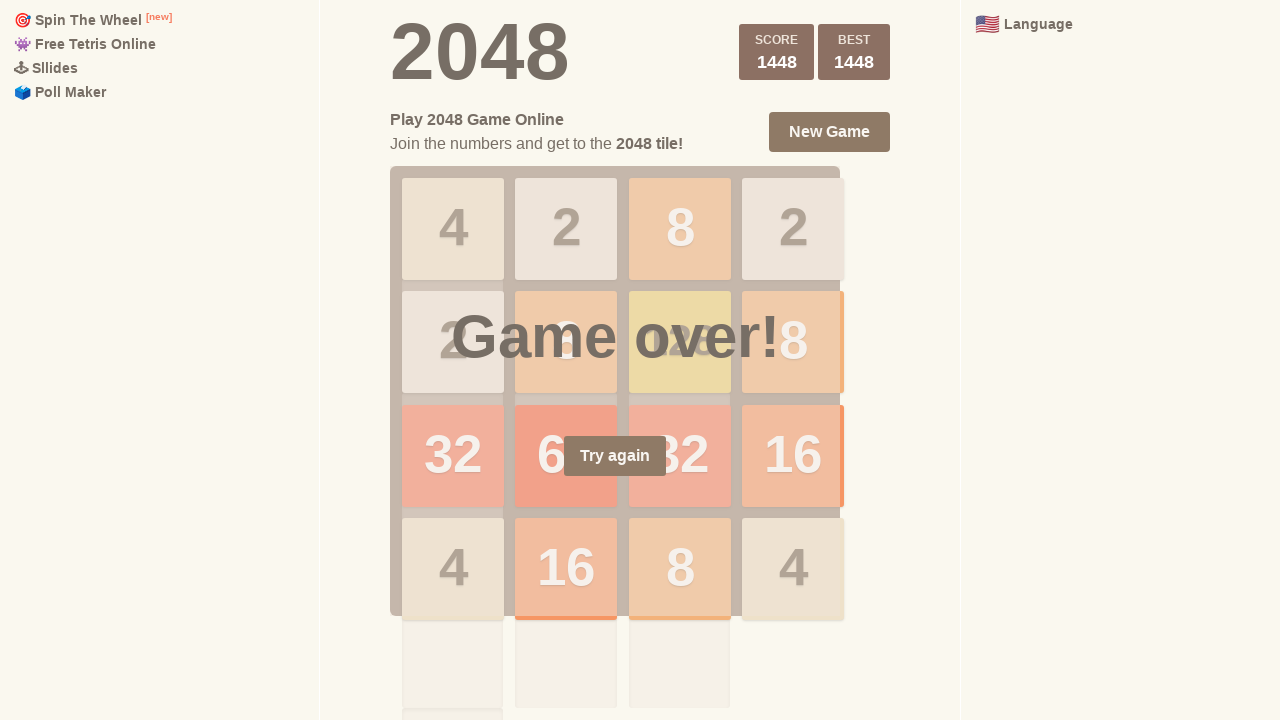

Pressed RIGHT arrow key (iteration 52/100) on html
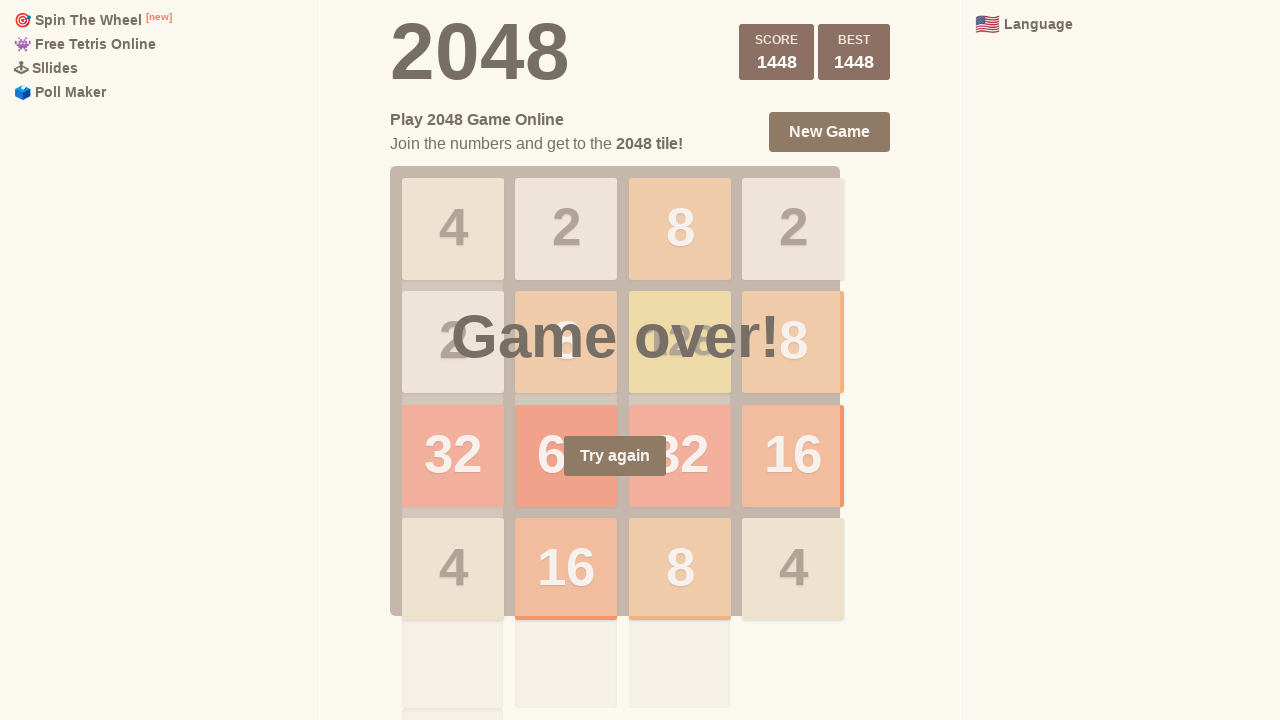

Pressed LEFT arrow key (iteration 52/100) on html
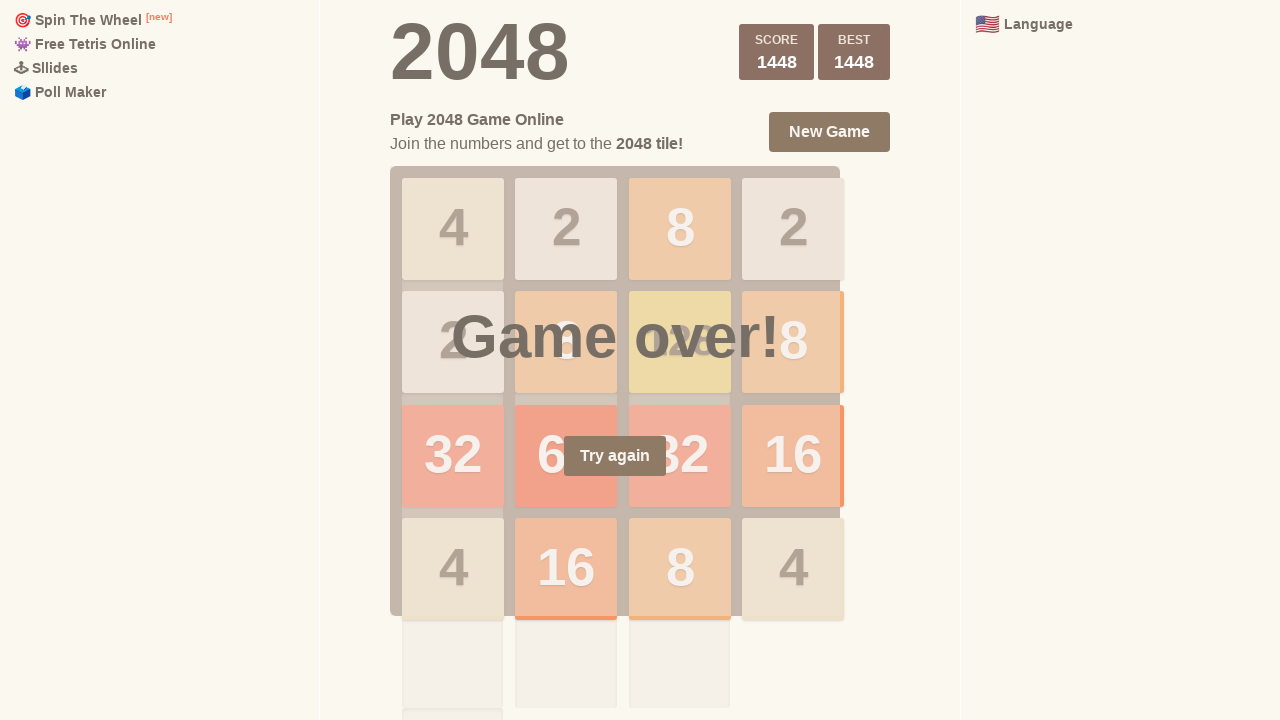

Pressed UP arrow key (iteration 52/100) on html
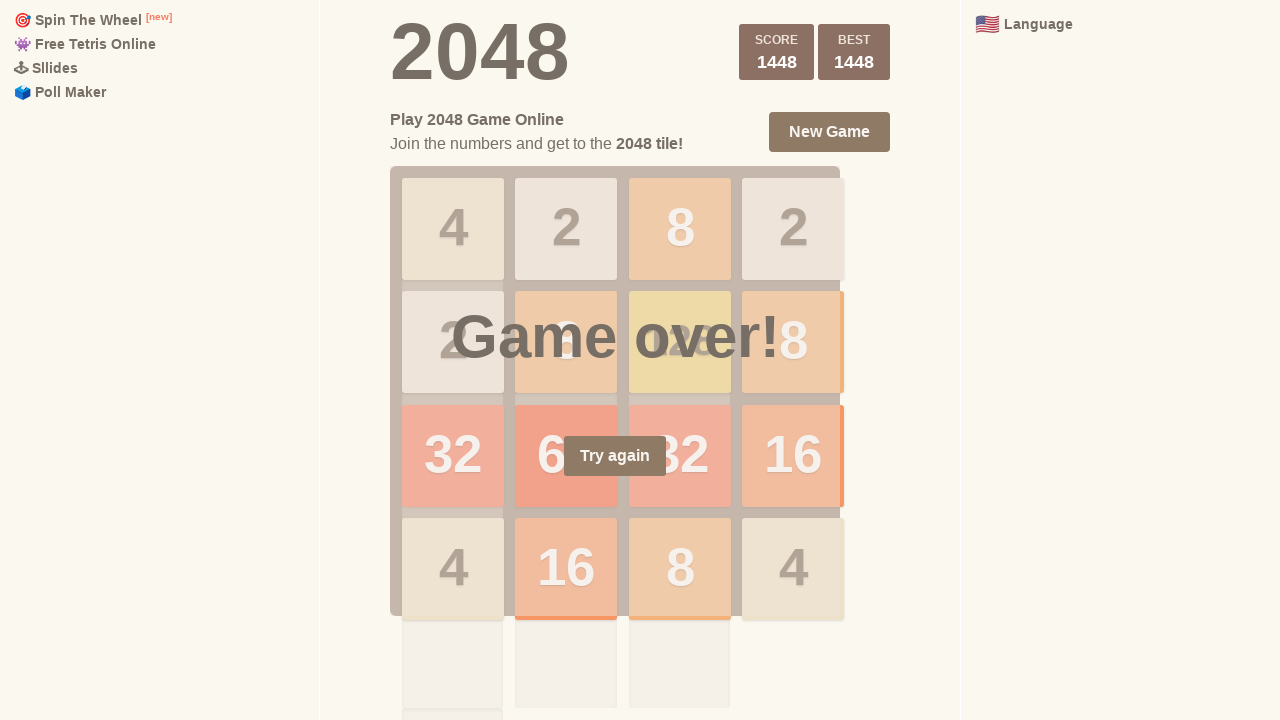

Pressed DOWN arrow key (iteration 53/100) on html
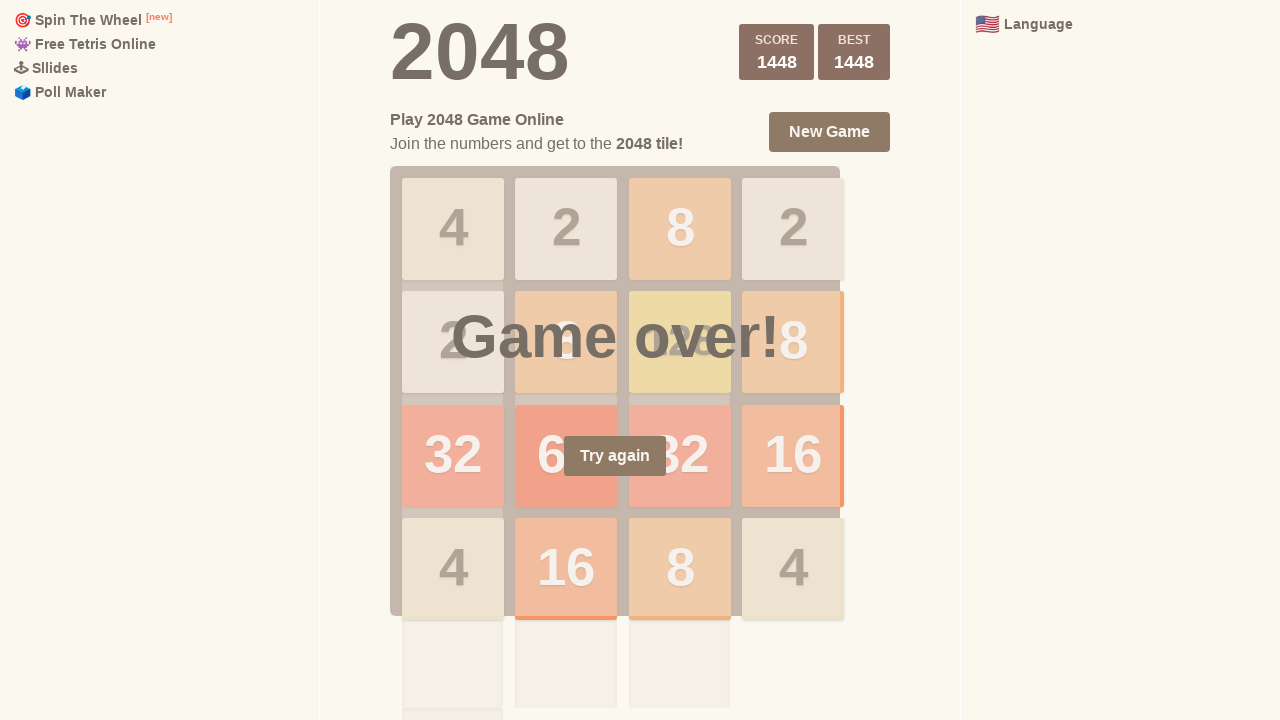

Pressed RIGHT arrow key (iteration 53/100) on html
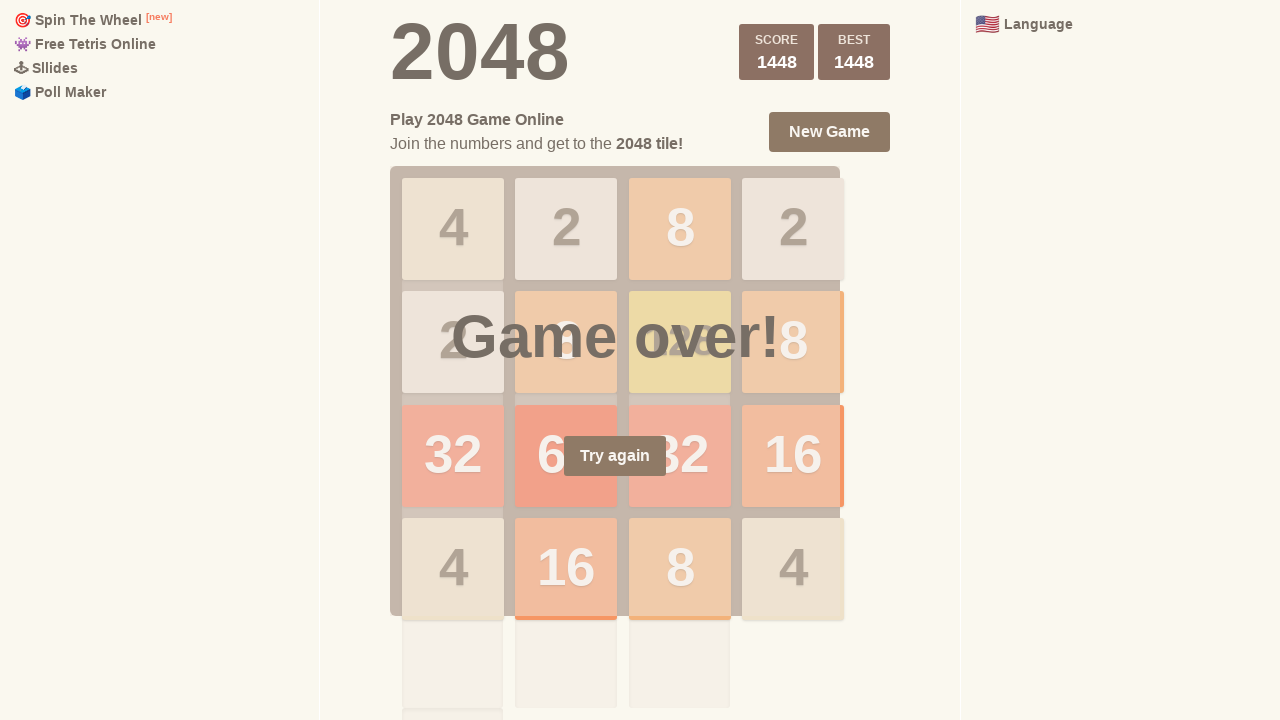

Pressed LEFT arrow key (iteration 53/100) on html
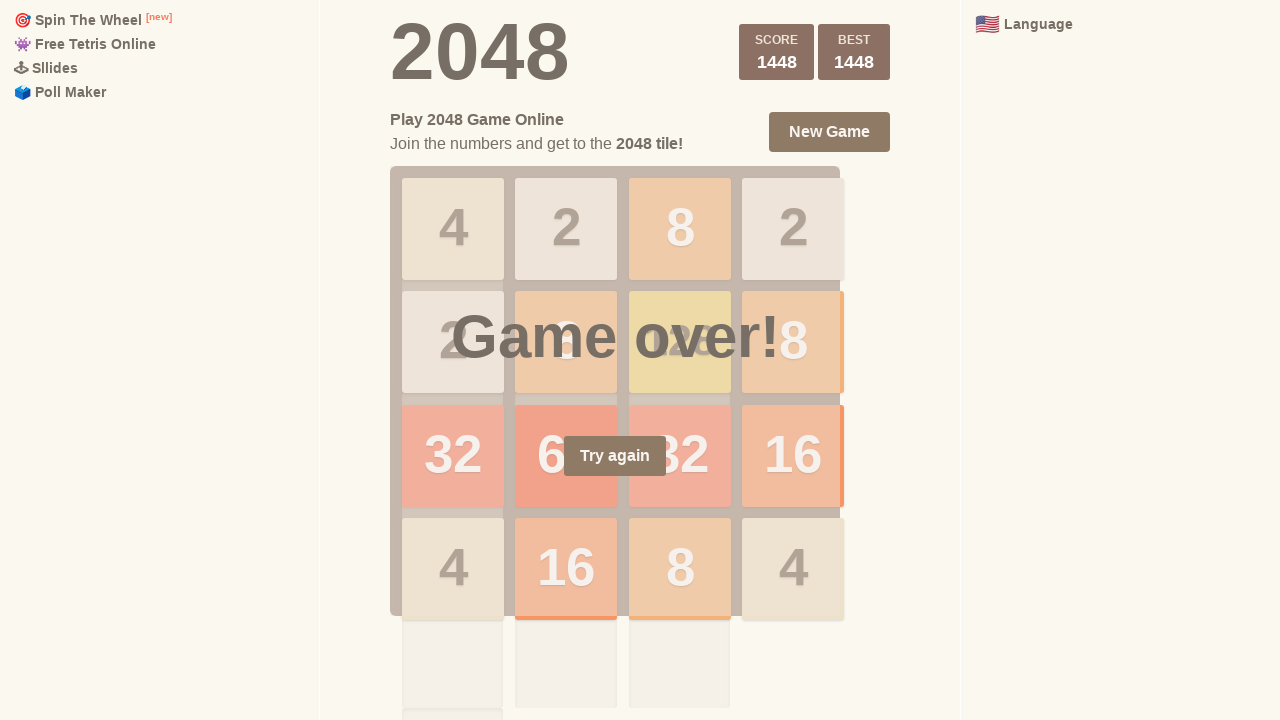

Pressed UP arrow key (iteration 53/100) on html
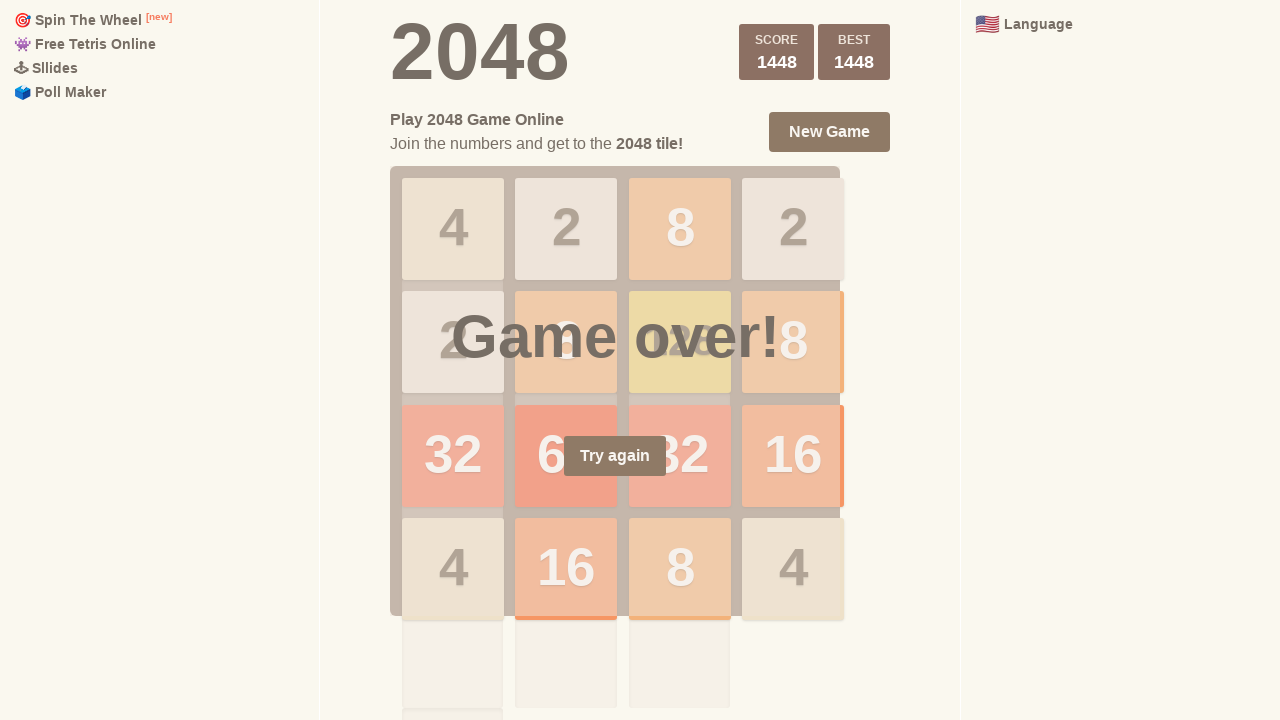

Pressed DOWN arrow key (iteration 54/100) on html
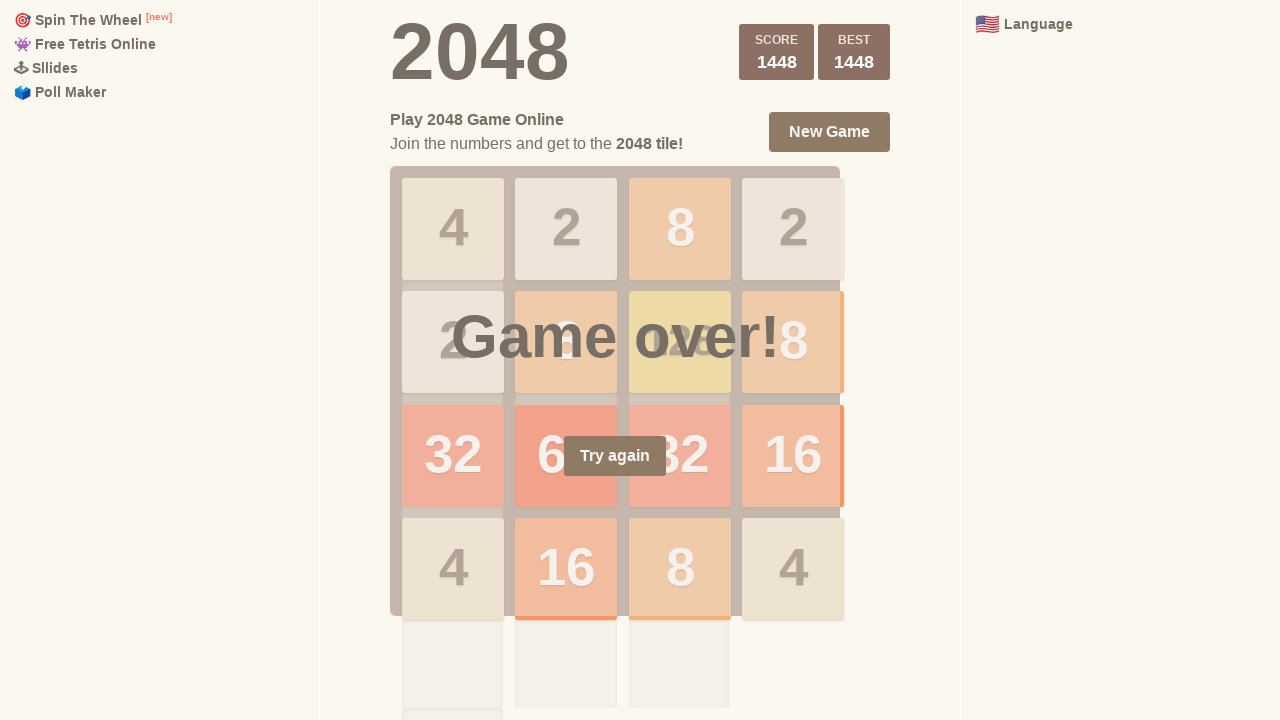

Pressed RIGHT arrow key (iteration 54/100) on html
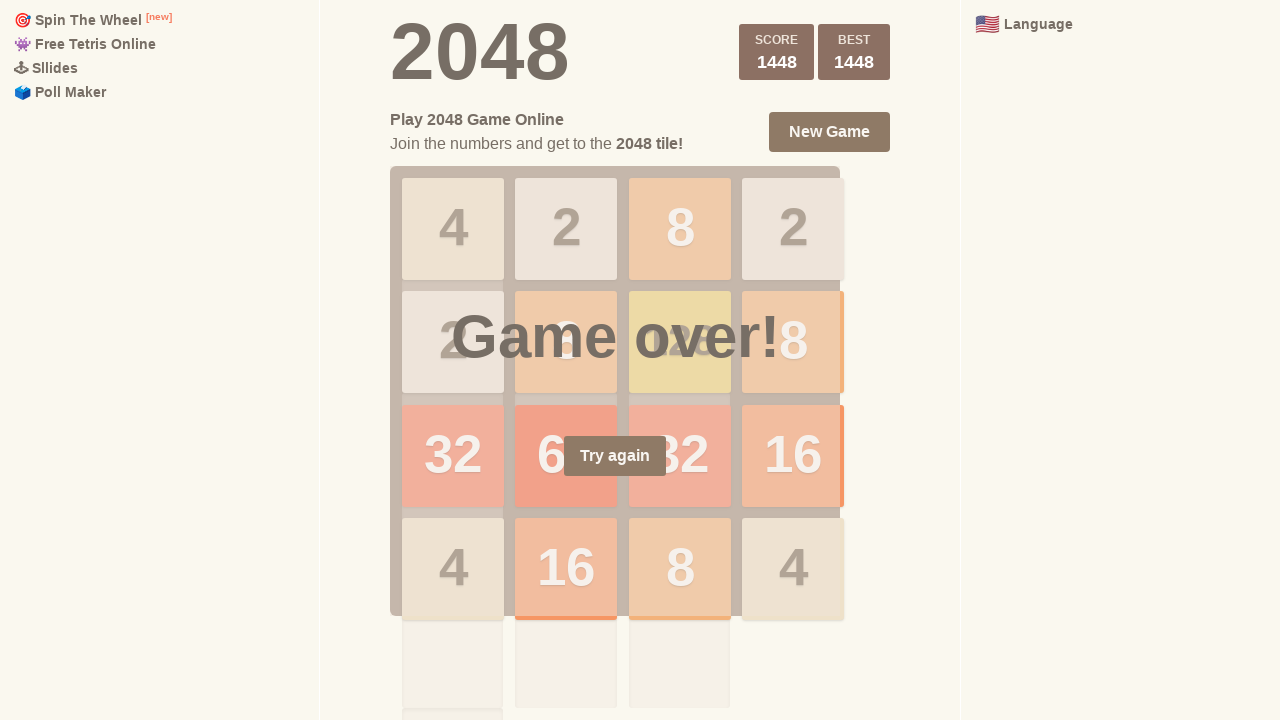

Pressed LEFT arrow key (iteration 54/100) on html
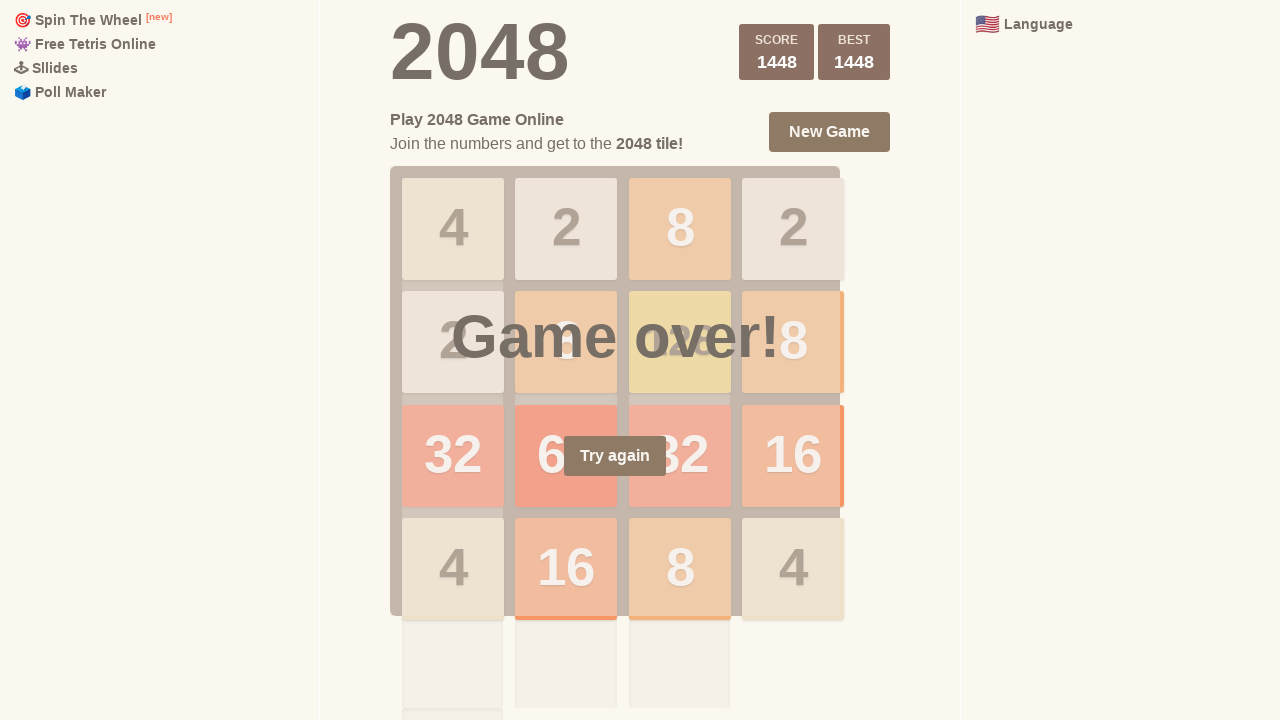

Pressed UP arrow key (iteration 54/100) on html
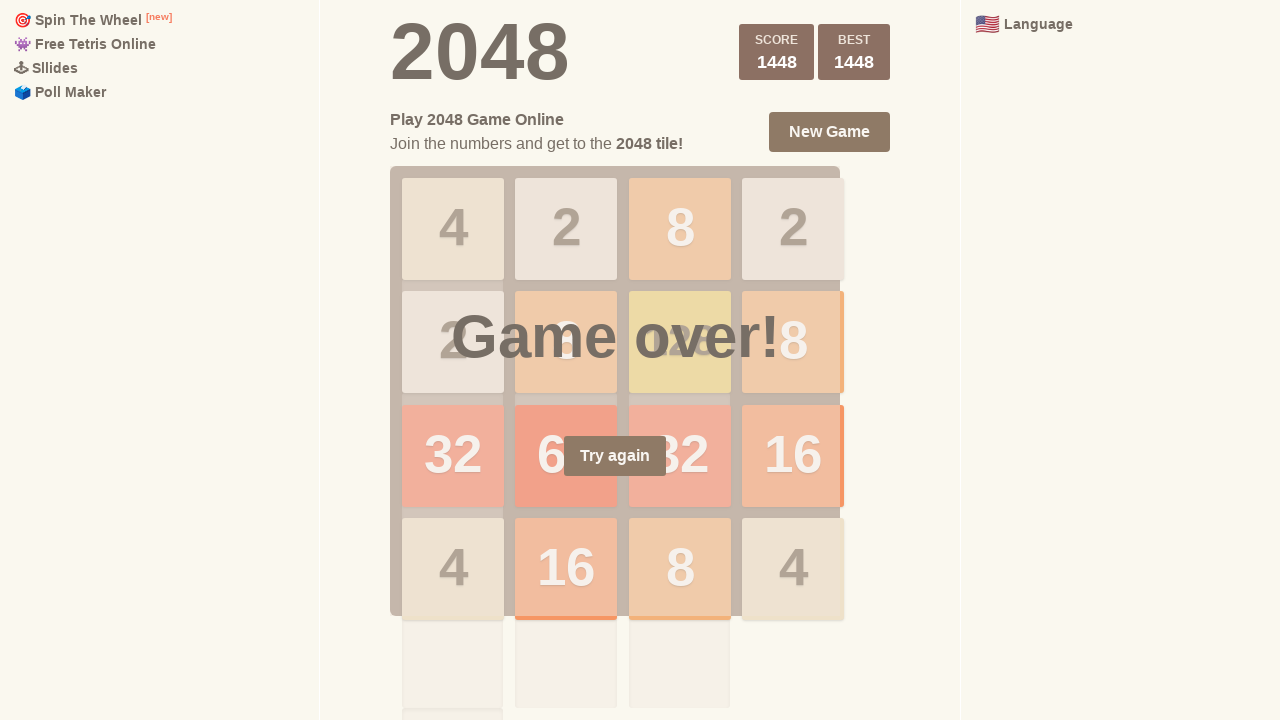

Pressed DOWN arrow key (iteration 55/100) on html
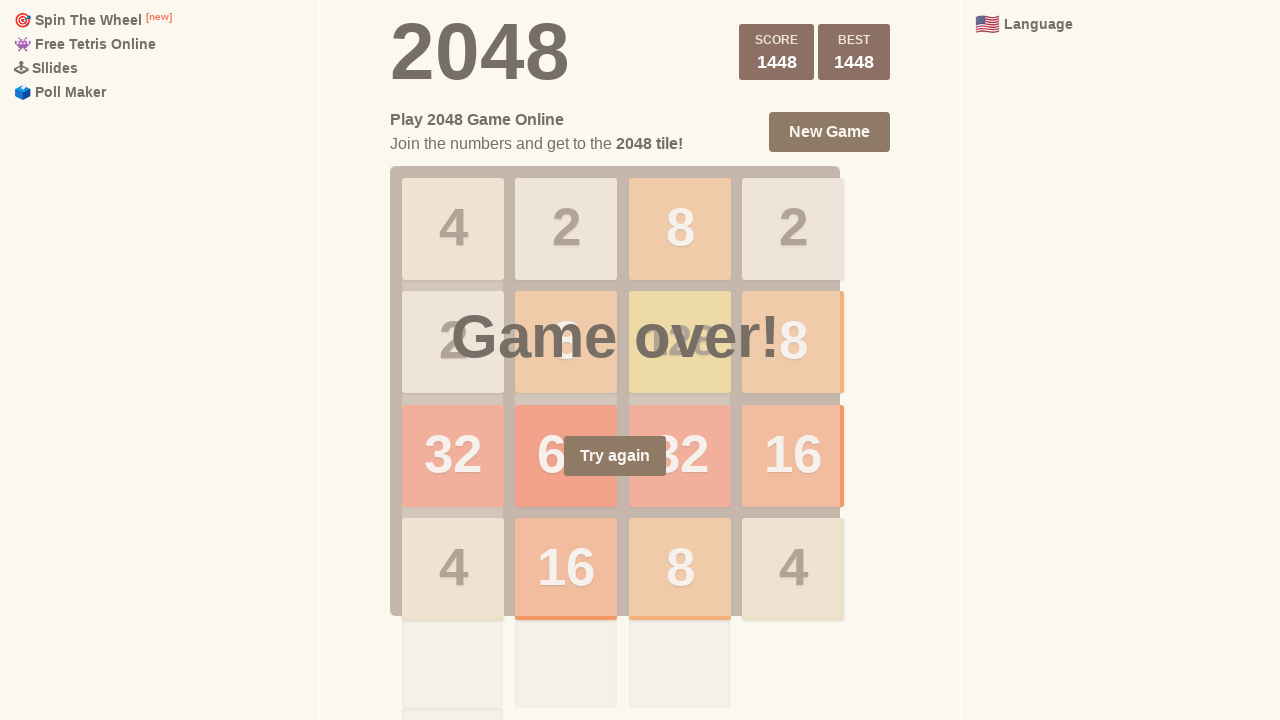

Pressed RIGHT arrow key (iteration 55/100) on html
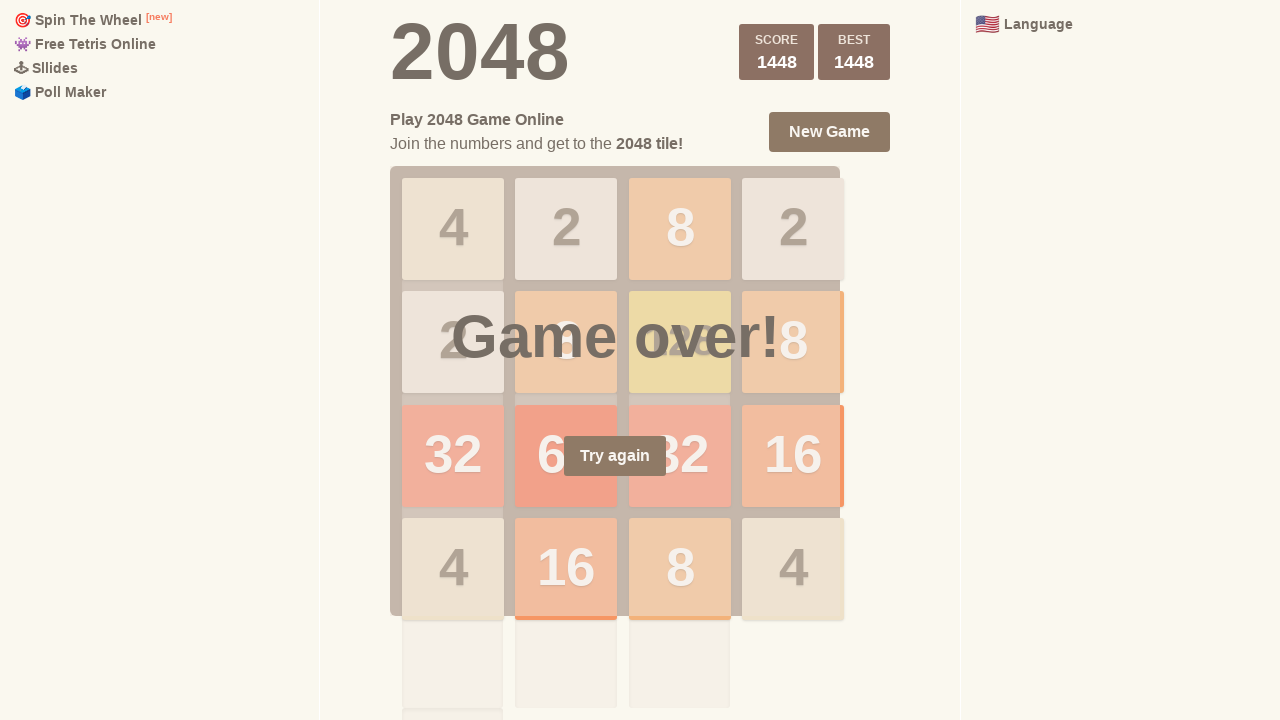

Pressed LEFT arrow key (iteration 55/100) on html
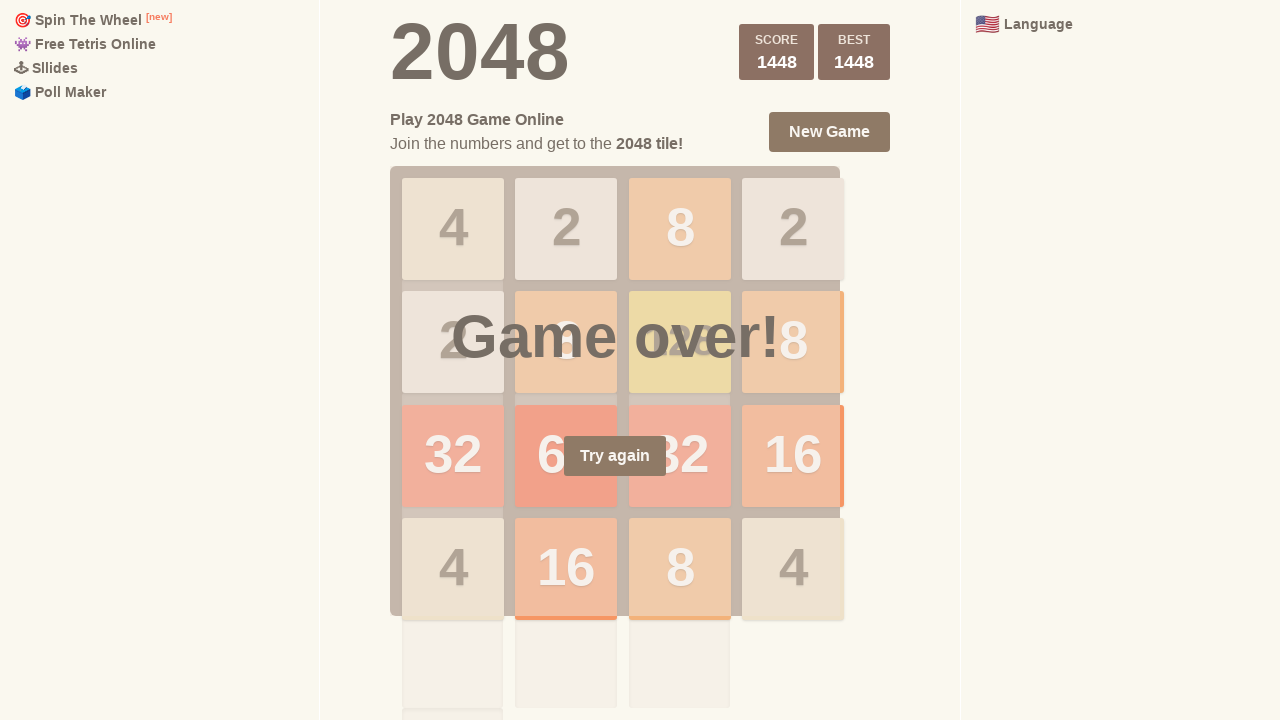

Pressed UP arrow key (iteration 55/100) on html
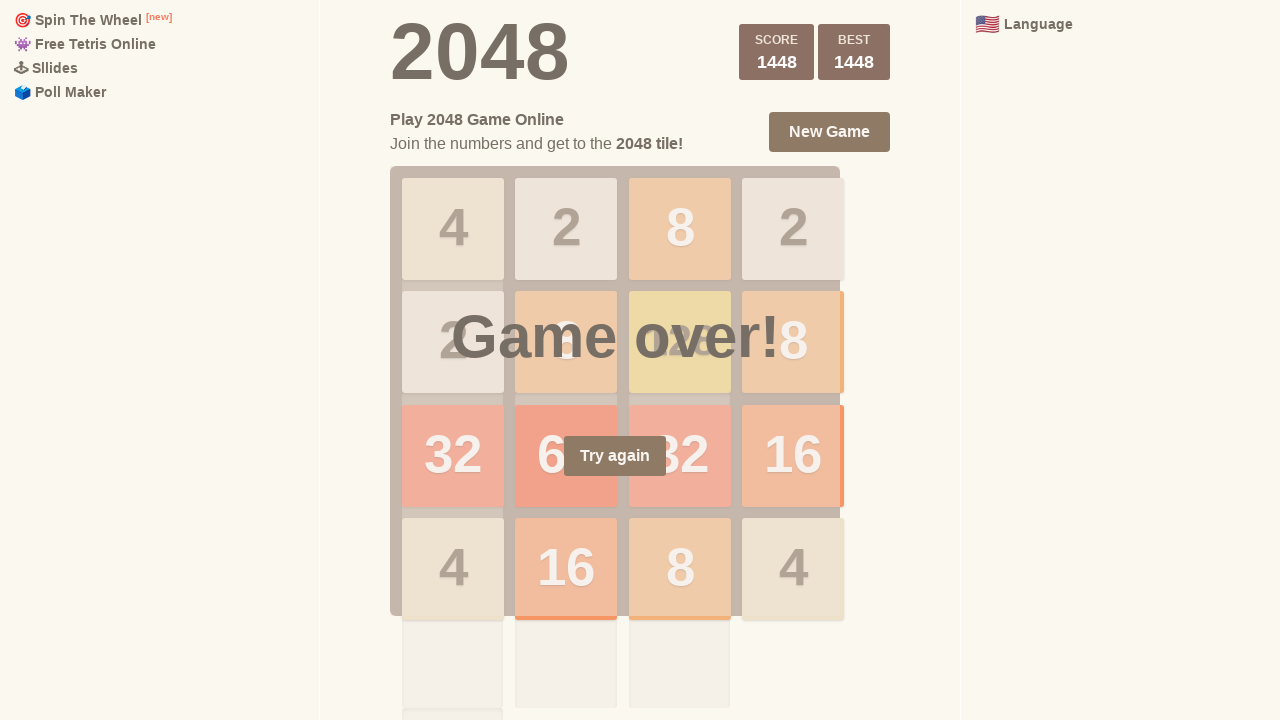

Pressed DOWN arrow key (iteration 56/100) on html
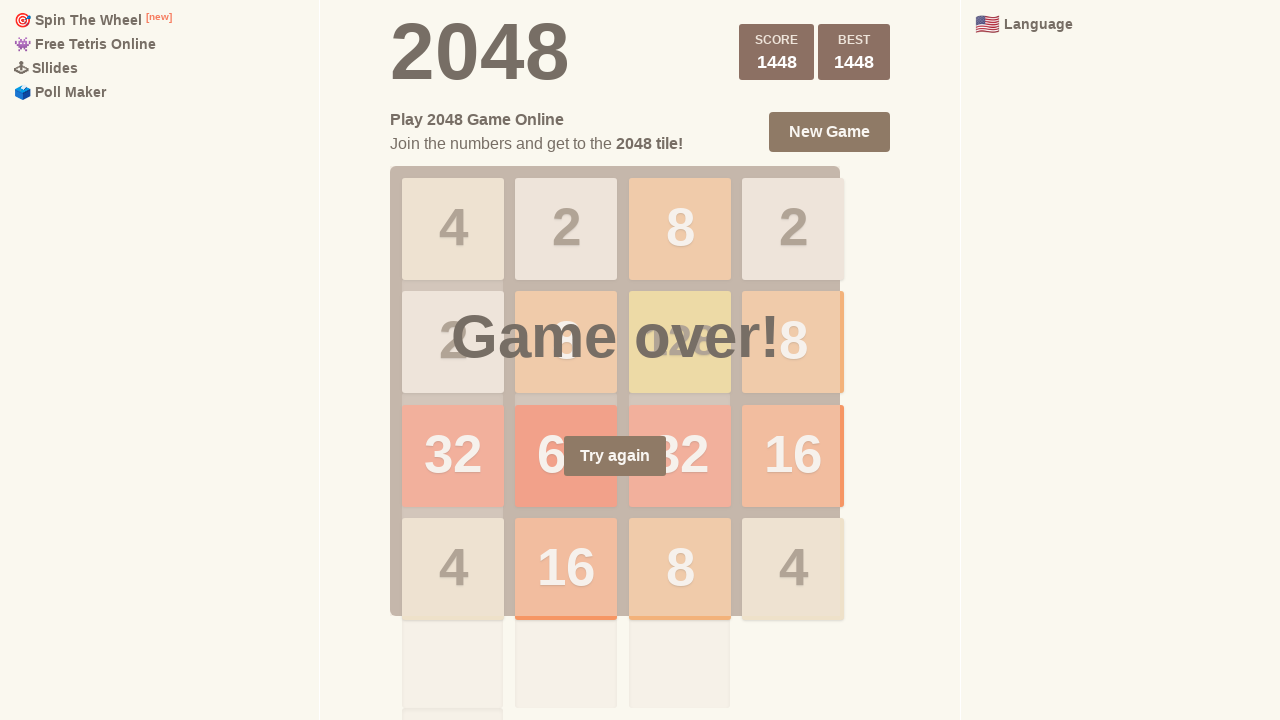

Pressed RIGHT arrow key (iteration 56/100) on html
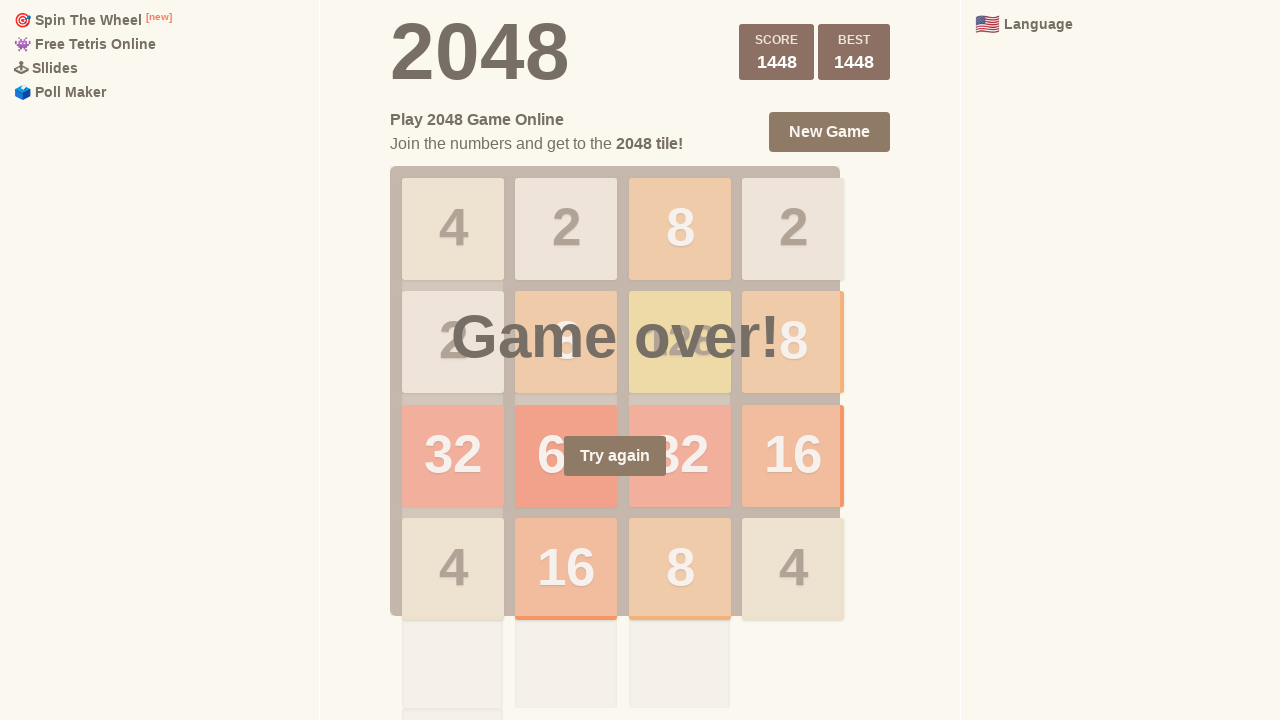

Pressed LEFT arrow key (iteration 56/100) on html
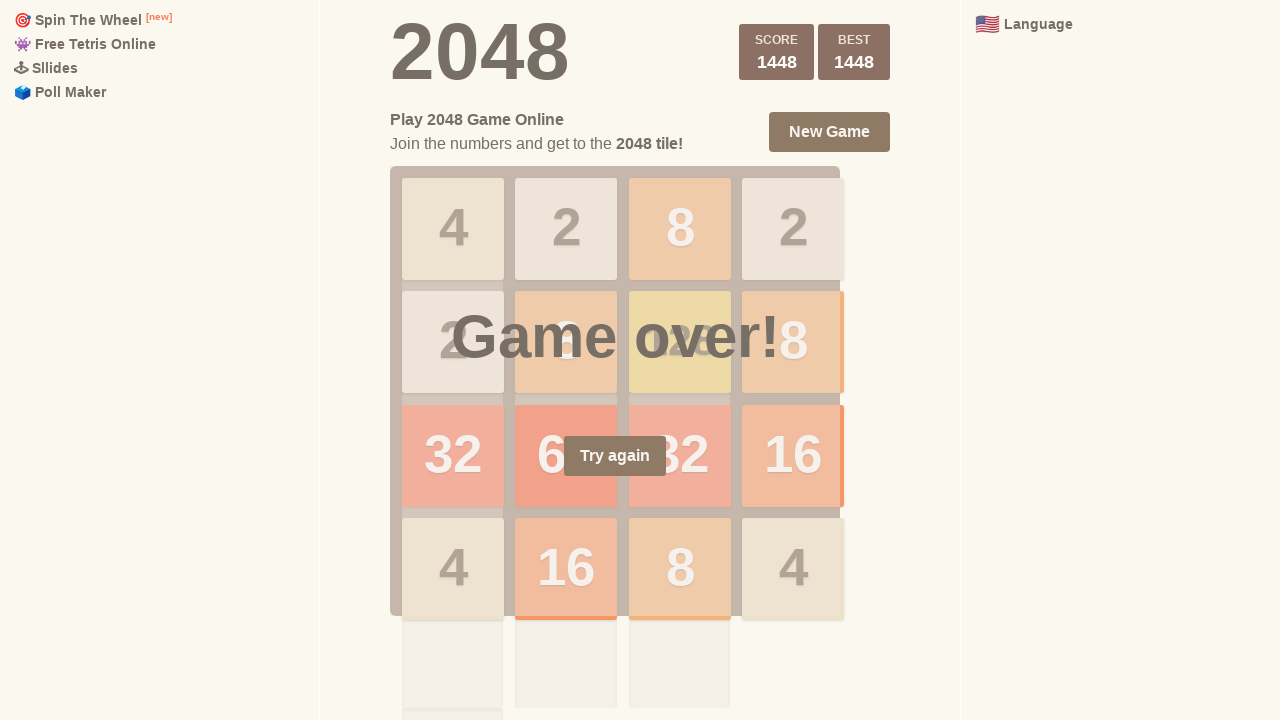

Pressed UP arrow key (iteration 56/100) on html
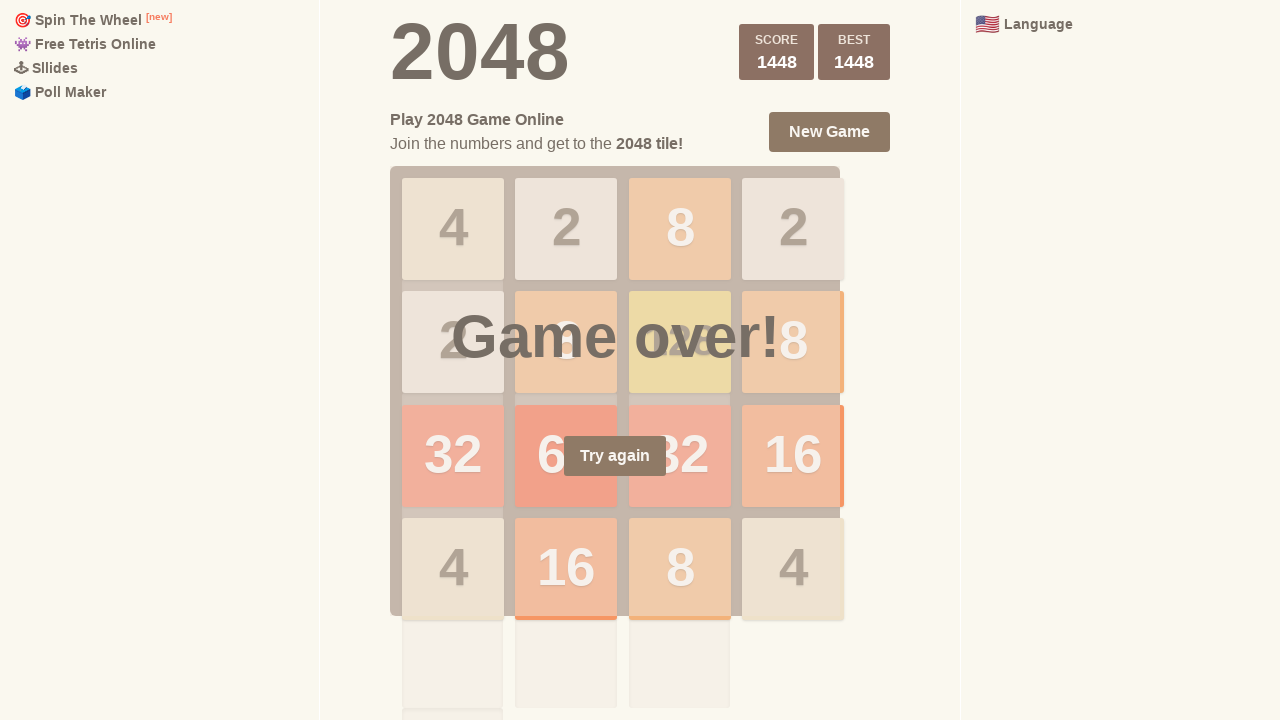

Pressed DOWN arrow key (iteration 57/100) on html
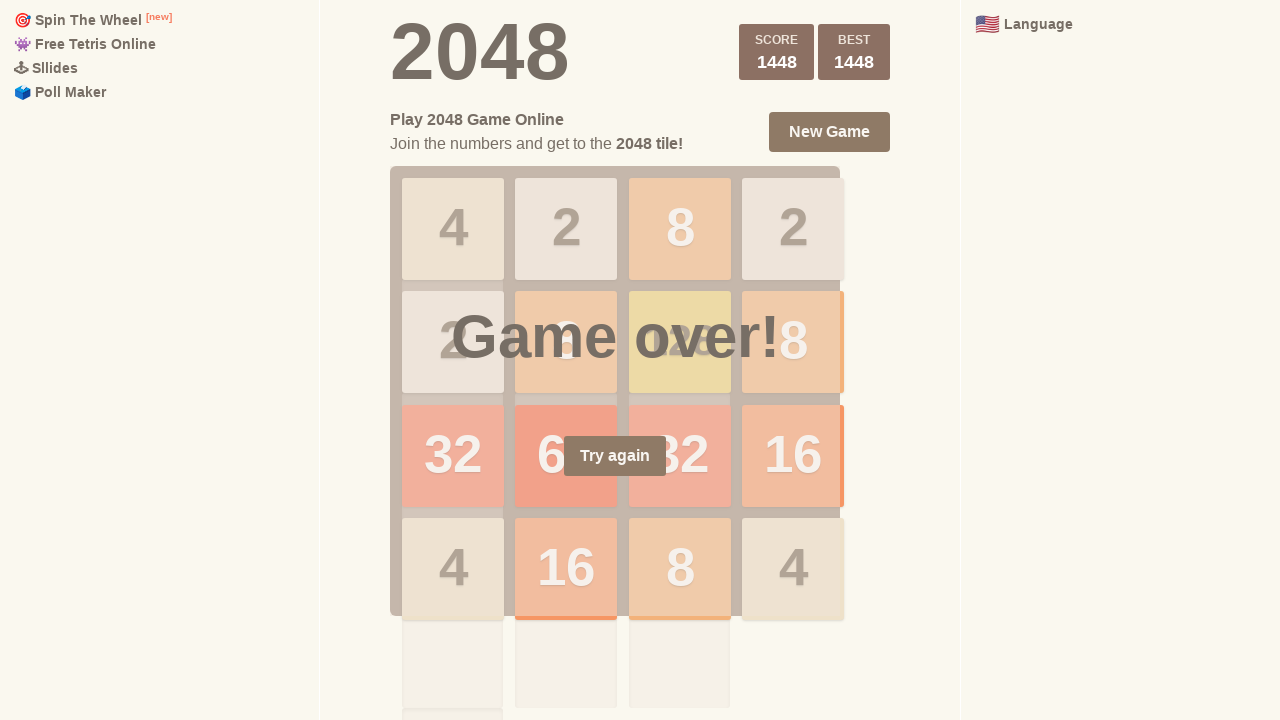

Pressed RIGHT arrow key (iteration 57/100) on html
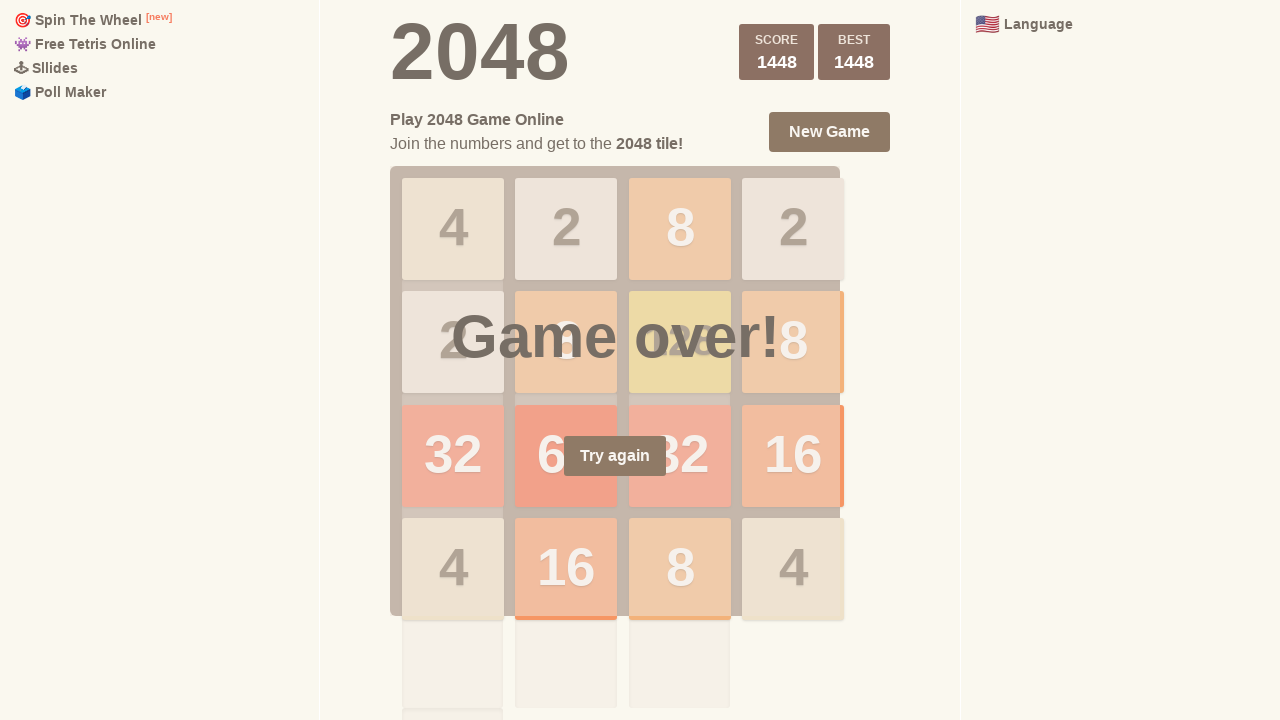

Pressed LEFT arrow key (iteration 57/100) on html
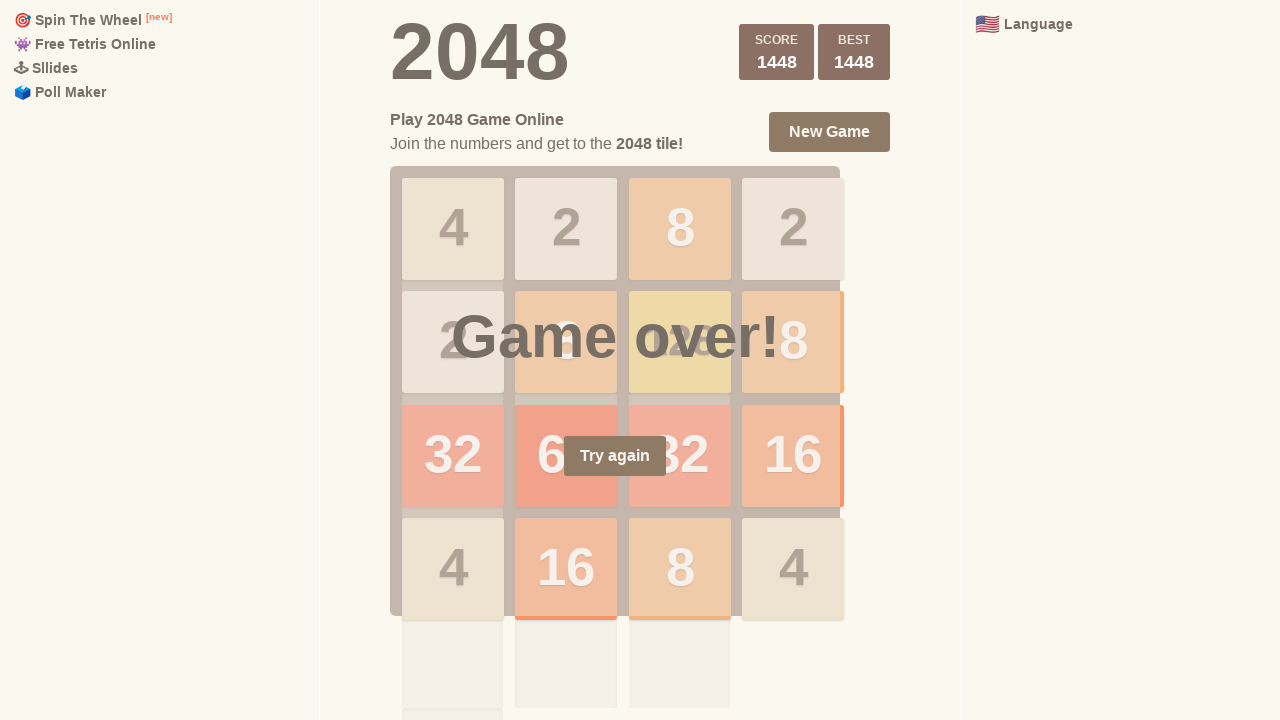

Pressed UP arrow key (iteration 57/100) on html
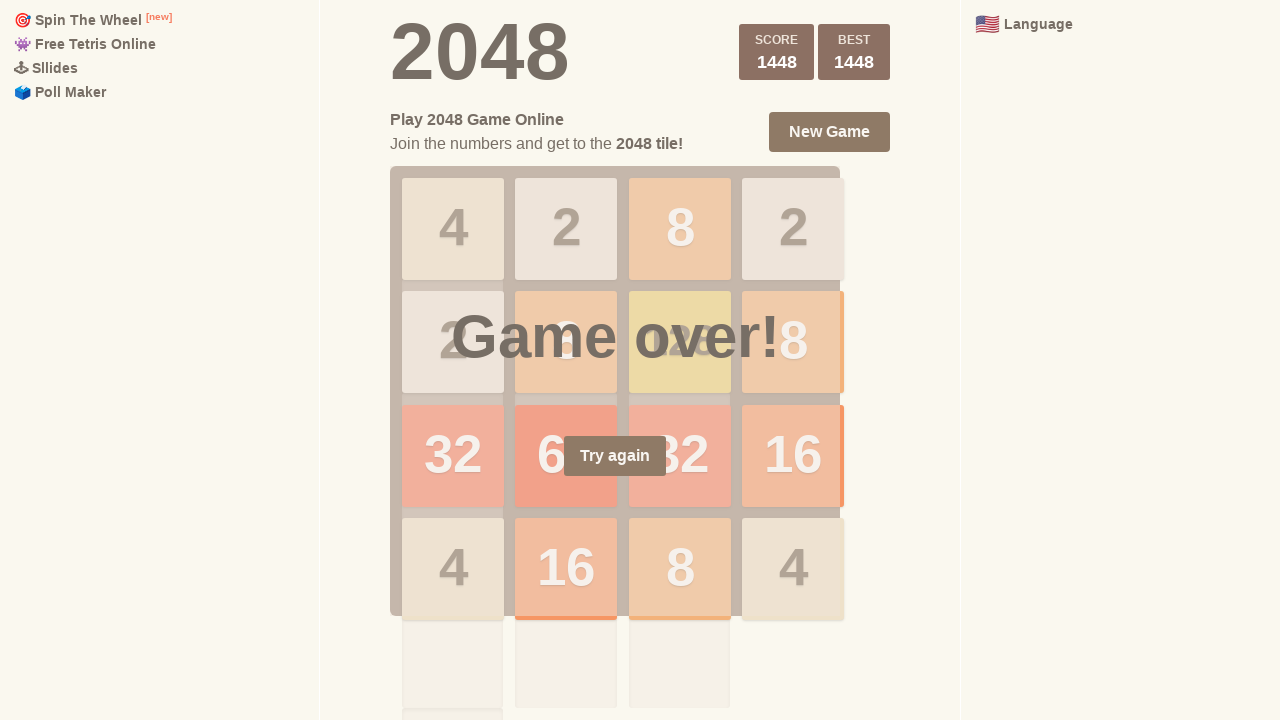

Pressed DOWN arrow key (iteration 58/100) on html
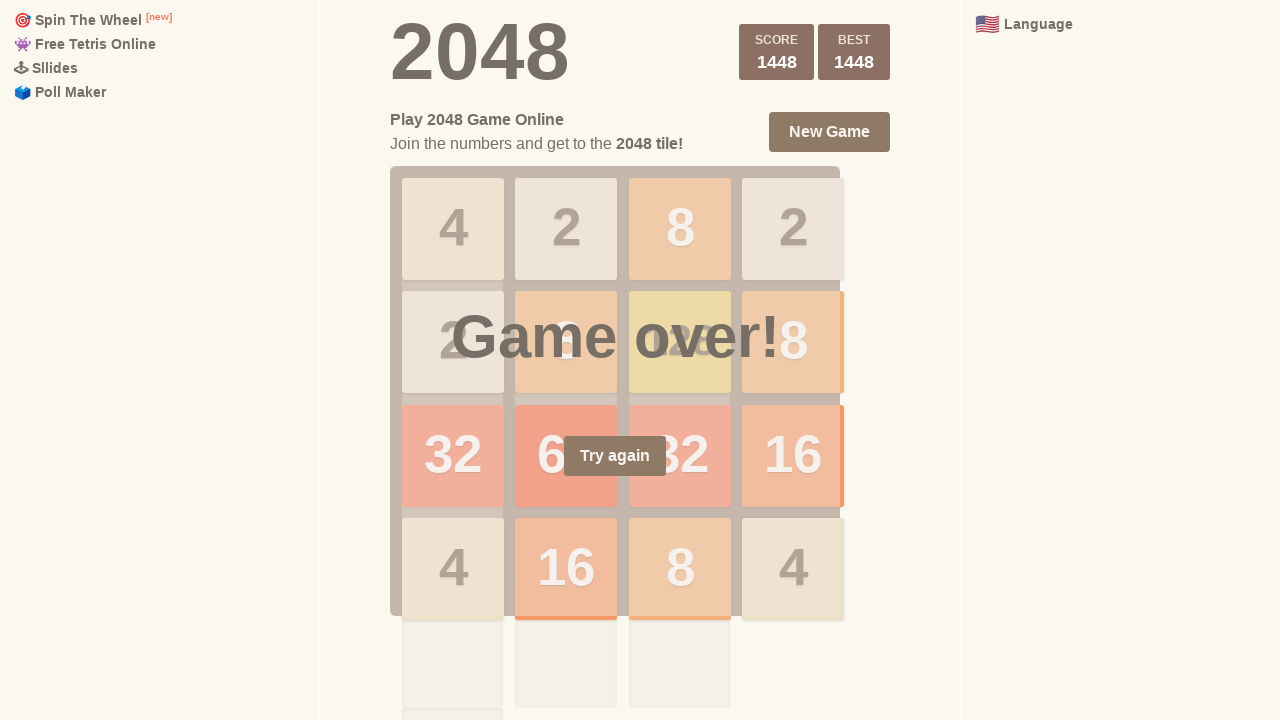

Pressed RIGHT arrow key (iteration 58/100) on html
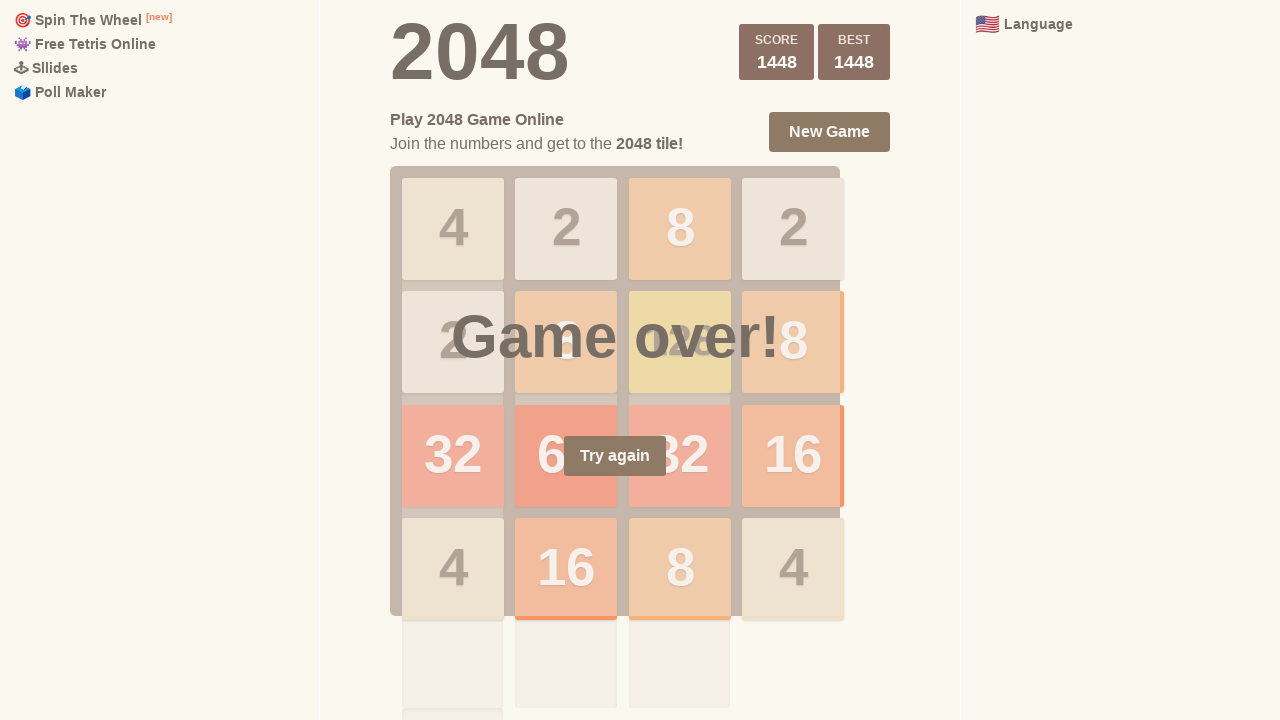

Pressed LEFT arrow key (iteration 58/100) on html
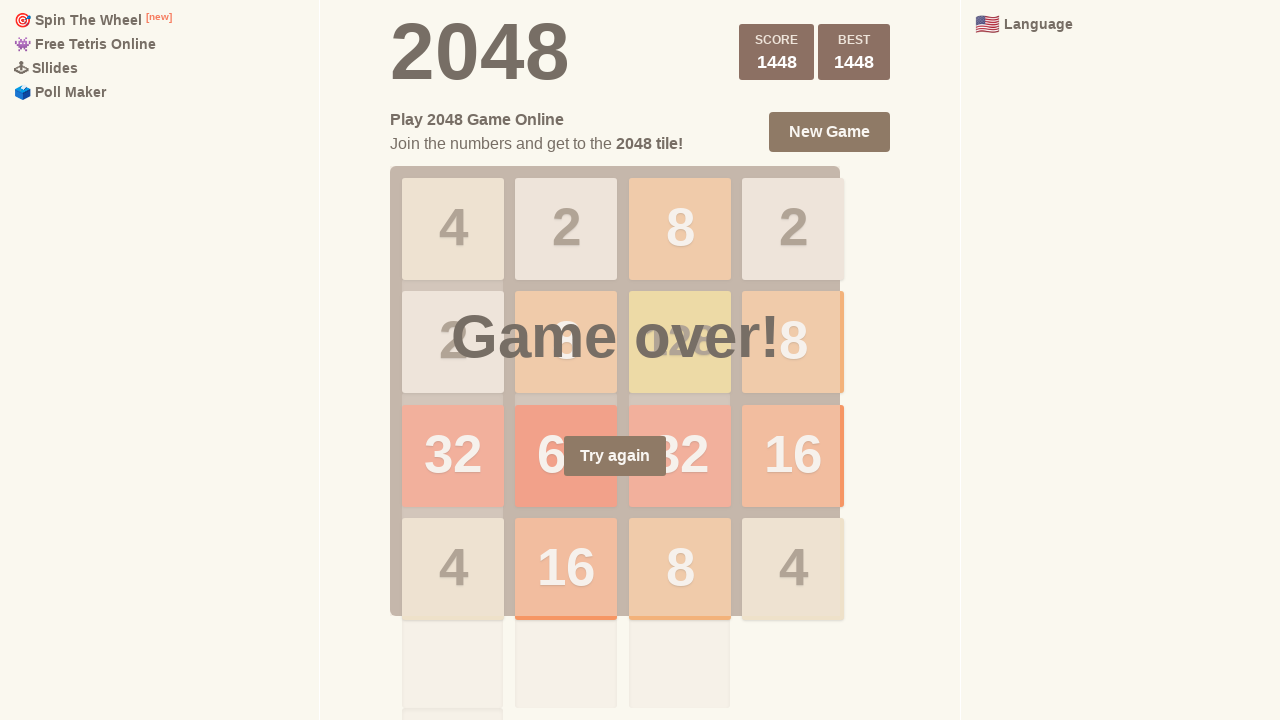

Pressed UP arrow key (iteration 58/100) on html
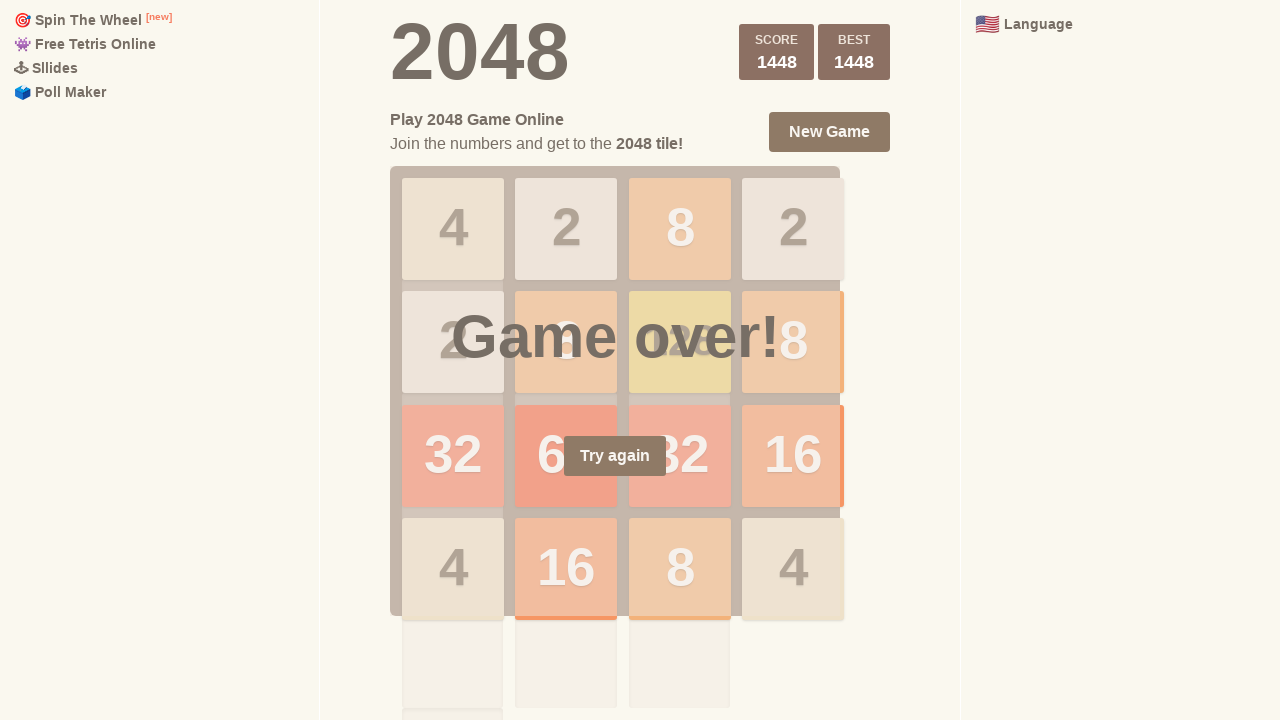

Pressed DOWN arrow key (iteration 59/100) on html
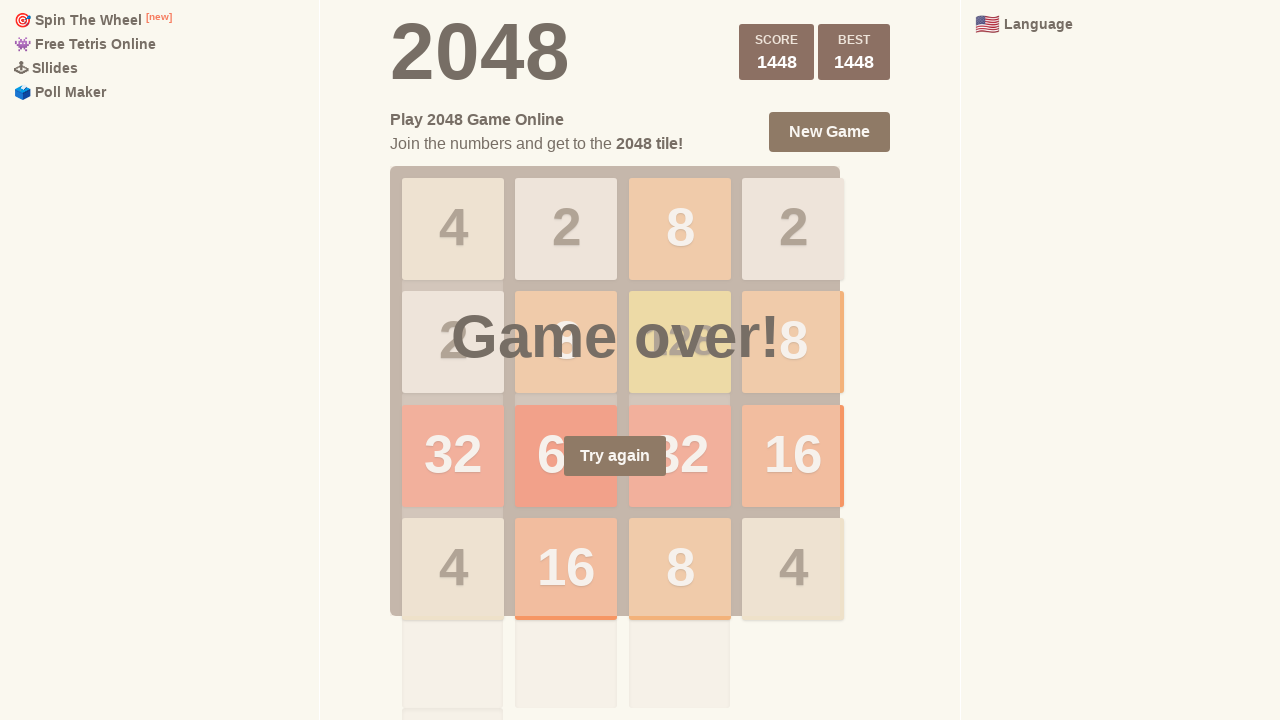

Pressed RIGHT arrow key (iteration 59/100) on html
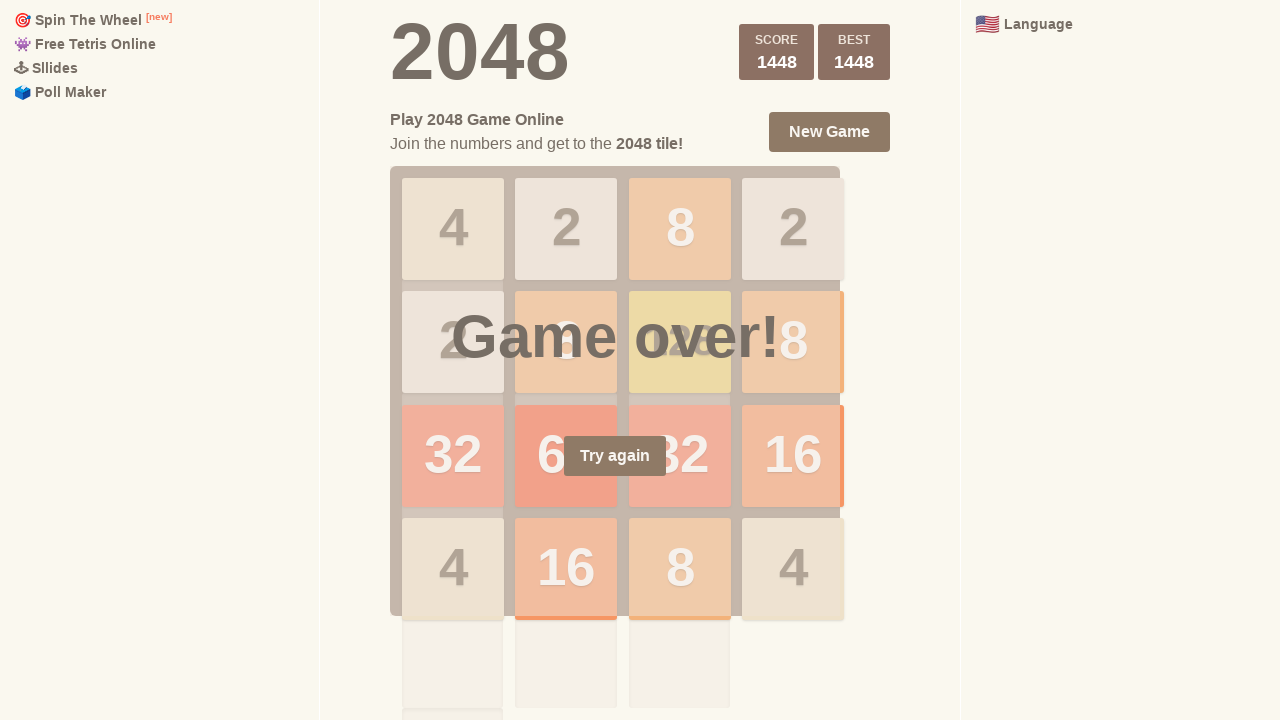

Pressed LEFT arrow key (iteration 59/100) on html
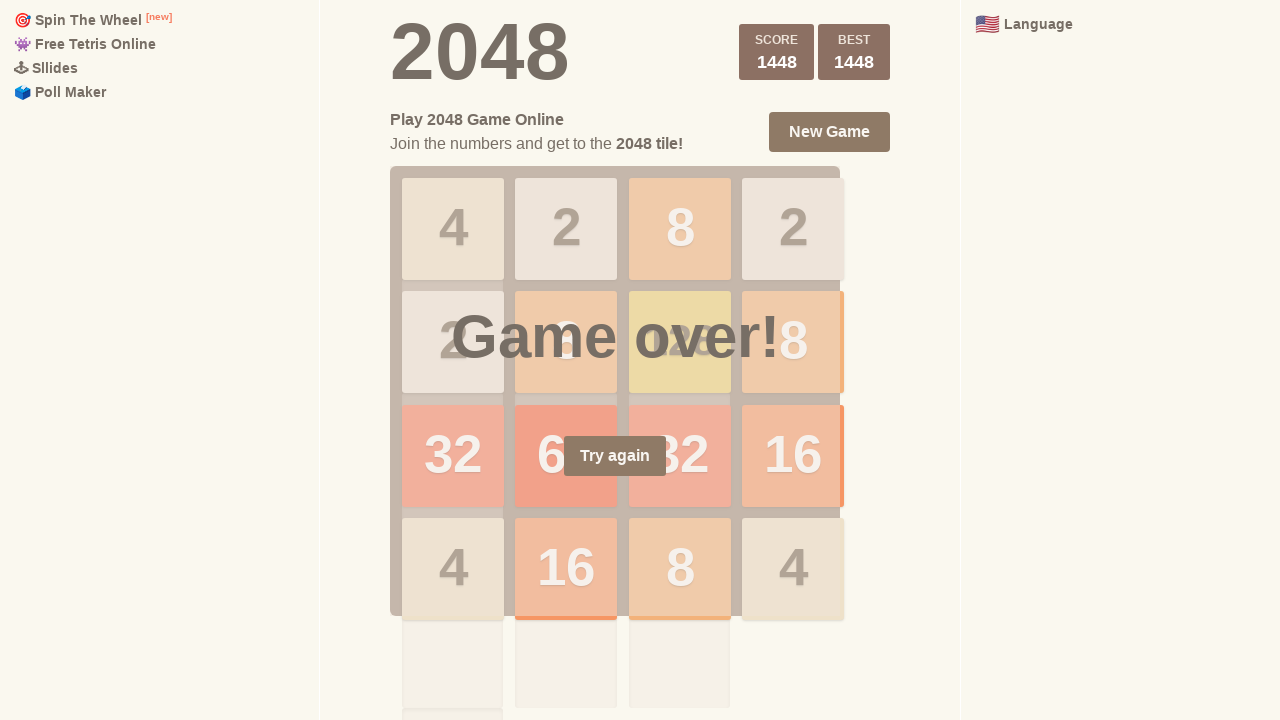

Pressed UP arrow key (iteration 59/100) on html
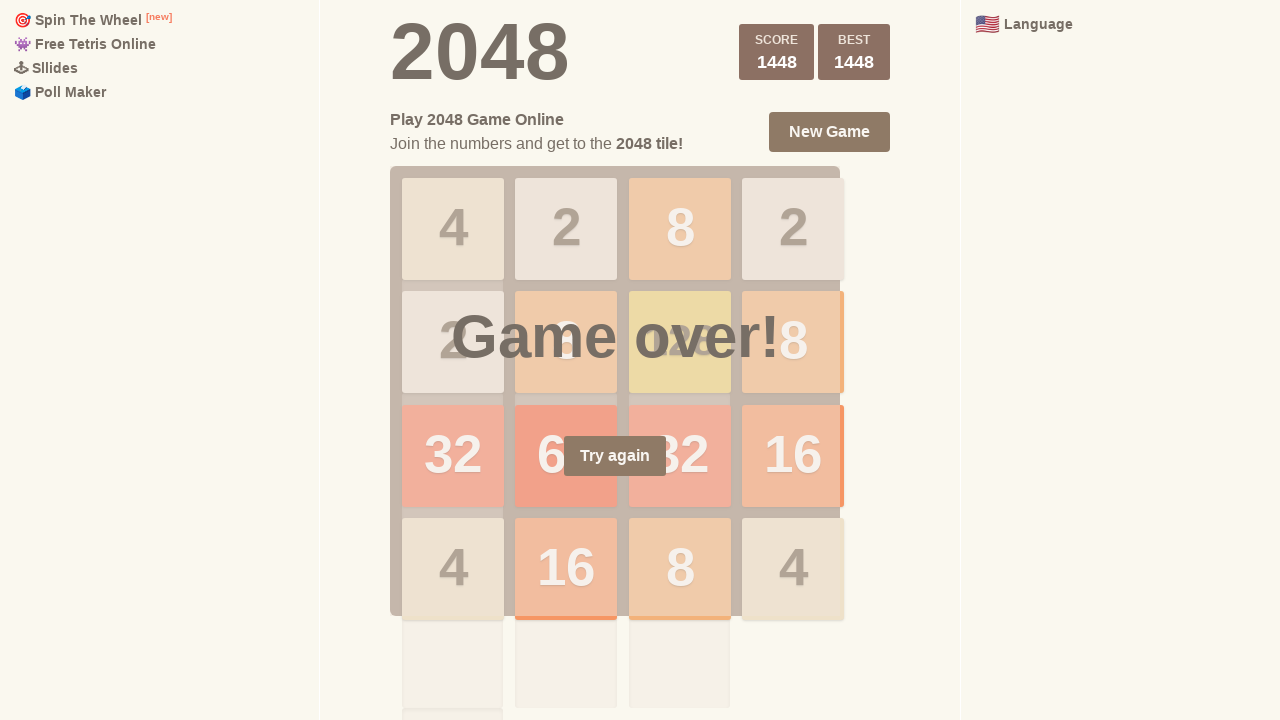

Pressed DOWN arrow key (iteration 60/100) on html
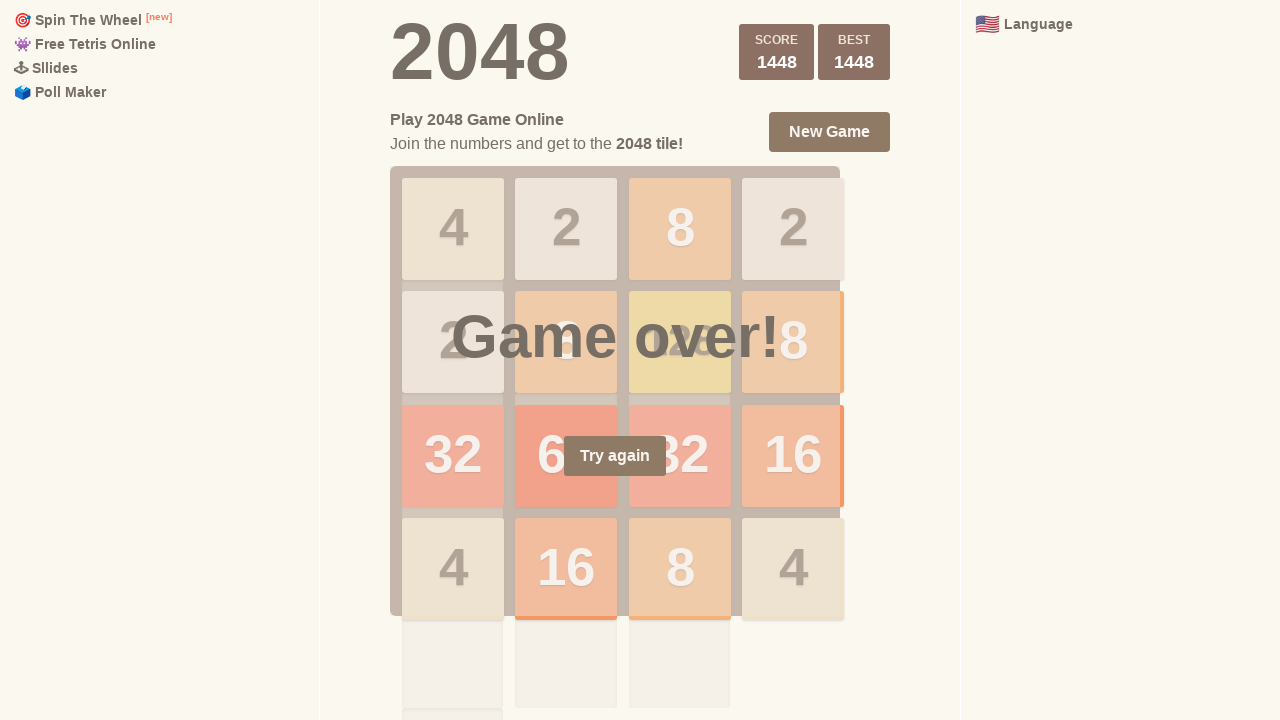

Pressed RIGHT arrow key (iteration 60/100) on html
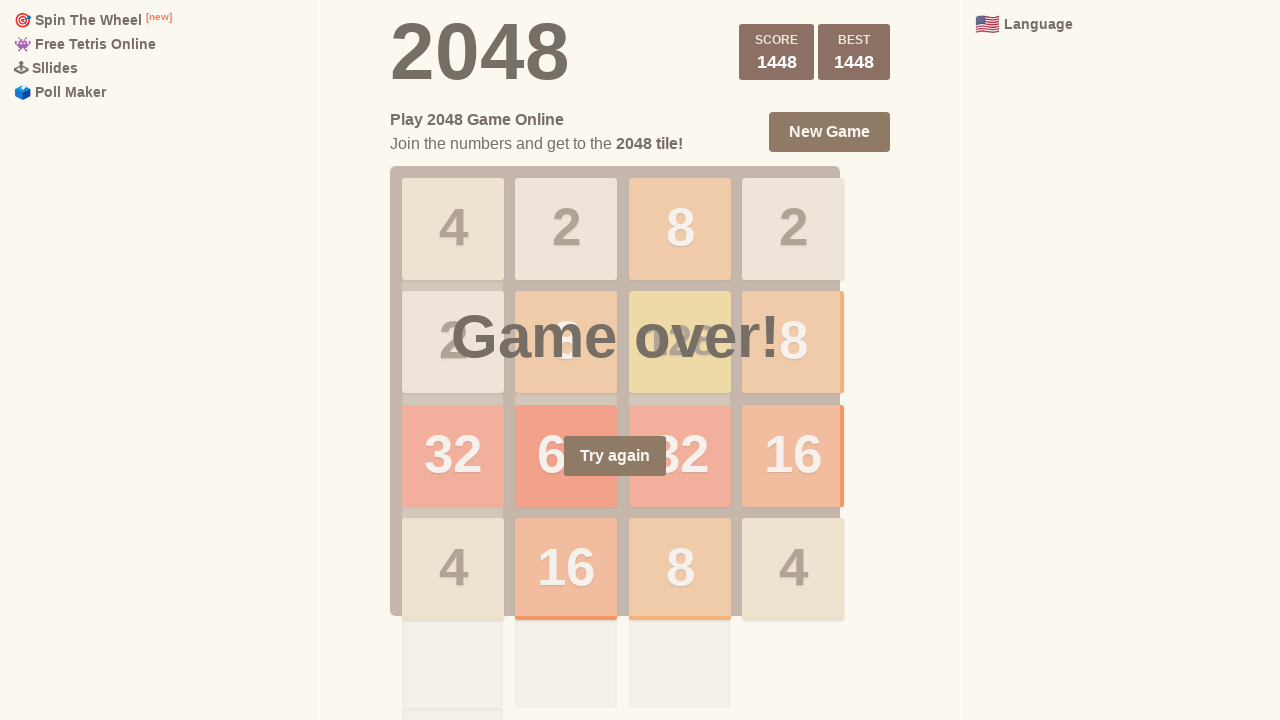

Pressed LEFT arrow key (iteration 60/100) on html
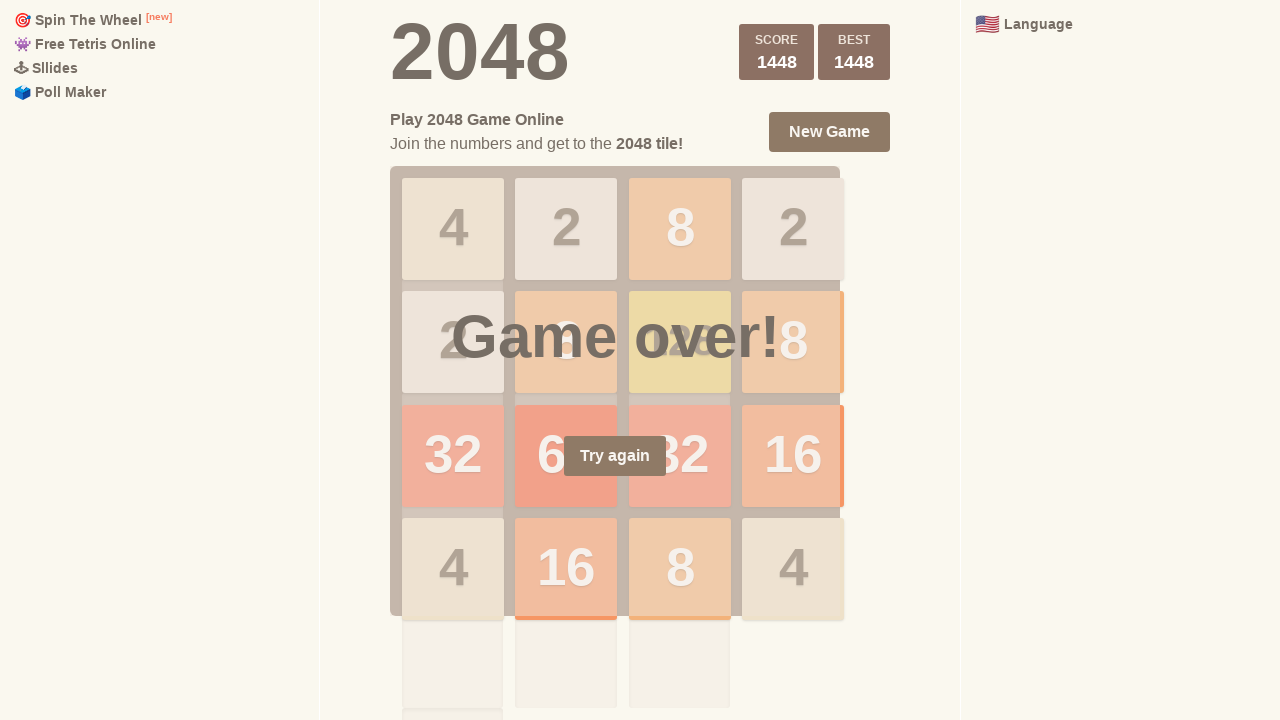

Pressed UP arrow key (iteration 60/100) on html
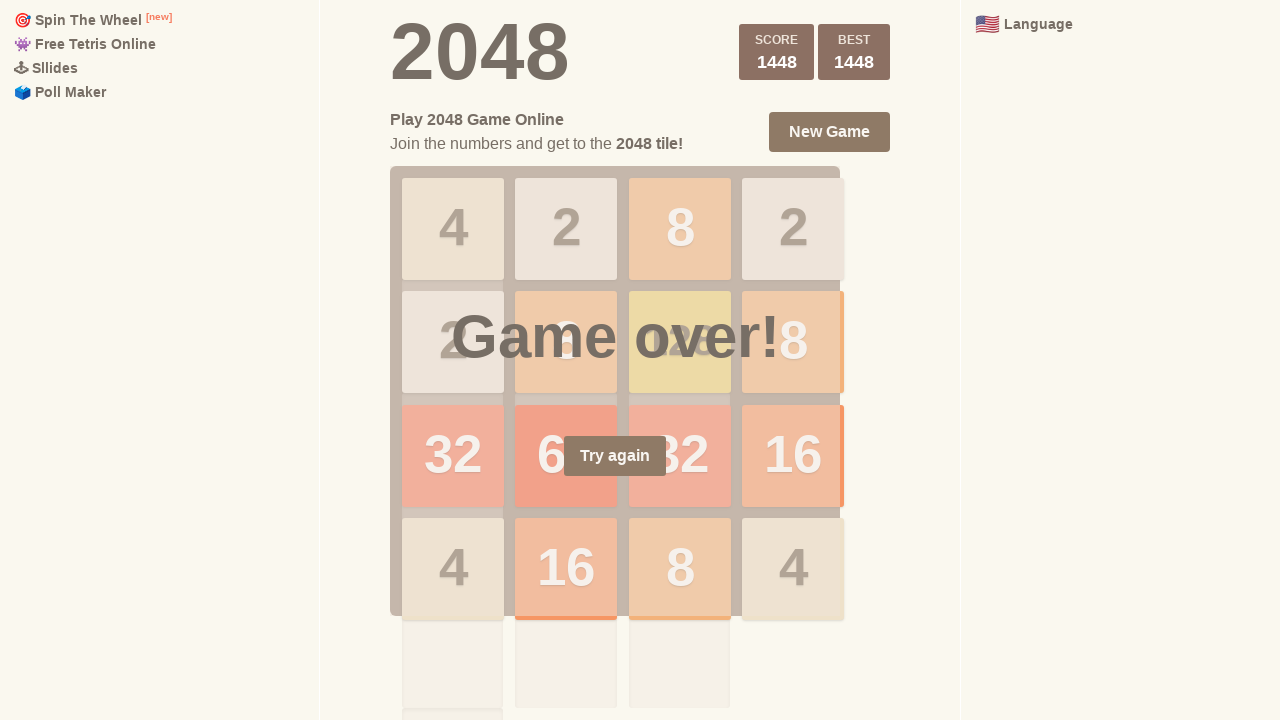

Pressed DOWN arrow key (iteration 61/100) on html
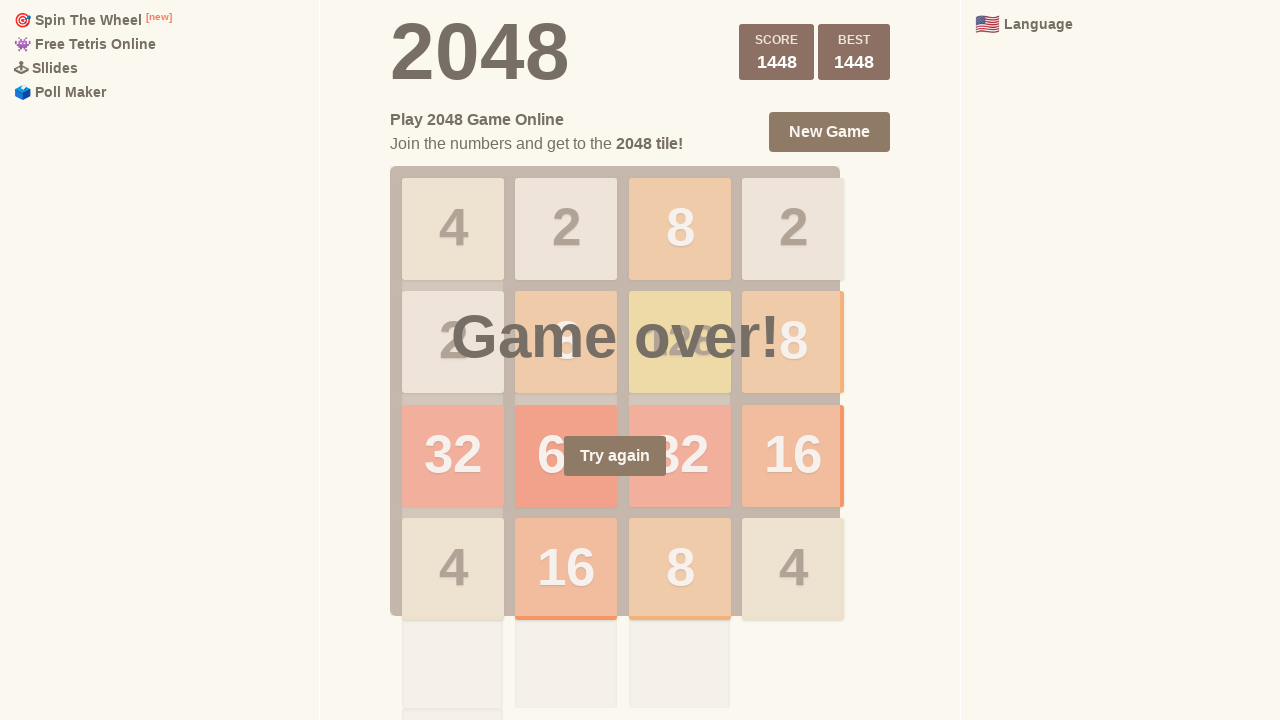

Pressed RIGHT arrow key (iteration 61/100) on html
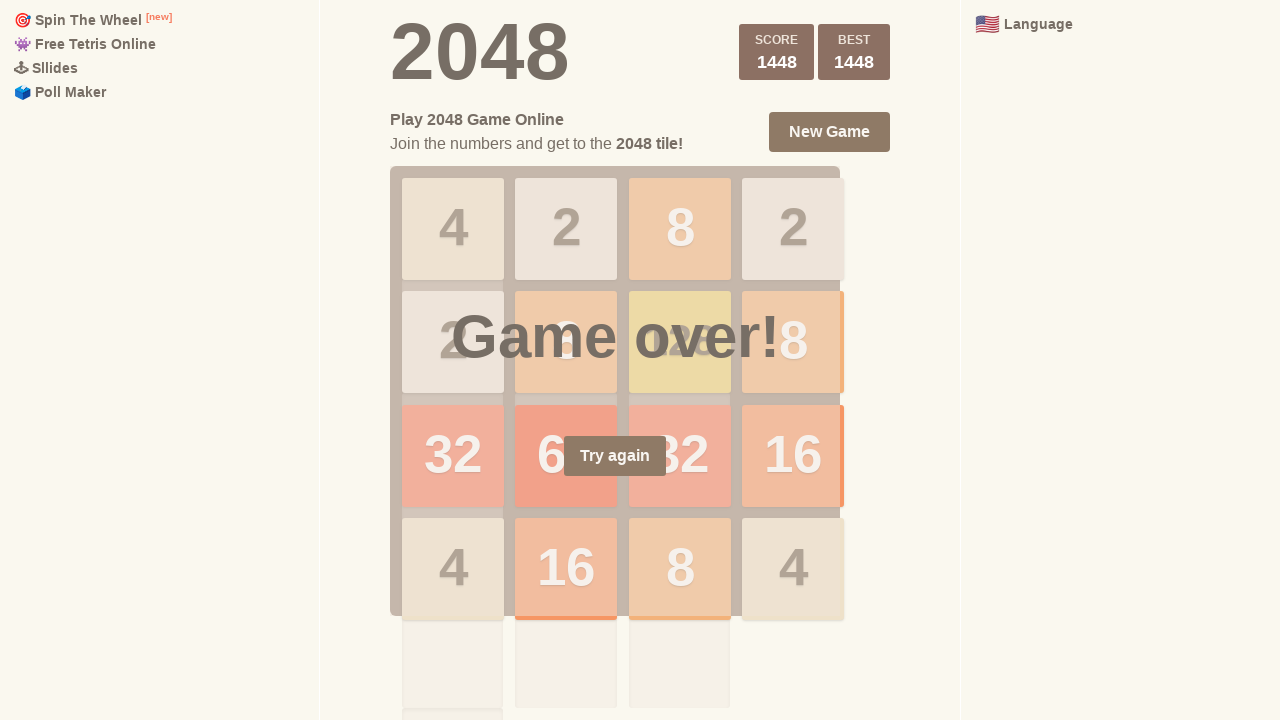

Pressed LEFT arrow key (iteration 61/100) on html
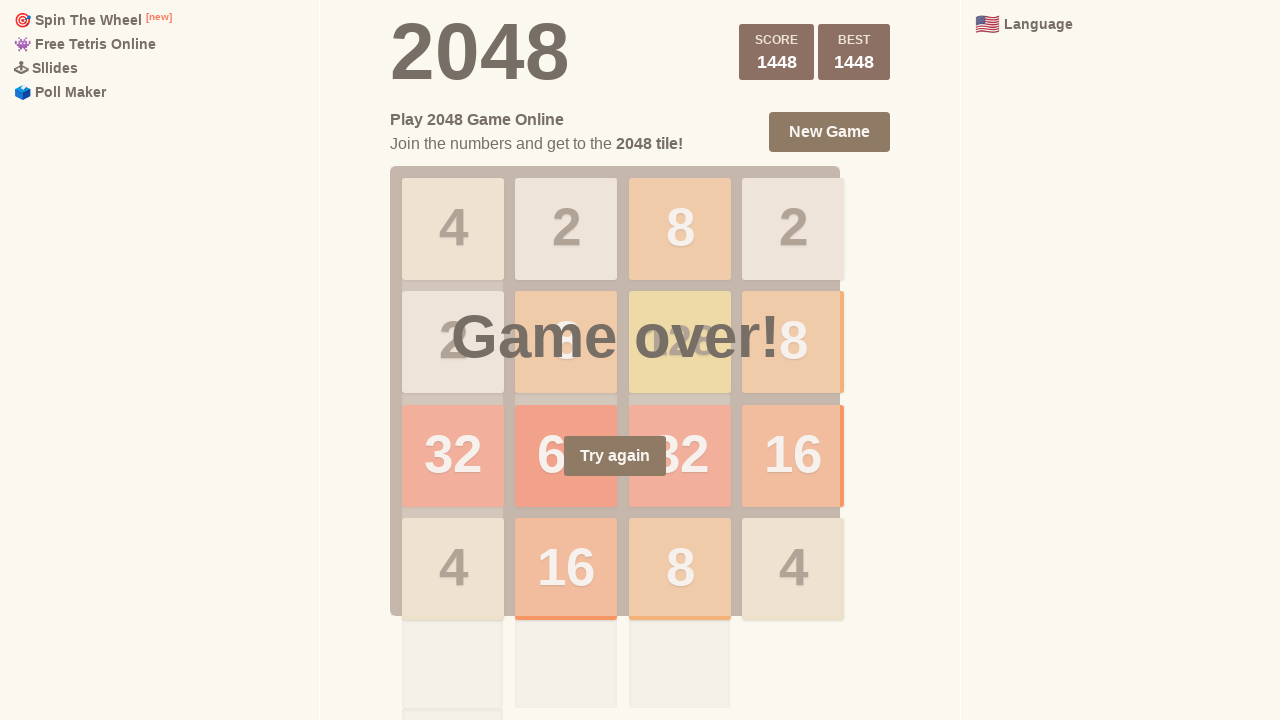

Pressed UP arrow key (iteration 61/100) on html
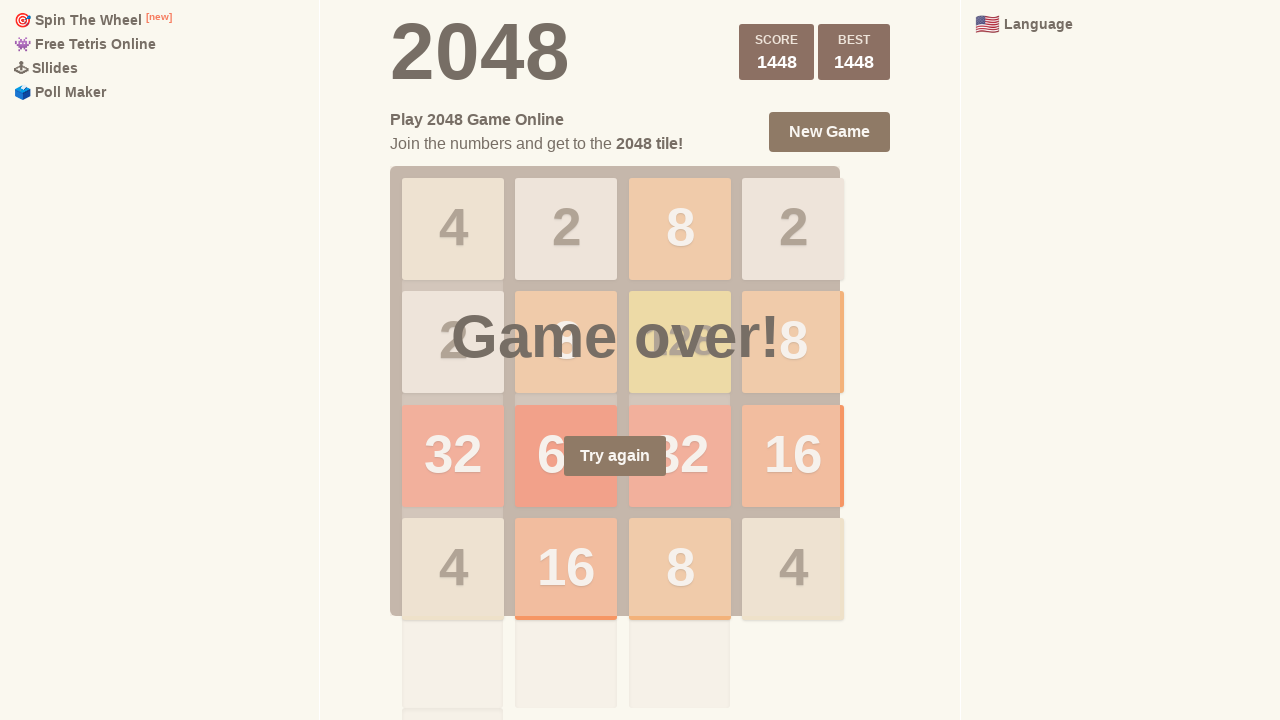

Pressed DOWN arrow key (iteration 62/100) on html
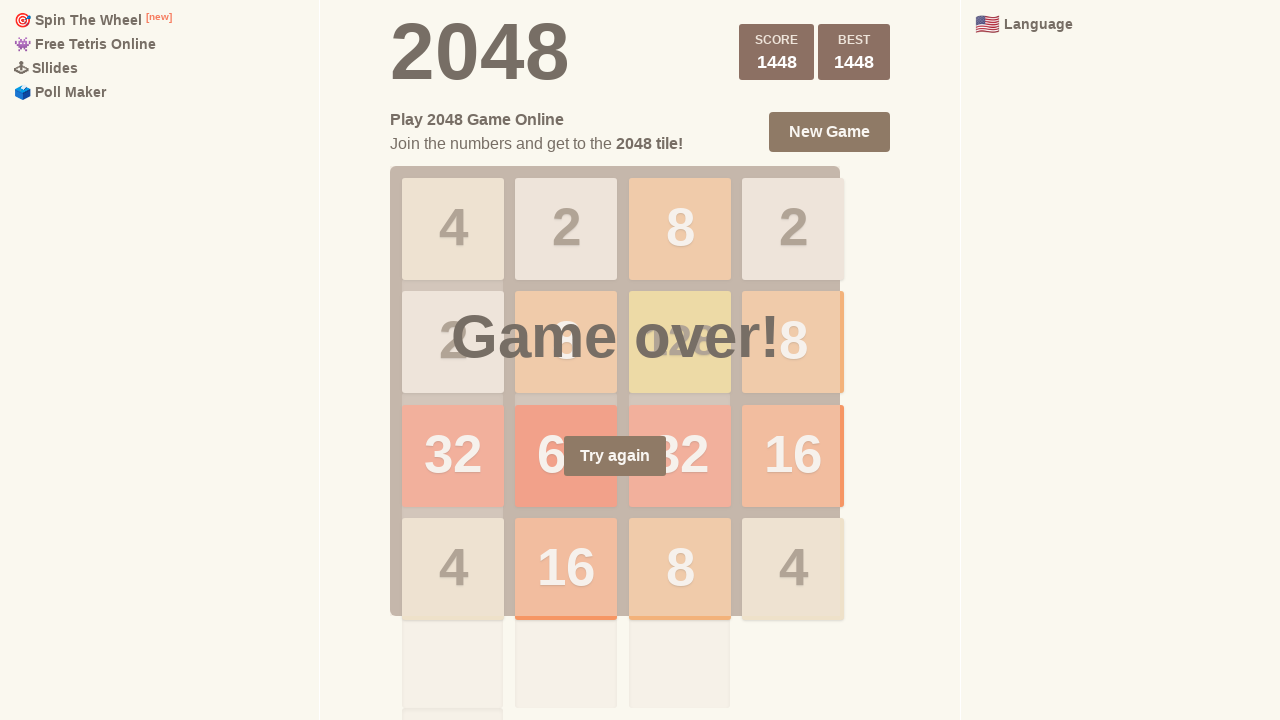

Pressed RIGHT arrow key (iteration 62/100) on html
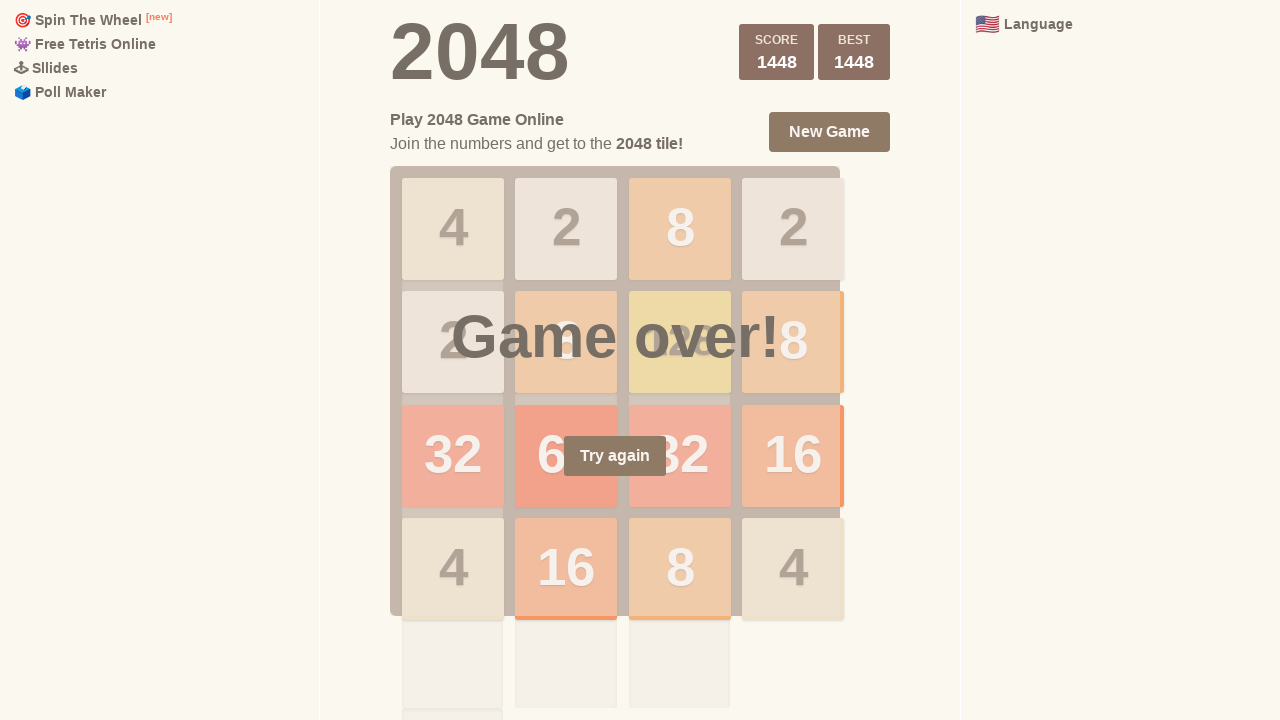

Pressed LEFT arrow key (iteration 62/100) on html
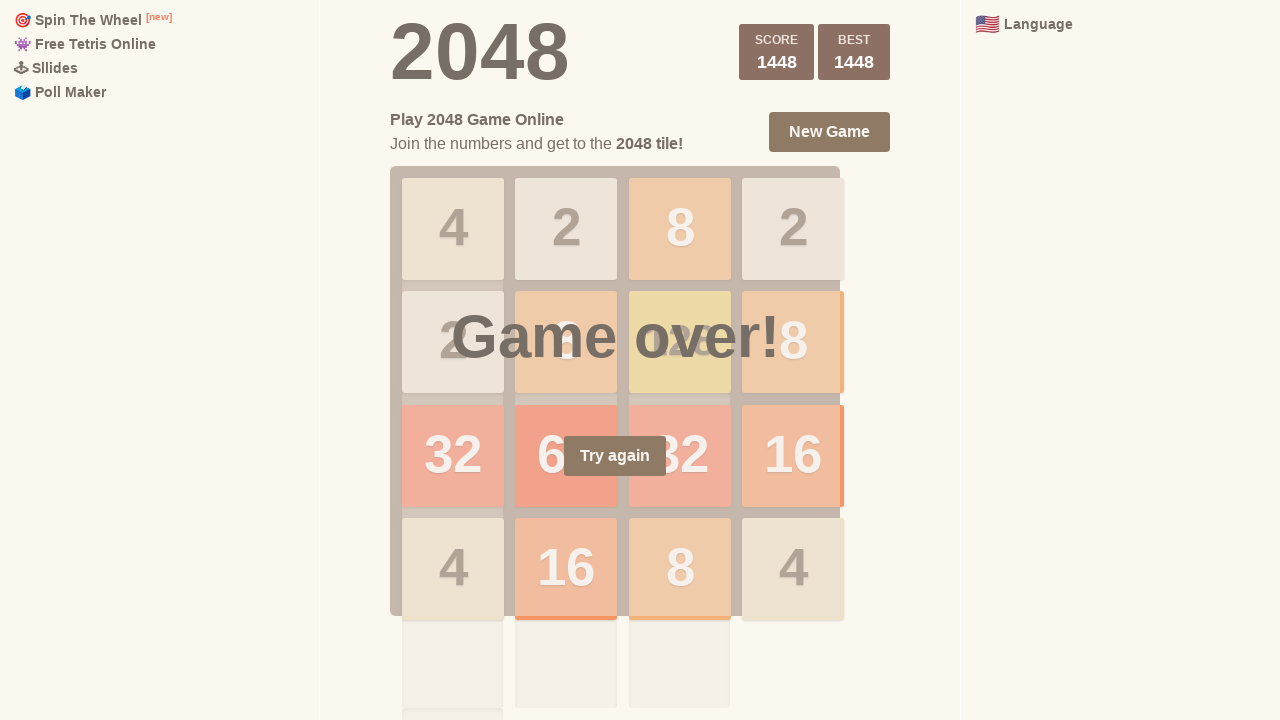

Pressed UP arrow key (iteration 62/100) on html
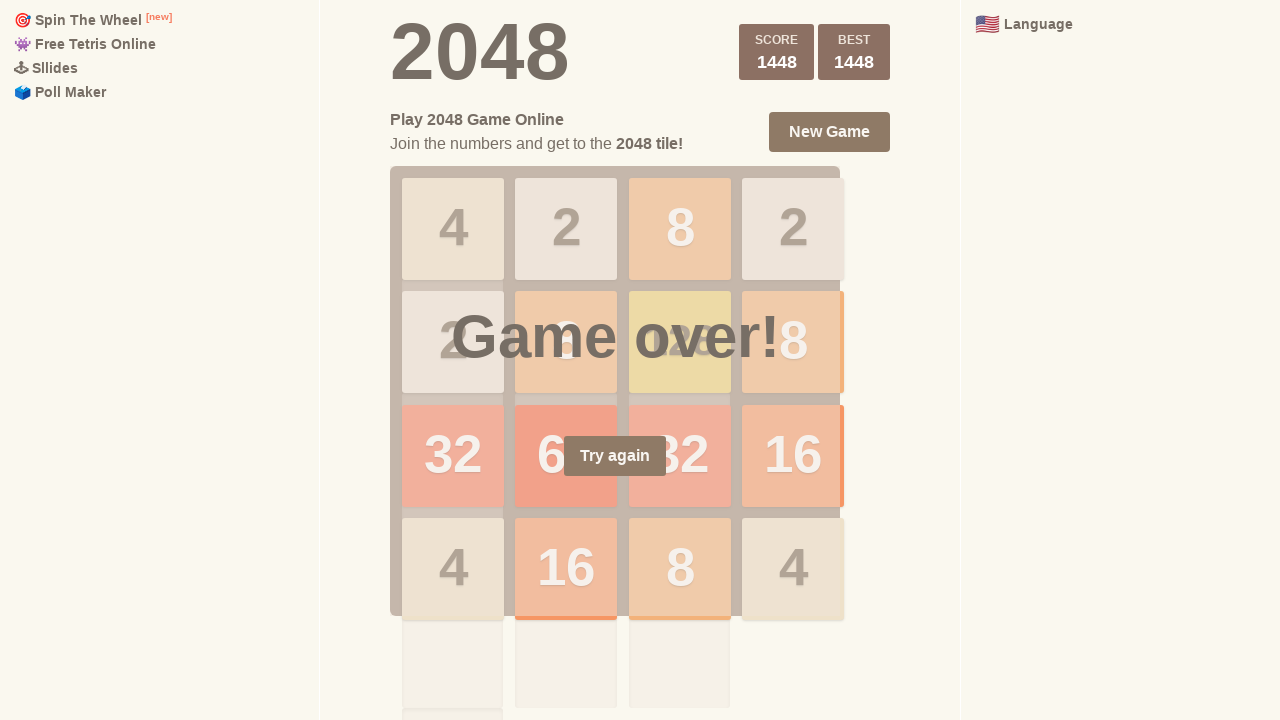

Pressed DOWN arrow key (iteration 63/100) on html
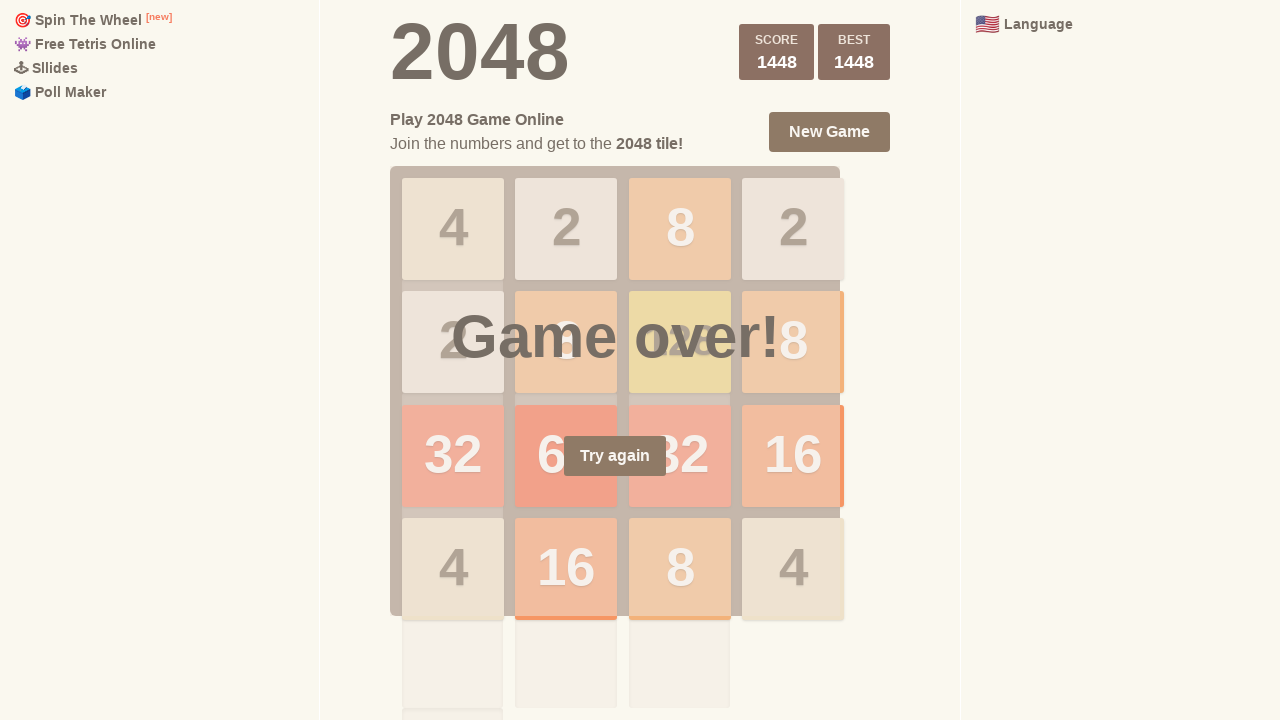

Pressed RIGHT arrow key (iteration 63/100) on html
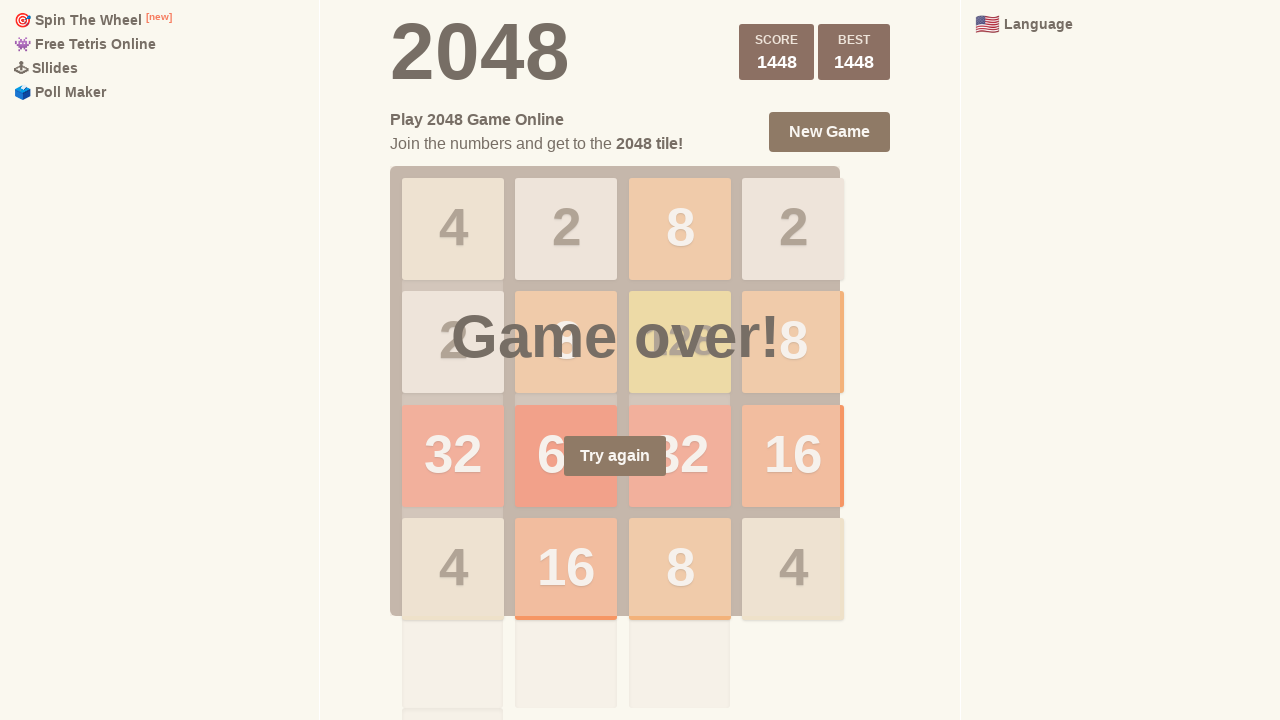

Pressed LEFT arrow key (iteration 63/100) on html
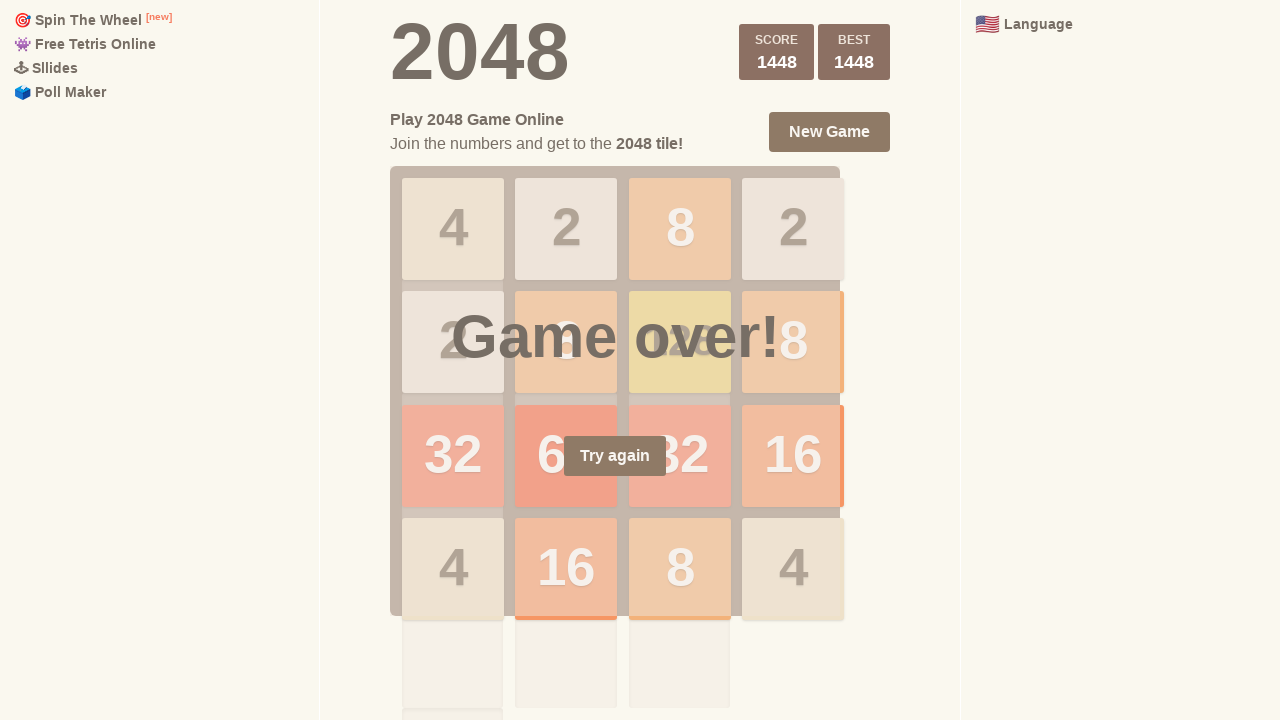

Pressed UP arrow key (iteration 63/100) on html
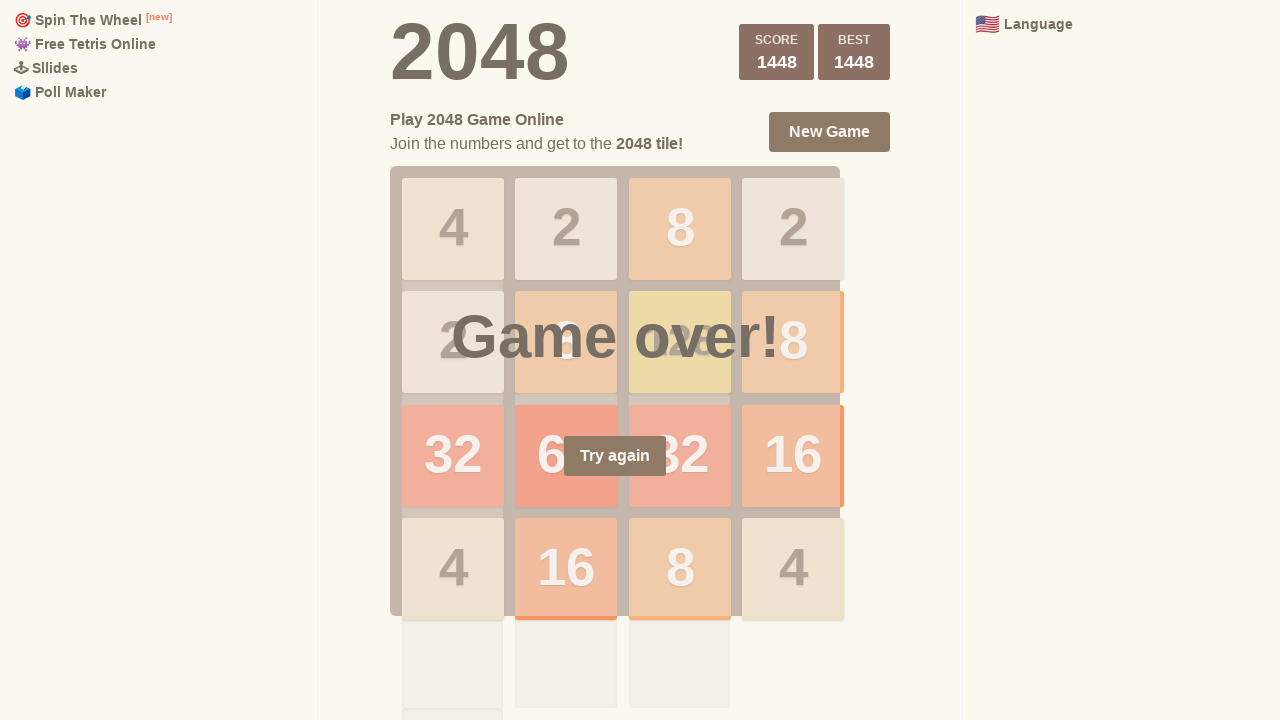

Pressed DOWN arrow key (iteration 64/100) on html
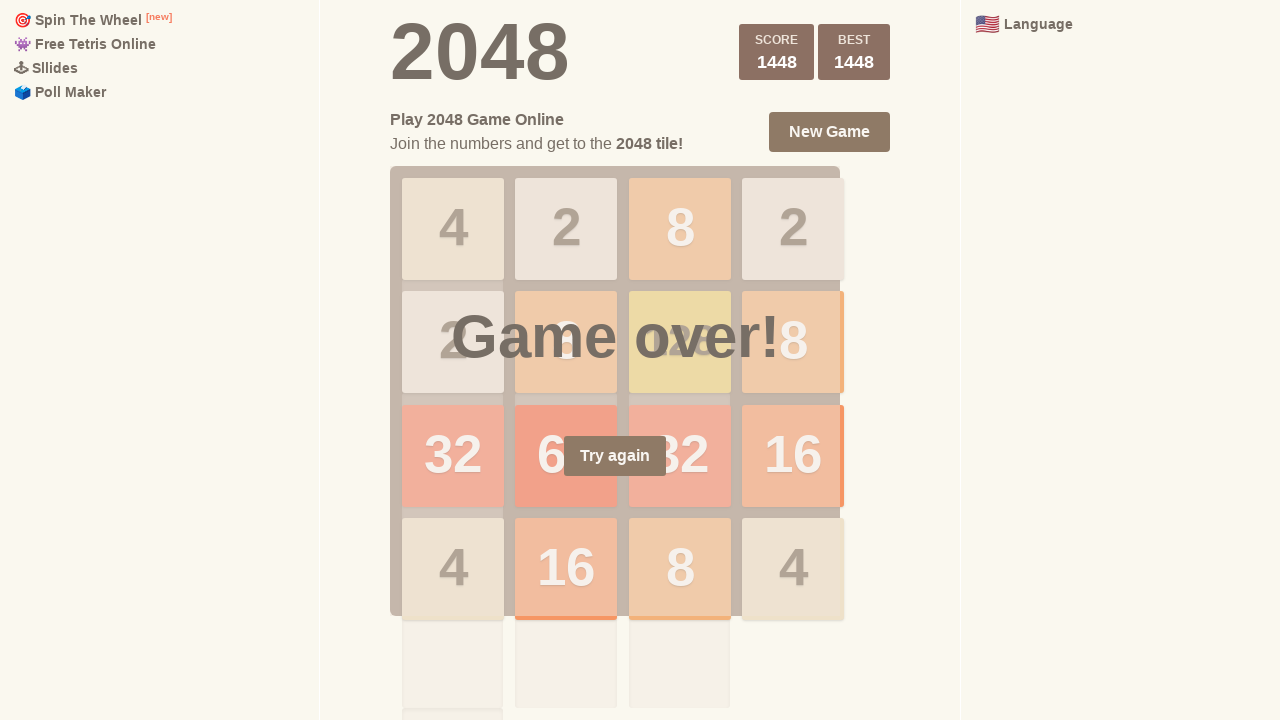

Pressed RIGHT arrow key (iteration 64/100) on html
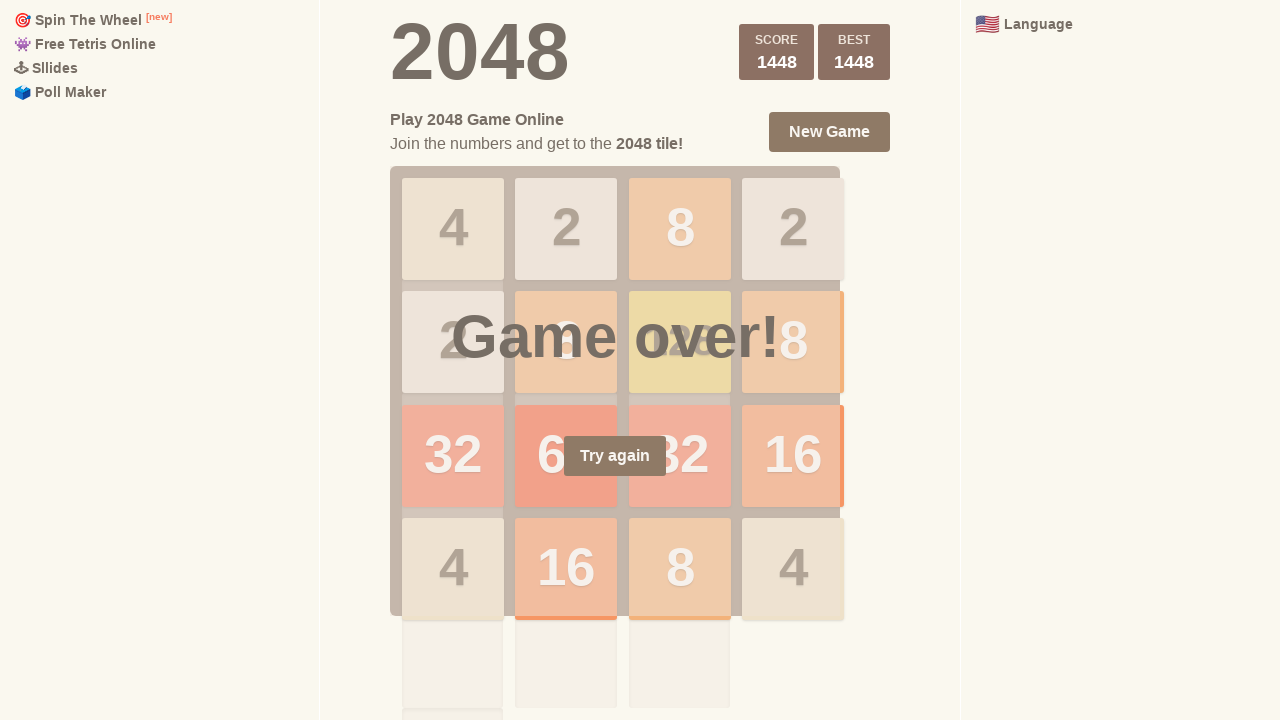

Pressed LEFT arrow key (iteration 64/100) on html
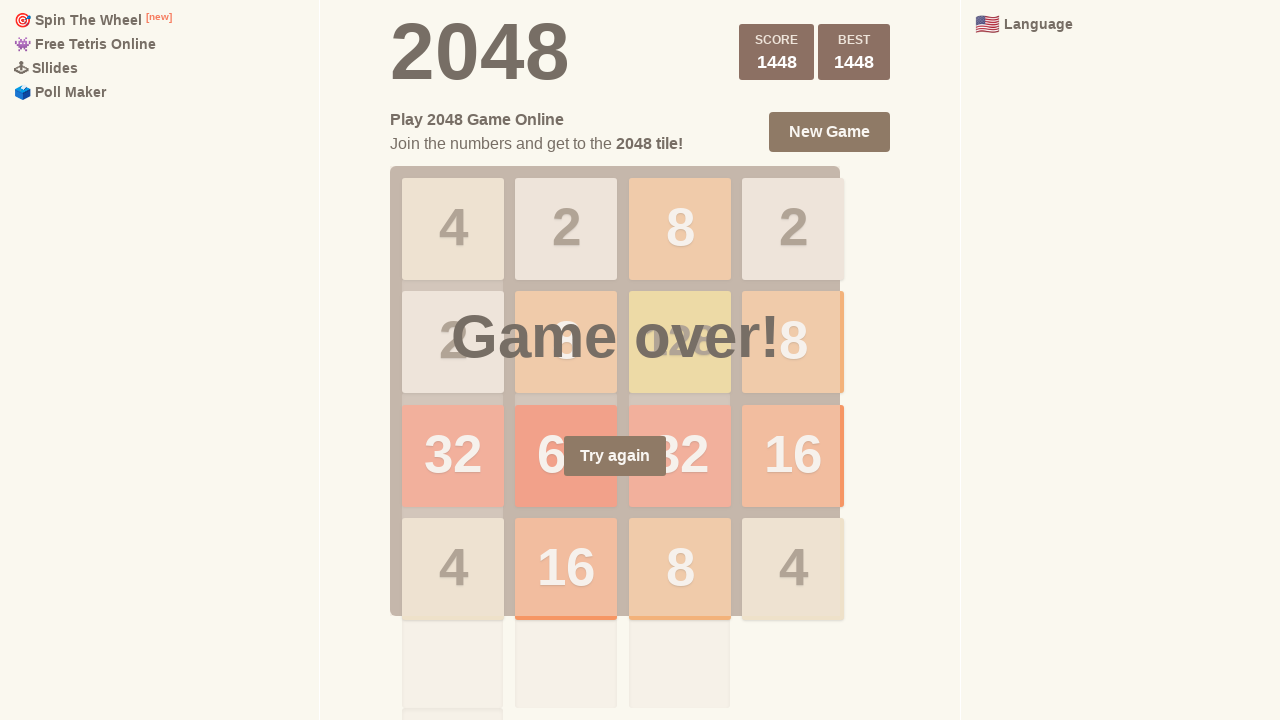

Pressed UP arrow key (iteration 64/100) on html
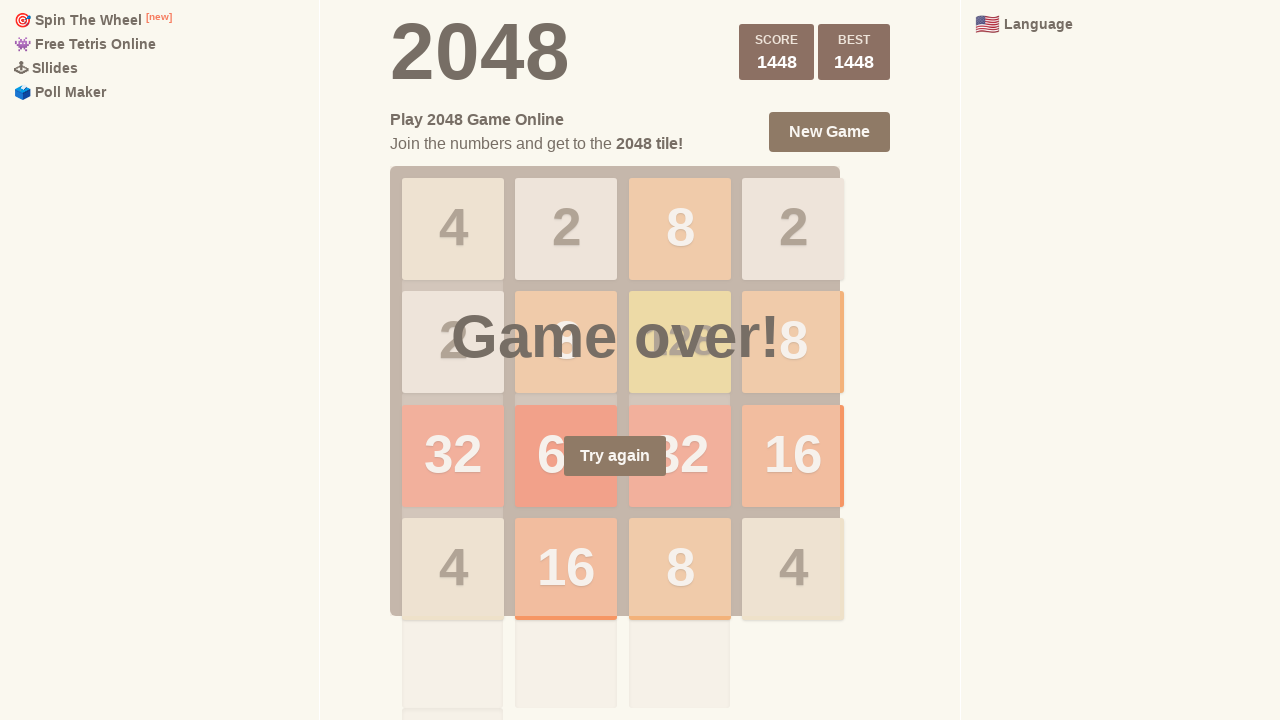

Pressed DOWN arrow key (iteration 65/100) on html
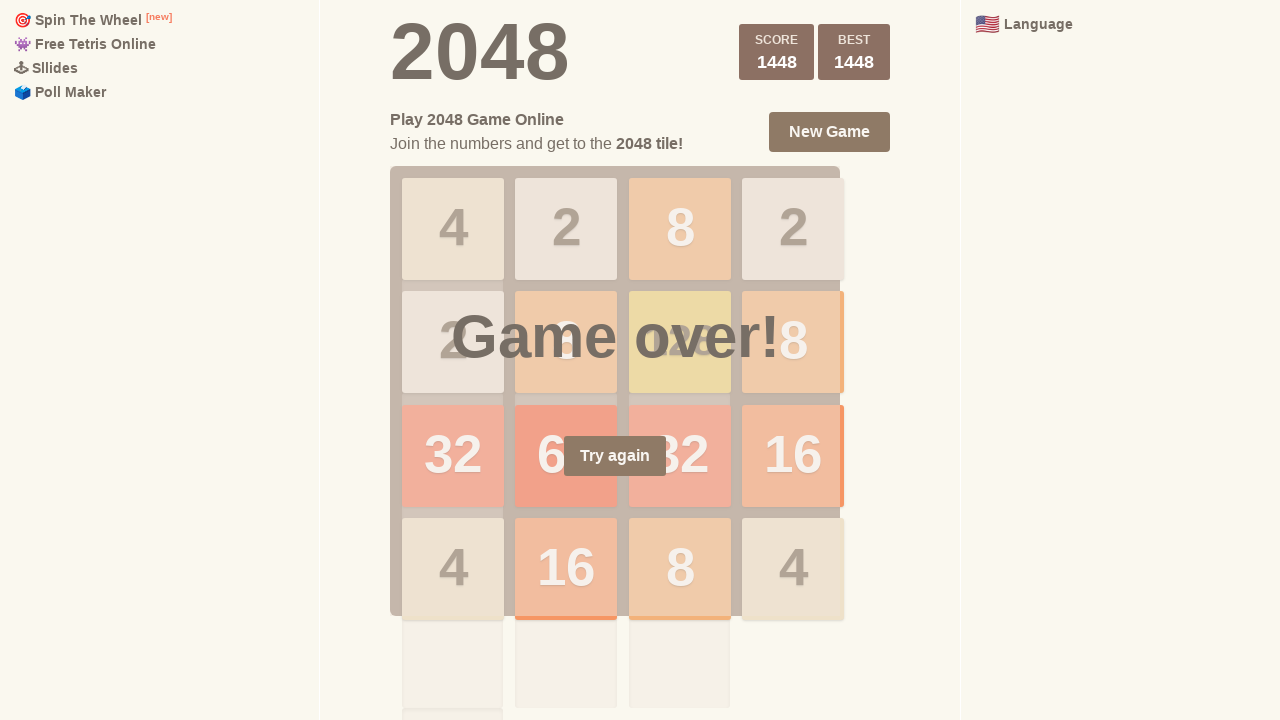

Pressed RIGHT arrow key (iteration 65/100) on html
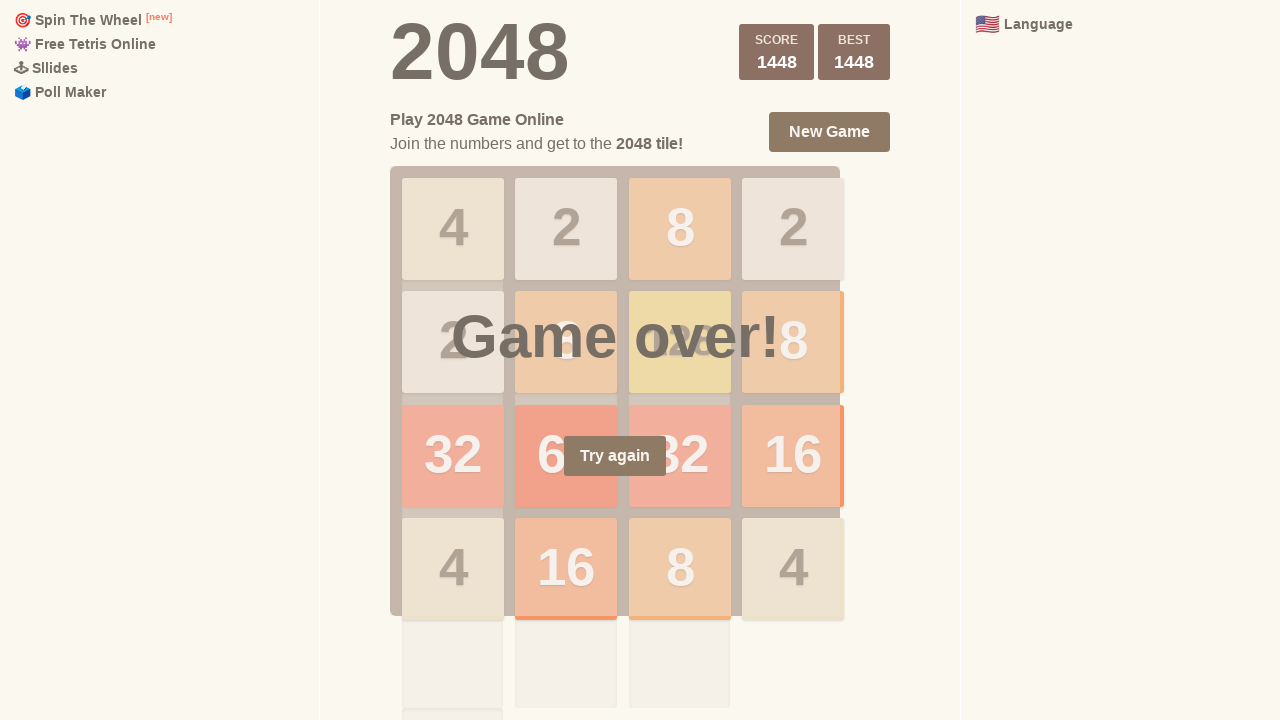

Pressed LEFT arrow key (iteration 65/100) on html
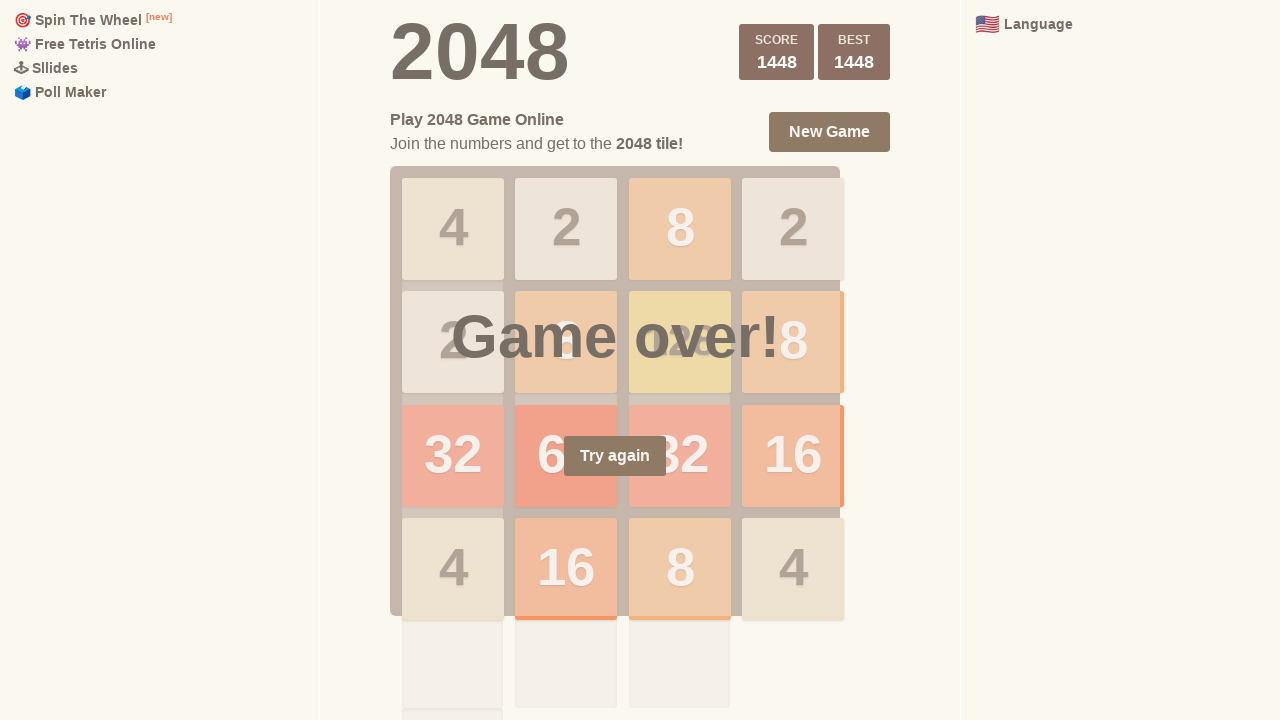

Pressed UP arrow key (iteration 65/100) on html
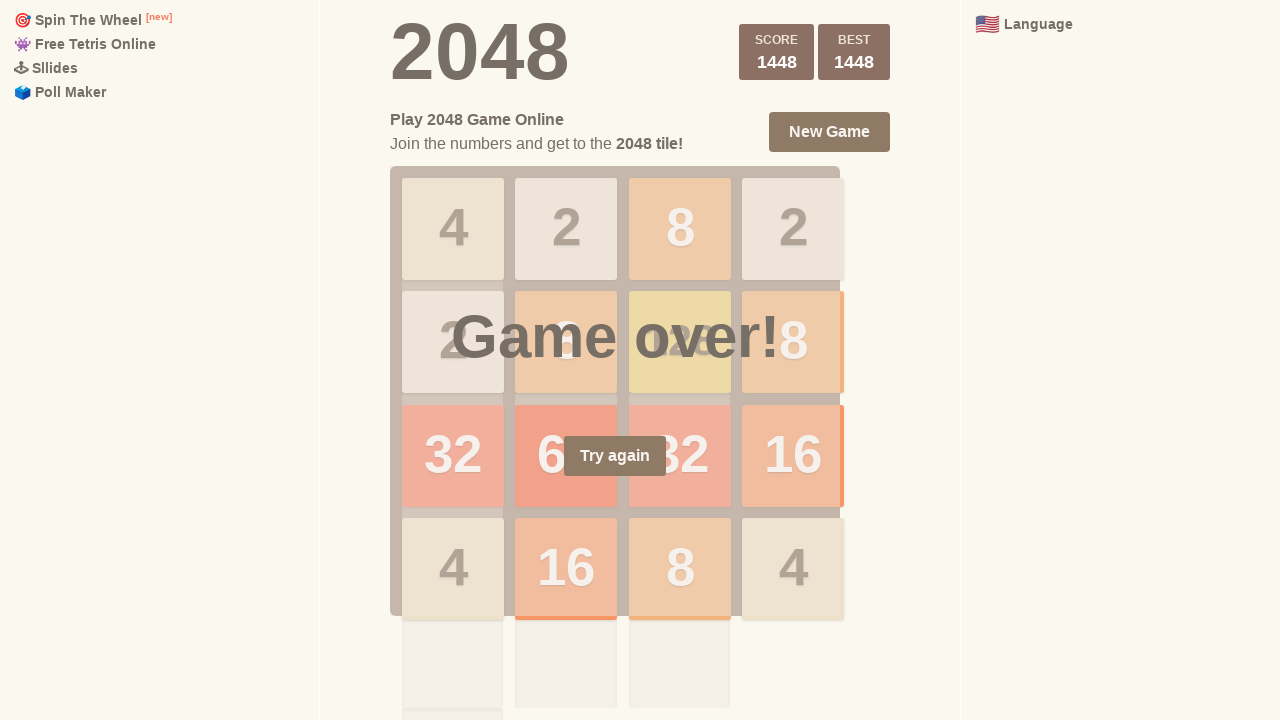

Pressed DOWN arrow key (iteration 66/100) on html
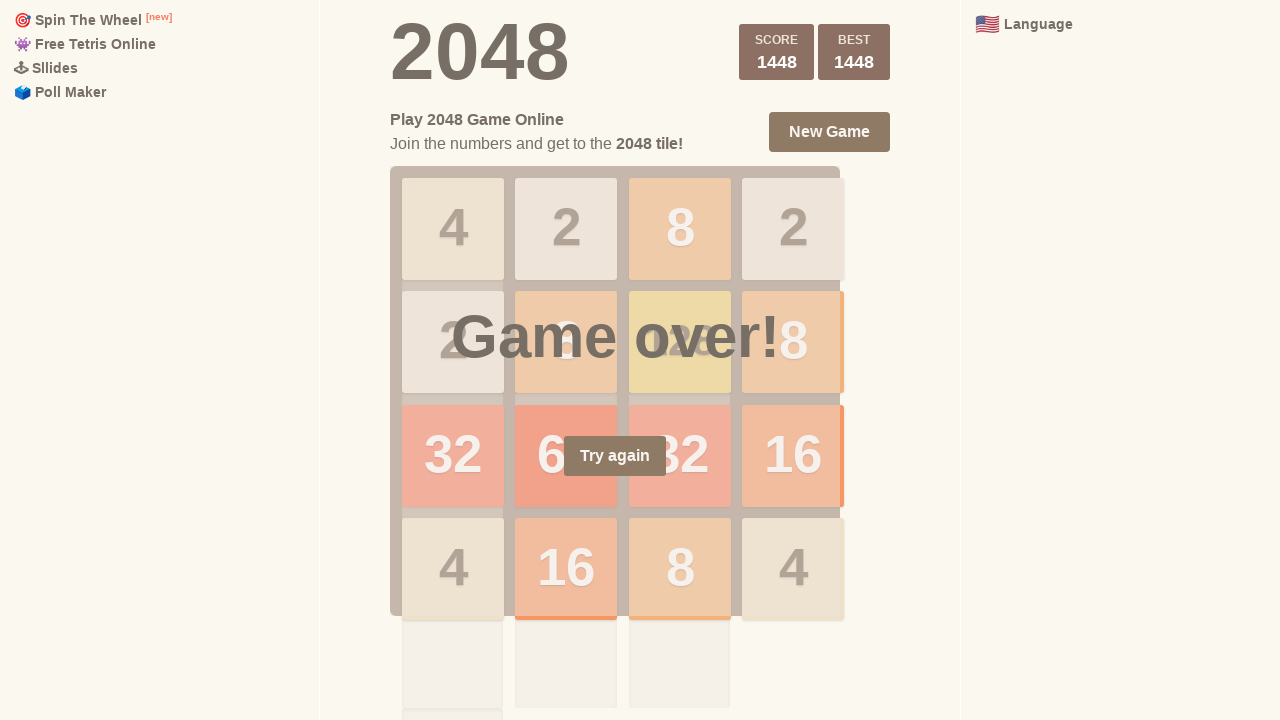

Pressed RIGHT arrow key (iteration 66/100) on html
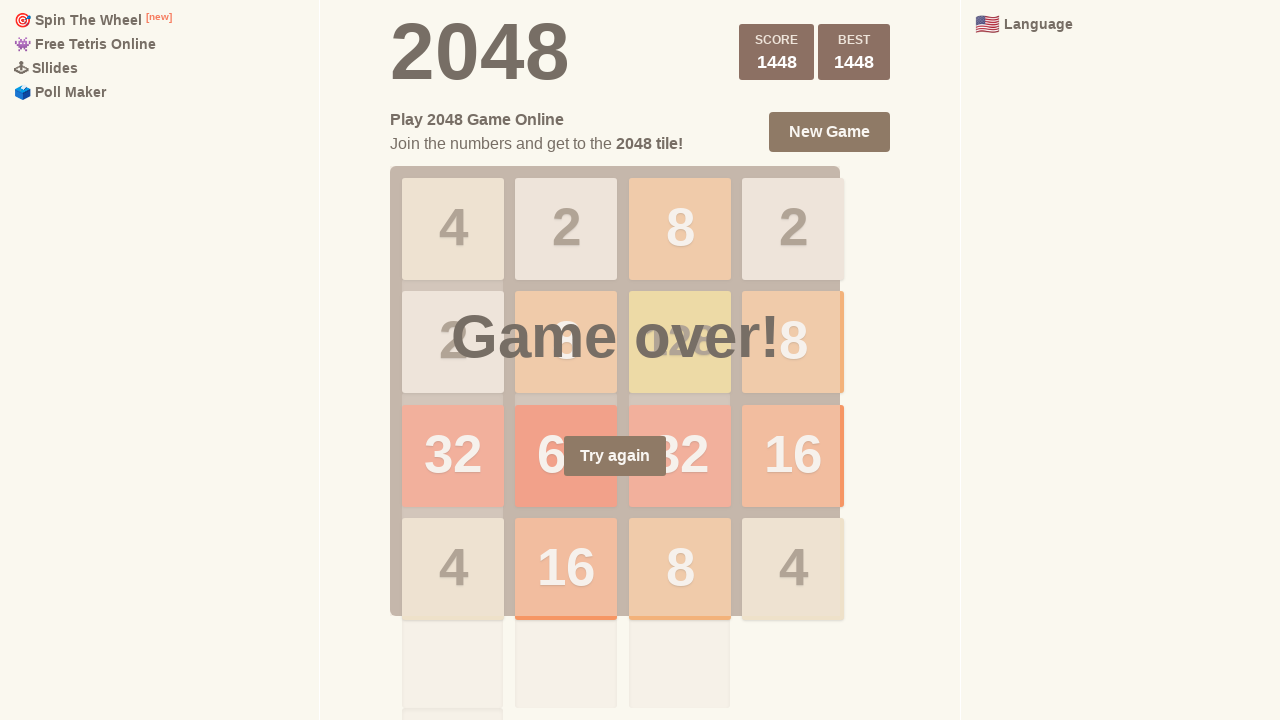

Pressed LEFT arrow key (iteration 66/100) on html
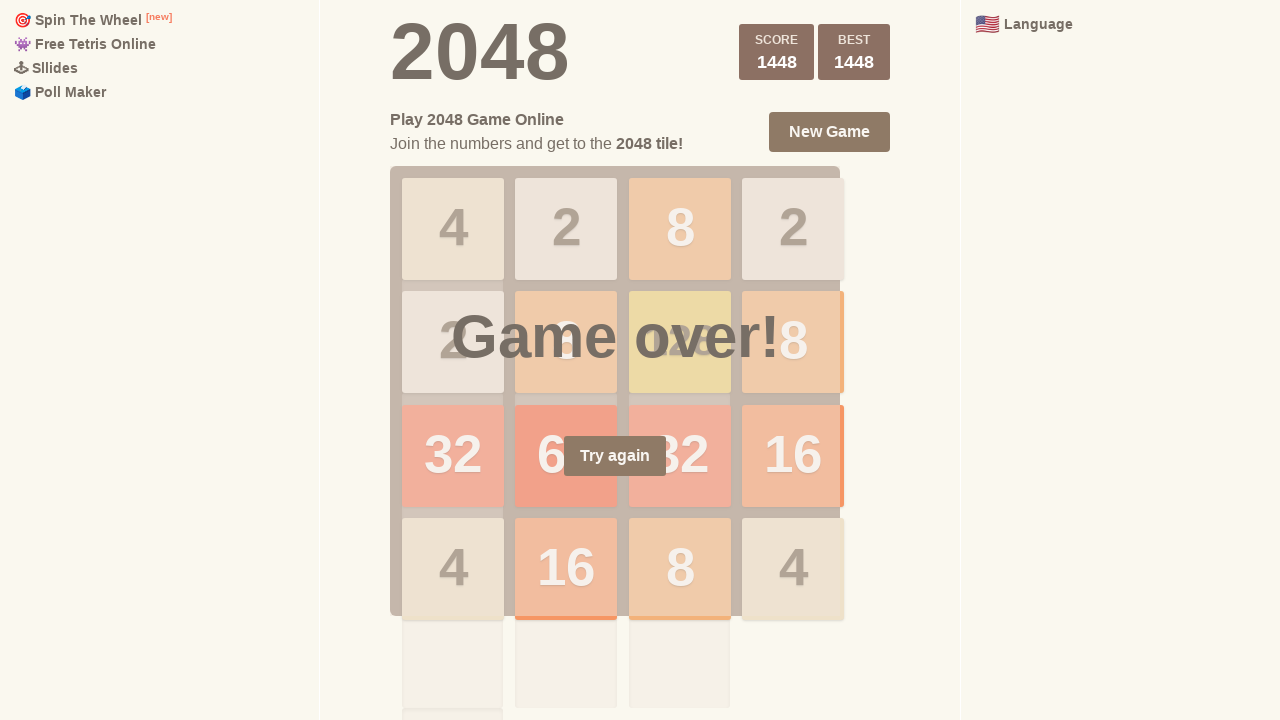

Pressed UP arrow key (iteration 66/100) on html
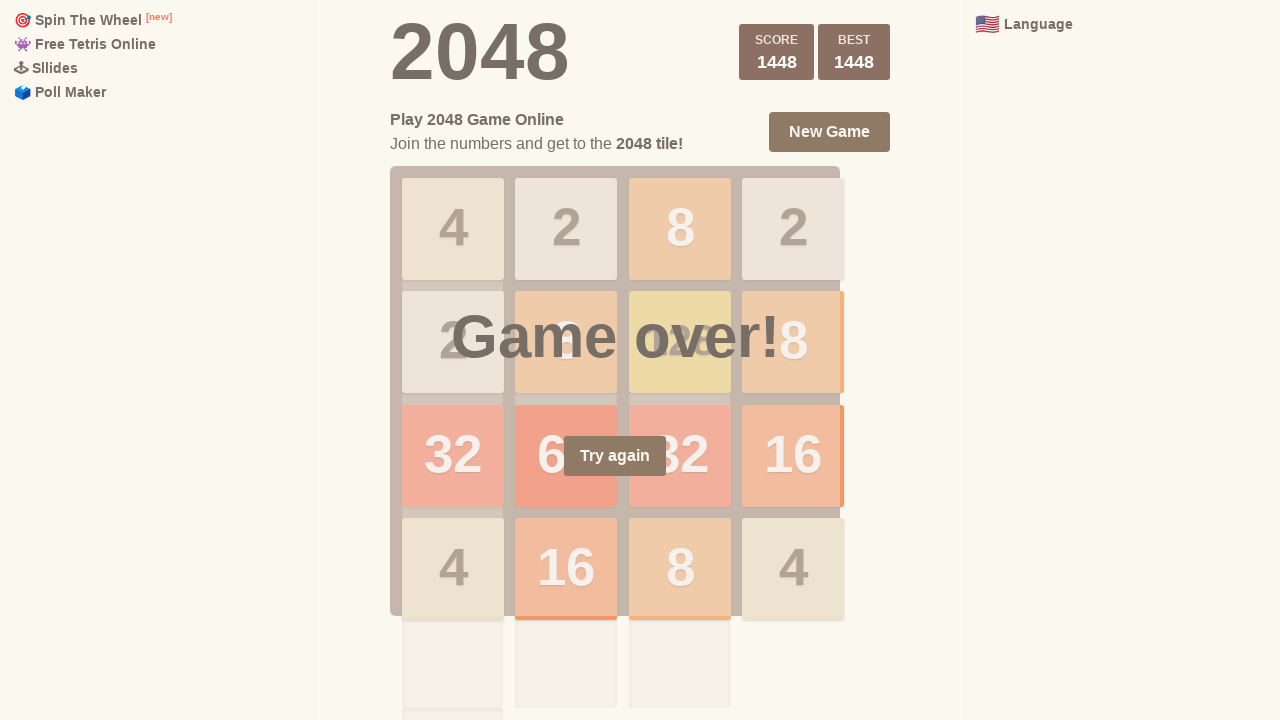

Pressed DOWN arrow key (iteration 67/100) on html
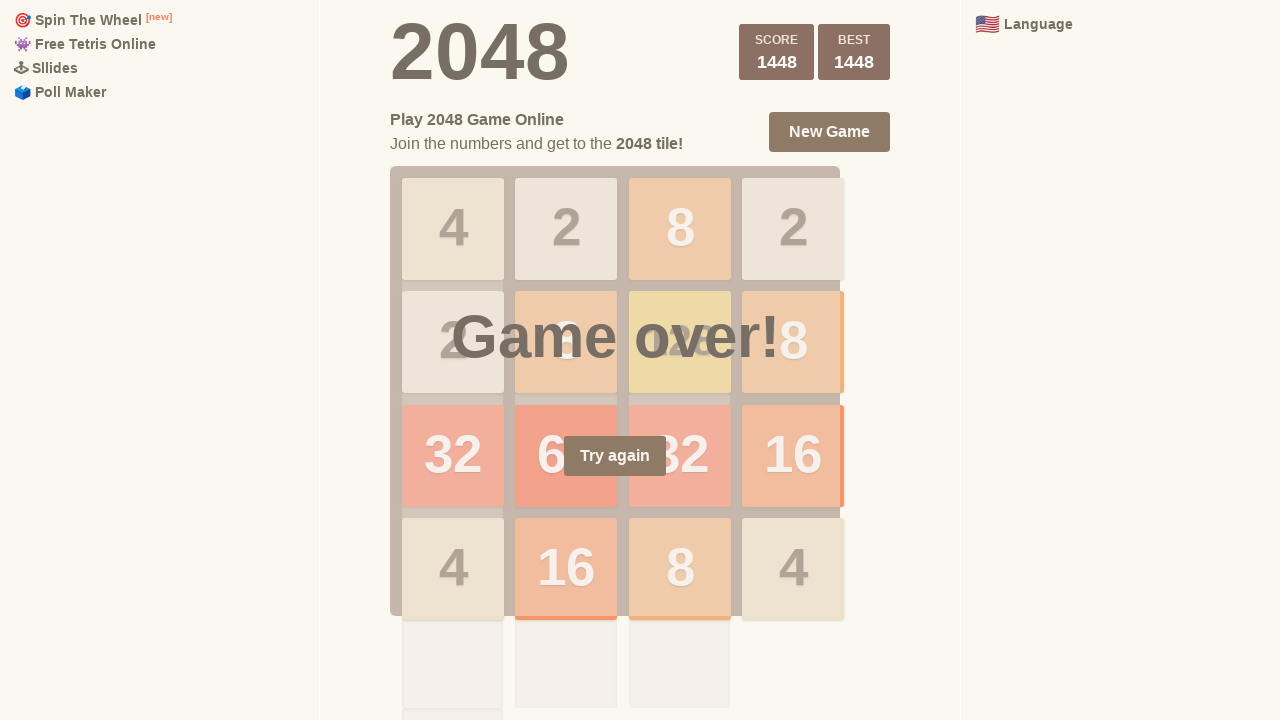

Pressed RIGHT arrow key (iteration 67/100) on html
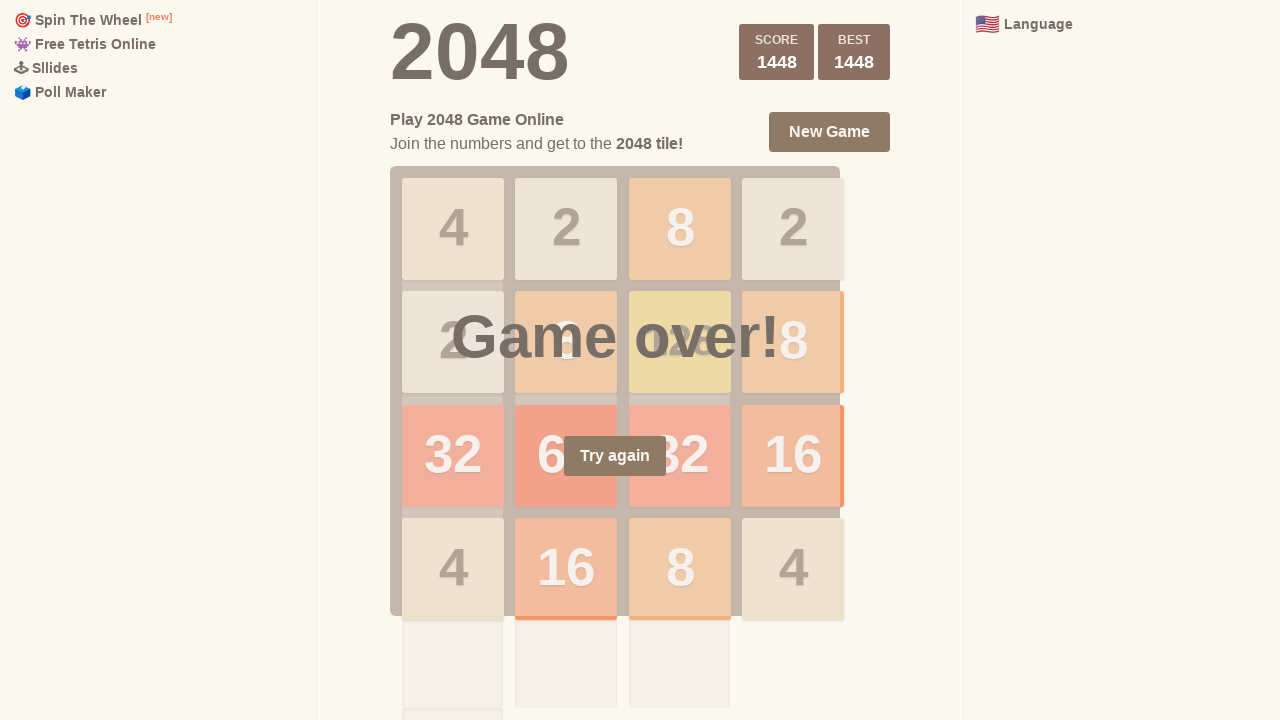

Pressed LEFT arrow key (iteration 67/100) on html
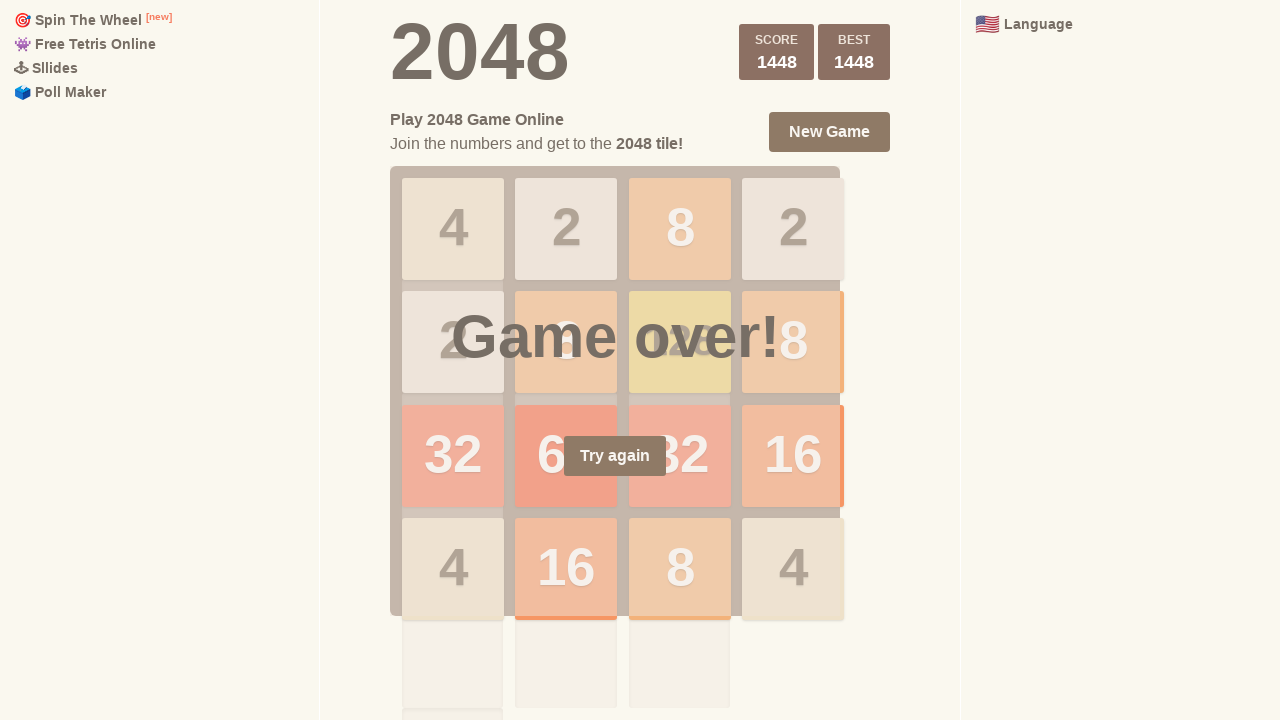

Pressed UP arrow key (iteration 67/100) on html
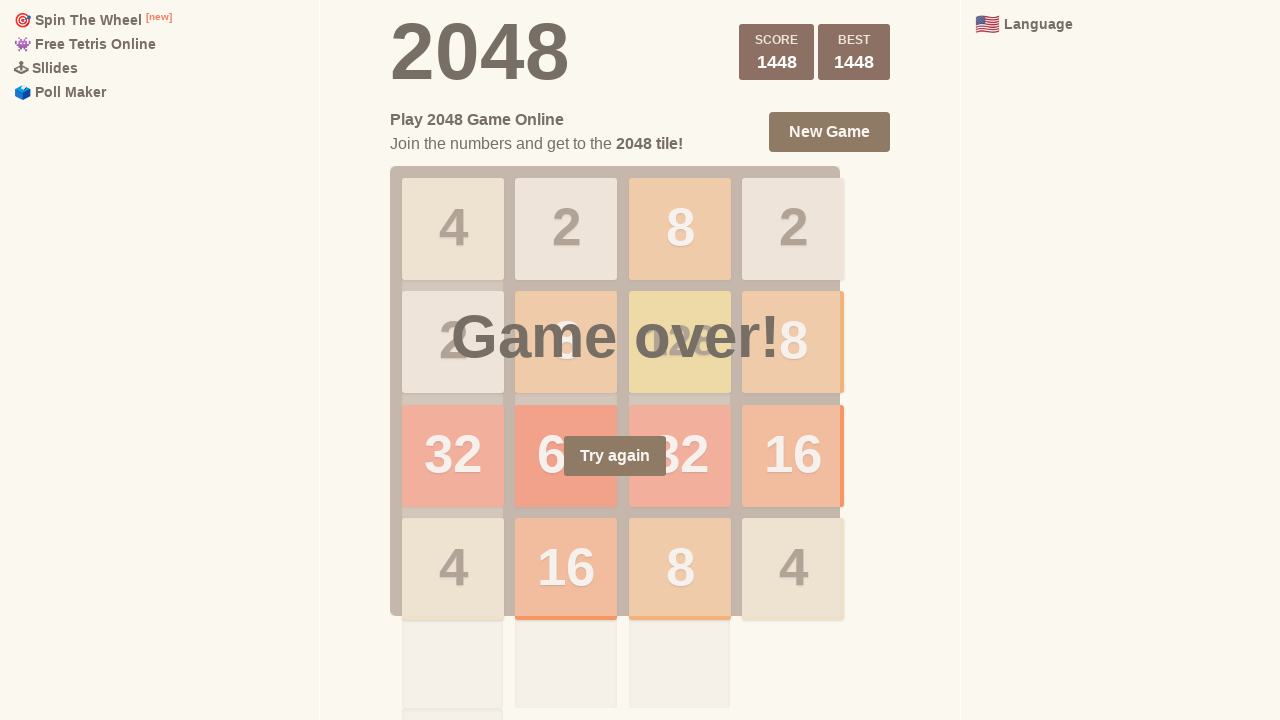

Pressed DOWN arrow key (iteration 68/100) on html
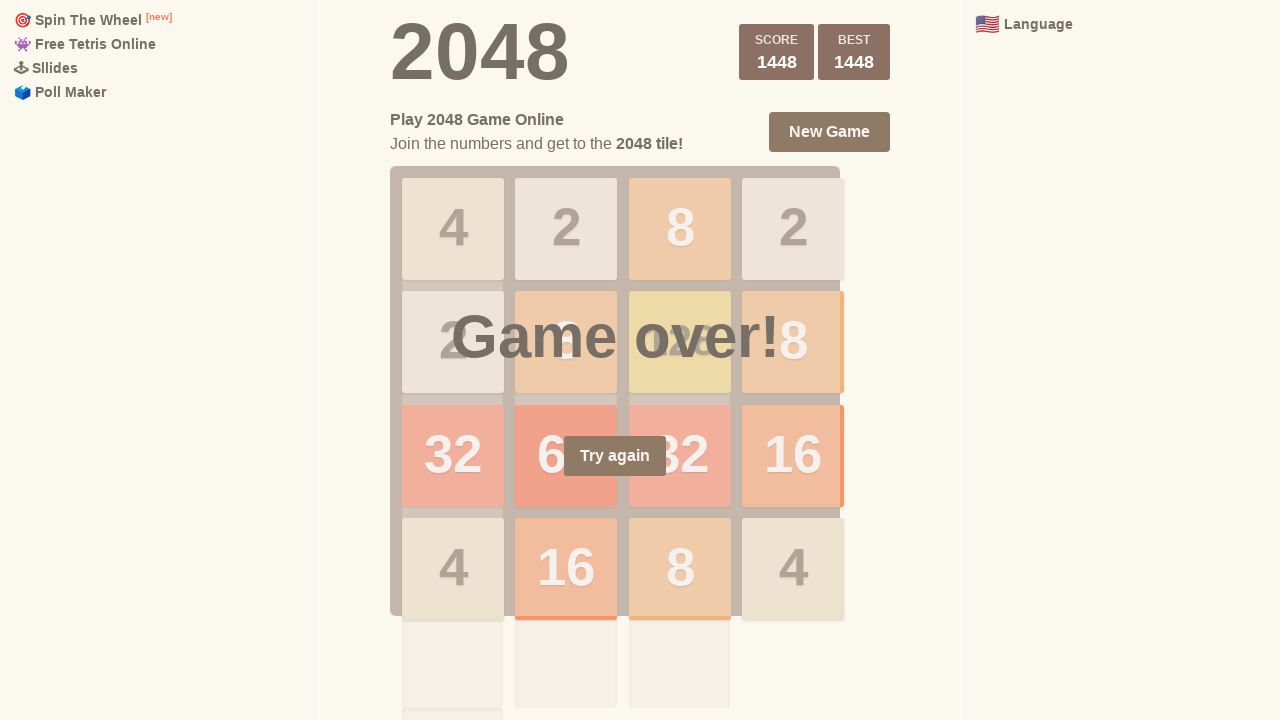

Pressed RIGHT arrow key (iteration 68/100) on html
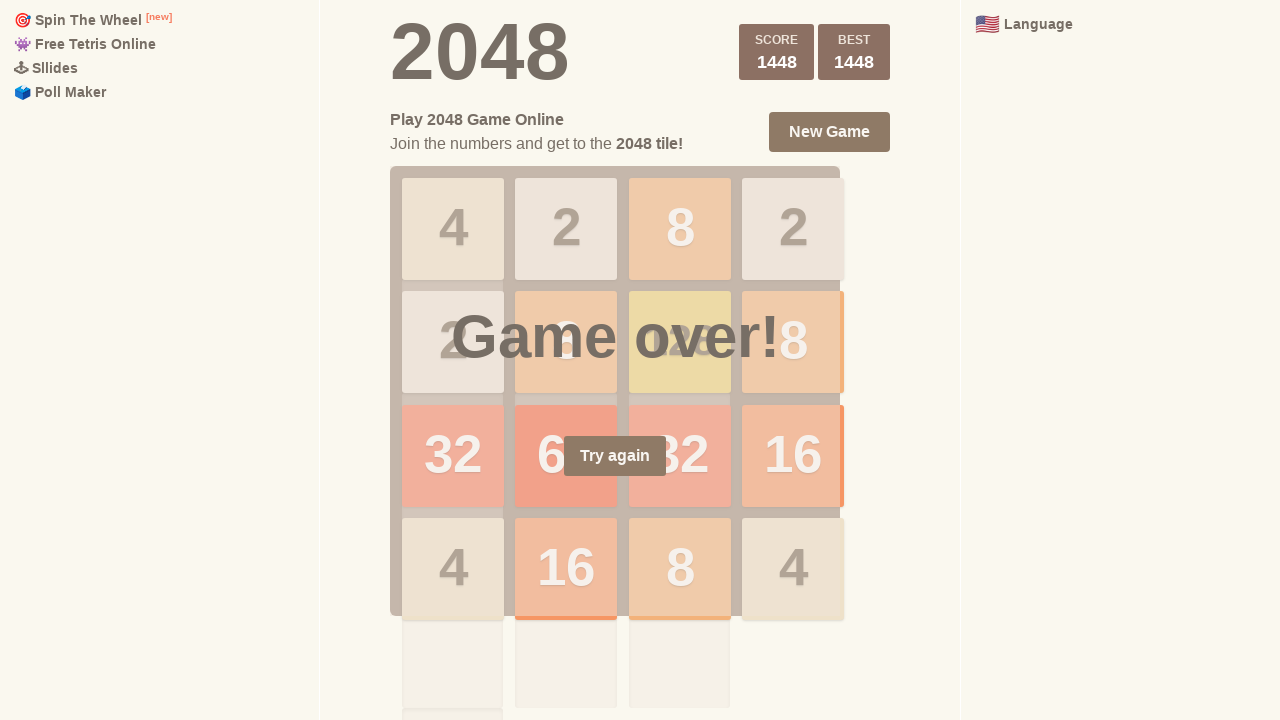

Pressed LEFT arrow key (iteration 68/100) on html
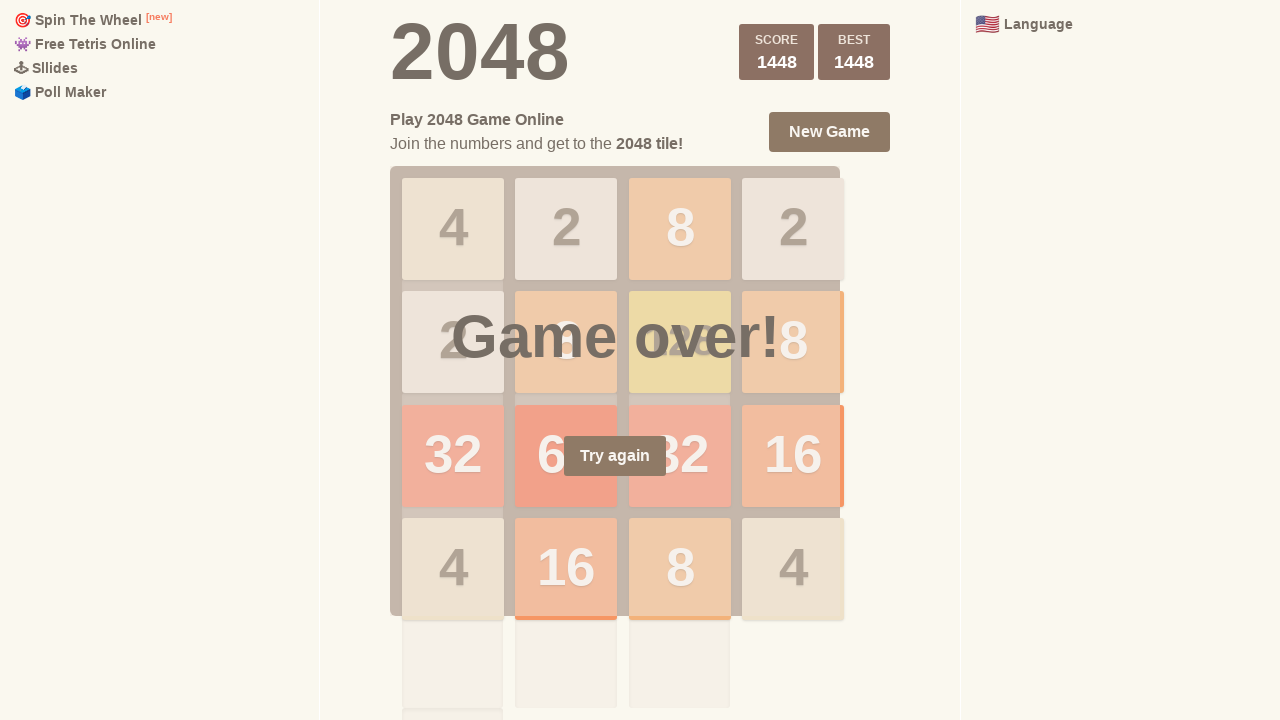

Pressed UP arrow key (iteration 68/100) on html
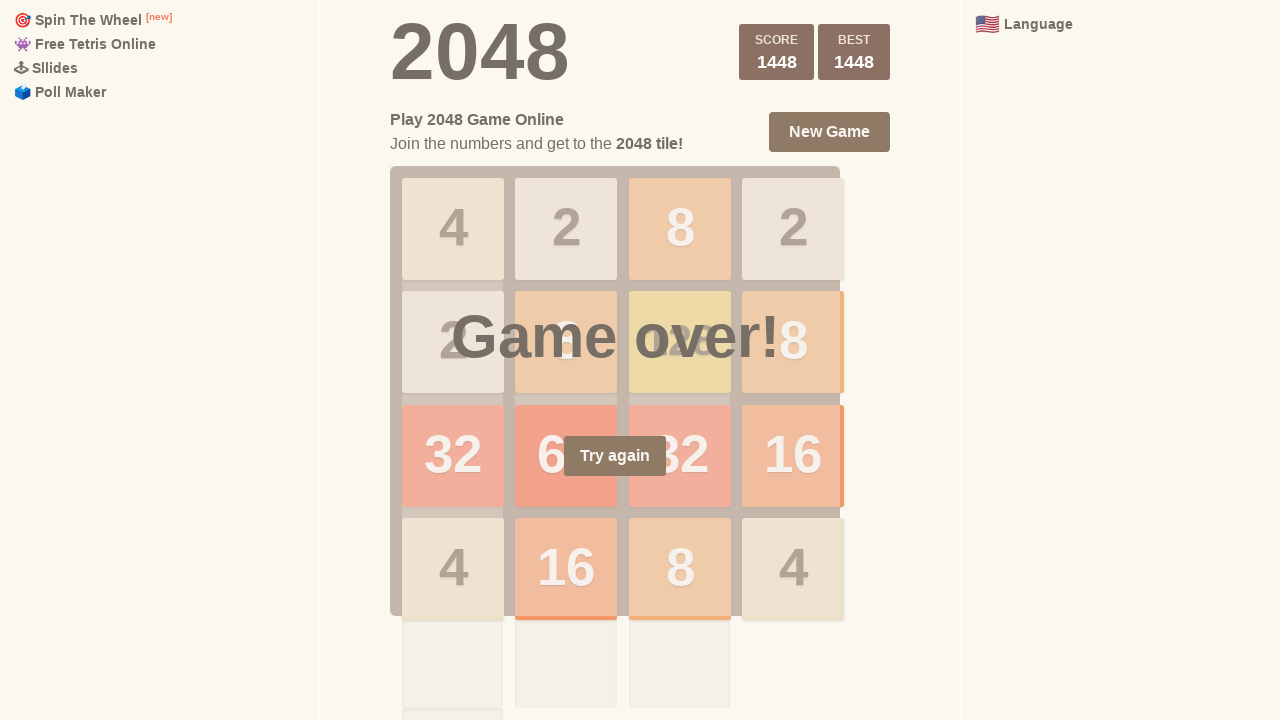

Pressed DOWN arrow key (iteration 69/100) on html
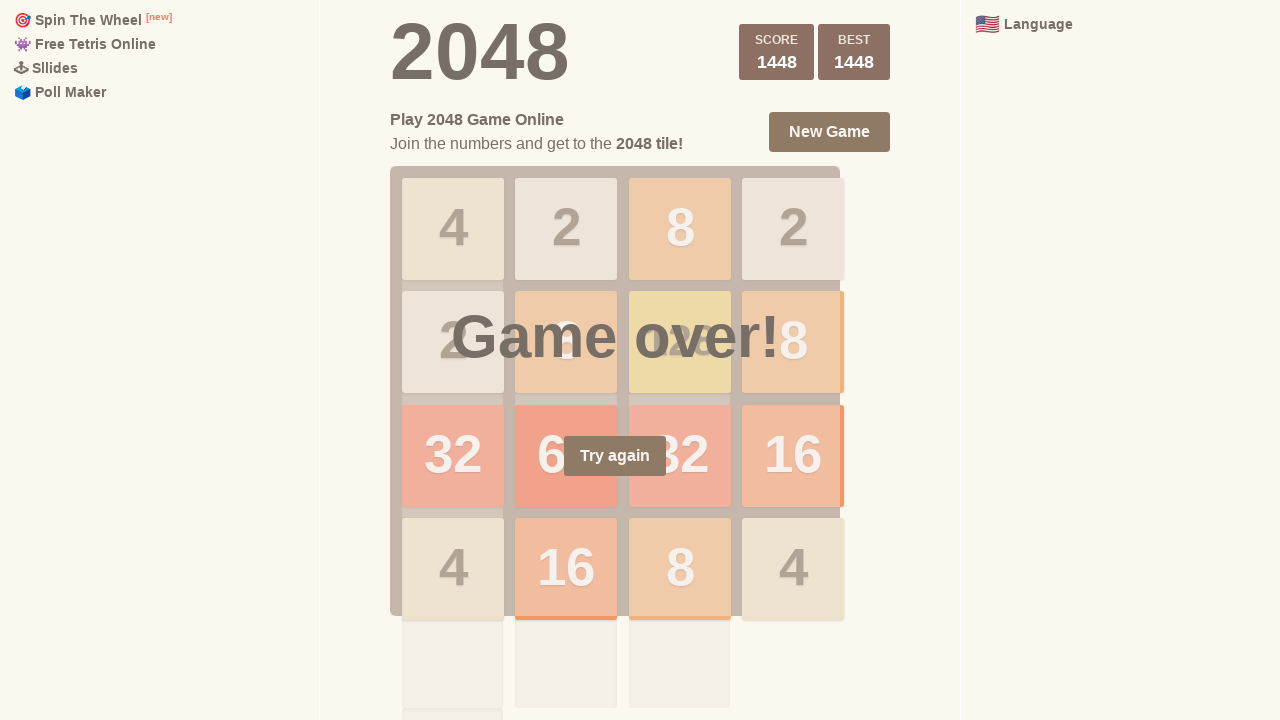

Pressed RIGHT arrow key (iteration 69/100) on html
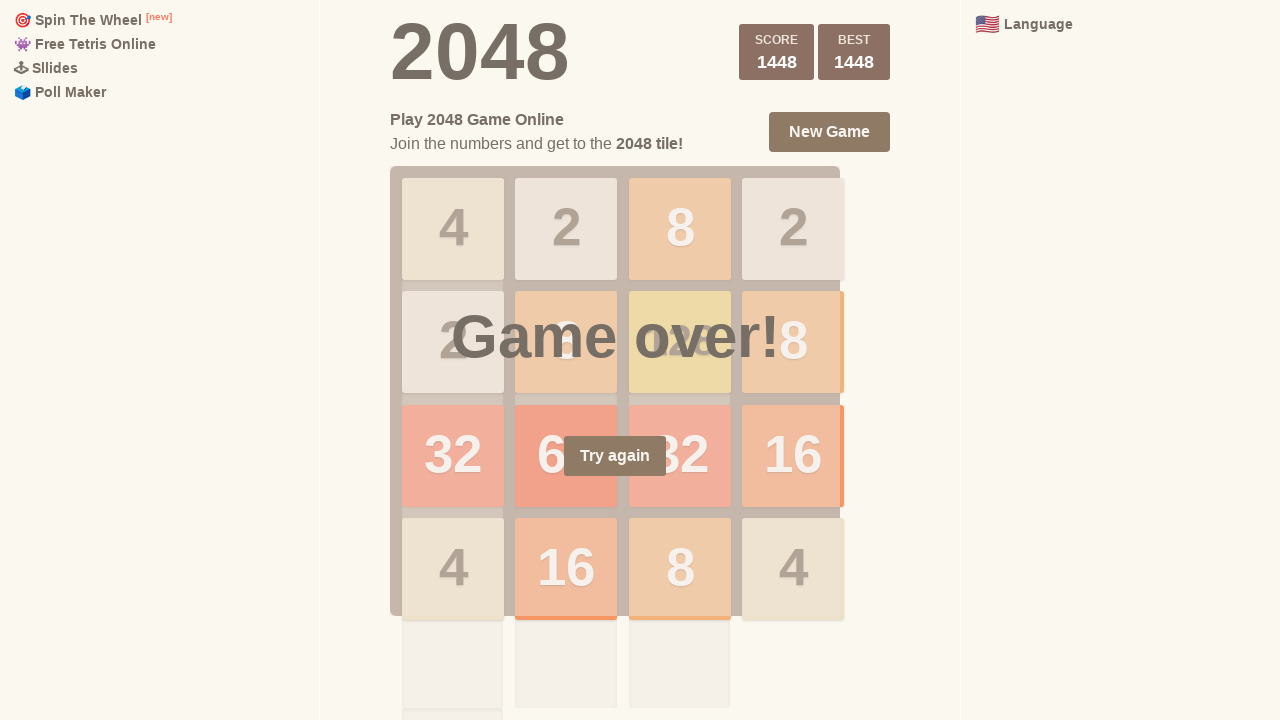

Pressed LEFT arrow key (iteration 69/100) on html
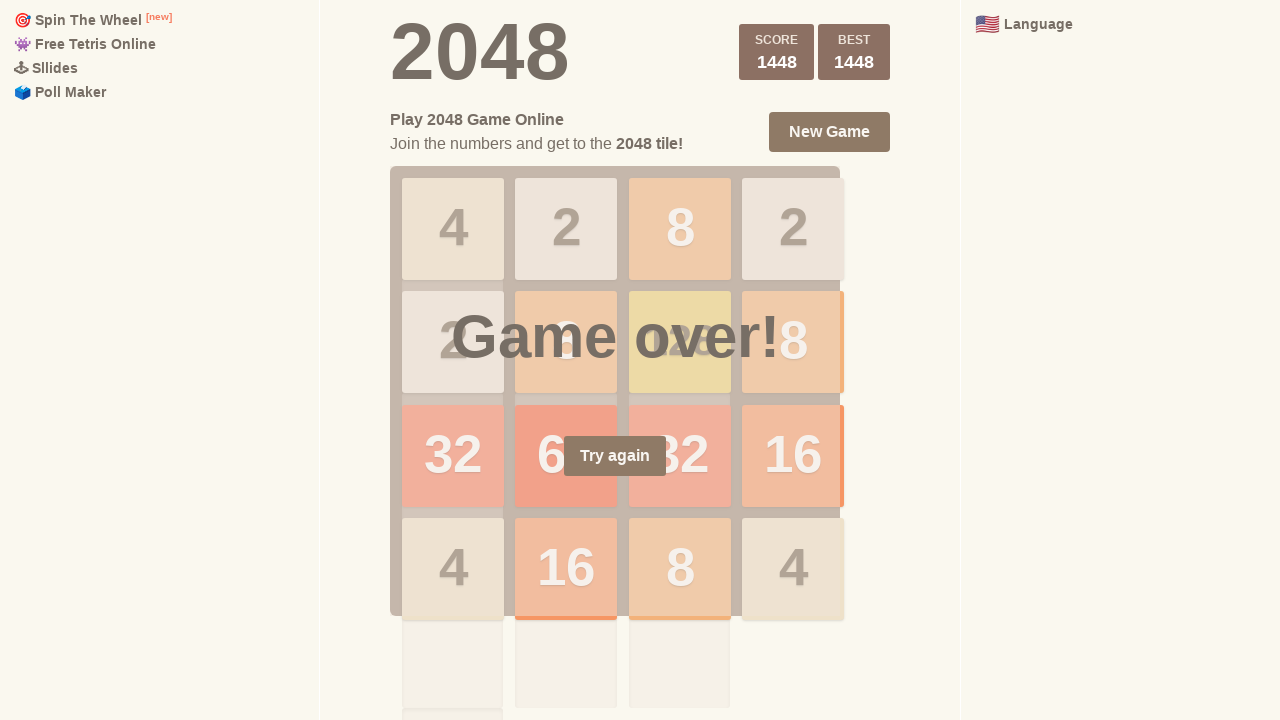

Pressed UP arrow key (iteration 69/100) on html
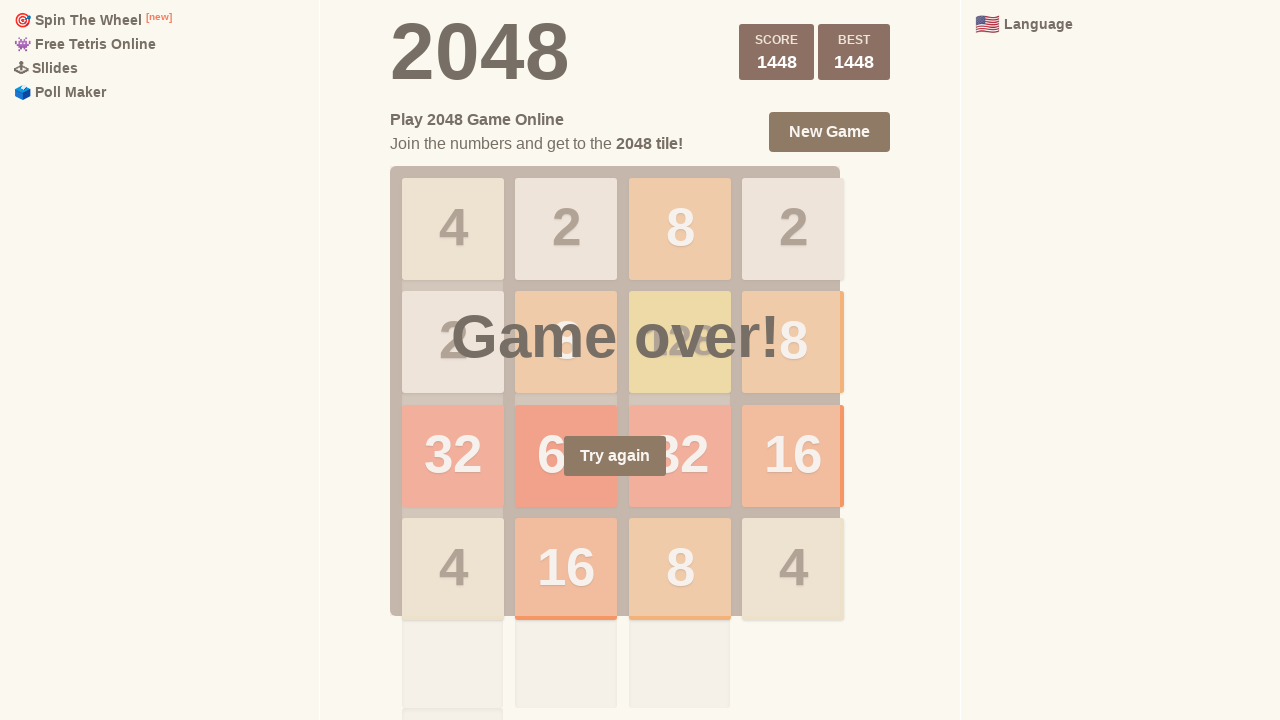

Pressed DOWN arrow key (iteration 70/100) on html
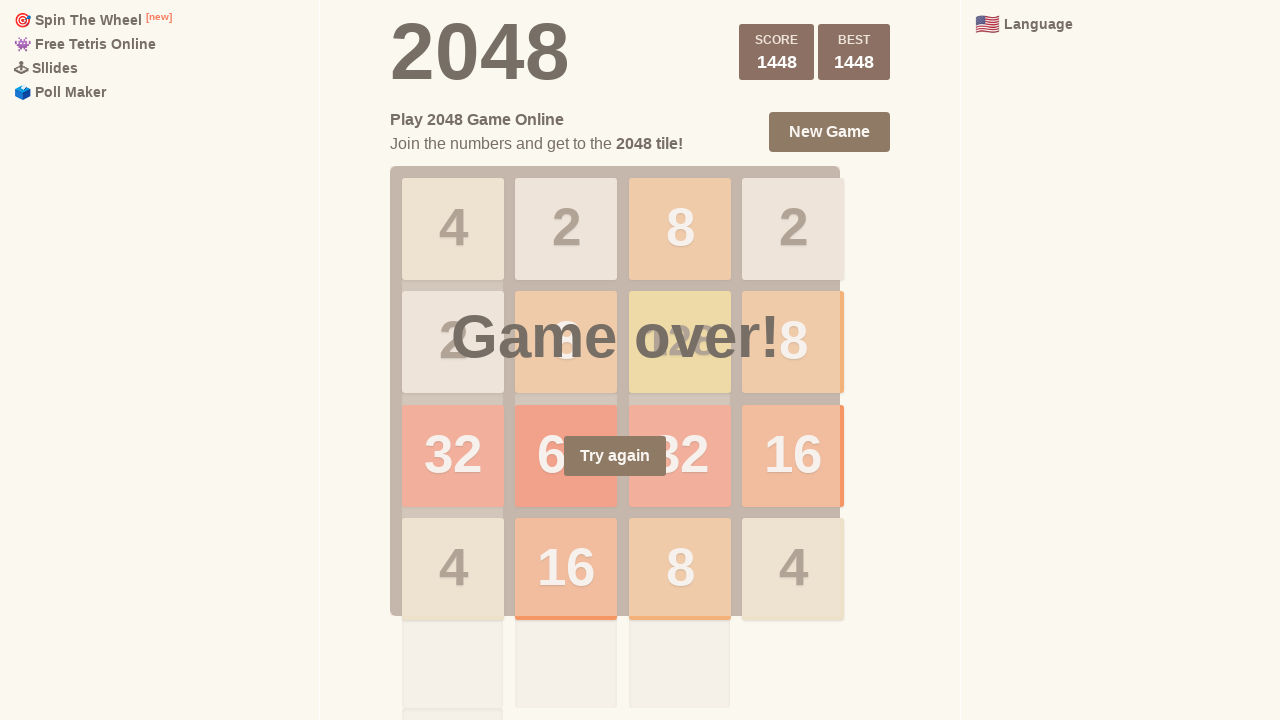

Pressed RIGHT arrow key (iteration 70/100) on html
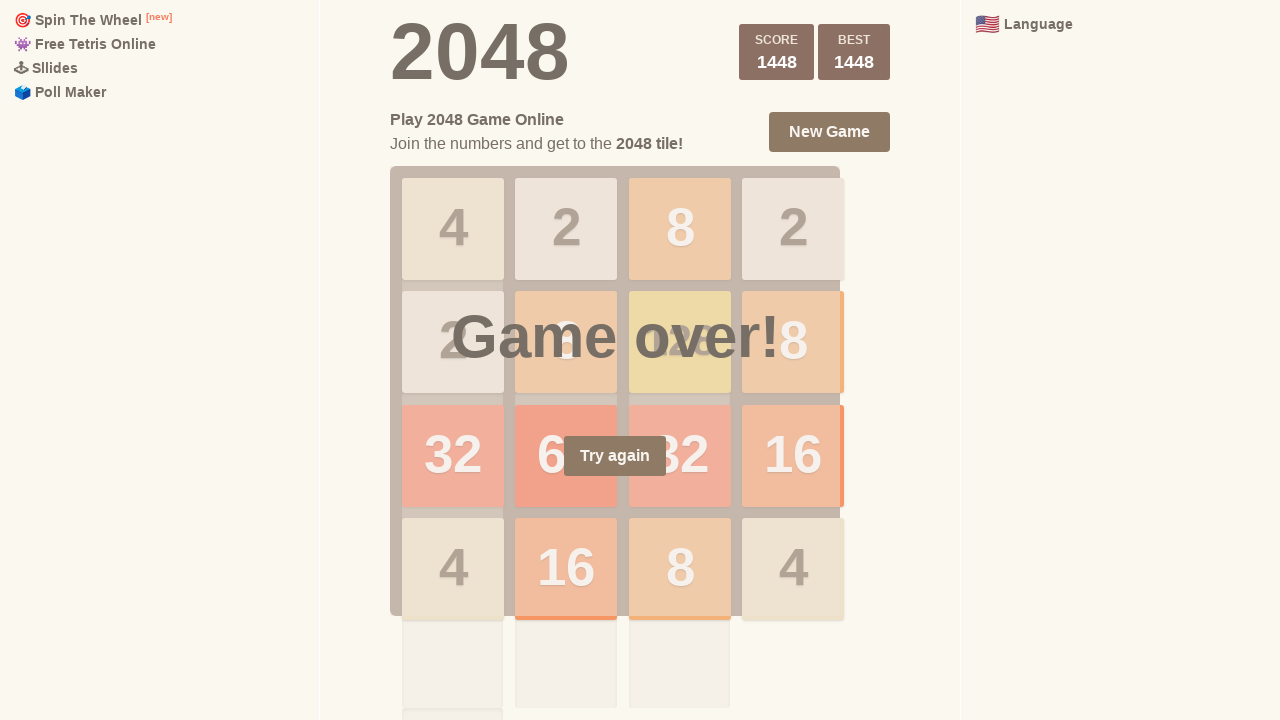

Pressed LEFT arrow key (iteration 70/100) on html
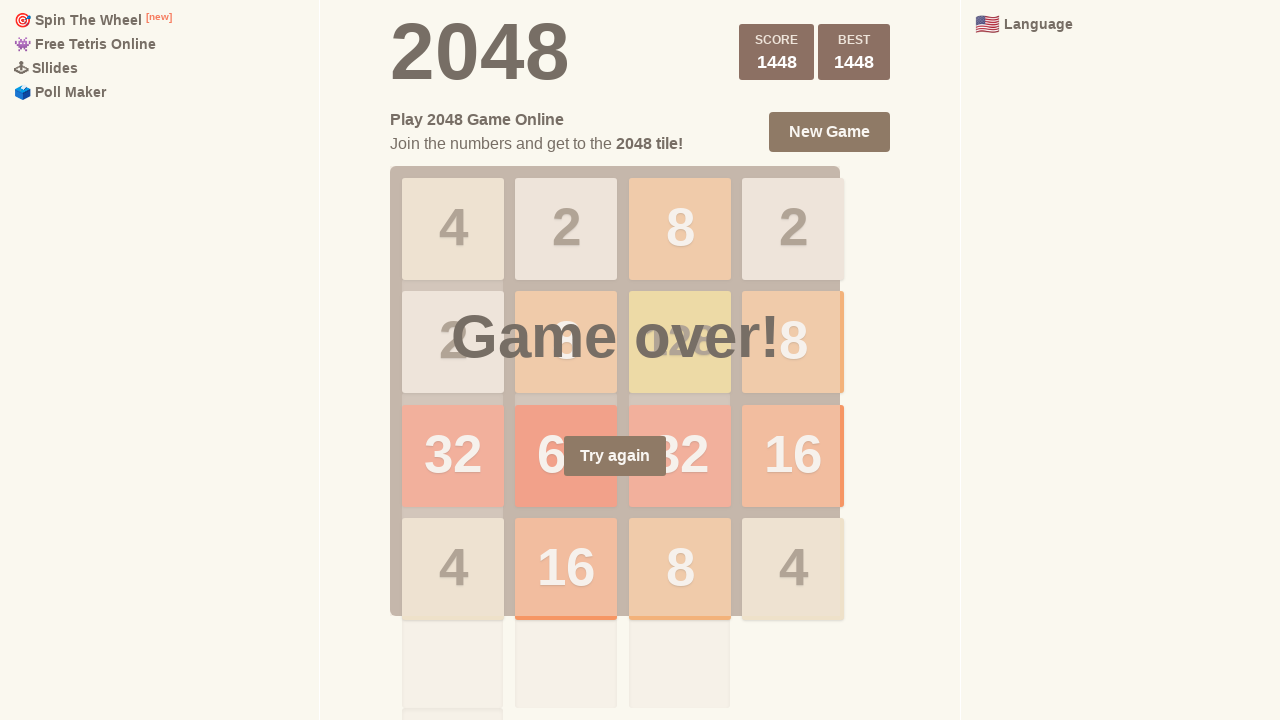

Pressed UP arrow key (iteration 70/100) on html
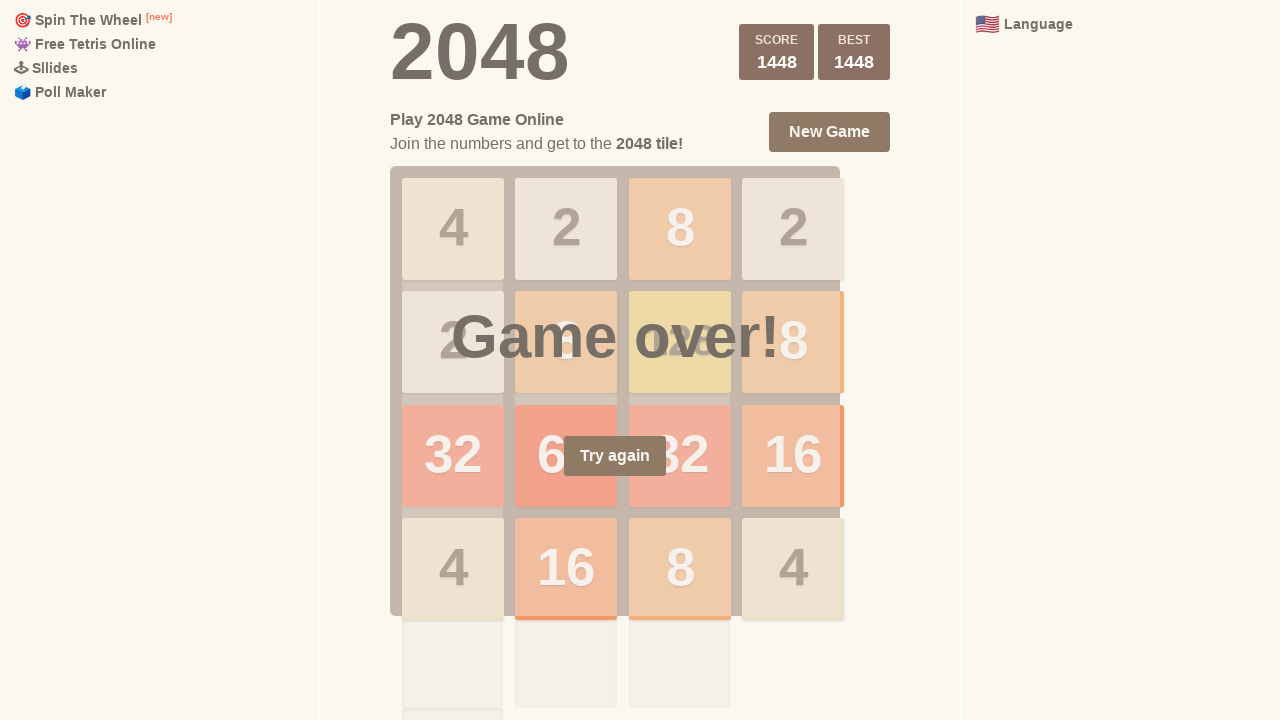

Pressed DOWN arrow key (iteration 71/100) on html
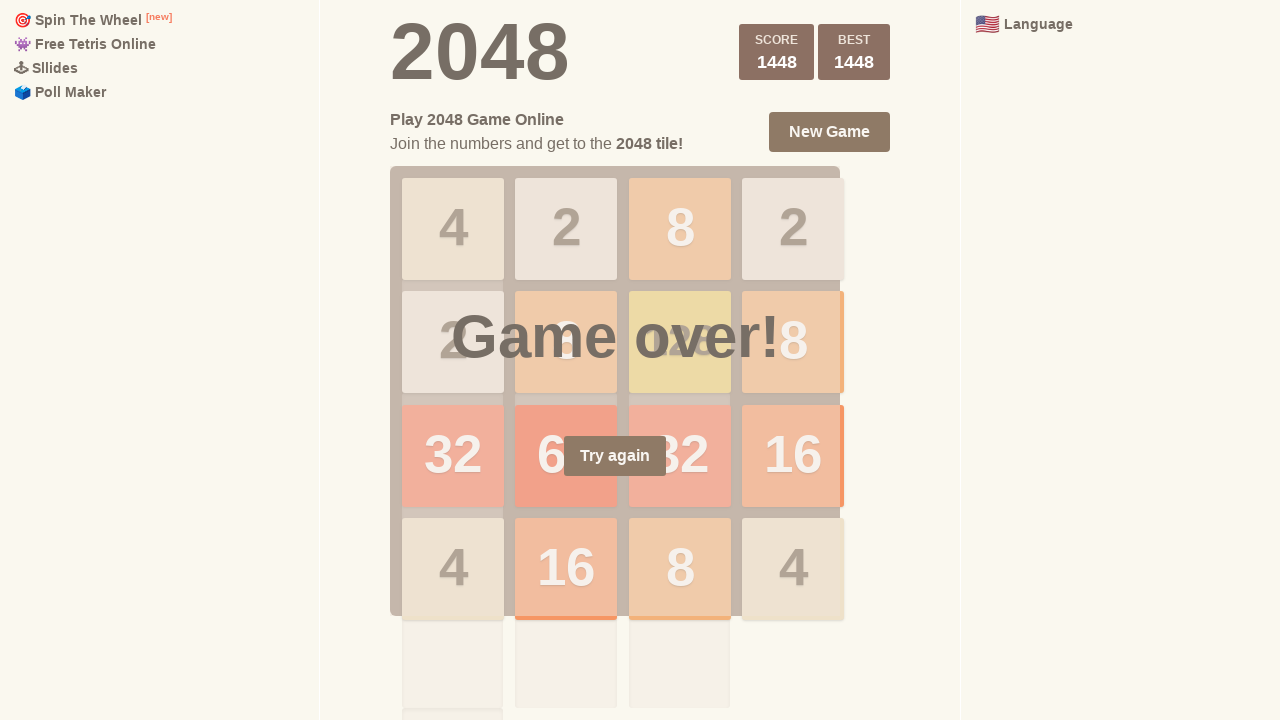

Pressed RIGHT arrow key (iteration 71/100) on html
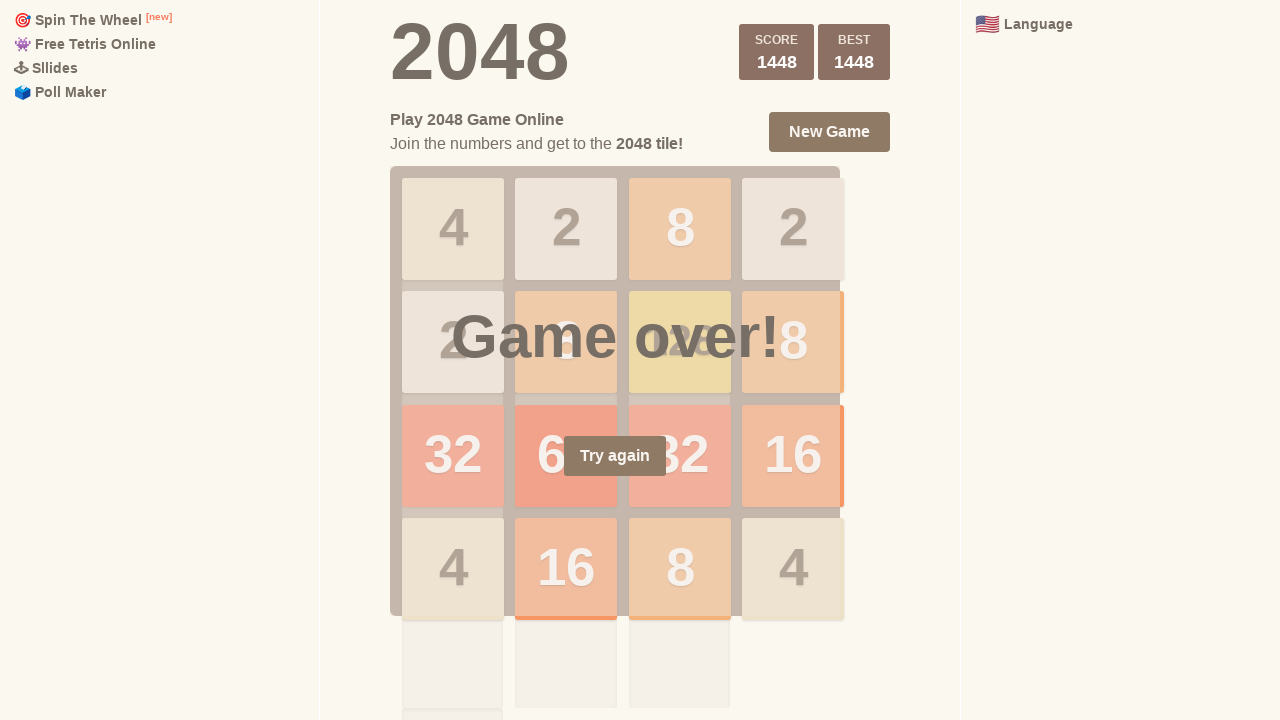

Pressed LEFT arrow key (iteration 71/100) on html
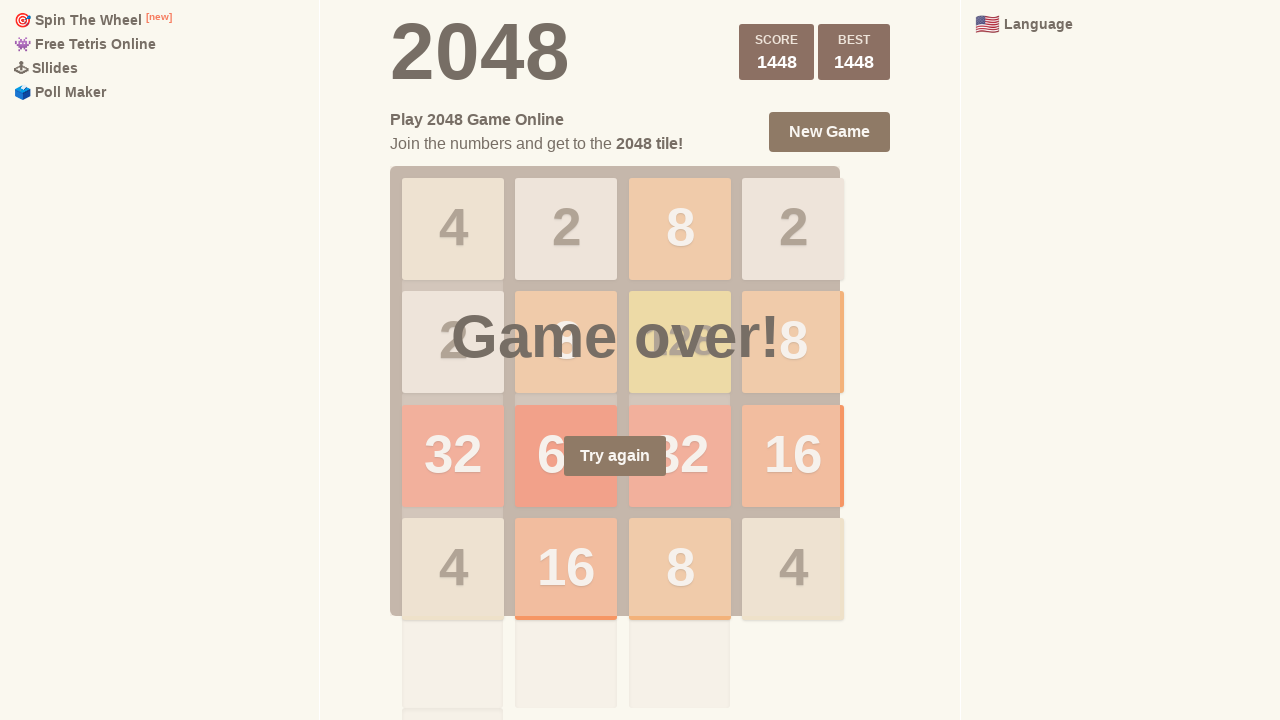

Pressed UP arrow key (iteration 71/100) on html
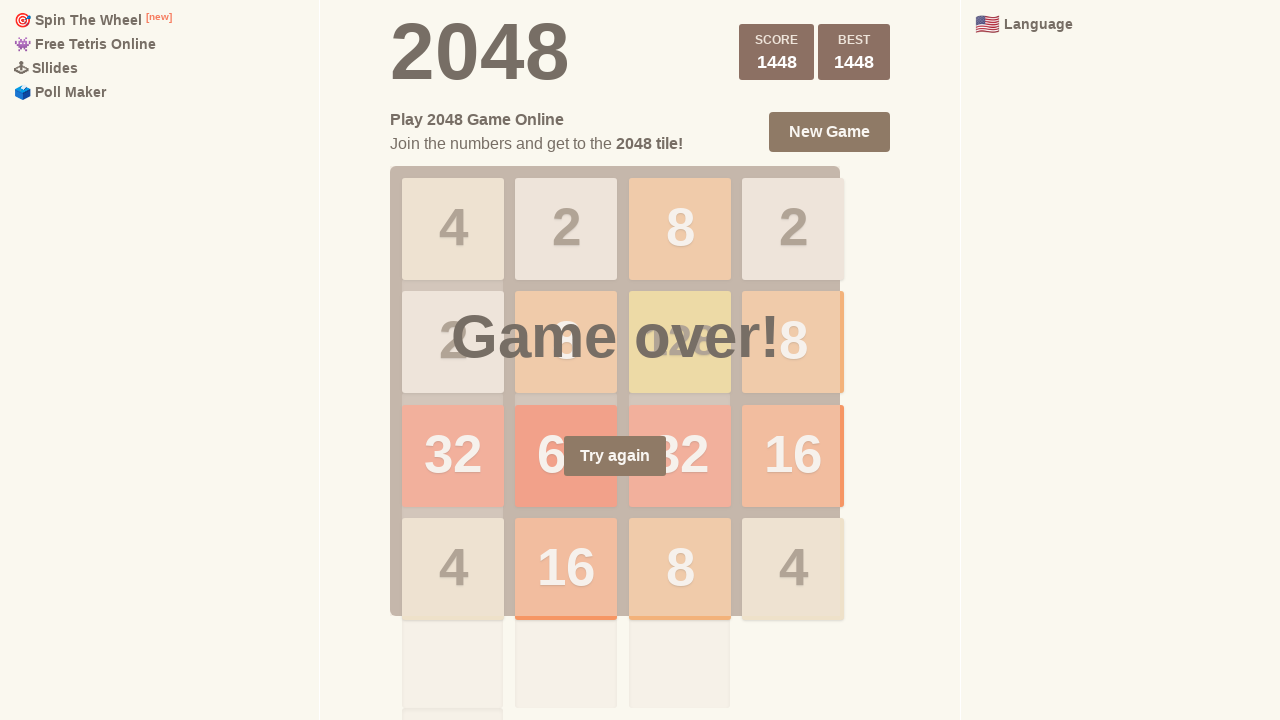

Pressed DOWN arrow key (iteration 72/100) on html
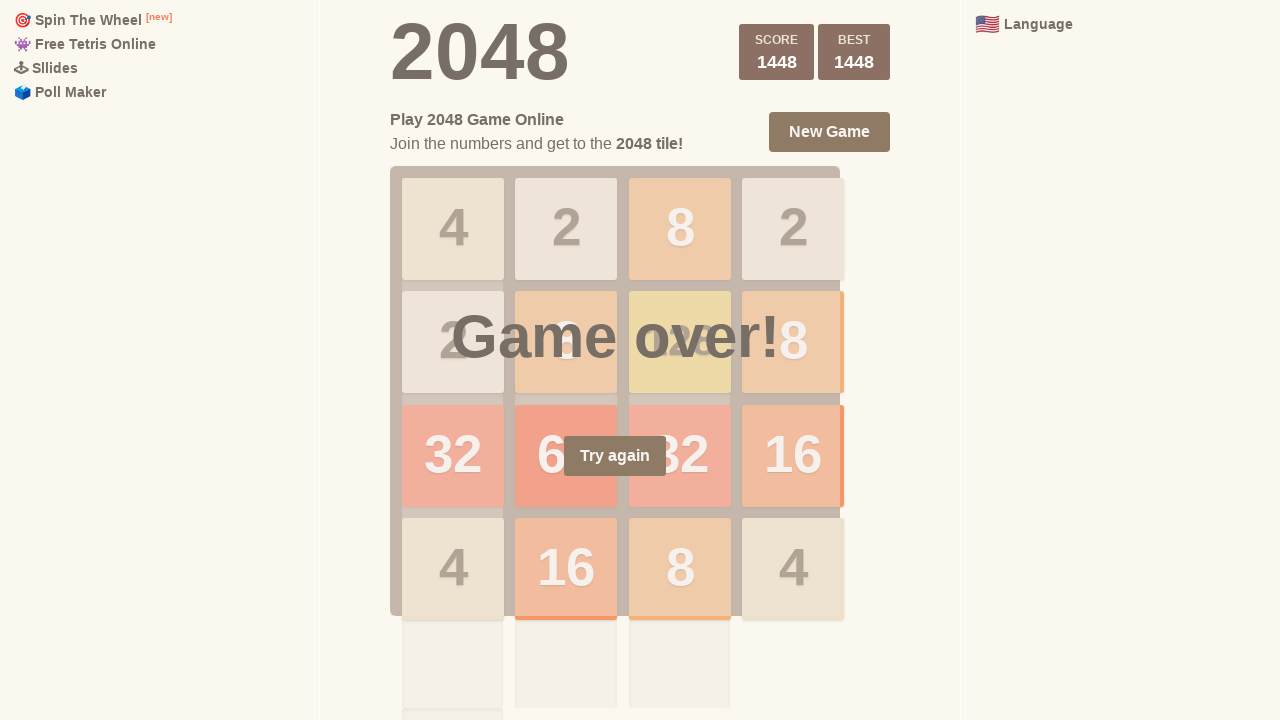

Pressed RIGHT arrow key (iteration 72/100) on html
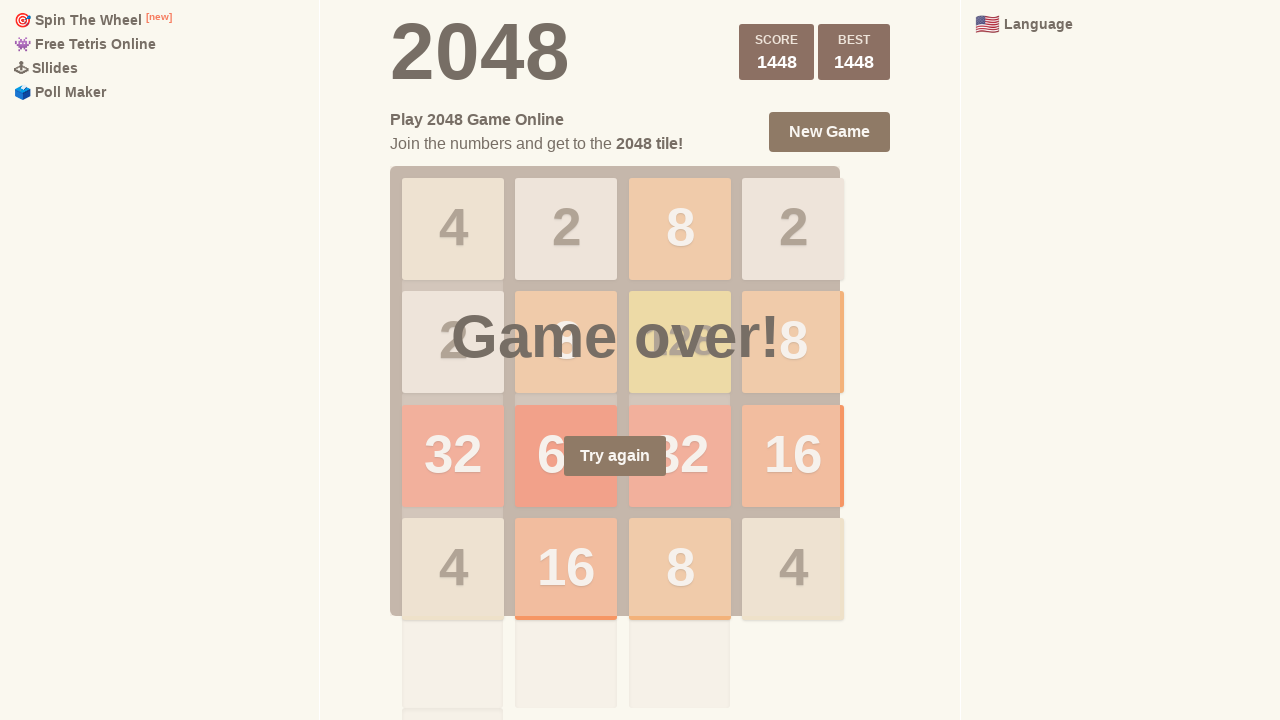

Pressed LEFT arrow key (iteration 72/100) on html
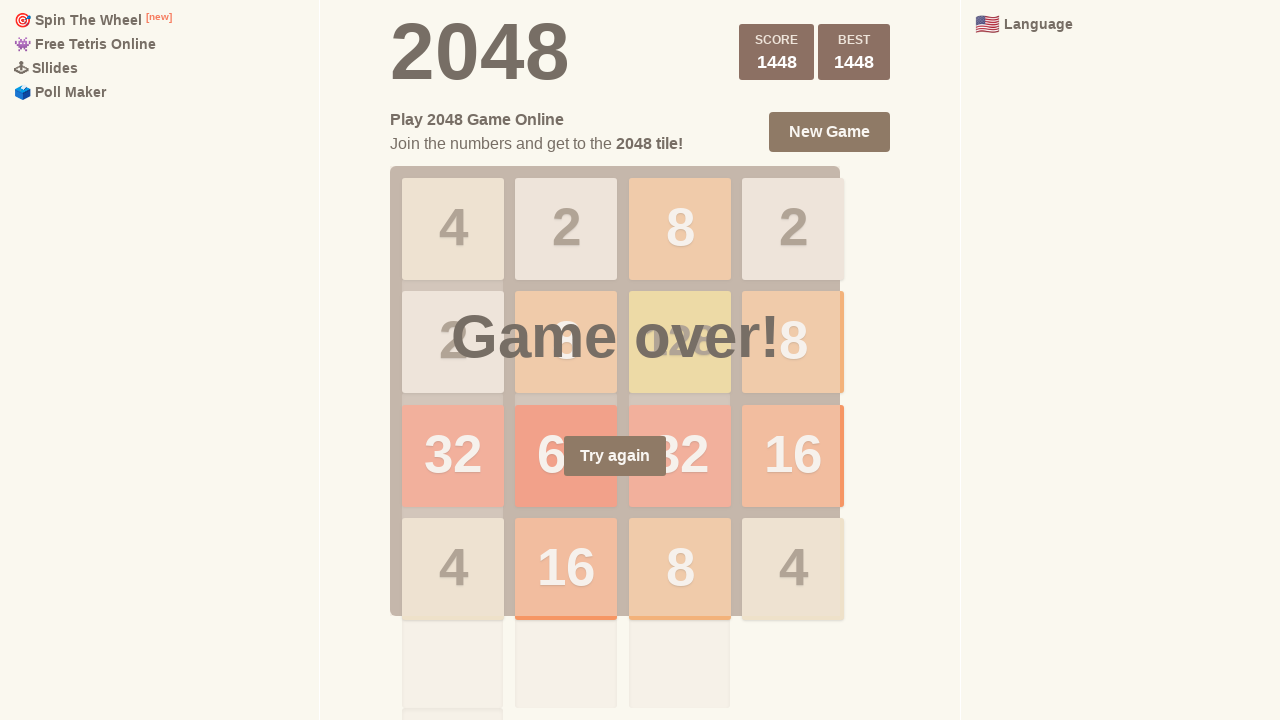

Pressed UP arrow key (iteration 72/100) on html
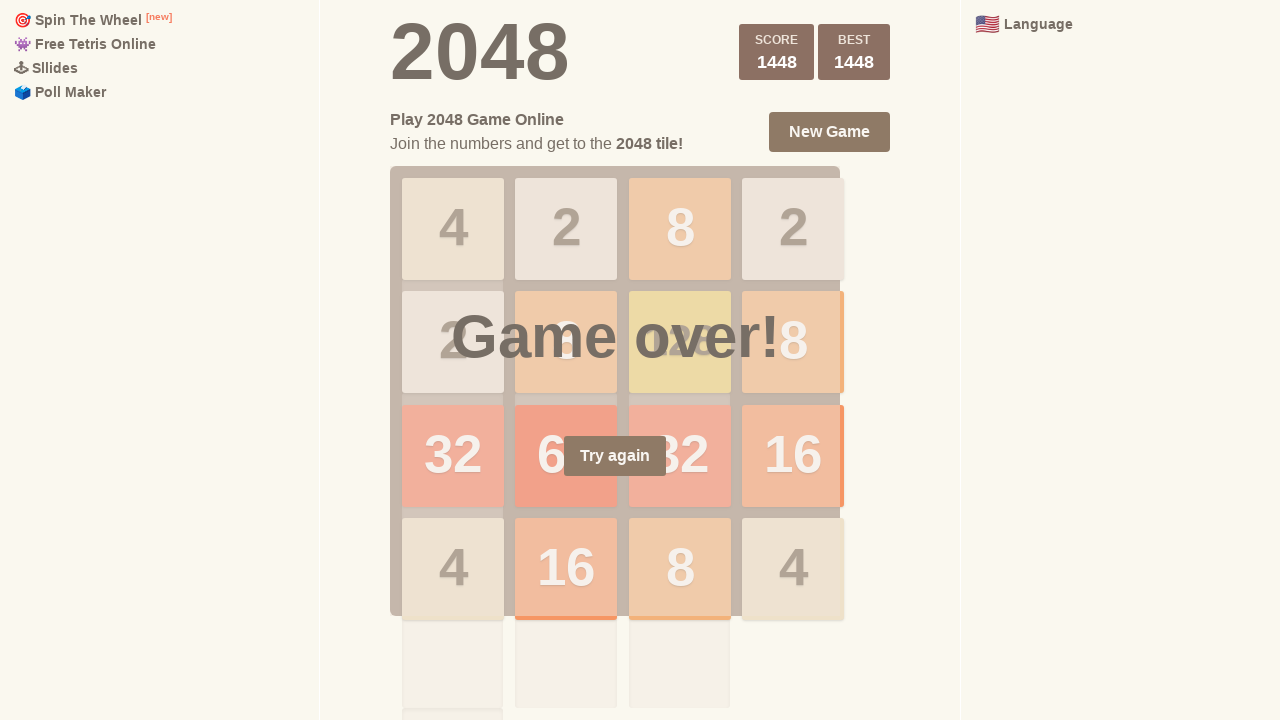

Pressed DOWN arrow key (iteration 73/100) on html
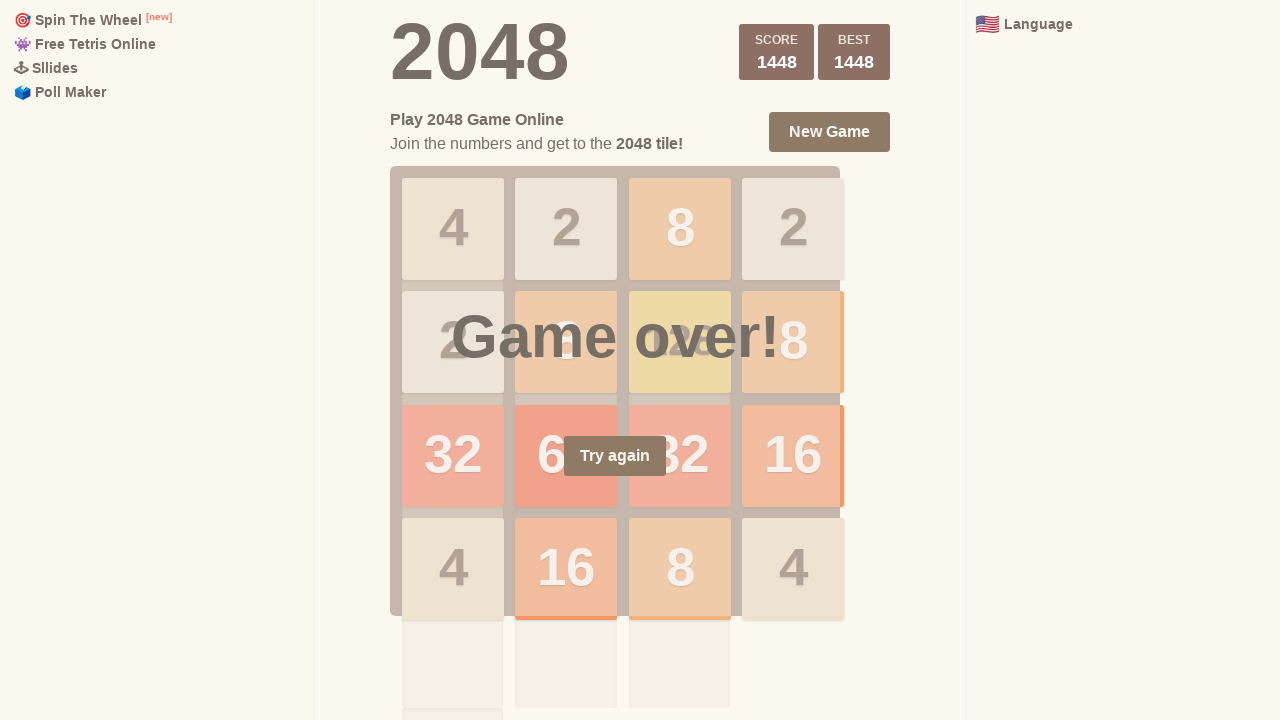

Pressed RIGHT arrow key (iteration 73/100) on html
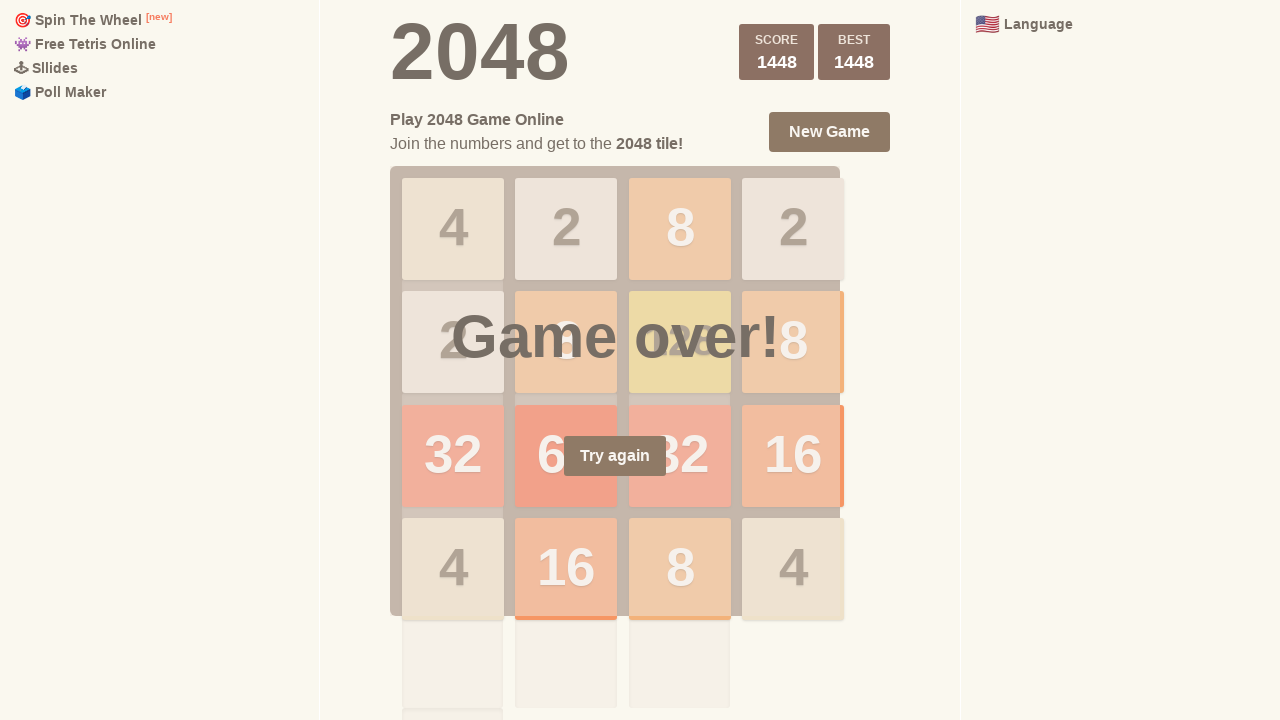

Pressed LEFT arrow key (iteration 73/100) on html
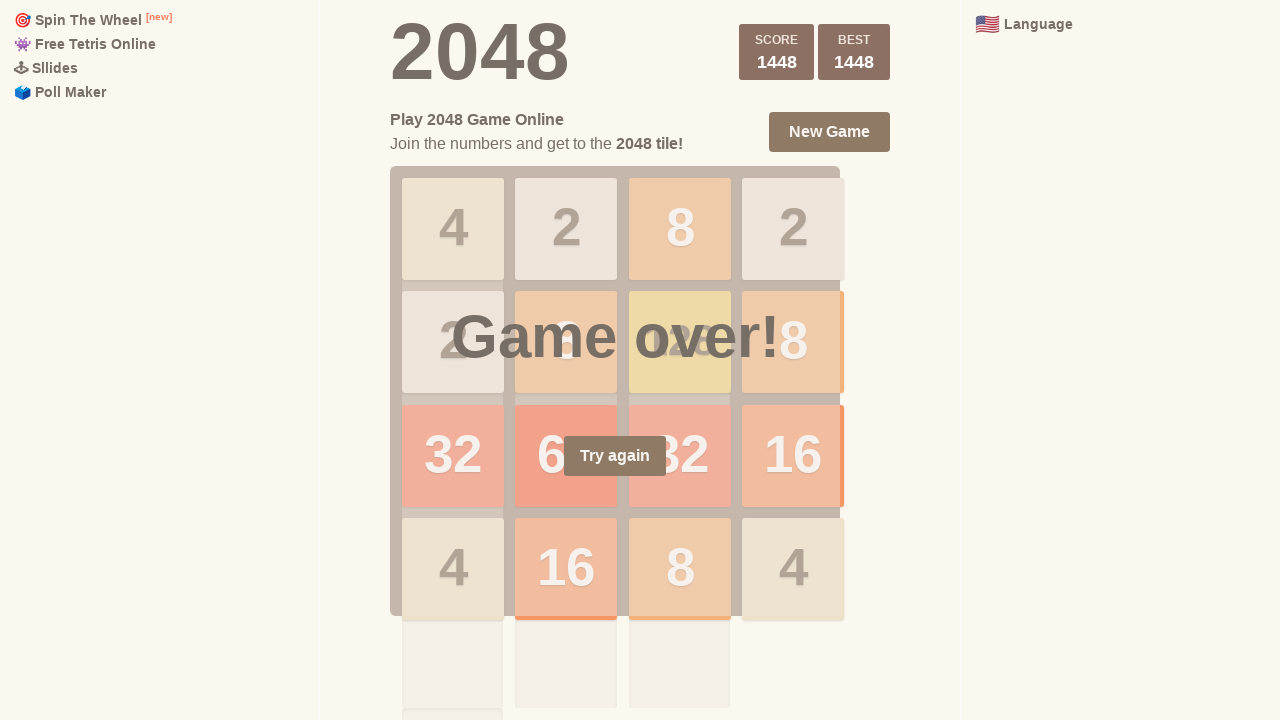

Pressed UP arrow key (iteration 73/100) on html
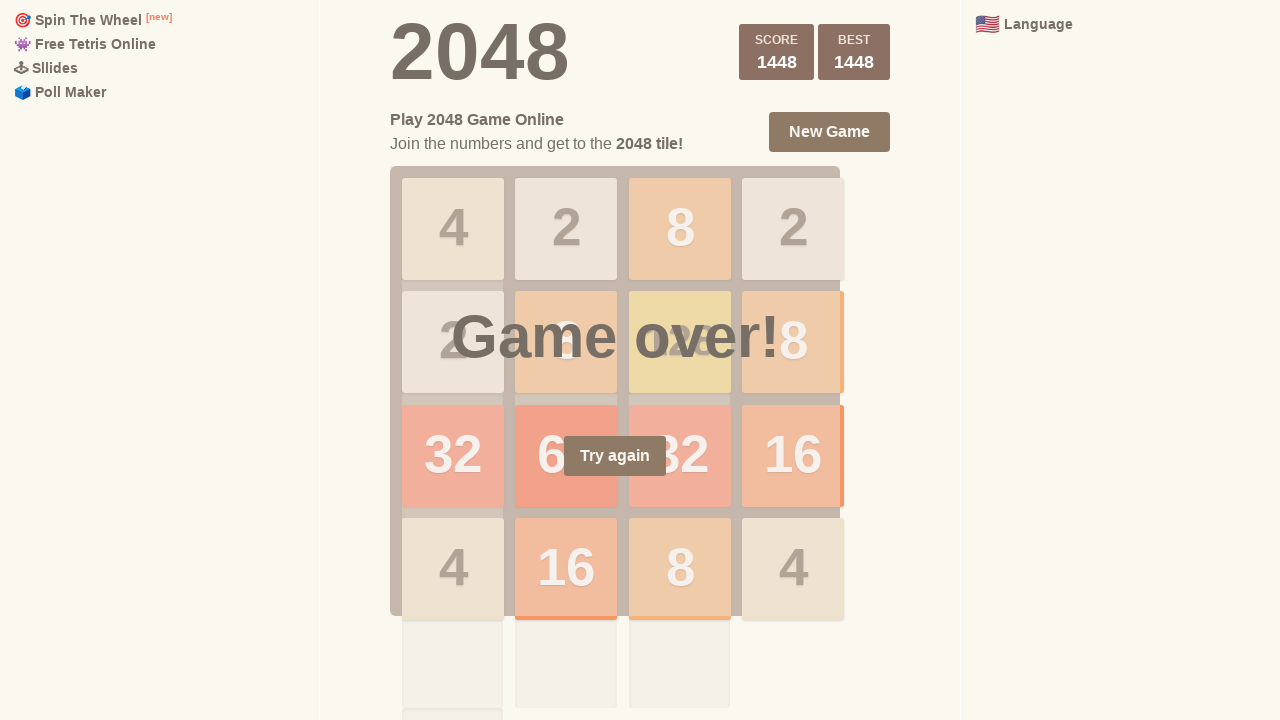

Pressed DOWN arrow key (iteration 74/100) on html
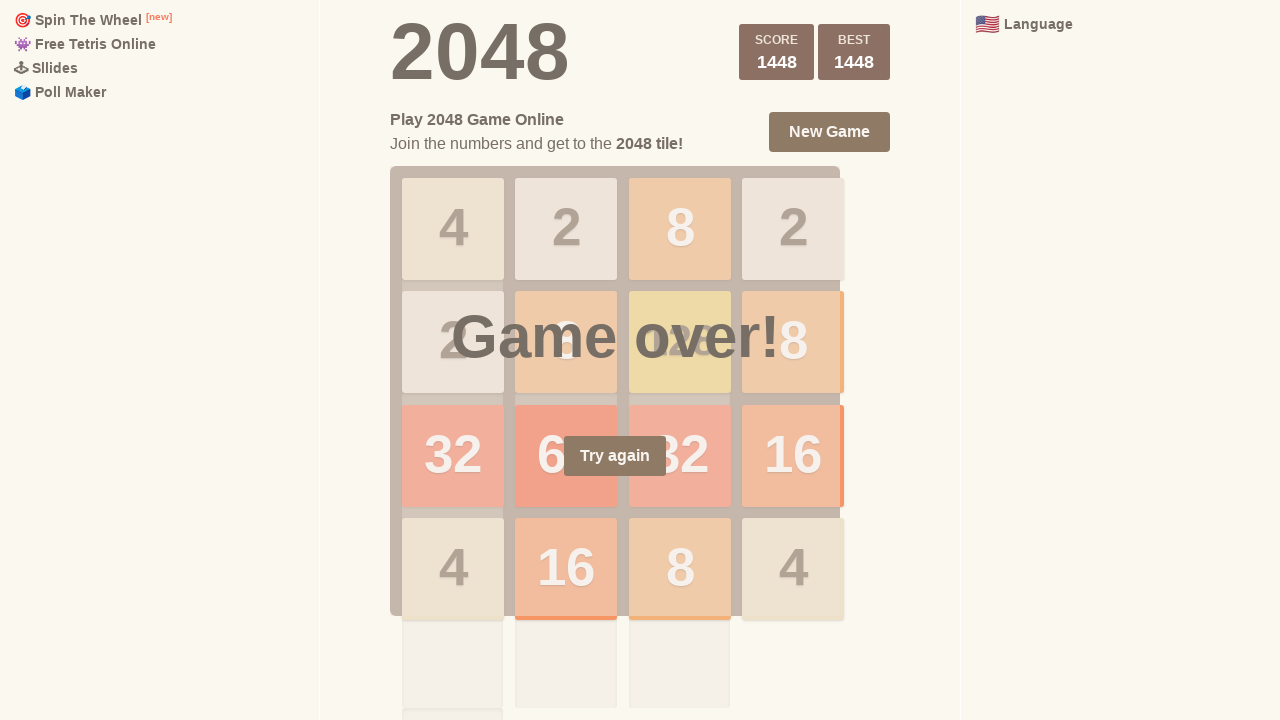

Pressed RIGHT arrow key (iteration 74/100) on html
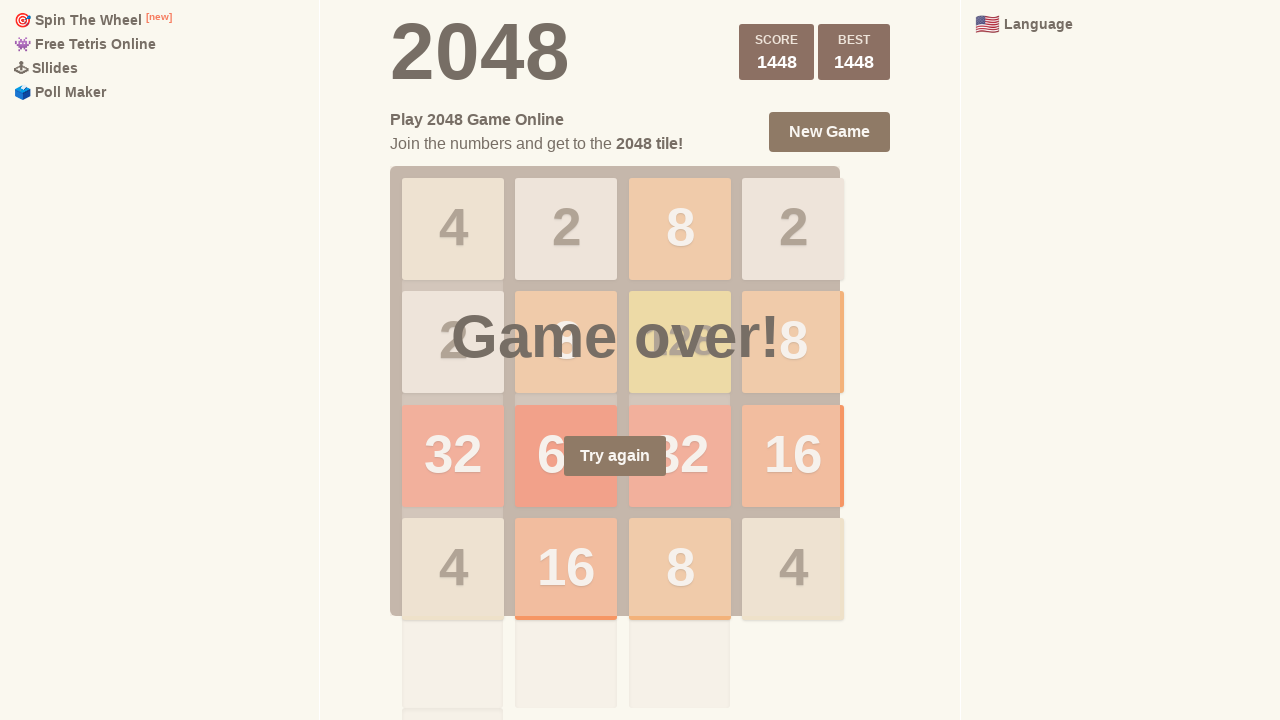

Pressed LEFT arrow key (iteration 74/100) on html
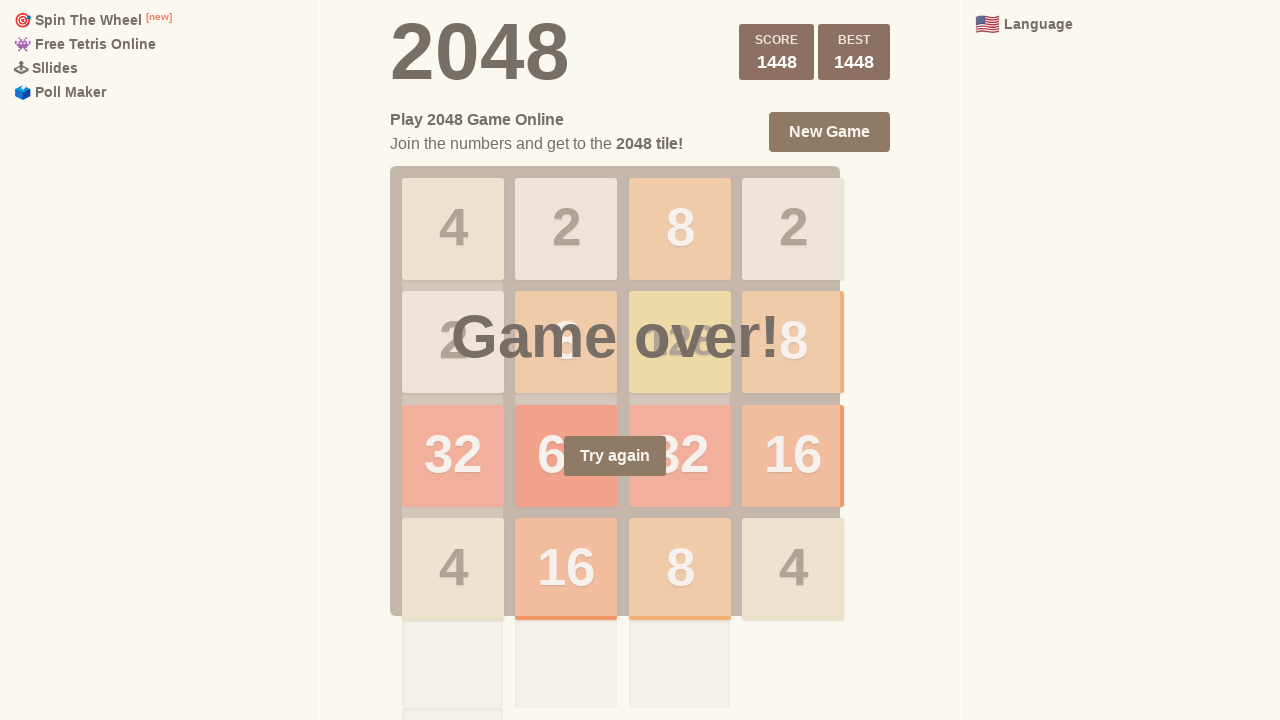

Pressed UP arrow key (iteration 74/100) on html
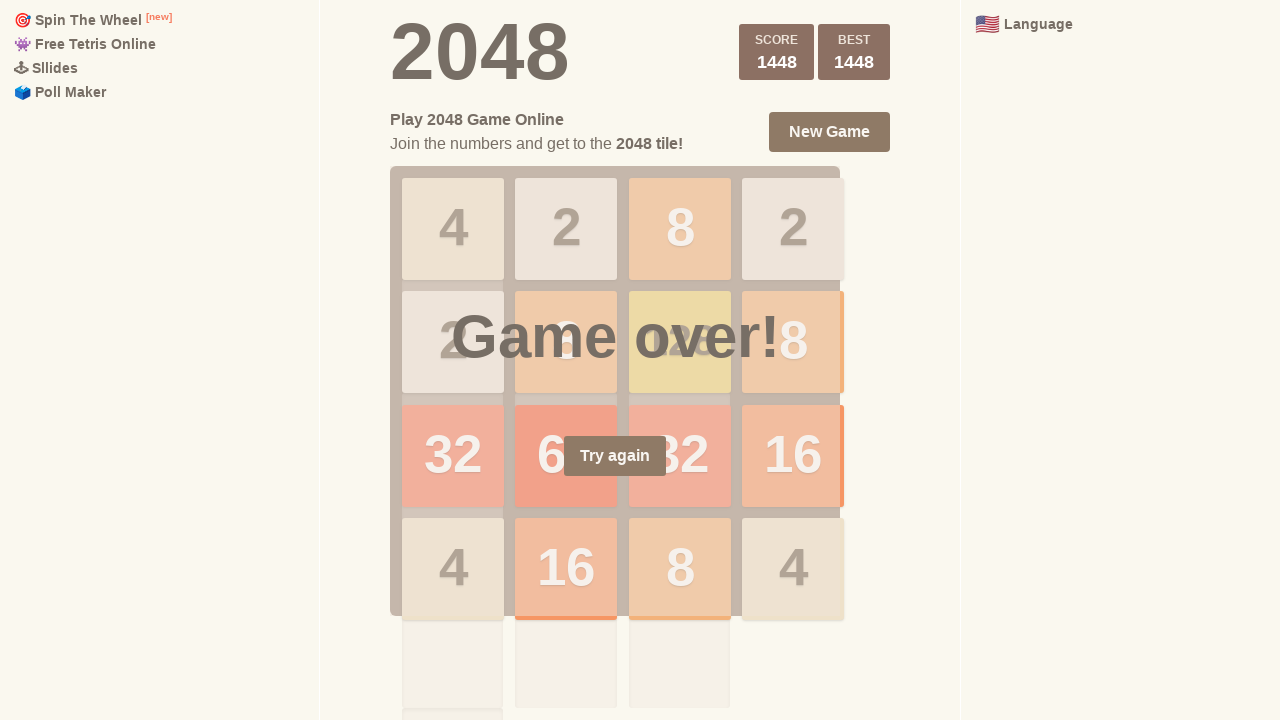

Pressed DOWN arrow key (iteration 75/100) on html
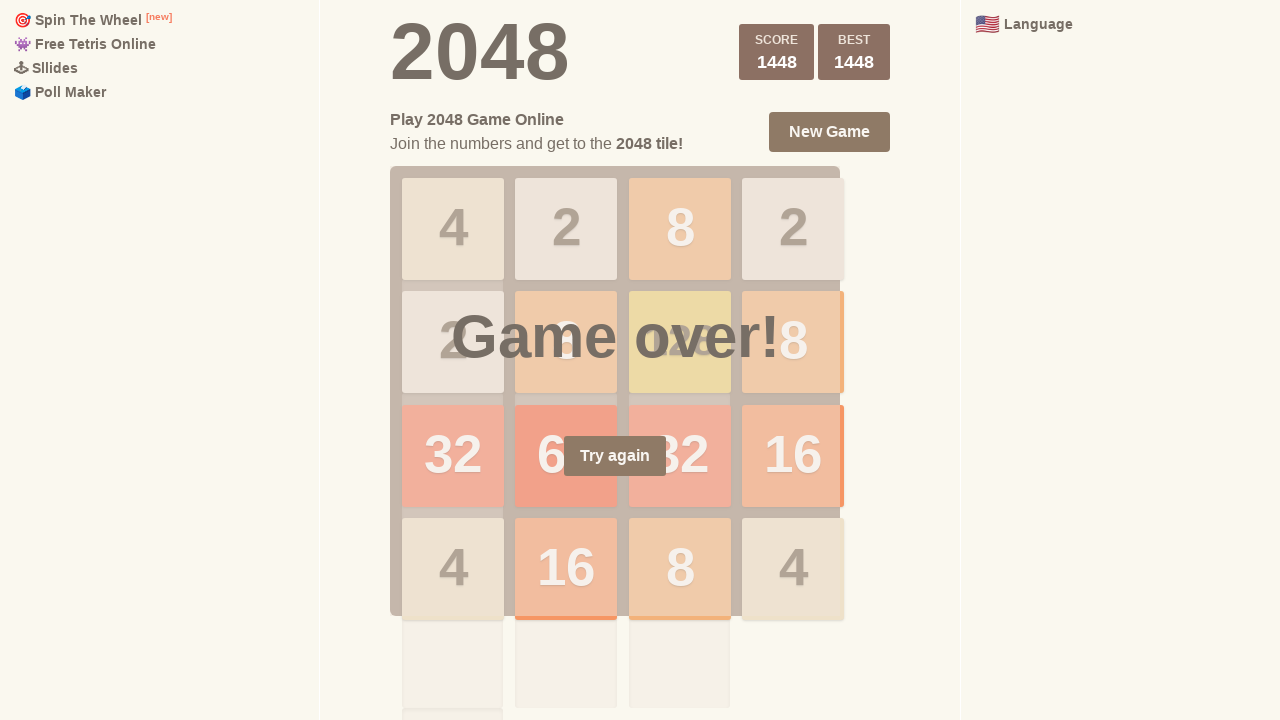

Pressed RIGHT arrow key (iteration 75/100) on html
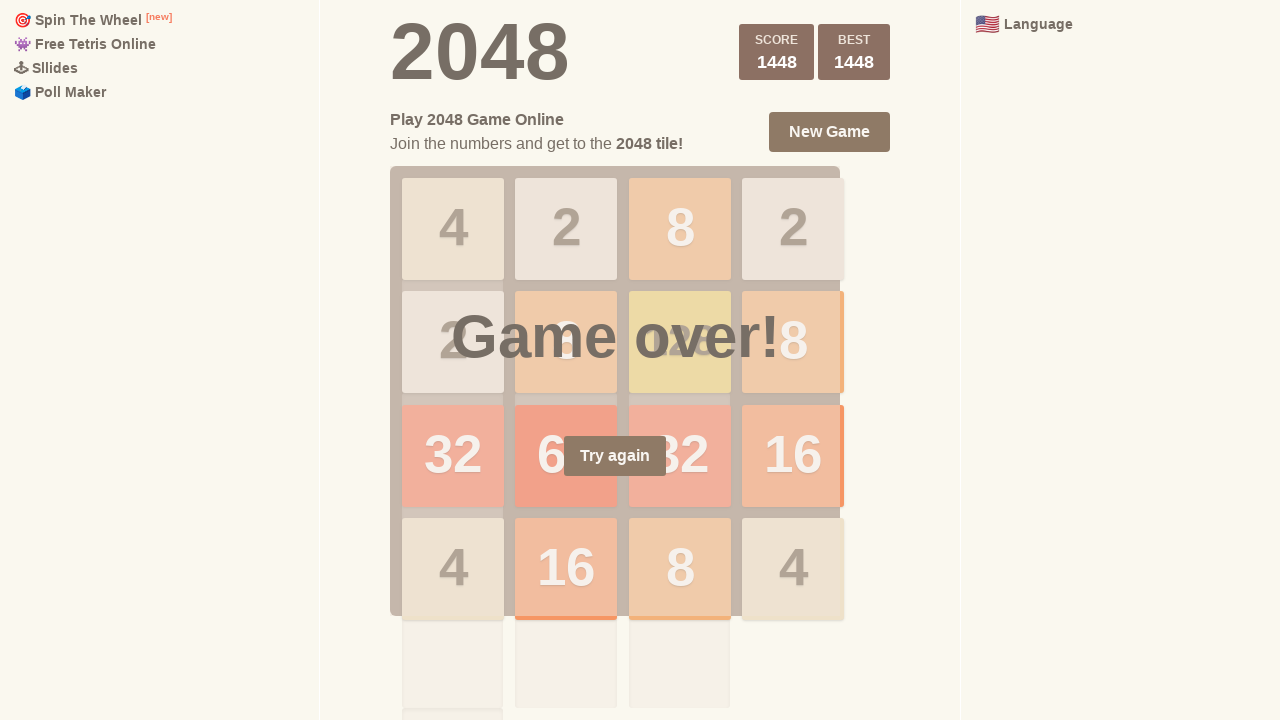

Pressed LEFT arrow key (iteration 75/100) on html
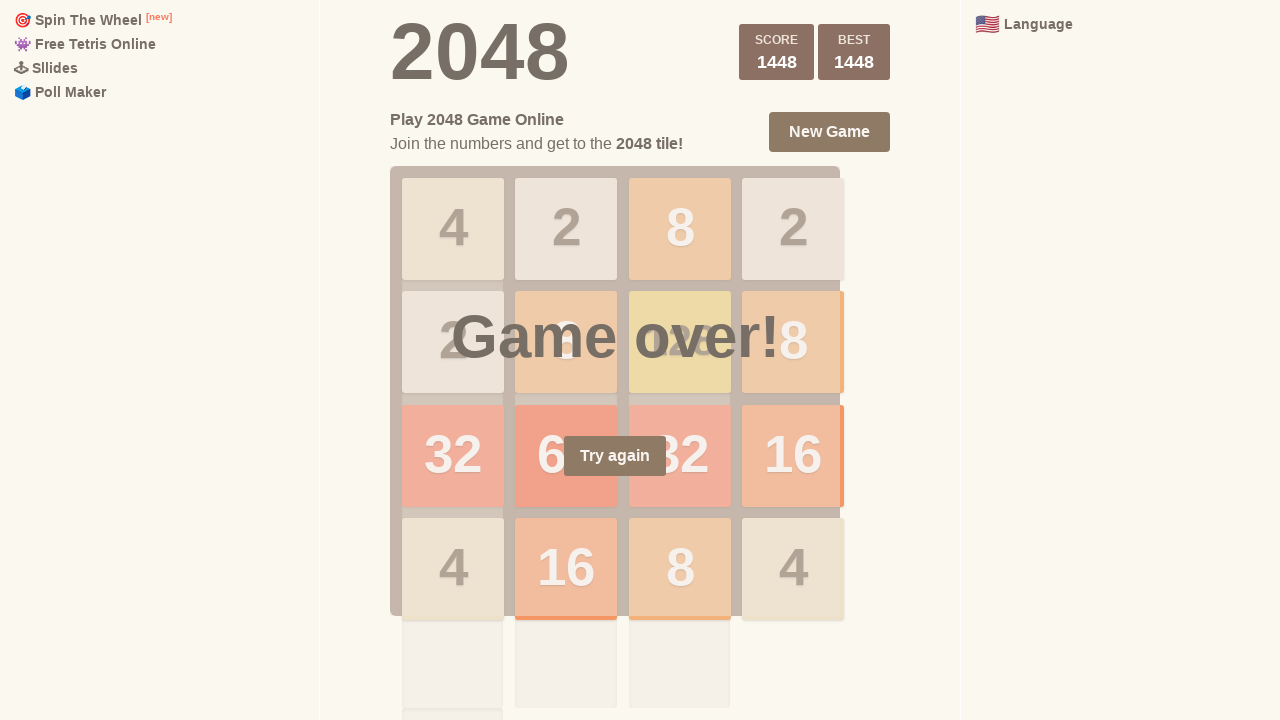

Pressed UP arrow key (iteration 75/100) on html
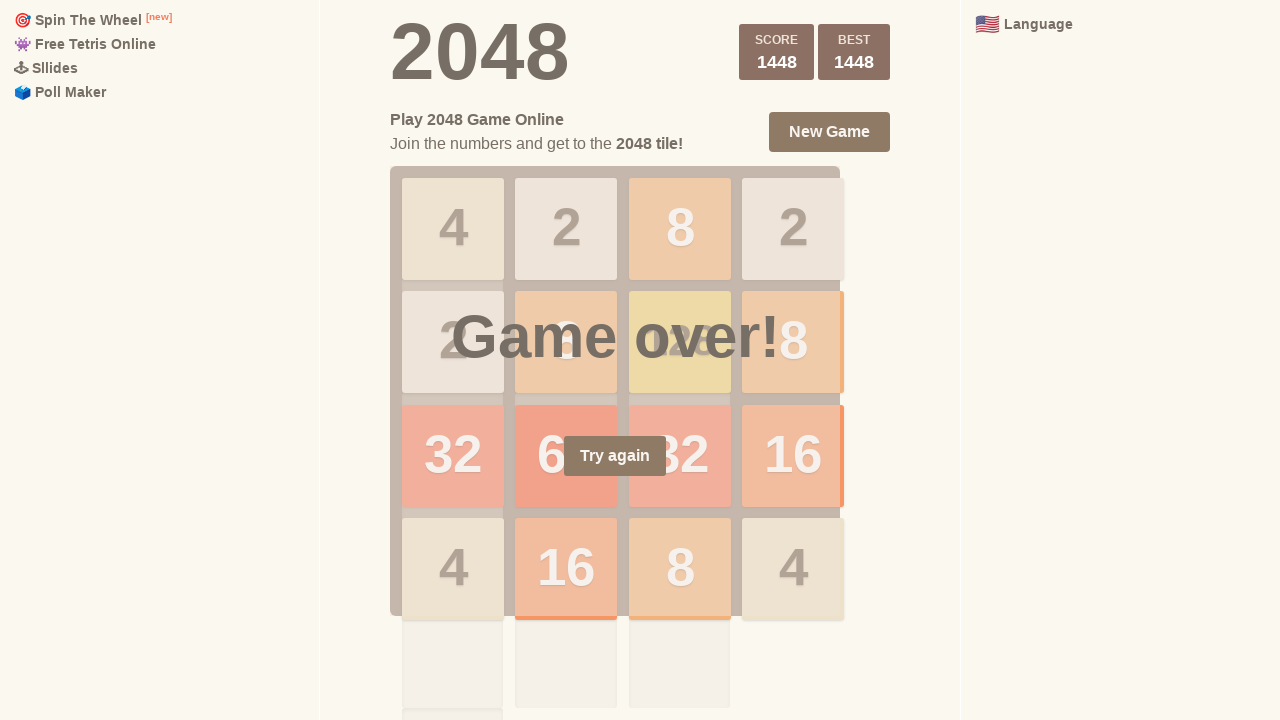

Pressed DOWN arrow key (iteration 76/100) on html
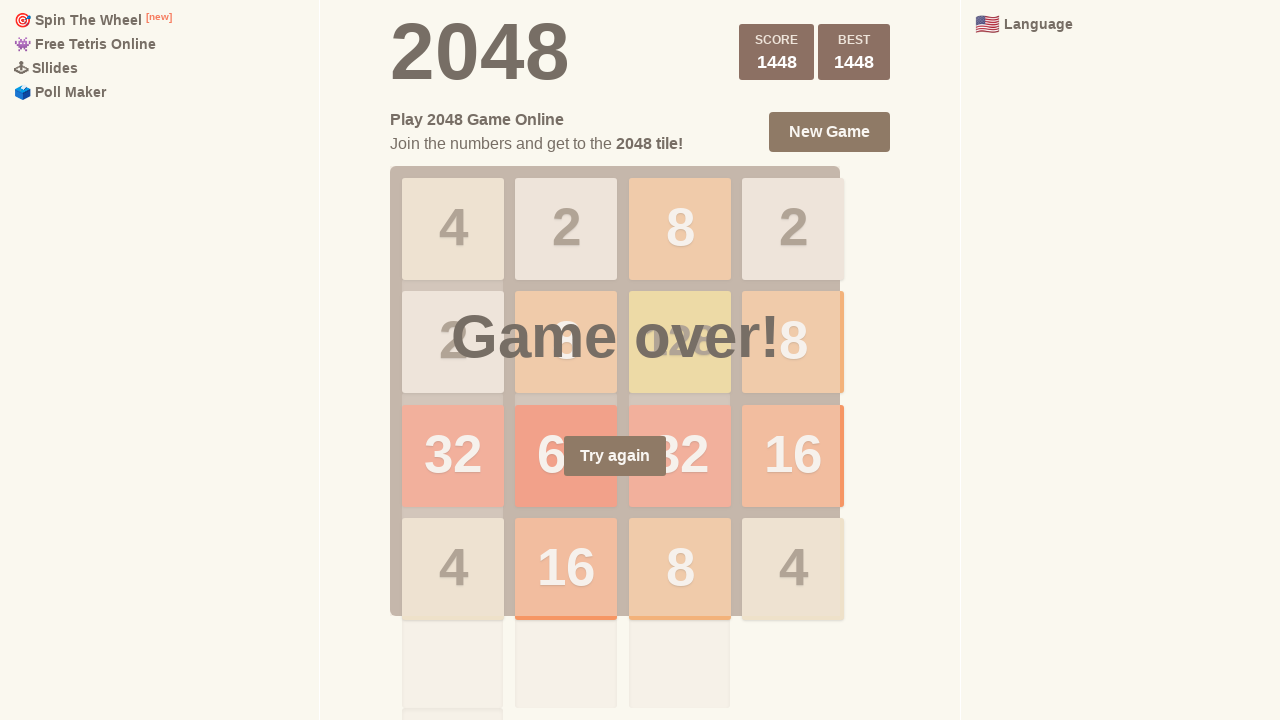

Pressed RIGHT arrow key (iteration 76/100) on html
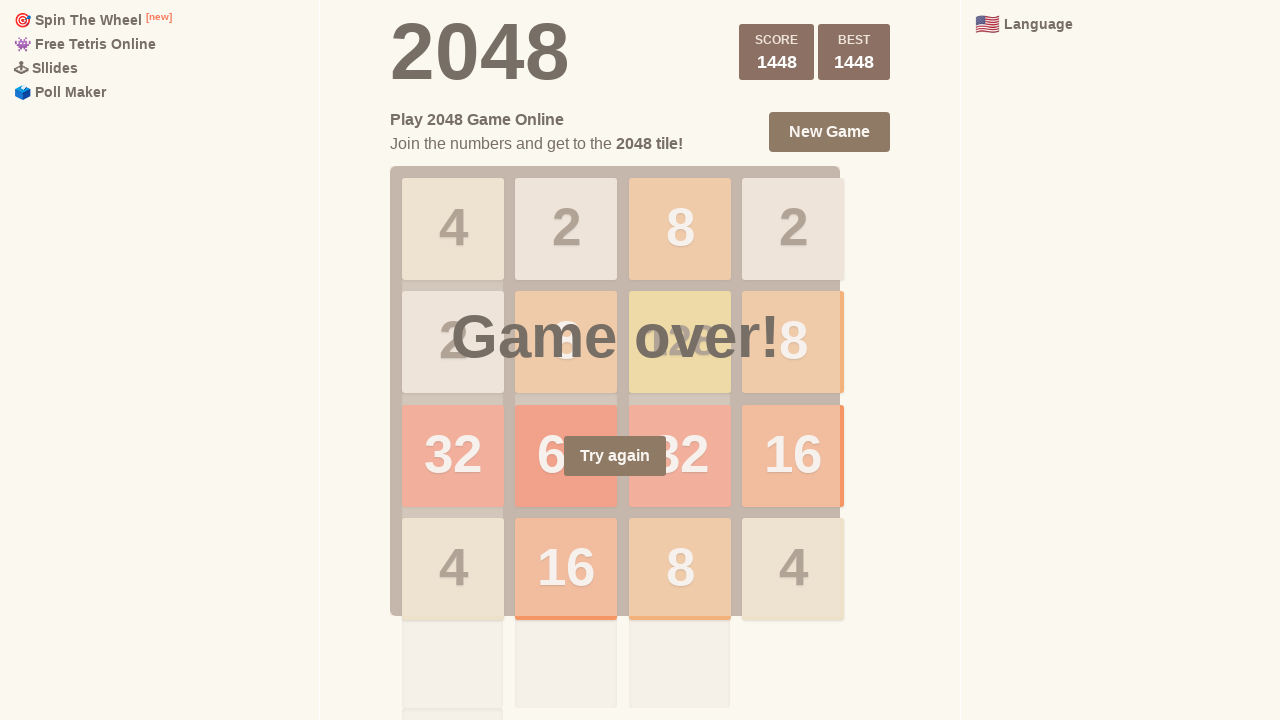

Pressed LEFT arrow key (iteration 76/100) on html
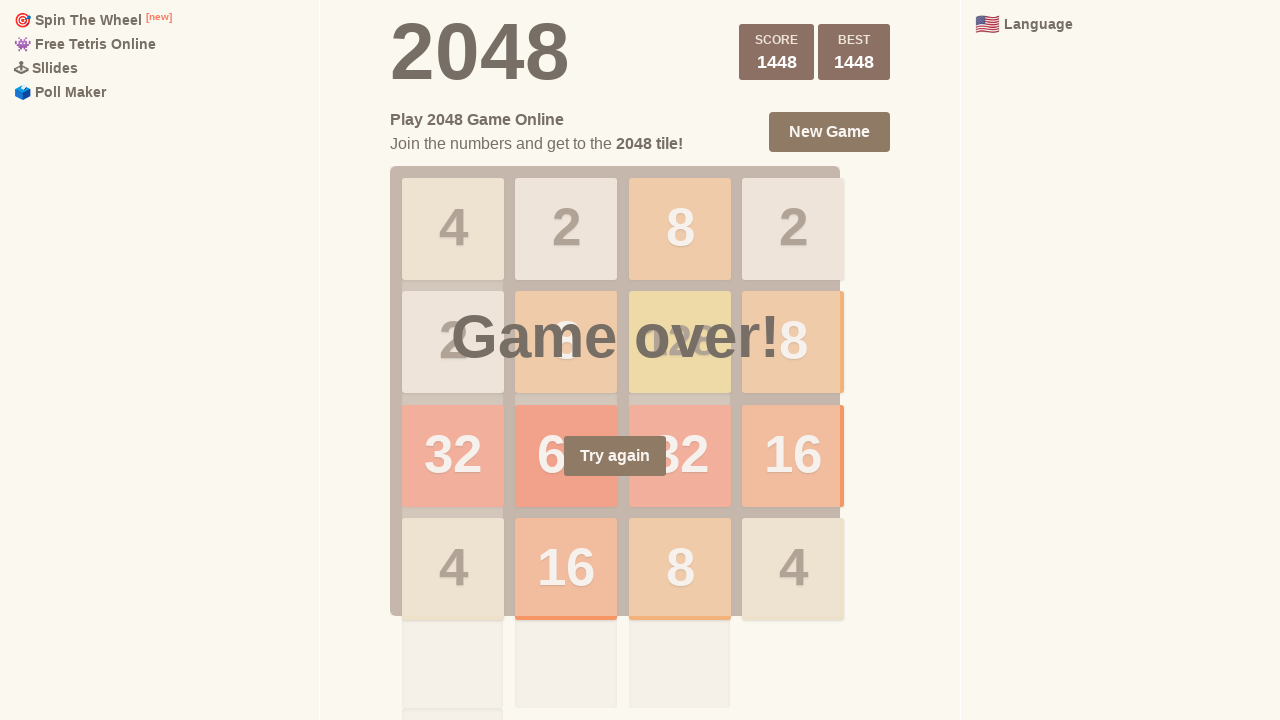

Pressed UP arrow key (iteration 76/100) on html
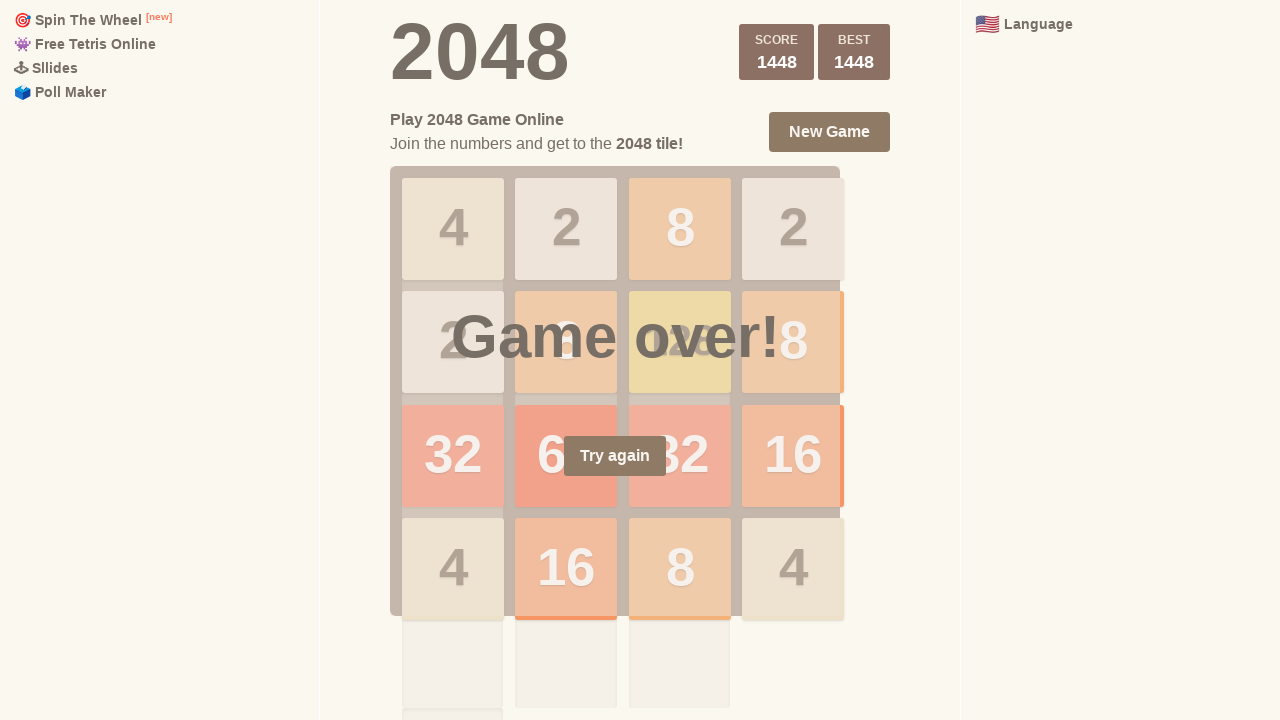

Pressed DOWN arrow key (iteration 77/100) on html
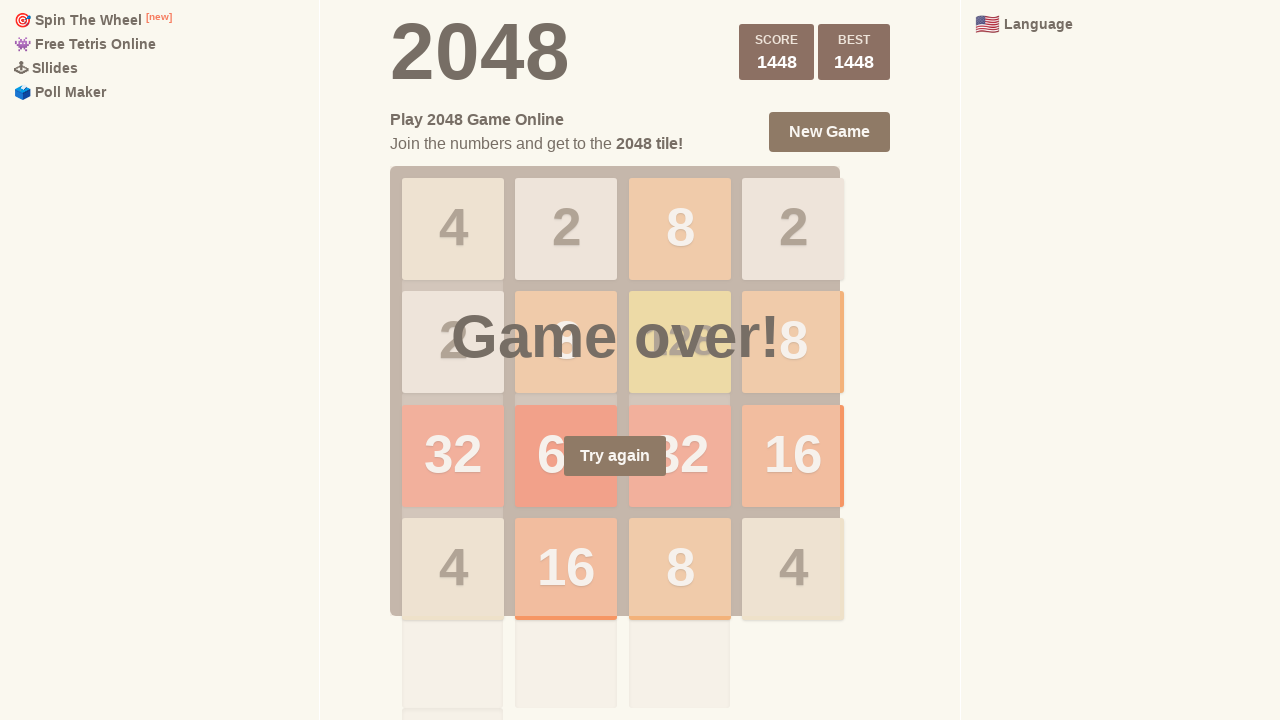

Pressed RIGHT arrow key (iteration 77/100) on html
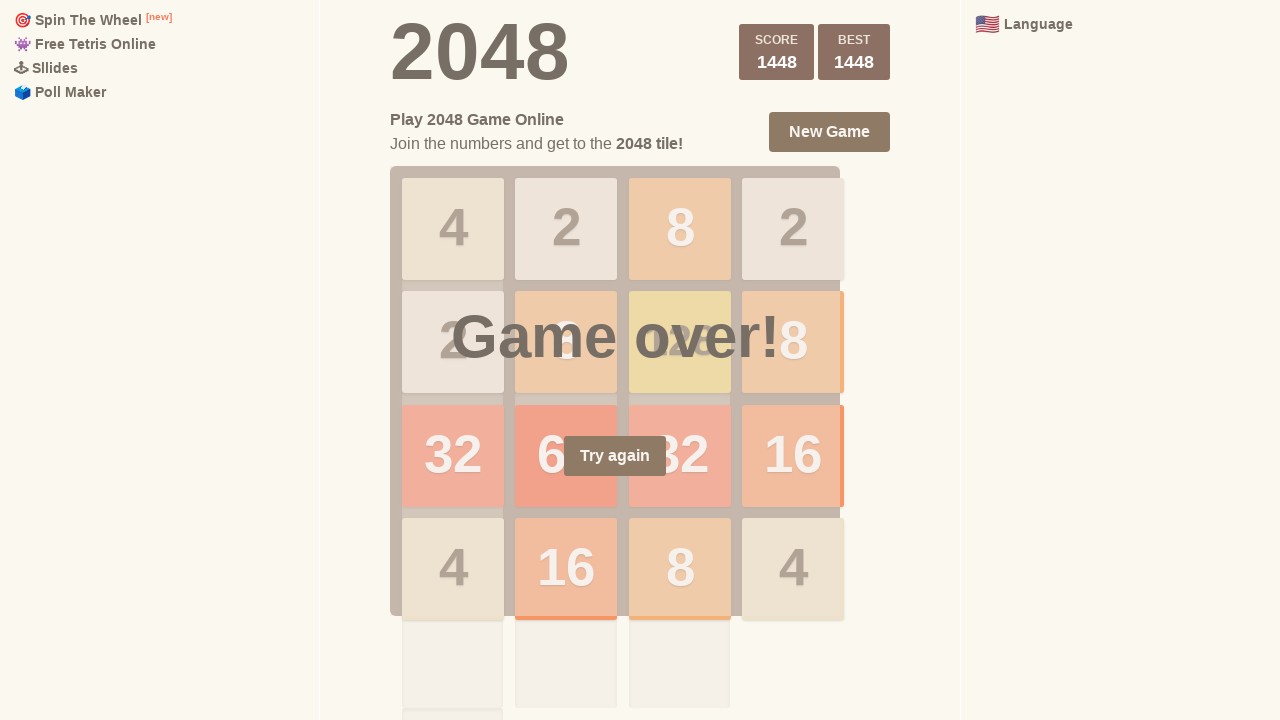

Pressed LEFT arrow key (iteration 77/100) on html
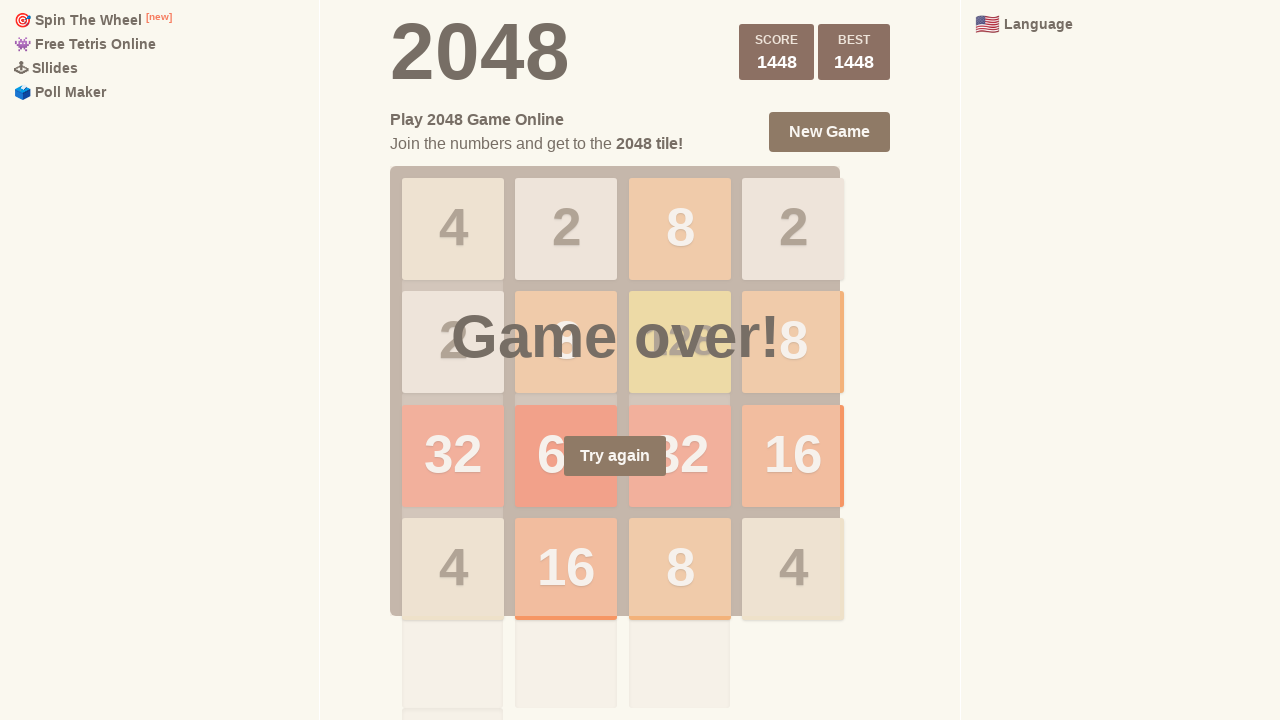

Pressed UP arrow key (iteration 77/100) on html
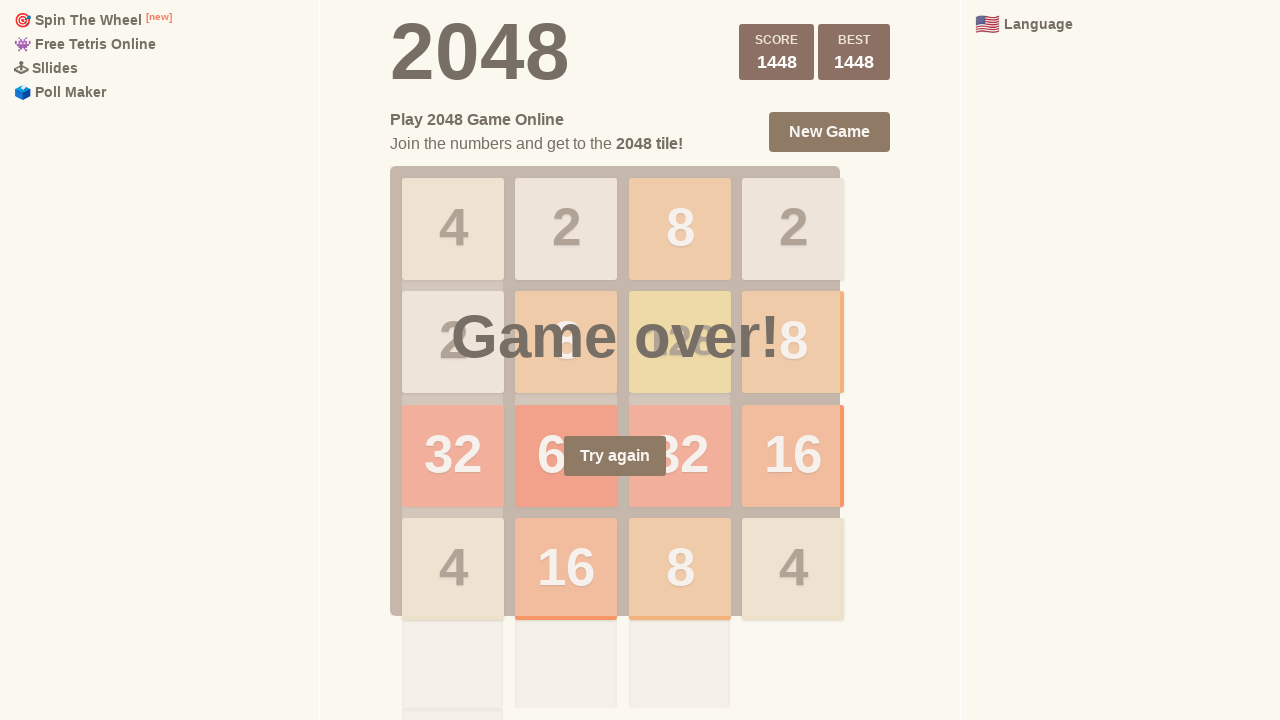

Pressed DOWN arrow key (iteration 78/100) on html
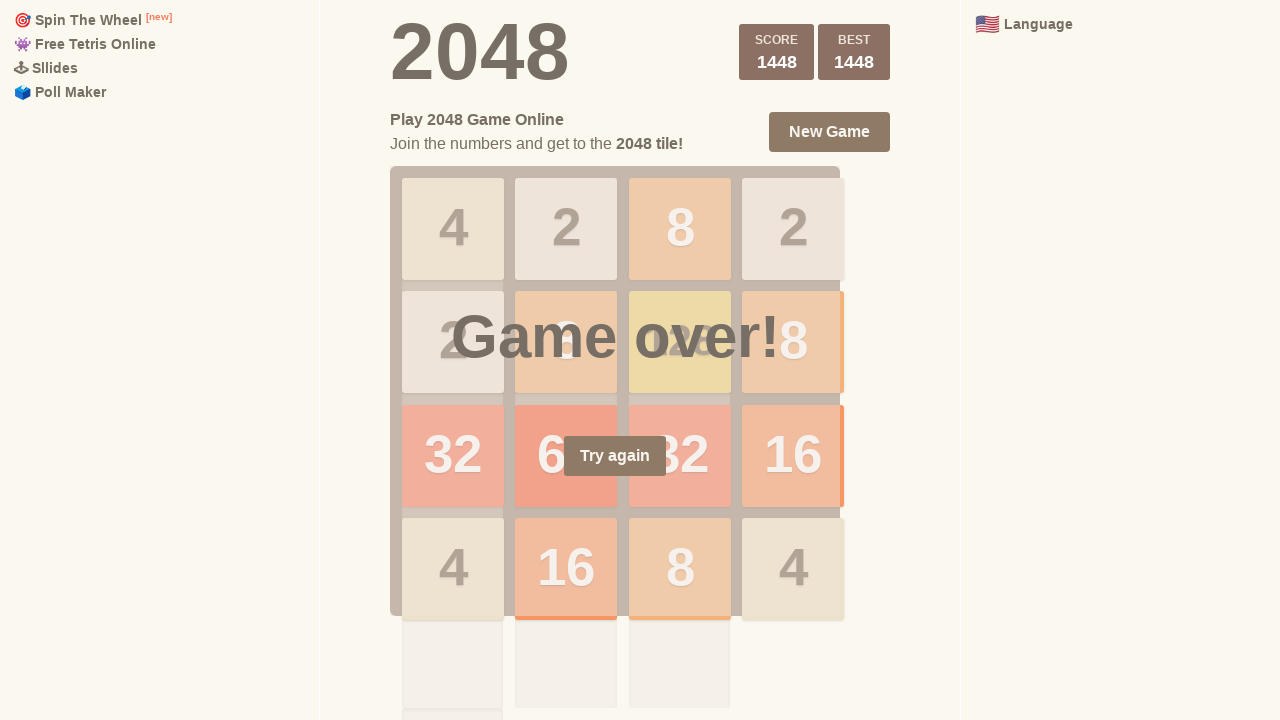

Pressed RIGHT arrow key (iteration 78/100) on html
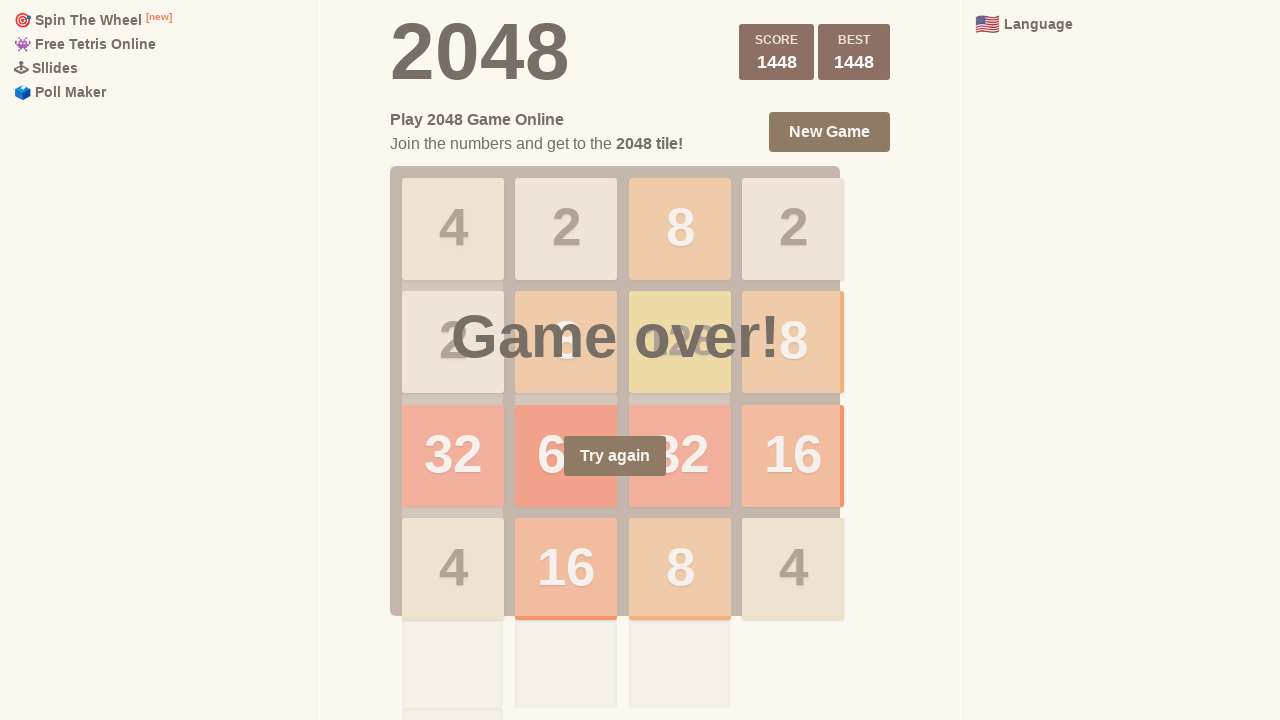

Pressed LEFT arrow key (iteration 78/100) on html
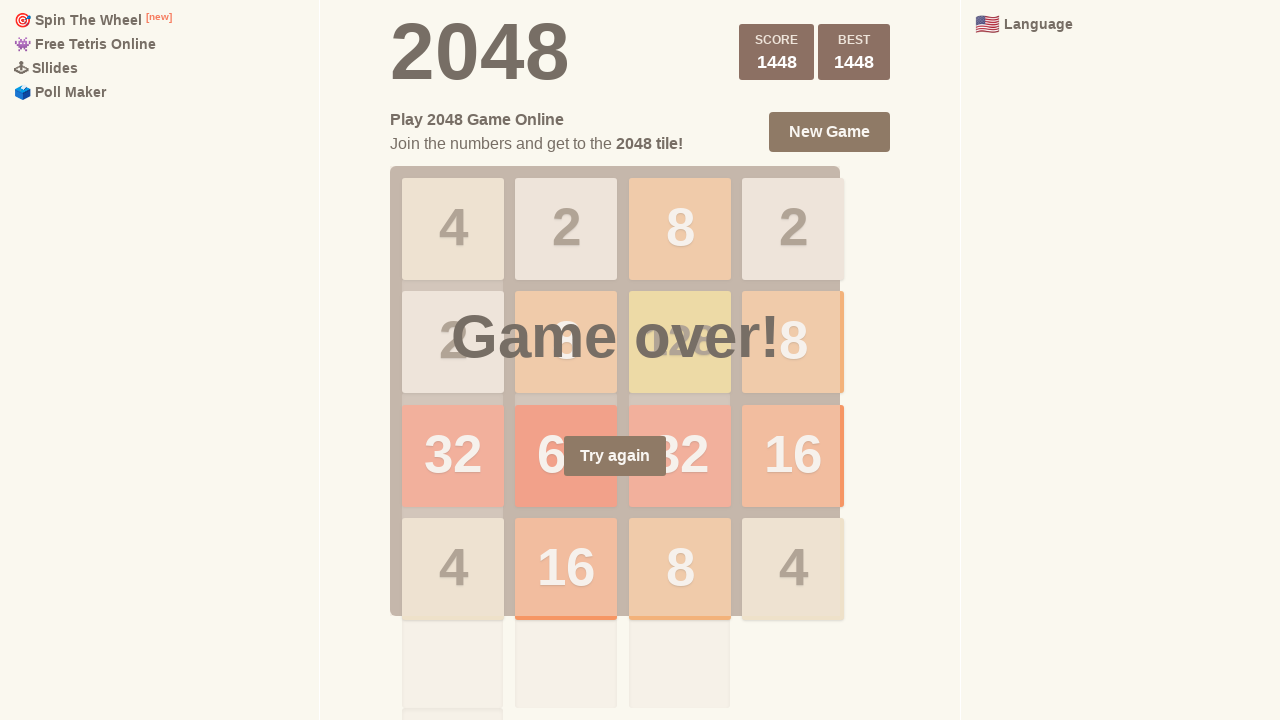

Pressed UP arrow key (iteration 78/100) on html
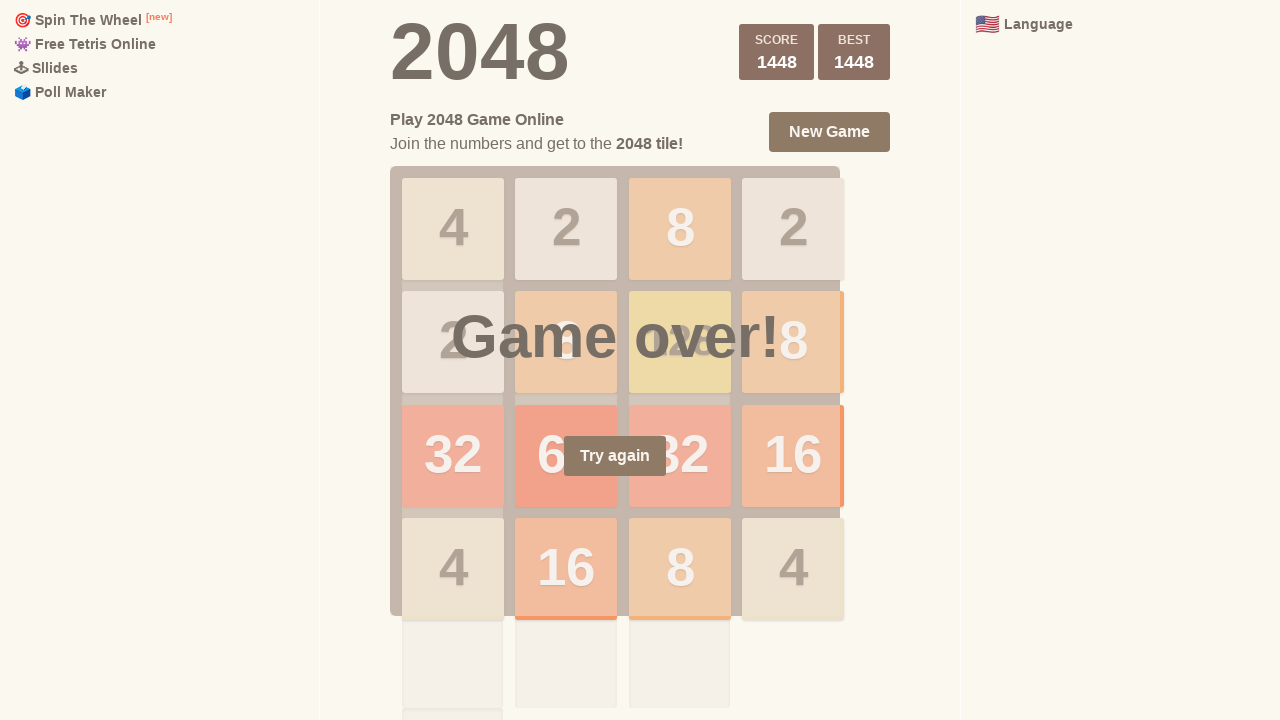

Pressed DOWN arrow key (iteration 79/100) on html
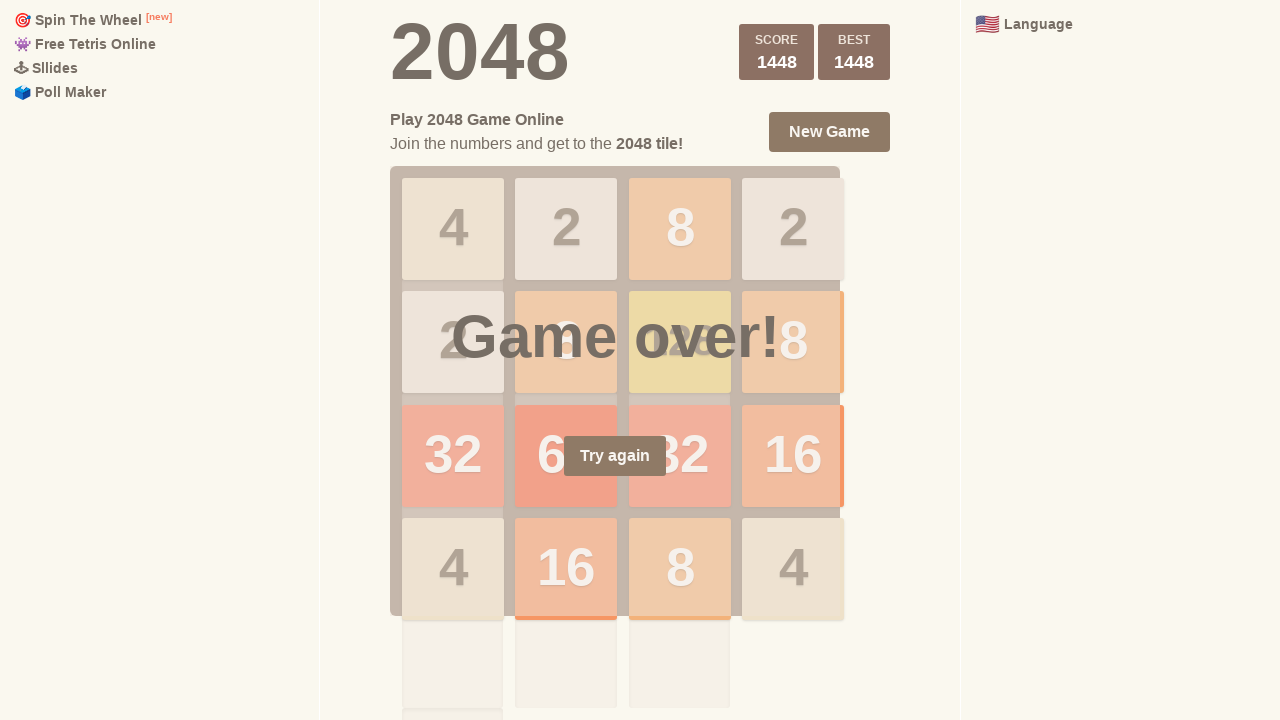

Pressed RIGHT arrow key (iteration 79/100) on html
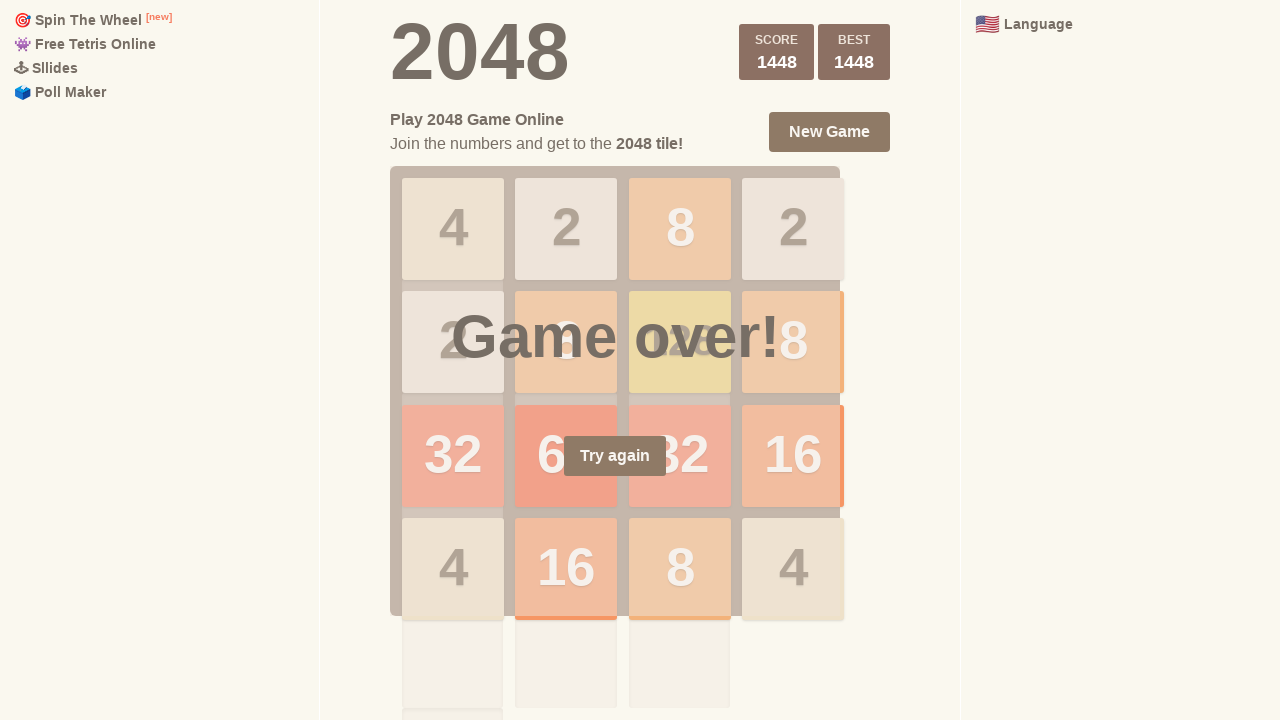

Pressed LEFT arrow key (iteration 79/100) on html
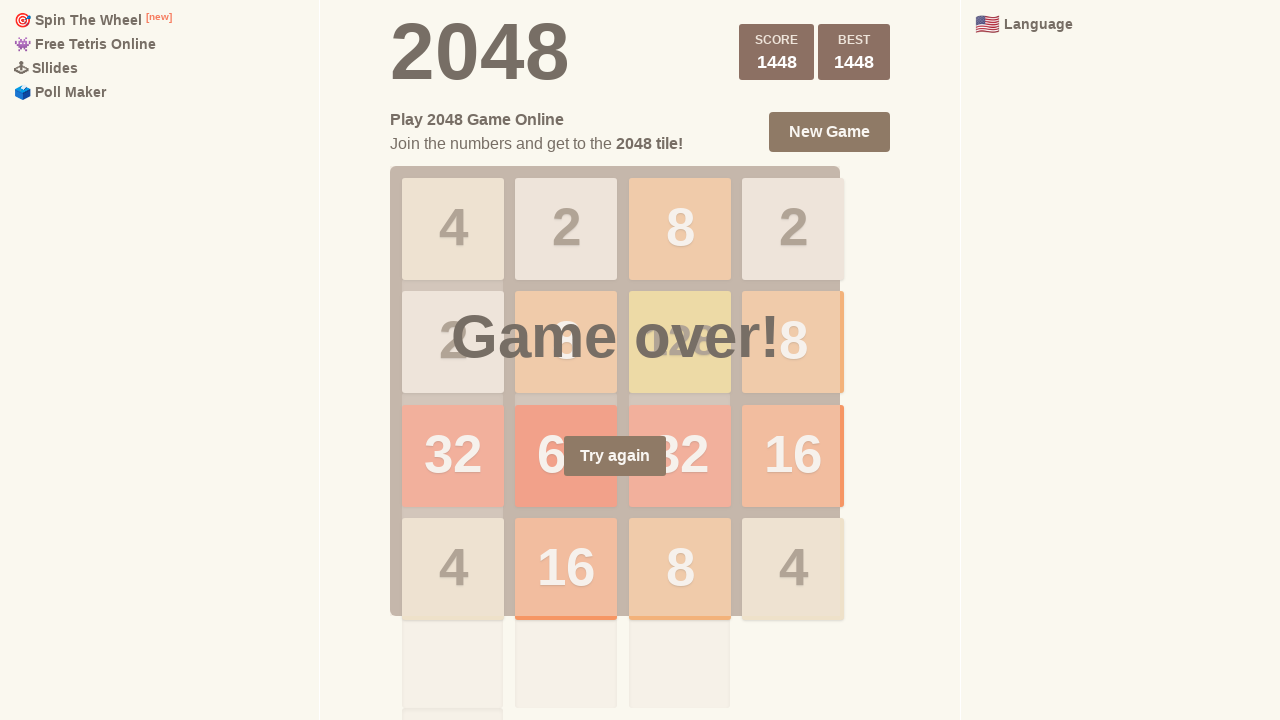

Pressed UP arrow key (iteration 79/100) on html
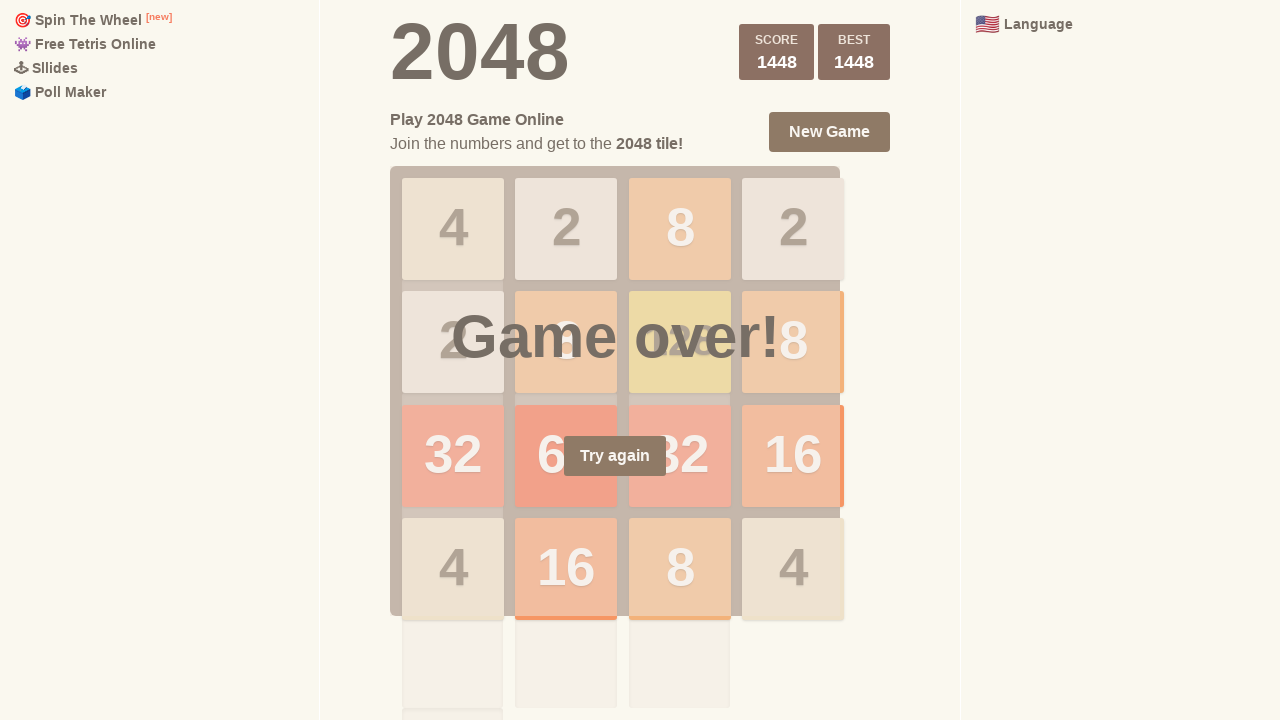

Pressed DOWN arrow key (iteration 80/100) on html
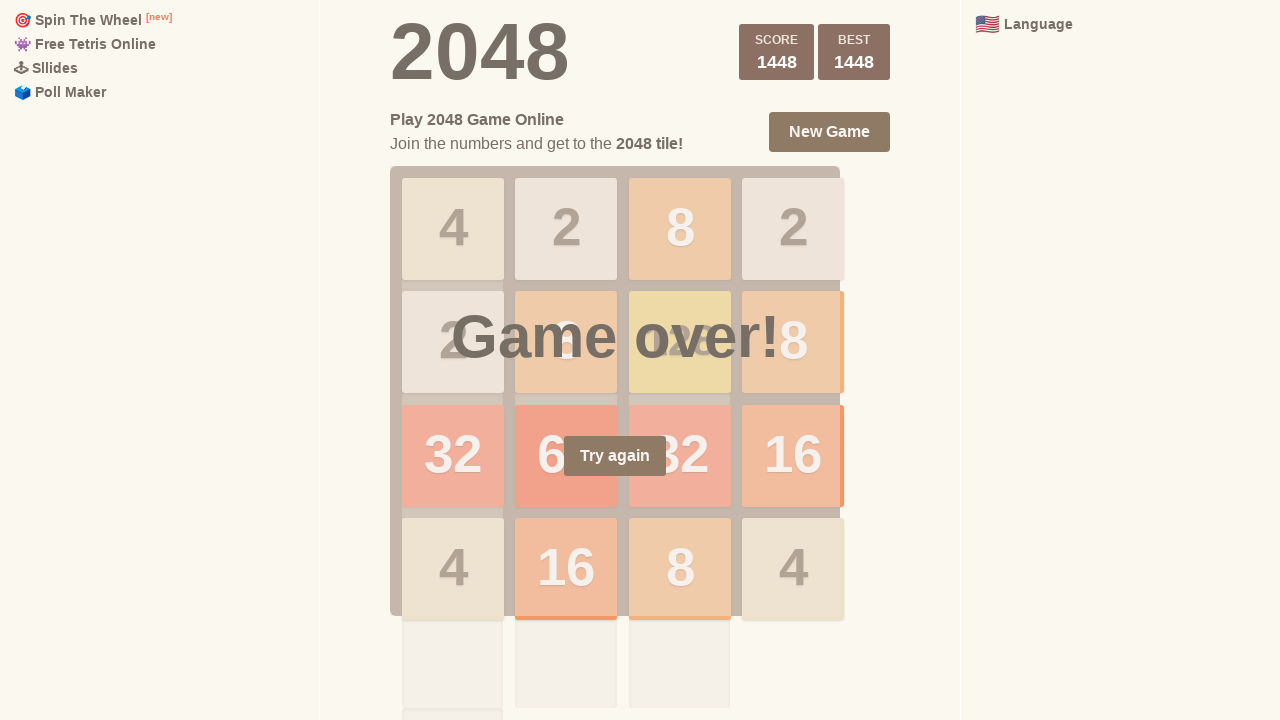

Pressed RIGHT arrow key (iteration 80/100) on html
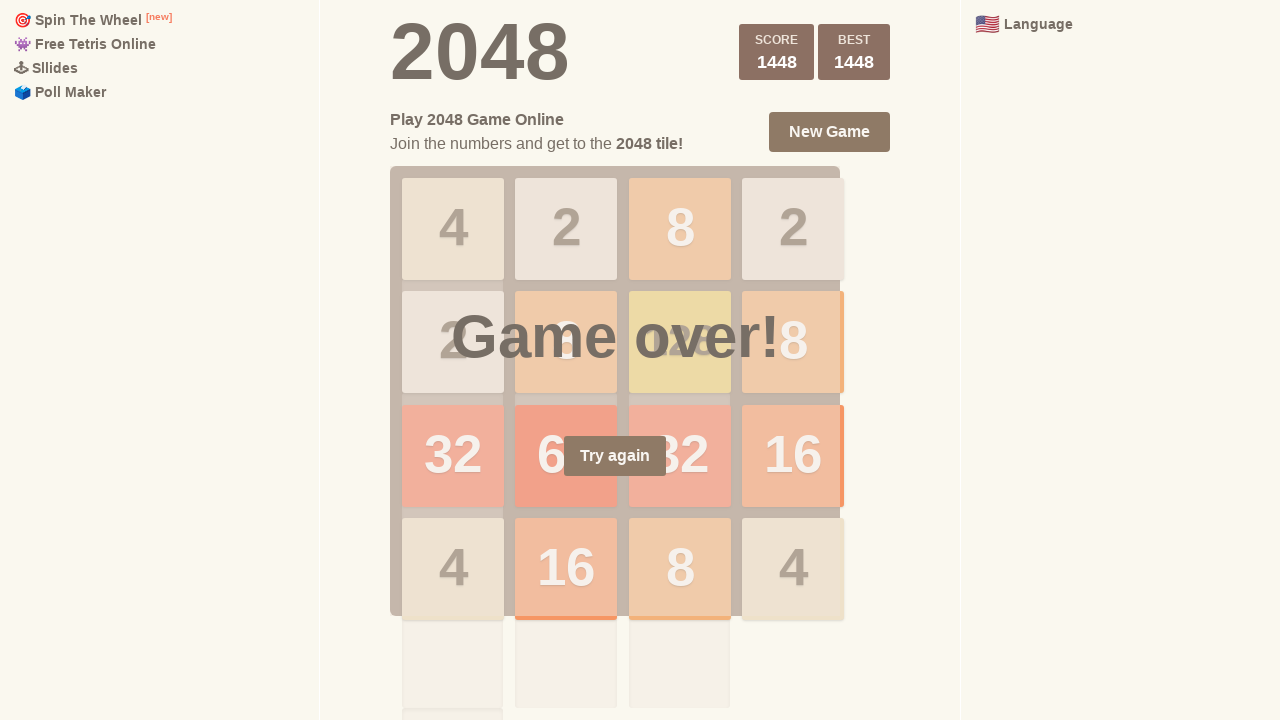

Pressed LEFT arrow key (iteration 80/100) on html
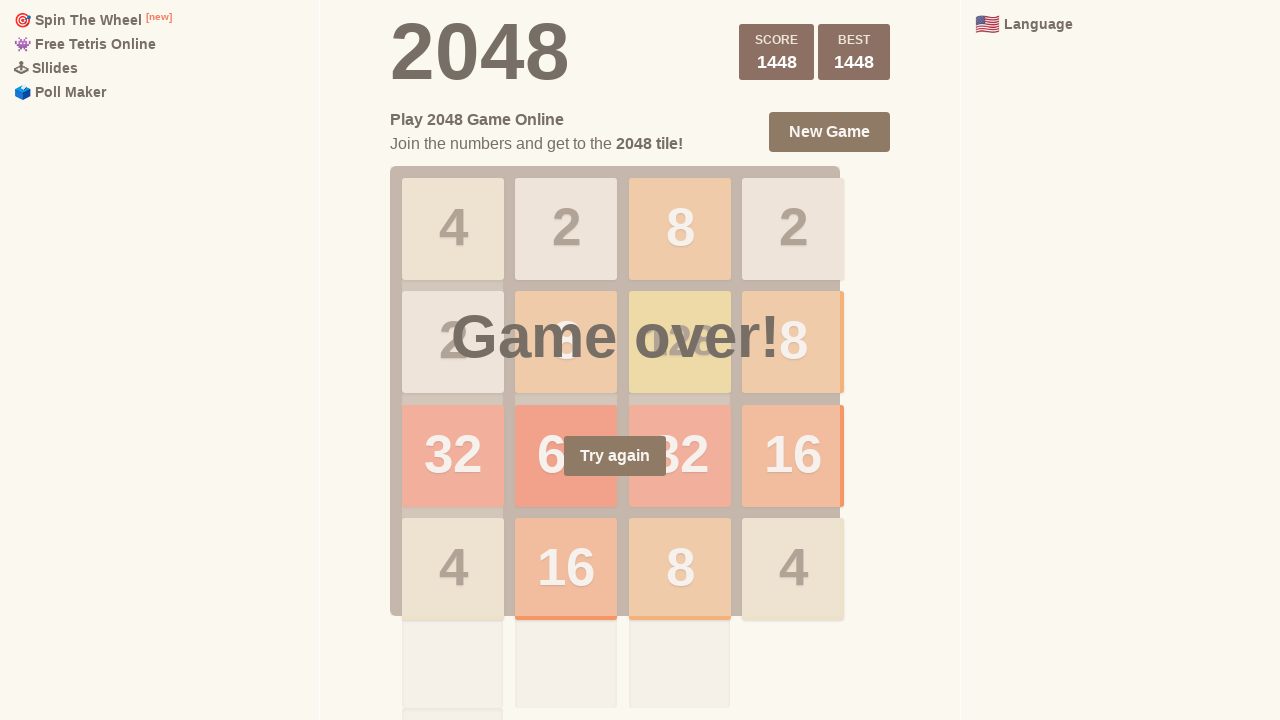

Pressed UP arrow key (iteration 80/100) on html
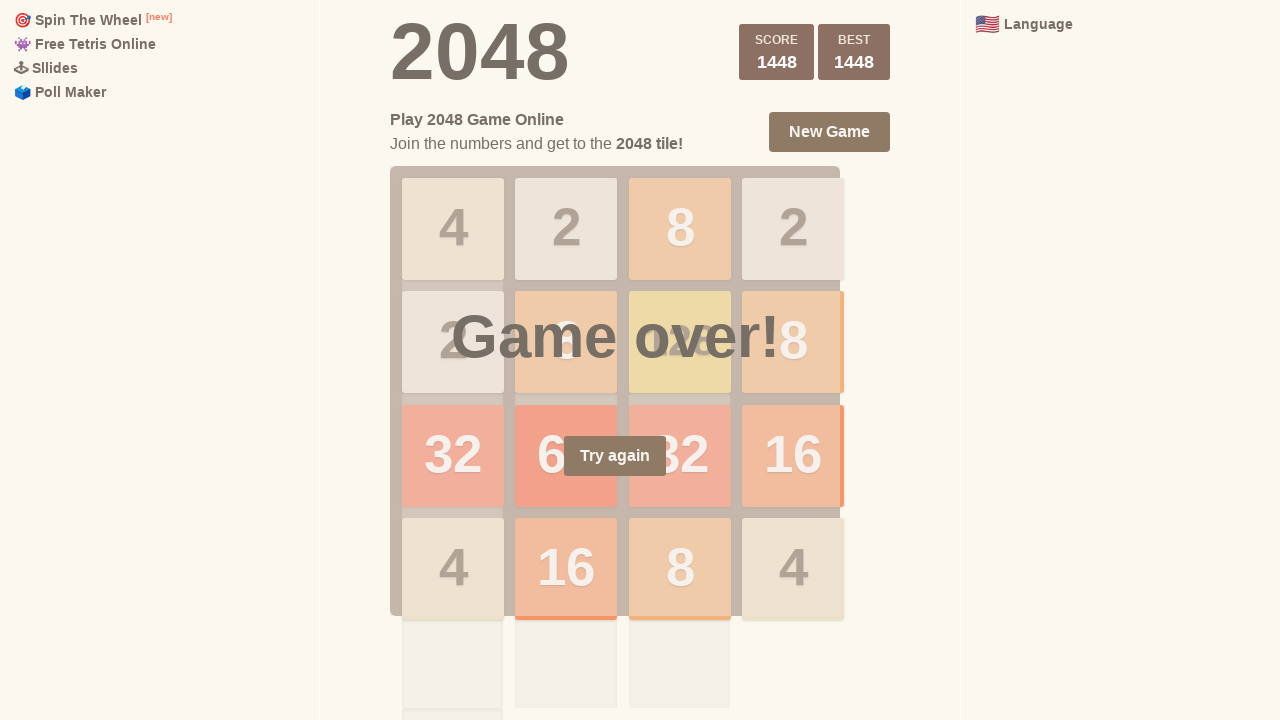

Pressed DOWN arrow key (iteration 81/100) on html
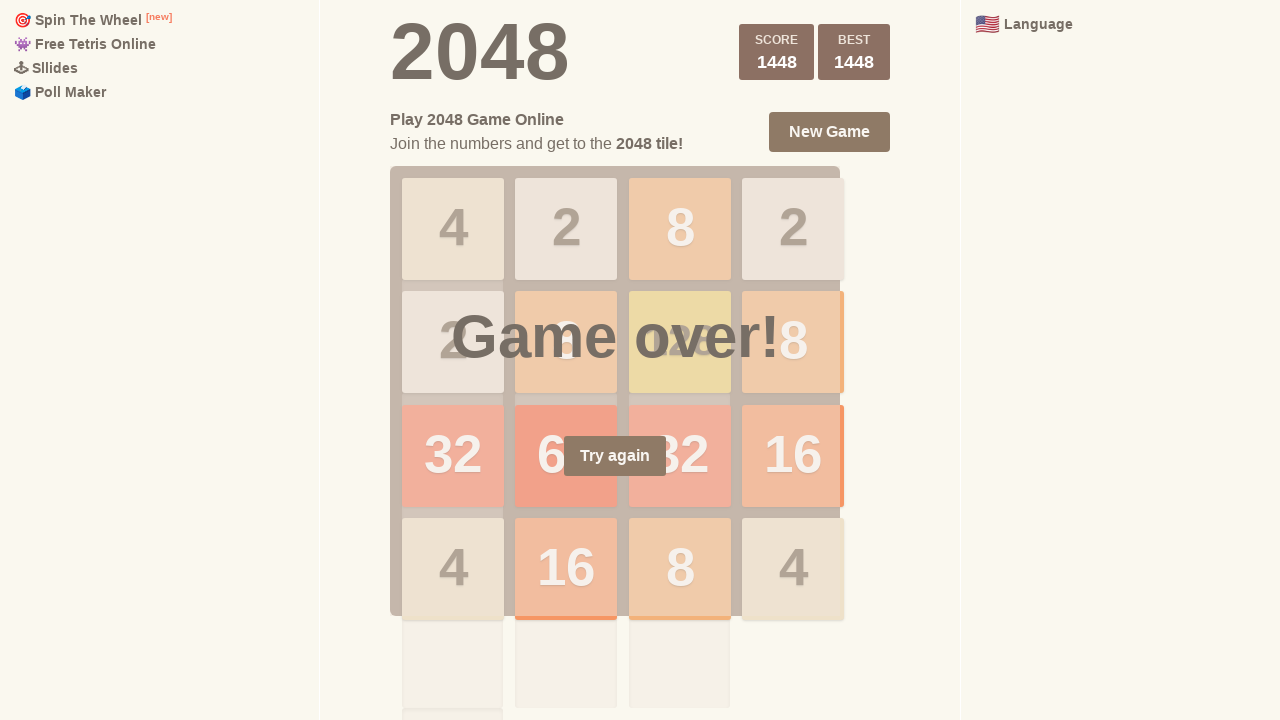

Pressed RIGHT arrow key (iteration 81/100) on html
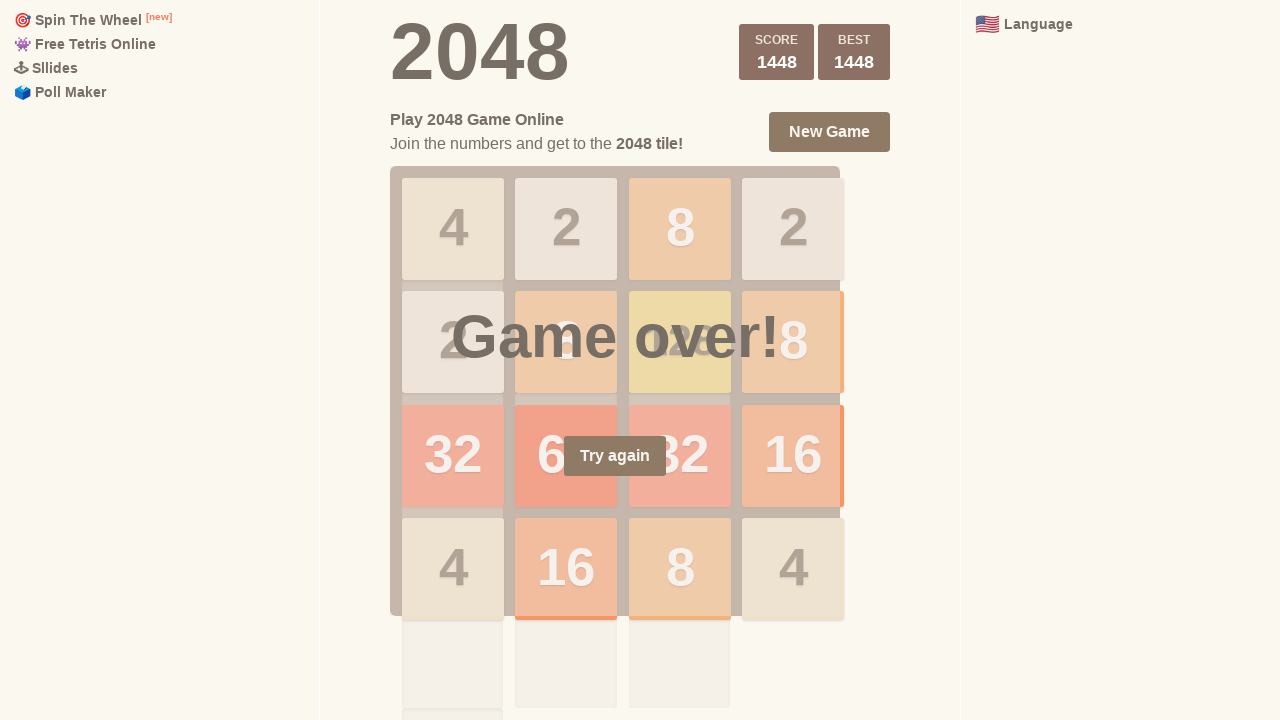

Pressed LEFT arrow key (iteration 81/100) on html
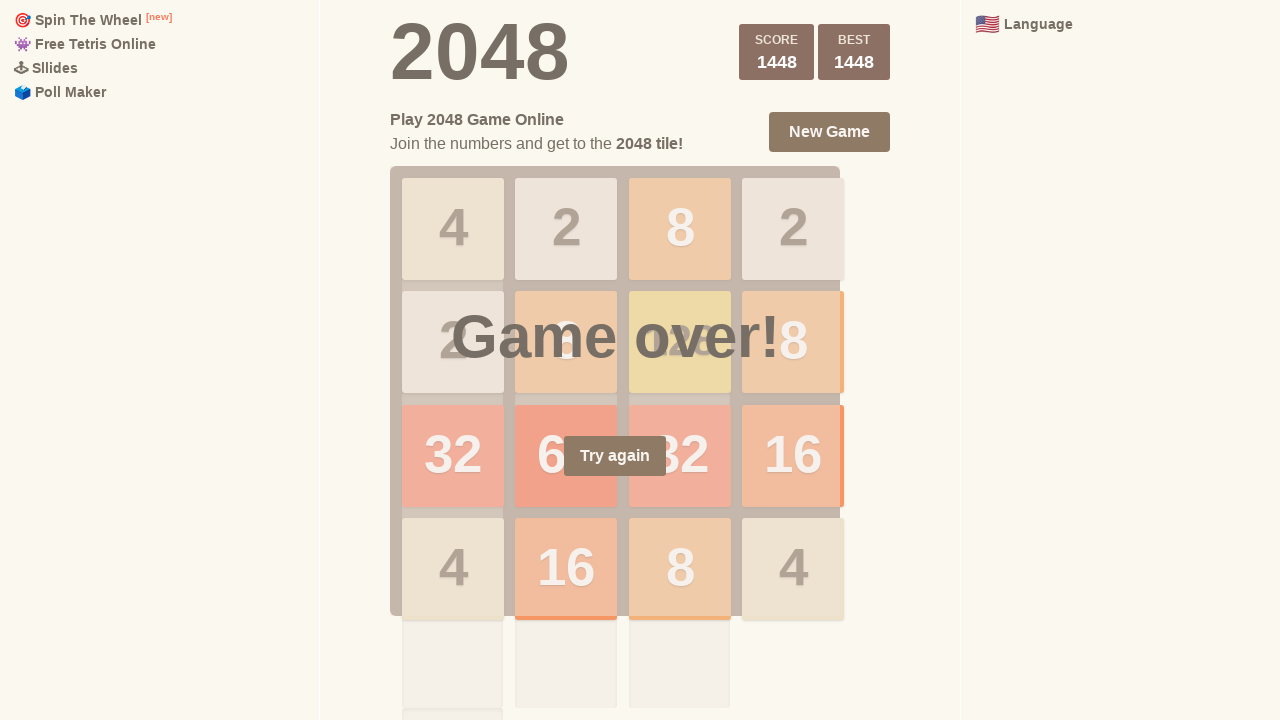

Pressed UP arrow key (iteration 81/100) on html
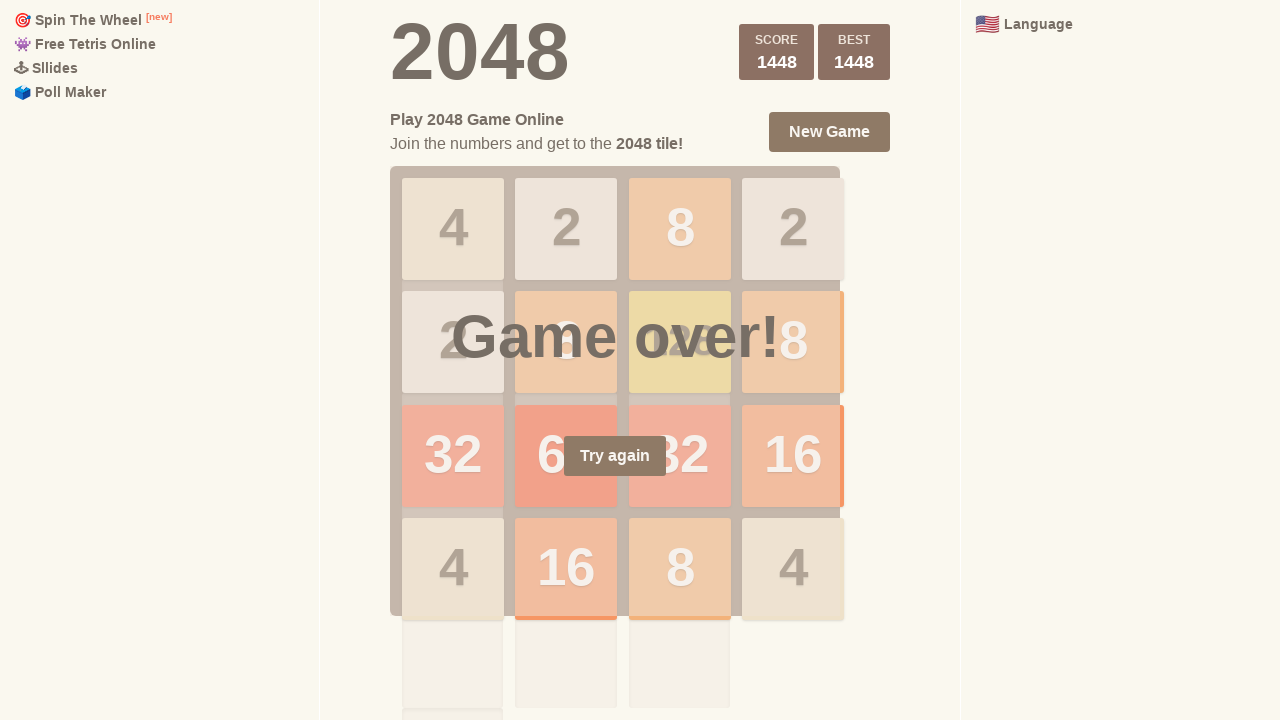

Pressed DOWN arrow key (iteration 82/100) on html
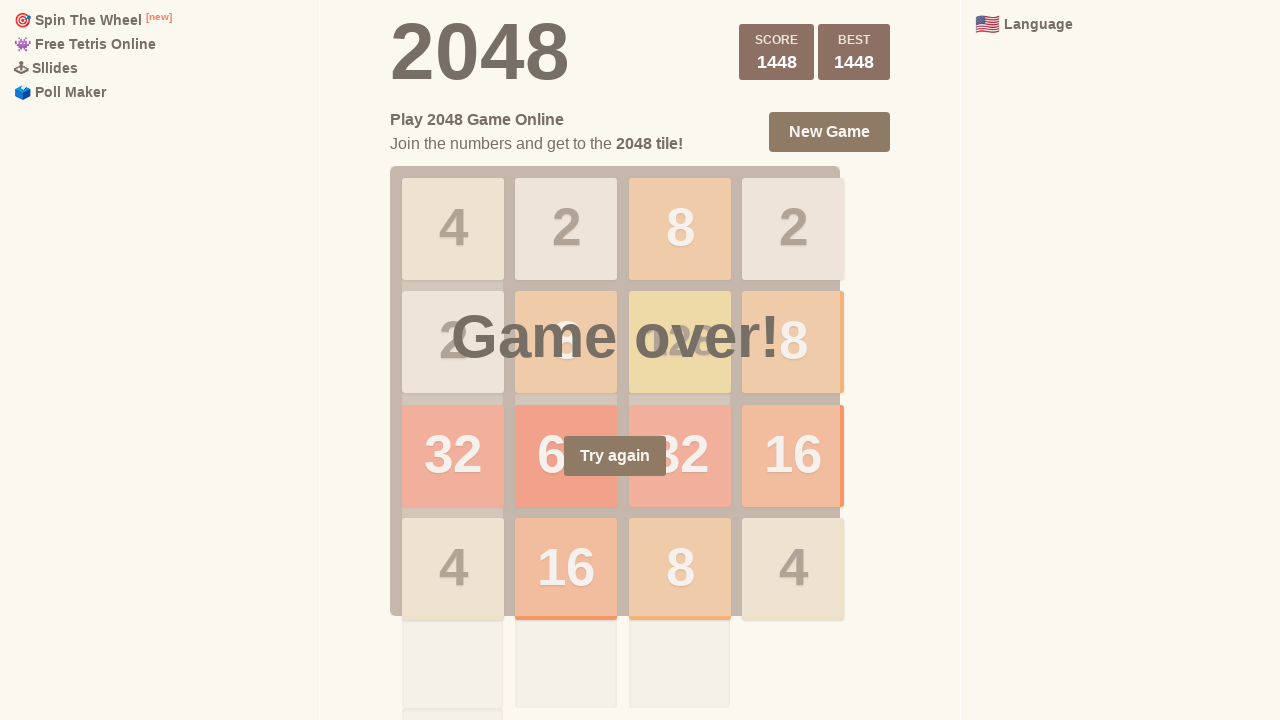

Pressed RIGHT arrow key (iteration 82/100) on html
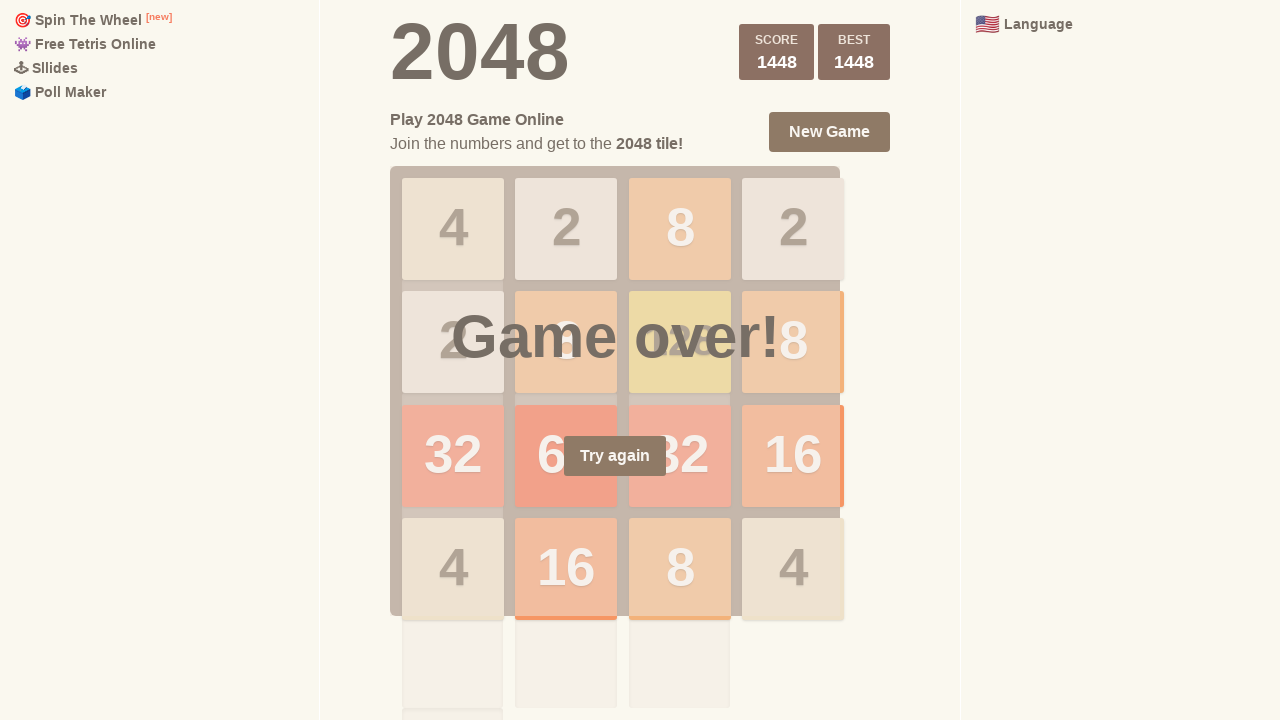

Pressed LEFT arrow key (iteration 82/100) on html
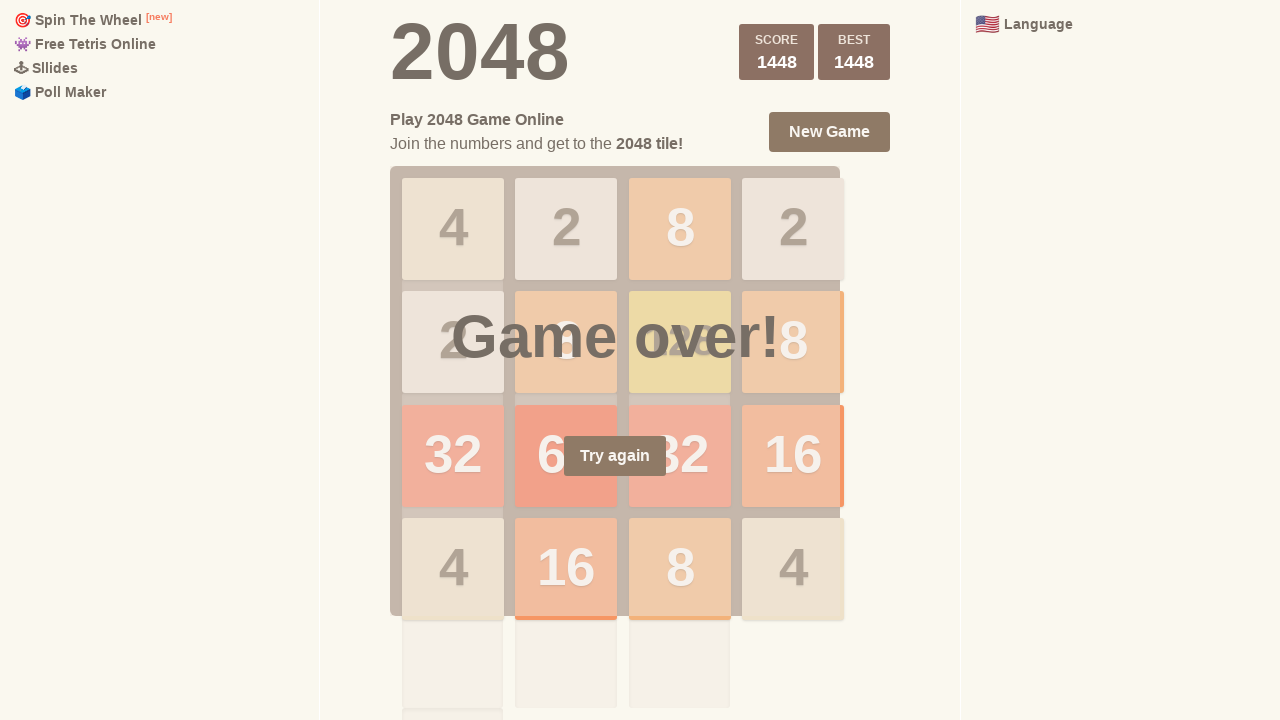

Pressed UP arrow key (iteration 82/100) on html
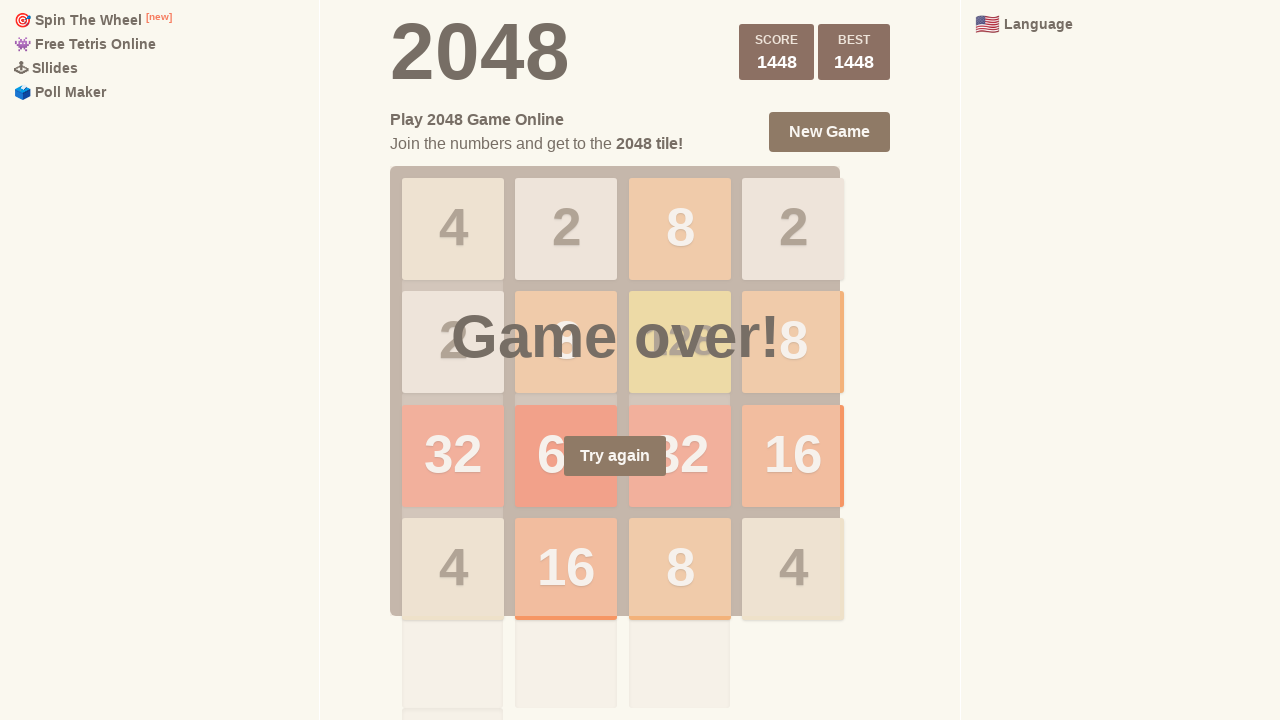

Pressed DOWN arrow key (iteration 83/100) on html
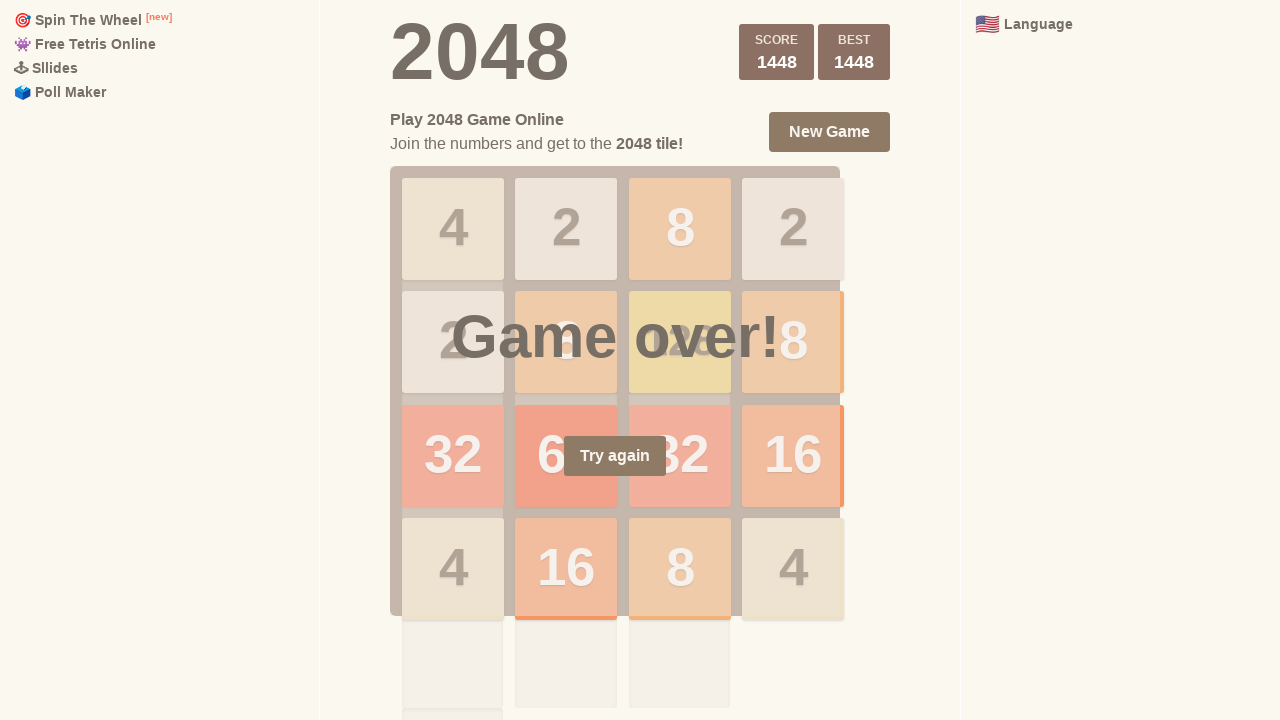

Pressed RIGHT arrow key (iteration 83/100) on html
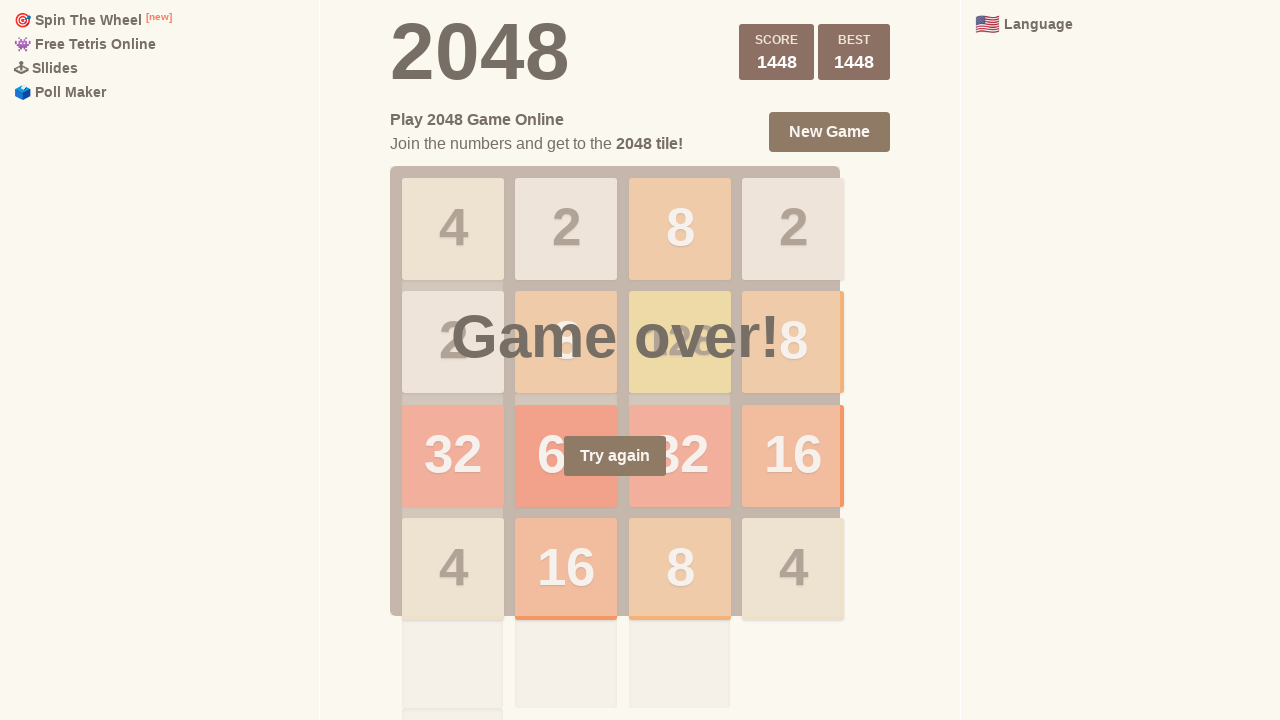

Pressed LEFT arrow key (iteration 83/100) on html
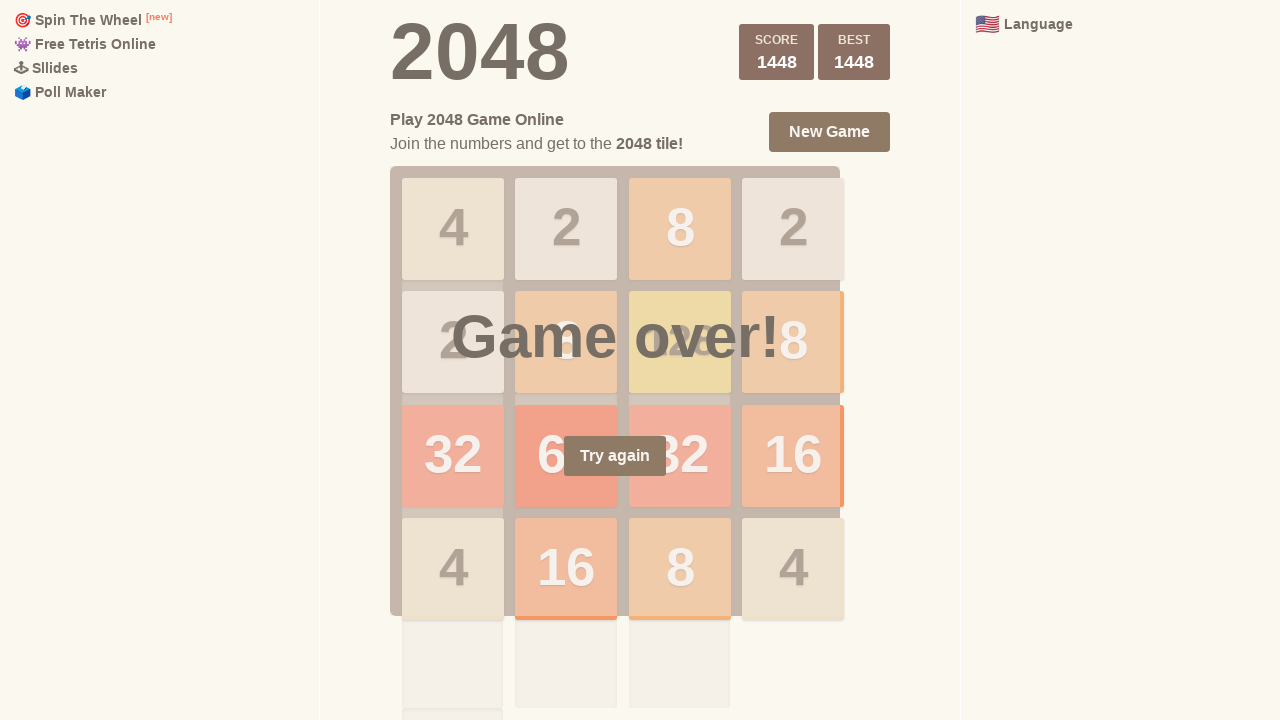

Pressed UP arrow key (iteration 83/100) on html
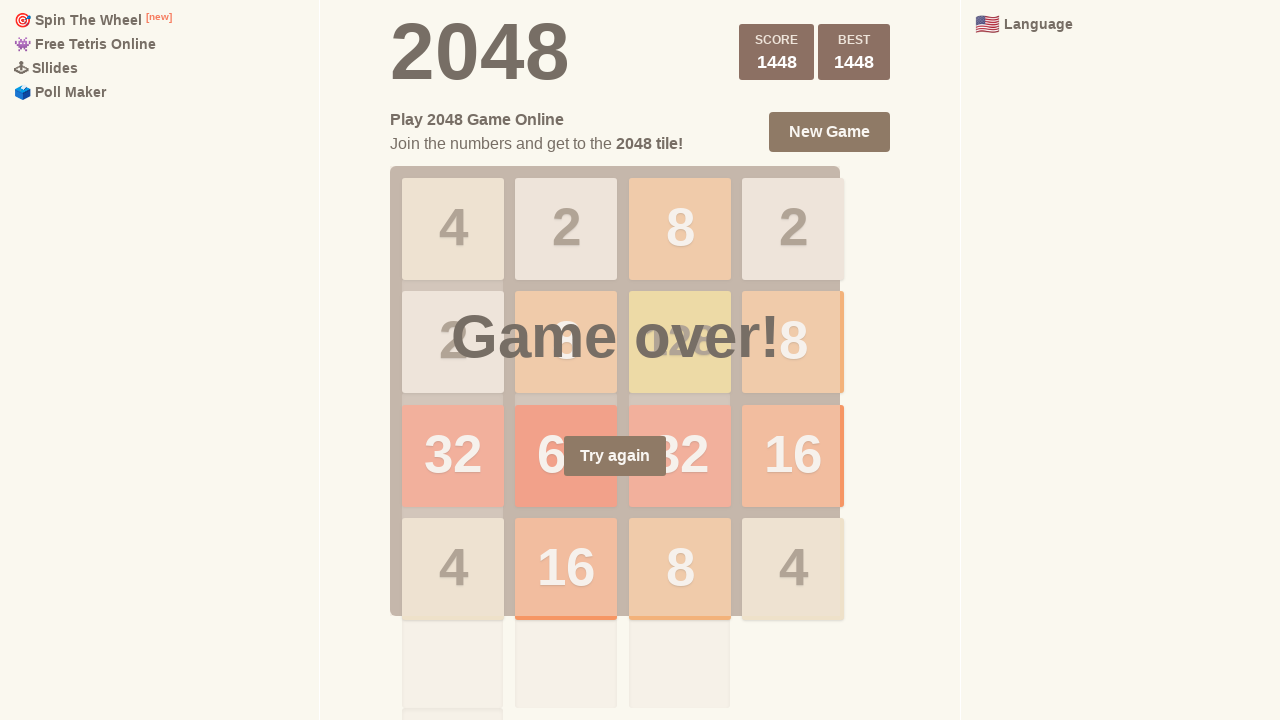

Pressed DOWN arrow key (iteration 84/100) on html
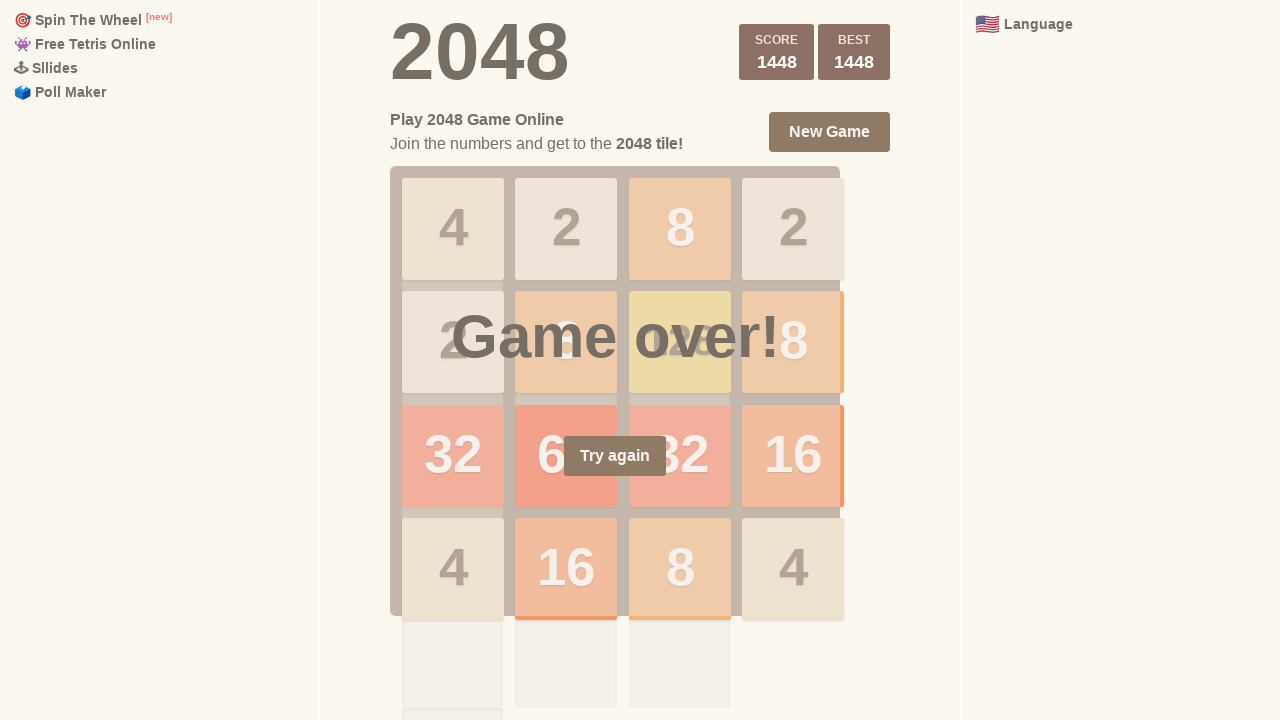

Pressed RIGHT arrow key (iteration 84/100) on html
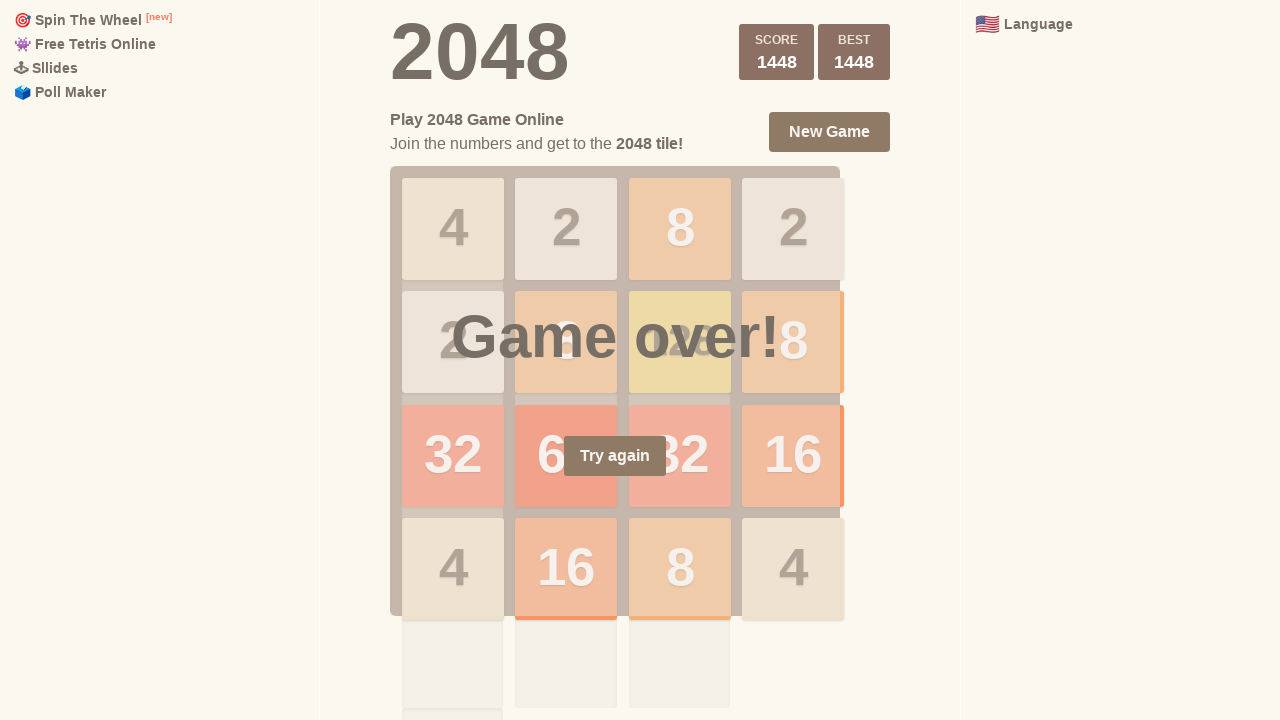

Pressed LEFT arrow key (iteration 84/100) on html
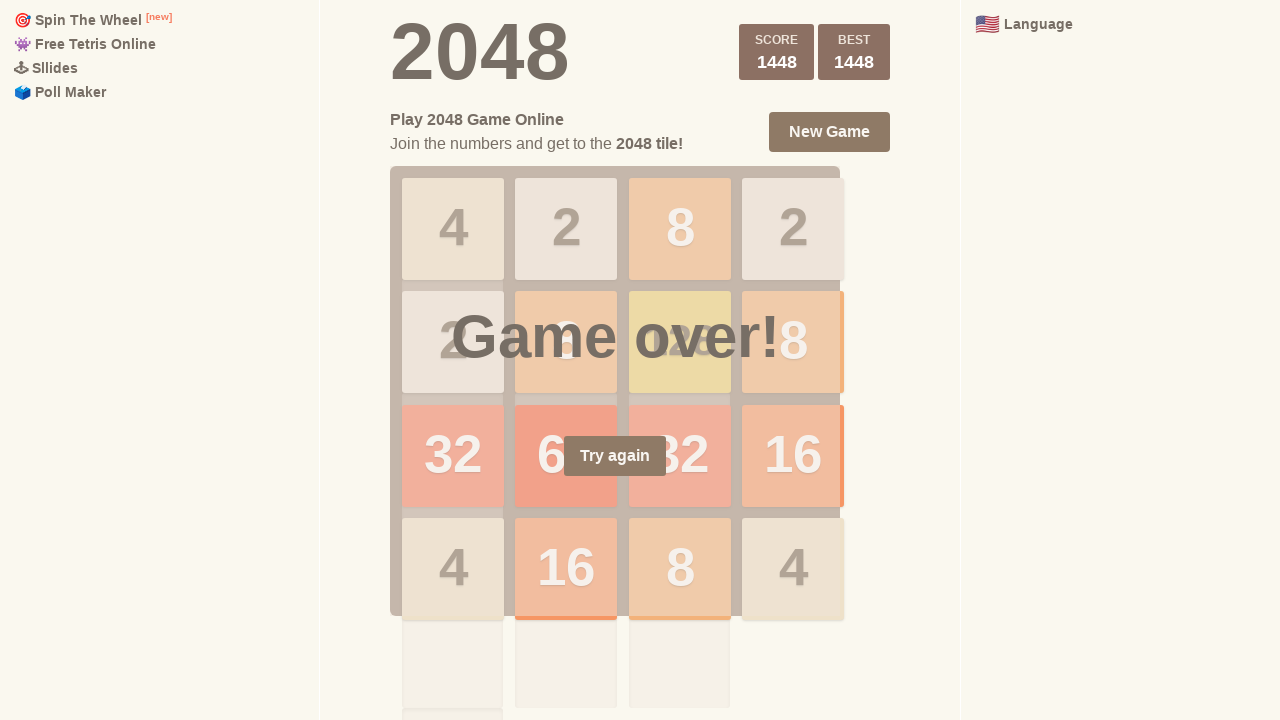

Pressed UP arrow key (iteration 84/100) on html
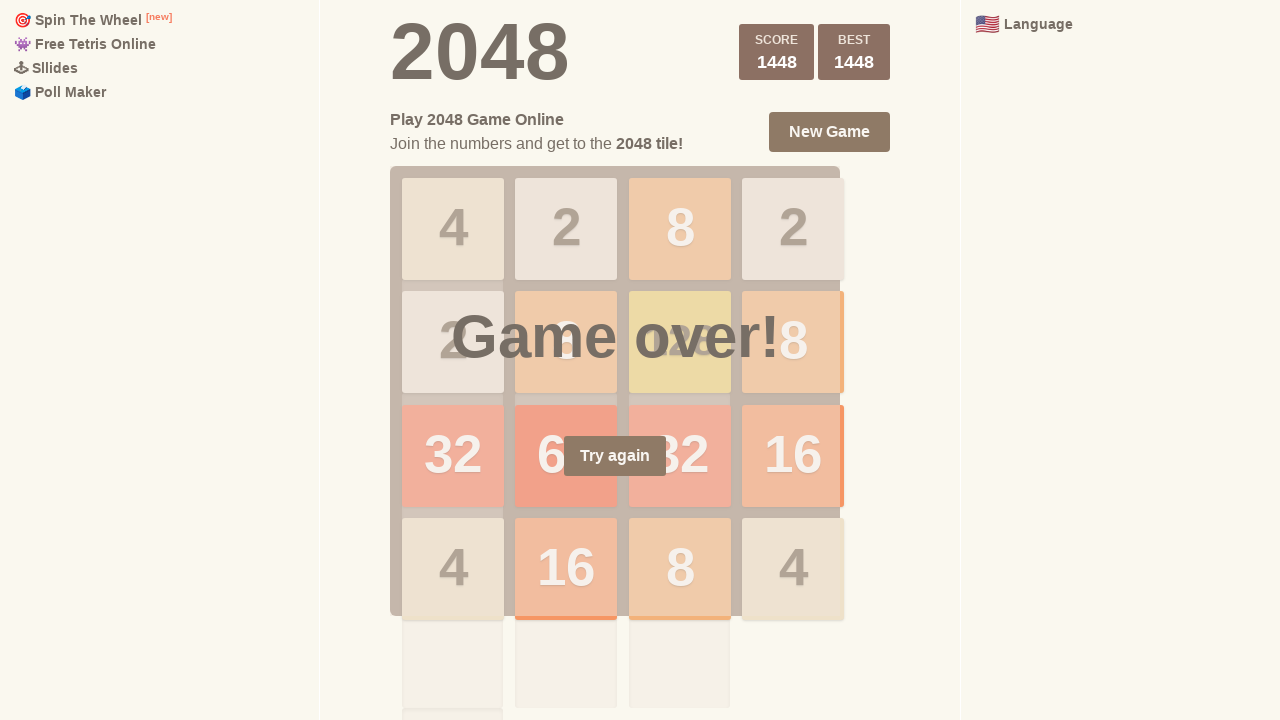

Pressed DOWN arrow key (iteration 85/100) on html
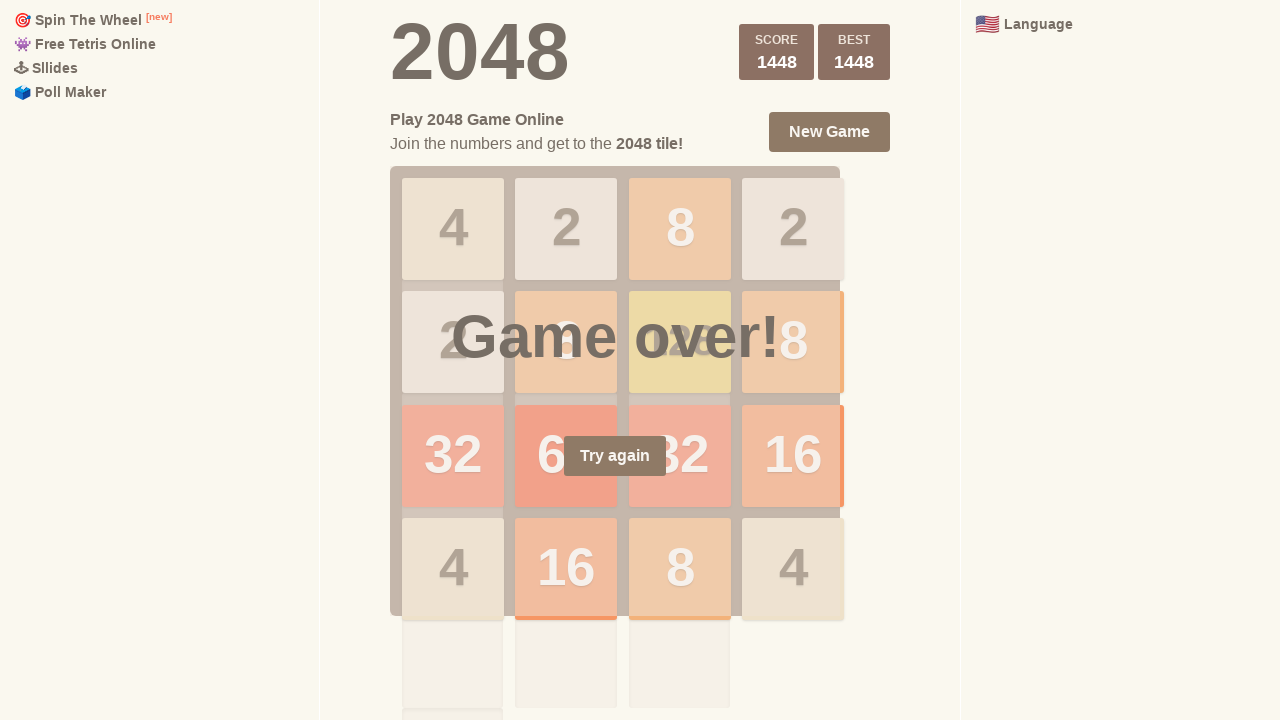

Pressed RIGHT arrow key (iteration 85/100) on html
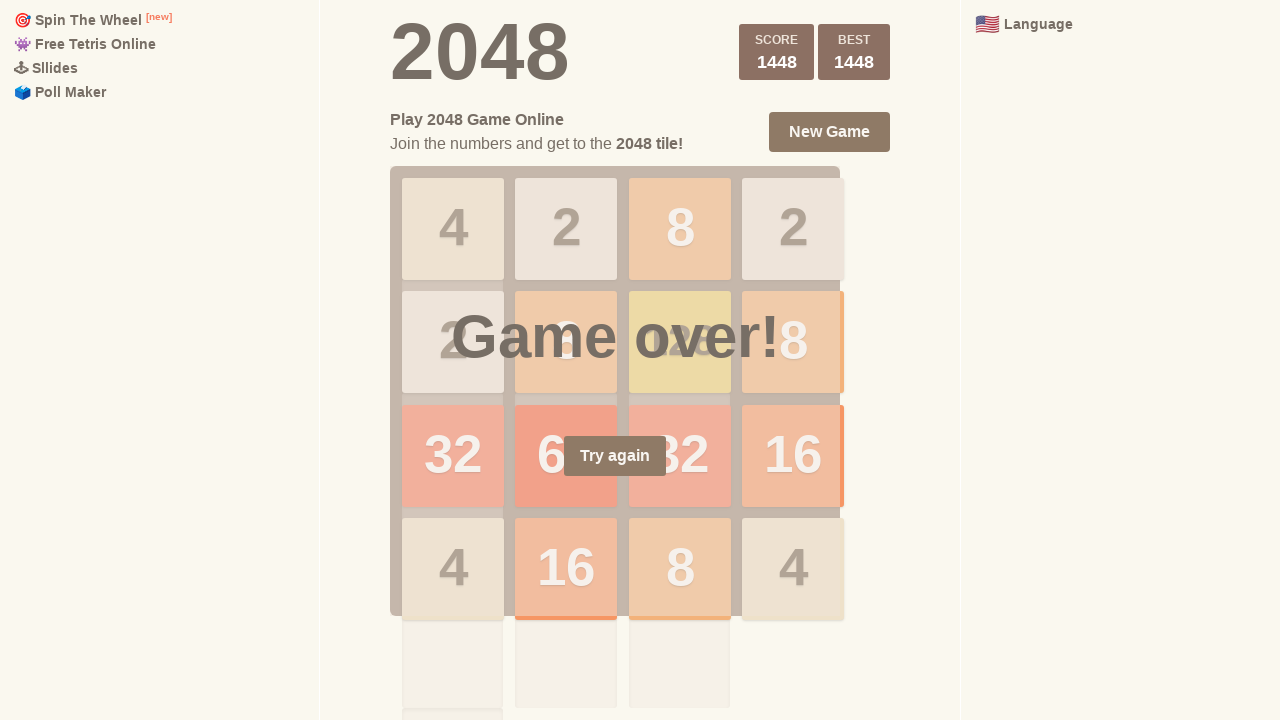

Pressed LEFT arrow key (iteration 85/100) on html
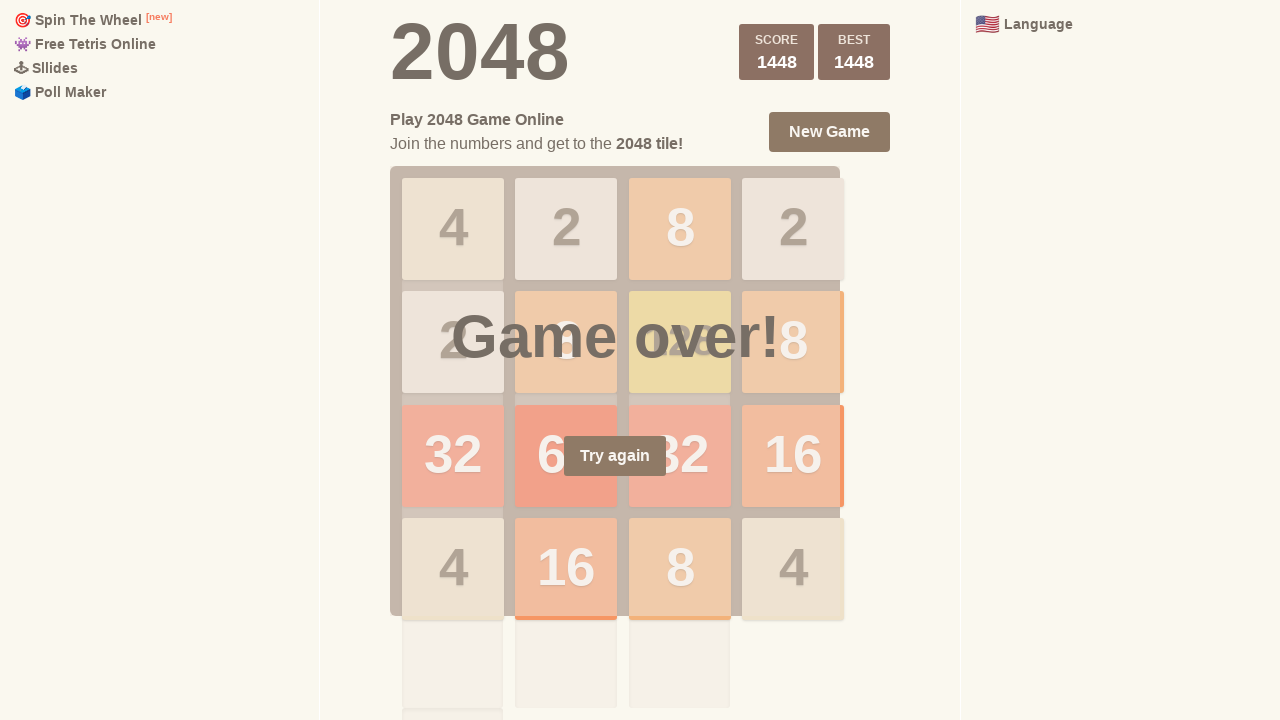

Pressed UP arrow key (iteration 85/100) on html
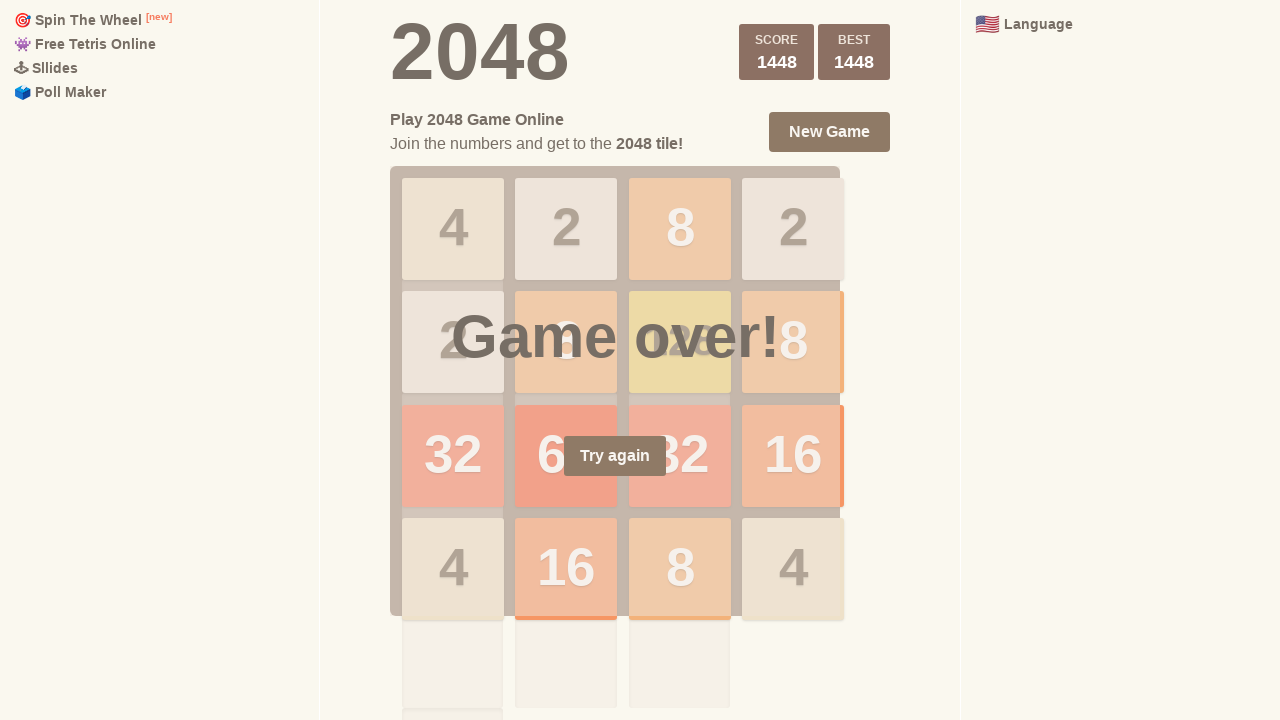

Pressed DOWN arrow key (iteration 86/100) on html
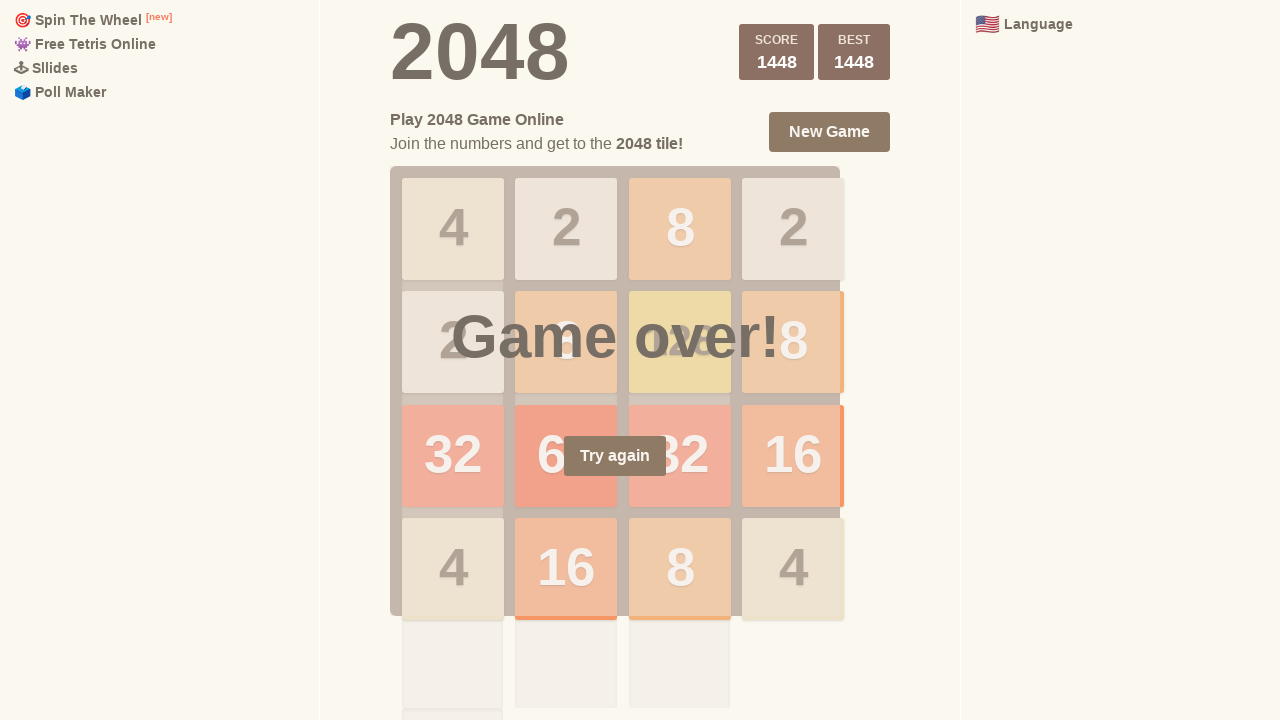

Pressed RIGHT arrow key (iteration 86/100) on html
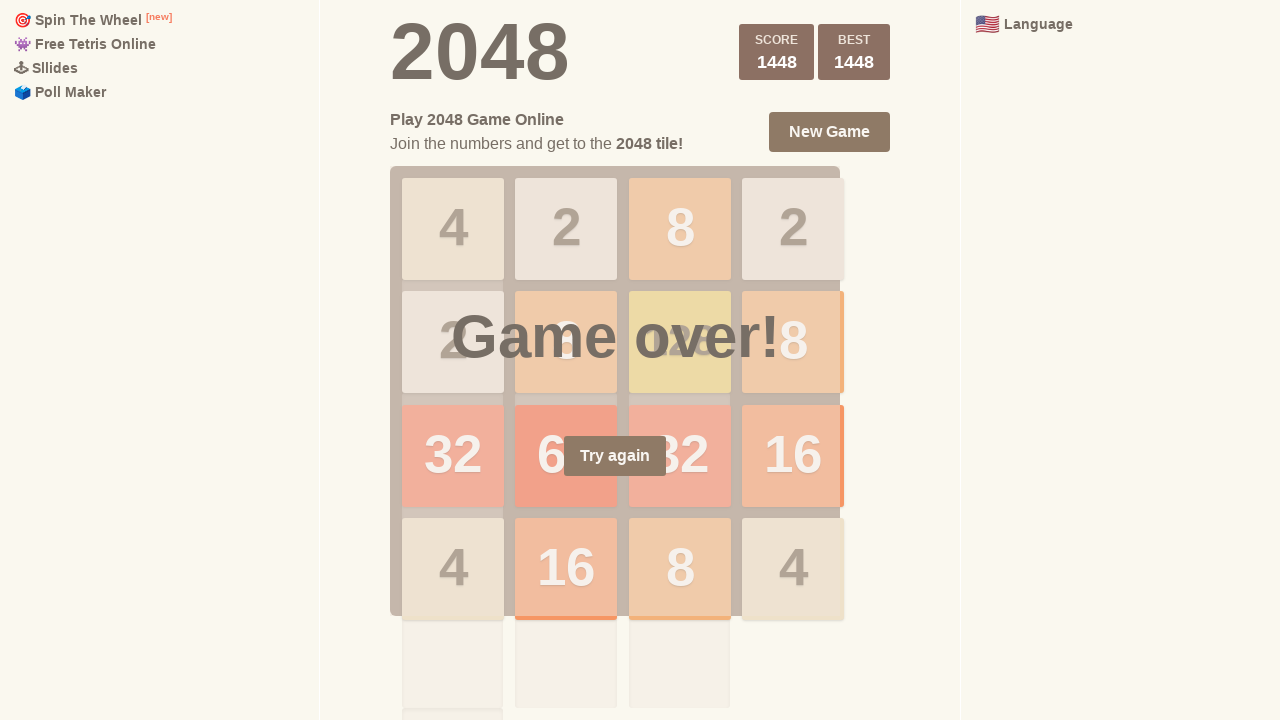

Pressed LEFT arrow key (iteration 86/100) on html
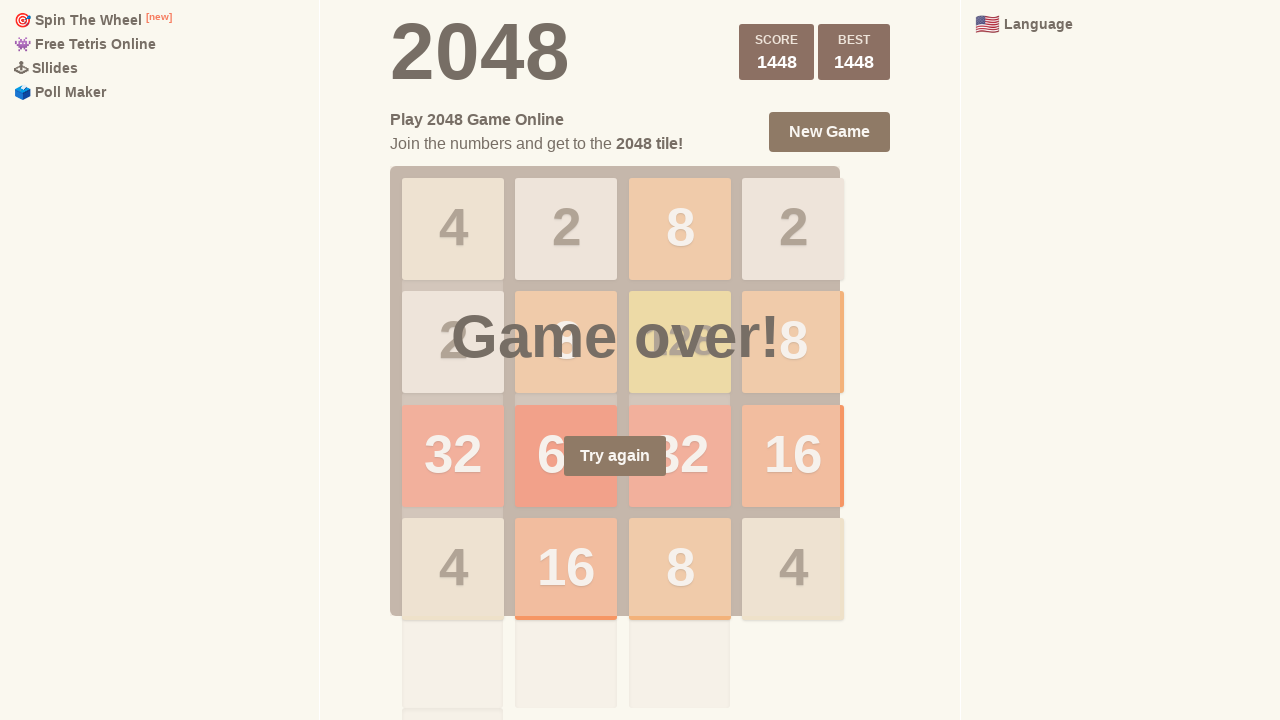

Pressed UP arrow key (iteration 86/100) on html
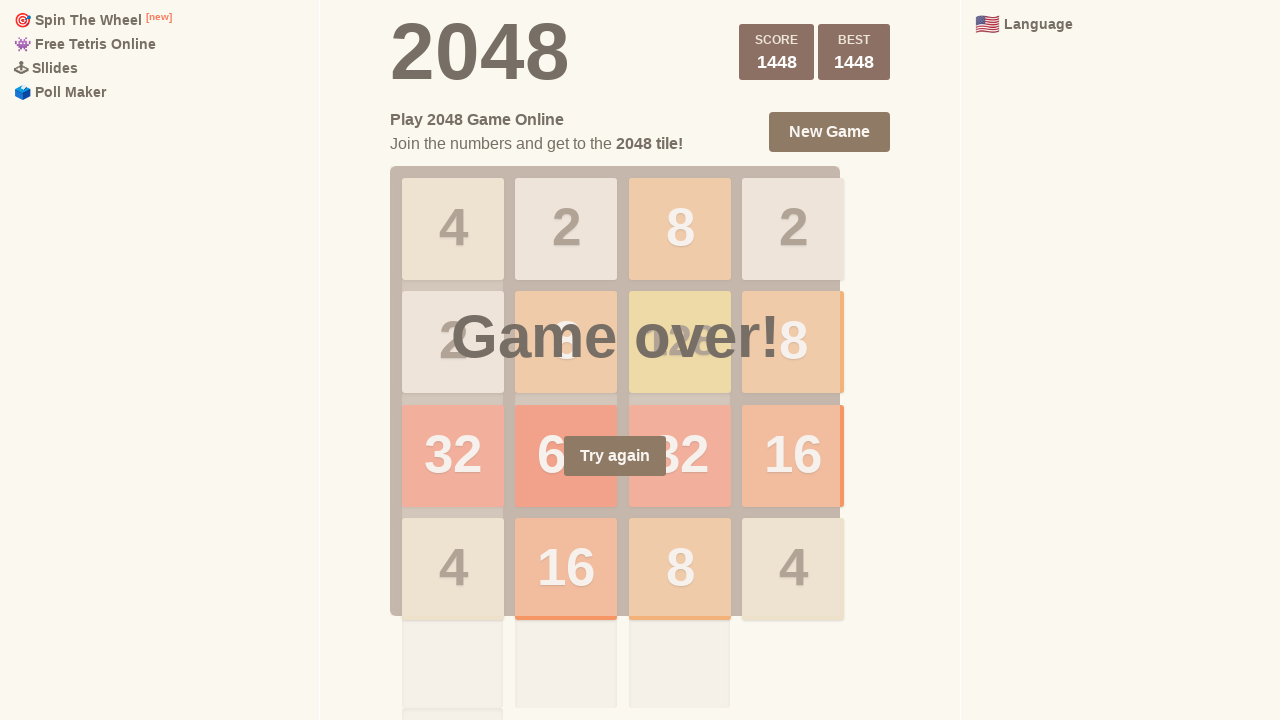

Pressed DOWN arrow key (iteration 87/100) on html
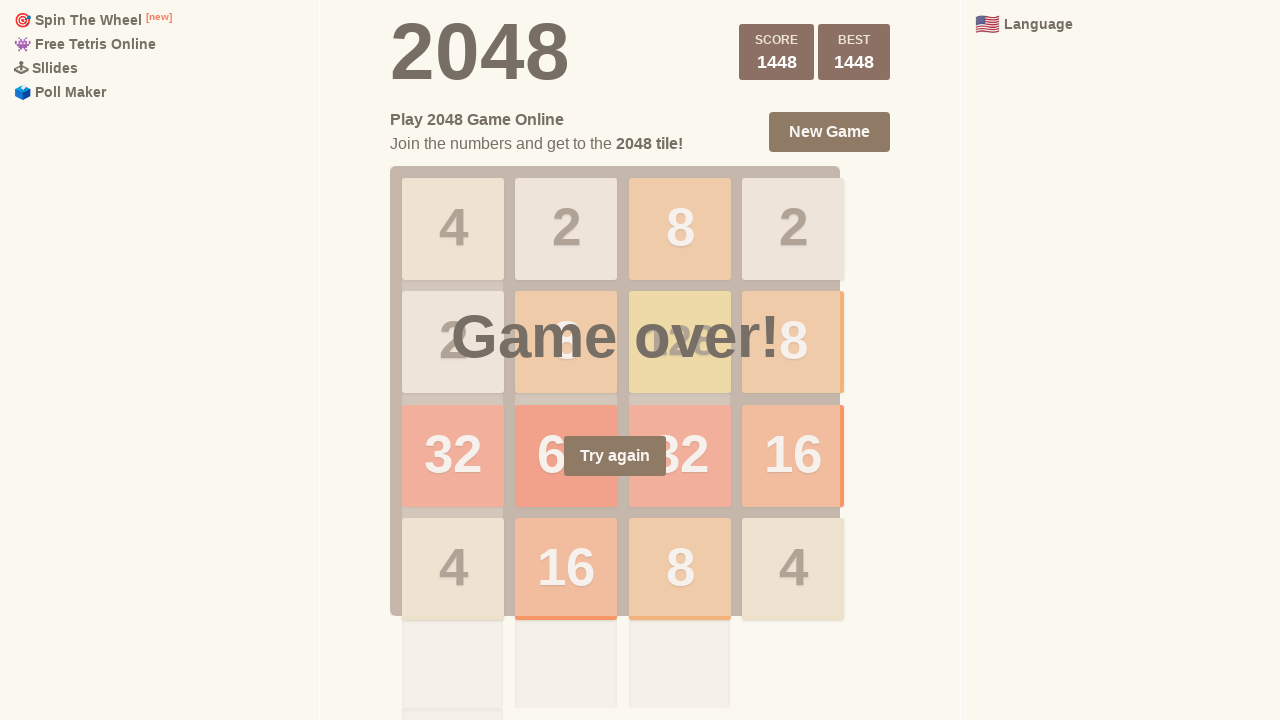

Pressed RIGHT arrow key (iteration 87/100) on html
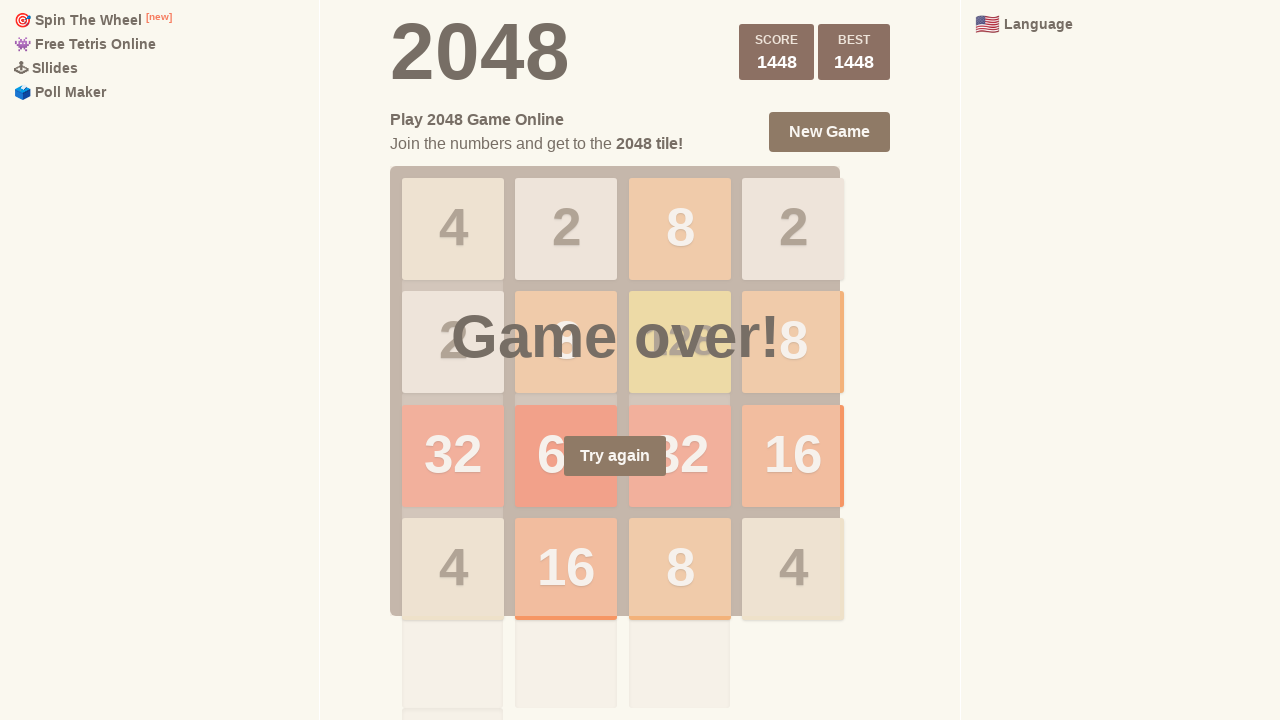

Pressed LEFT arrow key (iteration 87/100) on html
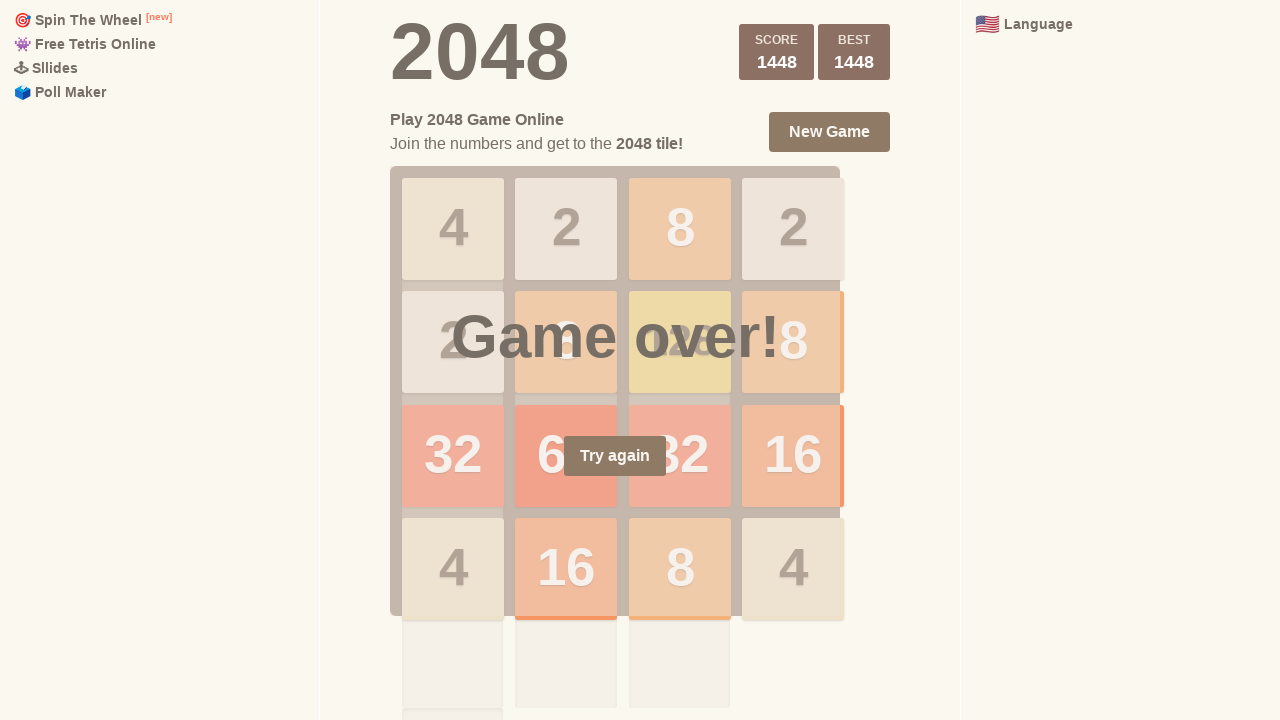

Pressed UP arrow key (iteration 87/100) on html
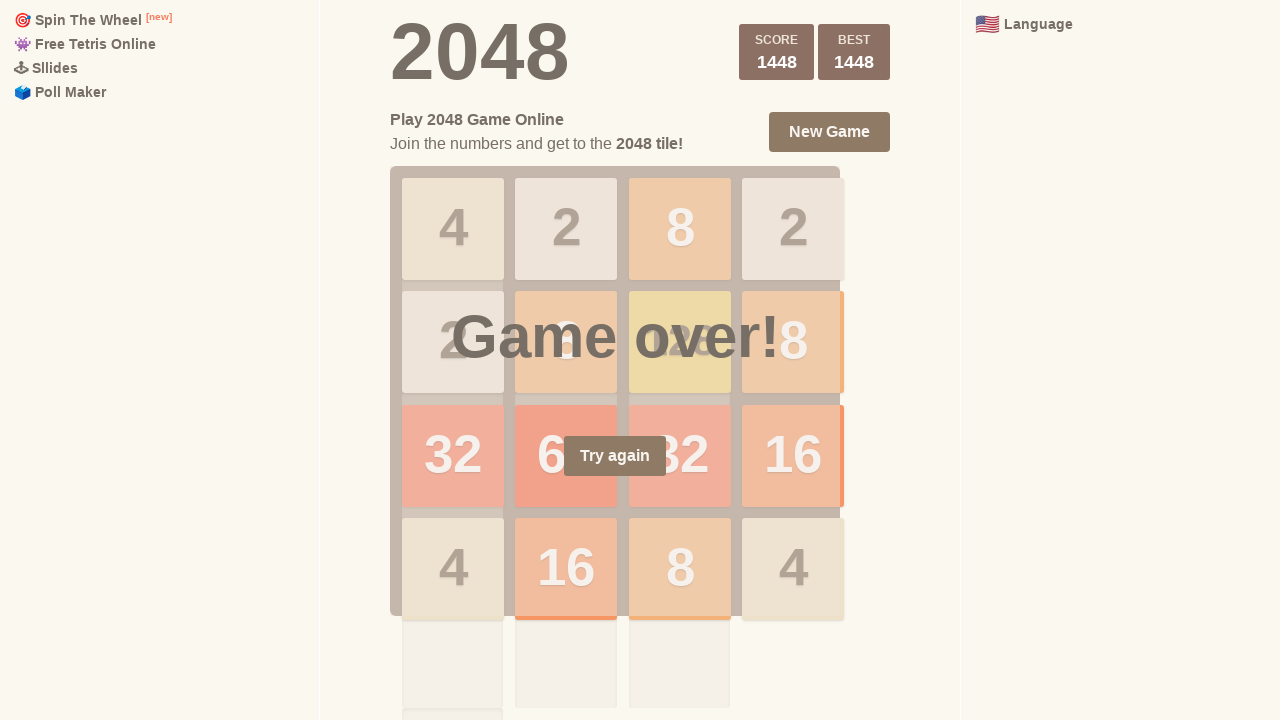

Pressed DOWN arrow key (iteration 88/100) on html
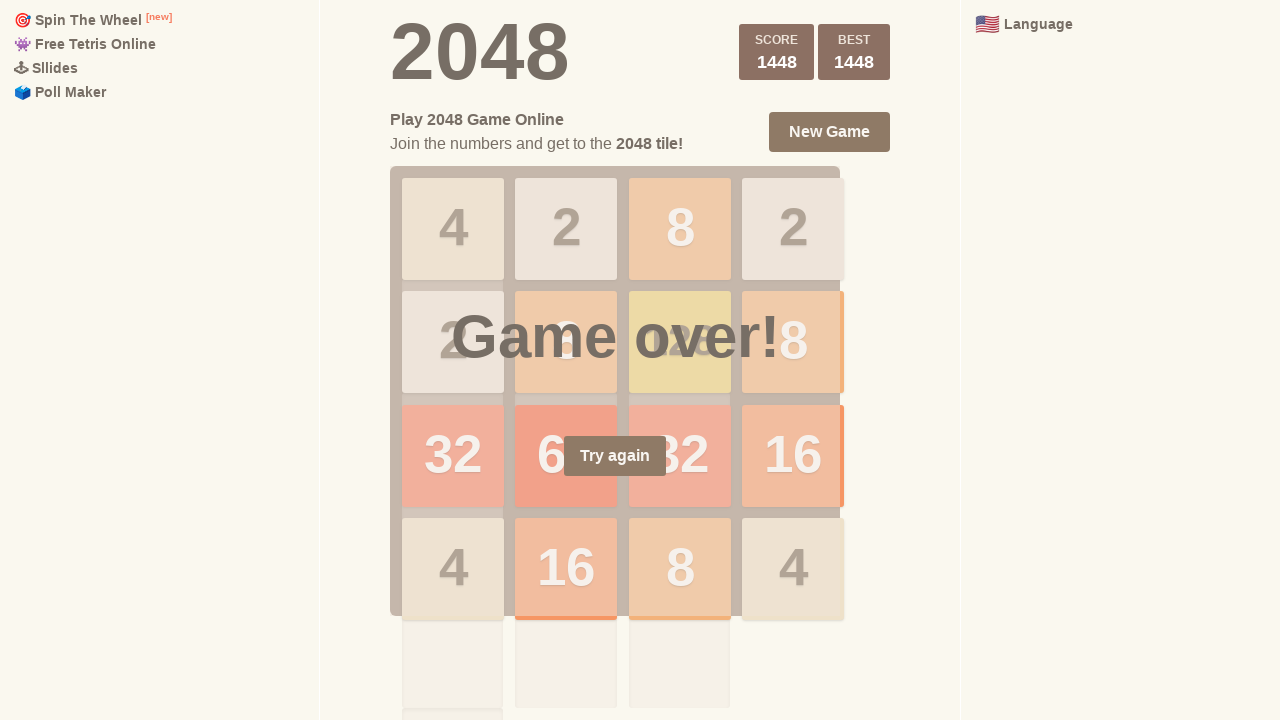

Pressed RIGHT arrow key (iteration 88/100) on html
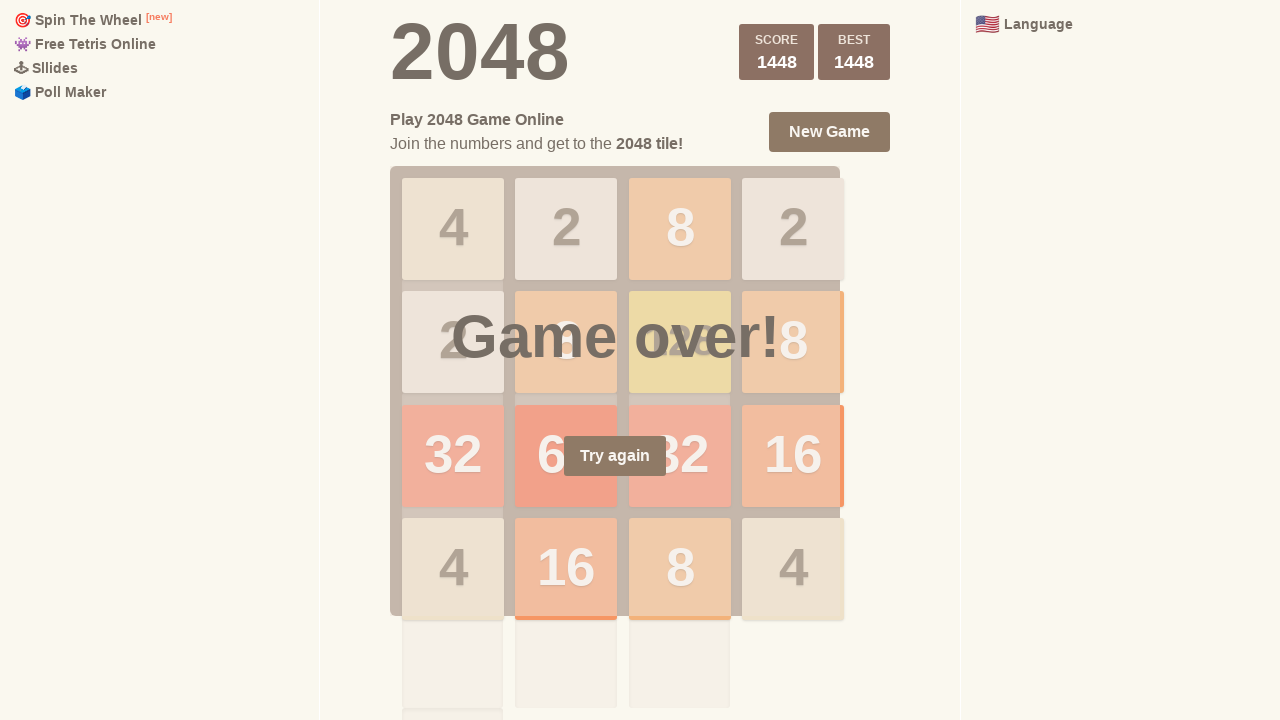

Pressed LEFT arrow key (iteration 88/100) on html
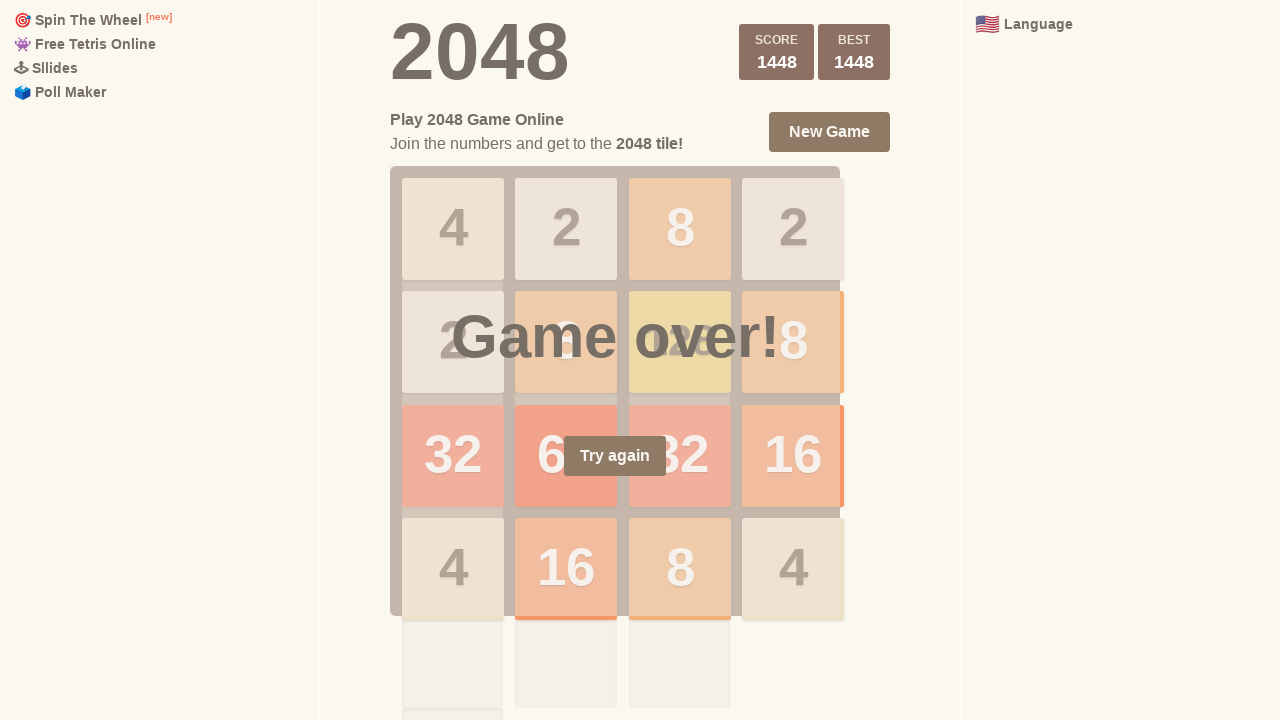

Pressed UP arrow key (iteration 88/100) on html
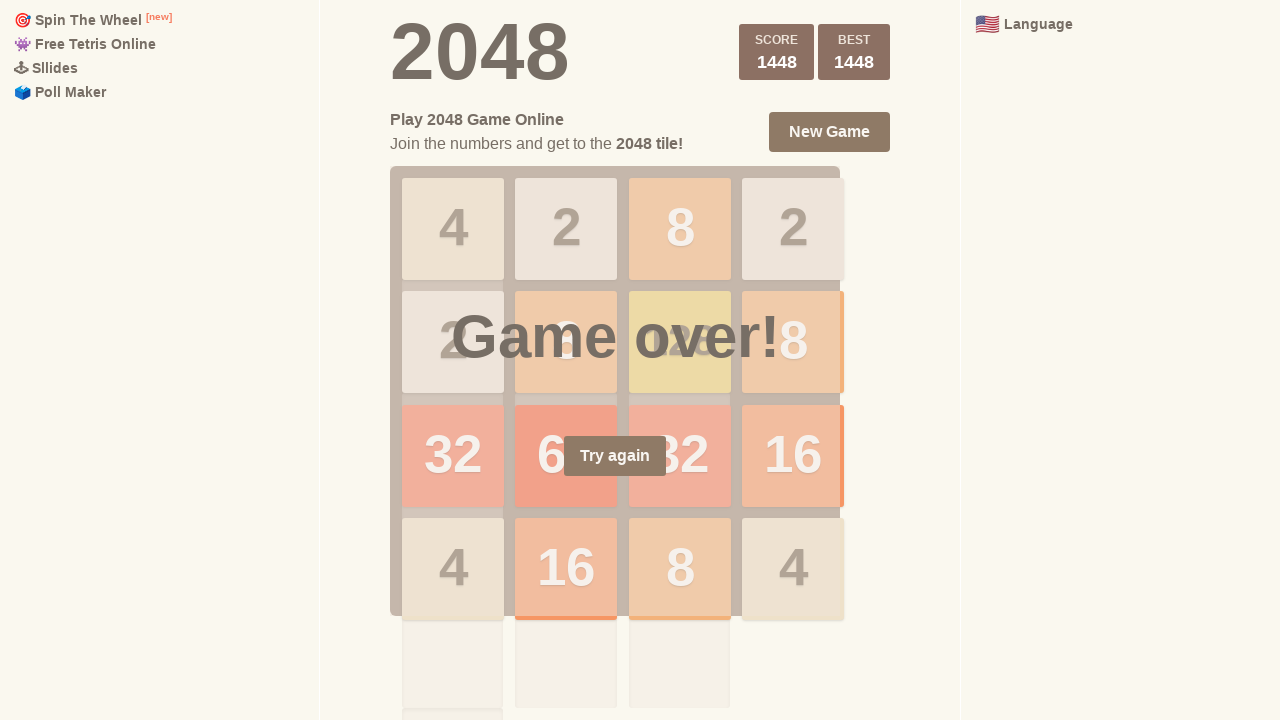

Pressed DOWN arrow key (iteration 89/100) on html
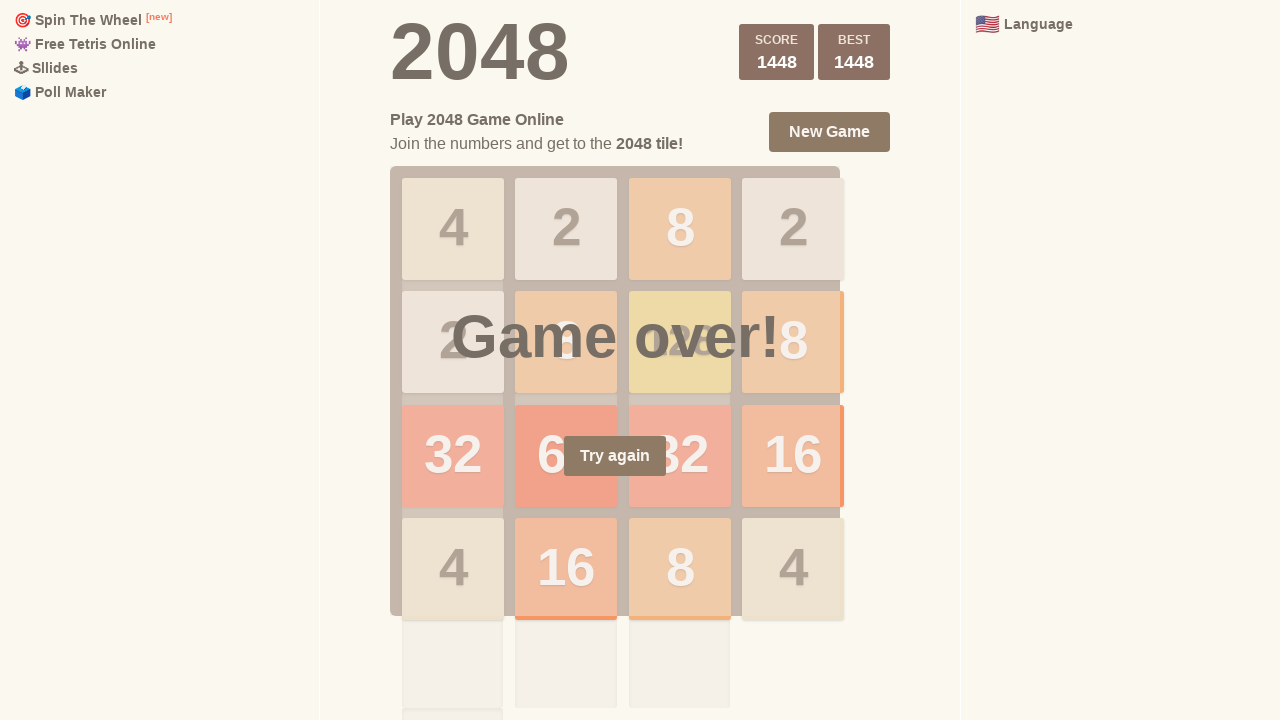

Pressed RIGHT arrow key (iteration 89/100) on html
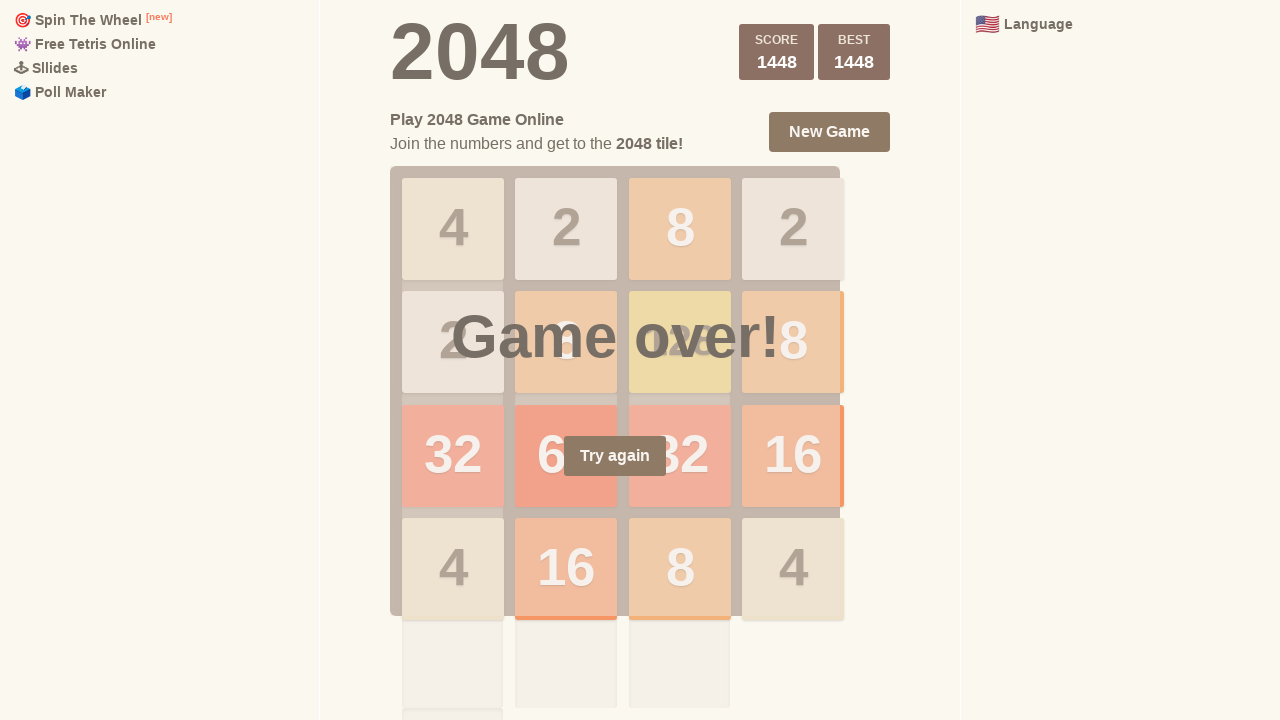

Pressed LEFT arrow key (iteration 89/100) on html
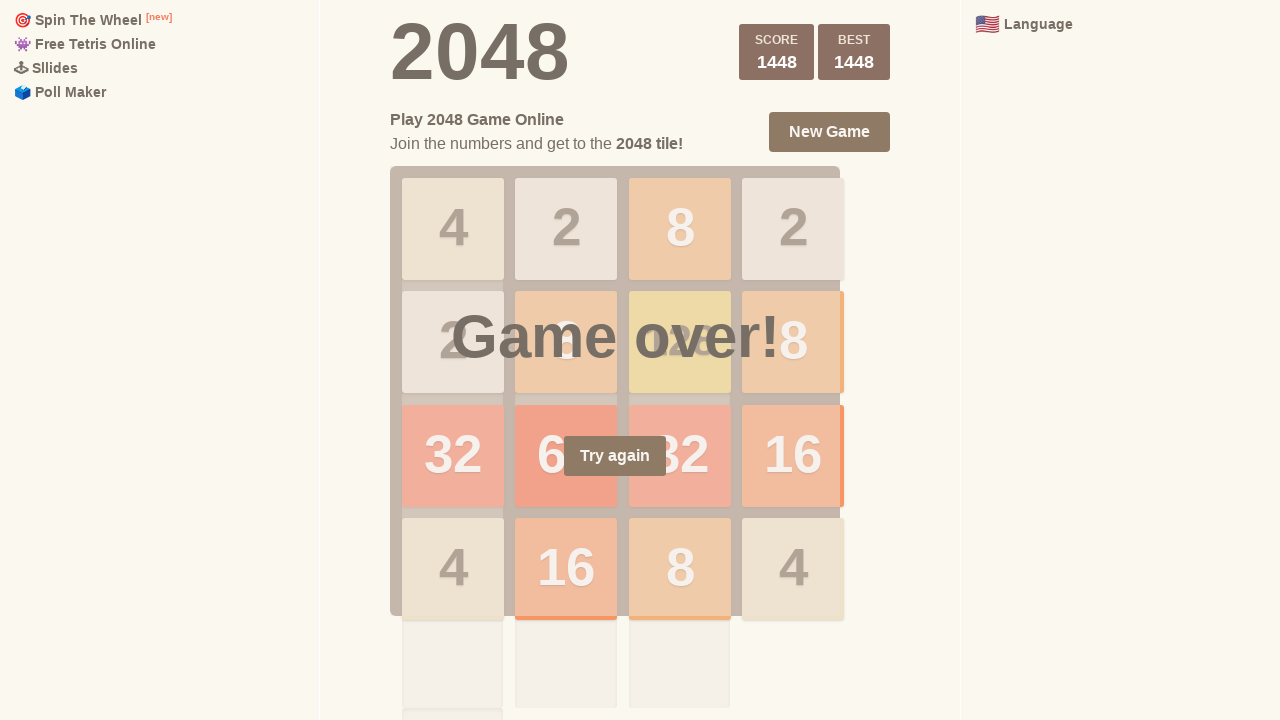

Pressed UP arrow key (iteration 89/100) on html
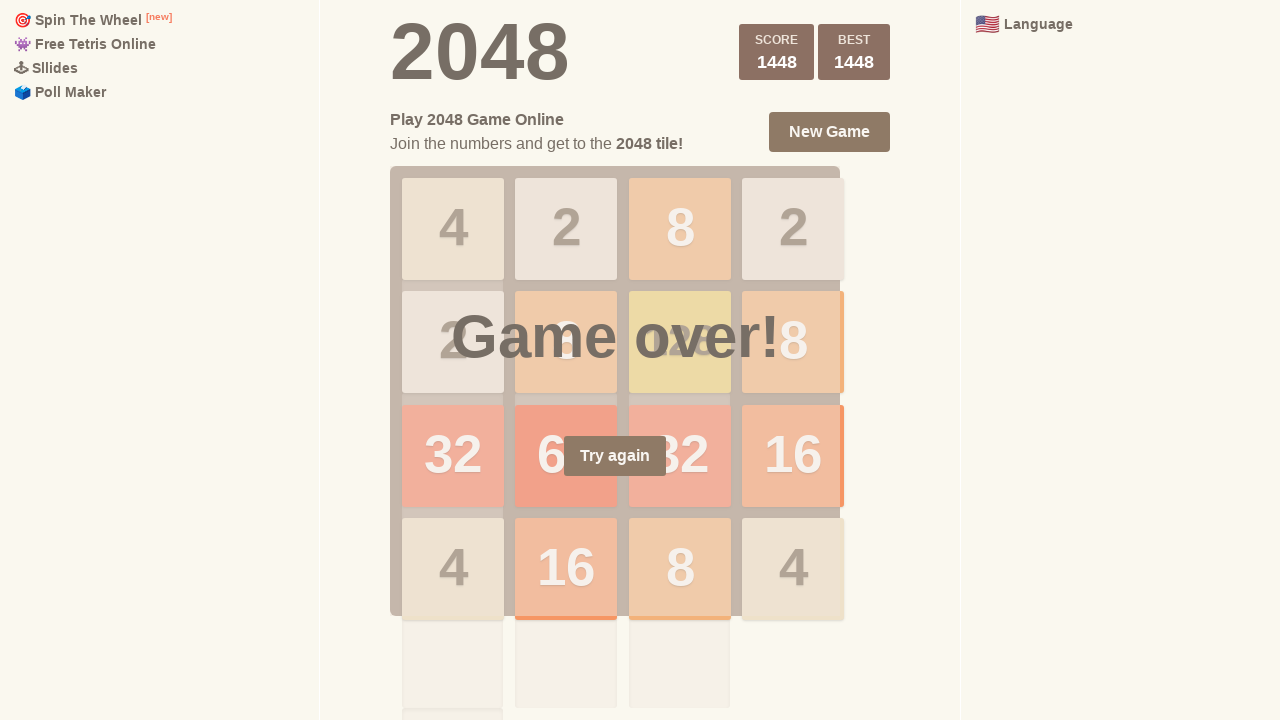

Pressed DOWN arrow key (iteration 90/100) on html
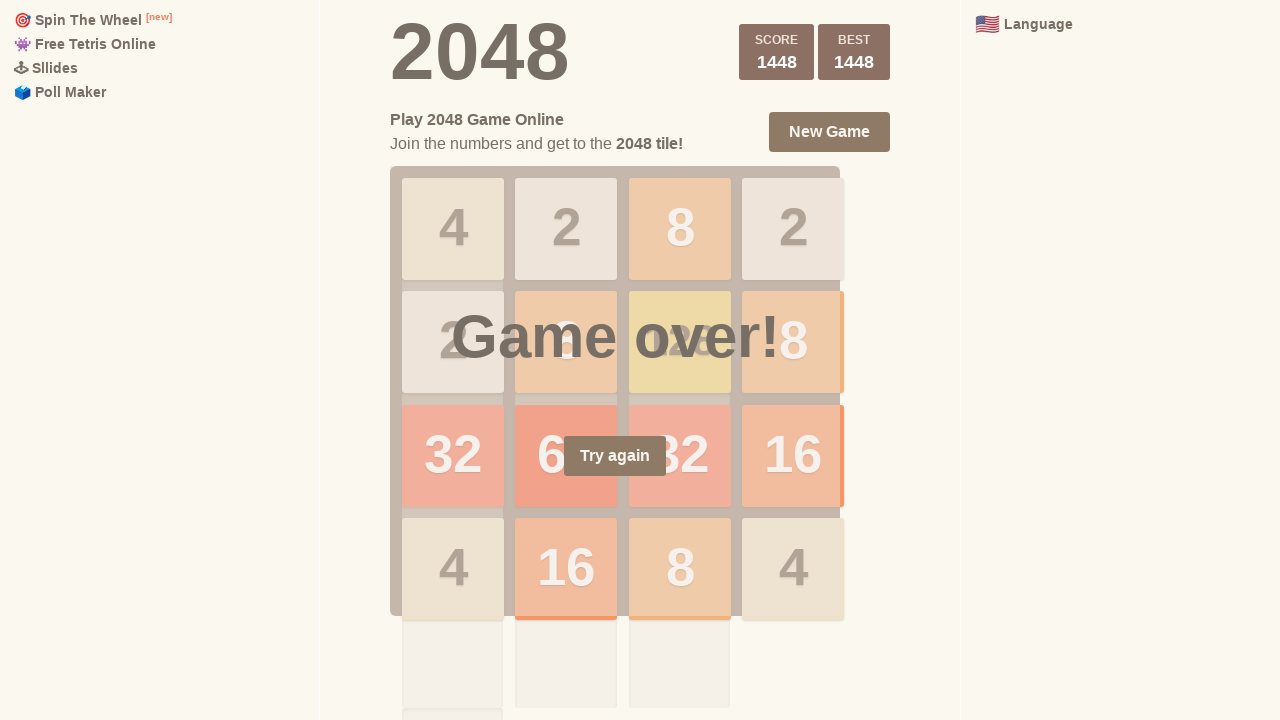

Pressed RIGHT arrow key (iteration 90/100) on html
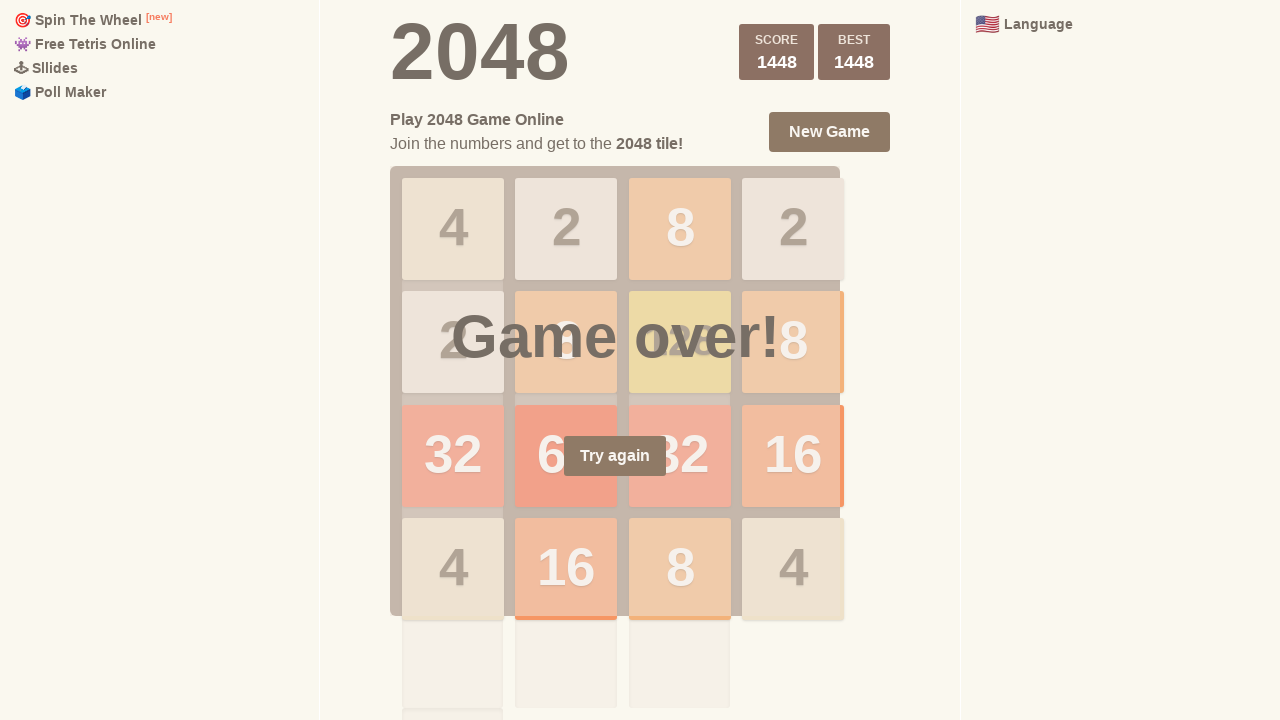

Pressed LEFT arrow key (iteration 90/100) on html
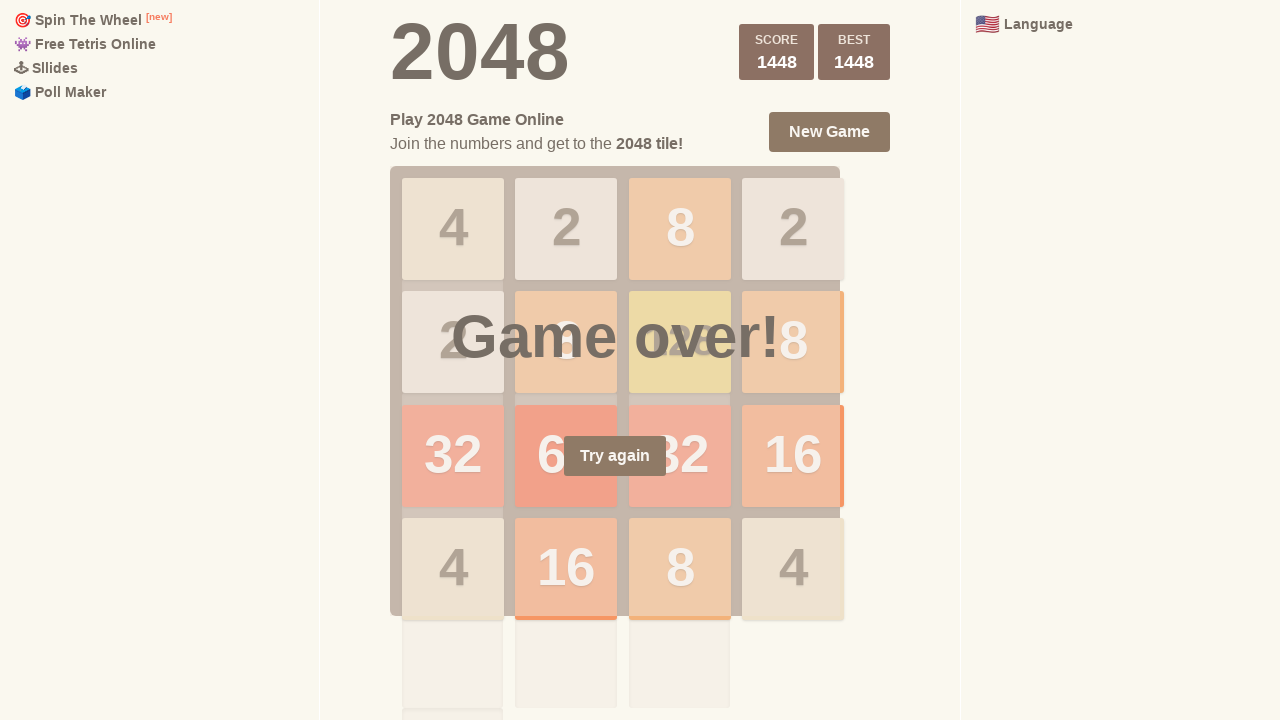

Pressed UP arrow key (iteration 90/100) on html
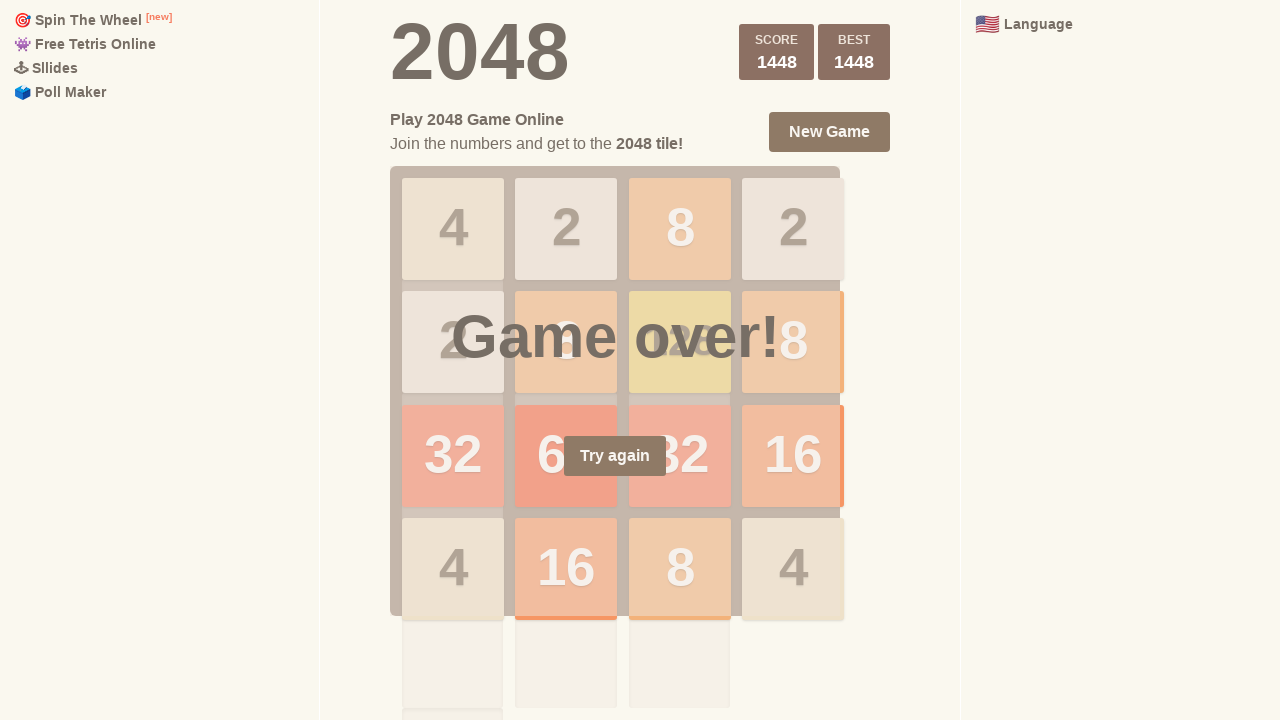

Pressed DOWN arrow key (iteration 91/100) on html
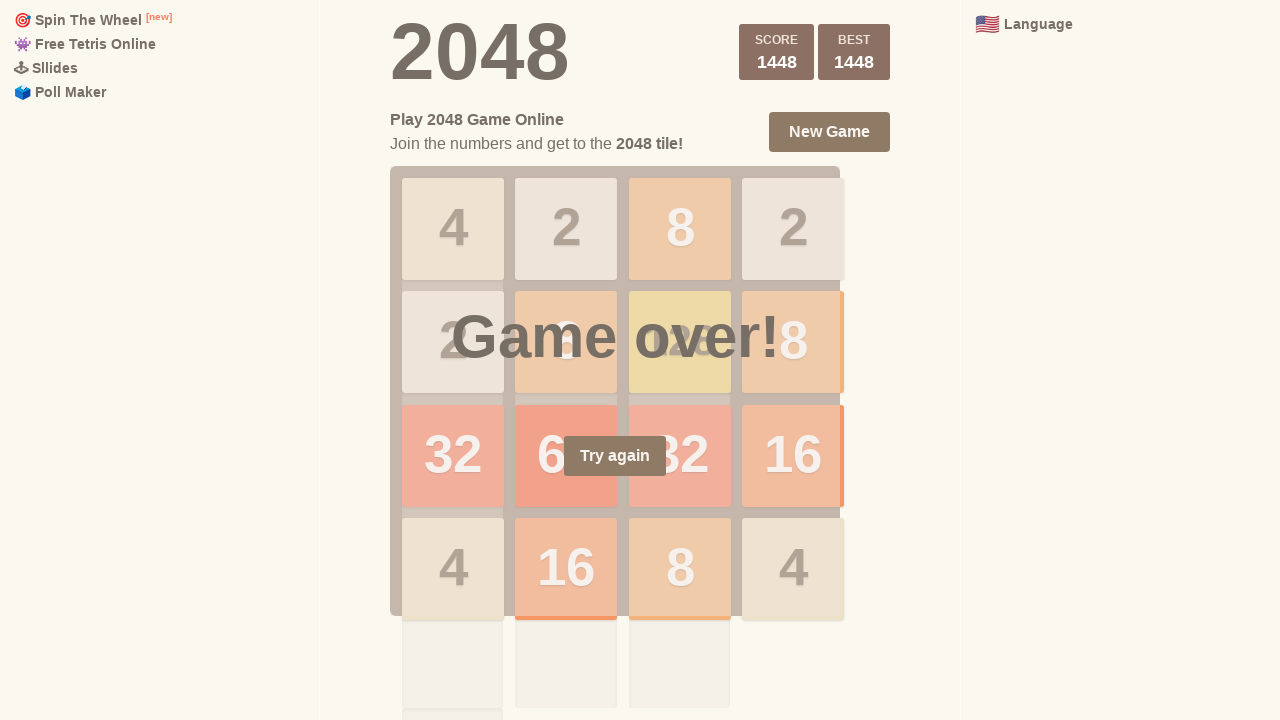

Pressed RIGHT arrow key (iteration 91/100) on html
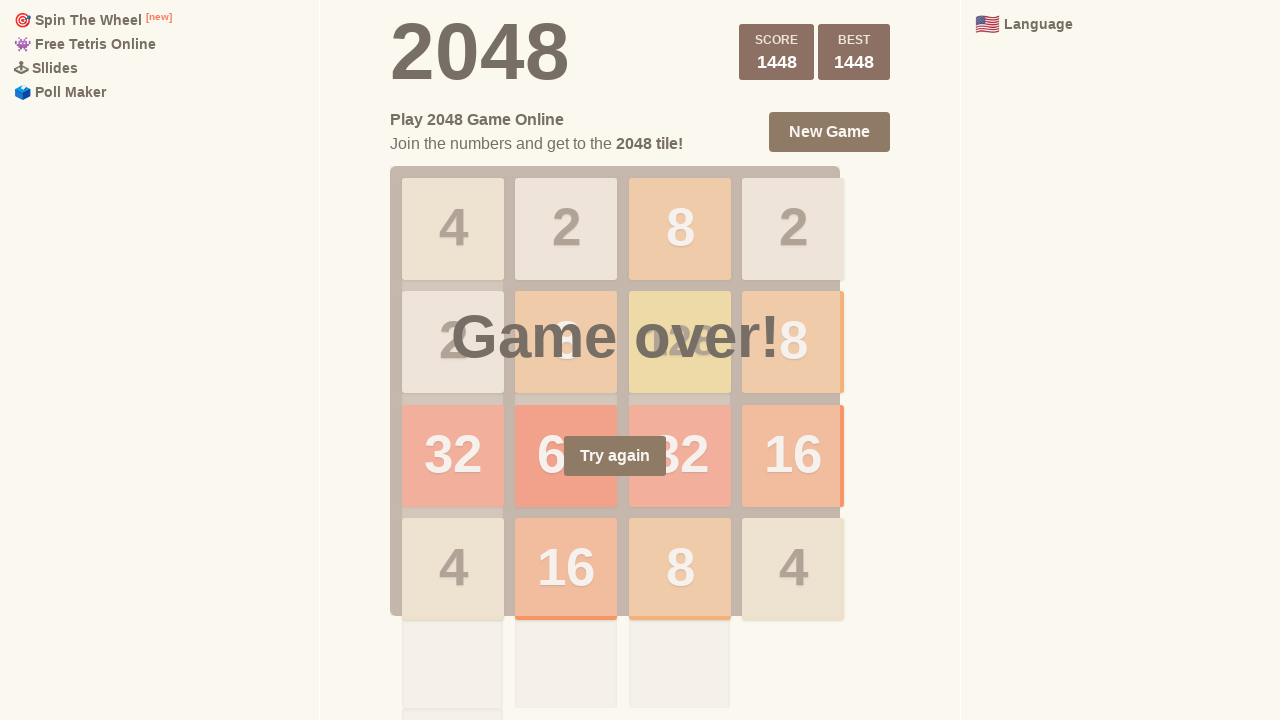

Pressed LEFT arrow key (iteration 91/100) on html
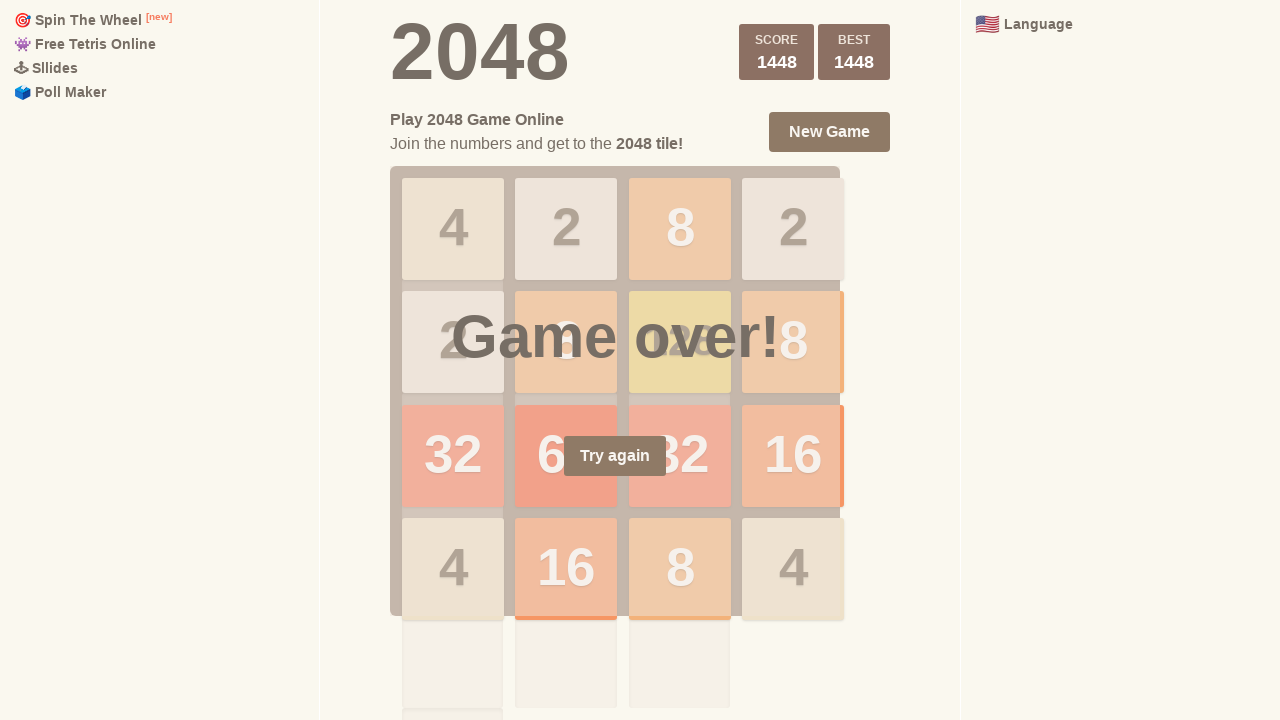

Pressed UP arrow key (iteration 91/100) on html
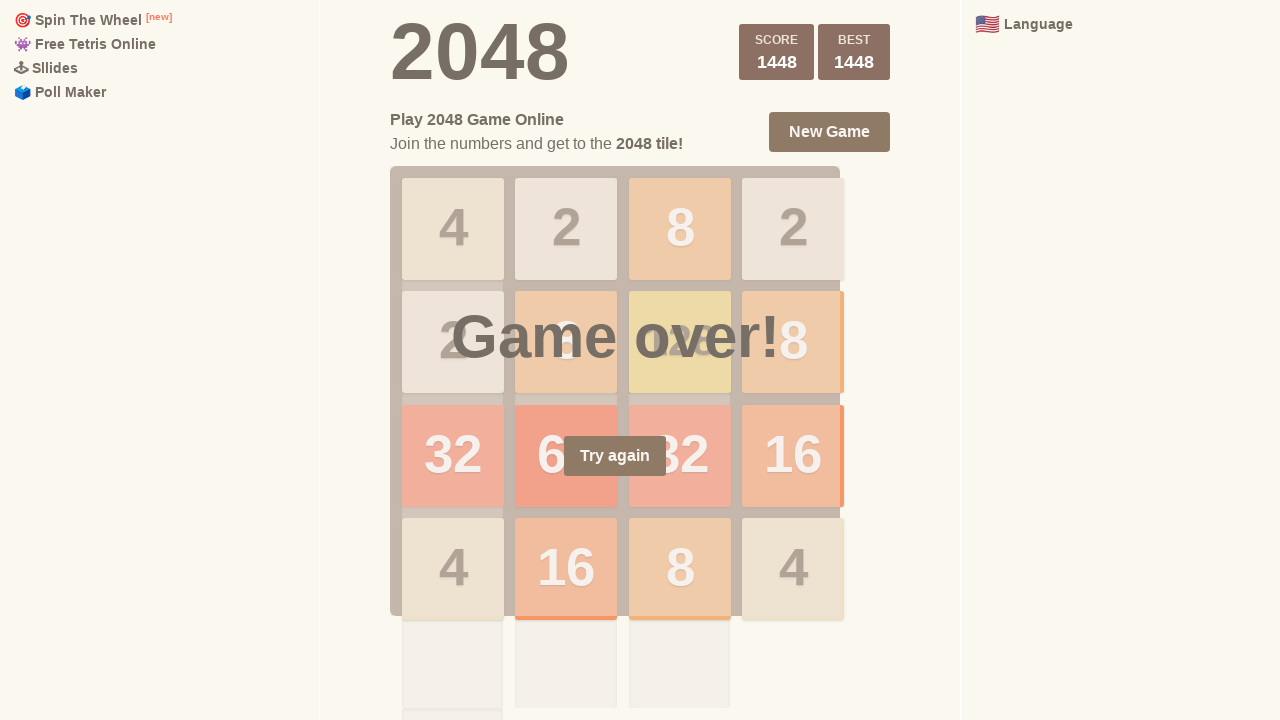

Pressed DOWN arrow key (iteration 92/100) on html
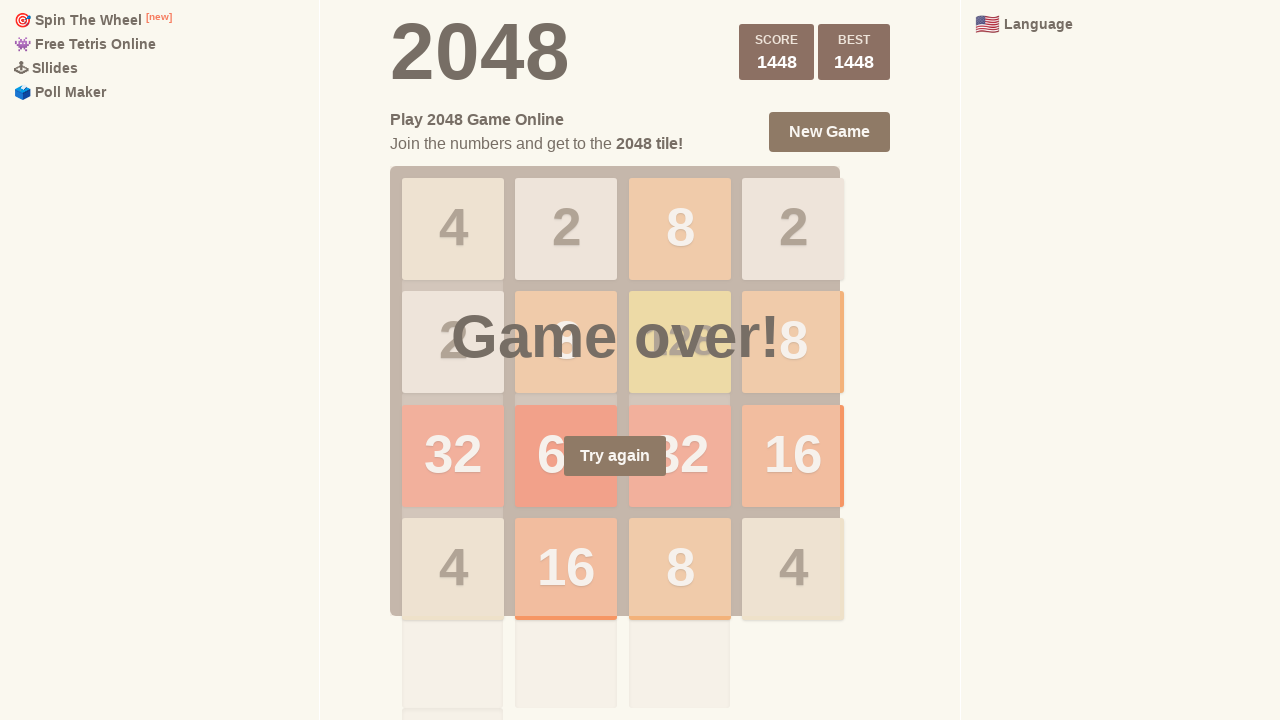

Pressed RIGHT arrow key (iteration 92/100) on html
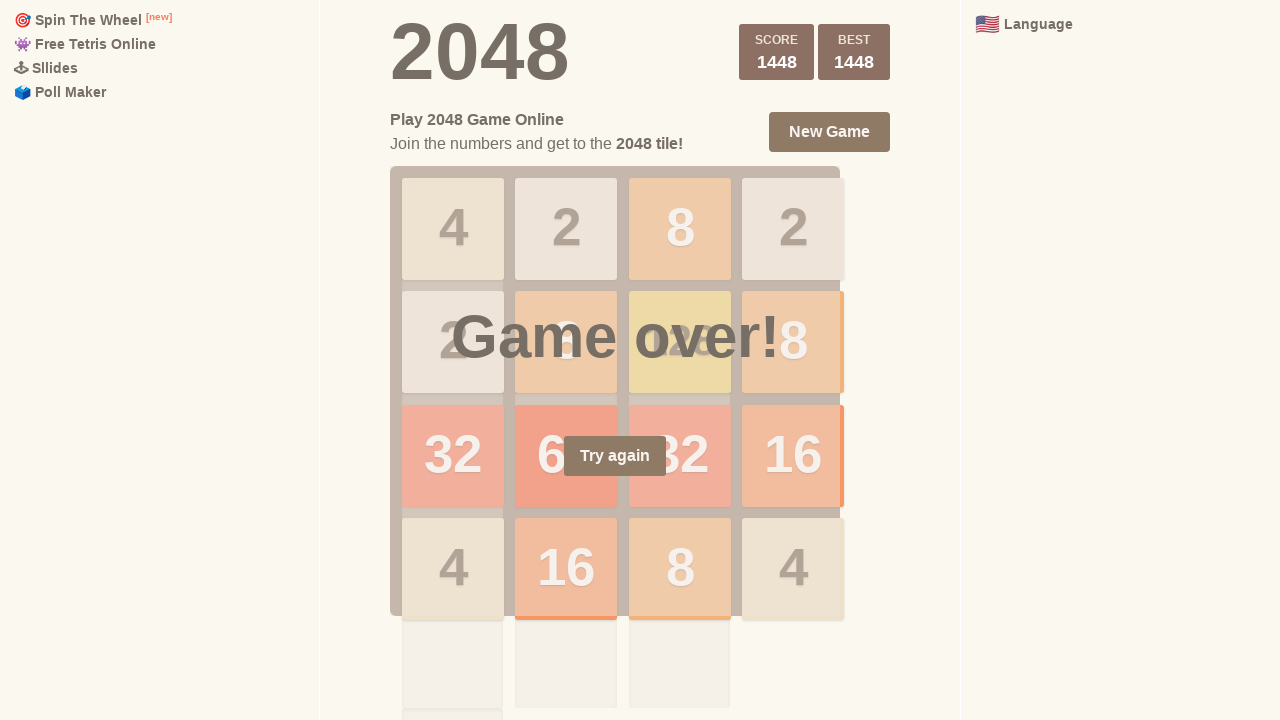

Pressed LEFT arrow key (iteration 92/100) on html
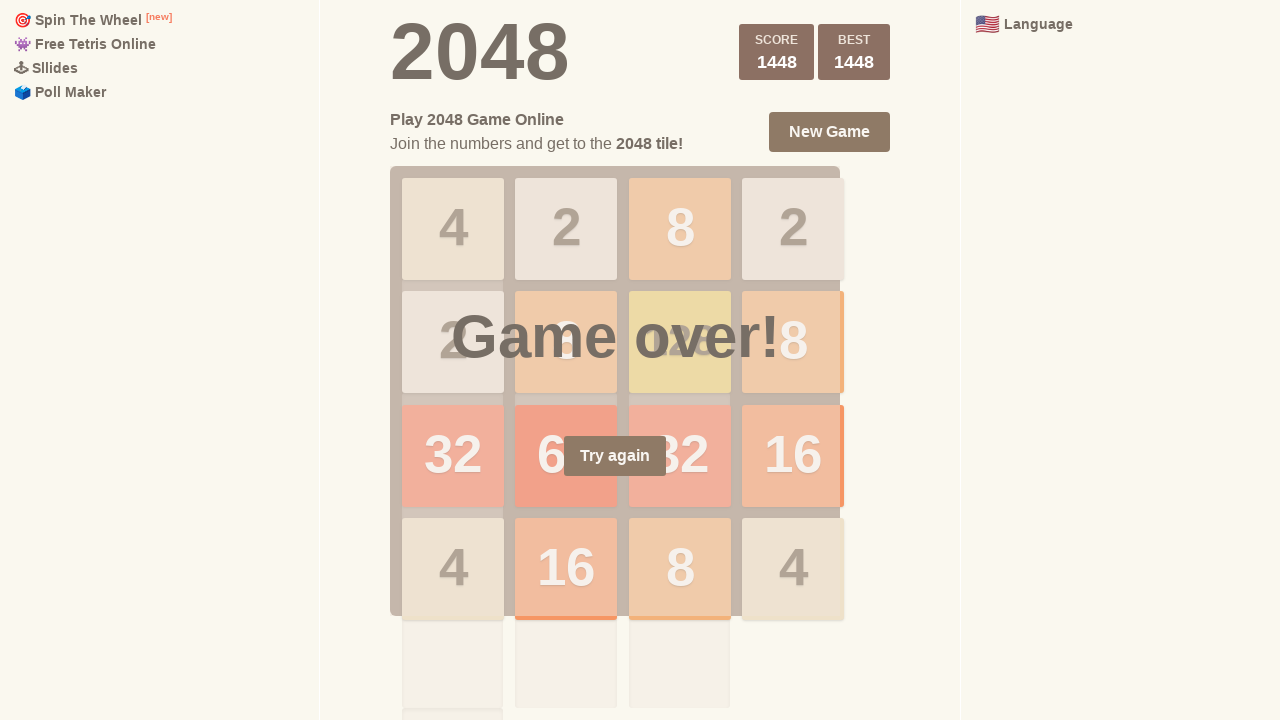

Pressed UP arrow key (iteration 92/100) on html
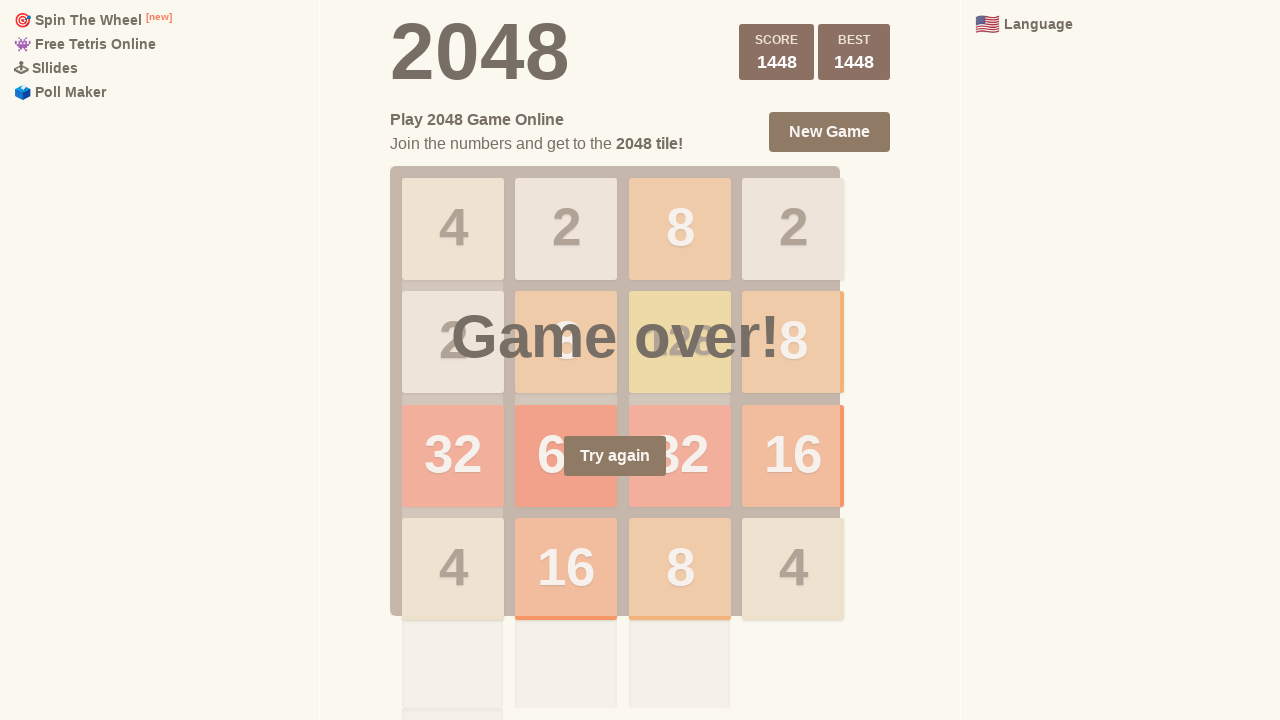

Pressed DOWN arrow key (iteration 93/100) on html
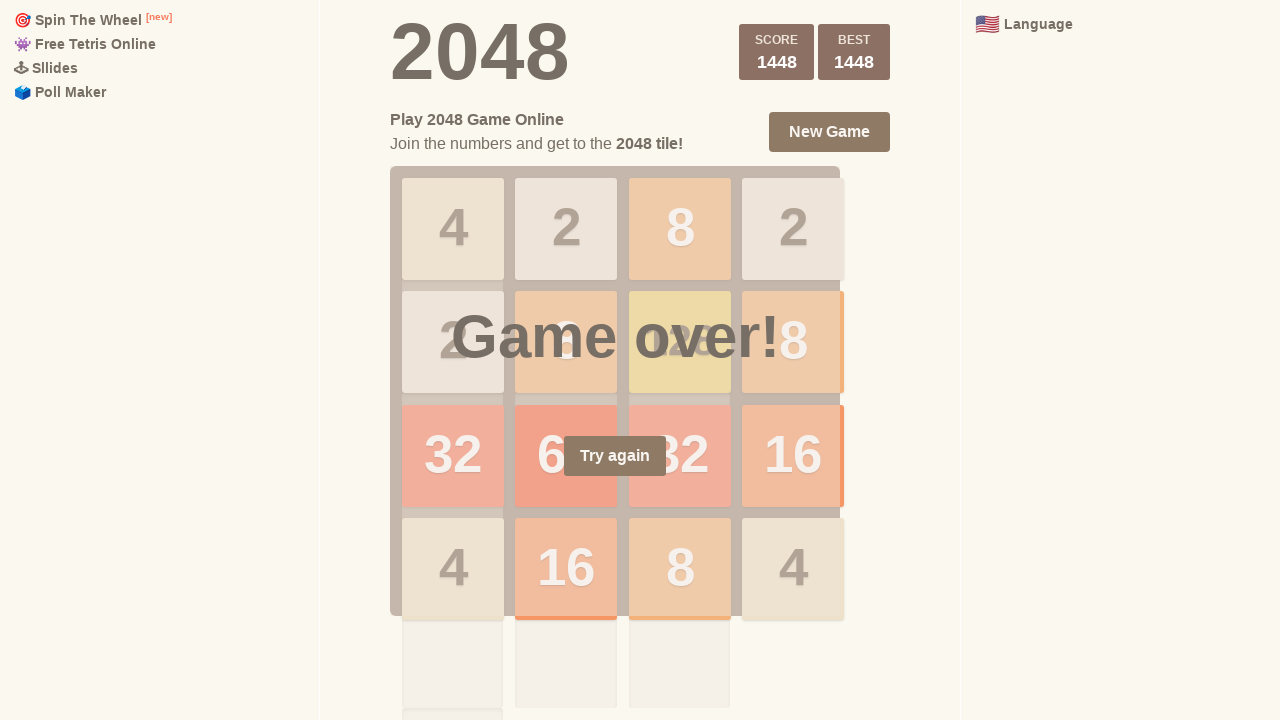

Pressed RIGHT arrow key (iteration 93/100) on html
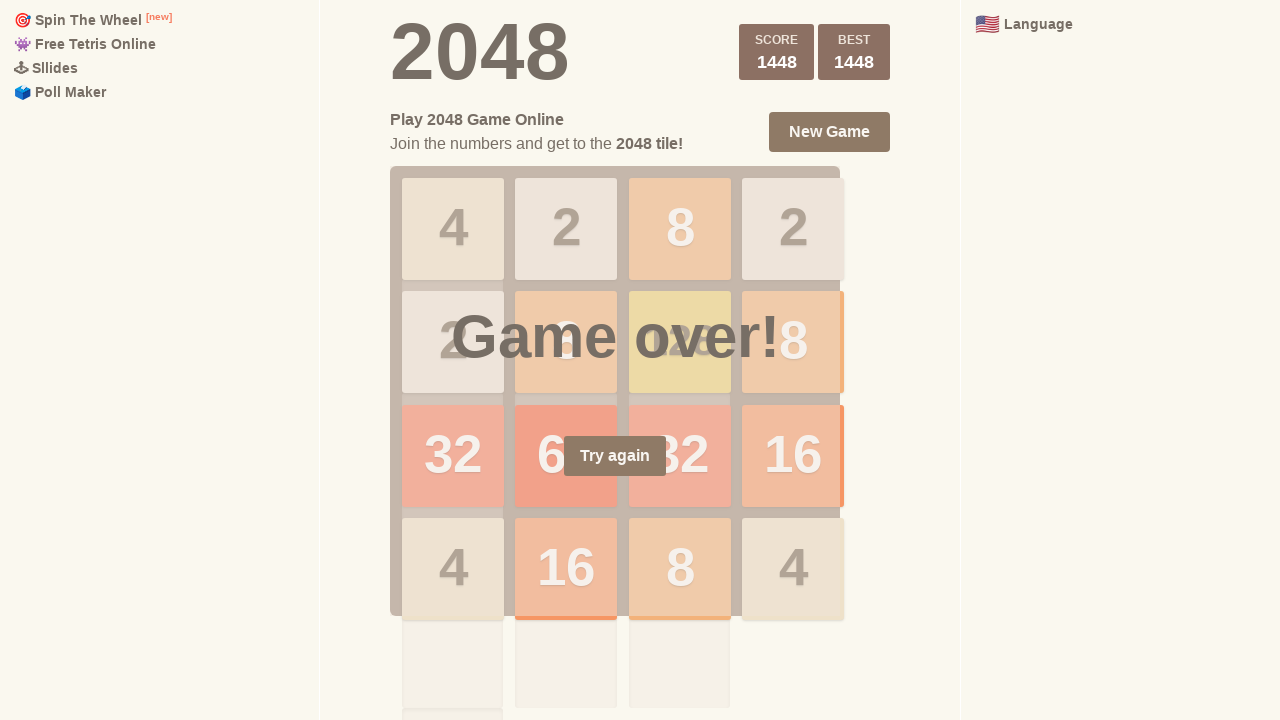

Pressed LEFT arrow key (iteration 93/100) on html
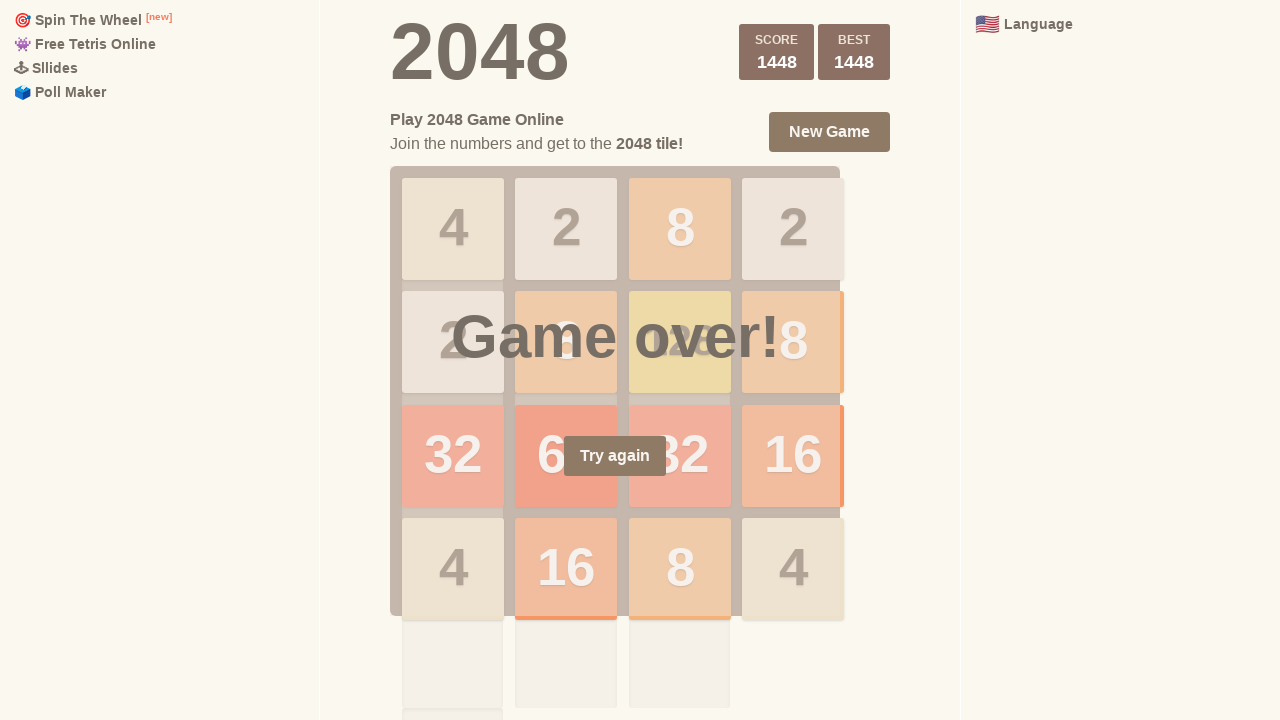

Pressed UP arrow key (iteration 93/100) on html
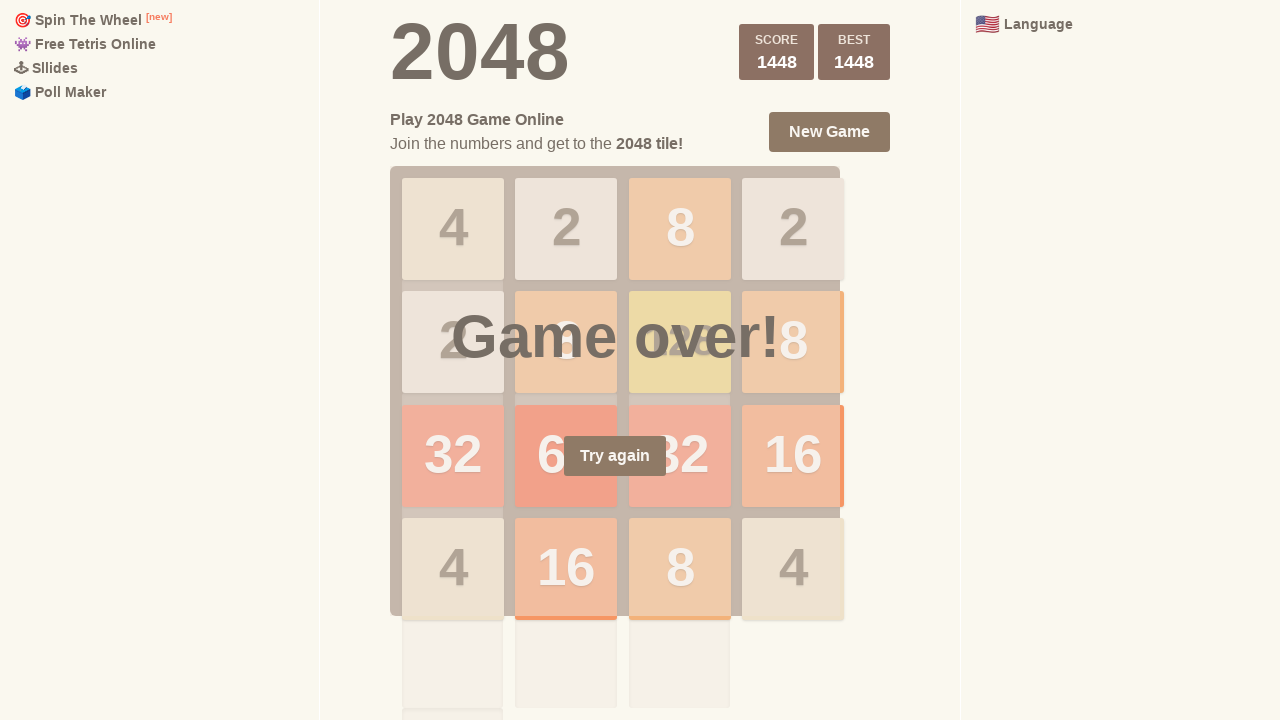

Pressed DOWN arrow key (iteration 94/100) on html
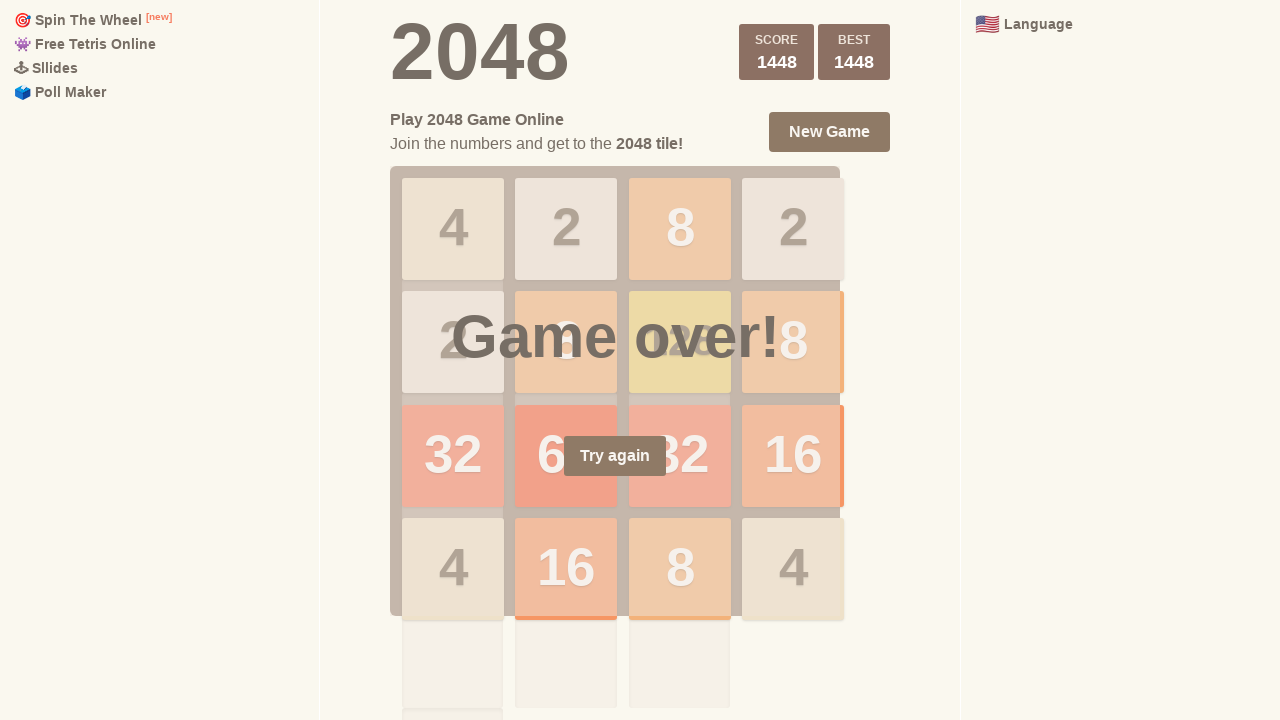

Pressed RIGHT arrow key (iteration 94/100) on html
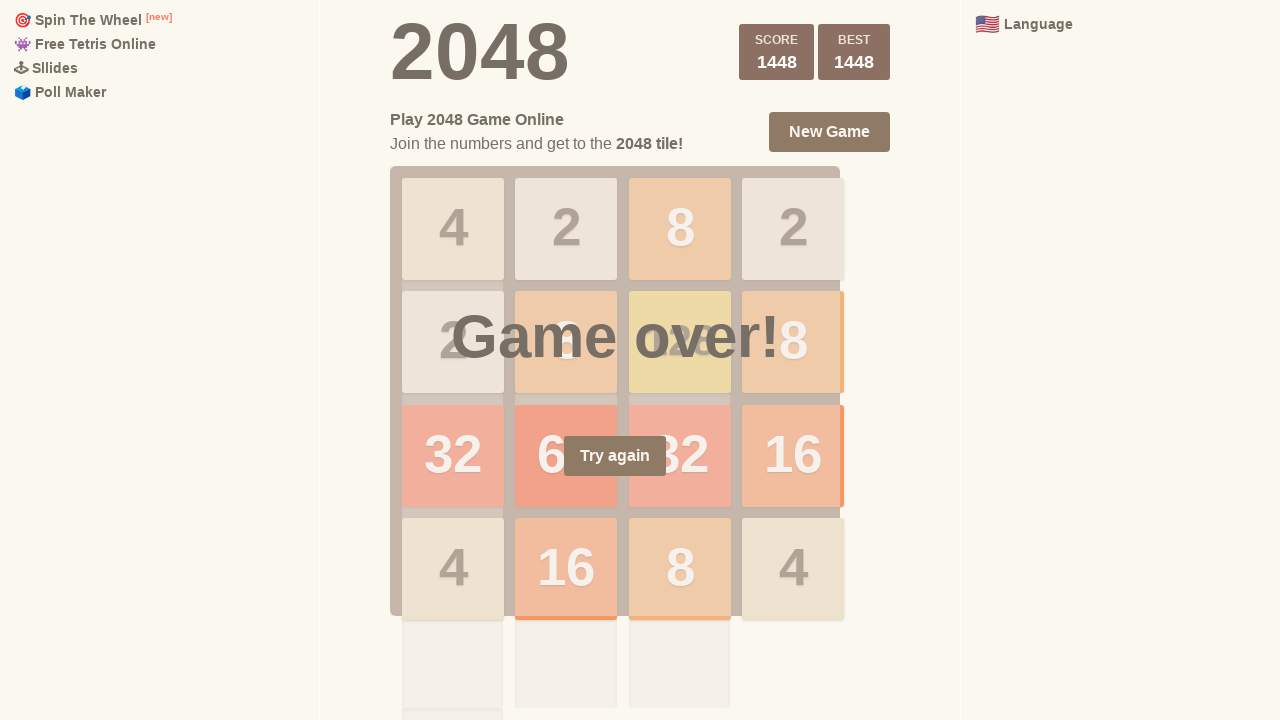

Pressed LEFT arrow key (iteration 94/100) on html
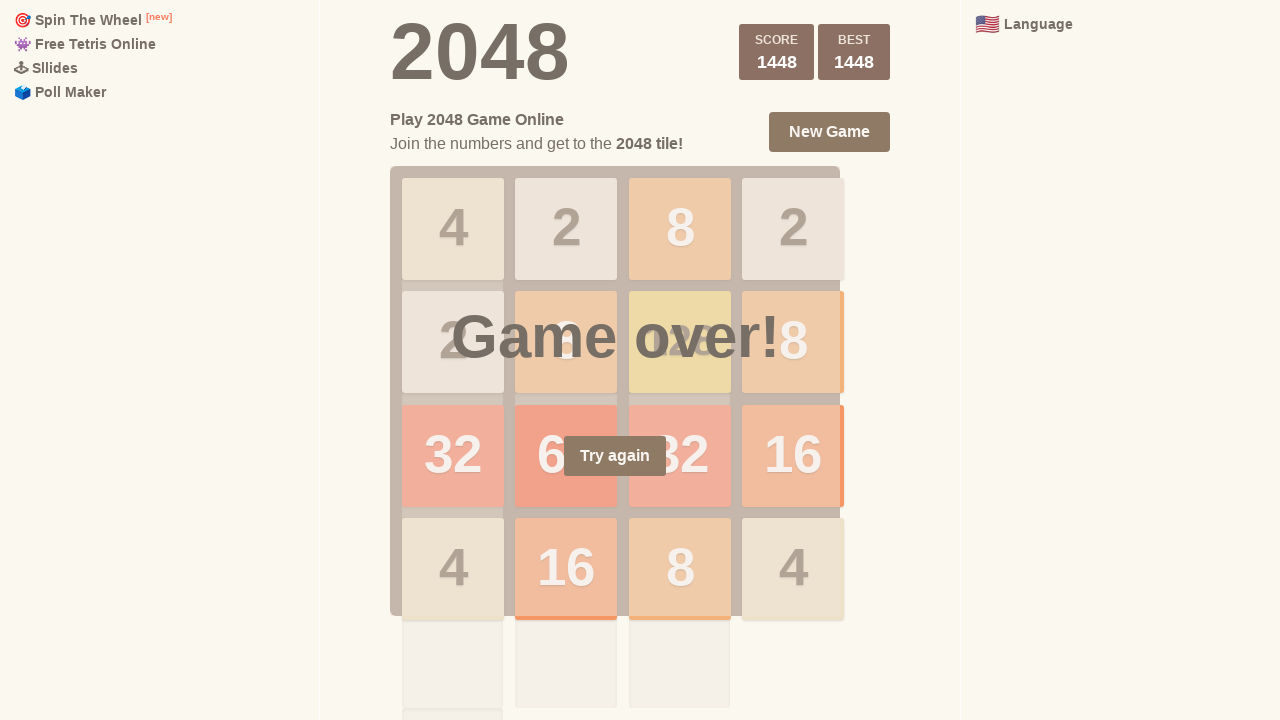

Pressed UP arrow key (iteration 94/100) on html
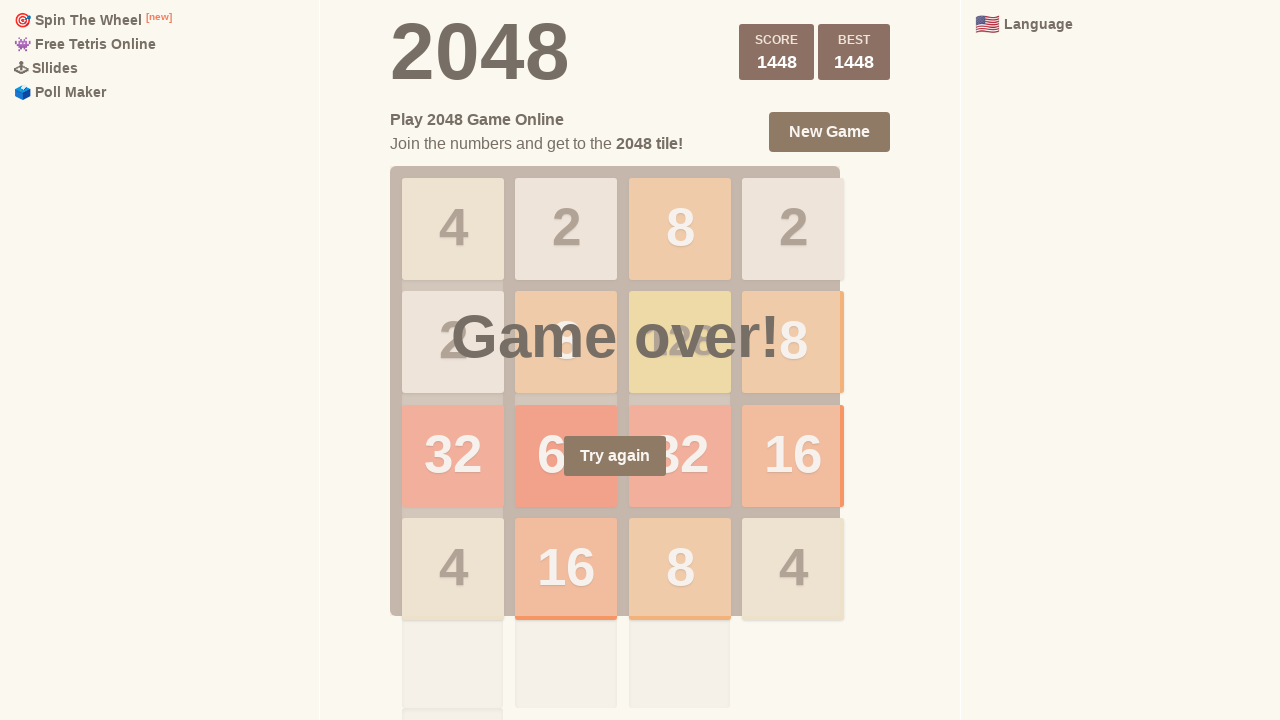

Pressed DOWN arrow key (iteration 95/100) on html
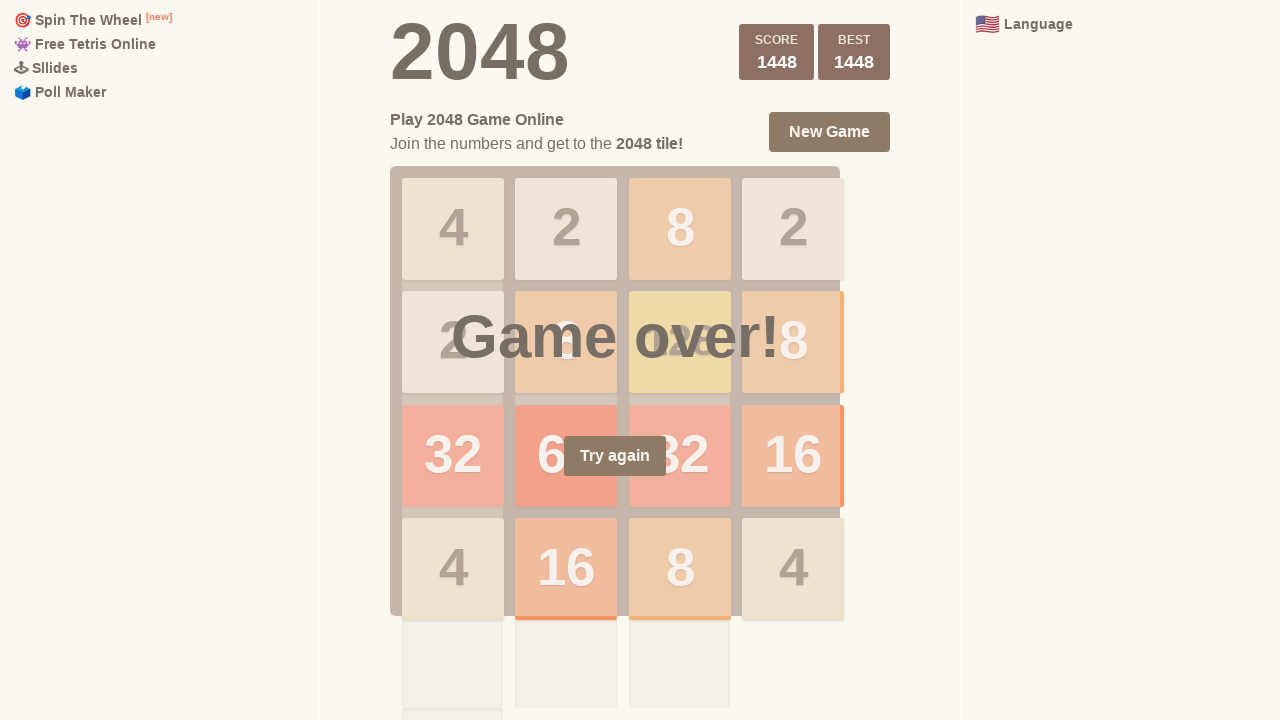

Pressed RIGHT arrow key (iteration 95/100) on html
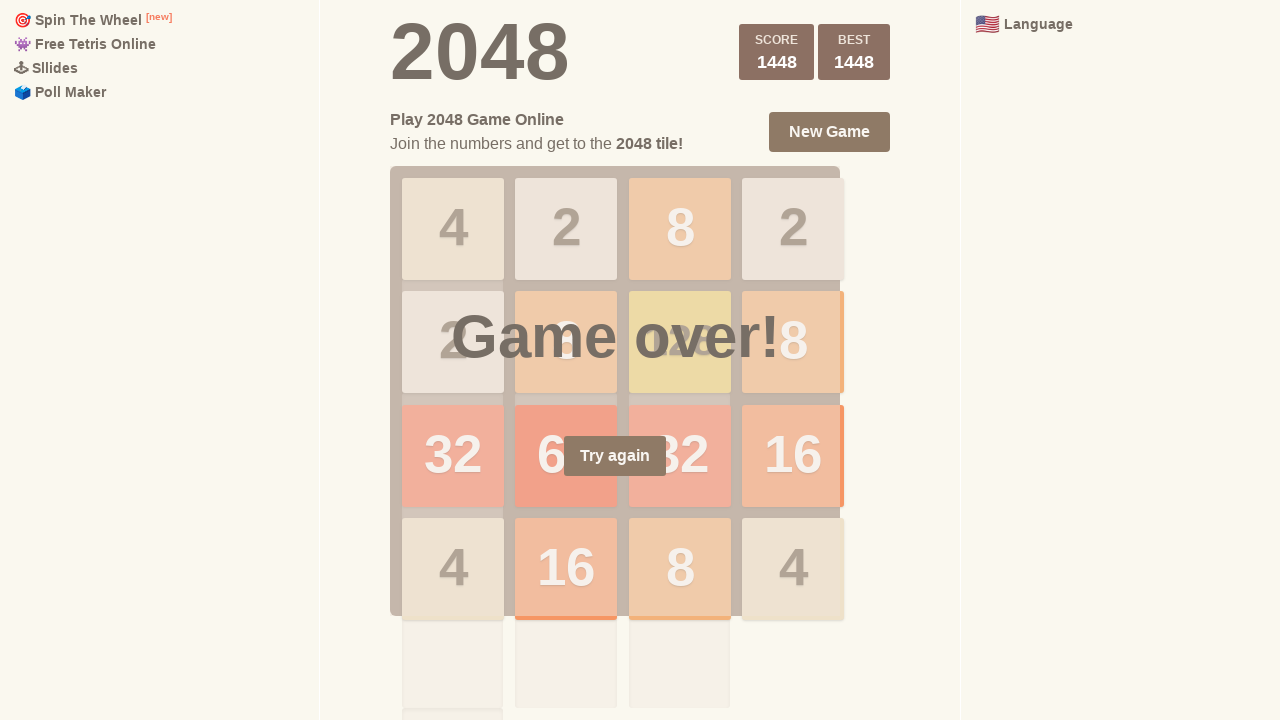

Pressed LEFT arrow key (iteration 95/100) on html
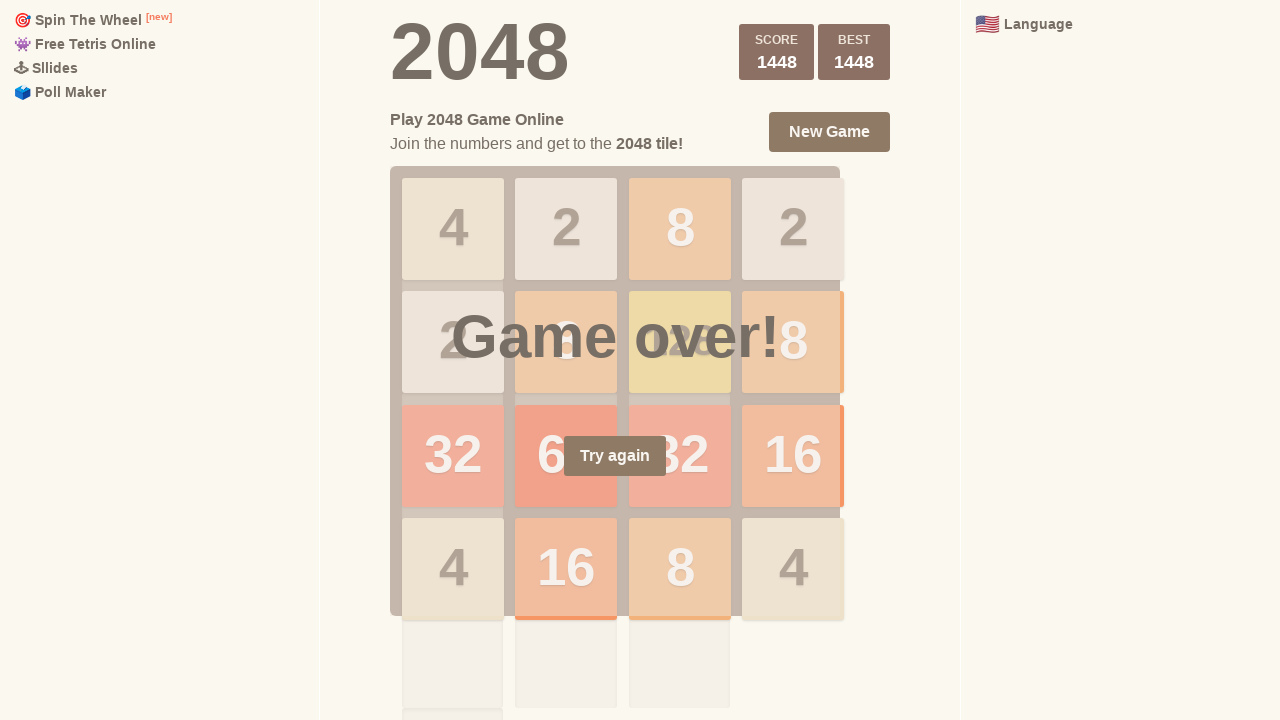

Pressed UP arrow key (iteration 95/100) on html
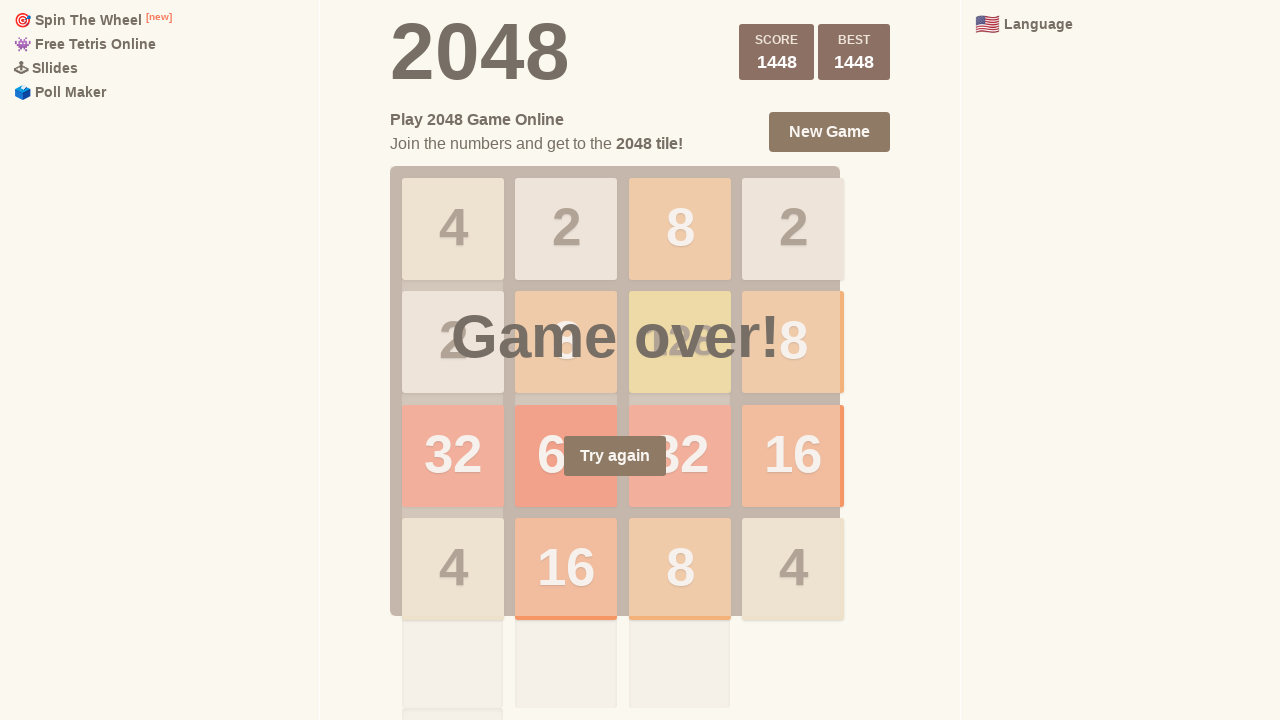

Pressed DOWN arrow key (iteration 96/100) on html
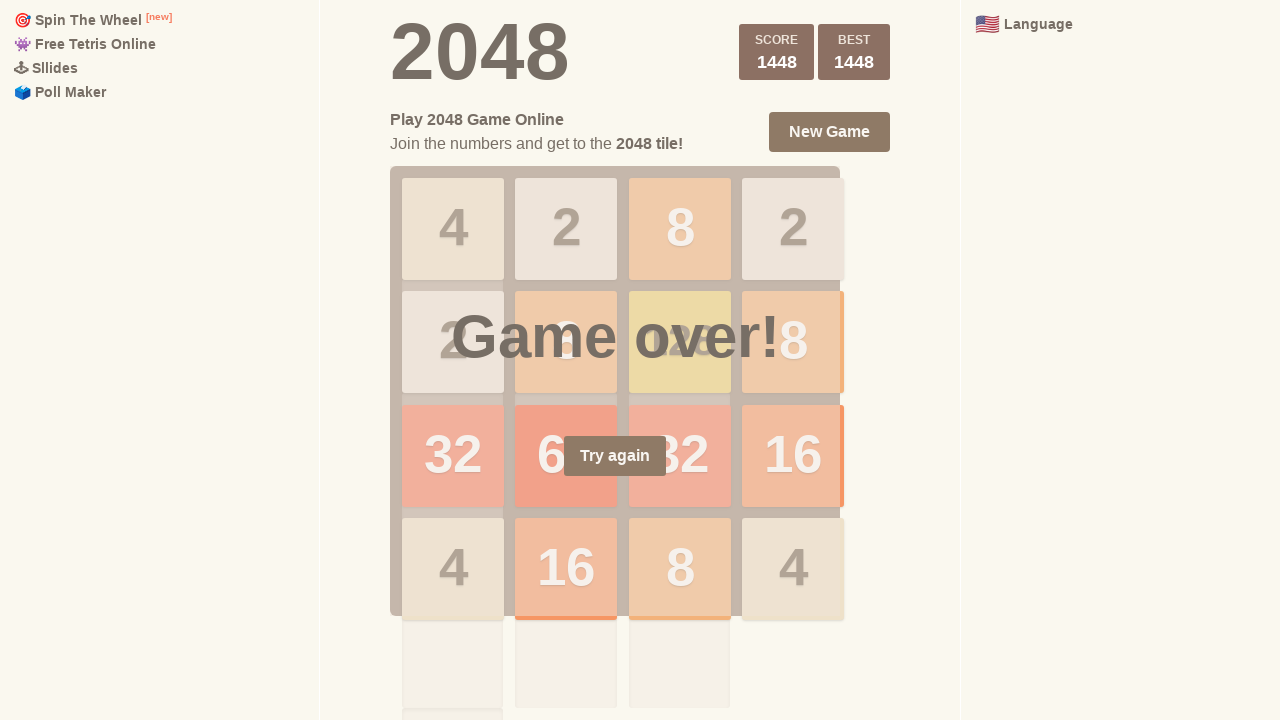

Pressed RIGHT arrow key (iteration 96/100) on html
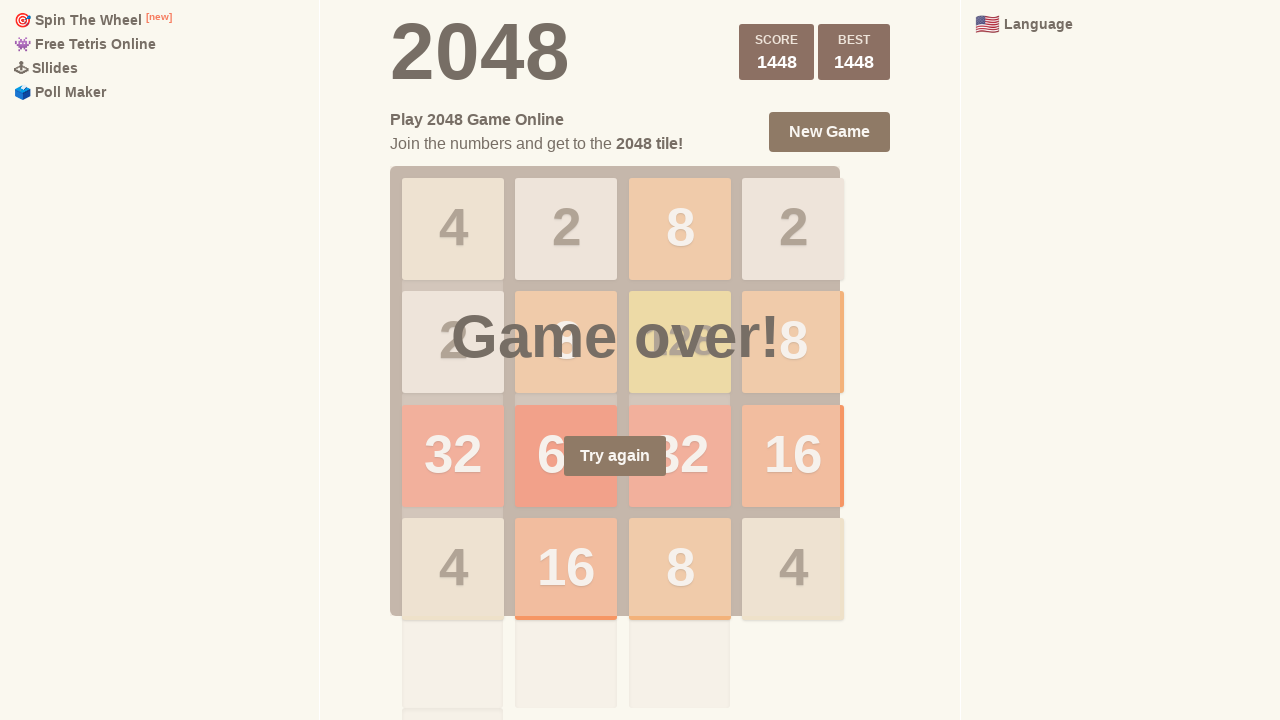

Pressed LEFT arrow key (iteration 96/100) on html
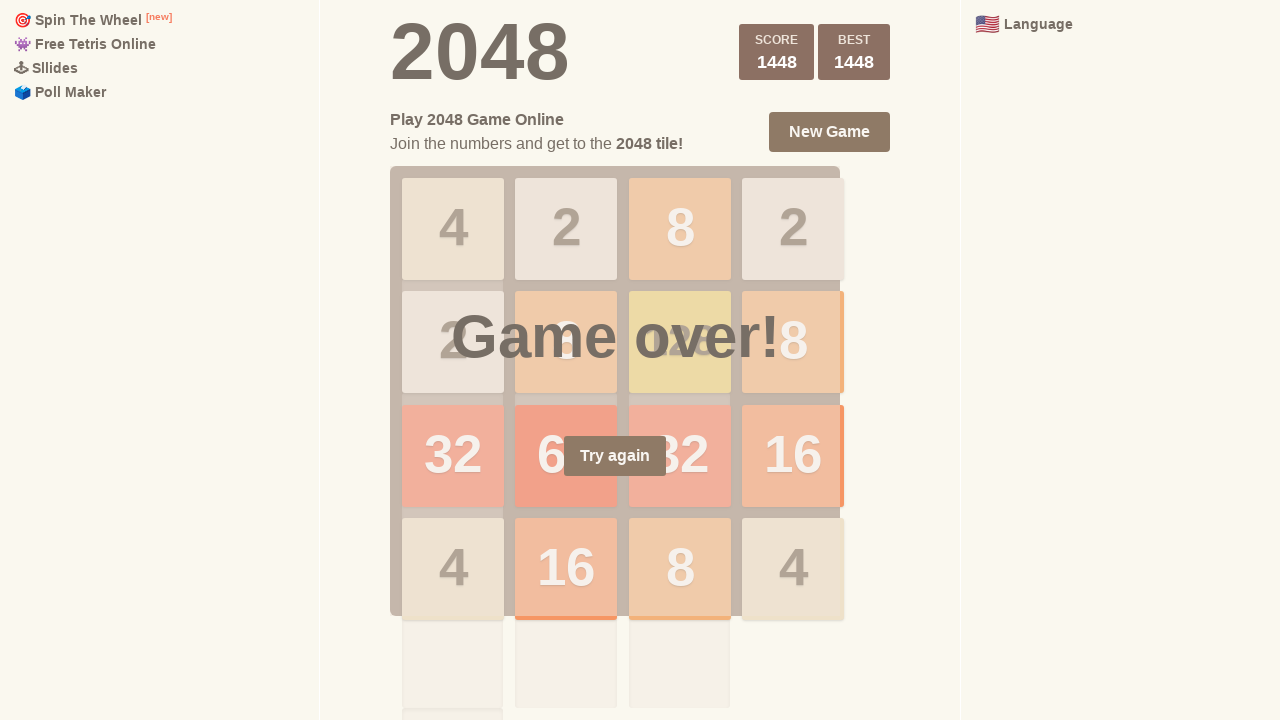

Pressed UP arrow key (iteration 96/100) on html
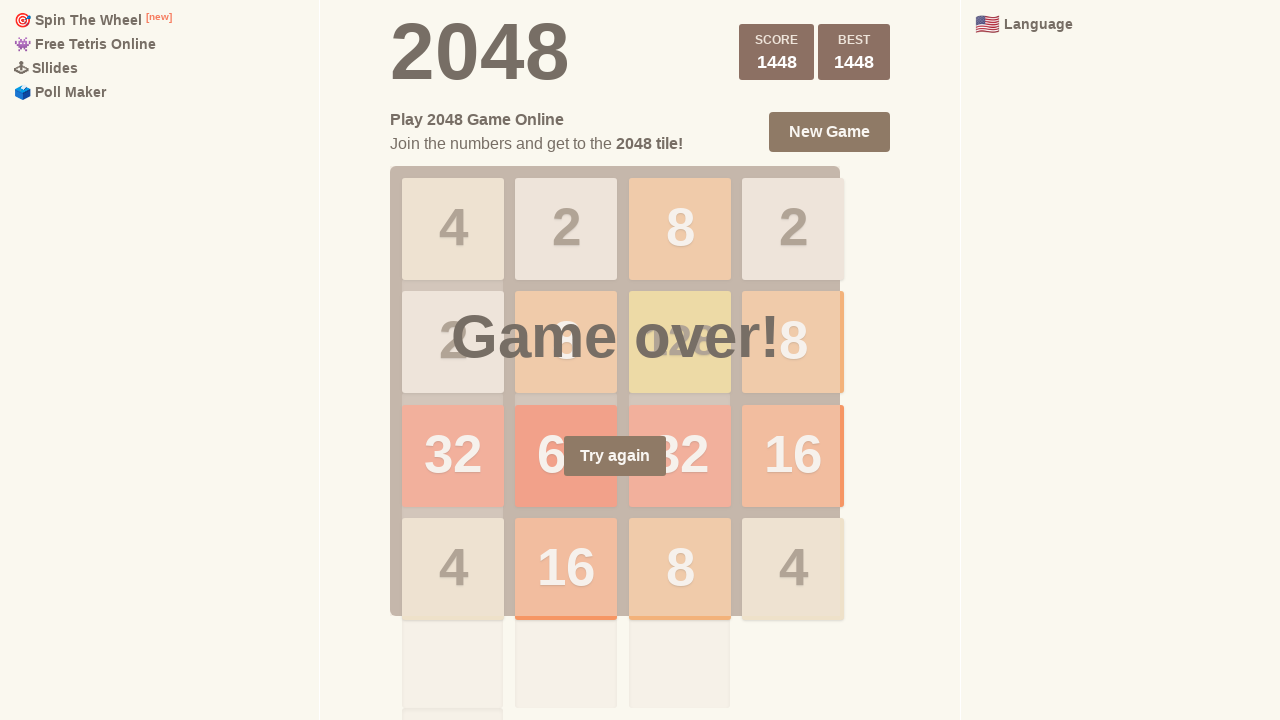

Pressed DOWN arrow key (iteration 97/100) on html
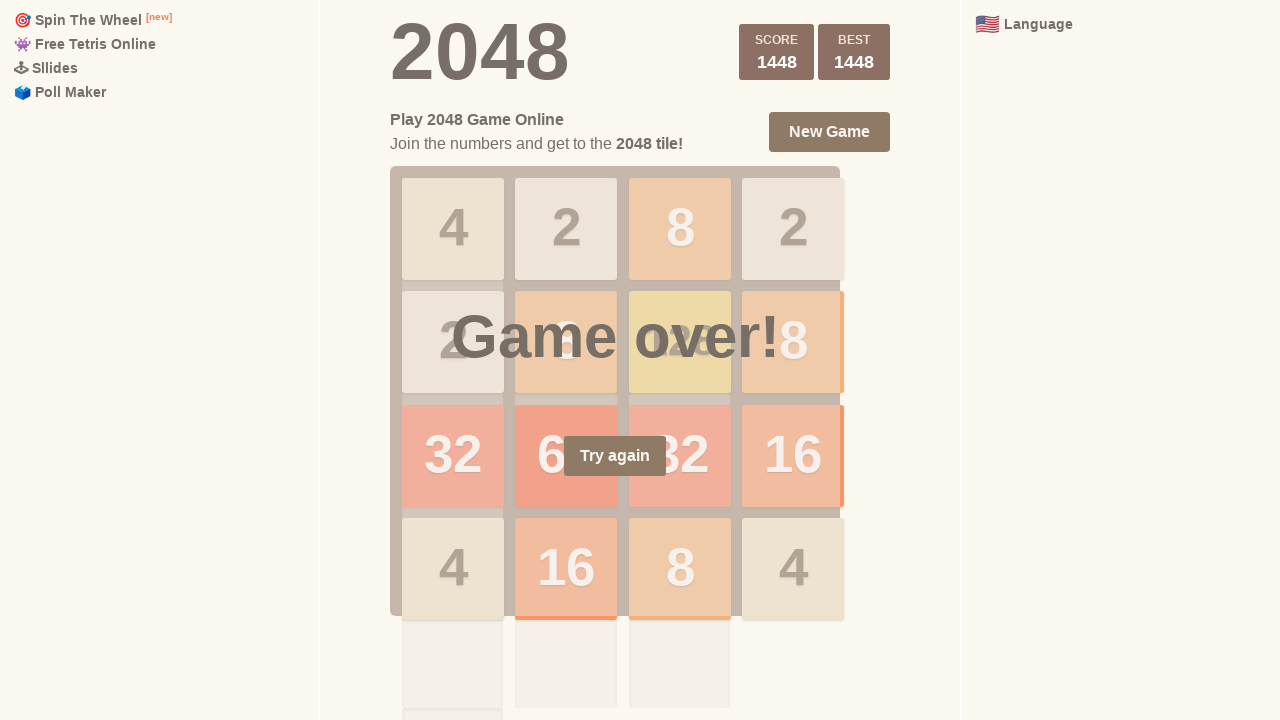

Pressed RIGHT arrow key (iteration 97/100) on html
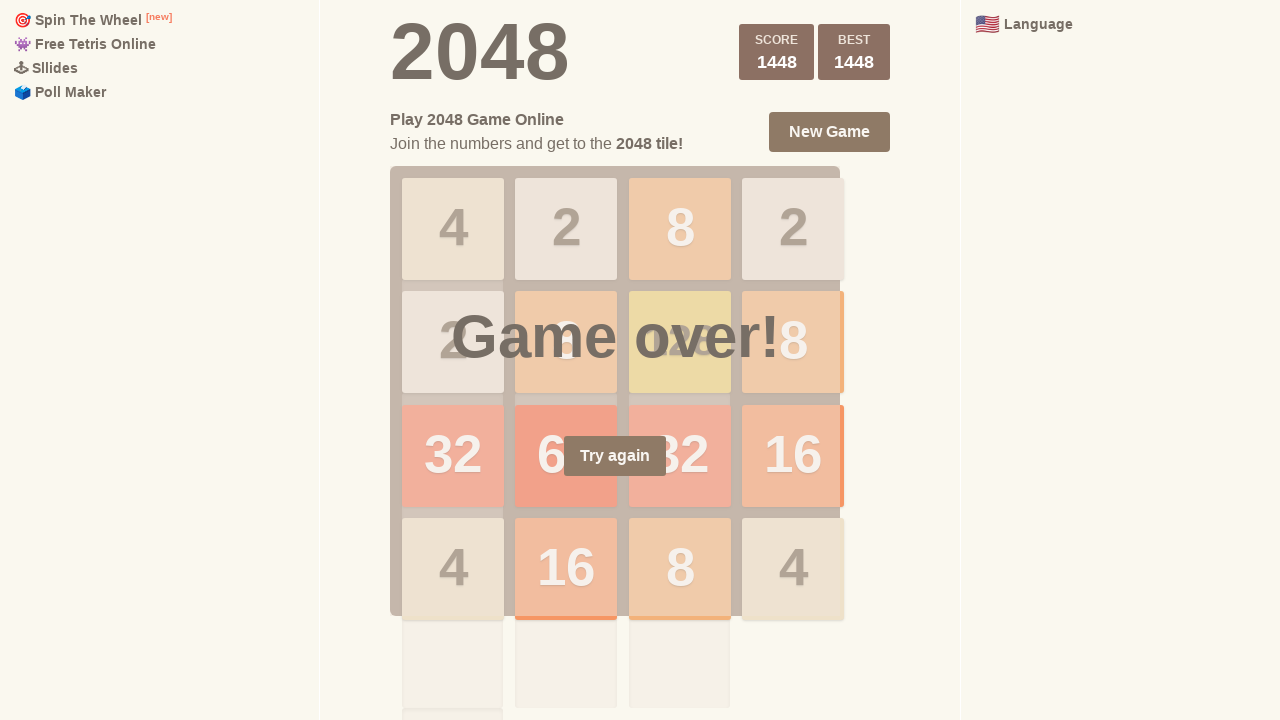

Pressed LEFT arrow key (iteration 97/100) on html
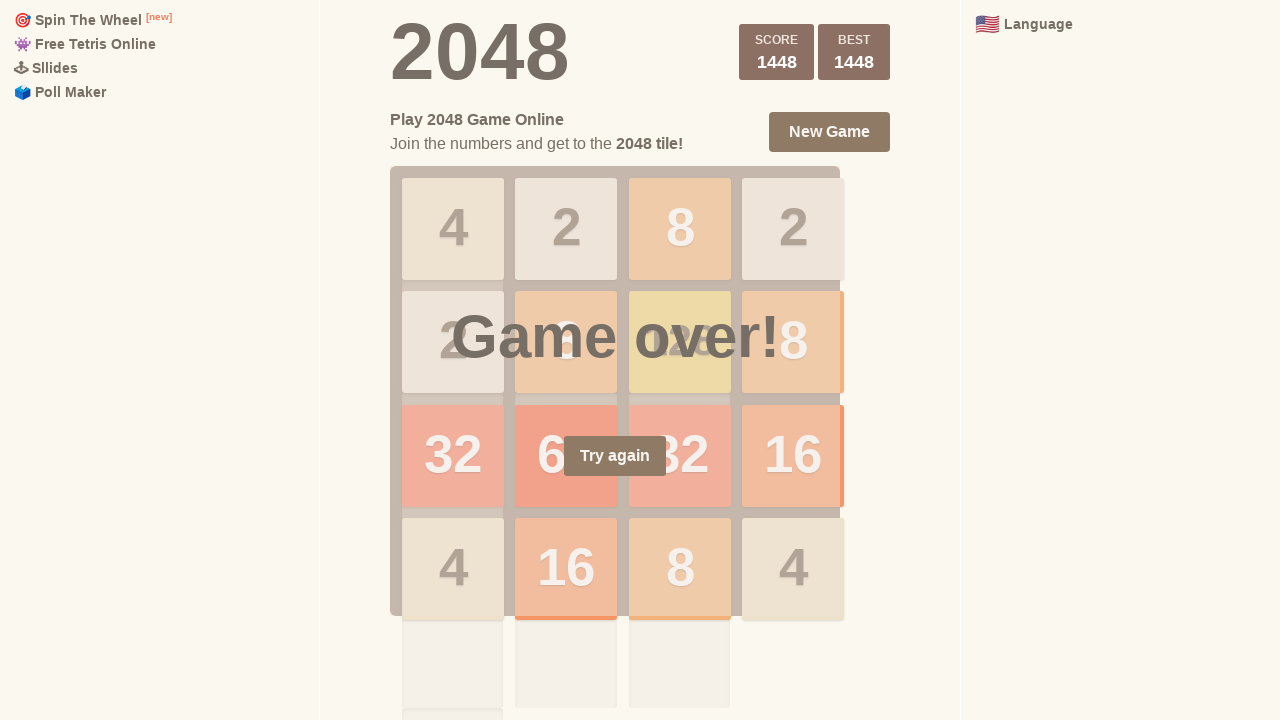

Pressed UP arrow key (iteration 97/100) on html
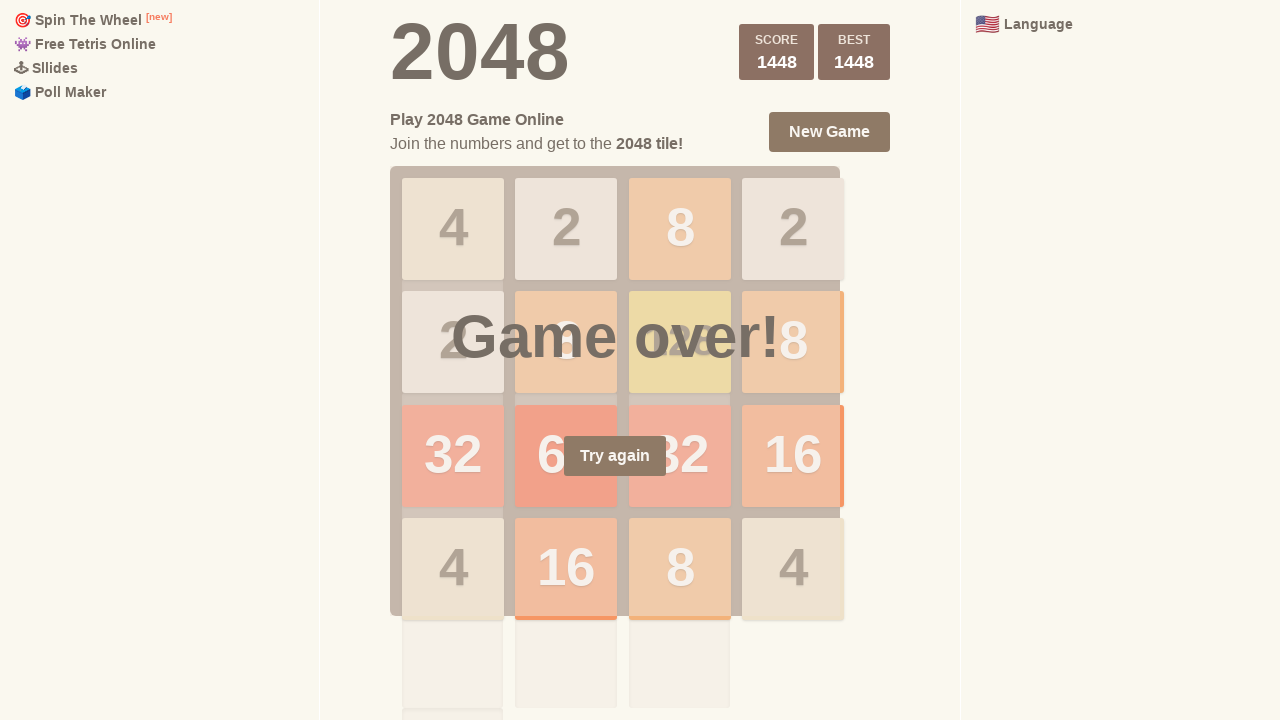

Pressed DOWN arrow key (iteration 98/100) on html
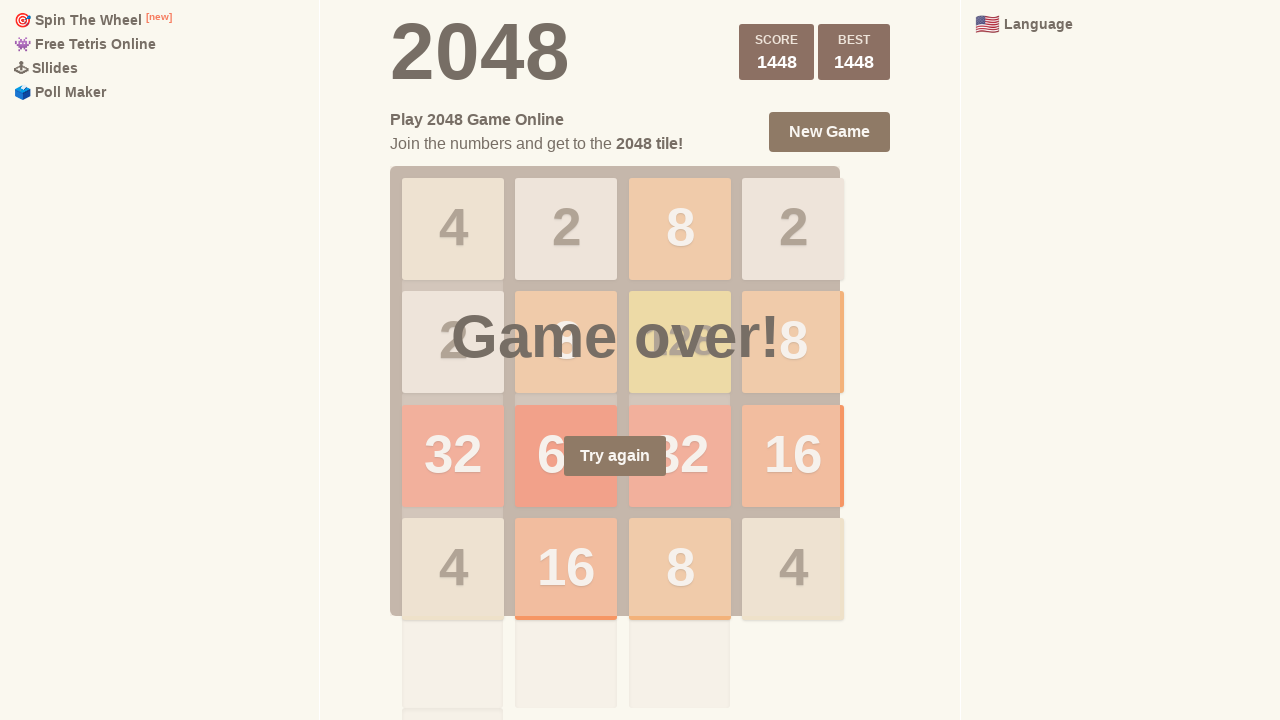

Pressed RIGHT arrow key (iteration 98/100) on html
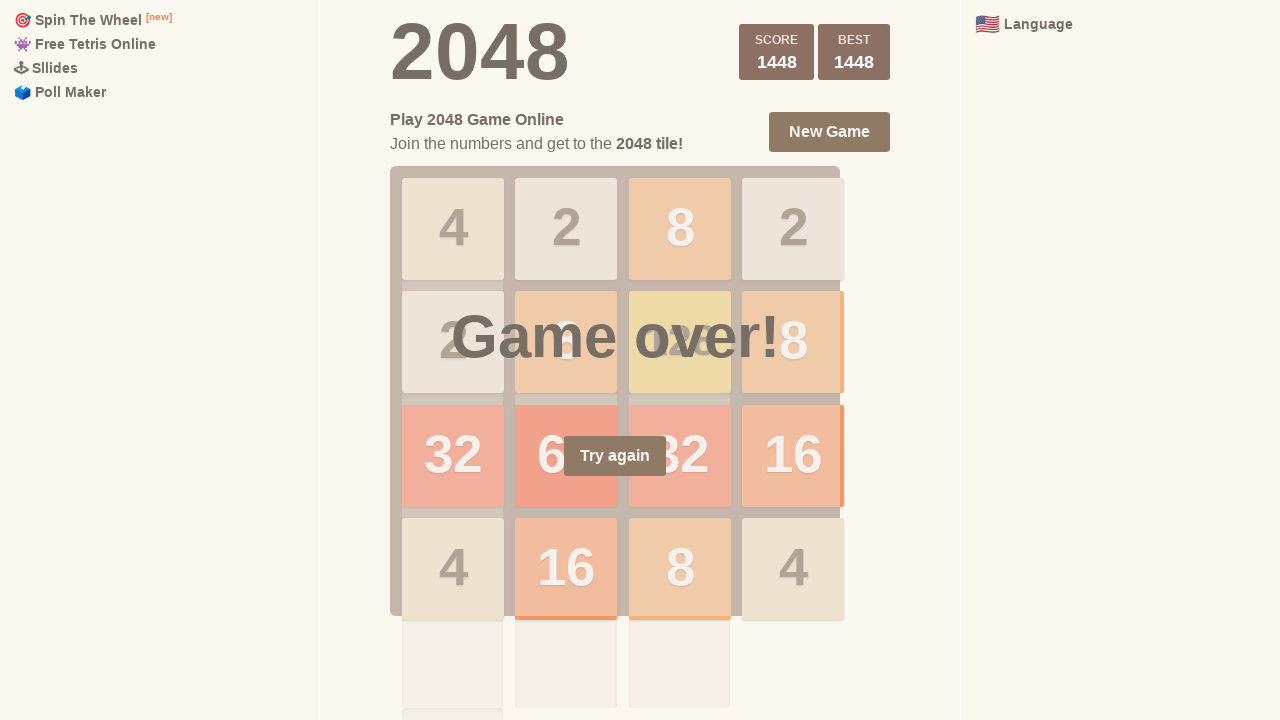

Pressed LEFT arrow key (iteration 98/100) on html
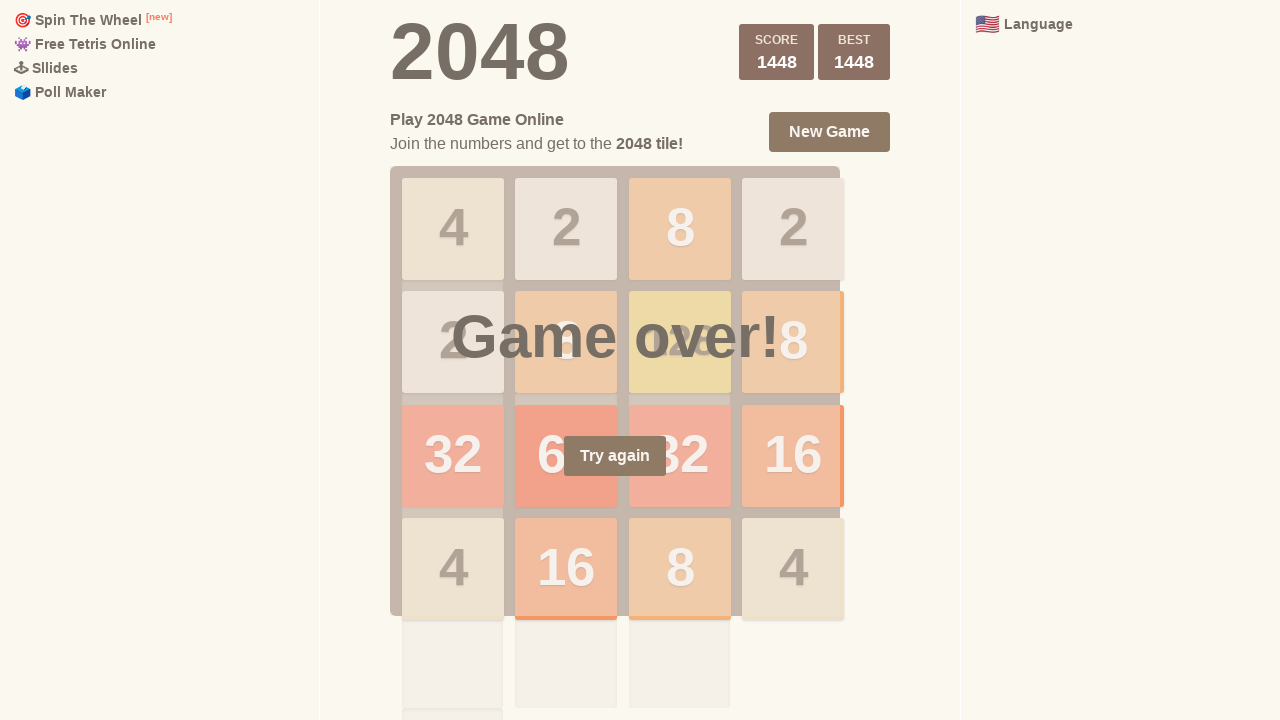

Pressed UP arrow key (iteration 98/100) on html
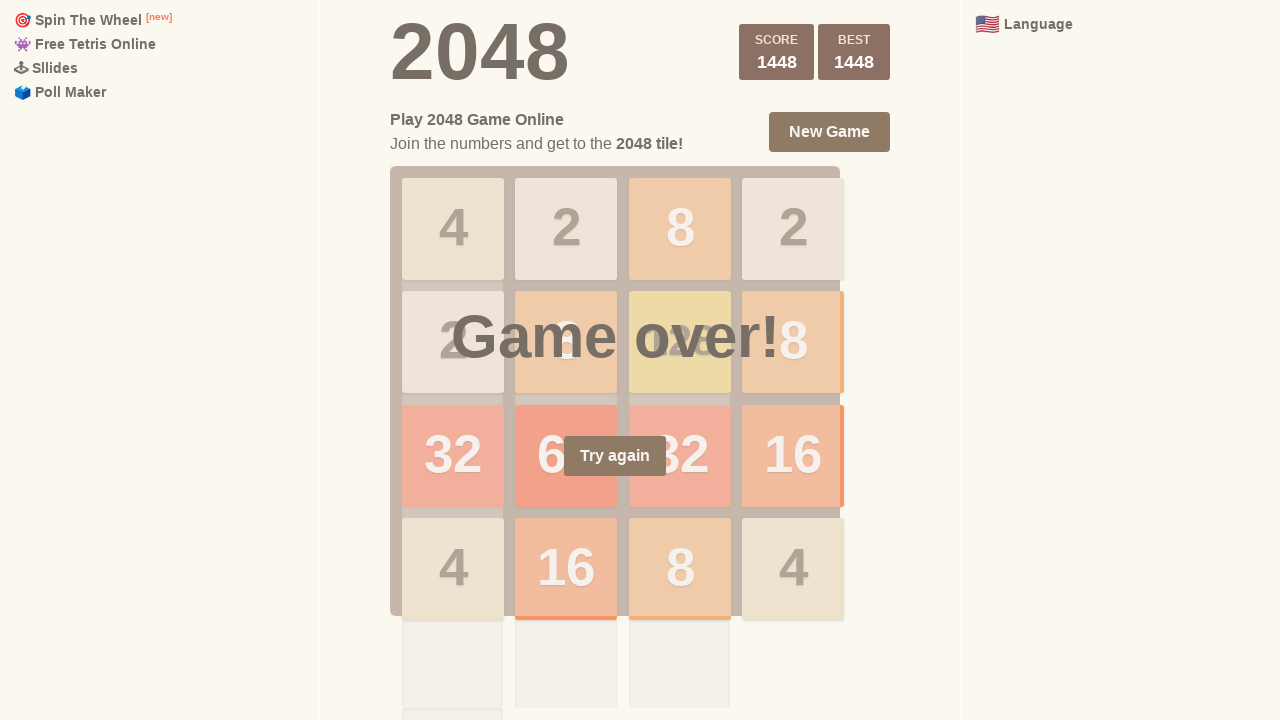

Pressed DOWN arrow key (iteration 99/100) on html
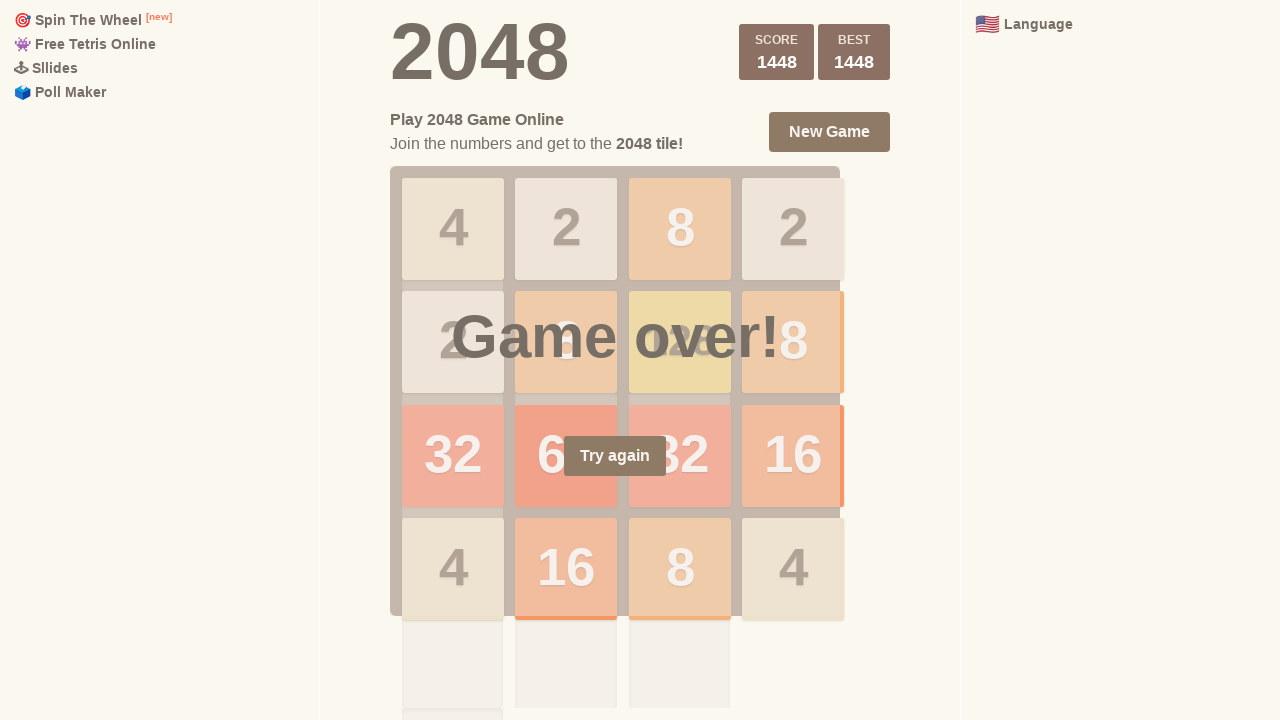

Pressed RIGHT arrow key (iteration 99/100) on html
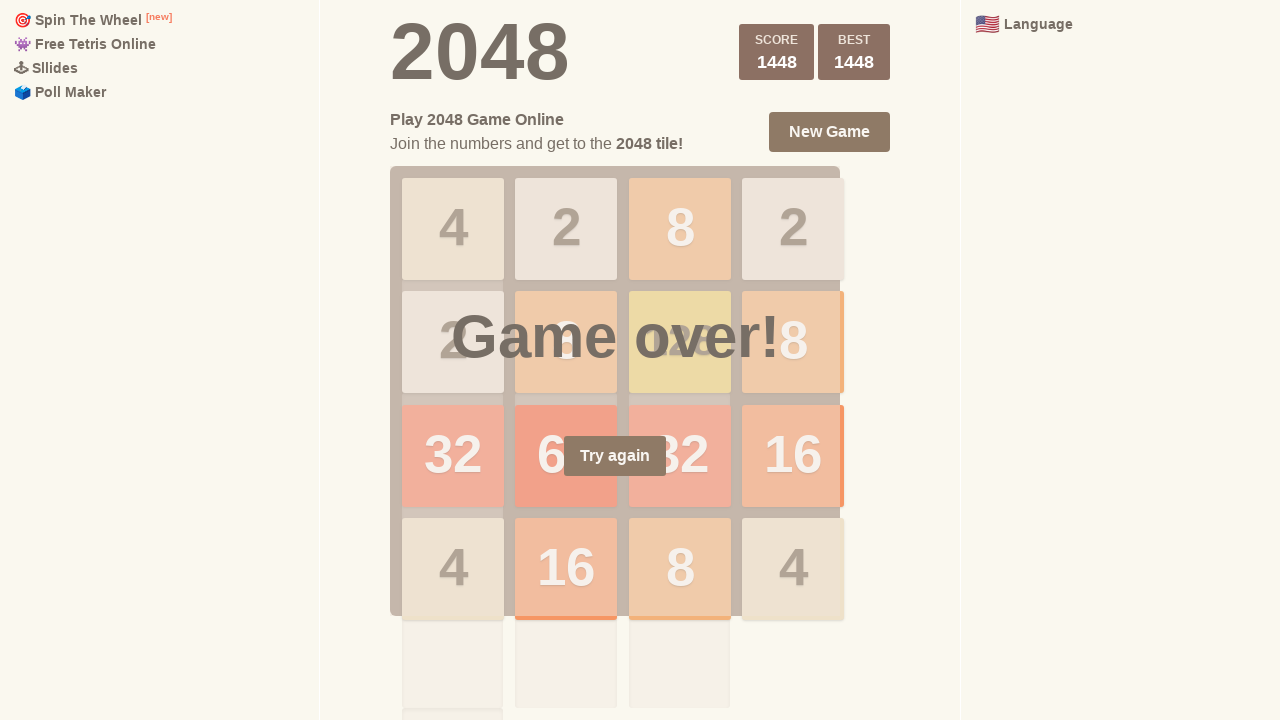

Pressed LEFT arrow key (iteration 99/100) on html
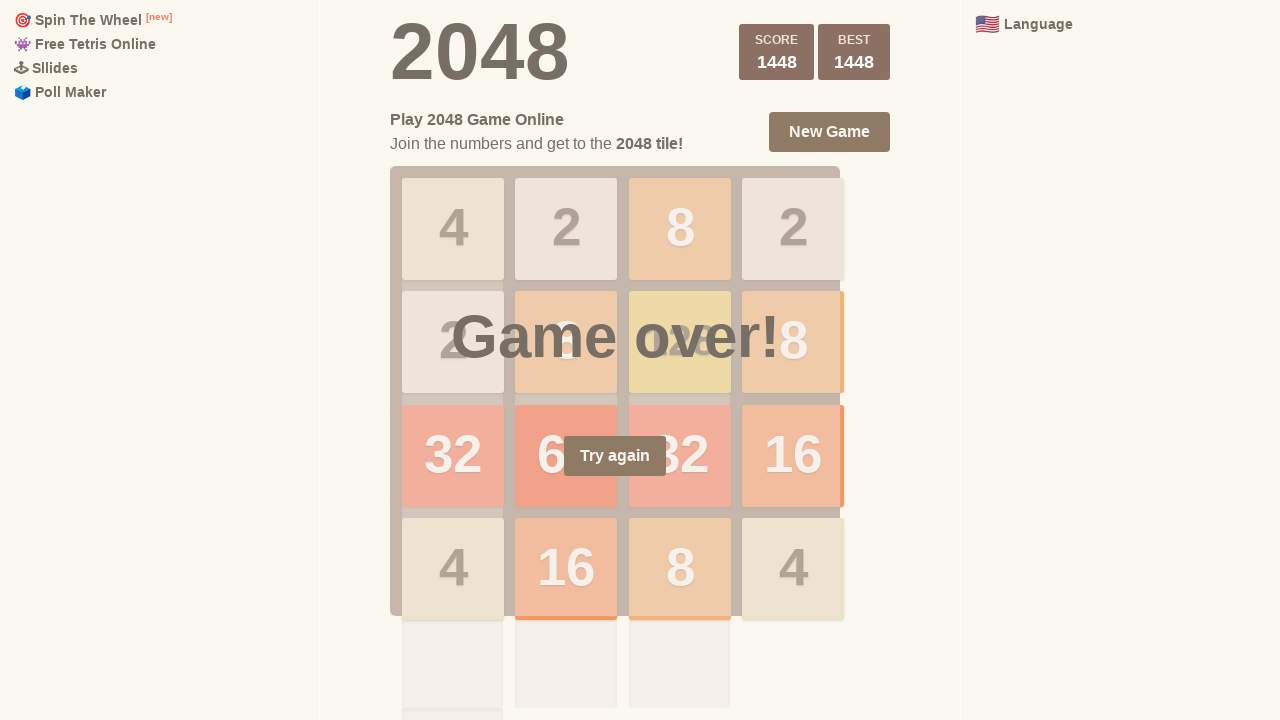

Pressed UP arrow key (iteration 99/100) on html
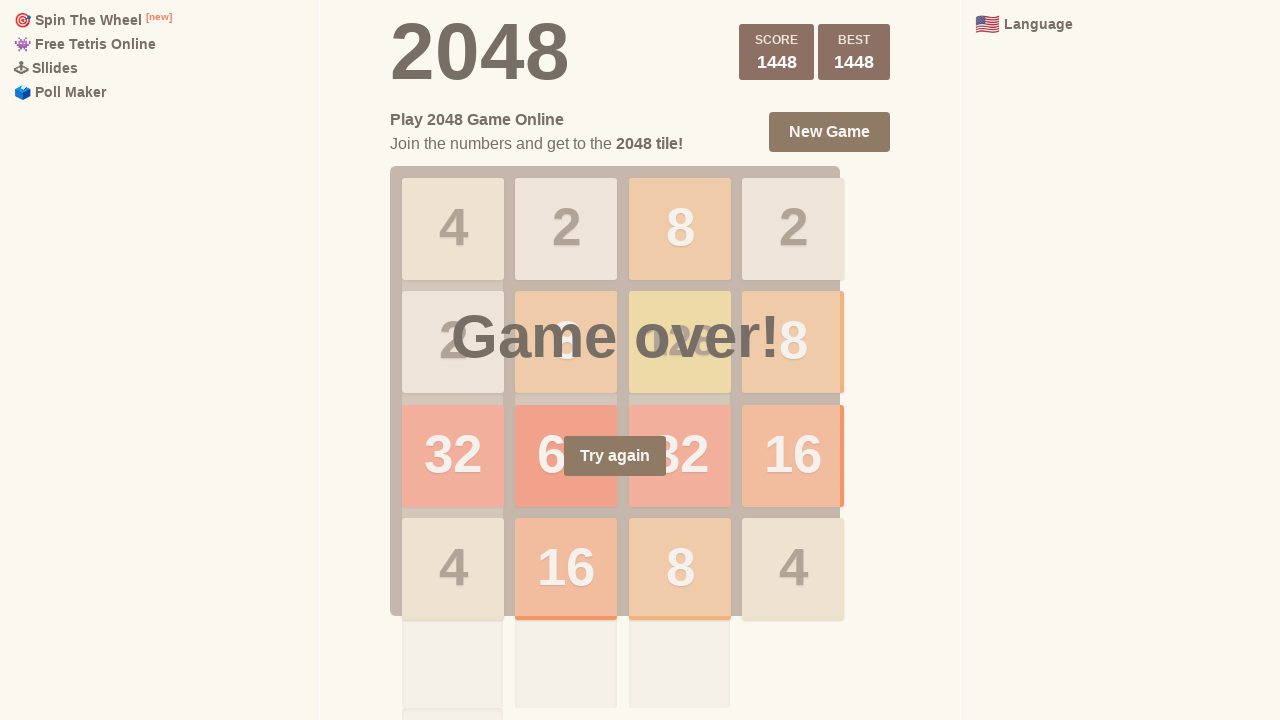

Pressed DOWN arrow key (iteration 100/100) on html
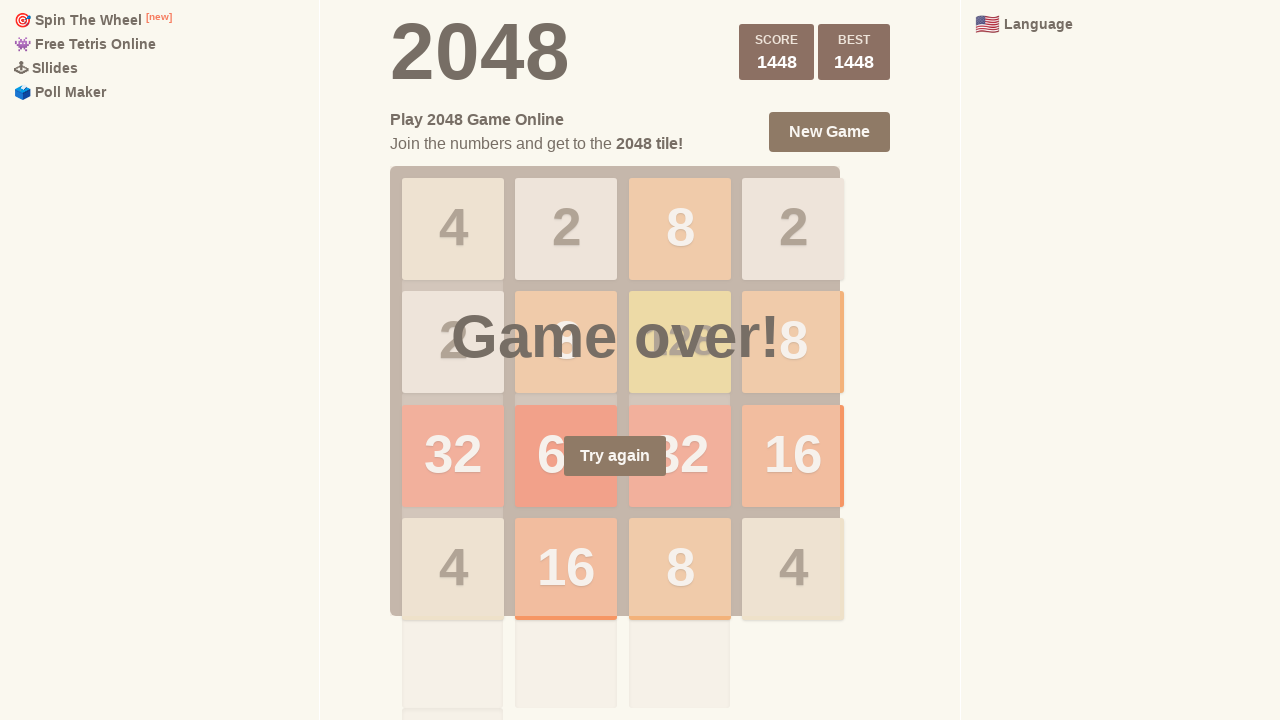

Pressed RIGHT arrow key (iteration 100/100) on html
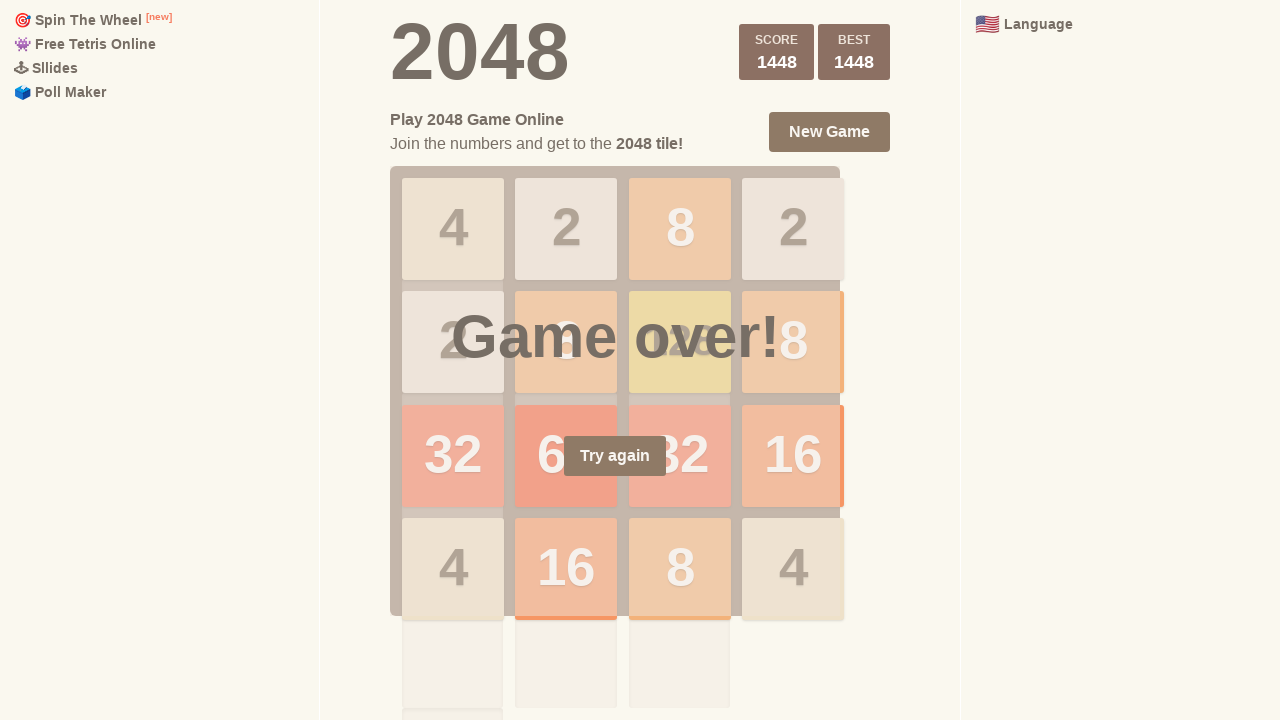

Pressed LEFT arrow key (iteration 100/100) on html
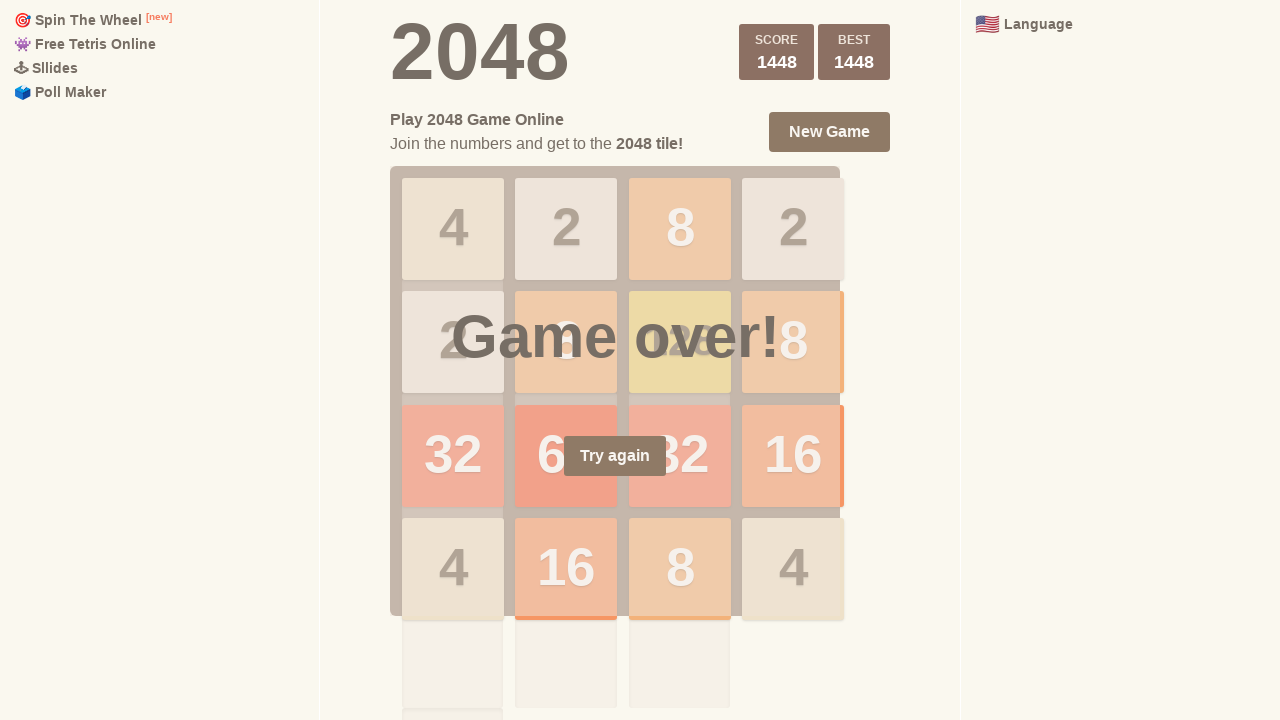

Pressed UP arrow key (iteration 100/100) on html
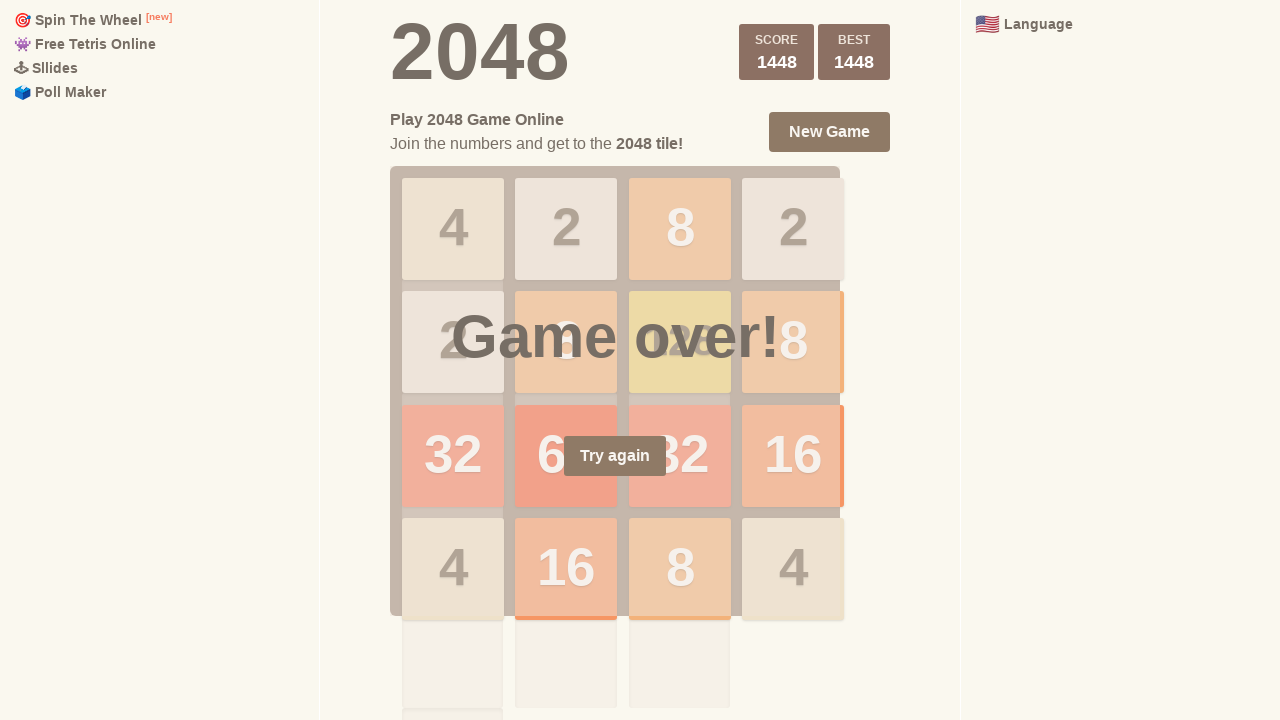

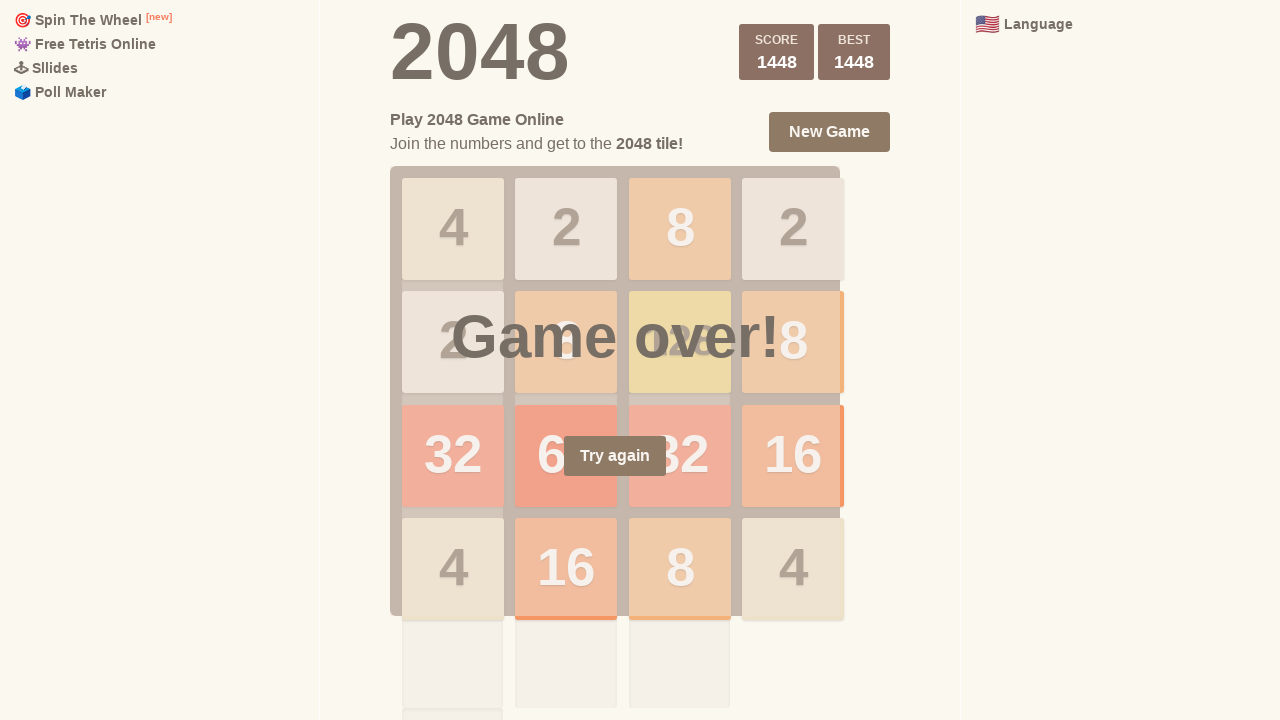